Performs in-depth testing of calculator functions including trig functions at multiple angles, logarithms with various values, and exponentiation with different base/exponent combinations.

Starting URL: https://www.desmos.com/scientific

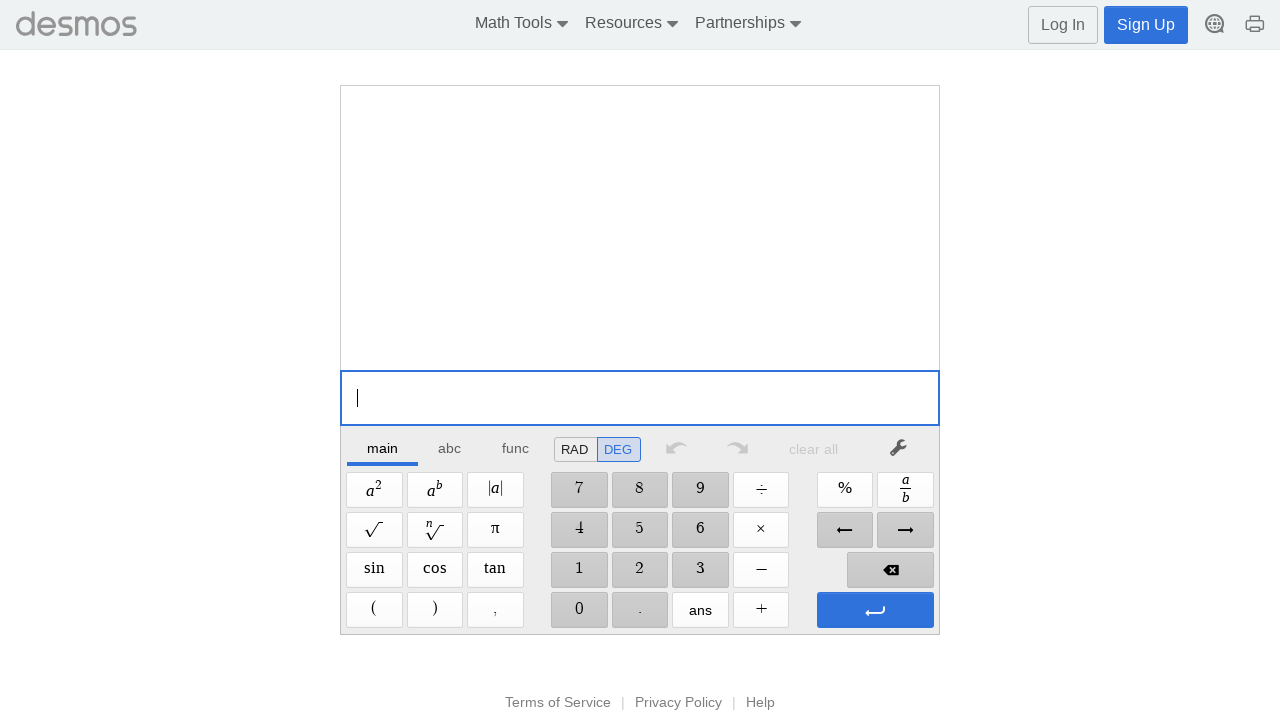

Calculator loaded and ready
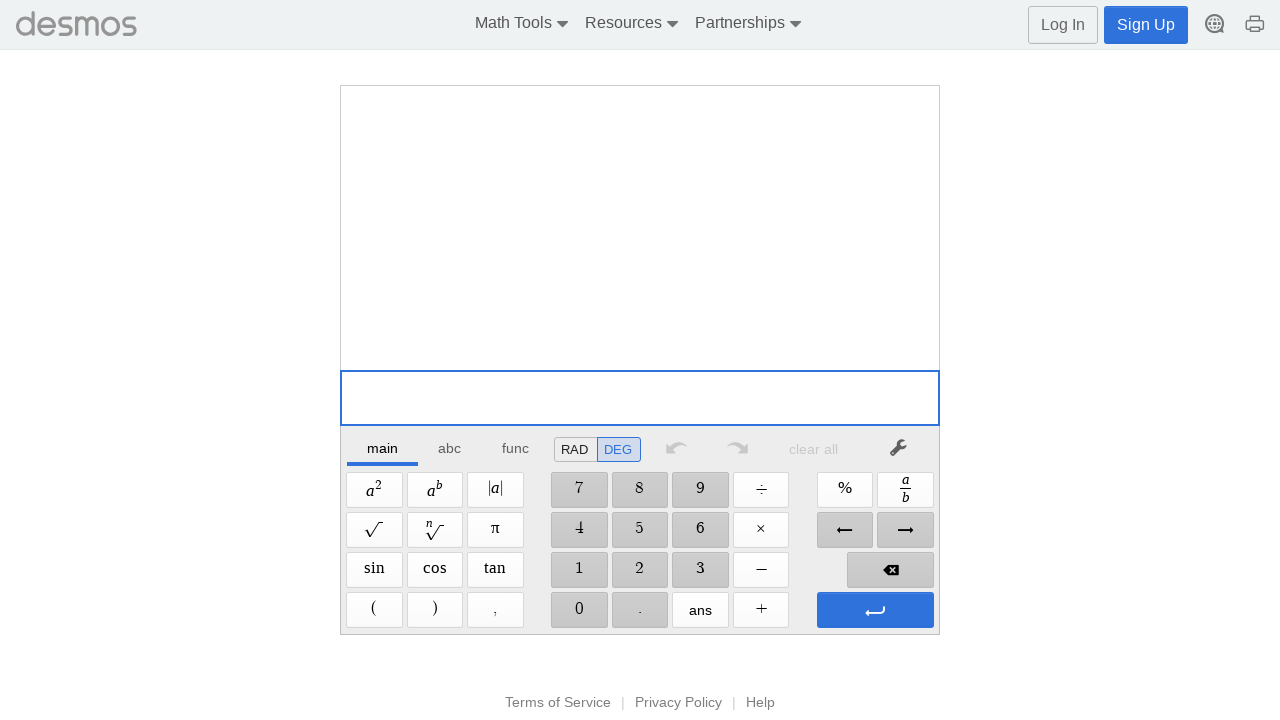

Clicked Sine button for angle 0 at (374, 570) on xpath=//span[@aria-label='Sine']
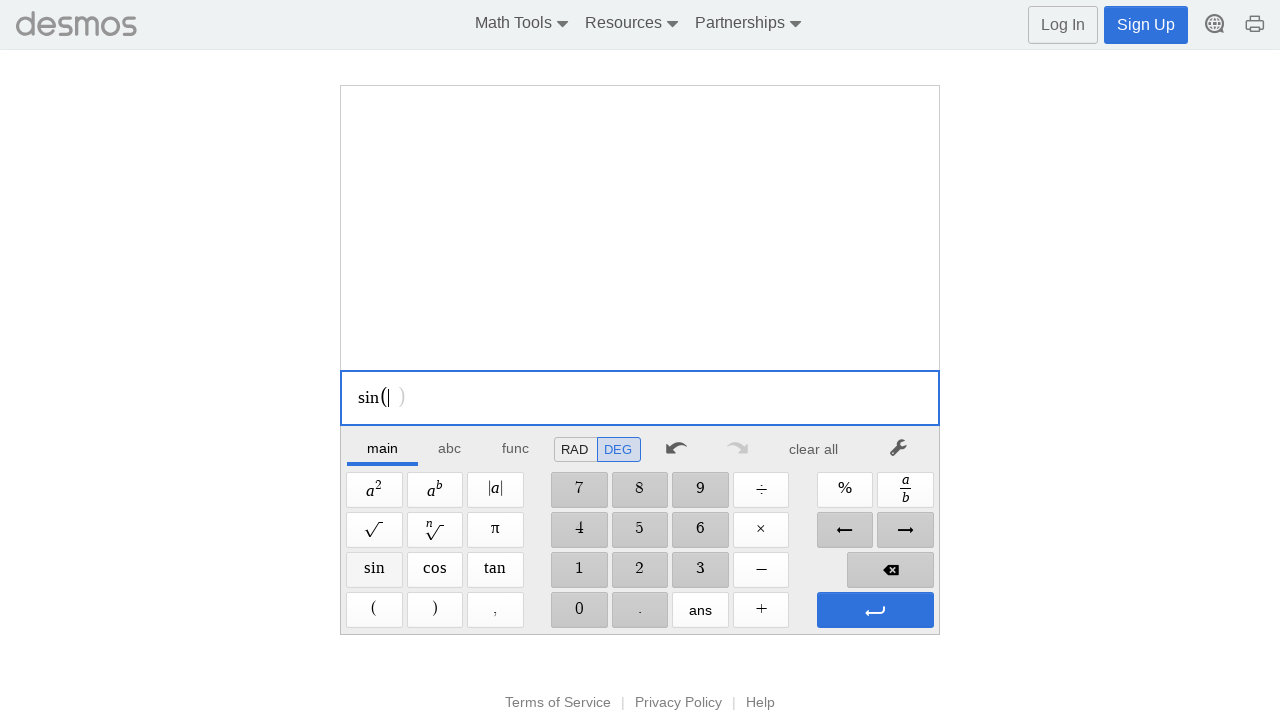

Entered digit 0 for angle 0 at (579, 610) on //span[@aria-label='0']
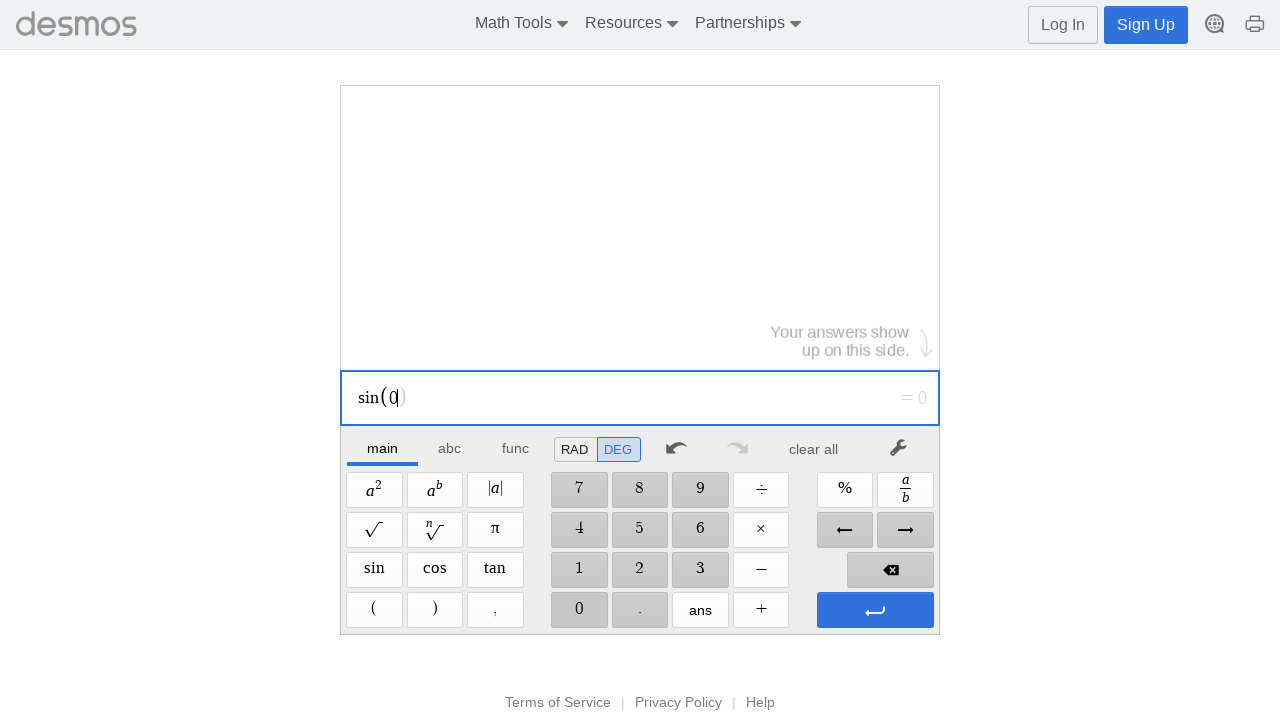

Pressed Enter to confirm sin(0) at (875, 610) on xpath=//span[@aria-label='Enter']
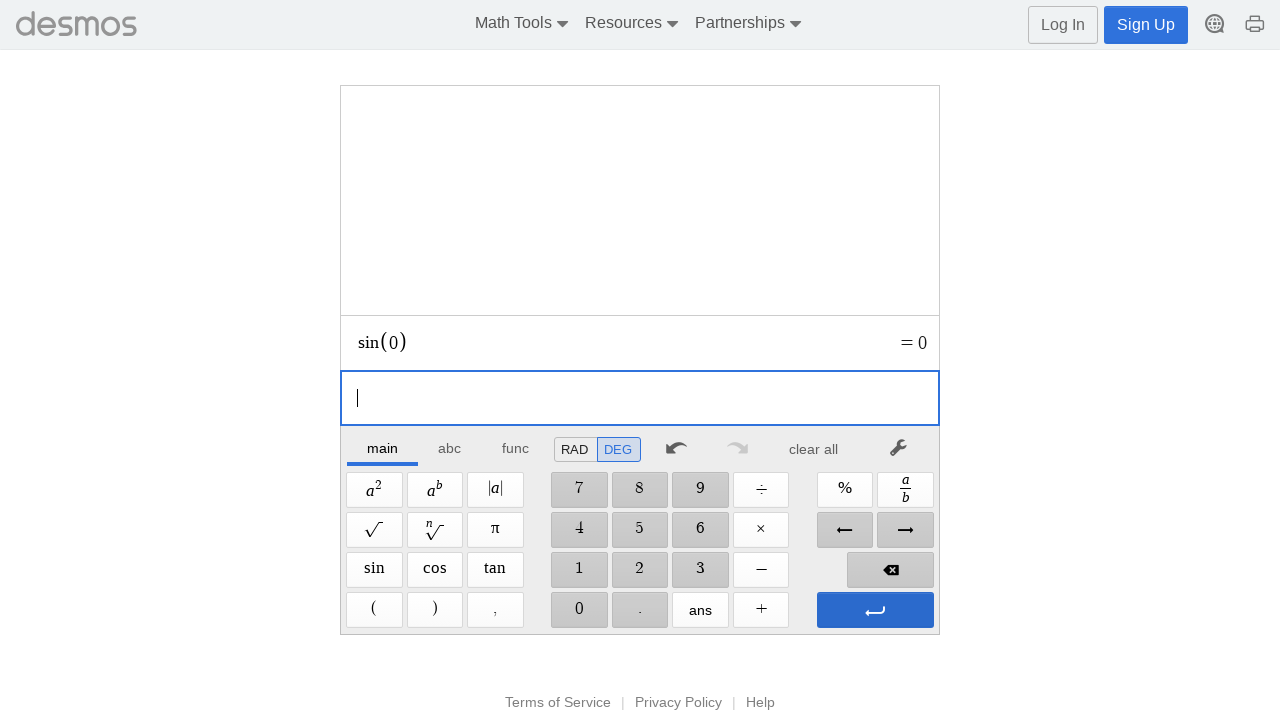

Pressed Enter again to evaluate sin(0) at (875, 610) on xpath=//span[@aria-label='Enter']
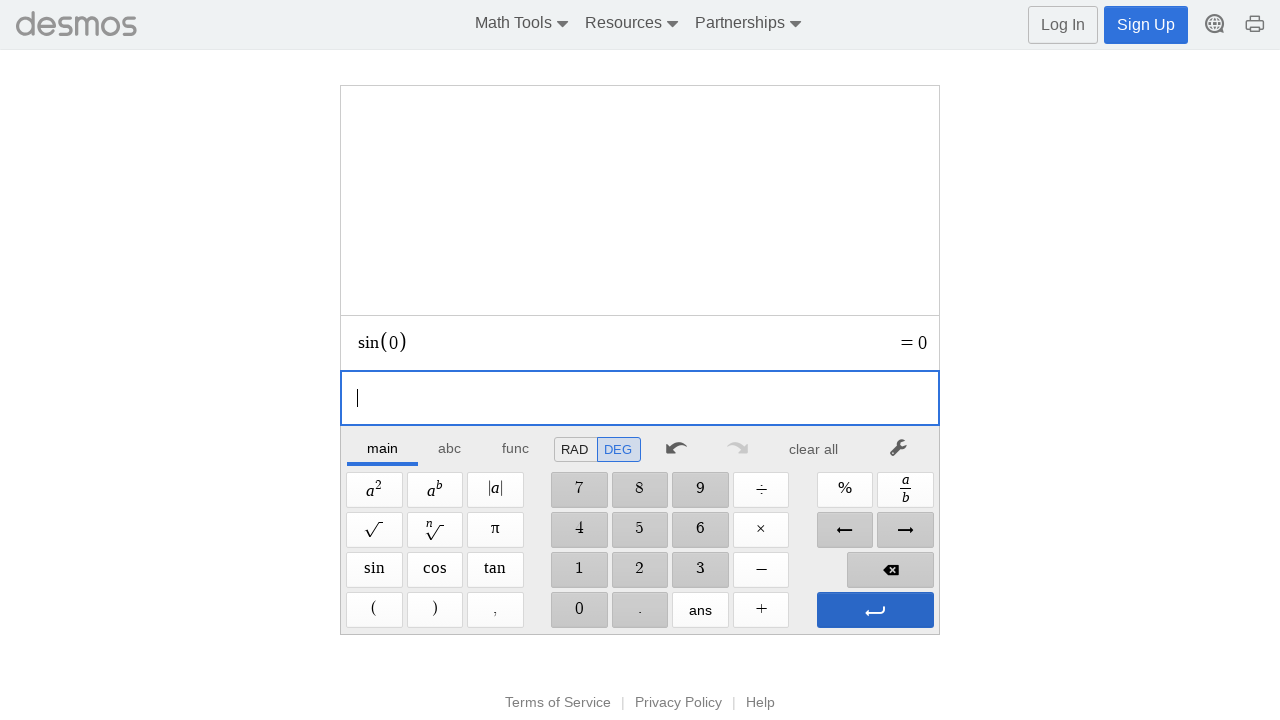

Cleared calculator after sin(0) result at (814, 449) on xpath=//*[@id='main']/div/div/div/div[2]/div[1]/div/div[7]
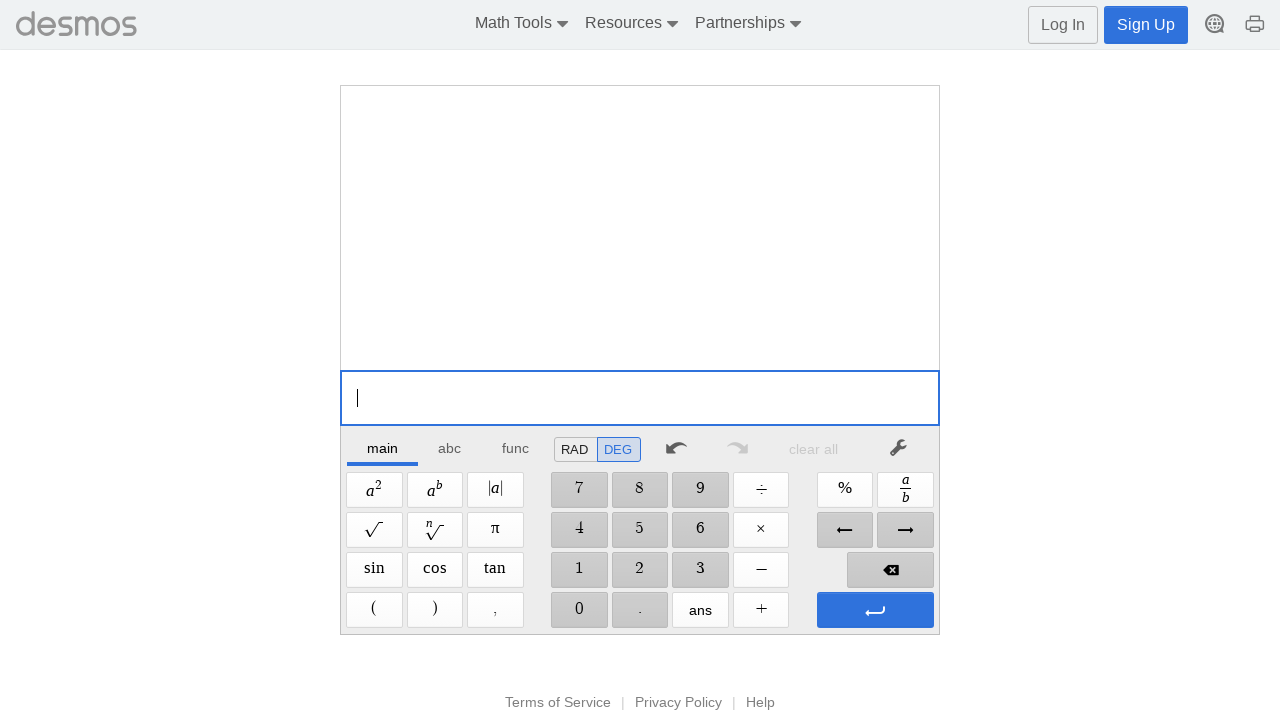

Clicked Cosine button for angle 0 at (435, 570) on xpath=//span[@aria-label='Cosine']
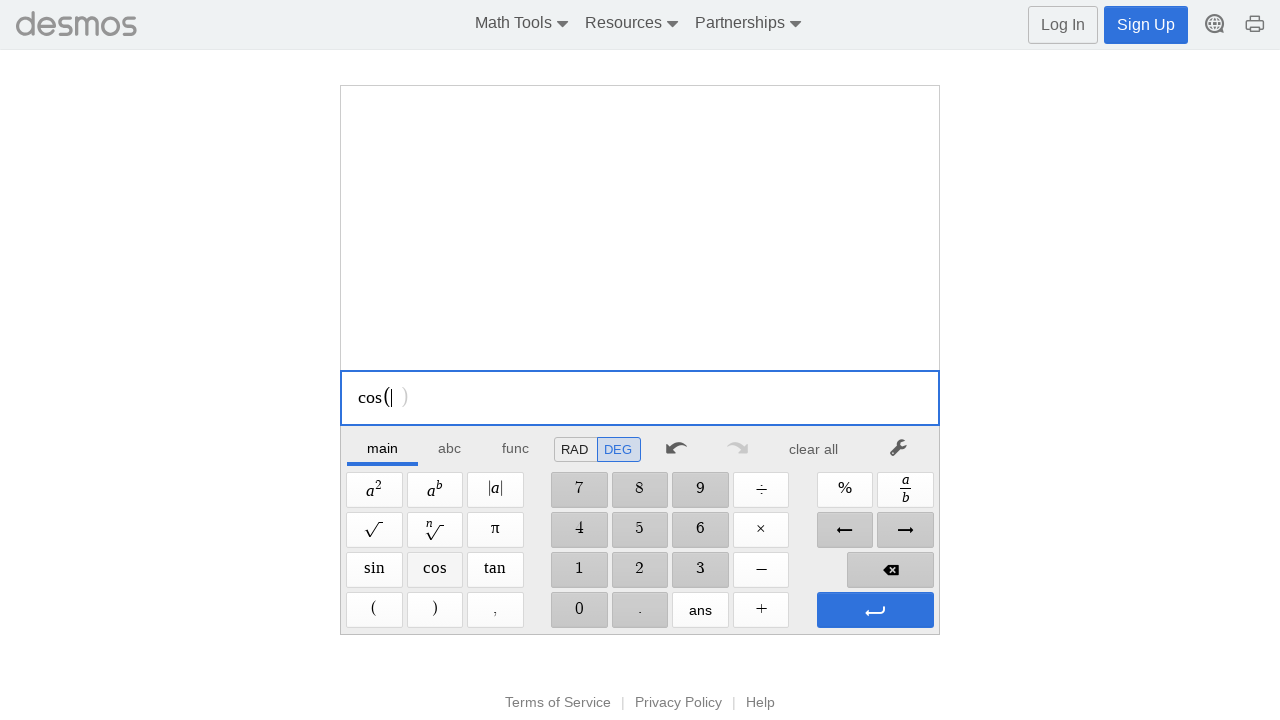

Entered digit 0 for cos(0) at (579, 610) on //span[@aria-label='0']
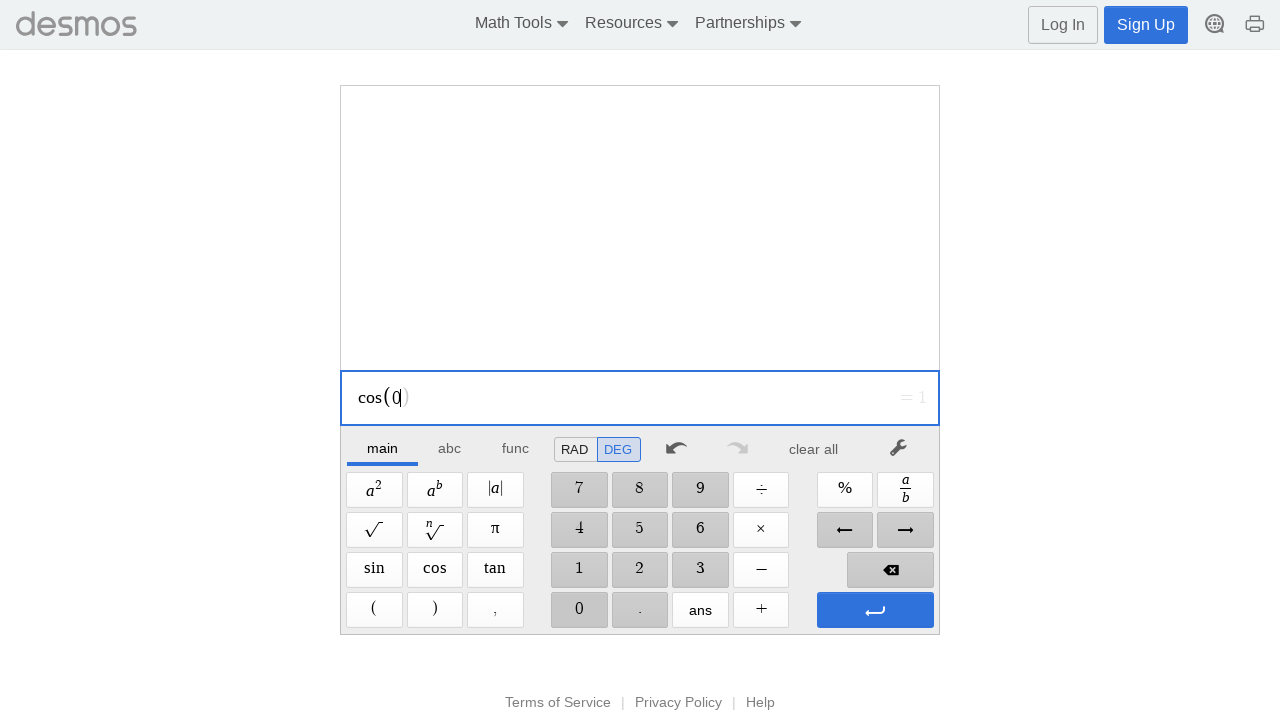

Pressed Enter to confirm cos(0) at (875, 610) on xpath=//span[@aria-label='Enter']
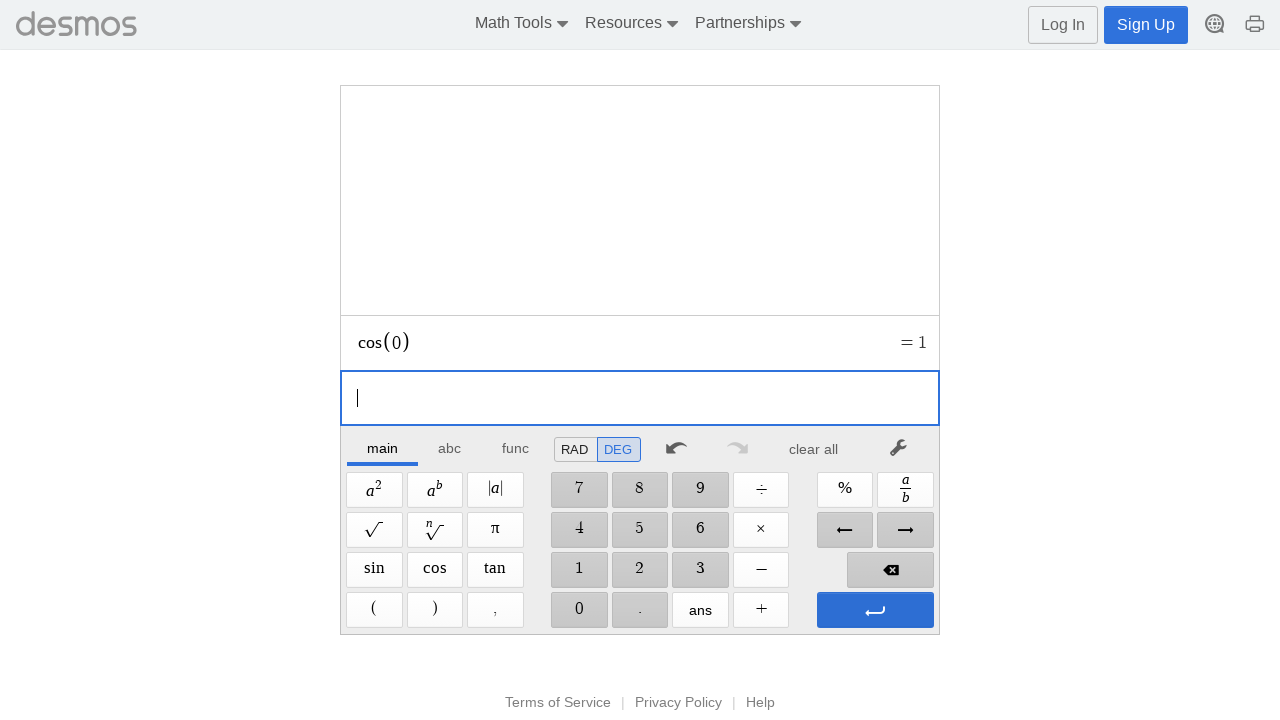

Pressed Enter again to evaluate cos(0) at (875, 610) on xpath=//span[@aria-label='Enter']
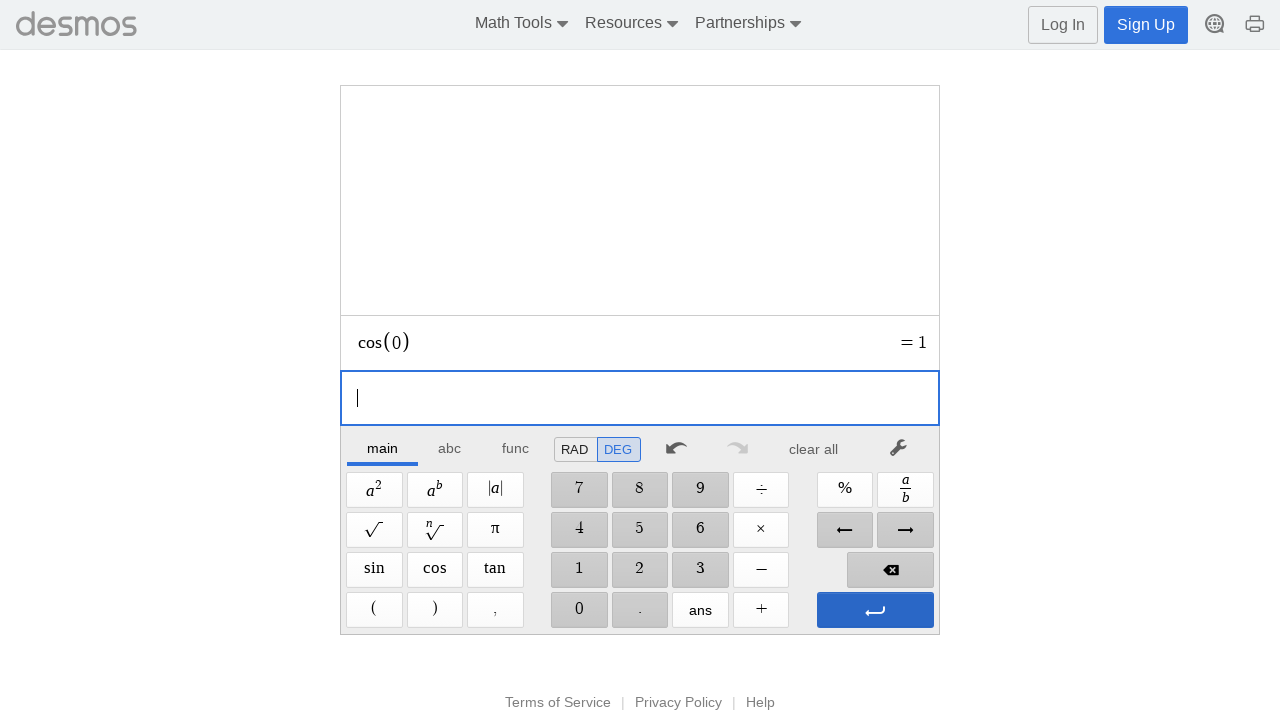

Cleared calculator after cos(0) result at (814, 449) on xpath=//*[@id='main']/div/div/div/div[2]/div[1]/div/div[7]
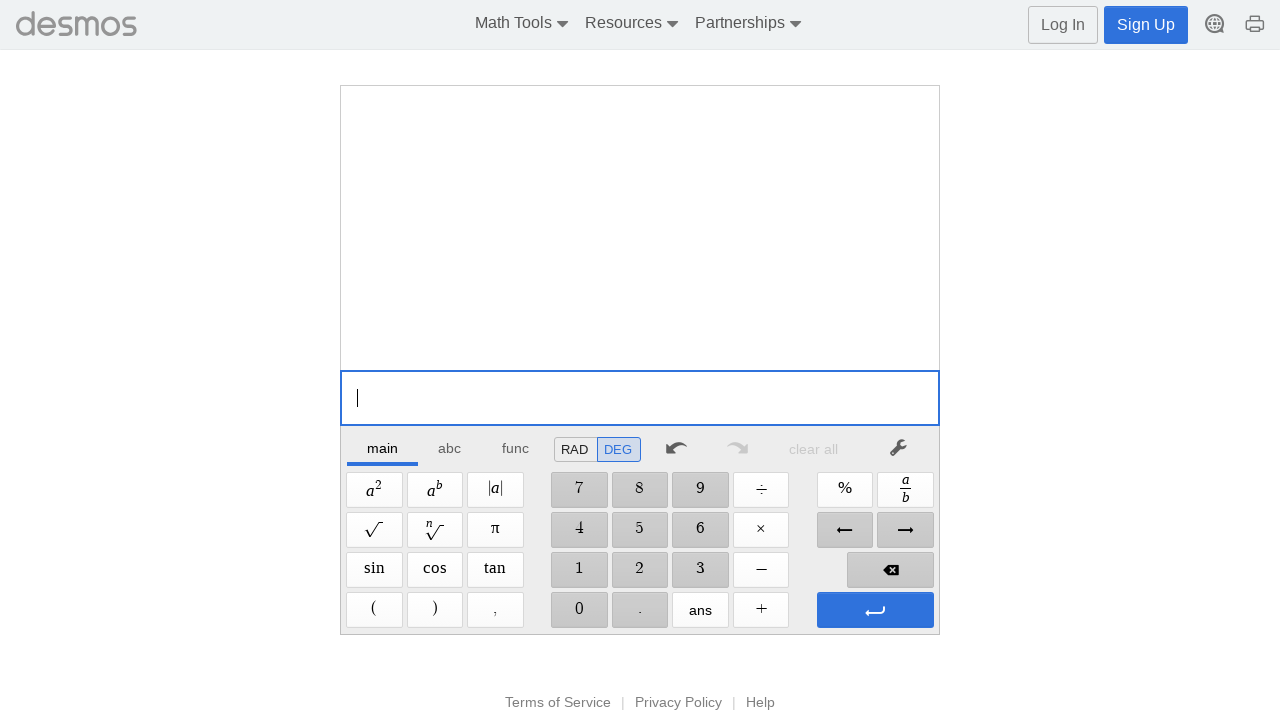

Clicked Tangent button for angle 0 at (495, 570) on xpath=//span[@aria-label='Tangent']
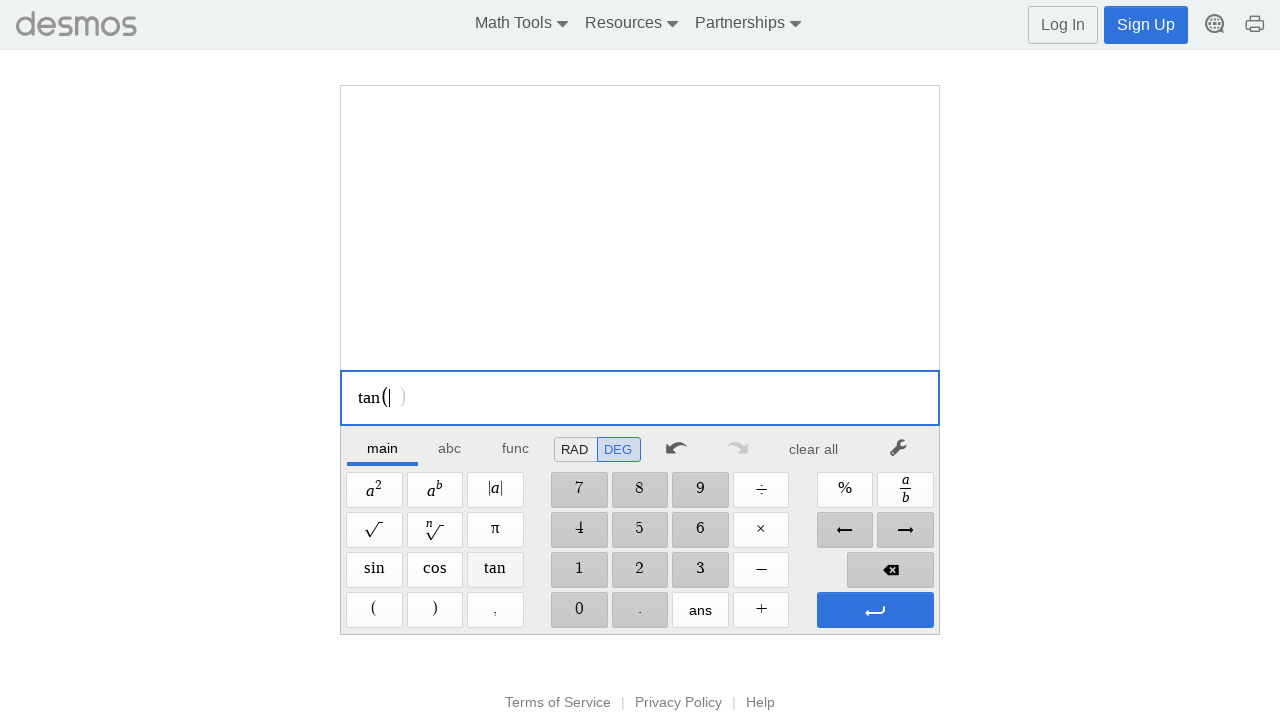

Entered digit 0 for tan(0) at (579, 610) on //span[@aria-label='0']
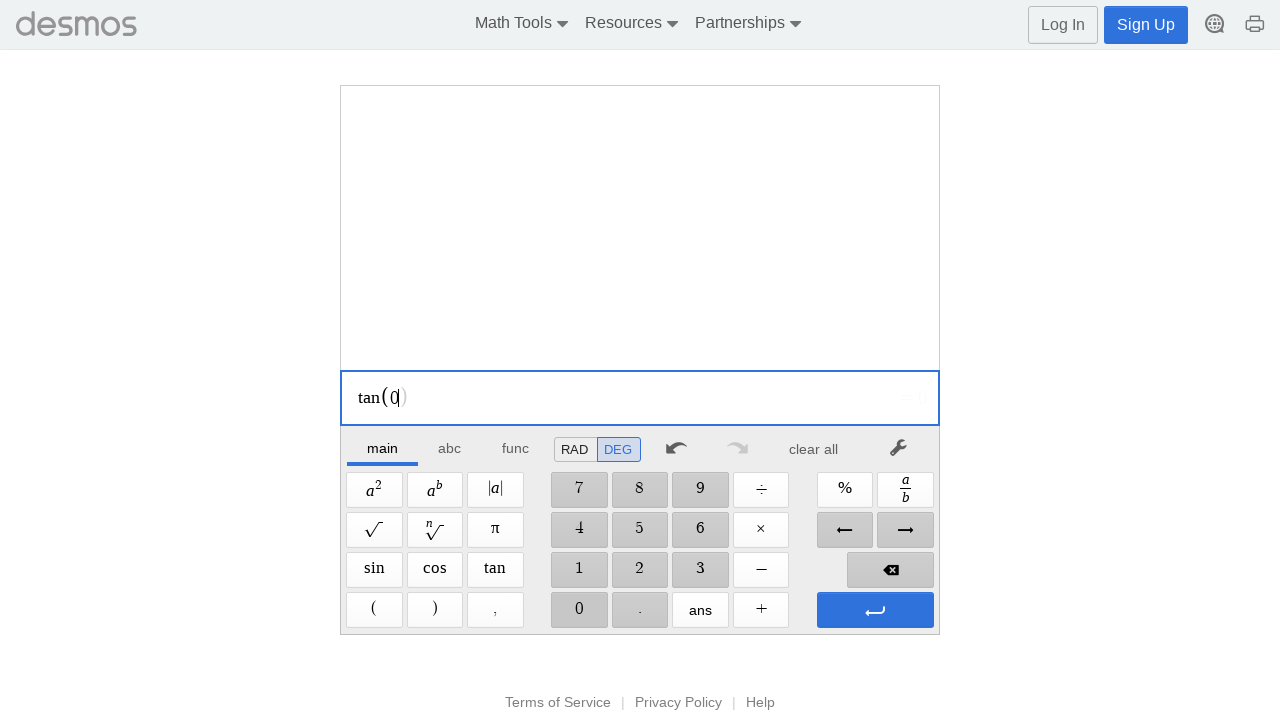

Pressed Enter to confirm tan(0) at (875, 610) on xpath=//span[@aria-label='Enter']
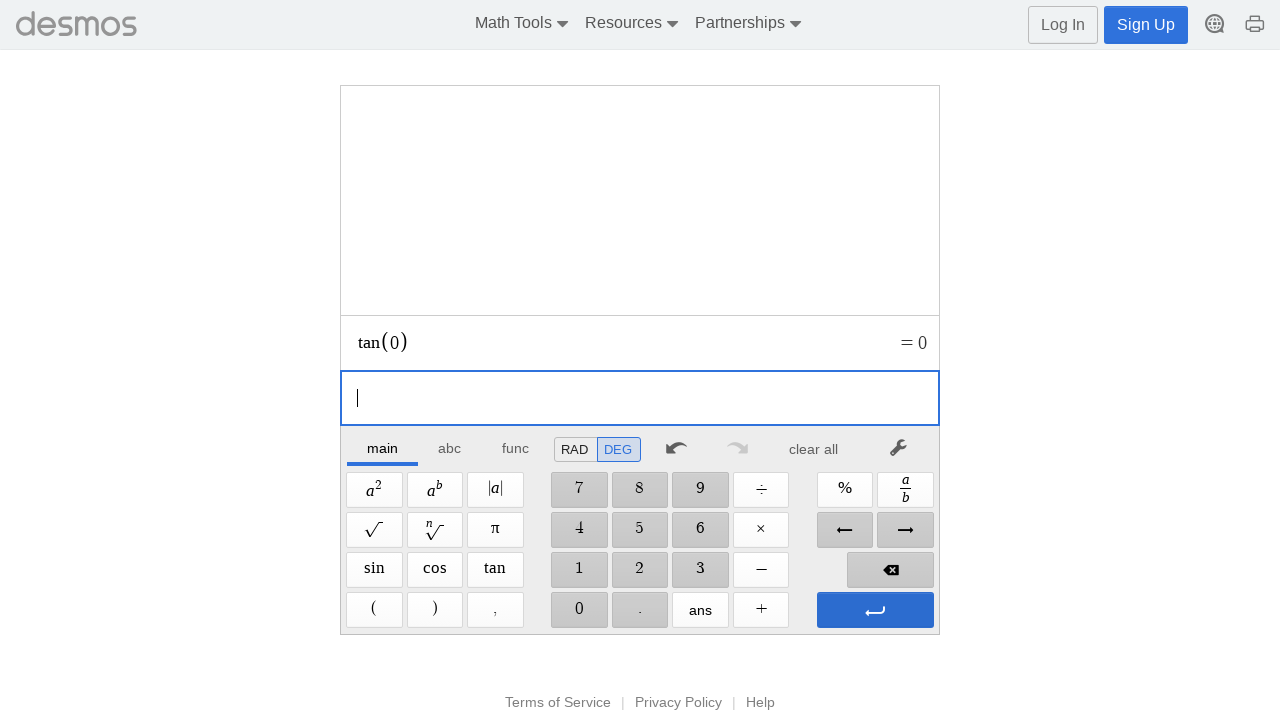

Pressed Enter again to evaluate tan(0) at (875, 610) on xpath=//span[@aria-label='Enter']
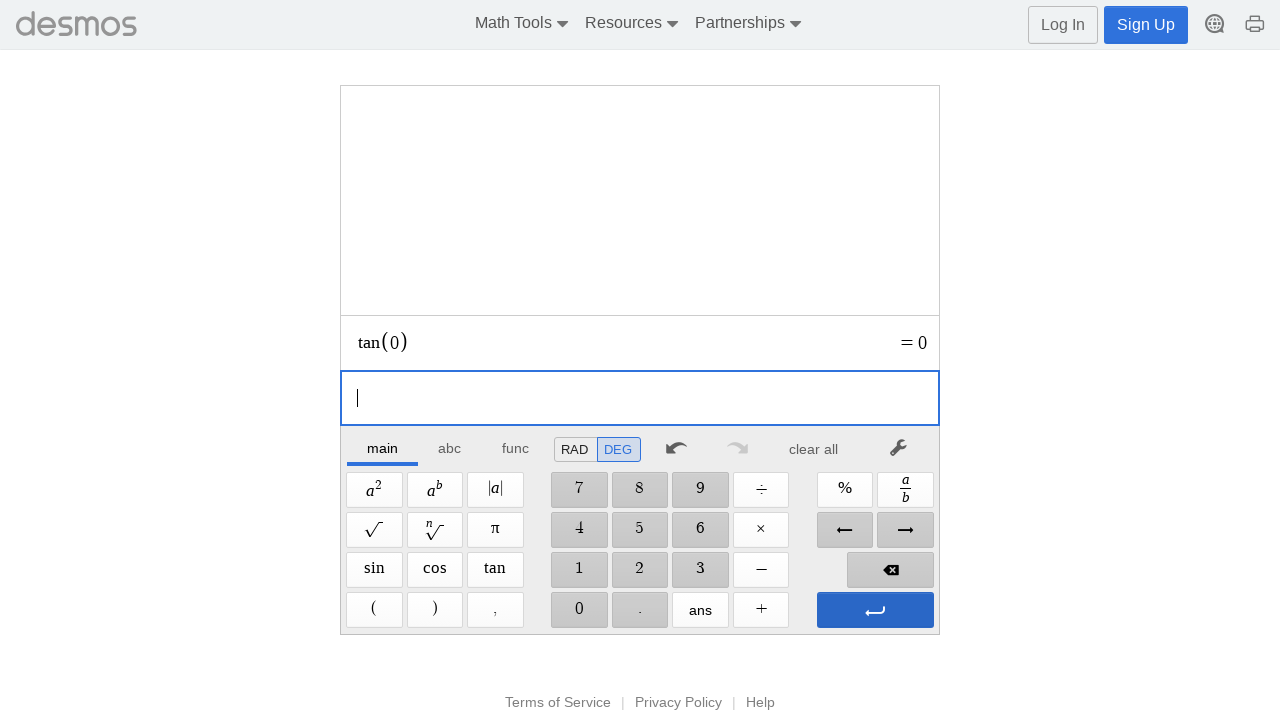

Cleared calculator after tan(0) result at (814, 449) on xpath=//*[@id='main']/div/div/div/div[2]/div[1]/div/div[7]
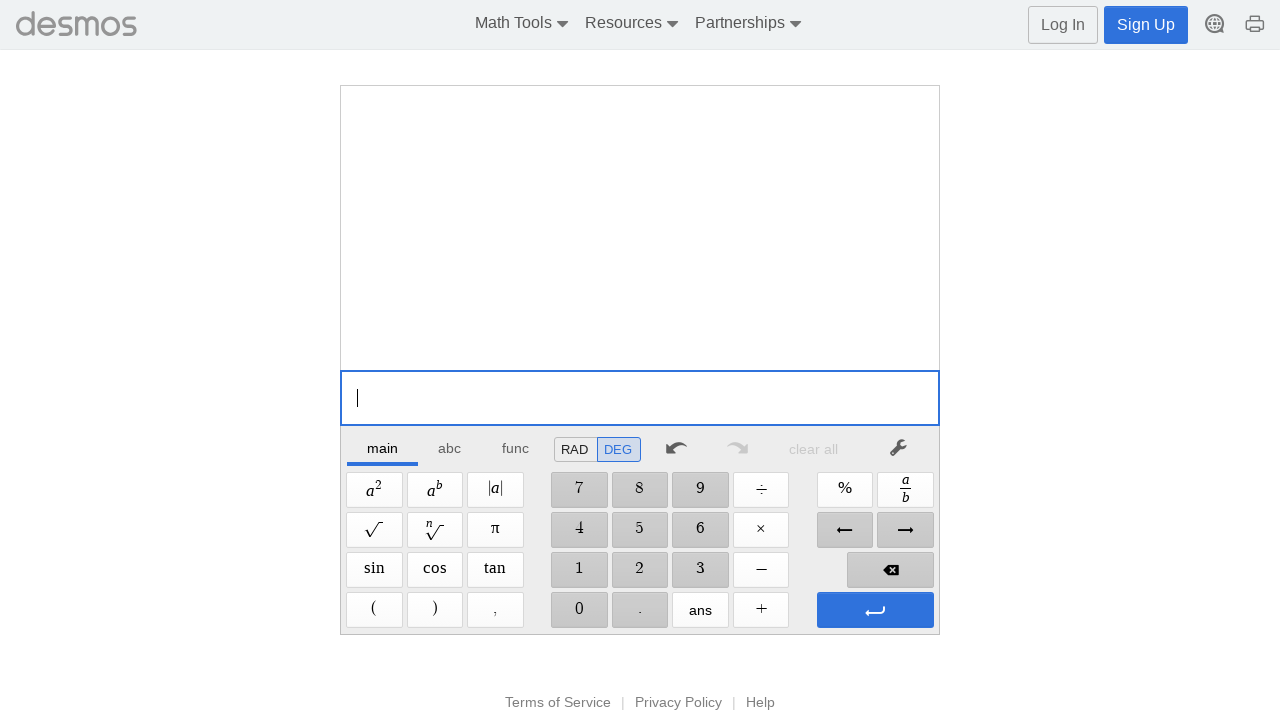

Clicked Sine button for angle 30 at (374, 570) on xpath=//span[@aria-label='Sine']
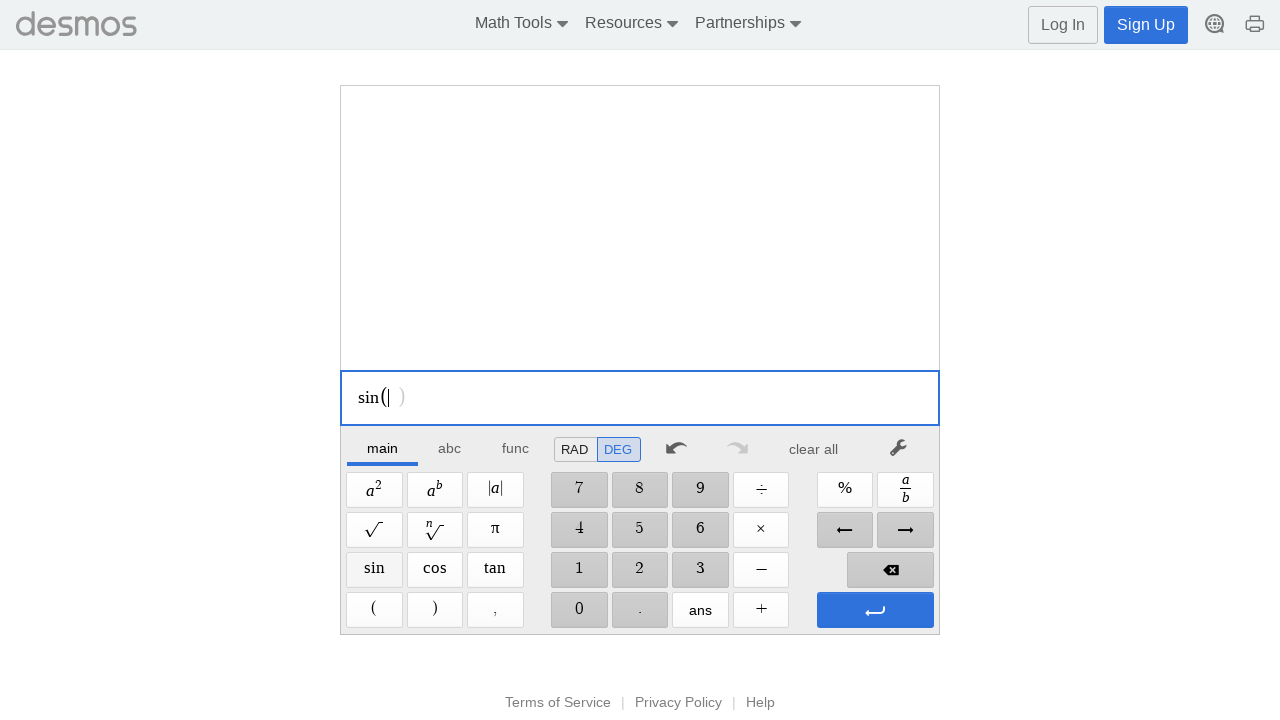

Entered digit 3 for angle 30 at (700, 570) on //span[@aria-label='3']
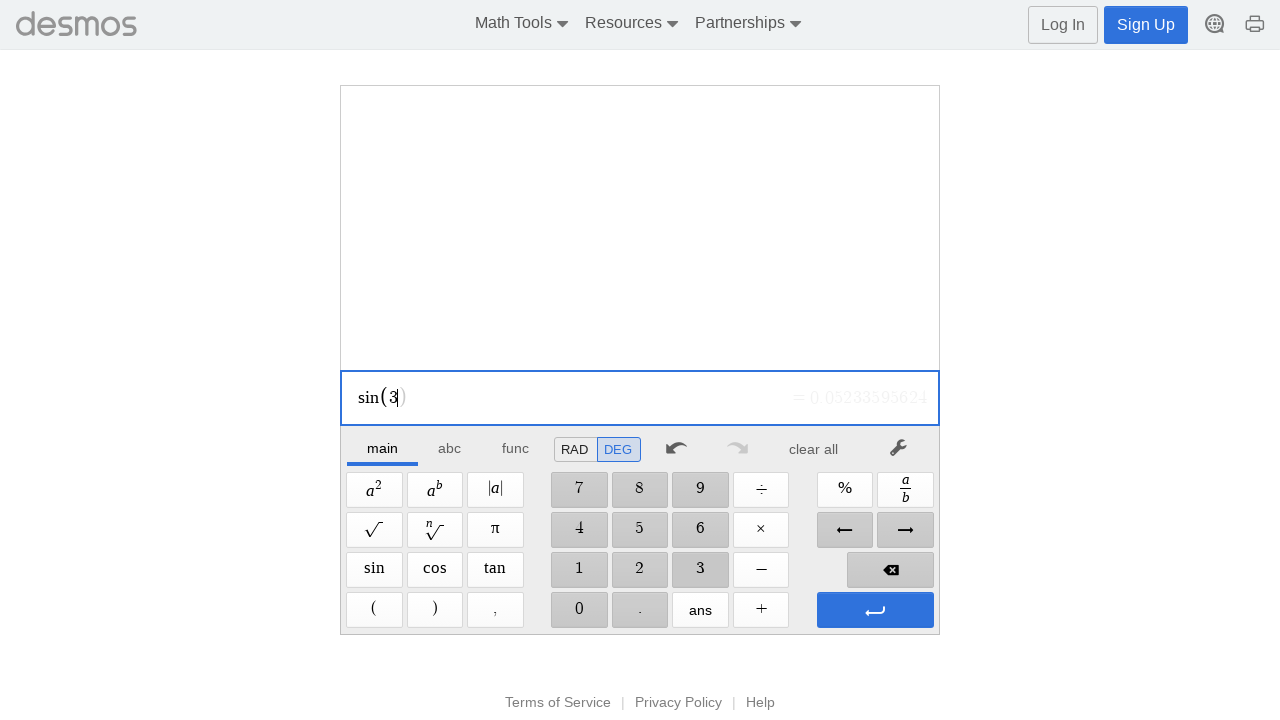

Entered digit 0 for angle 30 at (579, 610) on //span[@aria-label='0']
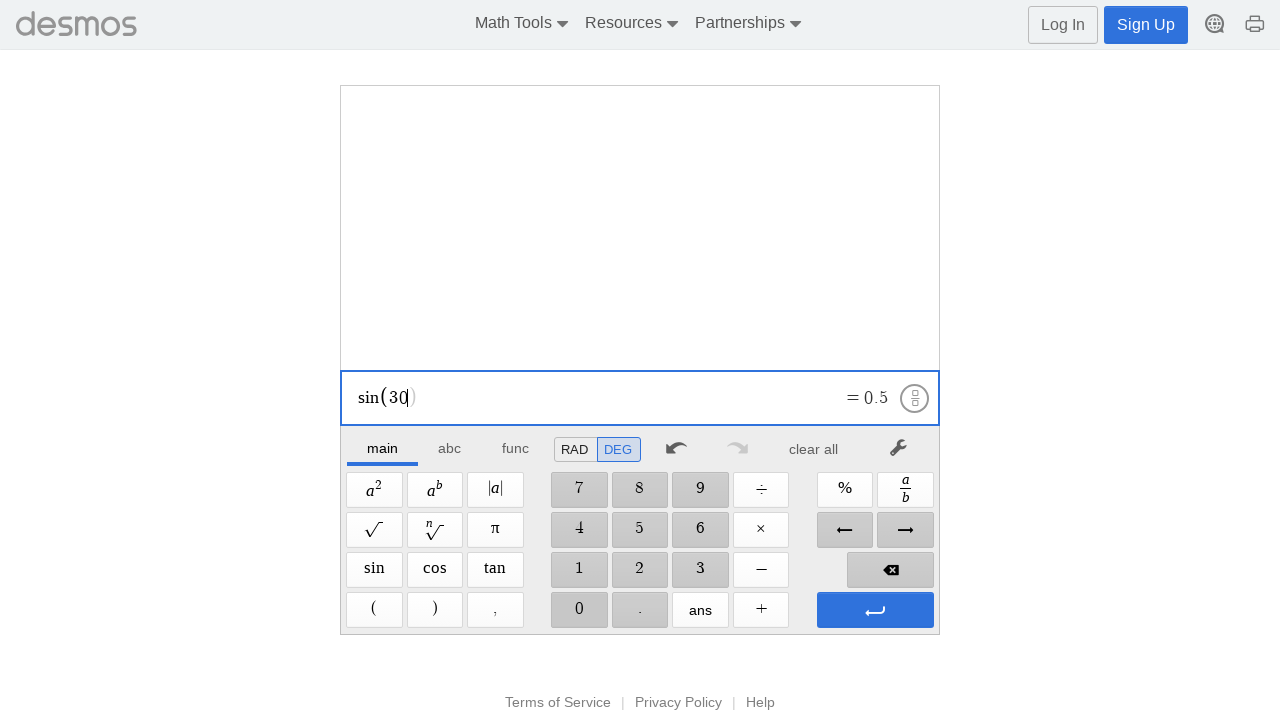

Pressed Enter to confirm sin(30) at (875, 610) on xpath=//span[@aria-label='Enter']
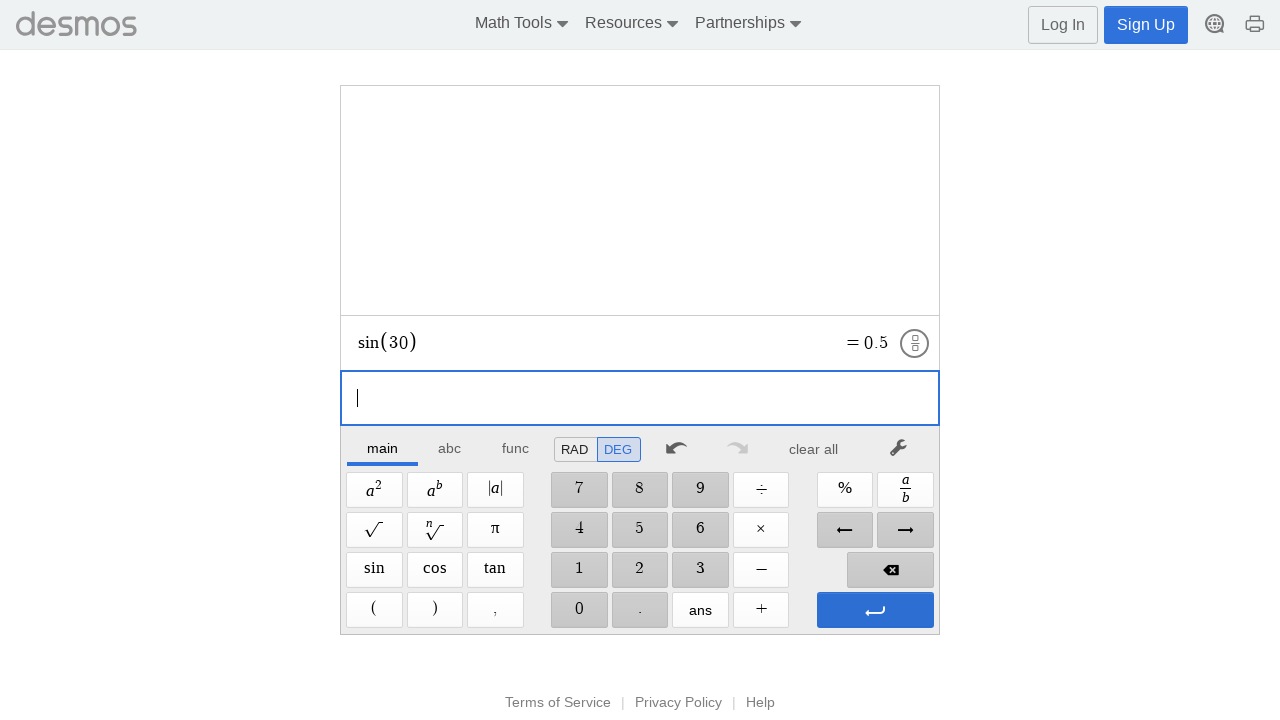

Pressed Enter again to evaluate sin(30) at (875, 610) on xpath=//span[@aria-label='Enter']
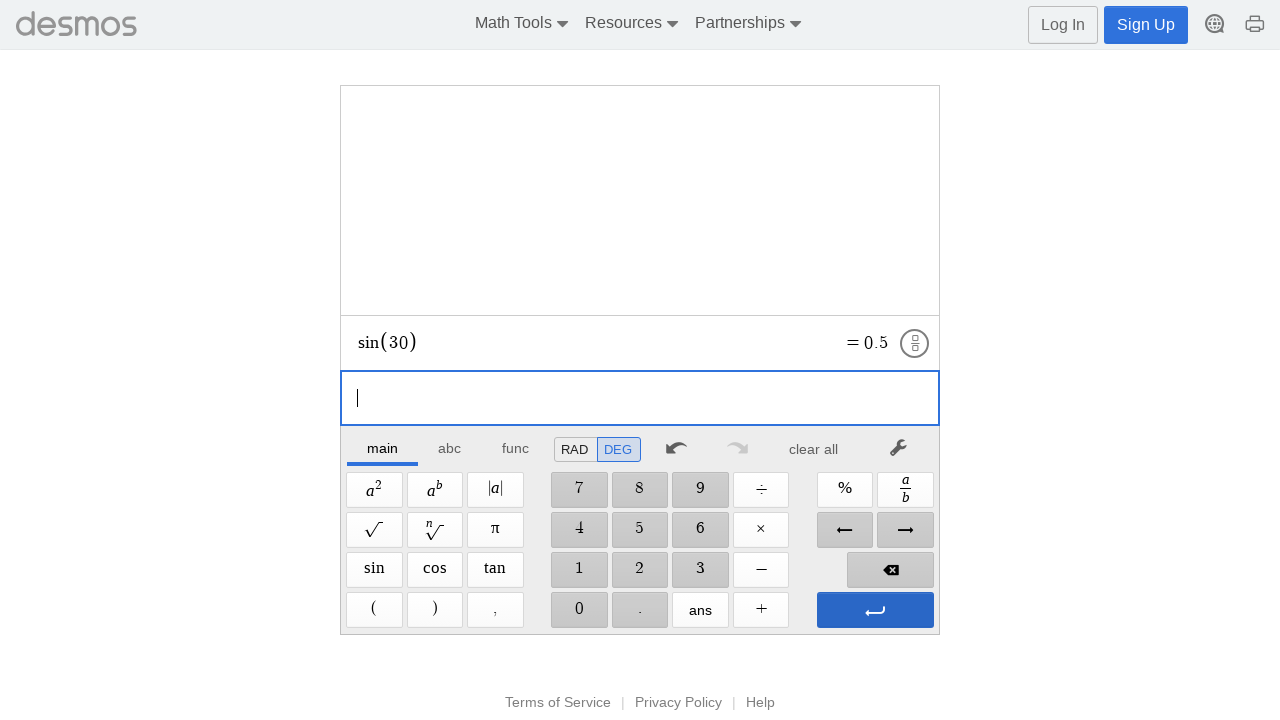

Cleared calculator after sin(30) result at (814, 449) on xpath=//*[@id='main']/div/div/div/div[2]/div[1]/div/div[7]
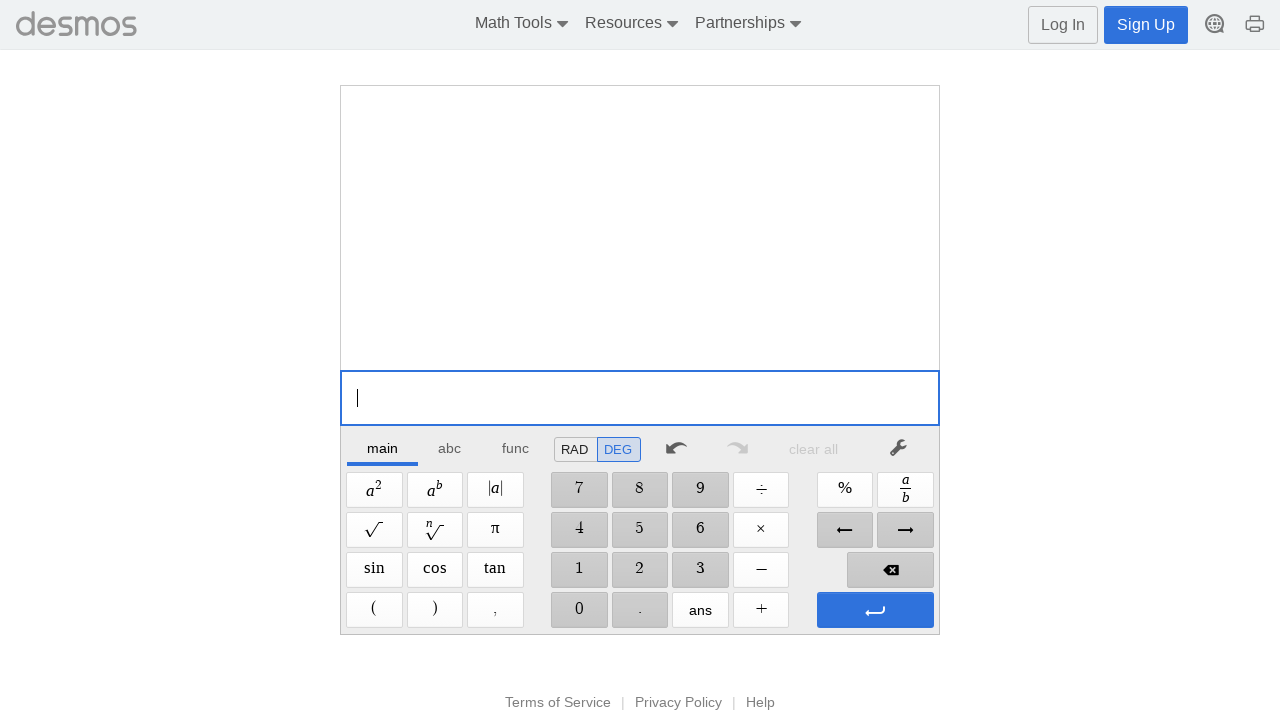

Clicked Cosine button for angle 30 at (435, 570) on xpath=//span[@aria-label='Cosine']
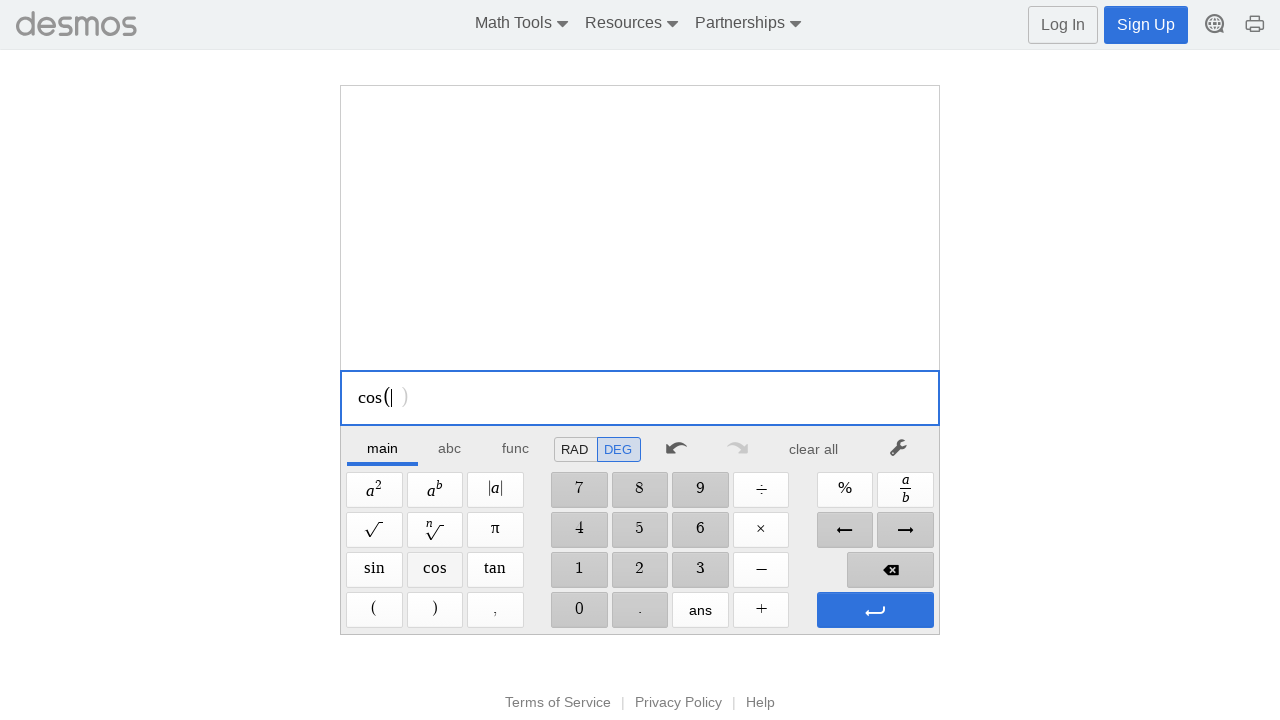

Entered digit 3 for cos(30) at (700, 570) on //span[@aria-label='3']
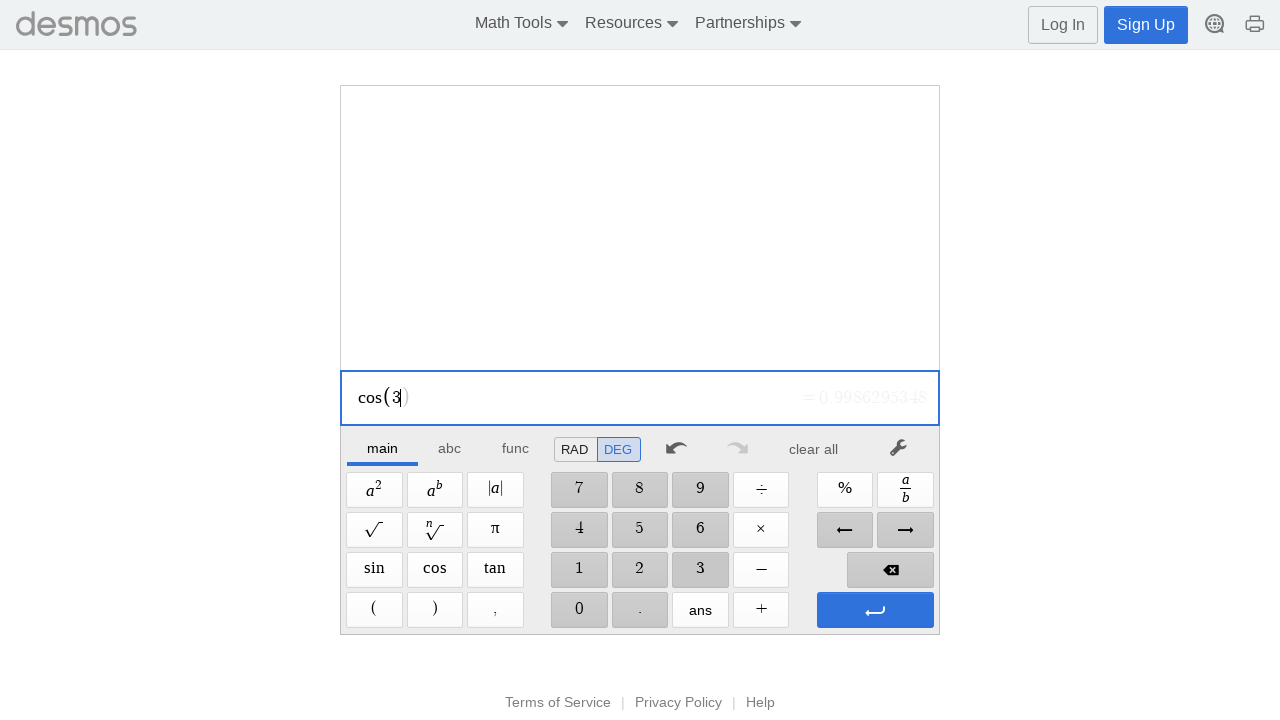

Entered digit 0 for cos(30) at (579, 610) on //span[@aria-label='0']
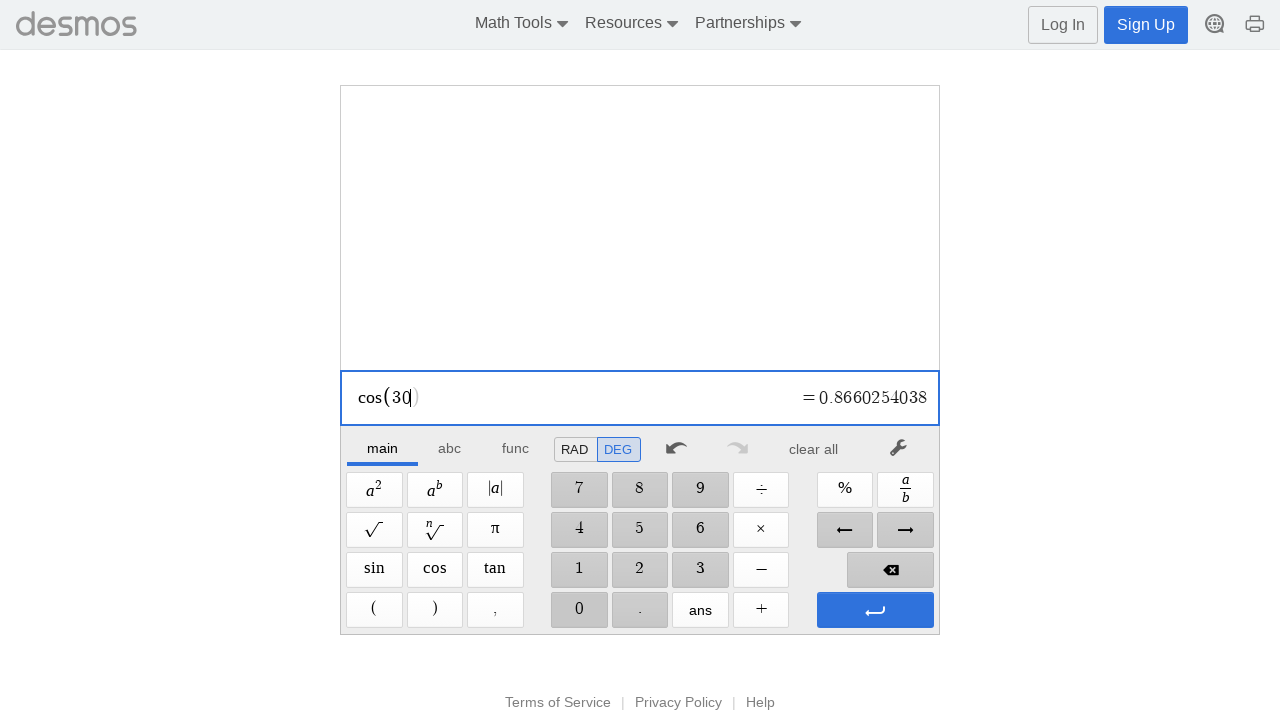

Pressed Enter to confirm cos(30) at (875, 610) on xpath=//span[@aria-label='Enter']
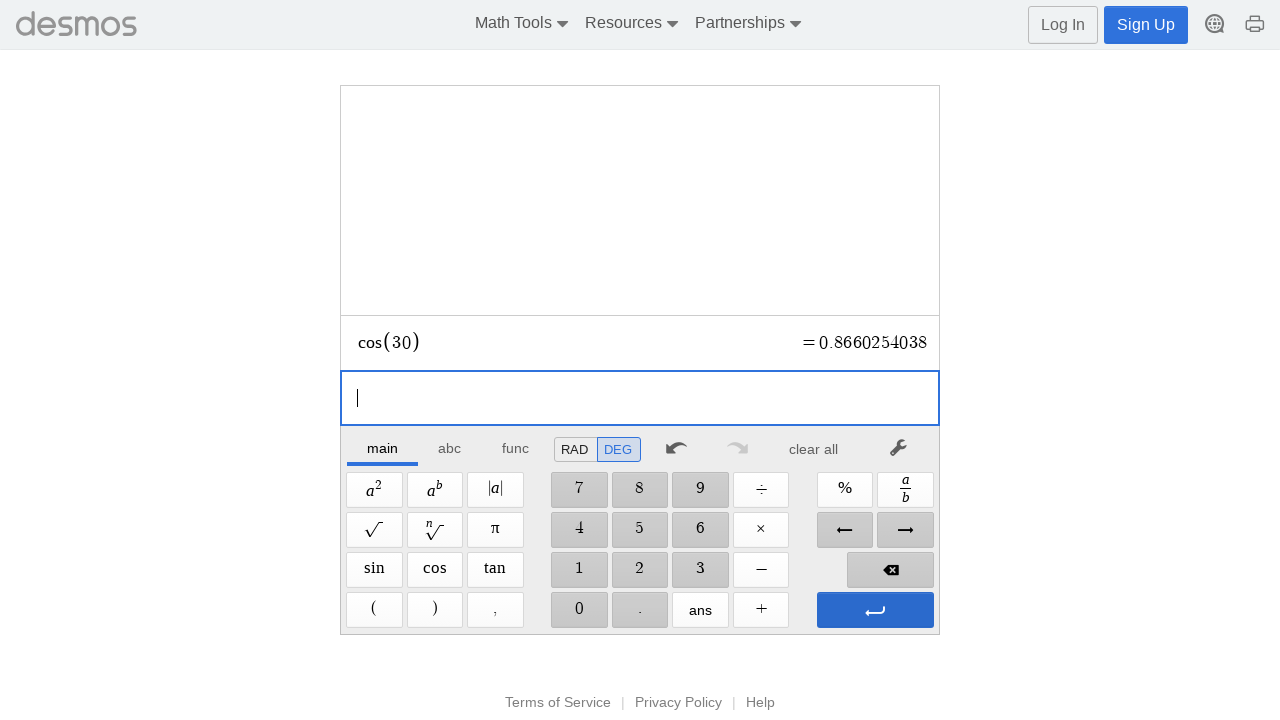

Pressed Enter again to evaluate cos(30) at (875, 610) on xpath=//span[@aria-label='Enter']
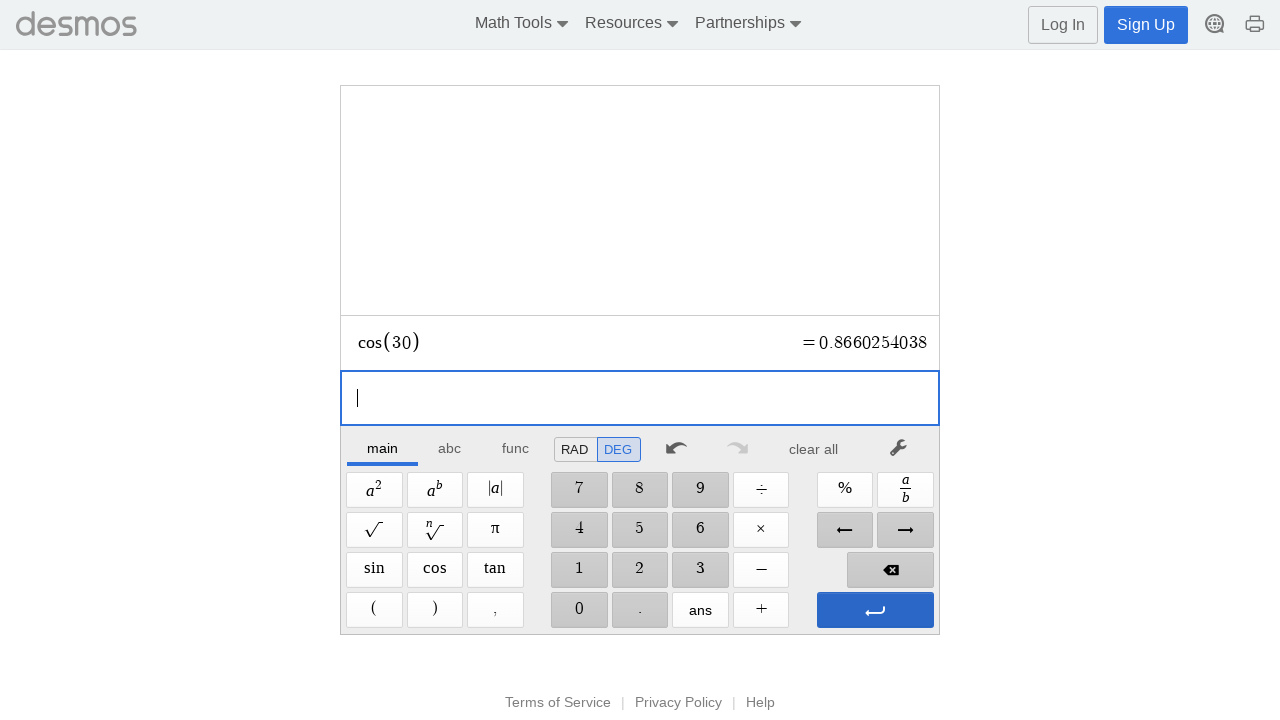

Cleared calculator after cos(30) result at (814, 449) on xpath=//*[@id='main']/div/div/div/div[2]/div[1]/div/div[7]
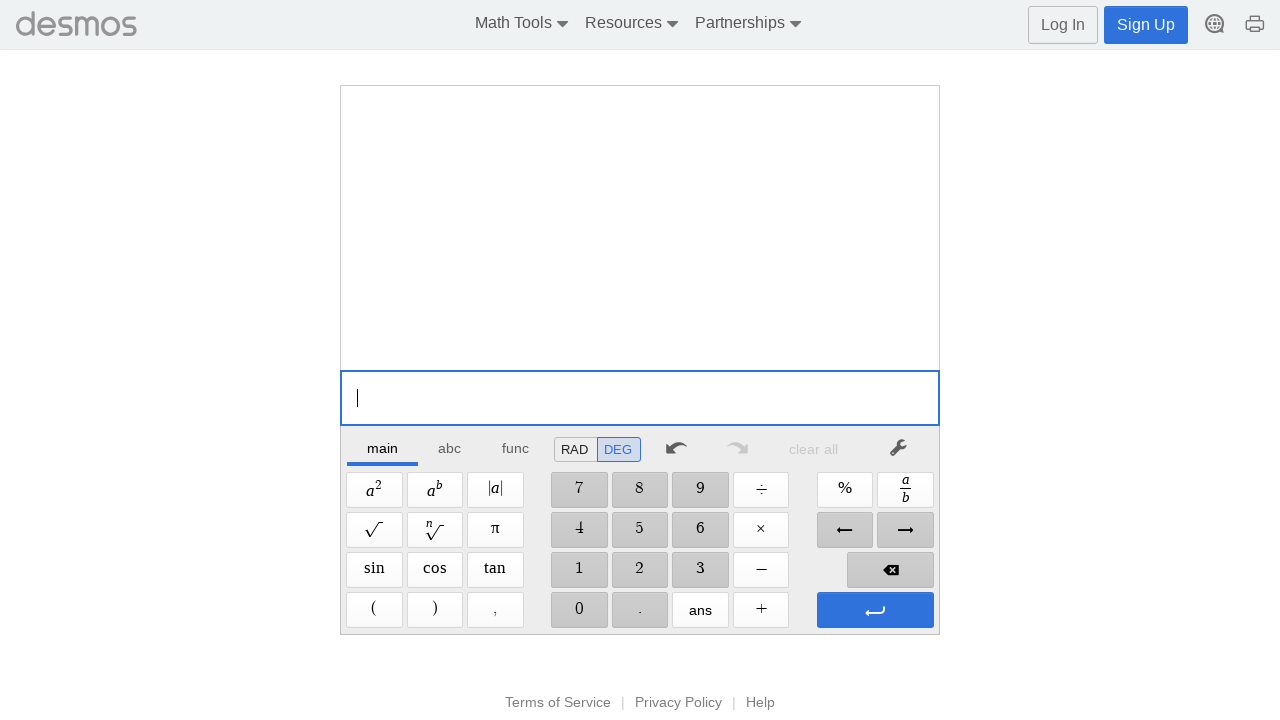

Clicked Tangent button for angle 30 at (495, 570) on xpath=//span[@aria-label='Tangent']
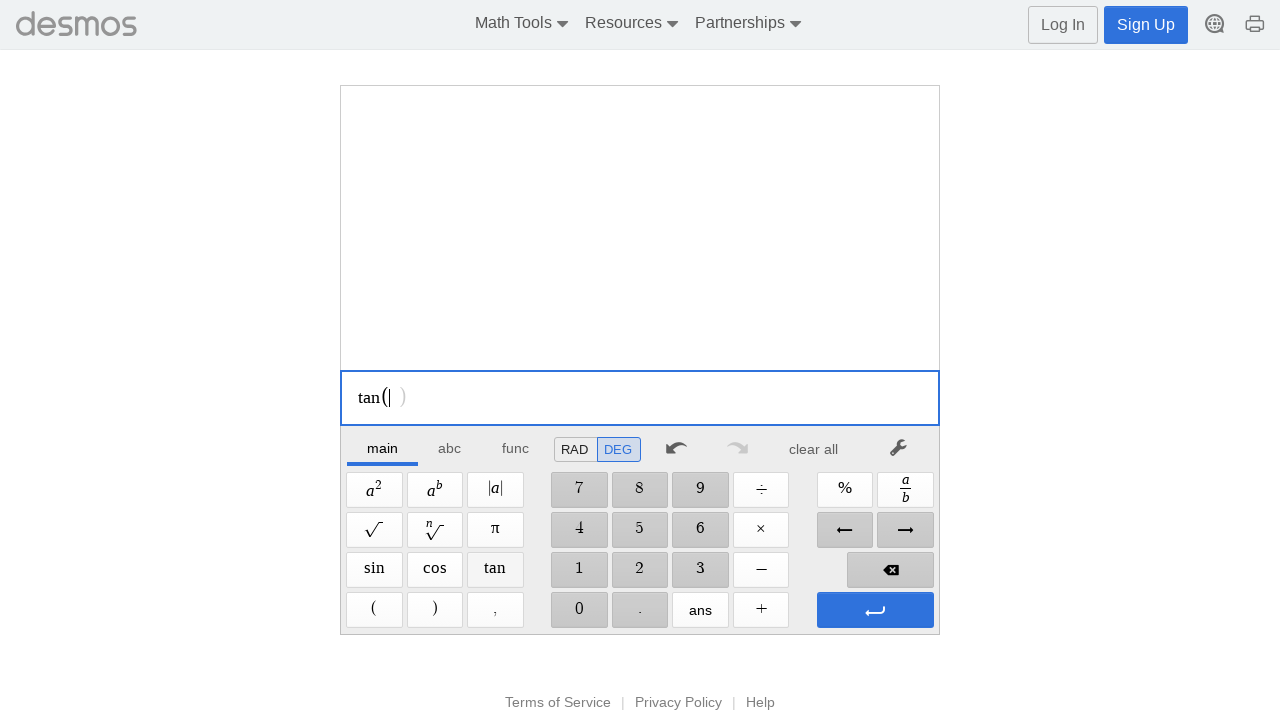

Entered digit 3 for tan(30) at (700, 570) on //span[@aria-label='3']
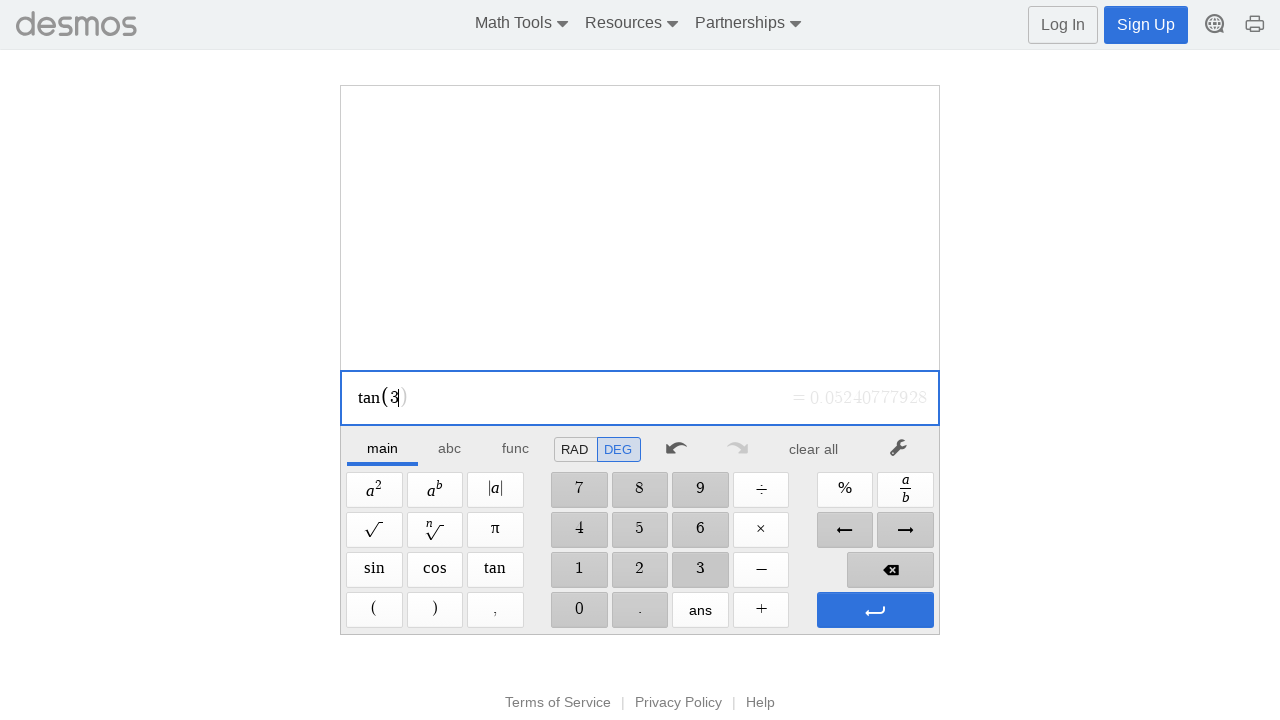

Entered digit 0 for tan(30) at (579, 610) on //span[@aria-label='0']
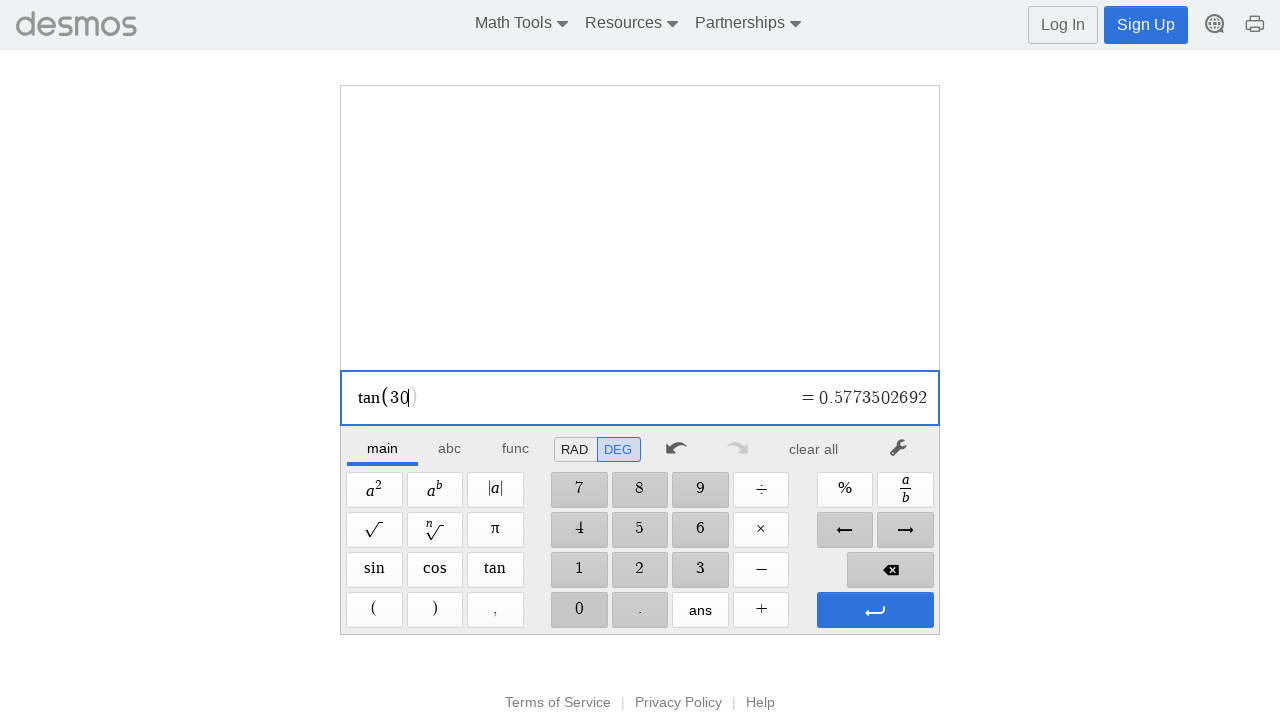

Pressed Enter to confirm tan(30) at (875, 610) on xpath=//span[@aria-label='Enter']
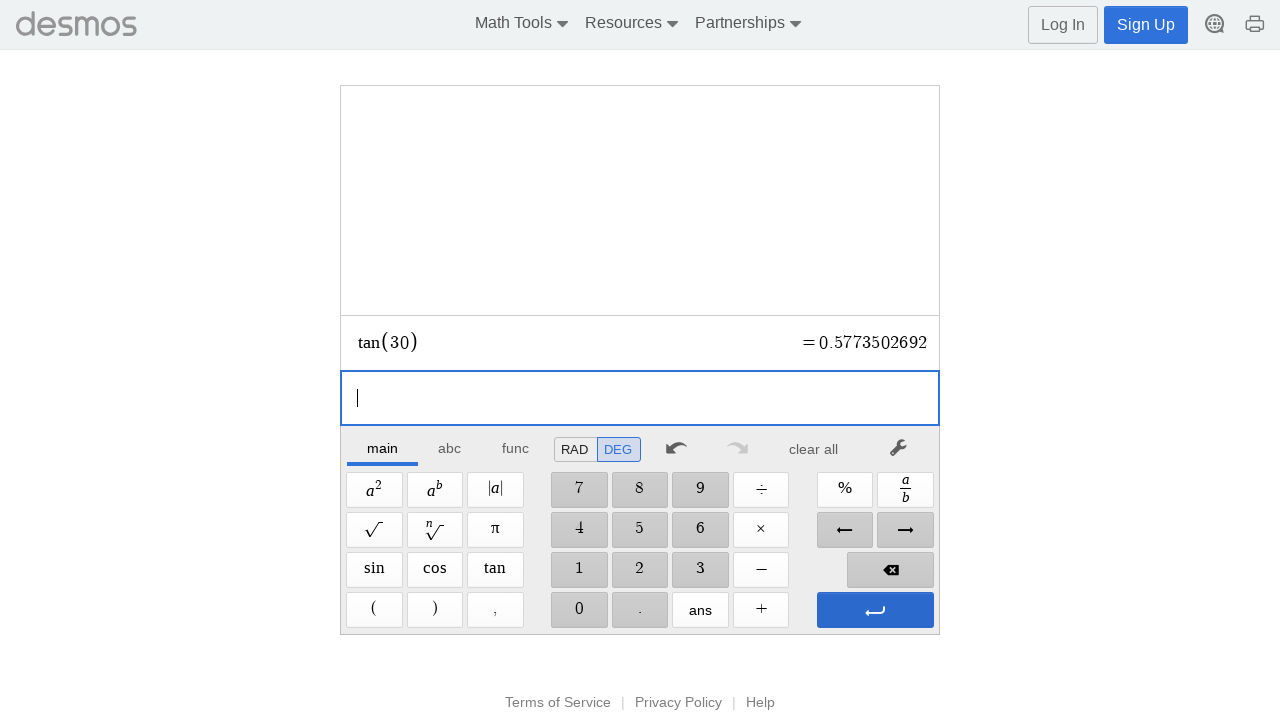

Pressed Enter again to evaluate tan(30) at (875, 610) on xpath=//span[@aria-label='Enter']
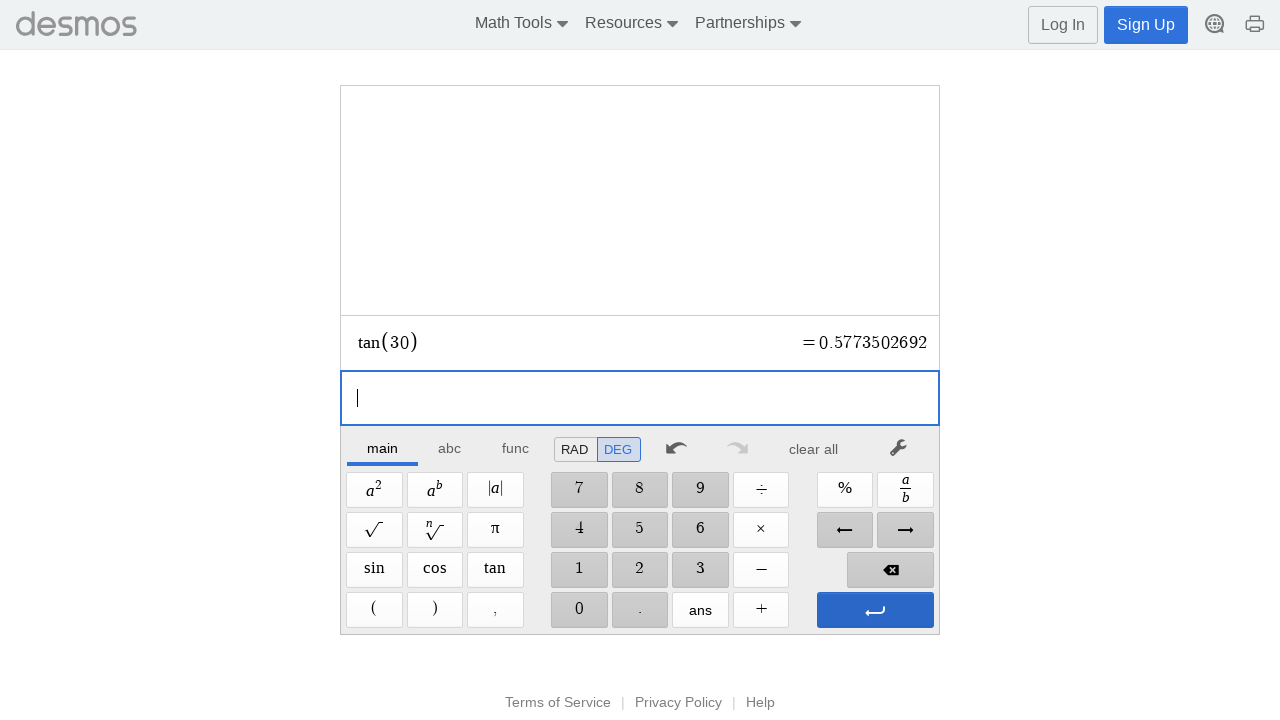

Cleared calculator after tan(30) result at (814, 449) on xpath=//*[@id='main']/div/div/div/div[2]/div[1]/div/div[7]
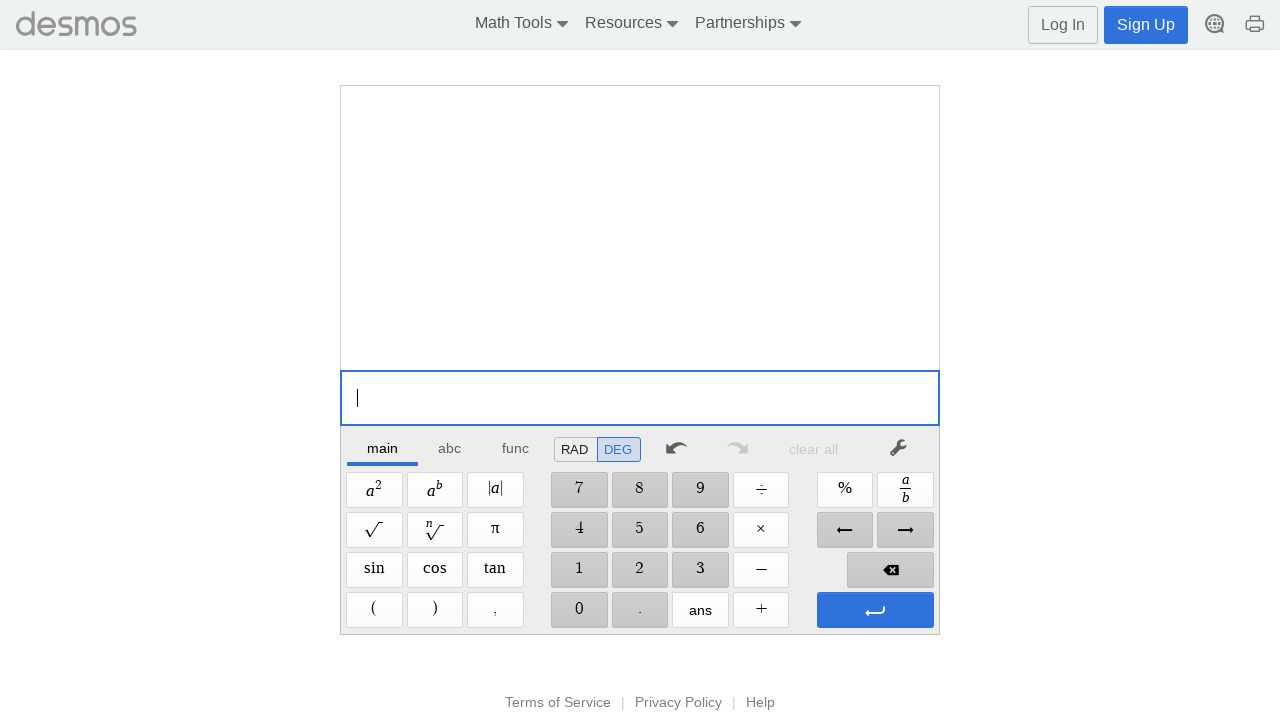

Clicked Sine button for angle 45 at (374, 570) on xpath=//span[@aria-label='Sine']
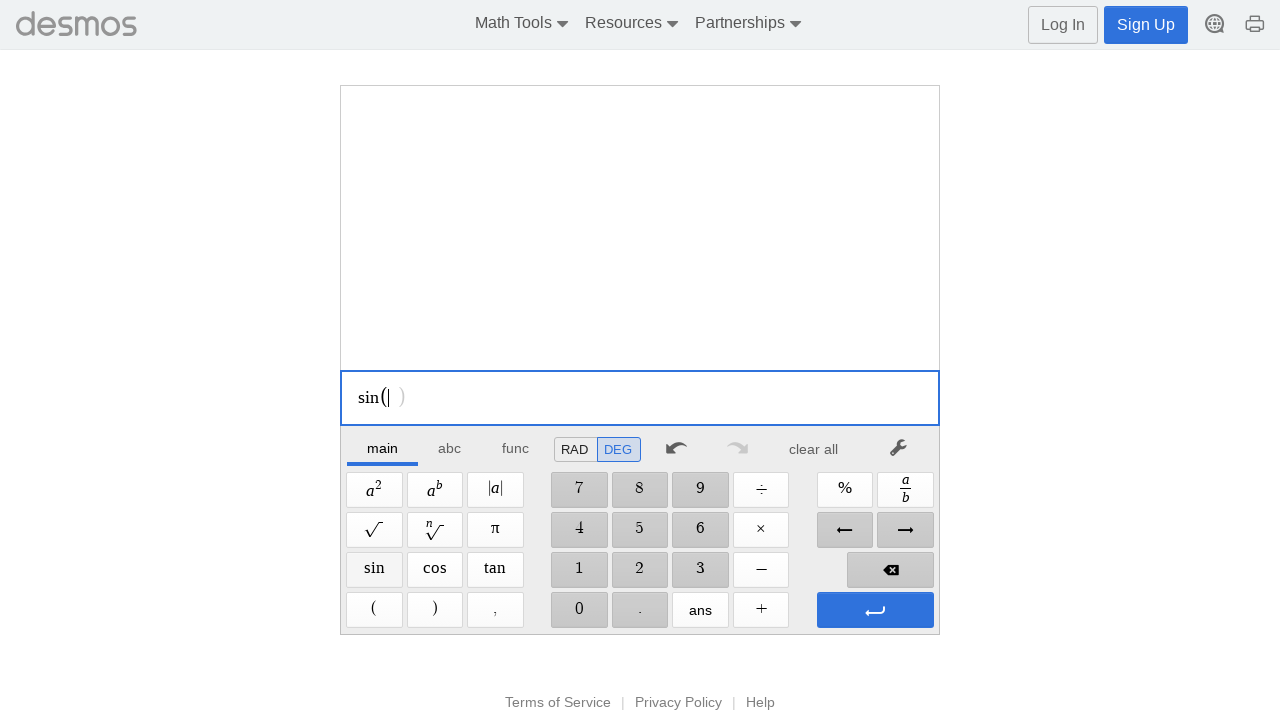

Entered digit 4 for angle 45 at (579, 530) on //span[@aria-label='4']
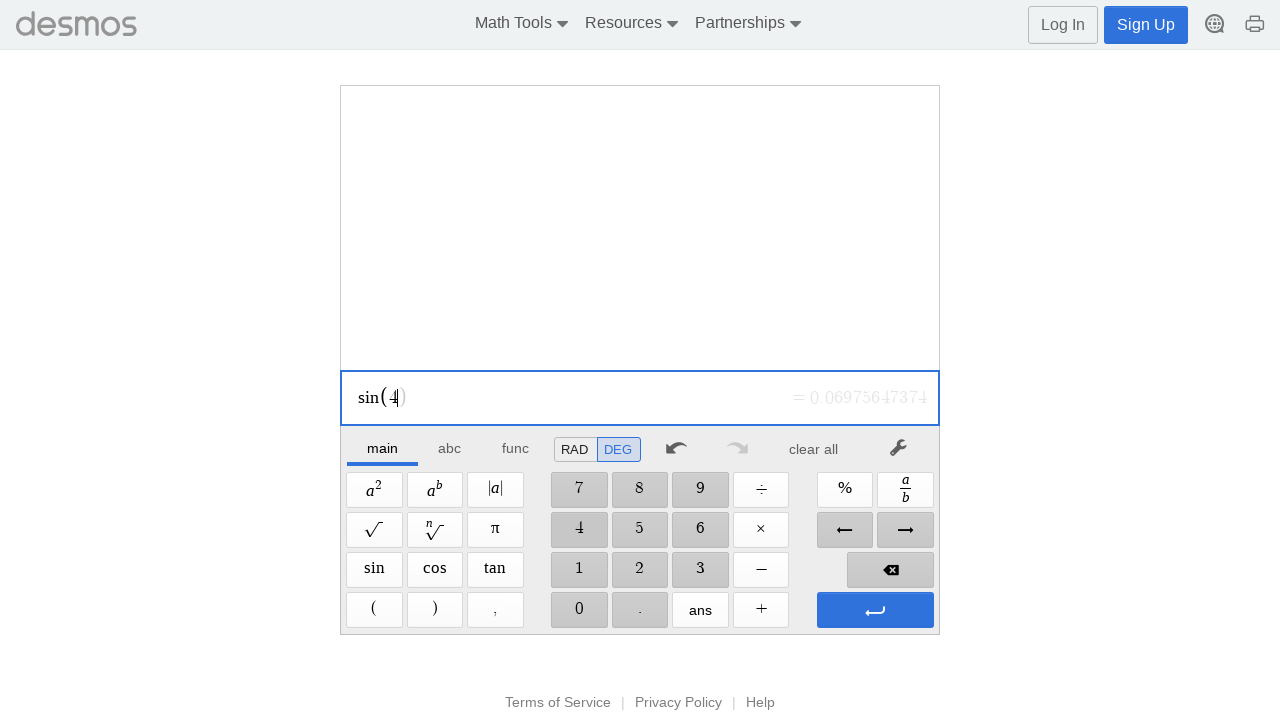

Entered digit 5 for angle 45 at (640, 530) on //span[@aria-label='5']
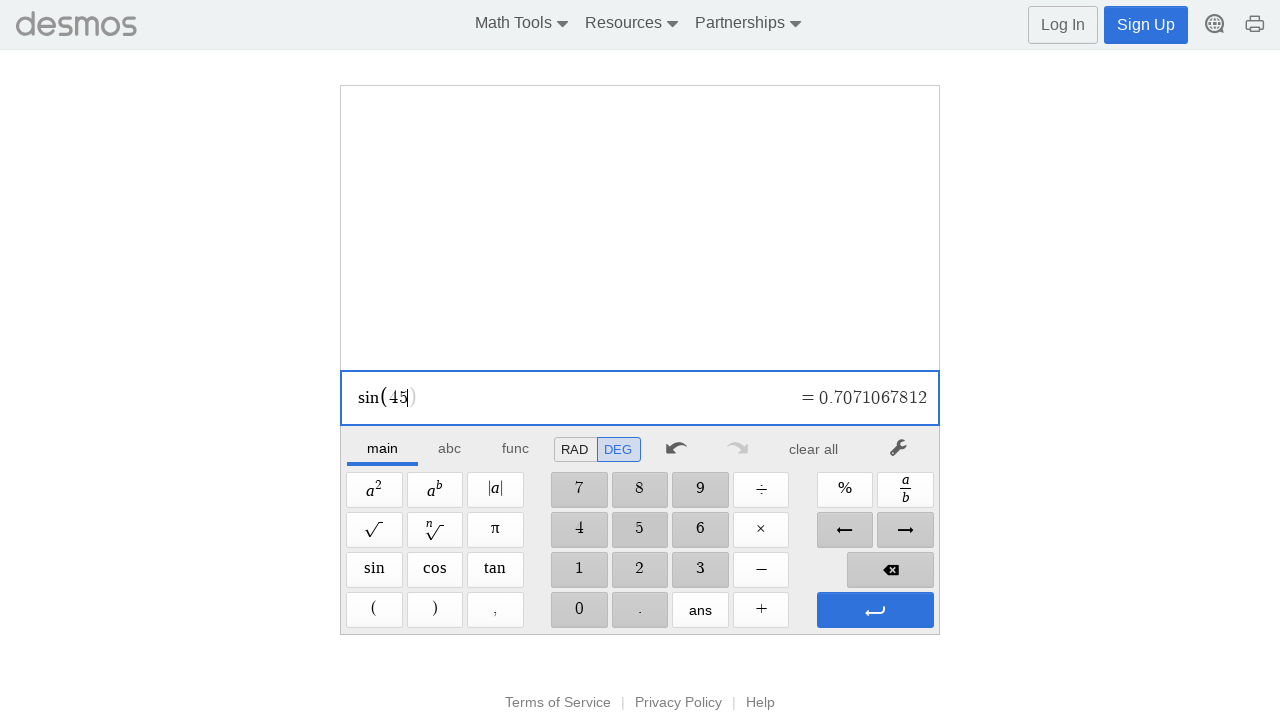

Pressed Enter to confirm sin(45) at (875, 610) on xpath=//span[@aria-label='Enter']
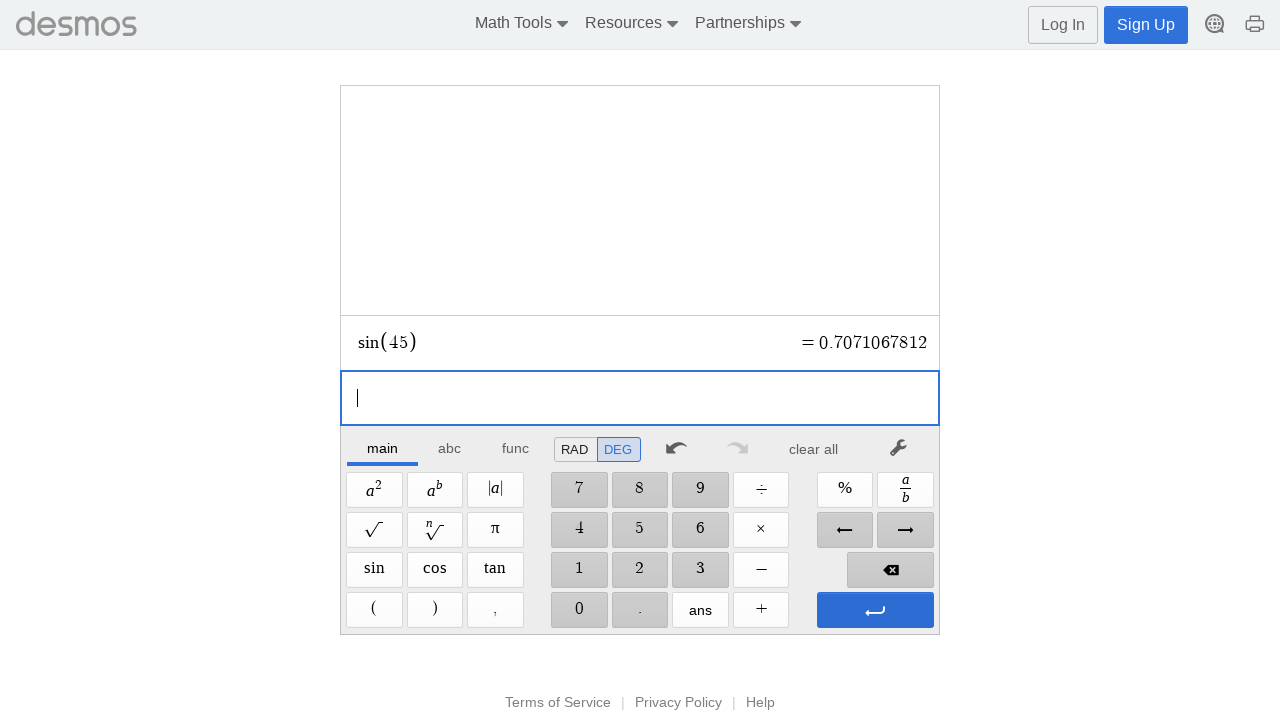

Pressed Enter again to evaluate sin(45) at (875, 610) on xpath=//span[@aria-label='Enter']
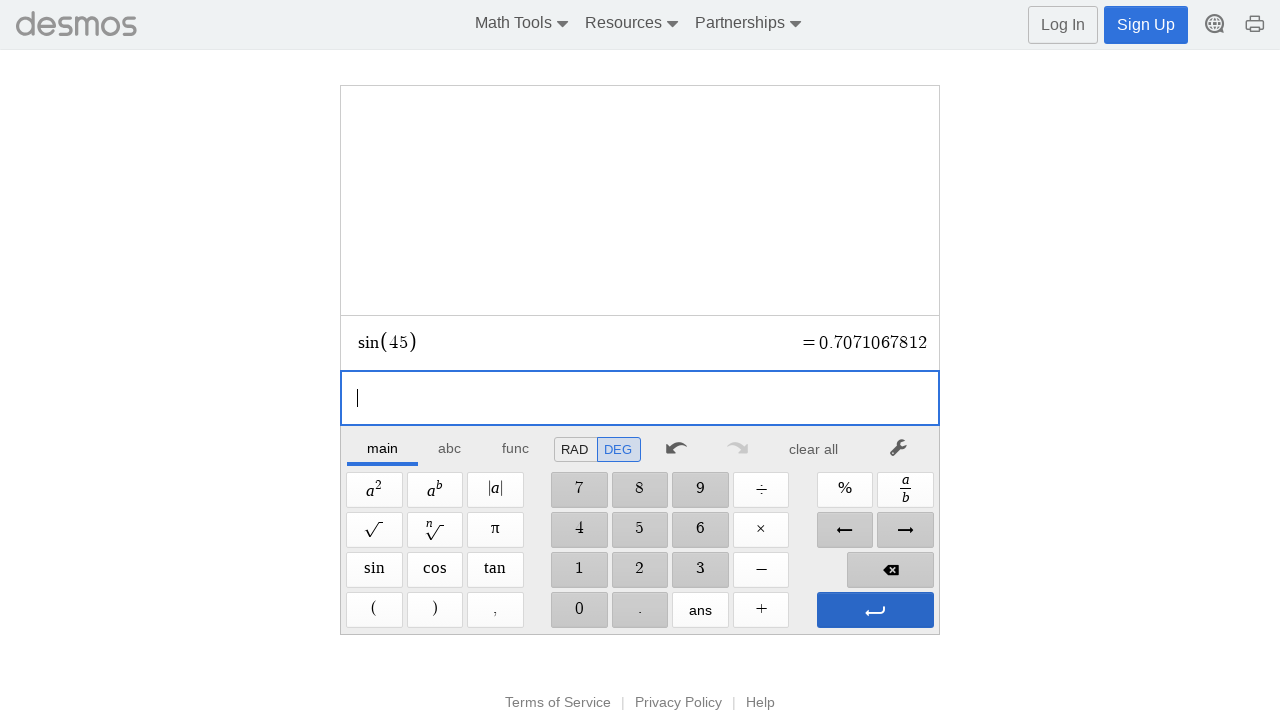

Cleared calculator after sin(45) result at (814, 449) on xpath=//*[@id='main']/div/div/div/div[2]/div[1]/div/div[7]
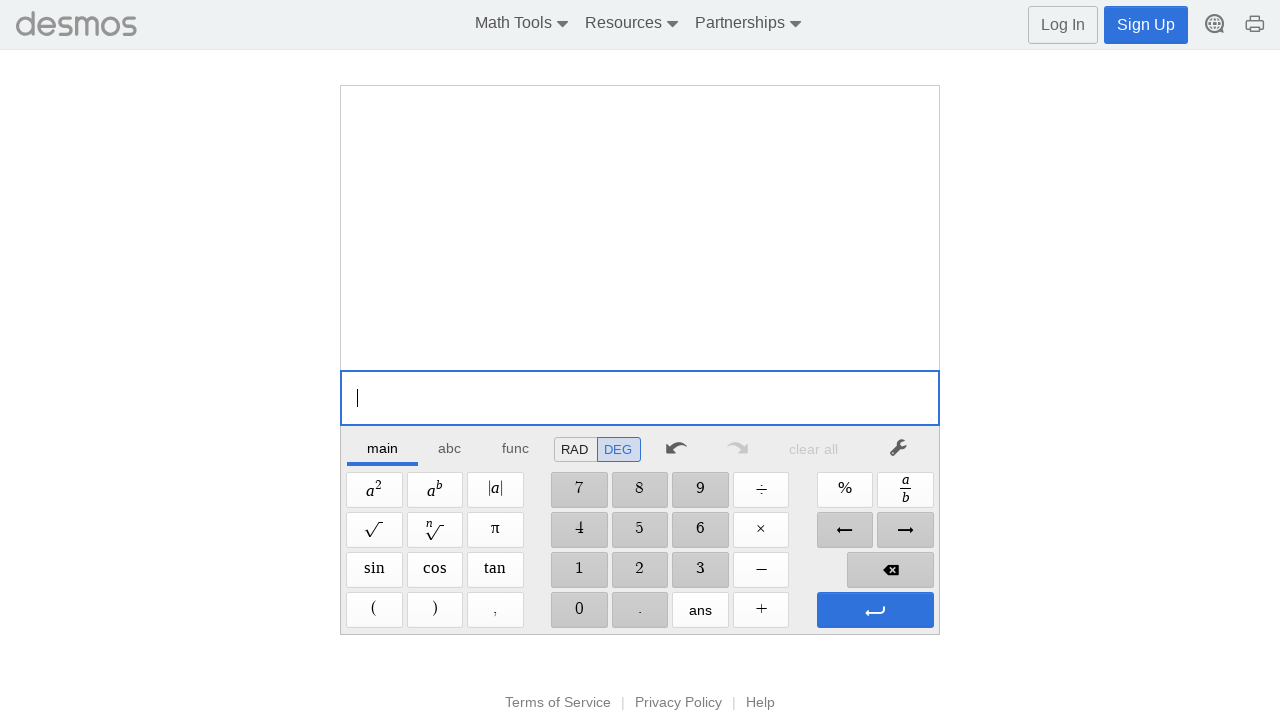

Clicked Cosine button for angle 45 at (435, 570) on xpath=//span[@aria-label='Cosine']
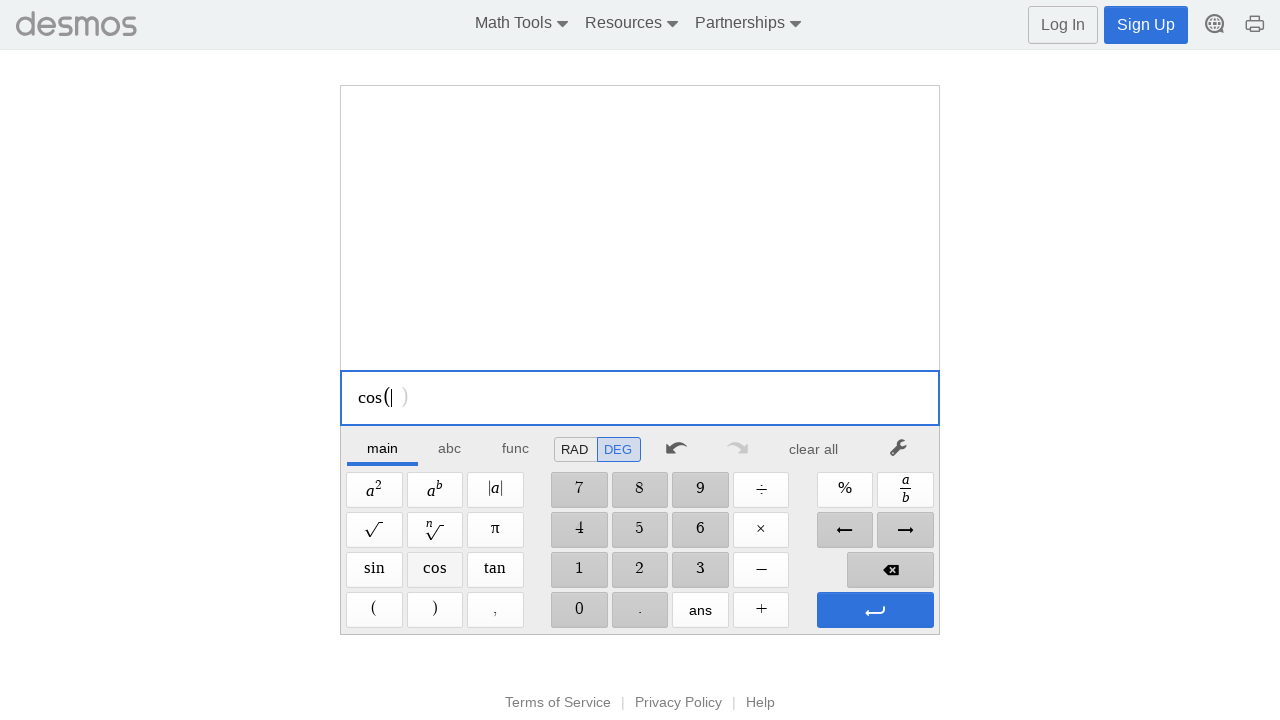

Entered digit 4 for cos(45) at (579, 530) on //span[@aria-label='4']
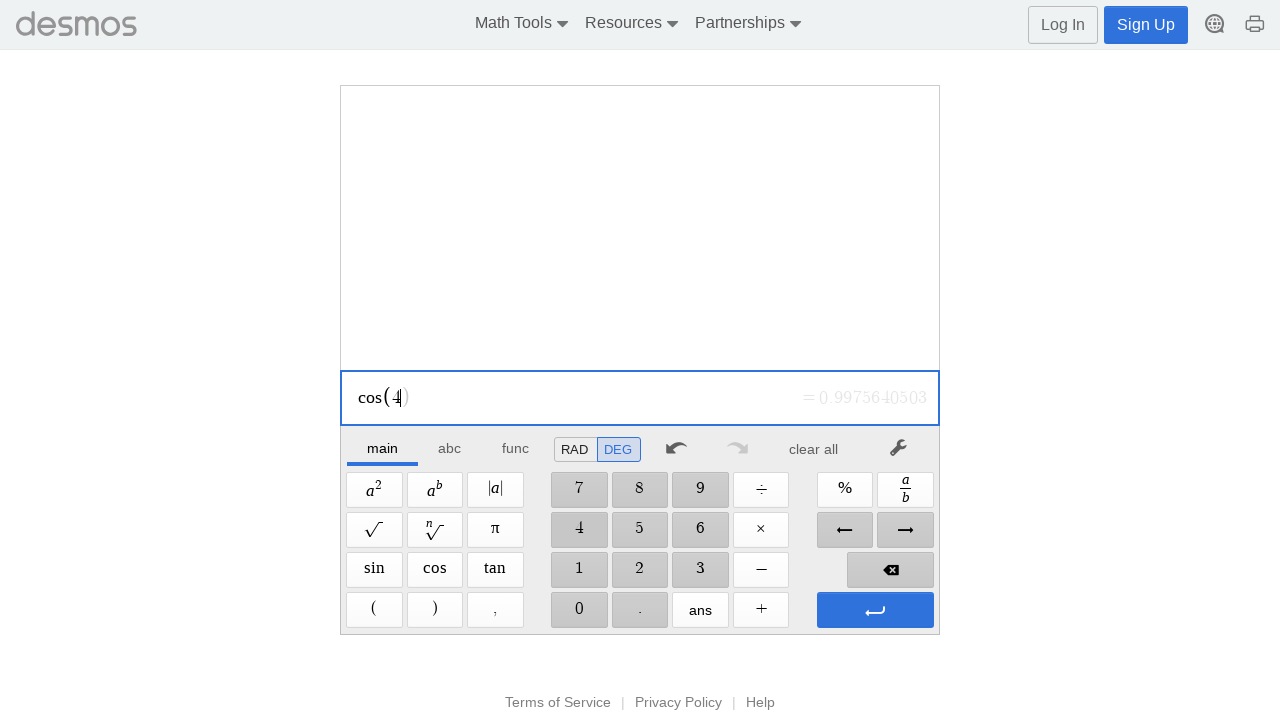

Entered digit 5 for cos(45) at (640, 530) on //span[@aria-label='5']
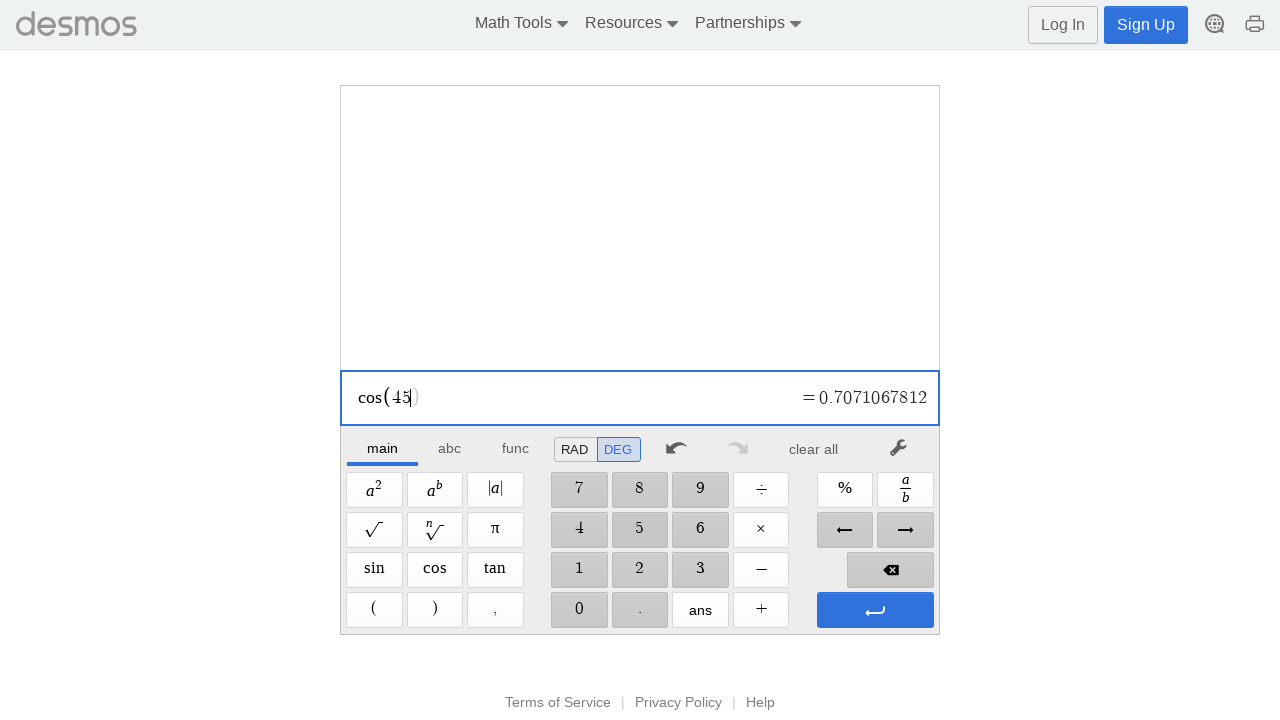

Pressed Enter to confirm cos(45) at (875, 610) on xpath=//span[@aria-label='Enter']
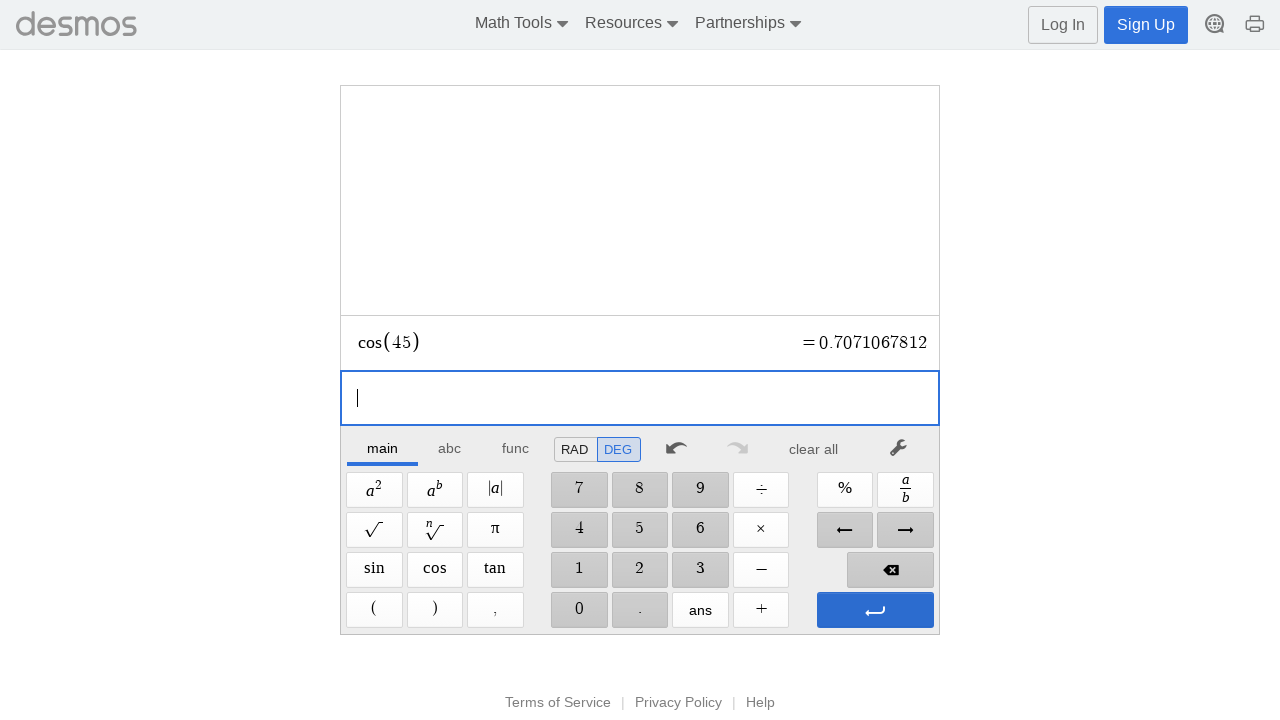

Pressed Enter again to evaluate cos(45) at (875, 610) on xpath=//span[@aria-label='Enter']
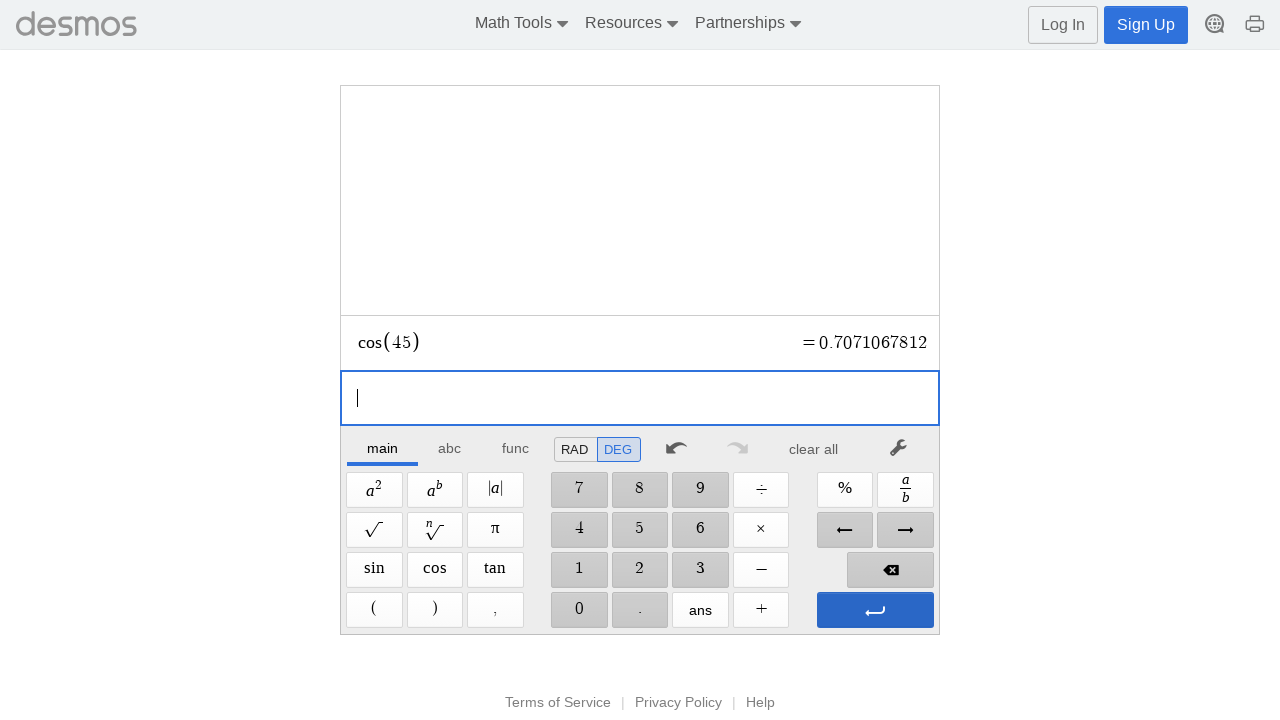

Cleared calculator after cos(45) result at (814, 449) on xpath=//*[@id='main']/div/div/div/div[2]/div[1]/div/div[7]
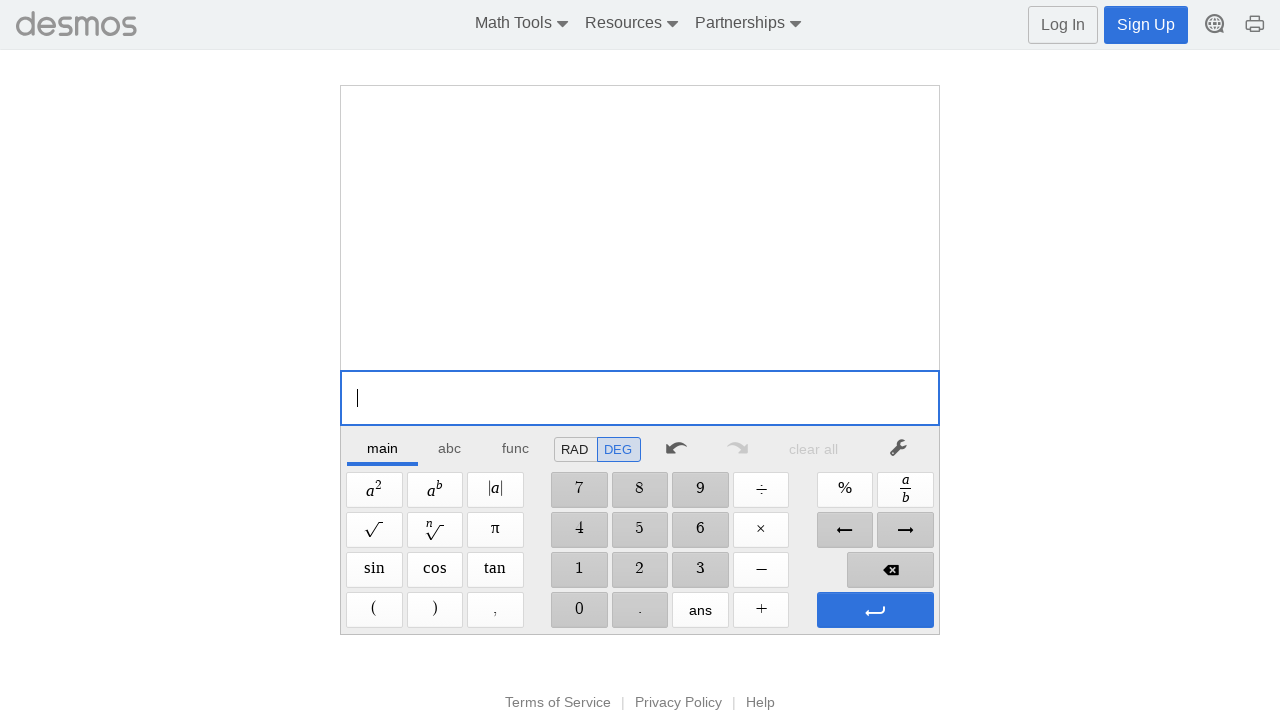

Clicked Tangent button for angle 45 at (495, 570) on xpath=//span[@aria-label='Tangent']
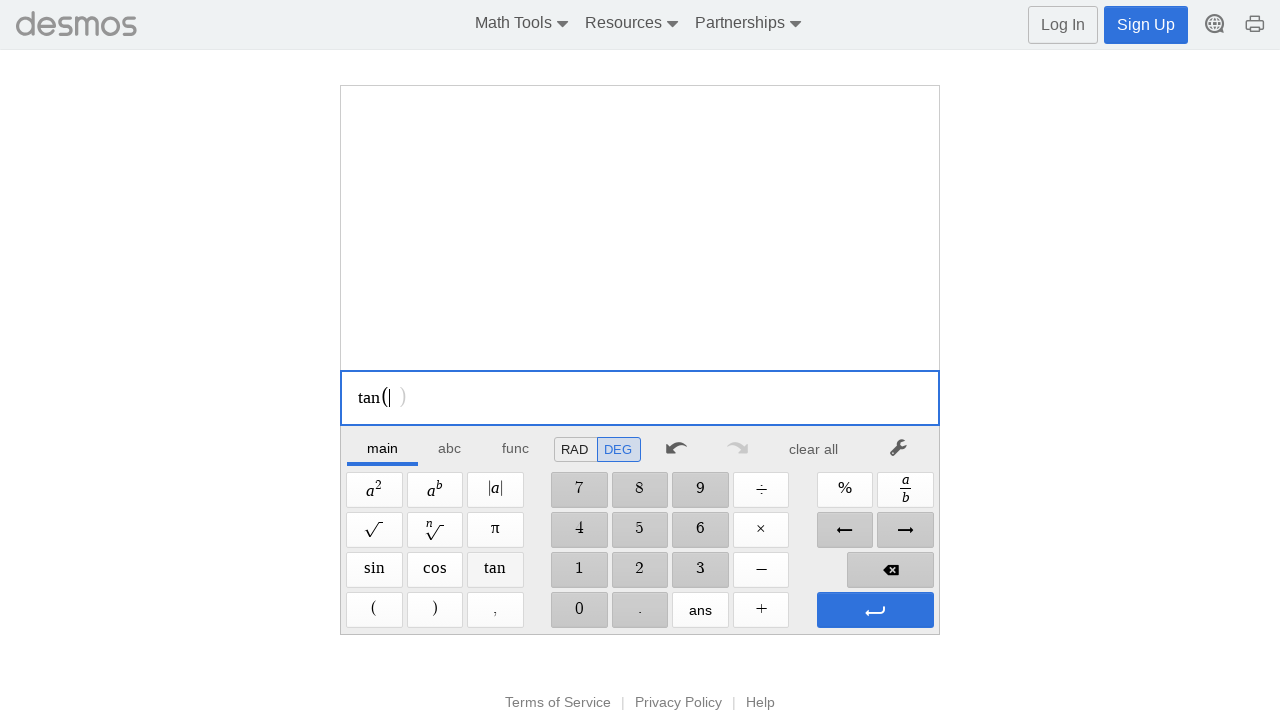

Entered digit 4 for tan(45) at (579, 530) on //span[@aria-label='4']
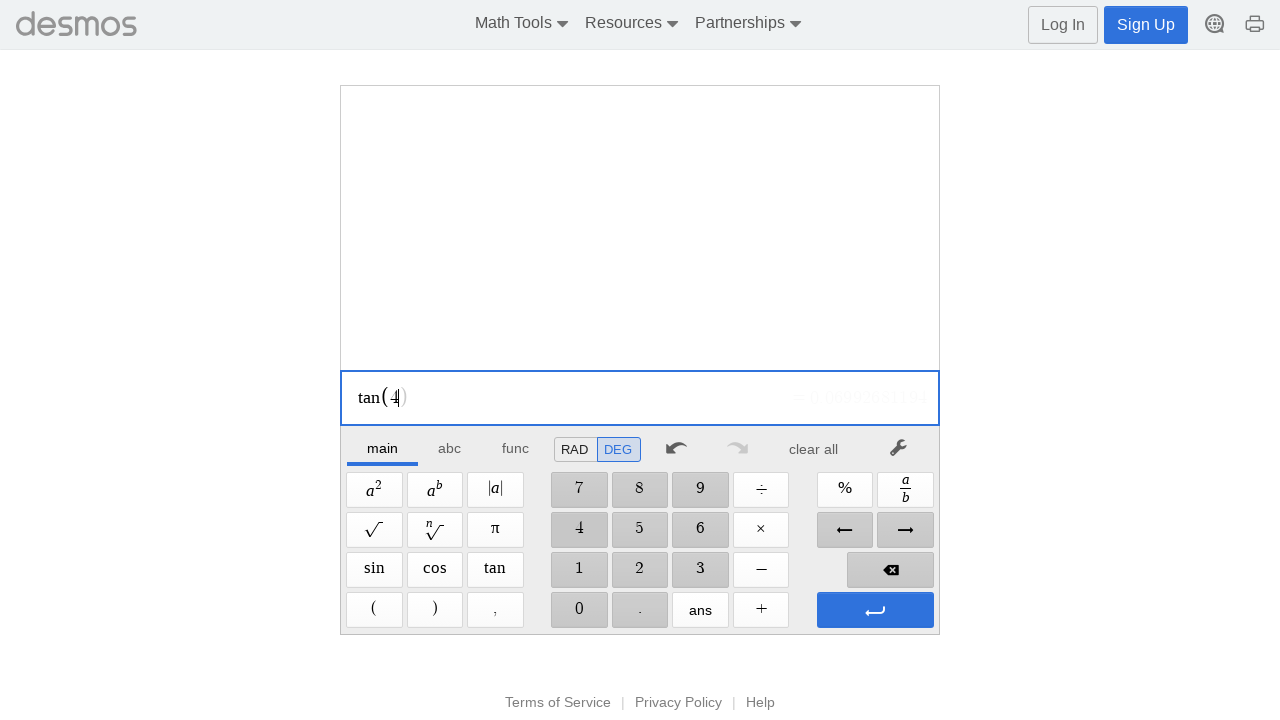

Entered digit 5 for tan(45) at (640, 530) on //span[@aria-label='5']
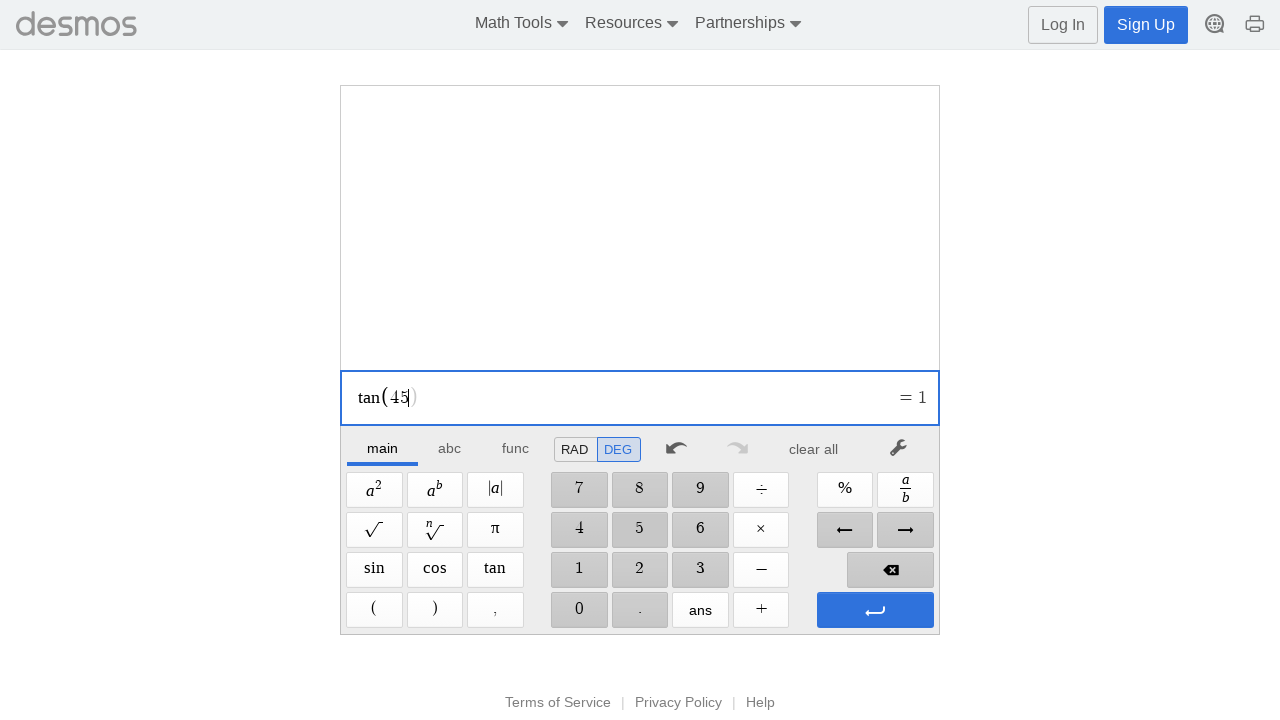

Pressed Enter to confirm tan(45) at (875, 610) on xpath=//span[@aria-label='Enter']
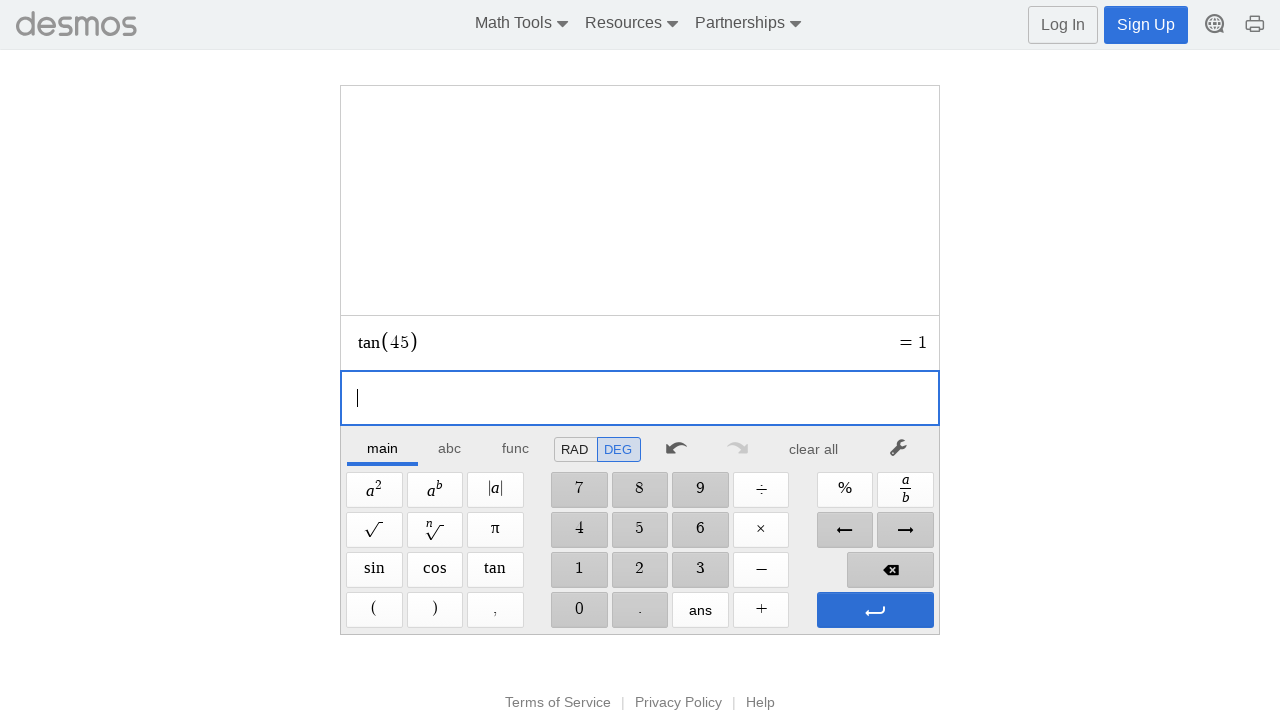

Pressed Enter again to evaluate tan(45) at (875, 610) on xpath=//span[@aria-label='Enter']
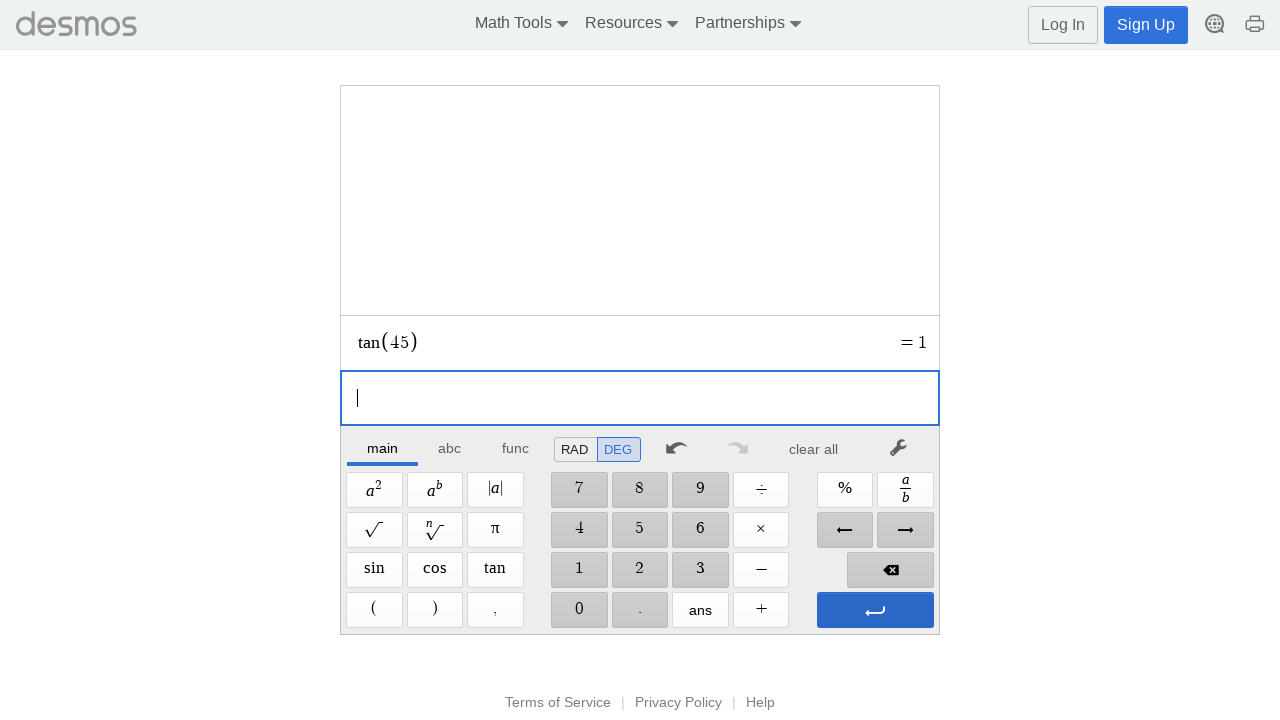

Cleared calculator after tan(45) result at (814, 449) on xpath=//*[@id='main']/div/div/div/div[2]/div[1]/div/div[7]
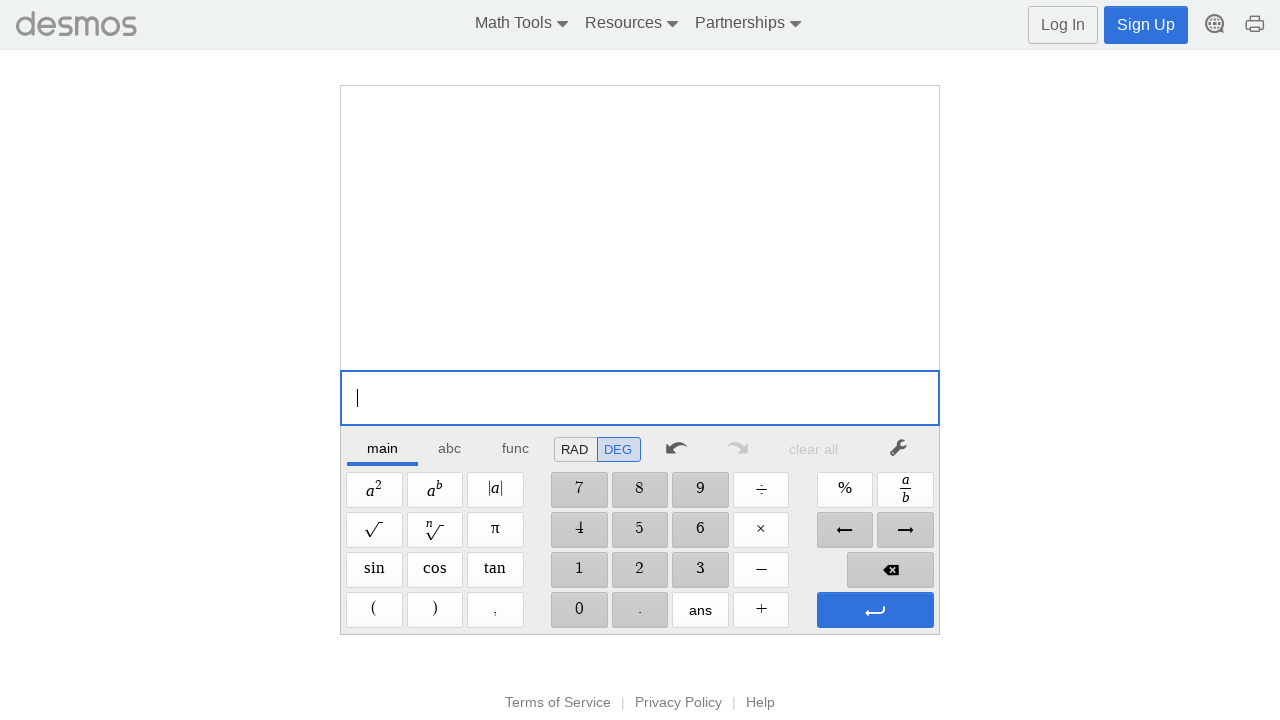

Clicked Sine button for angle 60 at (374, 570) on xpath=//span[@aria-label='Sine']
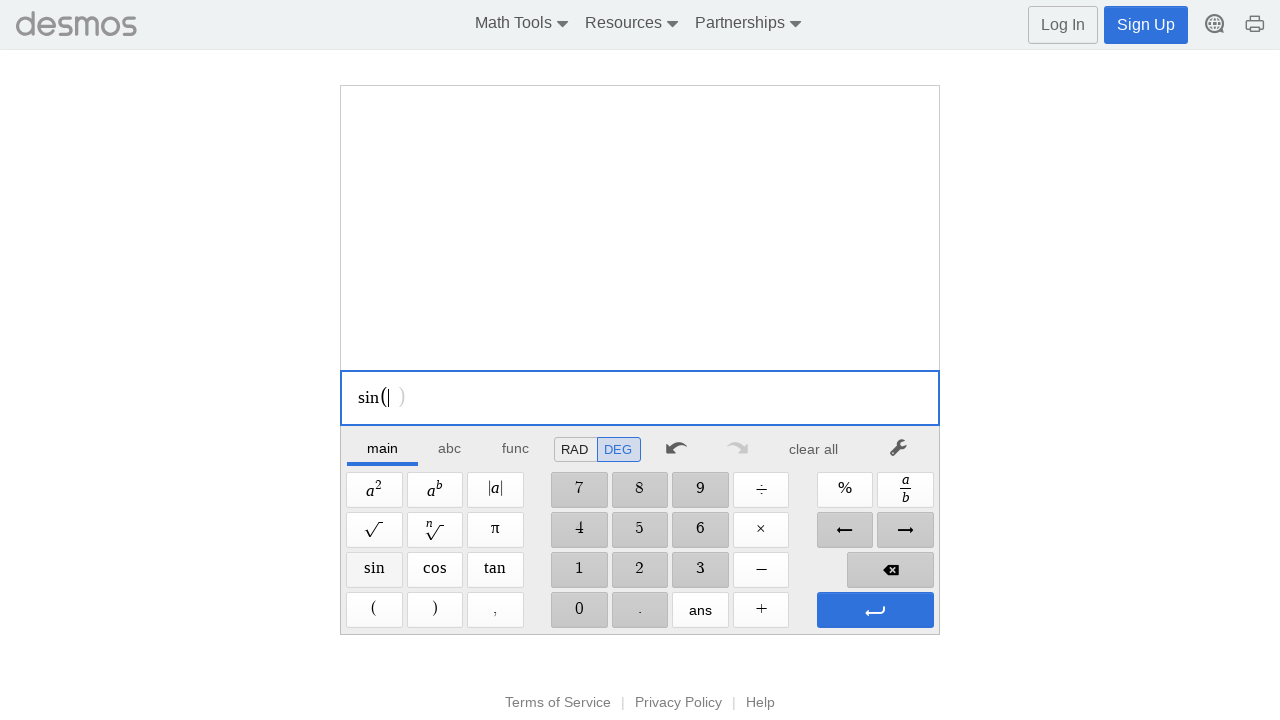

Entered digit 6 for angle 60 at (700, 530) on //span[@aria-label='6']
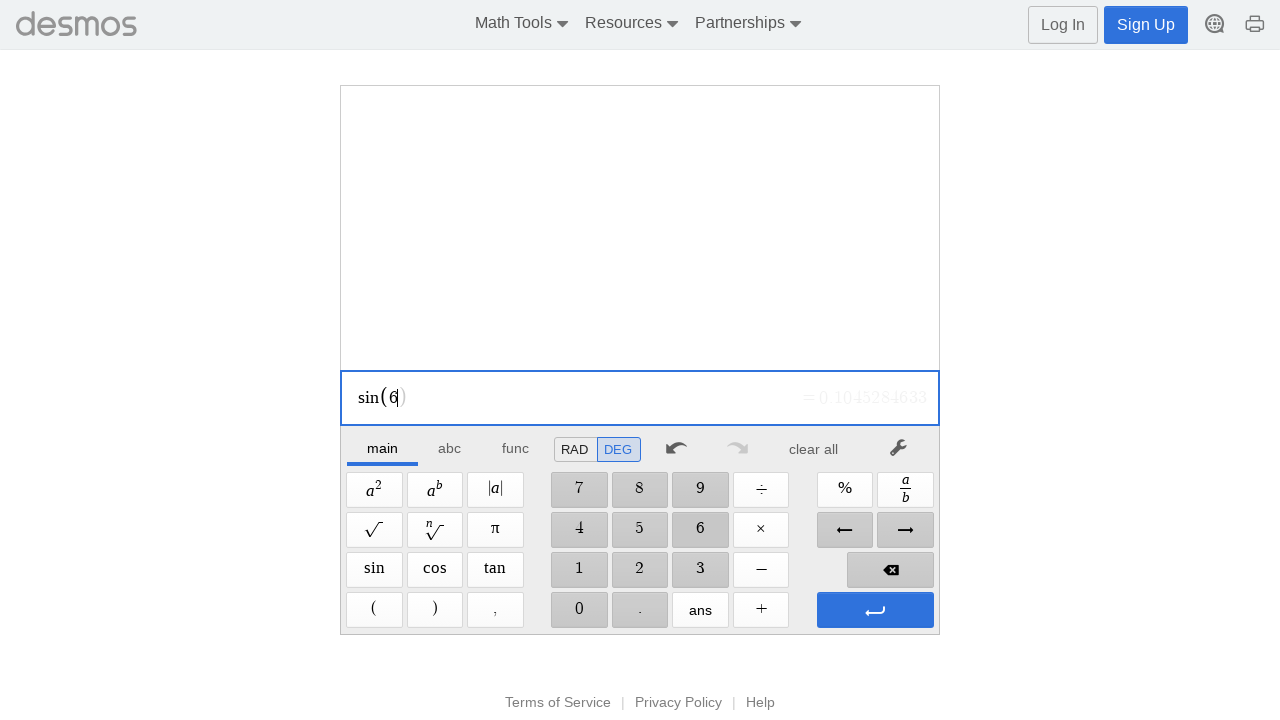

Entered digit 0 for angle 60 at (579, 610) on //span[@aria-label='0']
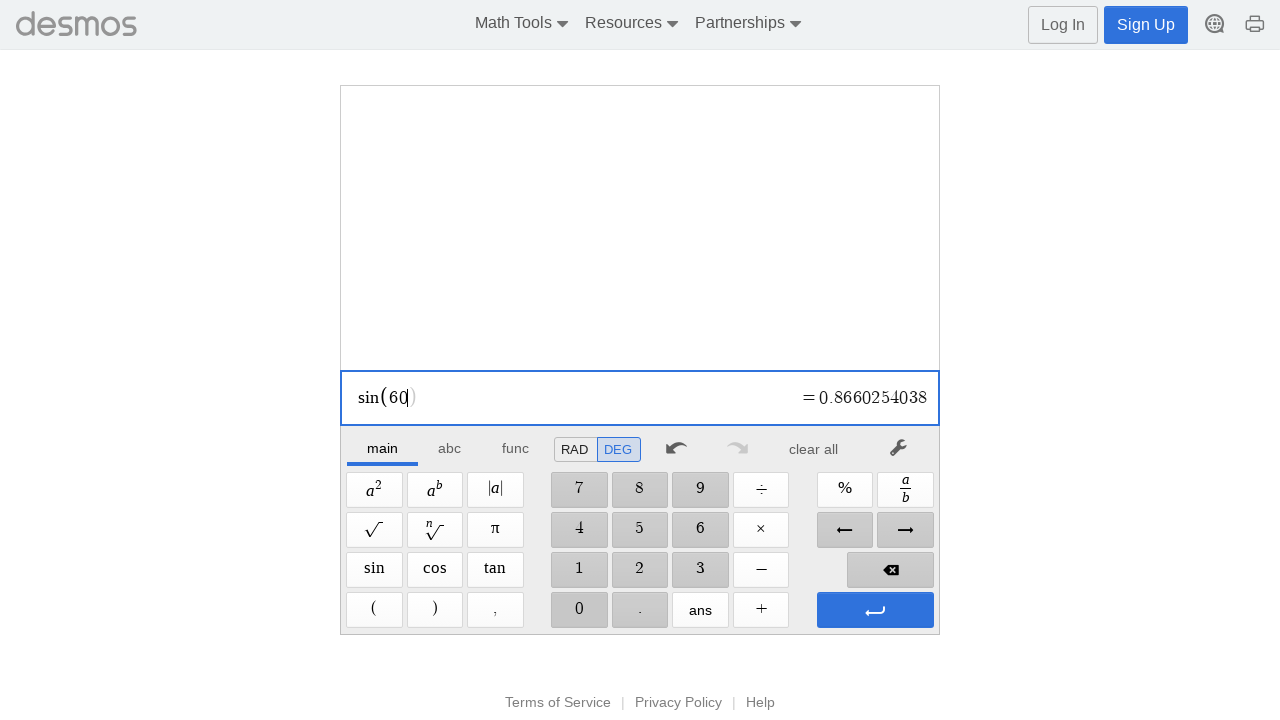

Pressed Enter to confirm sin(60) at (875, 610) on xpath=//span[@aria-label='Enter']
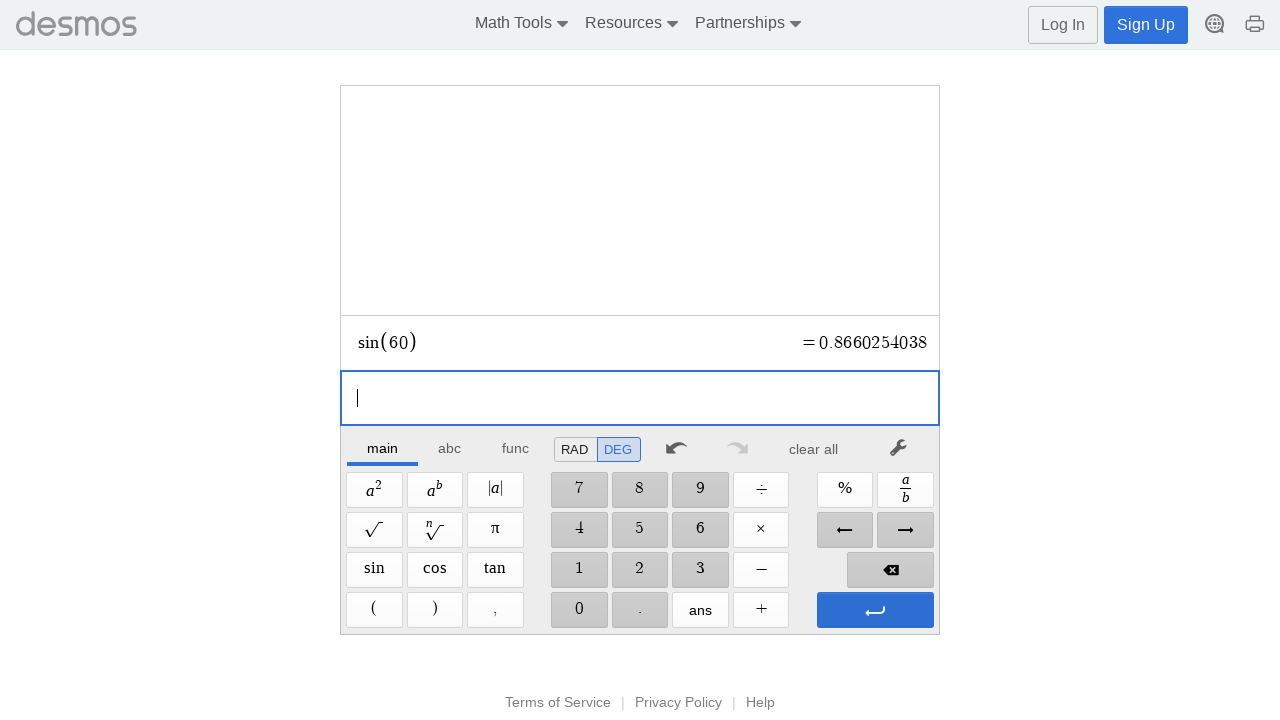

Pressed Enter again to evaluate sin(60) at (875, 610) on xpath=//span[@aria-label='Enter']
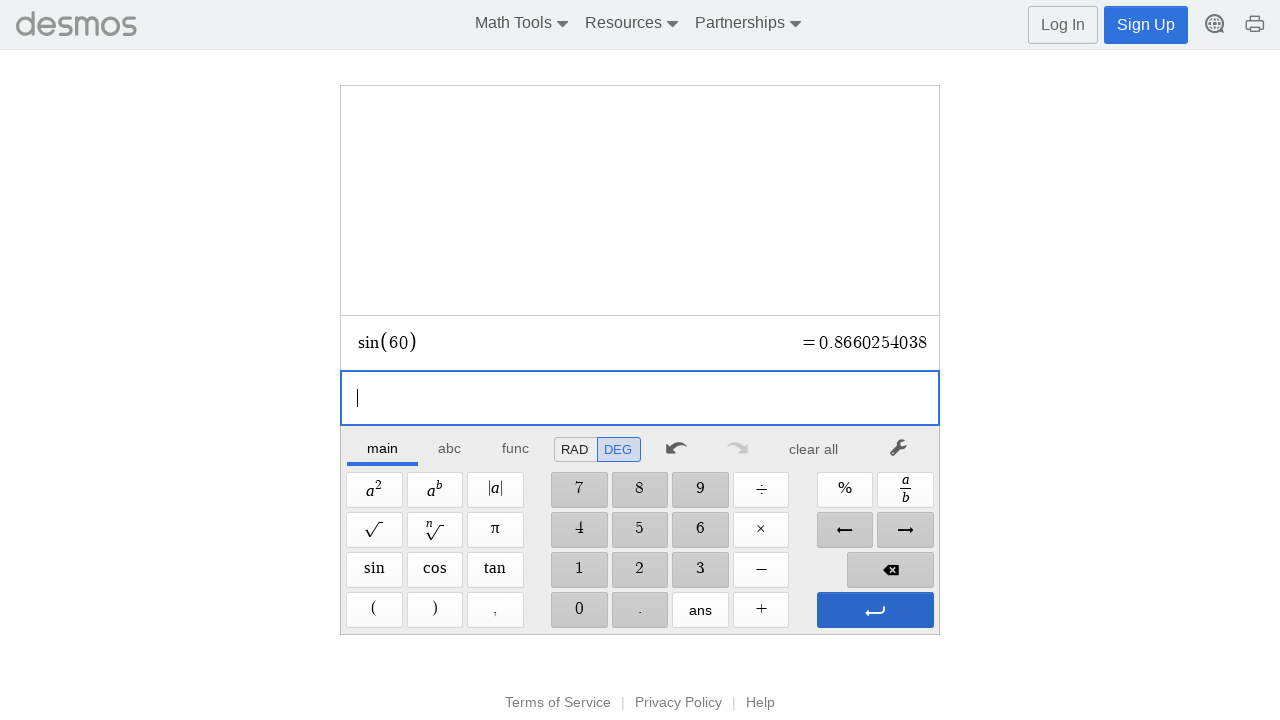

Cleared calculator after sin(60) result at (814, 449) on xpath=//*[@id='main']/div/div/div/div[2]/div[1]/div/div[7]
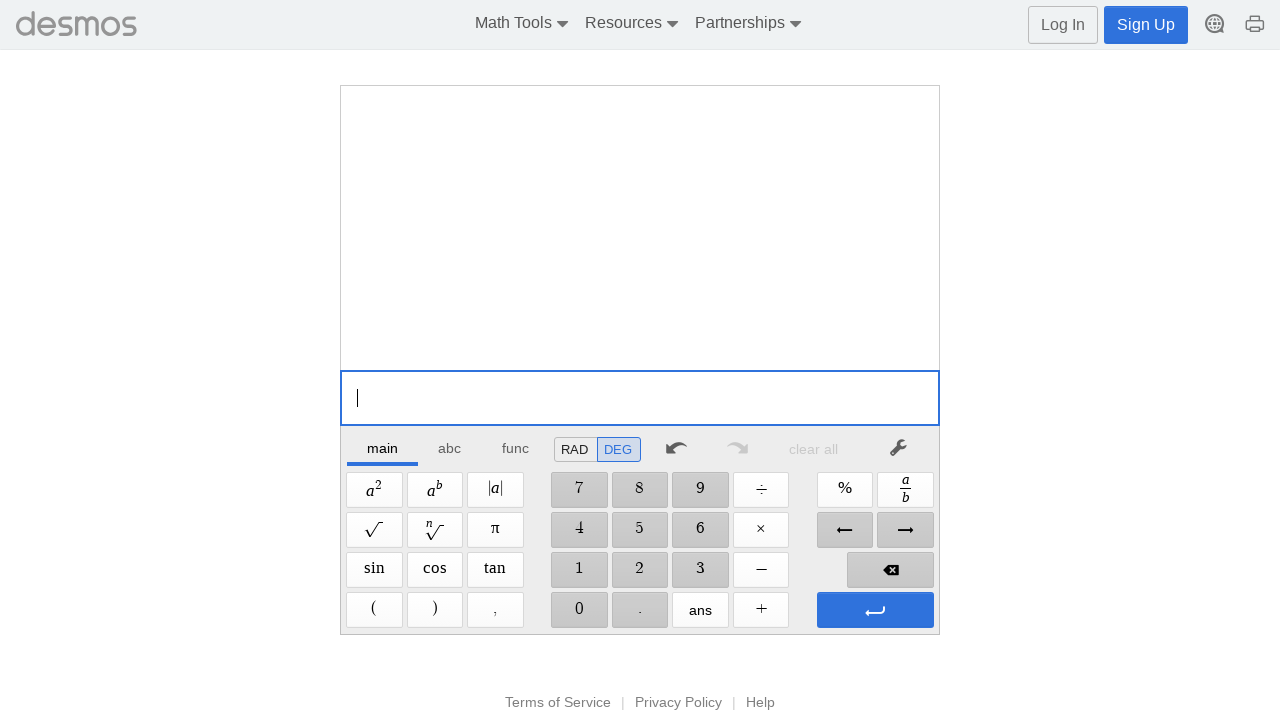

Clicked Cosine button for angle 60 at (435, 570) on xpath=//span[@aria-label='Cosine']
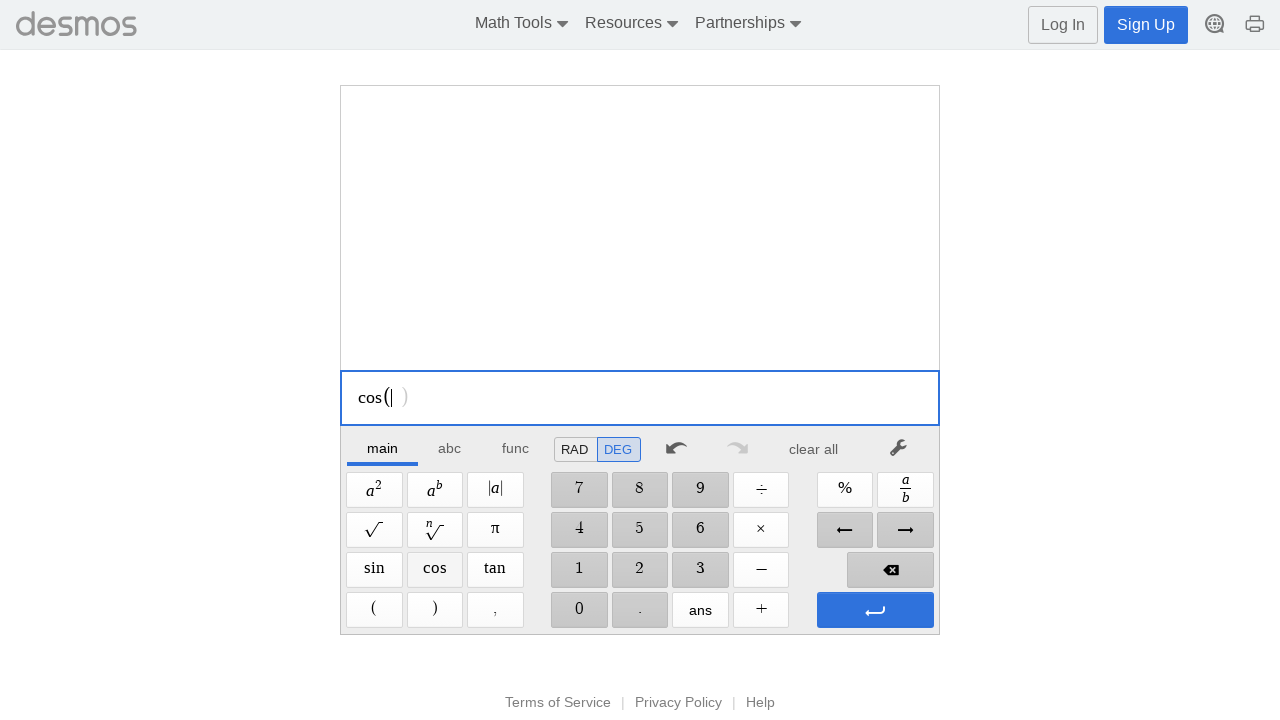

Entered digit 6 for cos(60) at (700, 530) on //span[@aria-label='6']
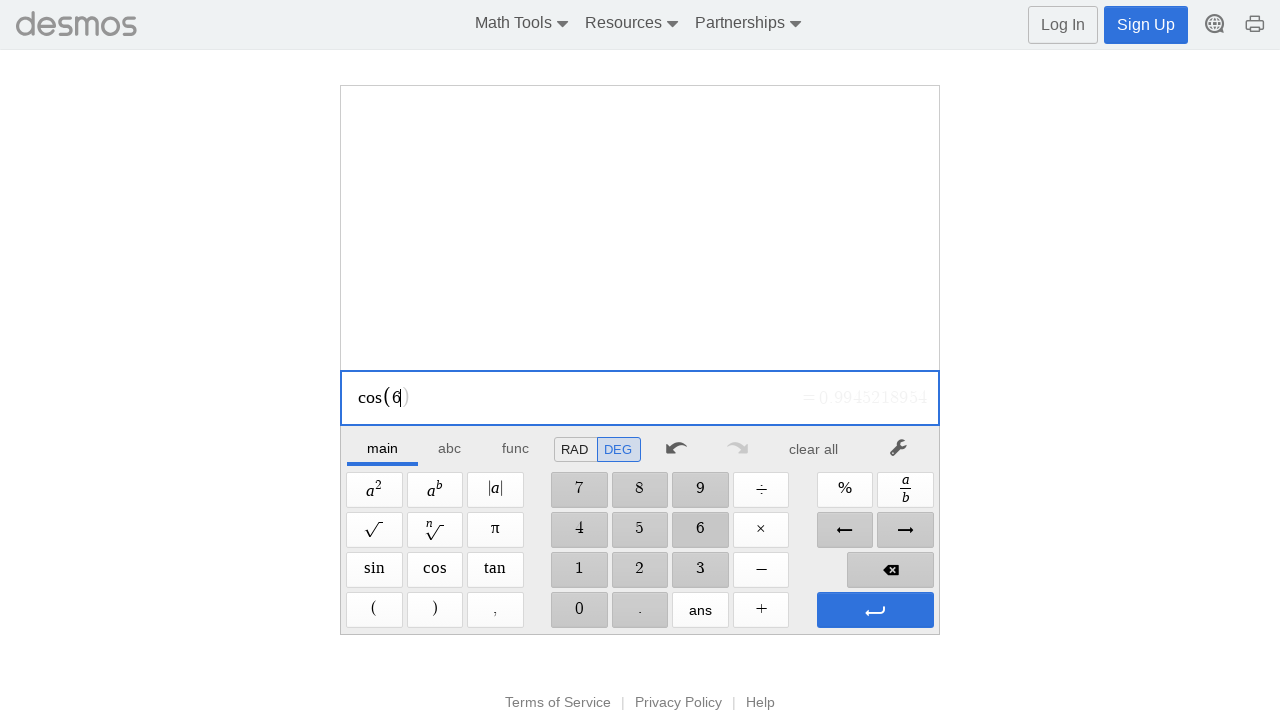

Entered digit 0 for cos(60) at (579, 610) on //span[@aria-label='0']
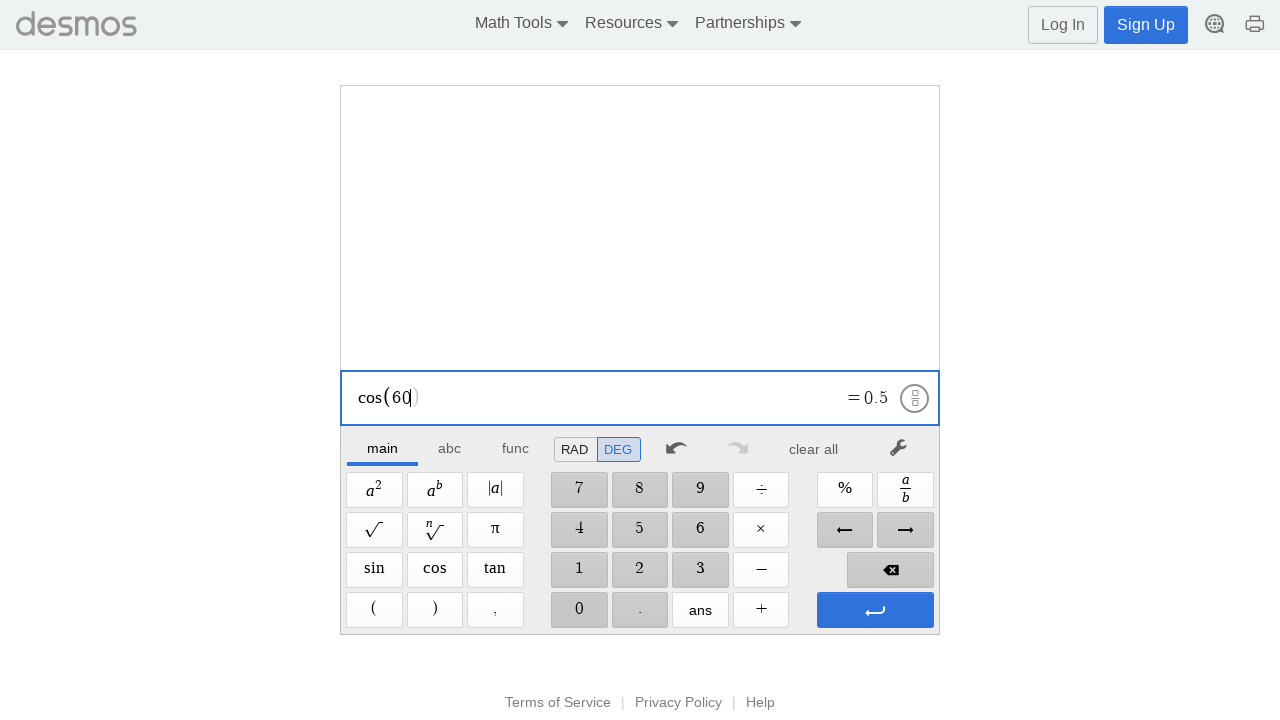

Pressed Enter to confirm cos(60) at (875, 610) on xpath=//span[@aria-label='Enter']
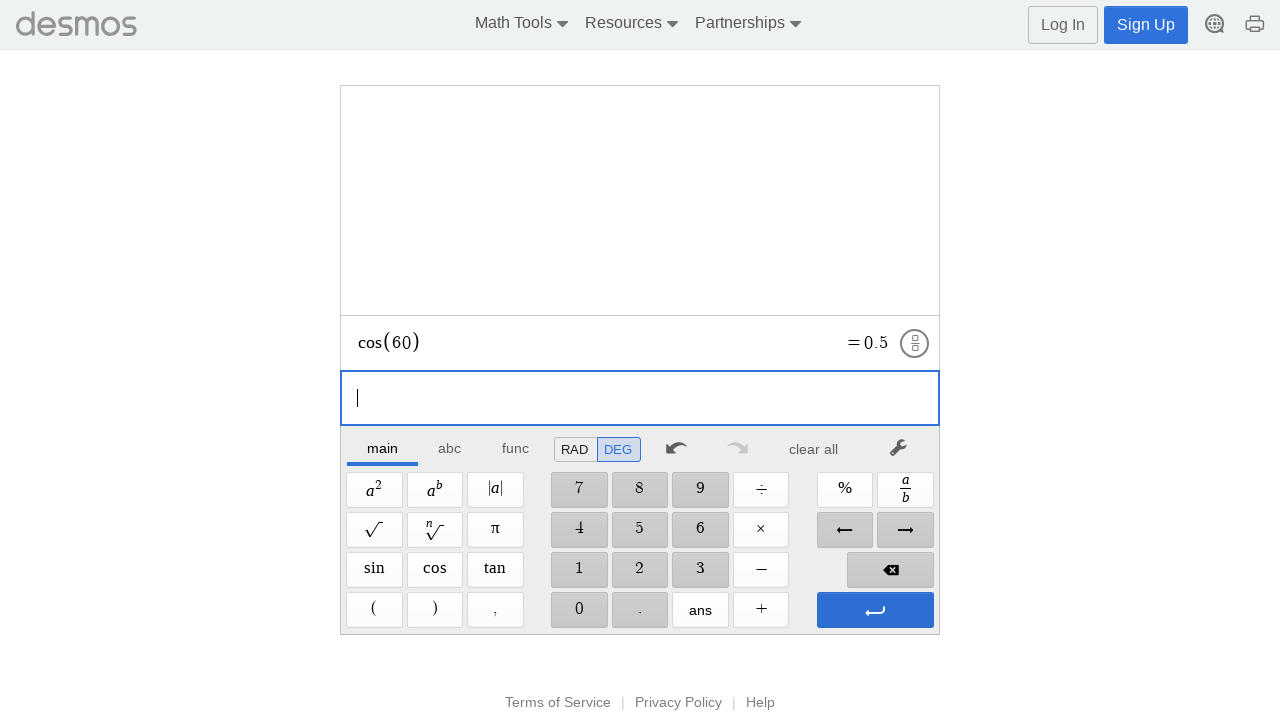

Pressed Enter again to evaluate cos(60) at (875, 610) on xpath=//span[@aria-label='Enter']
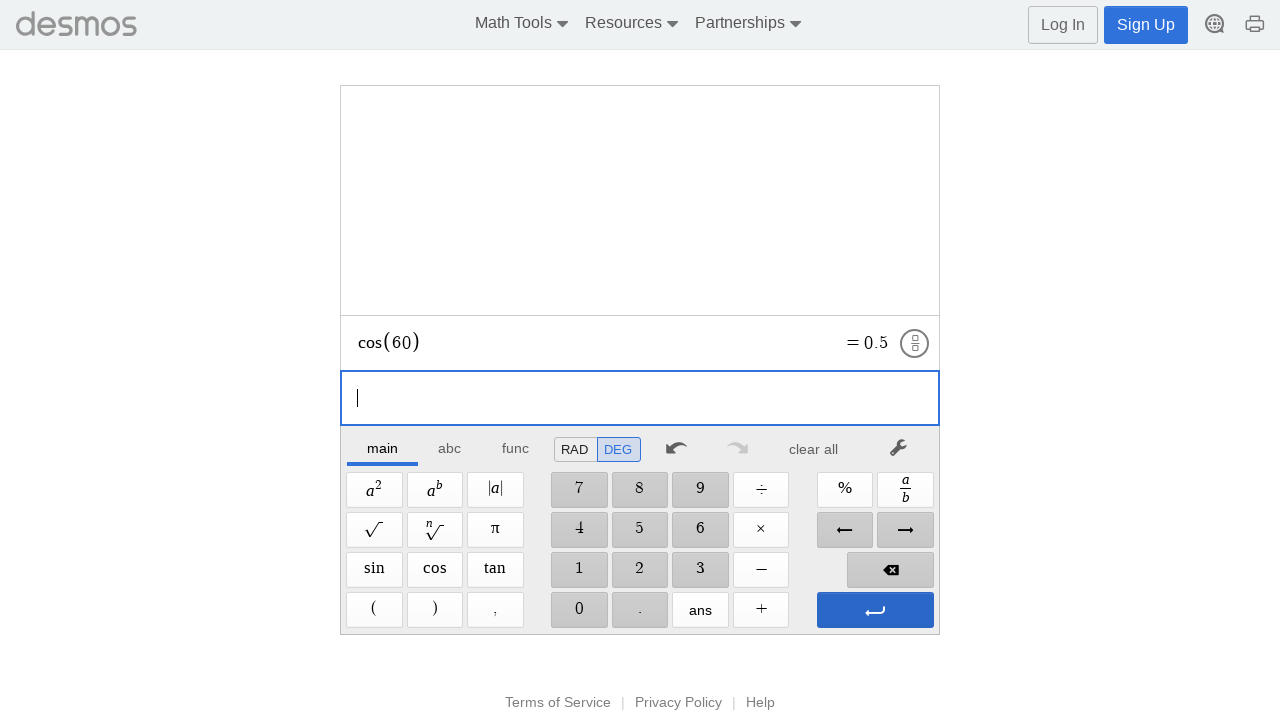

Cleared calculator after cos(60) result at (814, 449) on xpath=//*[@id='main']/div/div/div/div[2]/div[1]/div/div[7]
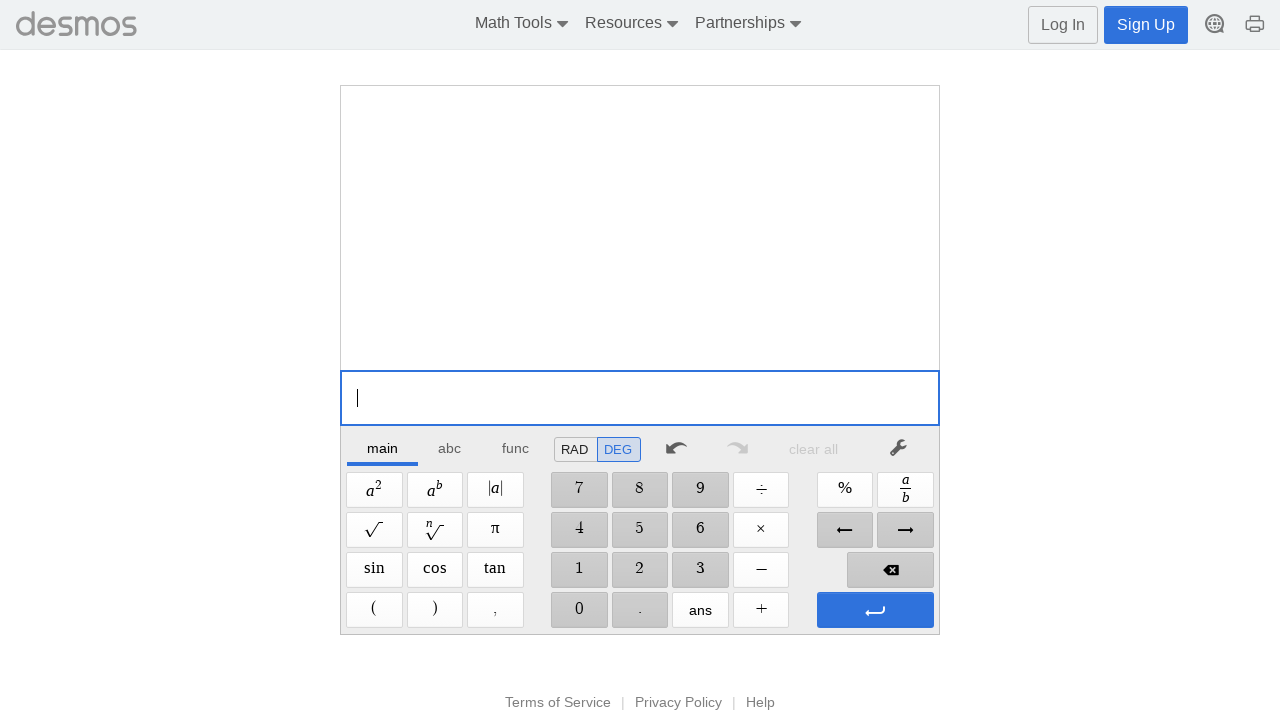

Clicked Tangent button for angle 60 at (495, 570) on xpath=//span[@aria-label='Tangent']
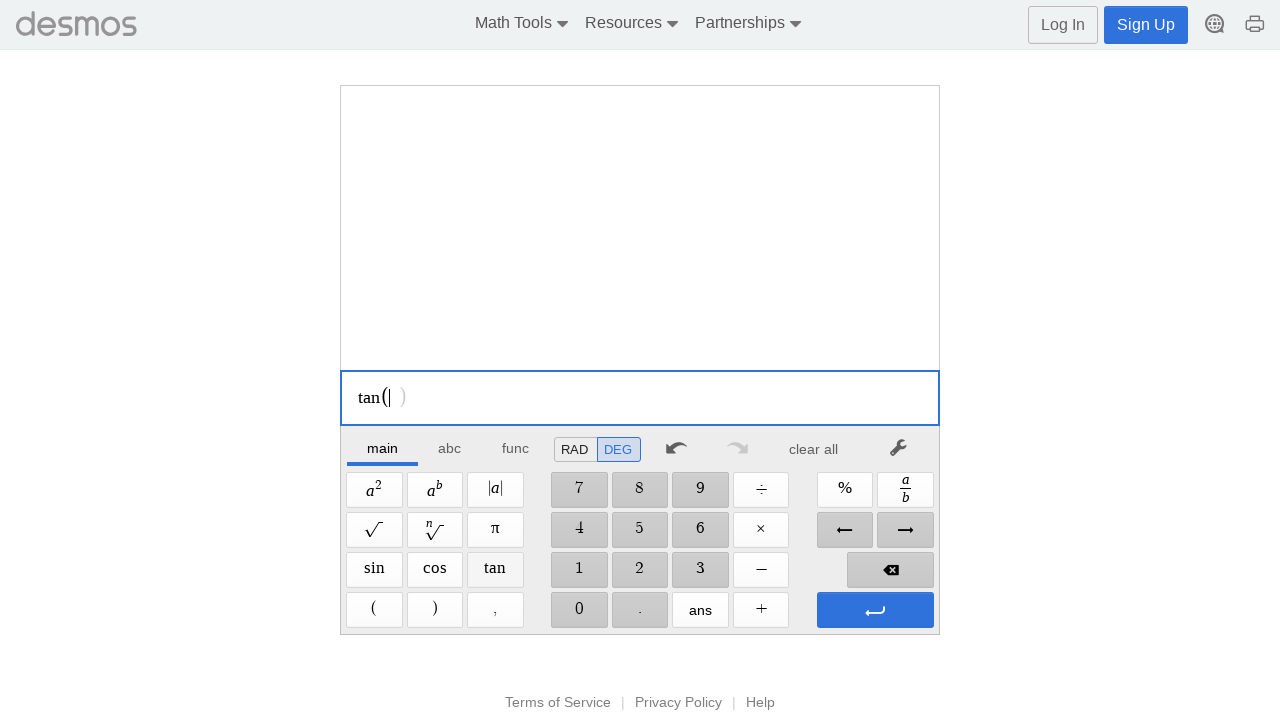

Entered digit 6 for tan(60) at (700, 530) on //span[@aria-label='6']
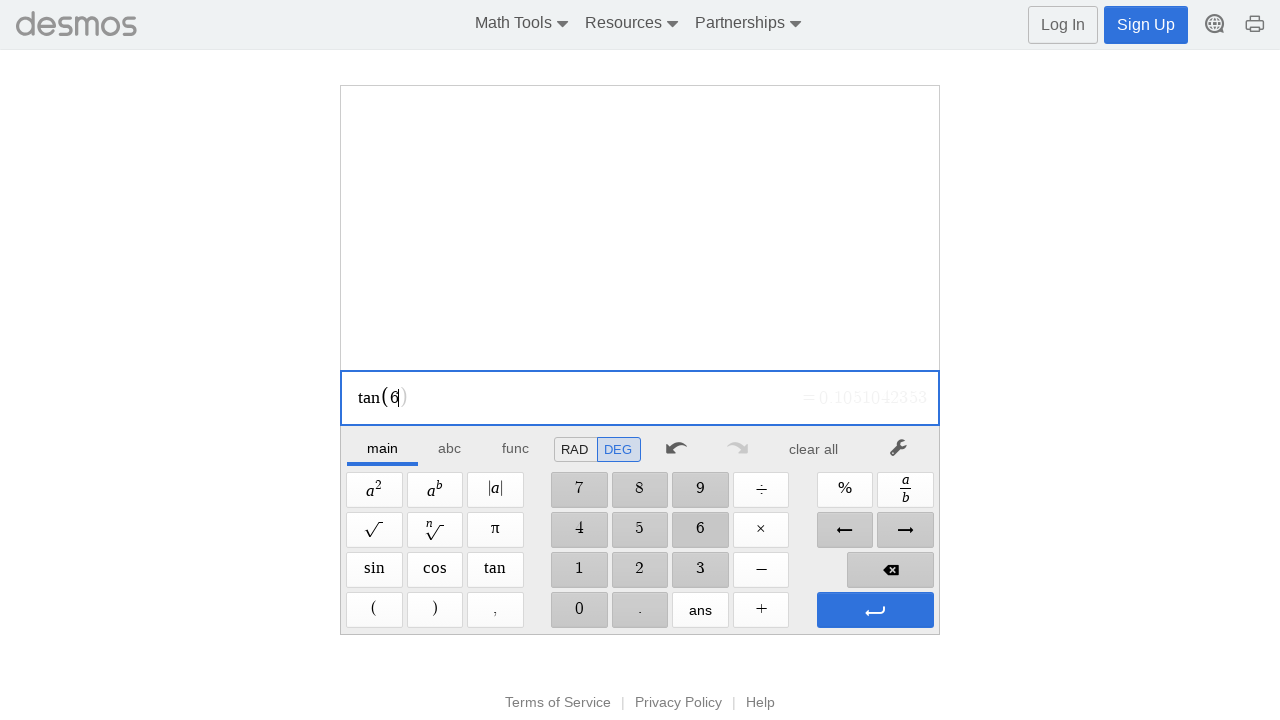

Entered digit 0 for tan(60) at (579, 610) on //span[@aria-label='0']
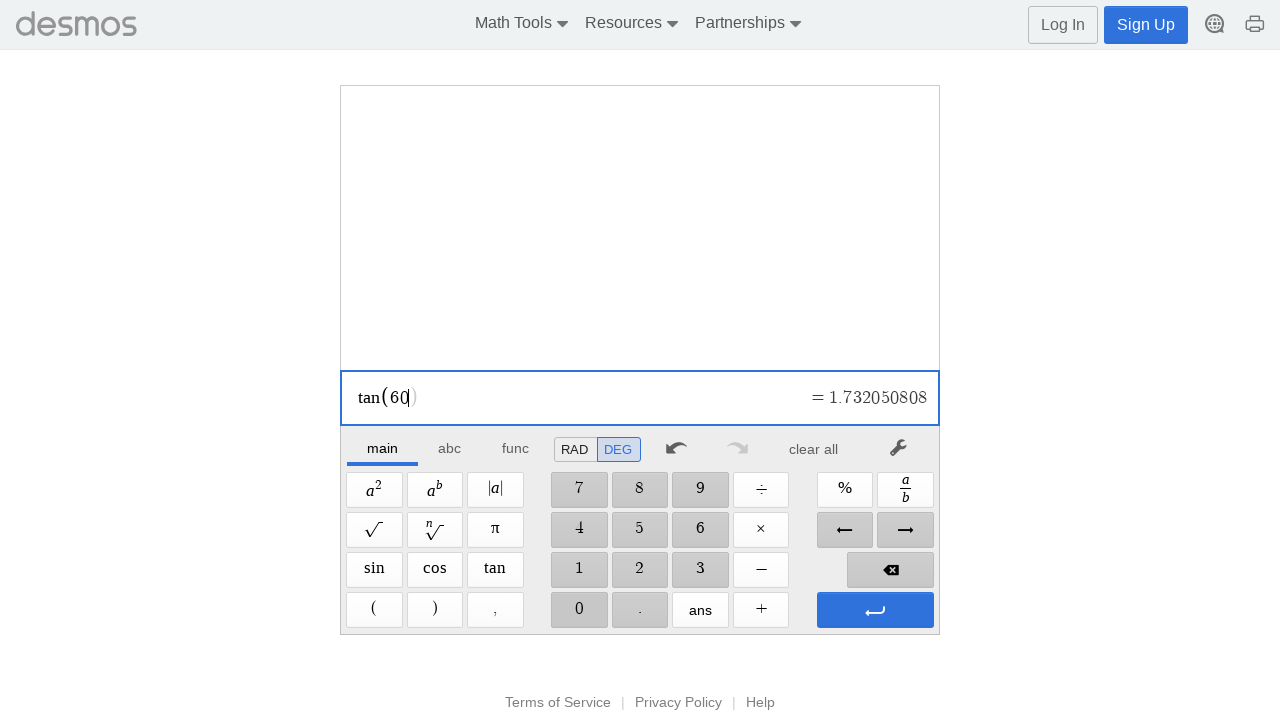

Pressed Enter to confirm tan(60) at (875, 610) on xpath=//span[@aria-label='Enter']
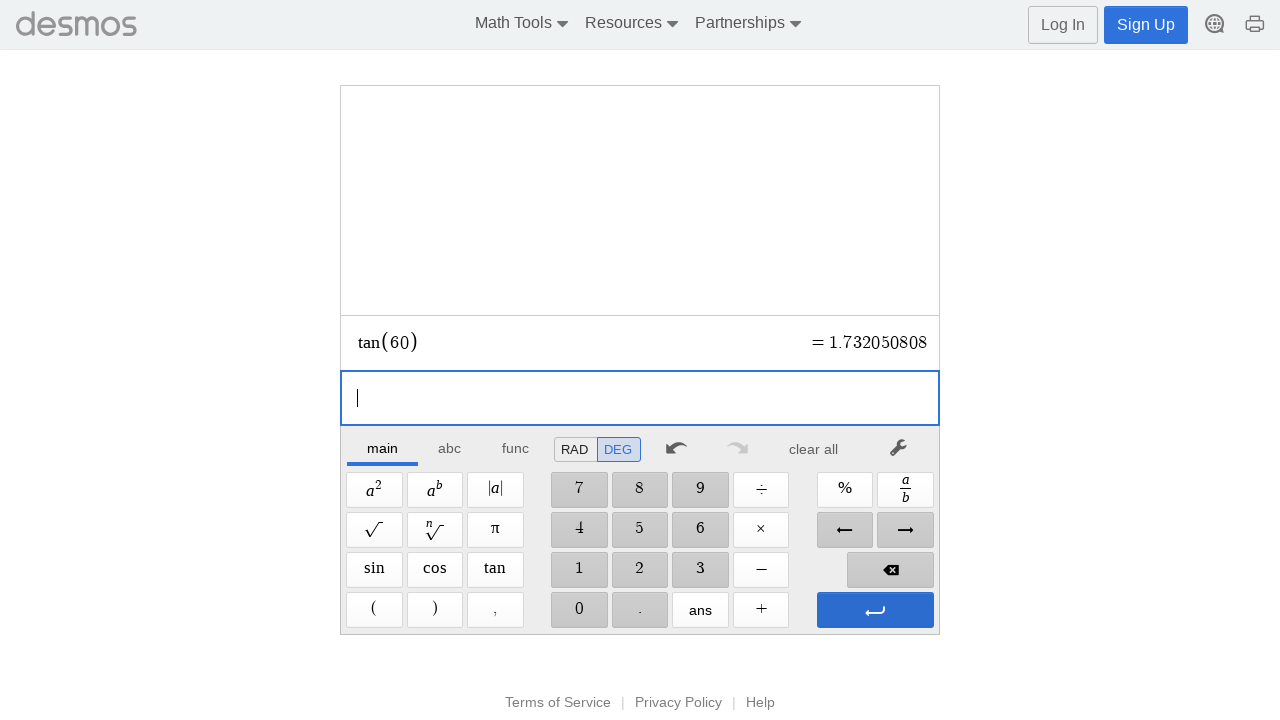

Pressed Enter again to evaluate tan(60) at (875, 610) on xpath=//span[@aria-label='Enter']
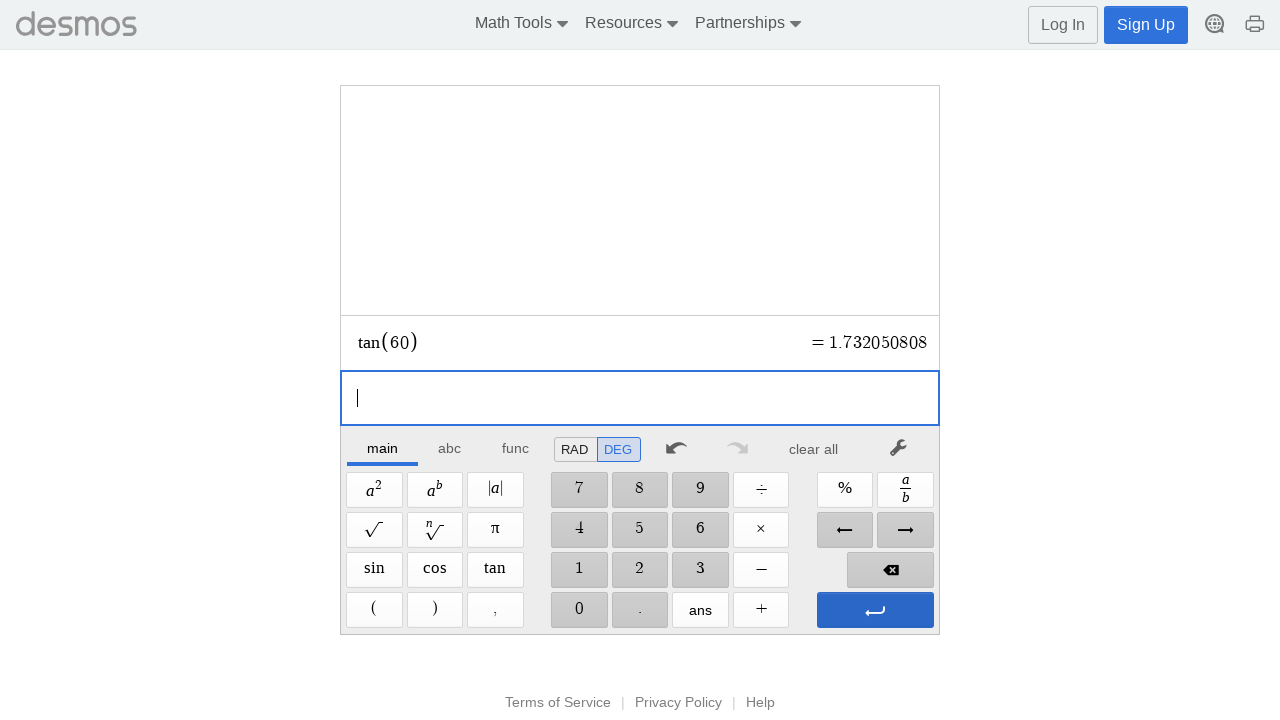

Cleared calculator after tan(60) result at (814, 449) on xpath=//*[@id='main']/div/div/div/div[2]/div[1]/div/div[7]
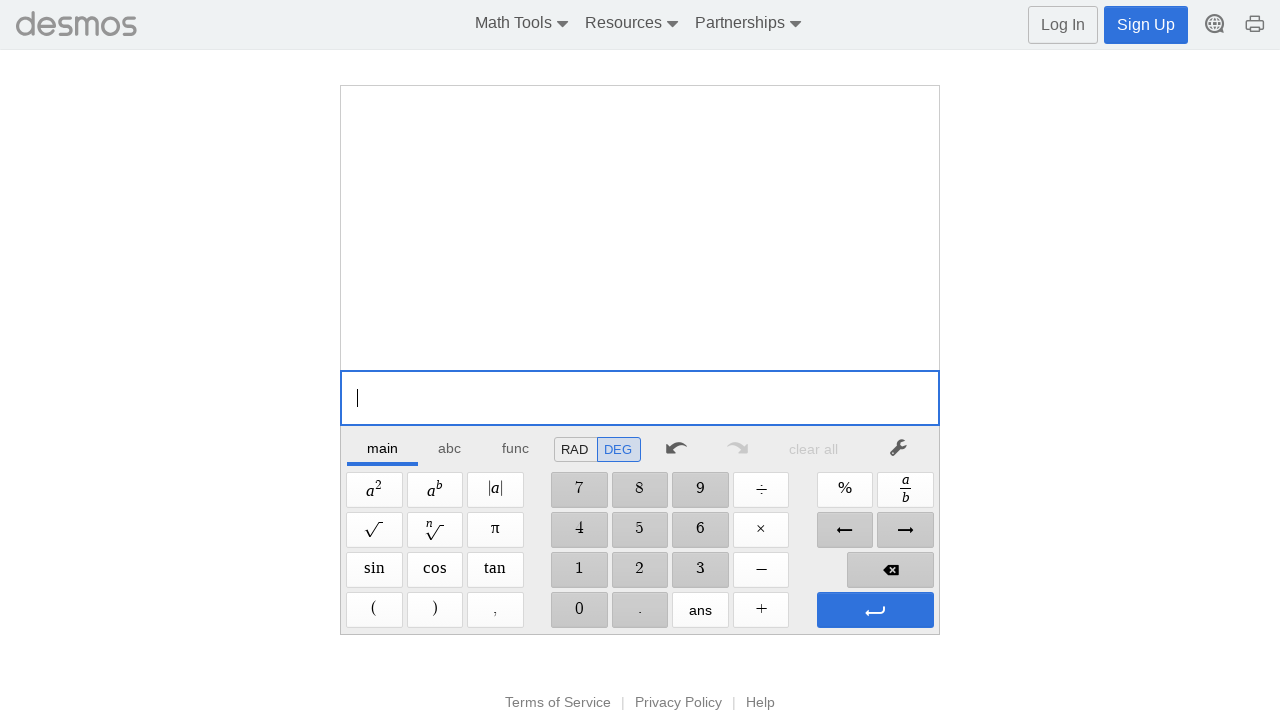

Clicked Sine button for angle 90 at (374, 570) on xpath=//span[@aria-label='Sine']
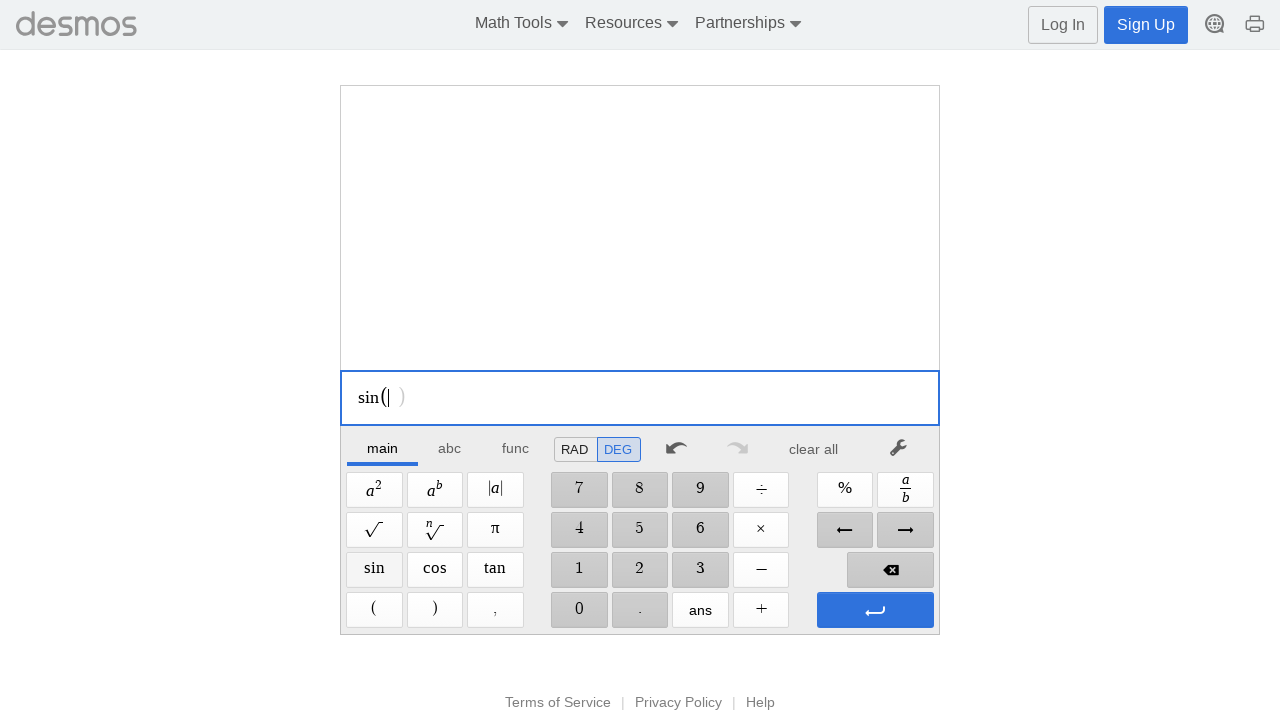

Entered digit 9 for angle 90 at (700, 490) on //span[@aria-label='9']
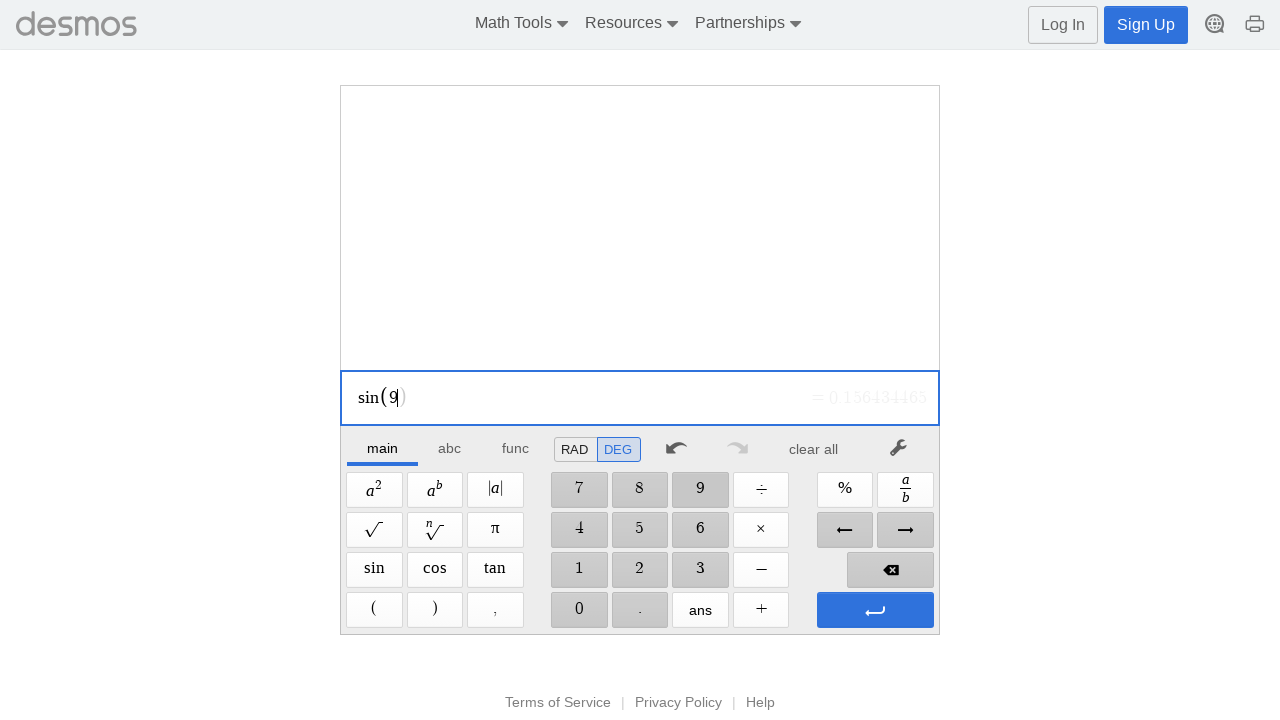

Entered digit 0 for angle 90 at (579, 610) on //span[@aria-label='0']
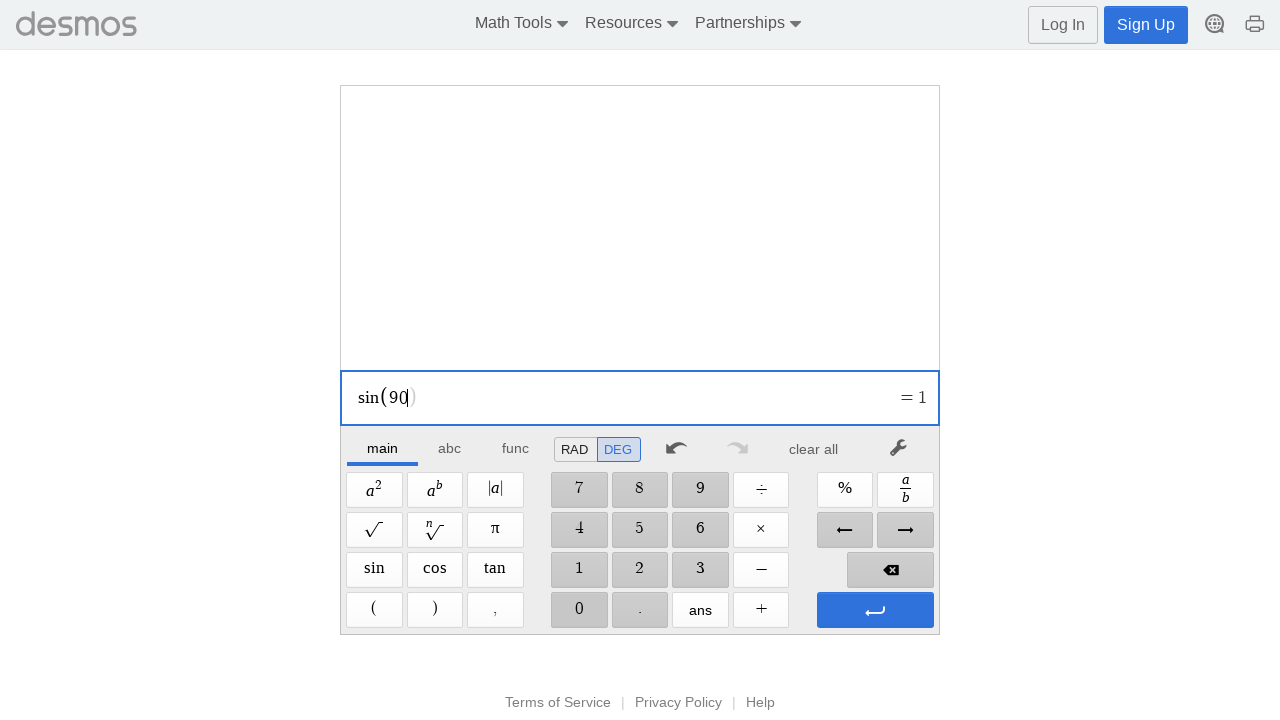

Pressed Enter to confirm sin(90) at (875, 610) on xpath=//span[@aria-label='Enter']
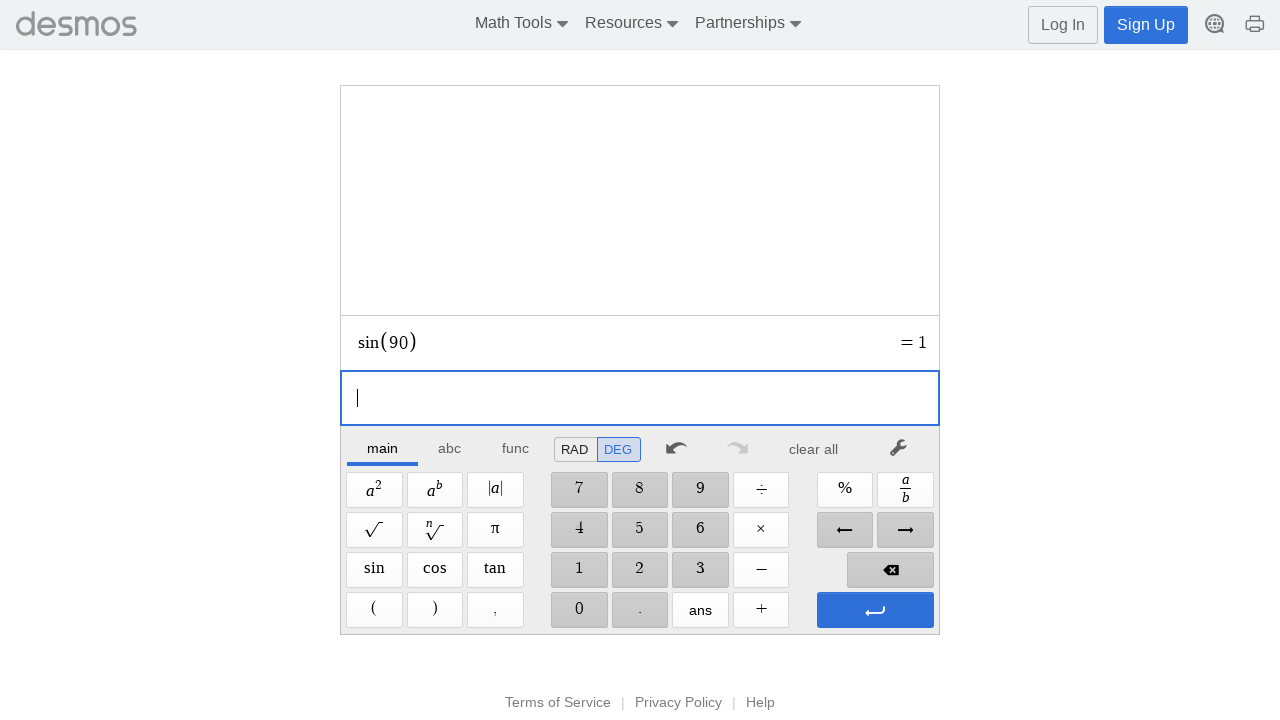

Pressed Enter again to evaluate sin(90) at (875, 610) on xpath=//span[@aria-label='Enter']
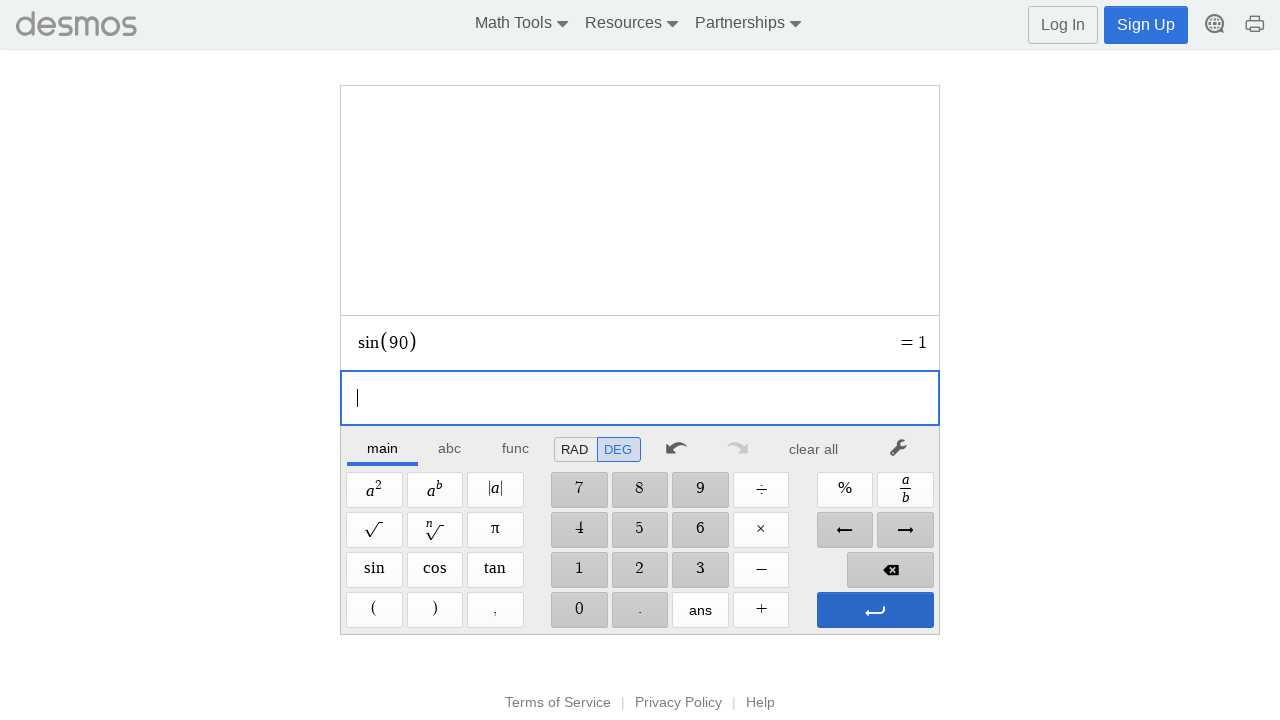

Cleared calculator after sin(90) result at (814, 449) on xpath=//*[@id='main']/div/div/div/div[2]/div[1]/div/div[7]
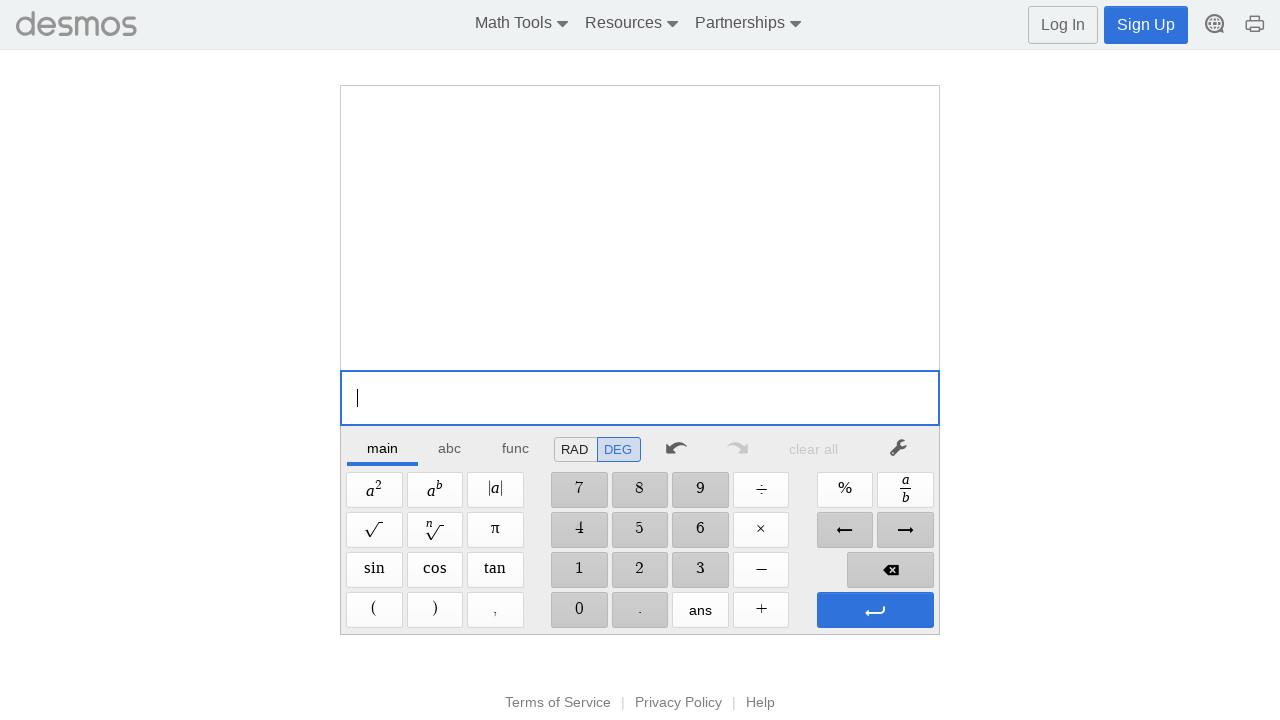

Clicked Cosine button for angle 90 at (435, 570) on xpath=//span[@aria-label='Cosine']
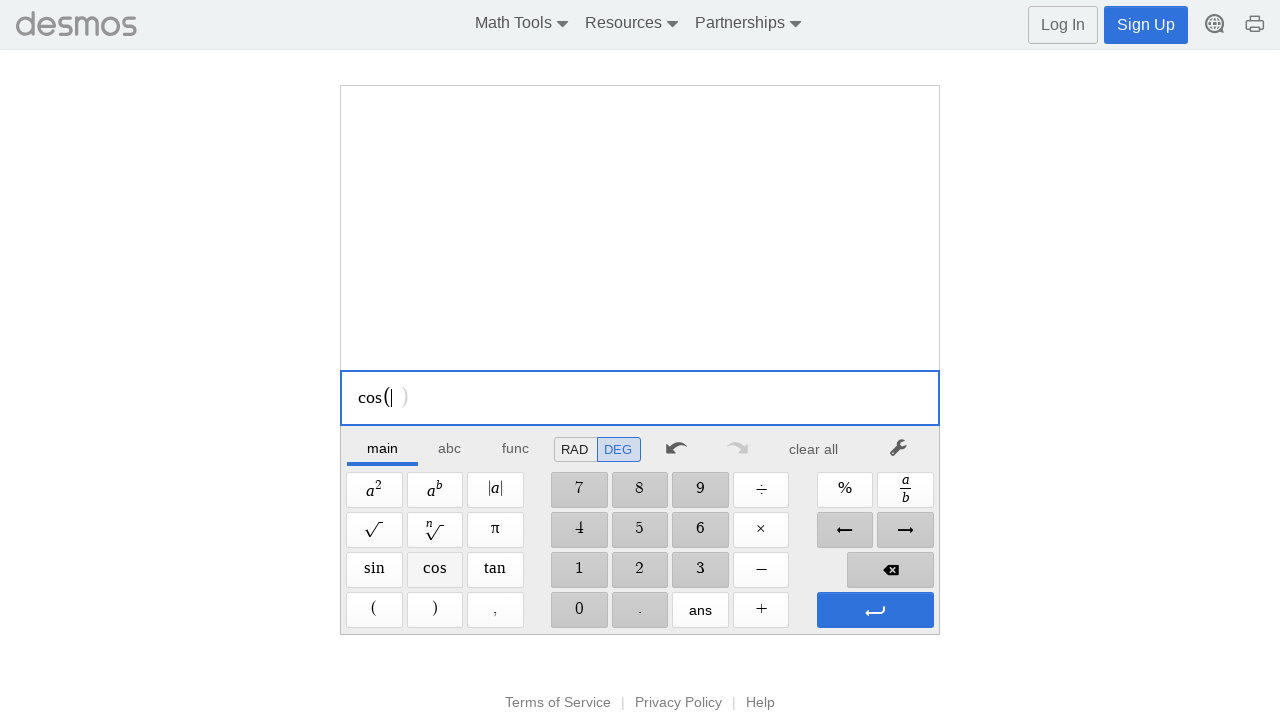

Entered digit 9 for cos(90) at (700, 490) on //span[@aria-label='9']
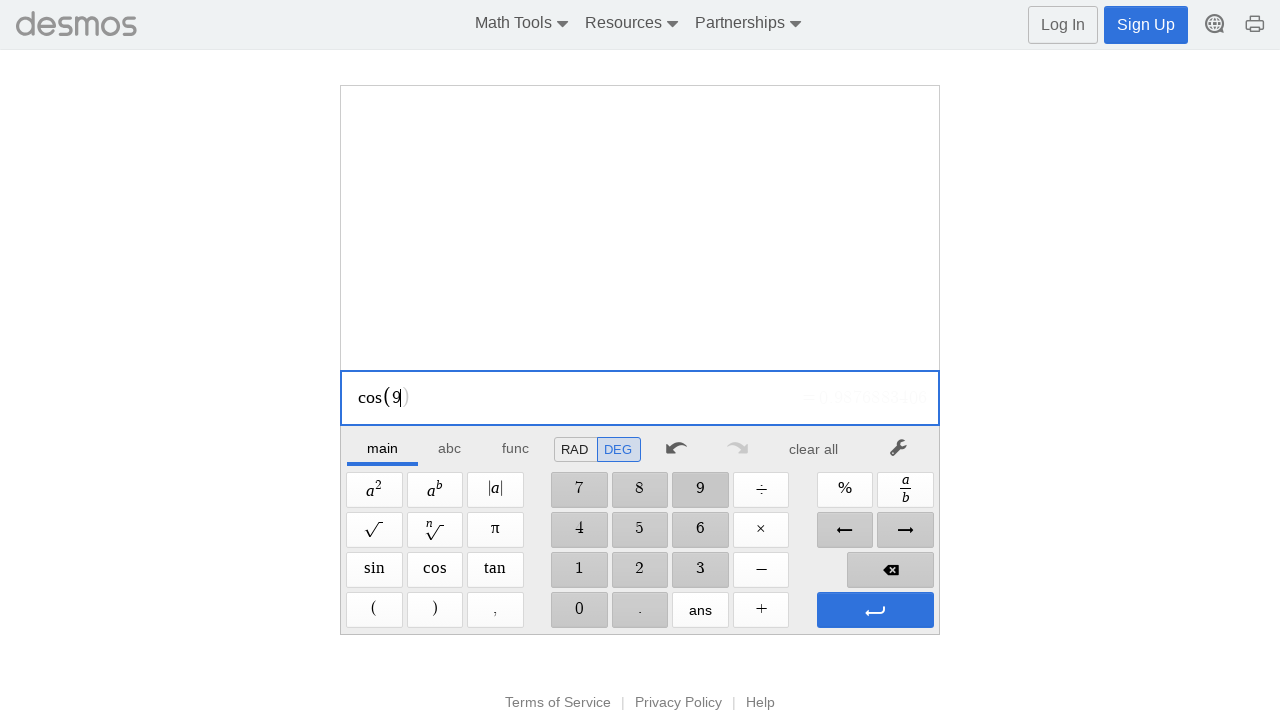

Entered digit 0 for cos(90) at (579, 610) on //span[@aria-label='0']
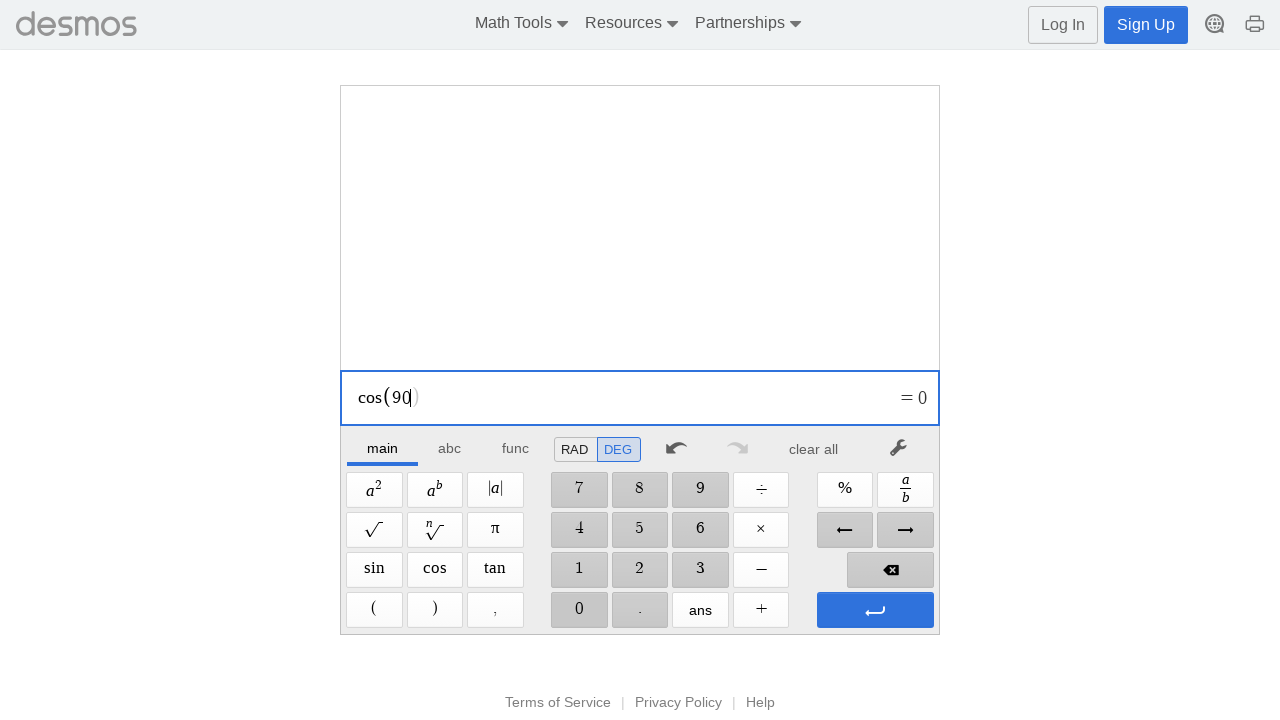

Pressed Enter to confirm cos(90) at (875, 610) on xpath=//span[@aria-label='Enter']
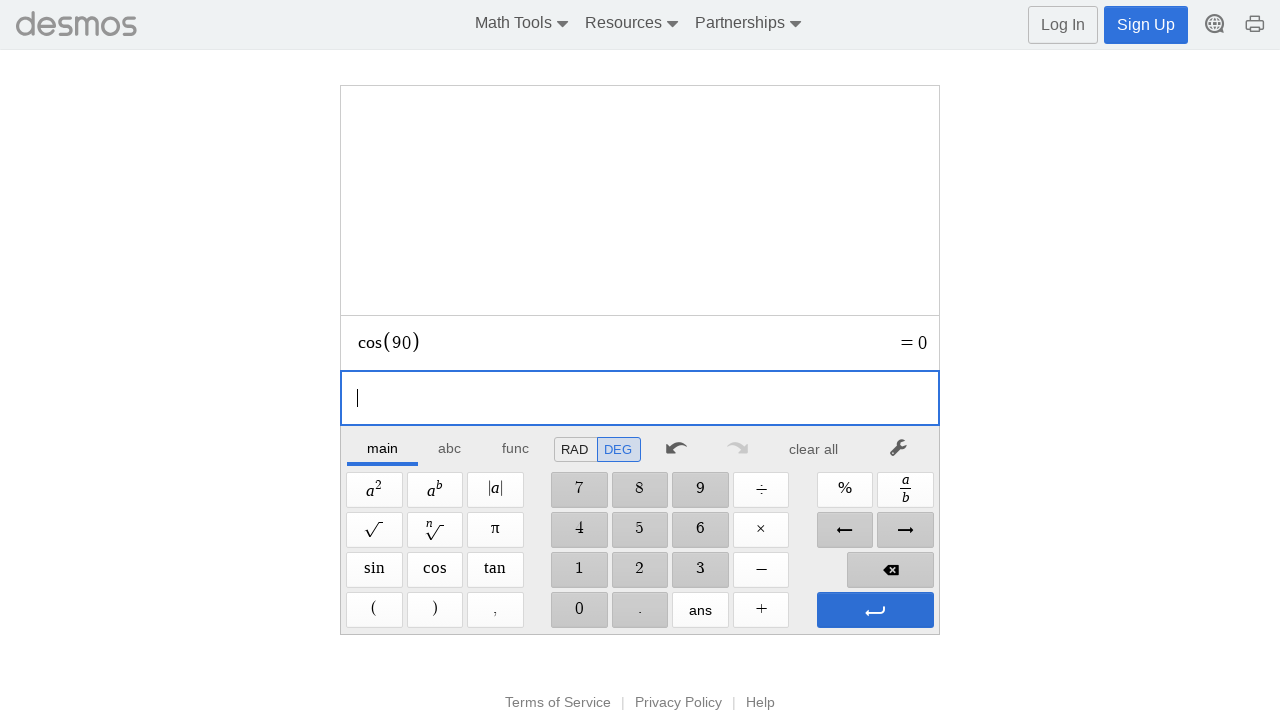

Pressed Enter again to evaluate cos(90) at (875, 610) on xpath=//span[@aria-label='Enter']
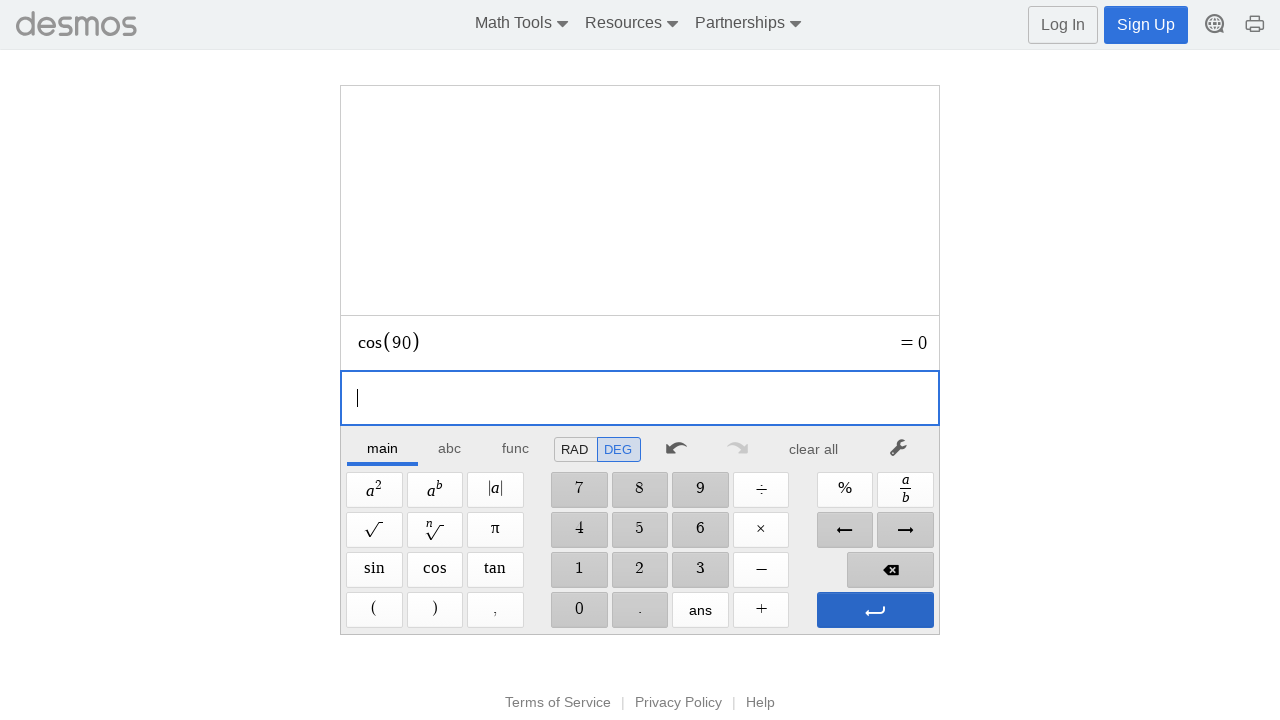

Cleared calculator after cos(90) result at (814, 449) on xpath=//*[@id='main']/div/div/div/div[2]/div[1]/div/div[7]
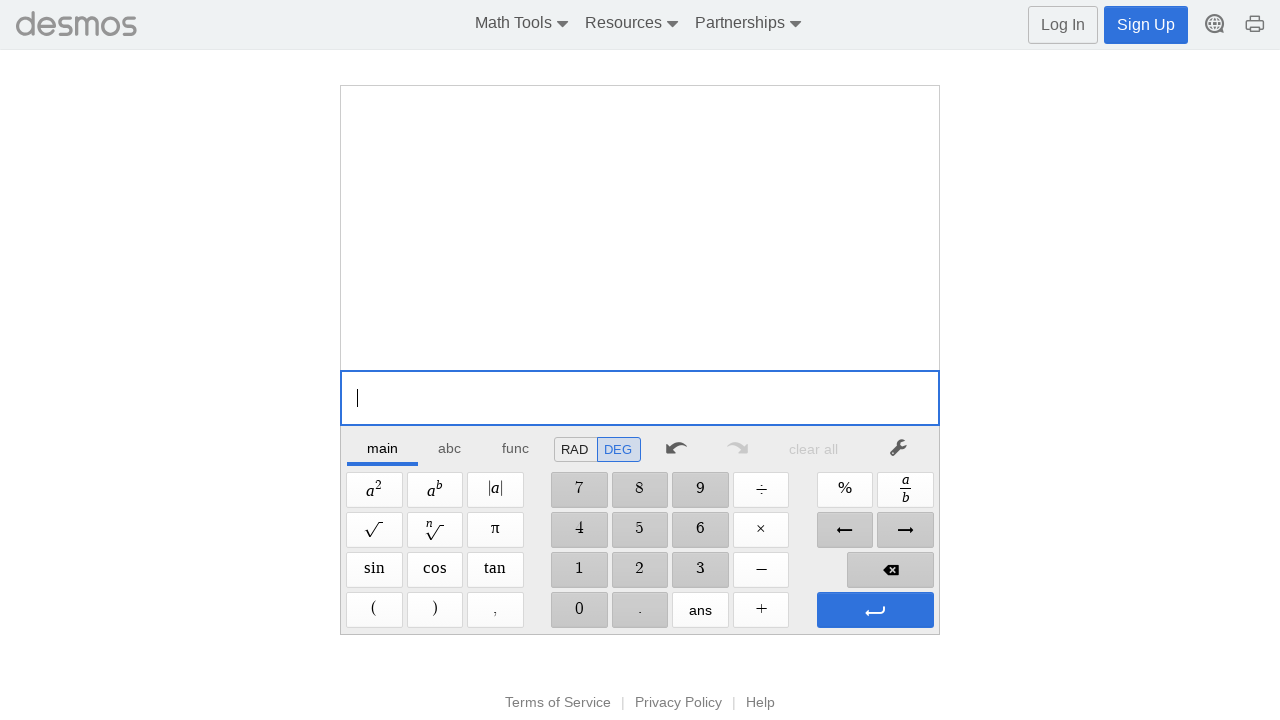

Clicked Tangent button for angle 90 at (495, 570) on xpath=//span[@aria-label='Tangent']
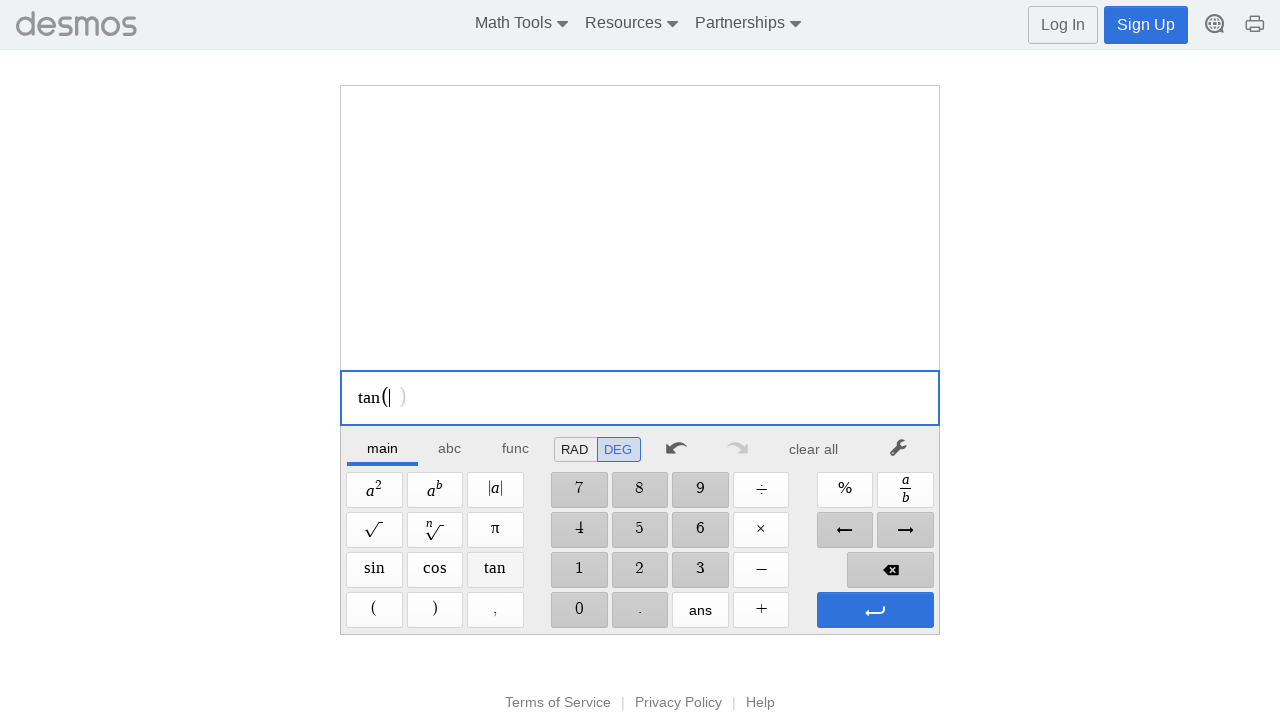

Entered digit 9 for tan(90) at (700, 490) on //span[@aria-label='9']
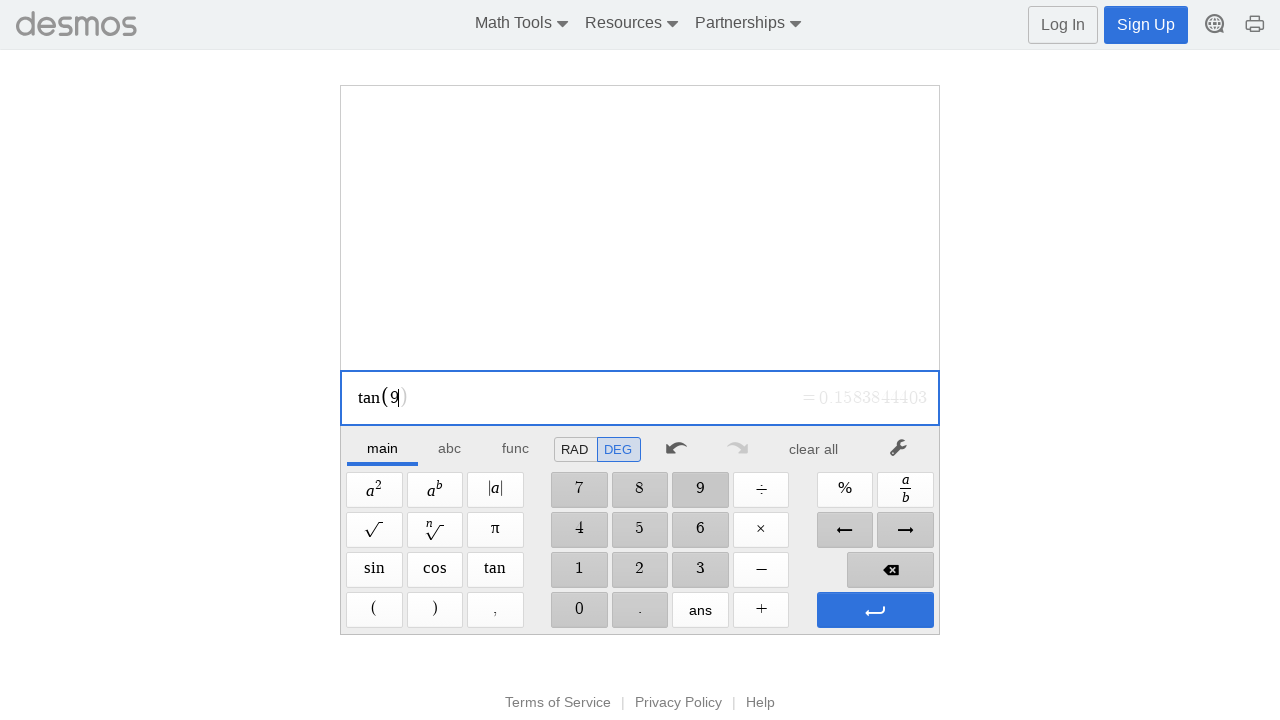

Entered digit 0 for tan(90) at (579, 610) on //span[@aria-label='0']
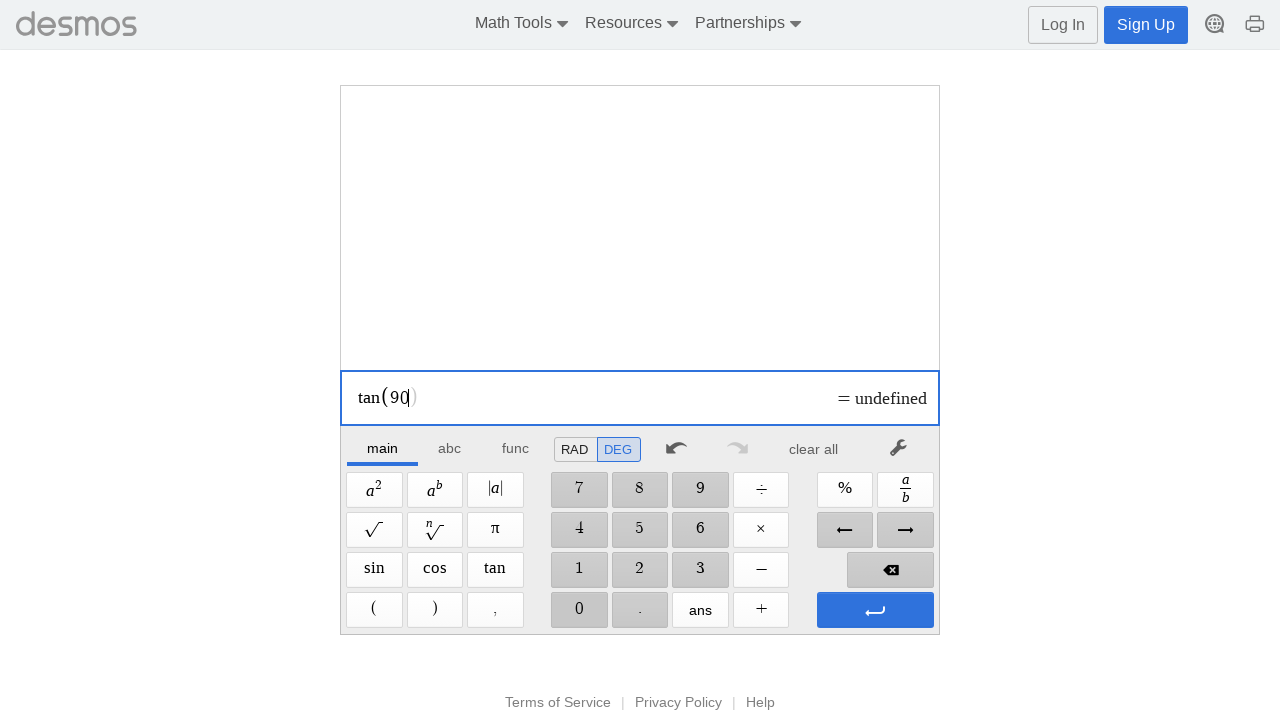

Pressed Enter to confirm tan(90) at (875, 610) on xpath=//span[@aria-label='Enter']
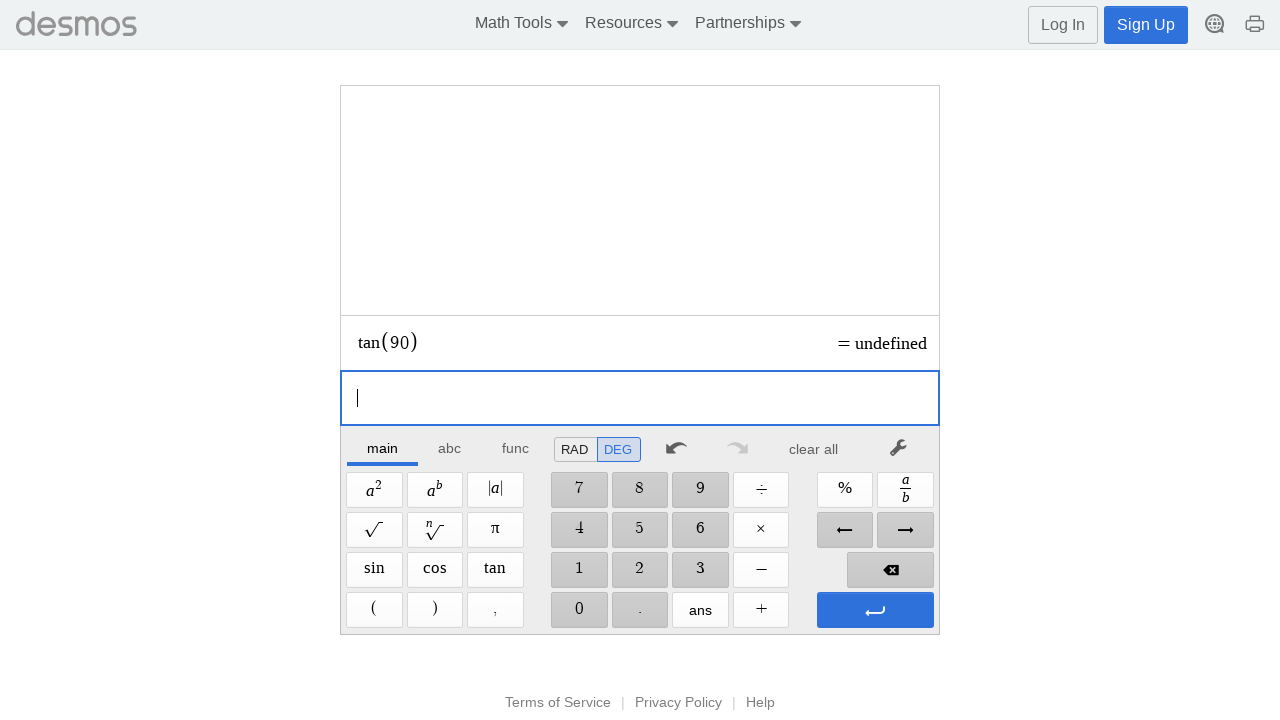

Pressed Enter again to evaluate tan(90) at (875, 610) on xpath=//span[@aria-label='Enter']
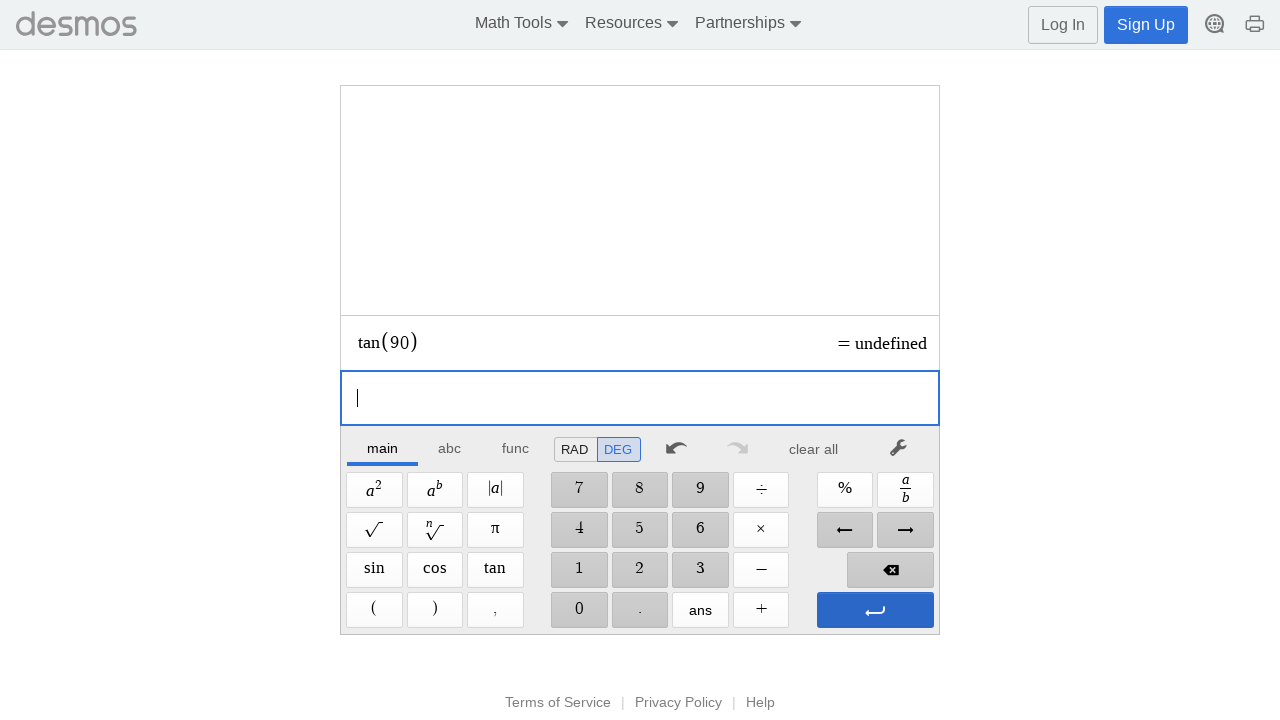

Cleared calculator after tan(90) result at (814, 449) on xpath=//*[@id='main']/div/div/div/div[2]/div[1]/div/div[7]
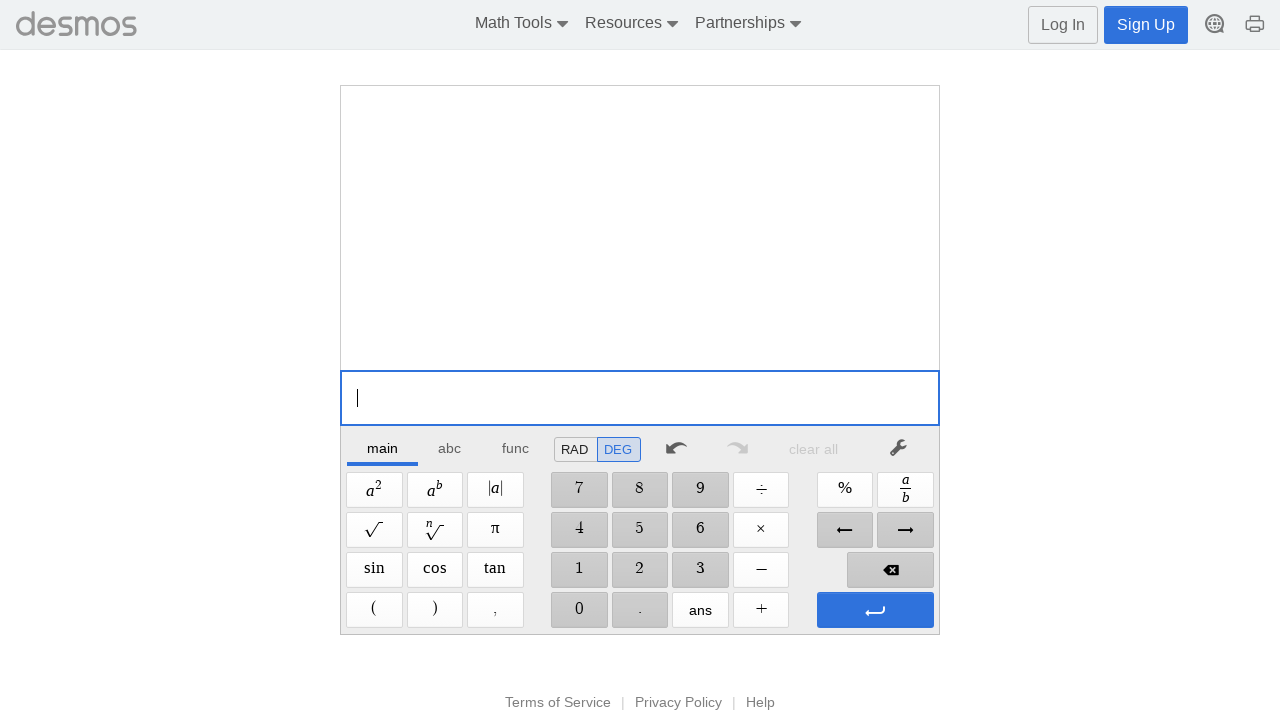

Clicked Sine button for angle 180 at (374, 570) on xpath=//span[@aria-label='Sine']
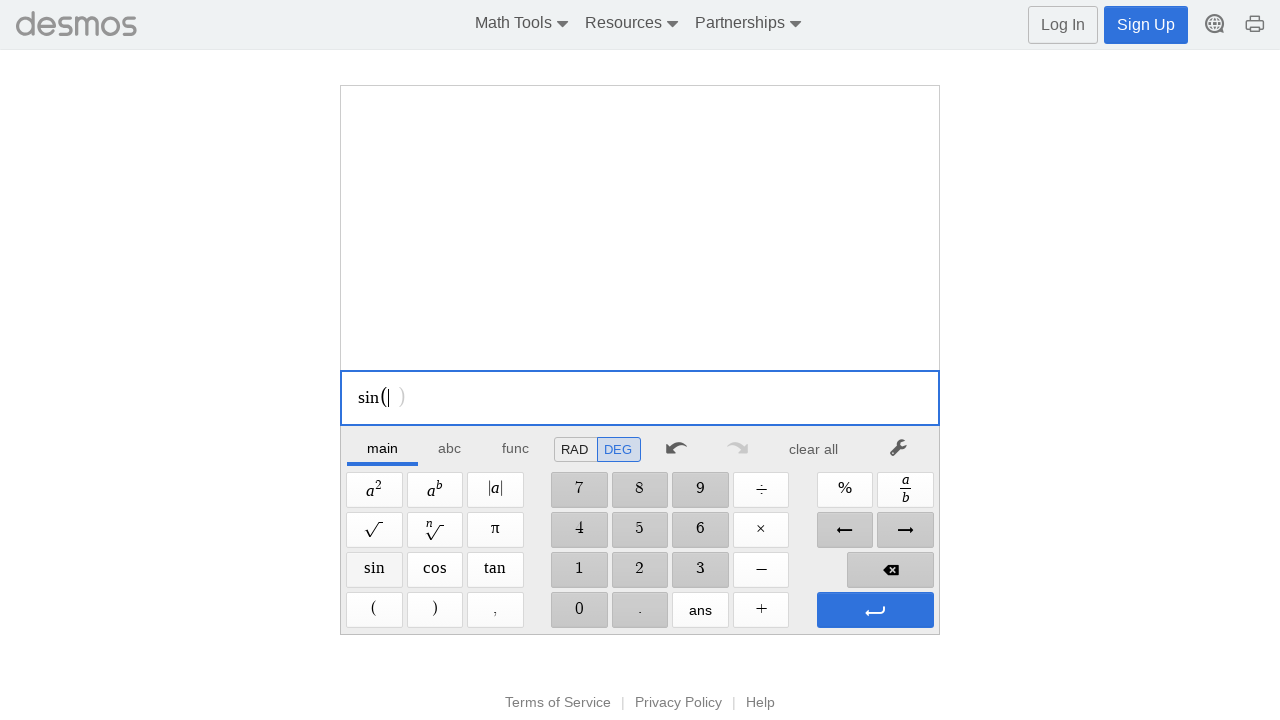

Entered digit 1 for angle 180 at (579, 570) on //span[@aria-label='1']
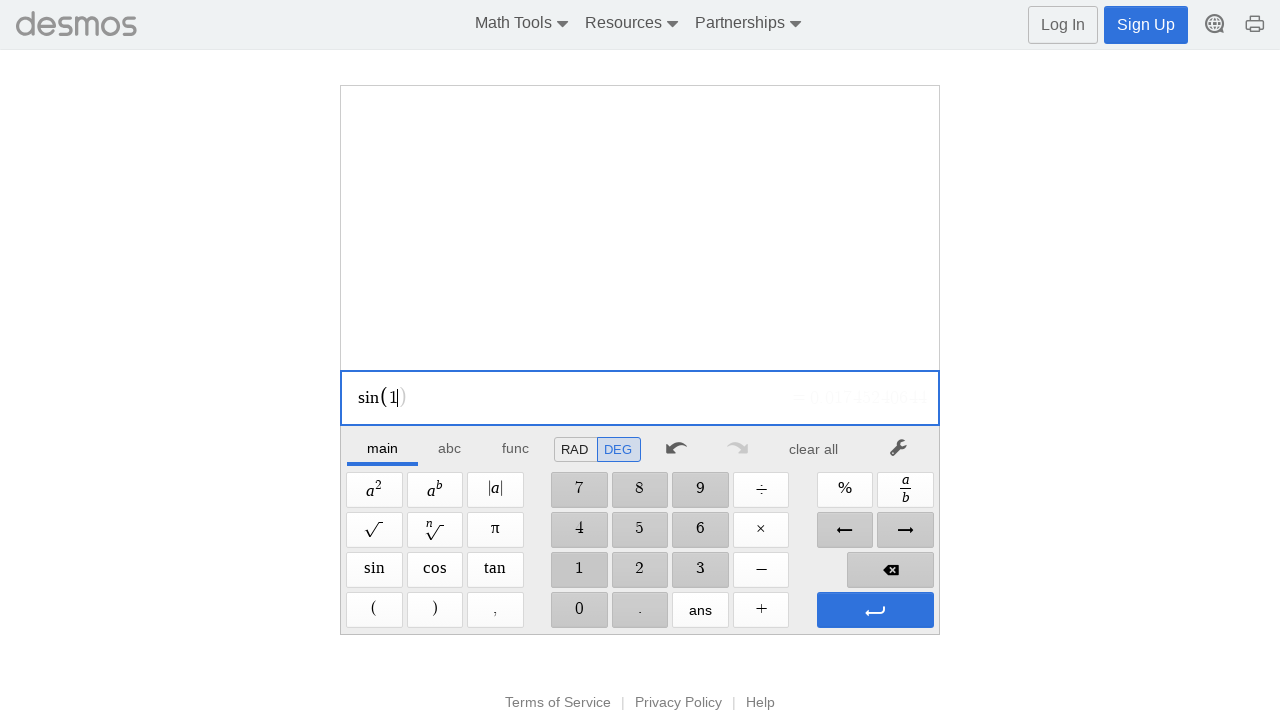

Entered digit 8 for angle 180 at (640, 490) on //span[@aria-label='8']
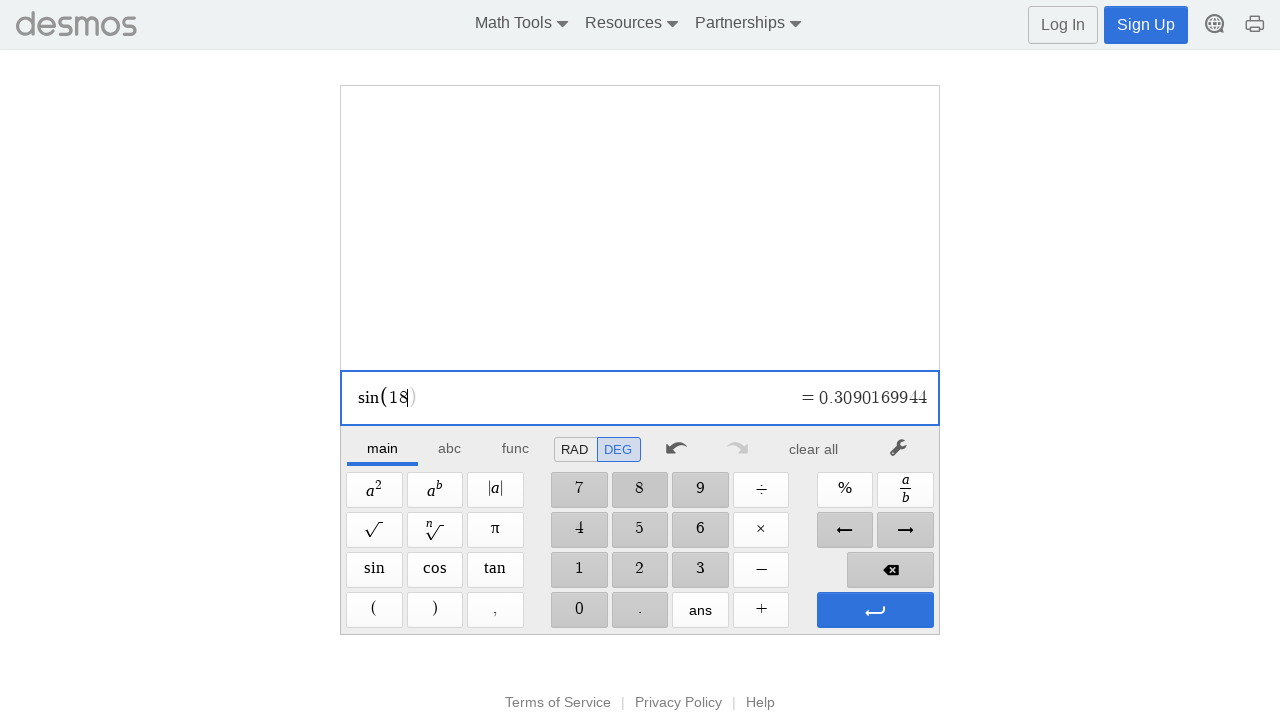

Entered digit 0 for angle 180 at (579, 610) on //span[@aria-label='0']
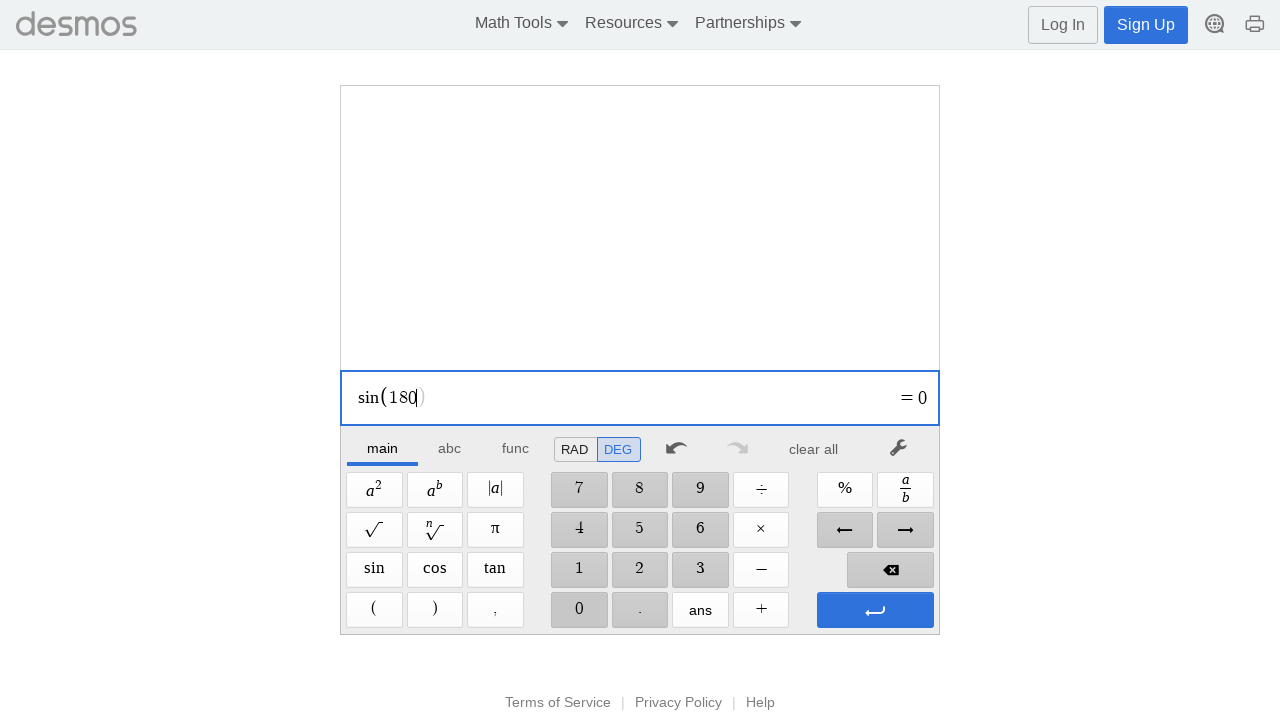

Pressed Enter to confirm sin(180) at (875, 610) on xpath=//span[@aria-label='Enter']
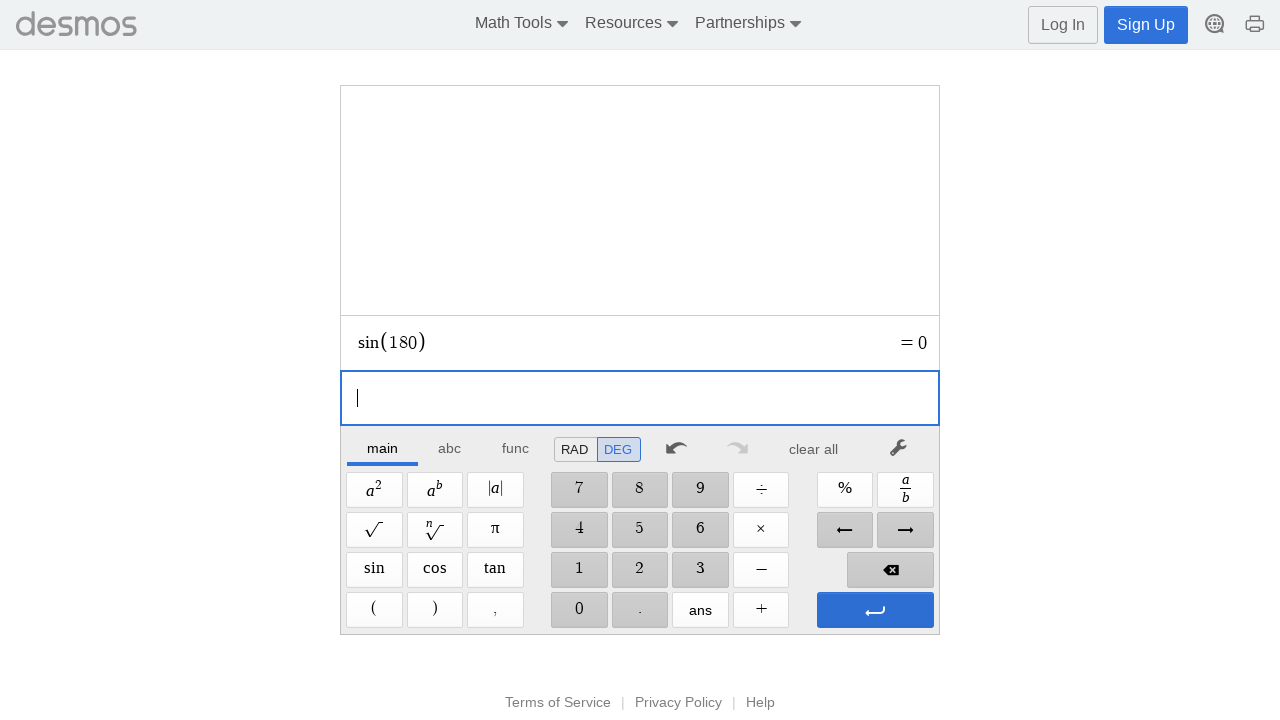

Pressed Enter again to evaluate sin(180) at (875, 610) on xpath=//span[@aria-label='Enter']
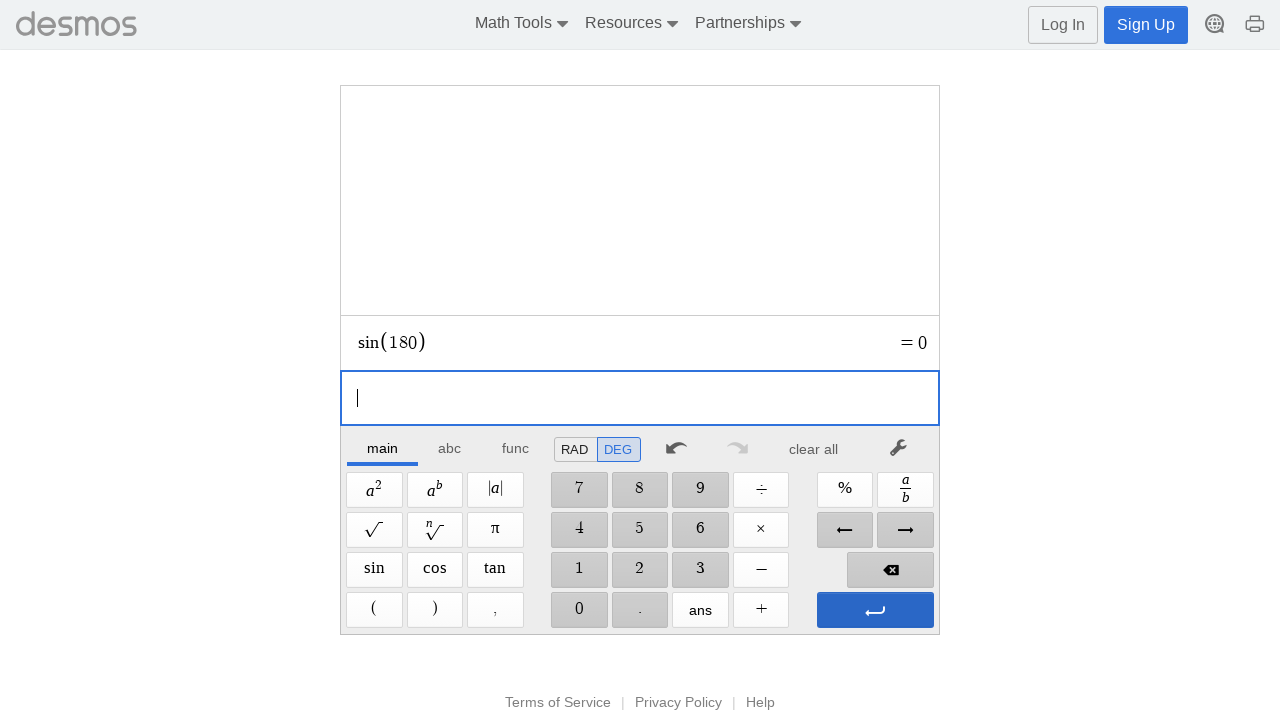

Cleared calculator after sin(180) result at (814, 449) on xpath=//*[@id='main']/div/div/div/div[2]/div[1]/div/div[7]
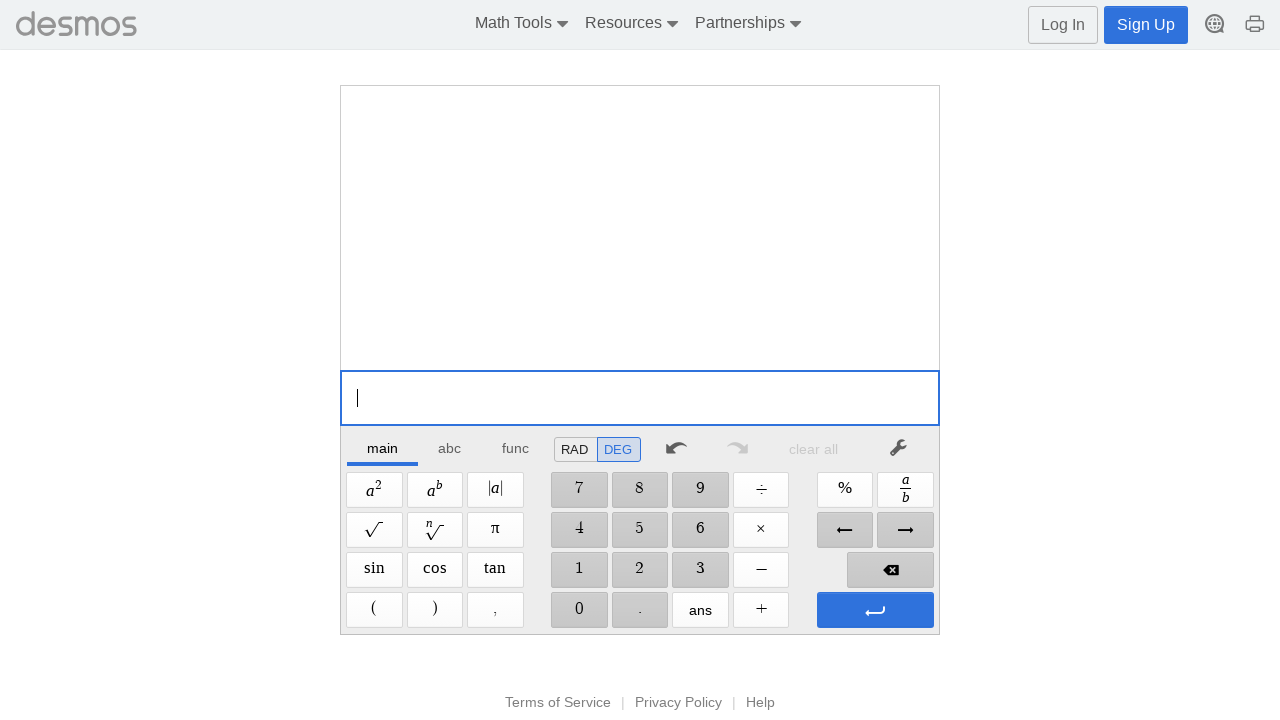

Clicked Cosine button for angle 180 at (435, 570) on xpath=//span[@aria-label='Cosine']
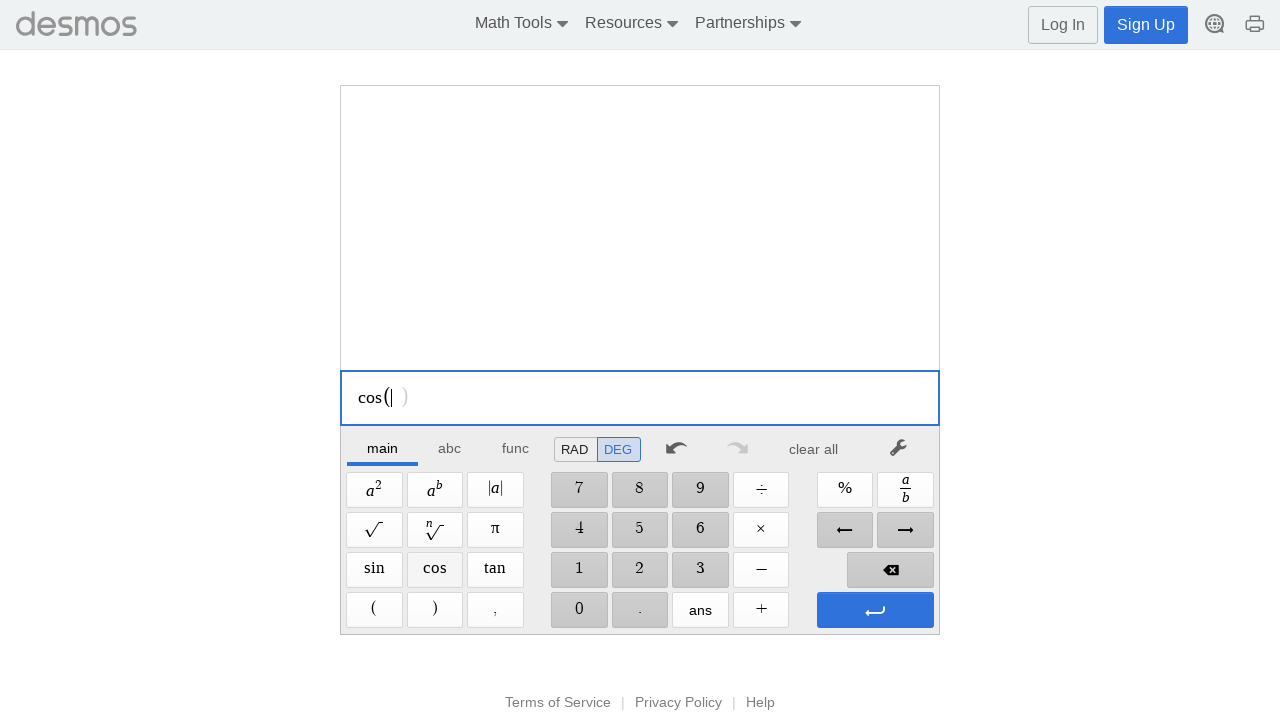

Entered digit 1 for cos(180) at (579, 570) on //span[@aria-label='1']
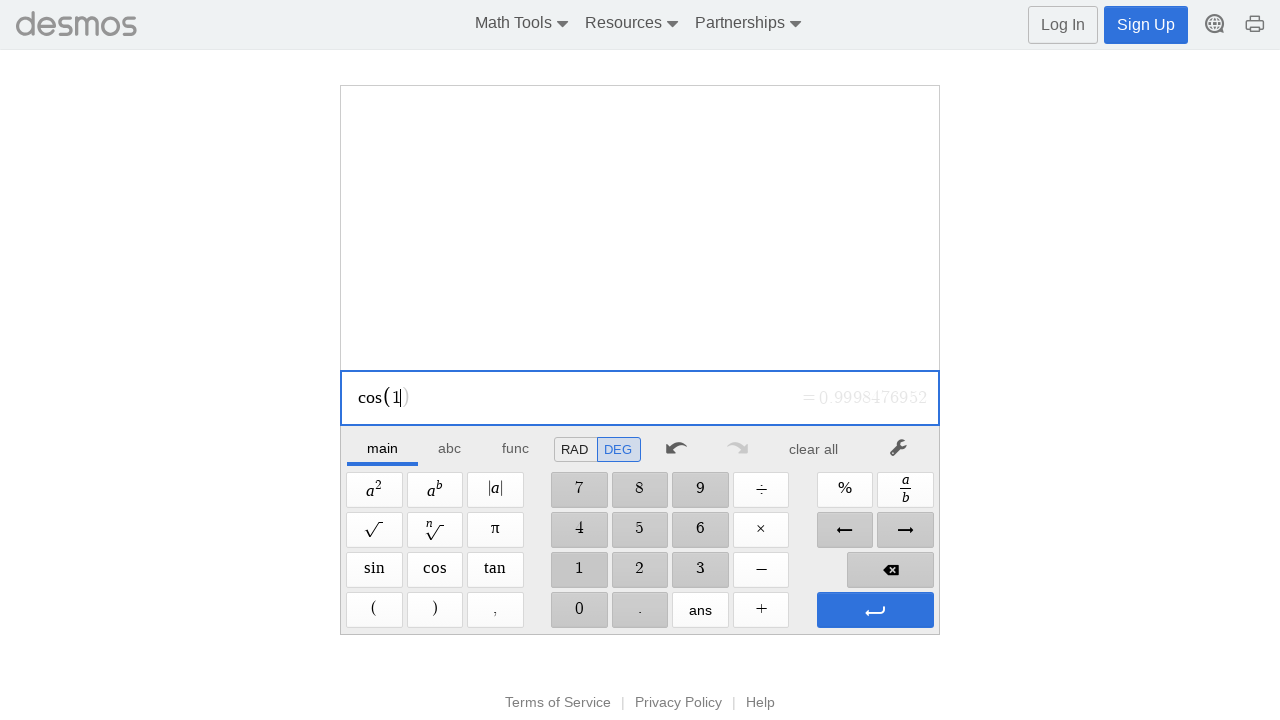

Entered digit 8 for cos(180) at (640, 490) on //span[@aria-label='8']
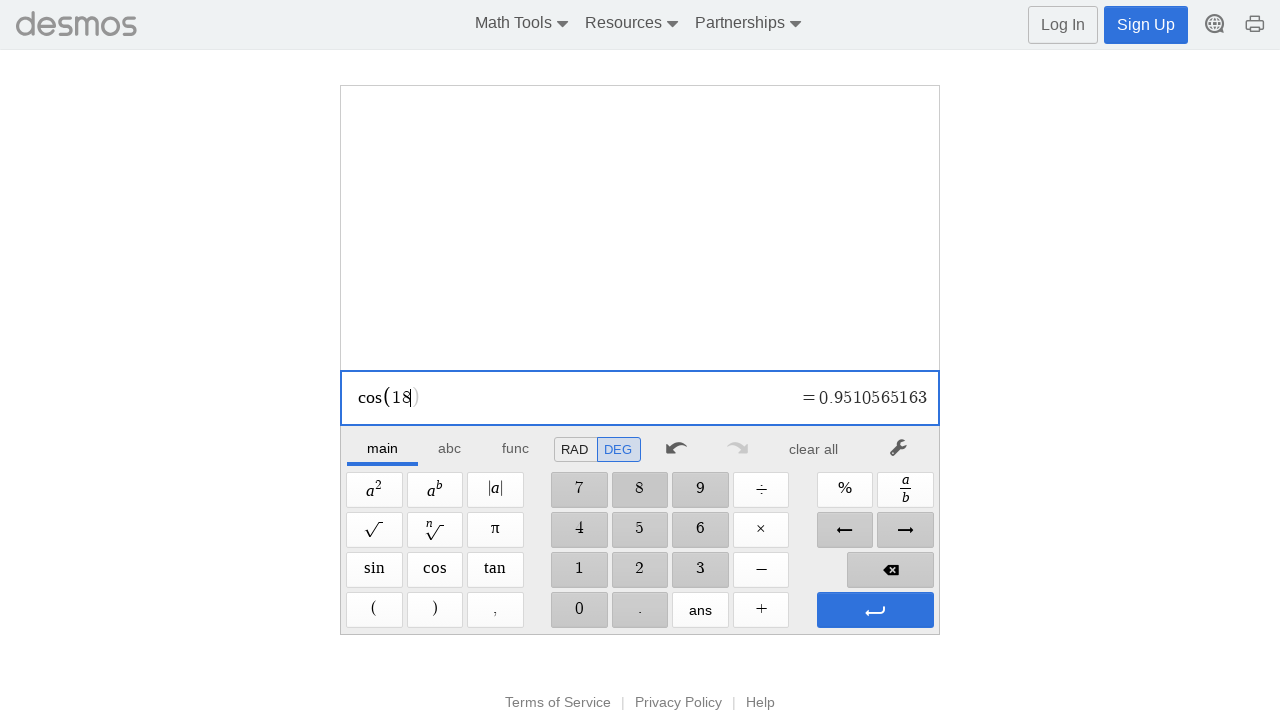

Entered digit 0 for cos(180) at (579, 610) on //span[@aria-label='0']
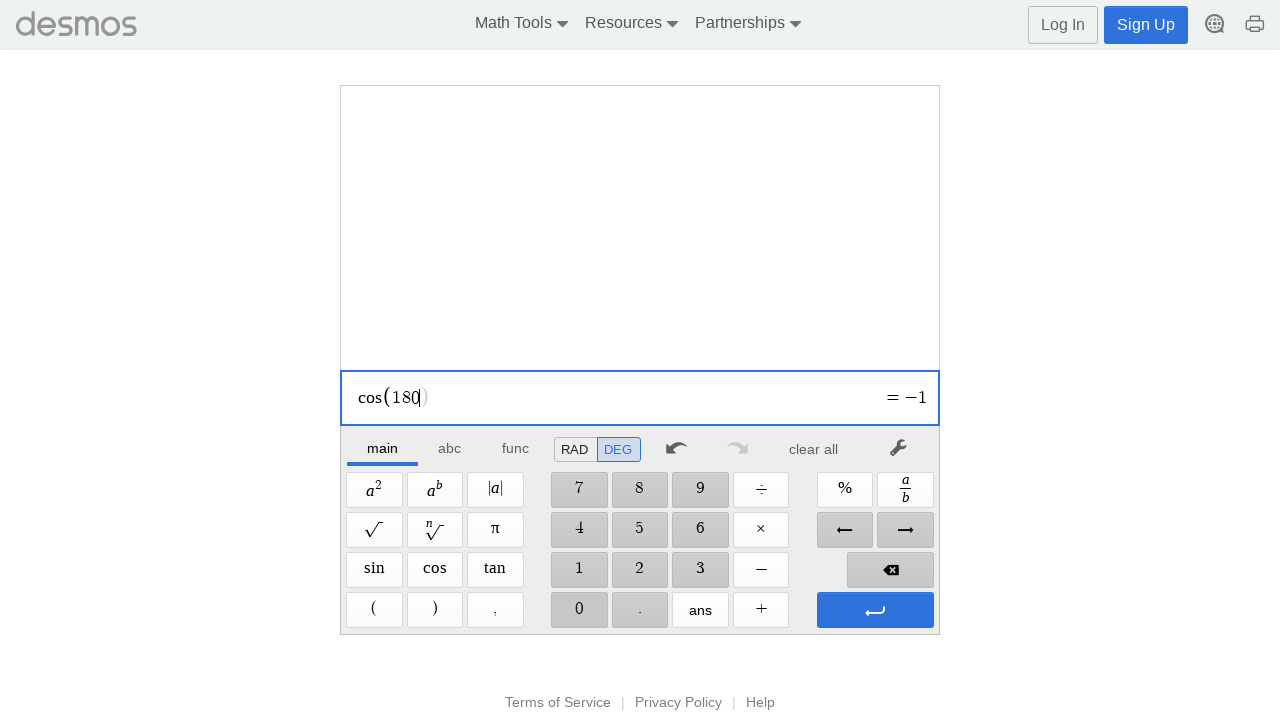

Pressed Enter to confirm cos(180) at (875, 610) on xpath=//span[@aria-label='Enter']
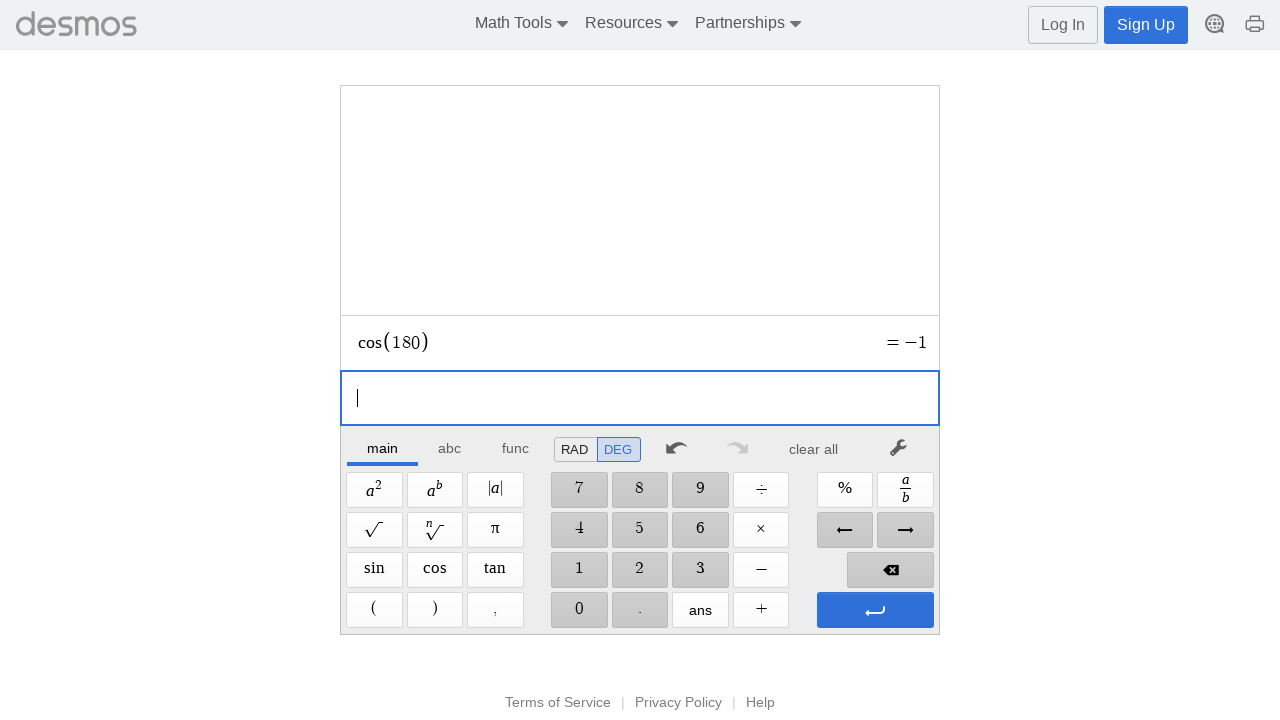

Pressed Enter again to evaluate cos(180) at (875, 610) on xpath=//span[@aria-label='Enter']
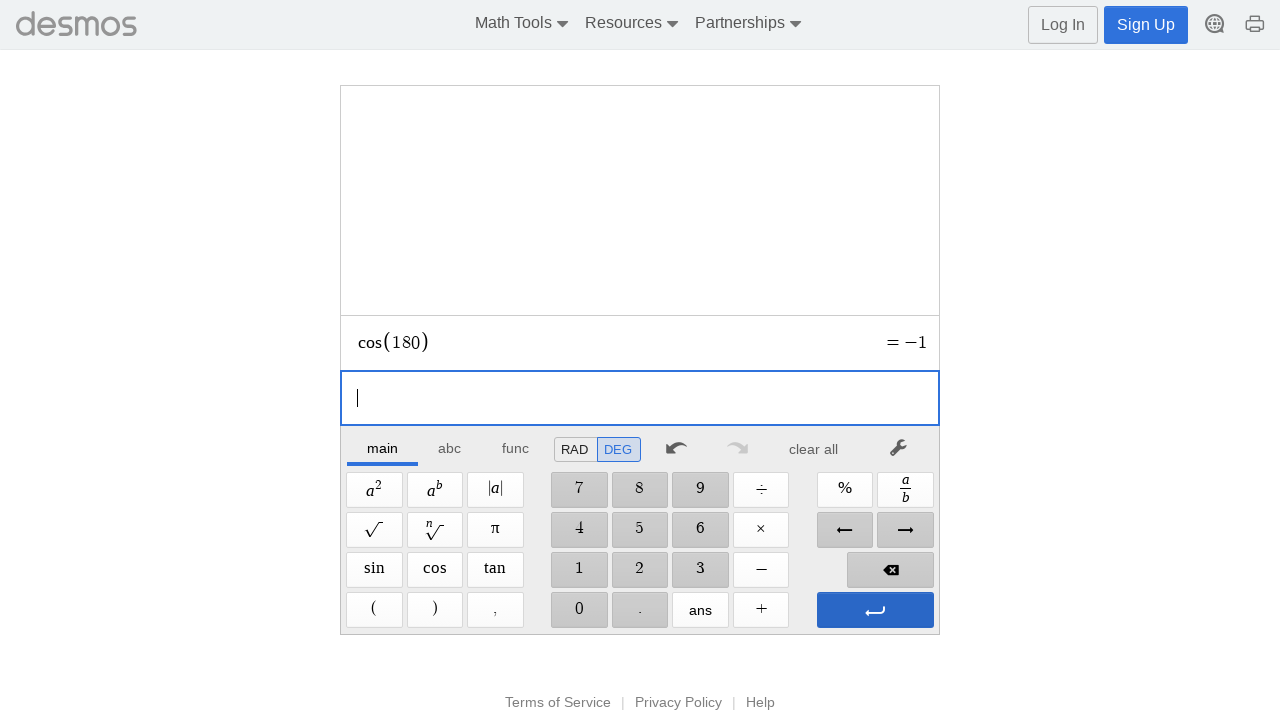

Cleared calculator after cos(180) result at (814, 449) on xpath=//*[@id='main']/div/div/div/div[2]/div[1]/div/div[7]
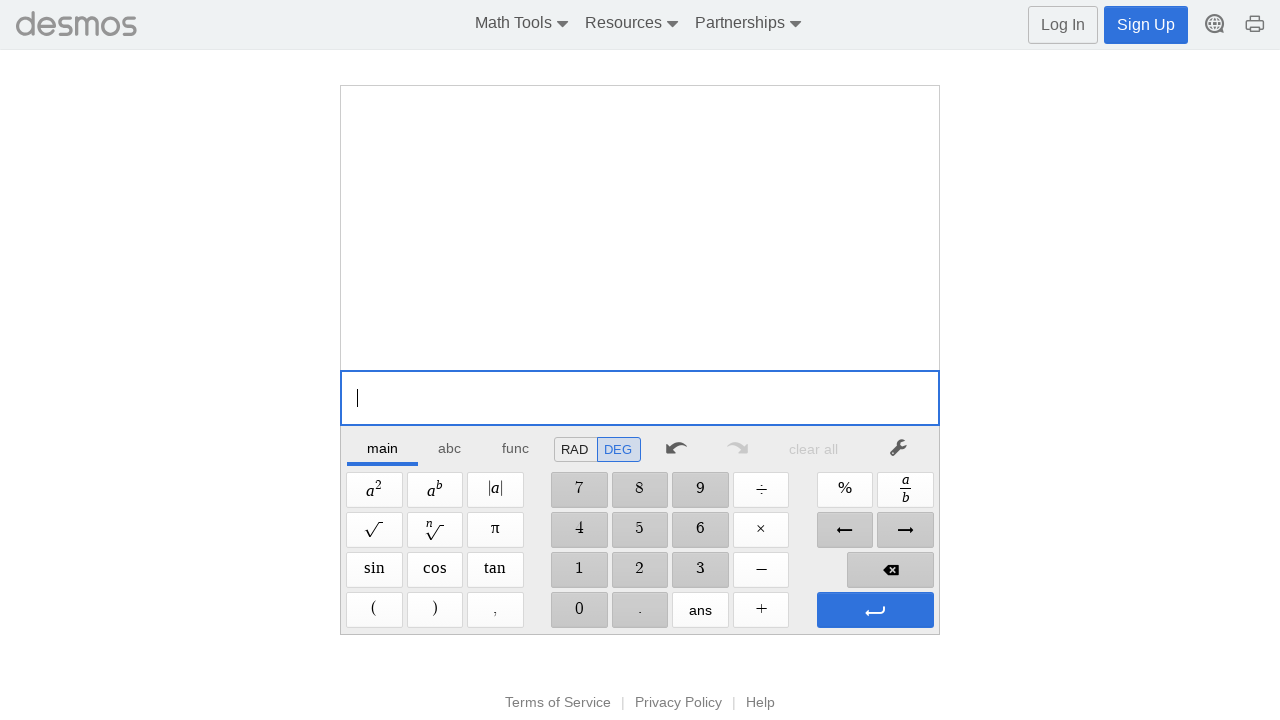

Clicked Tangent button for angle 180 at (495, 570) on xpath=//span[@aria-label='Tangent']
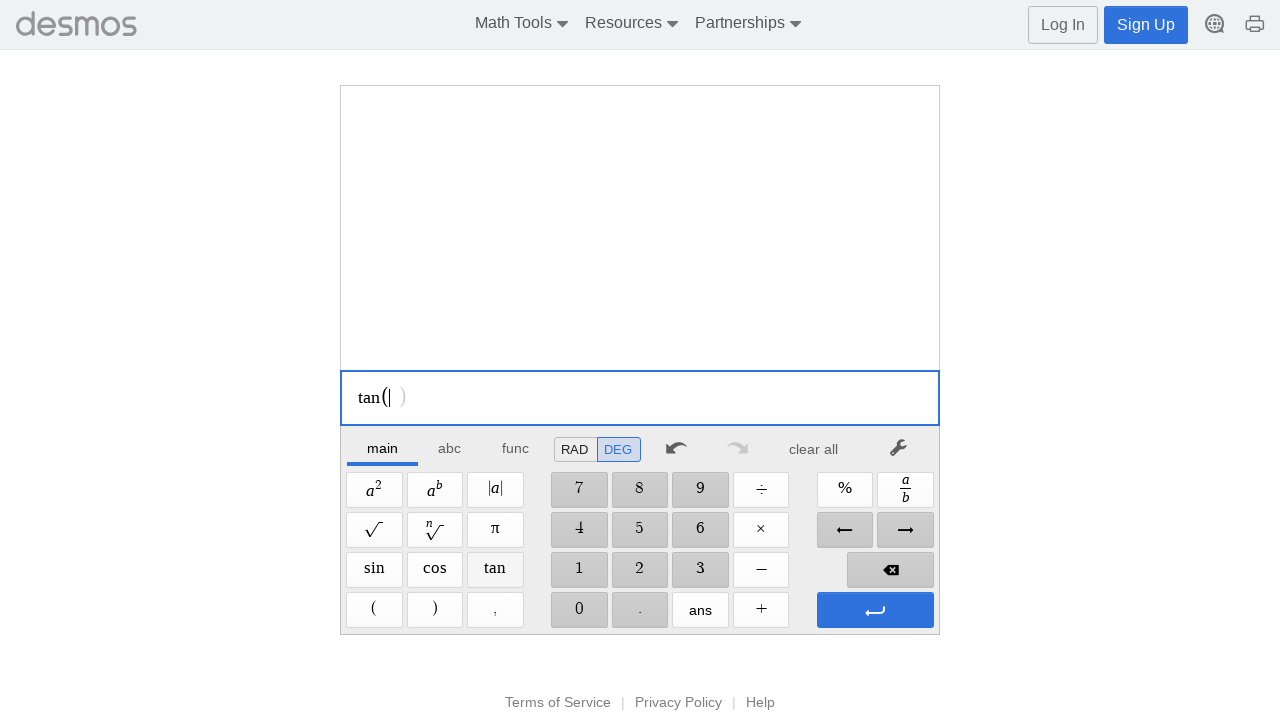

Entered digit 1 for tan(180) at (579, 570) on //span[@aria-label='1']
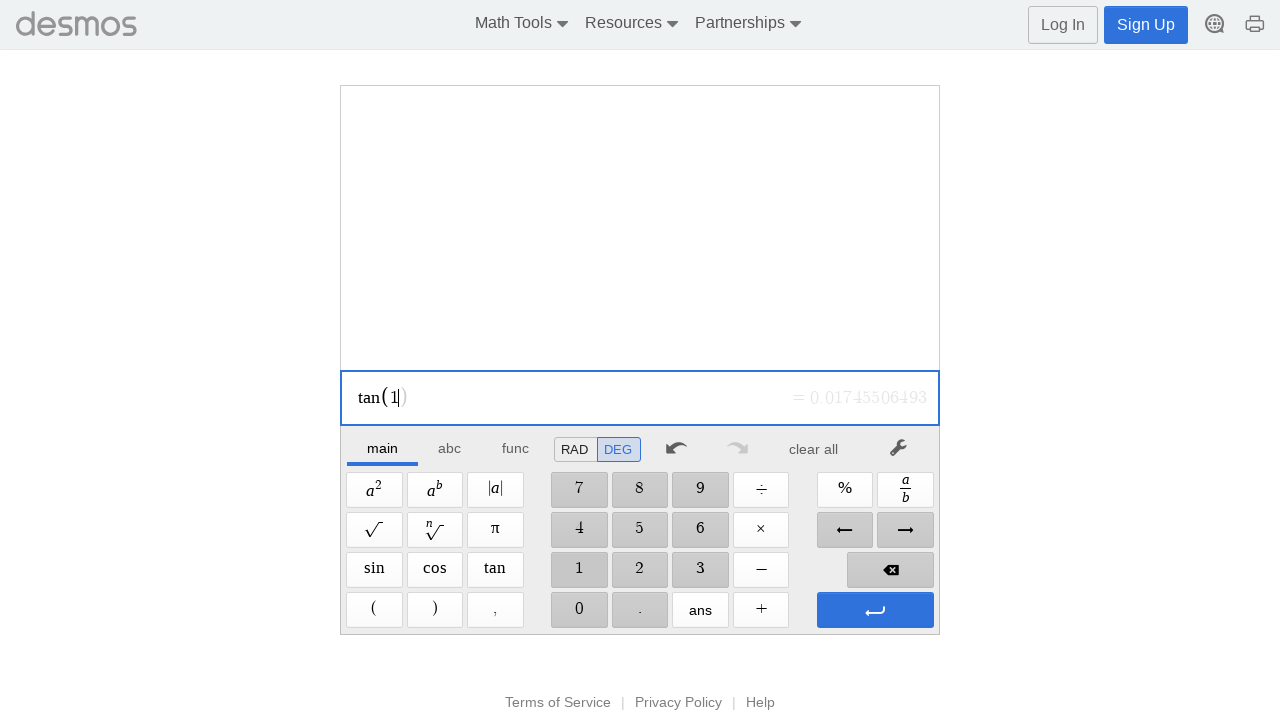

Entered digit 8 for tan(180) at (640, 490) on //span[@aria-label='8']
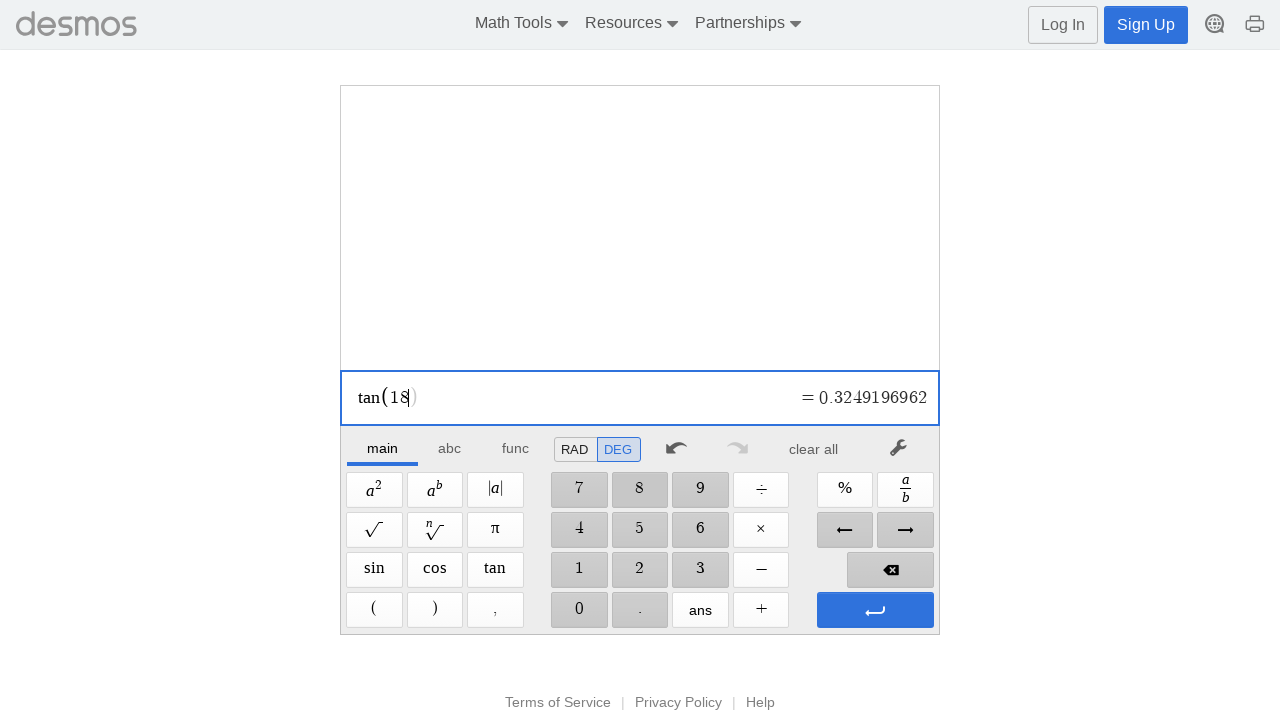

Entered digit 0 for tan(180) at (579, 610) on //span[@aria-label='0']
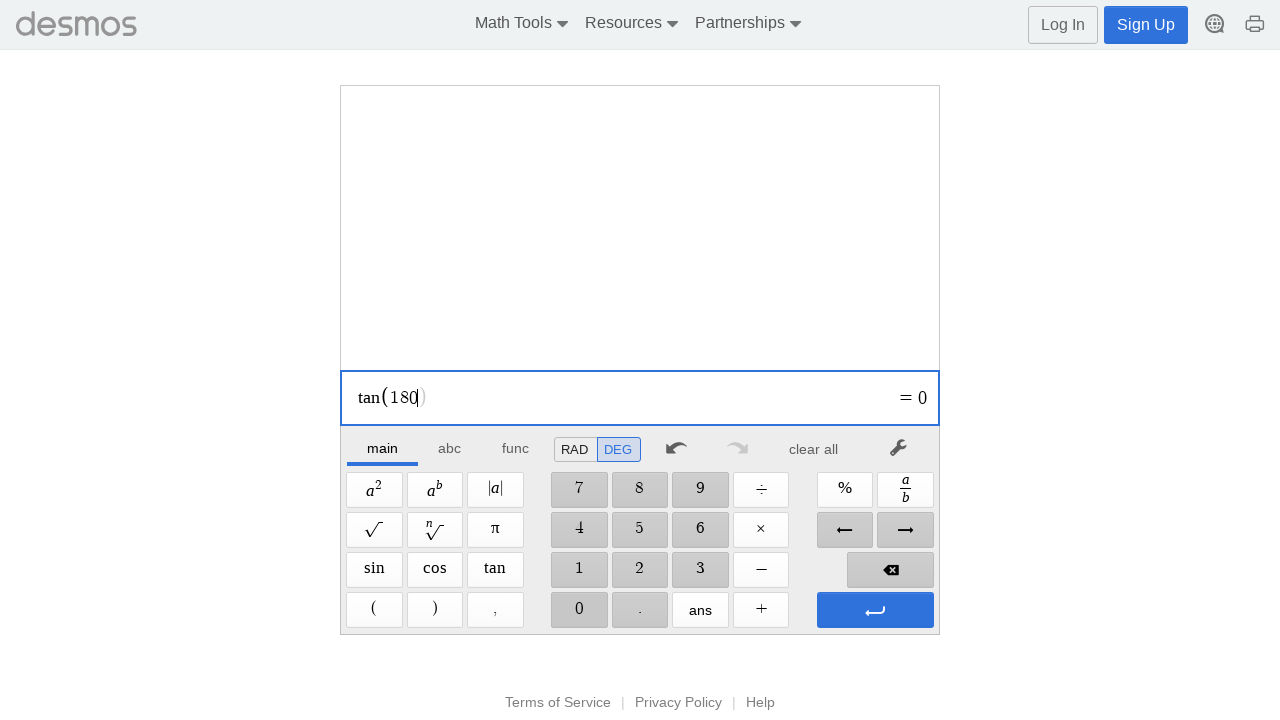

Pressed Enter to confirm tan(180) at (875, 610) on xpath=//span[@aria-label='Enter']
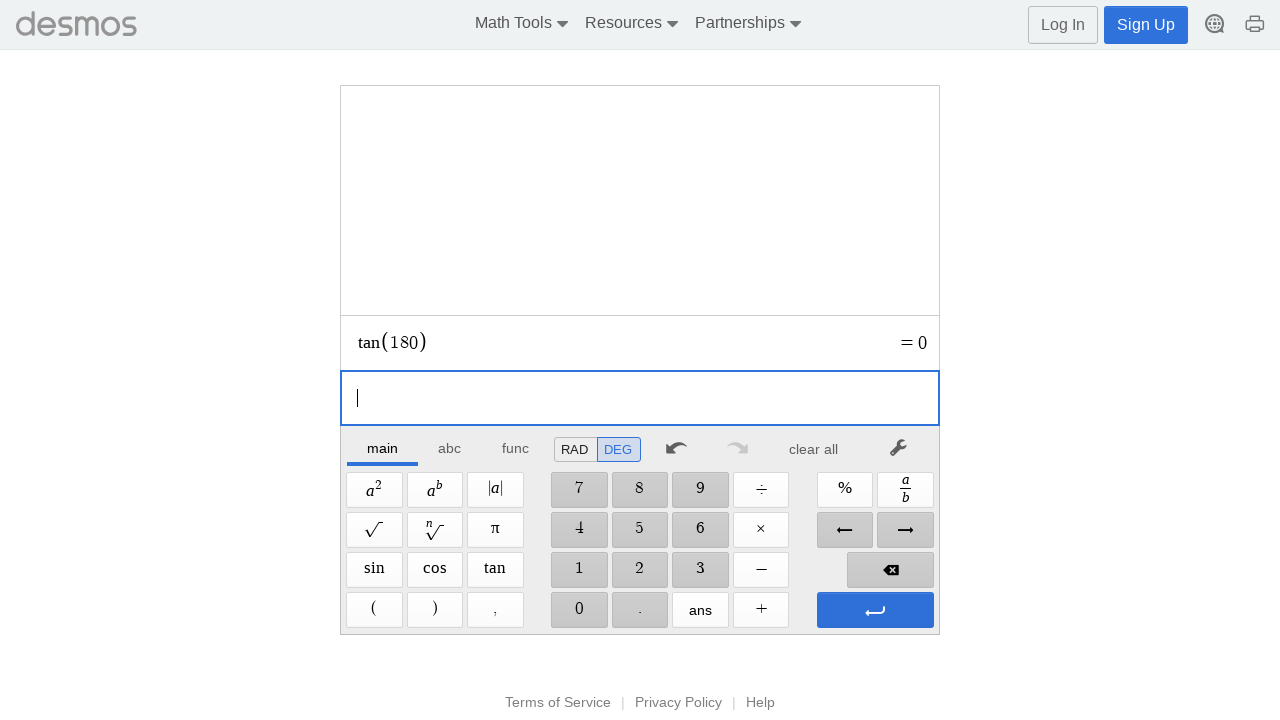

Pressed Enter again to evaluate tan(180) at (875, 610) on xpath=//span[@aria-label='Enter']
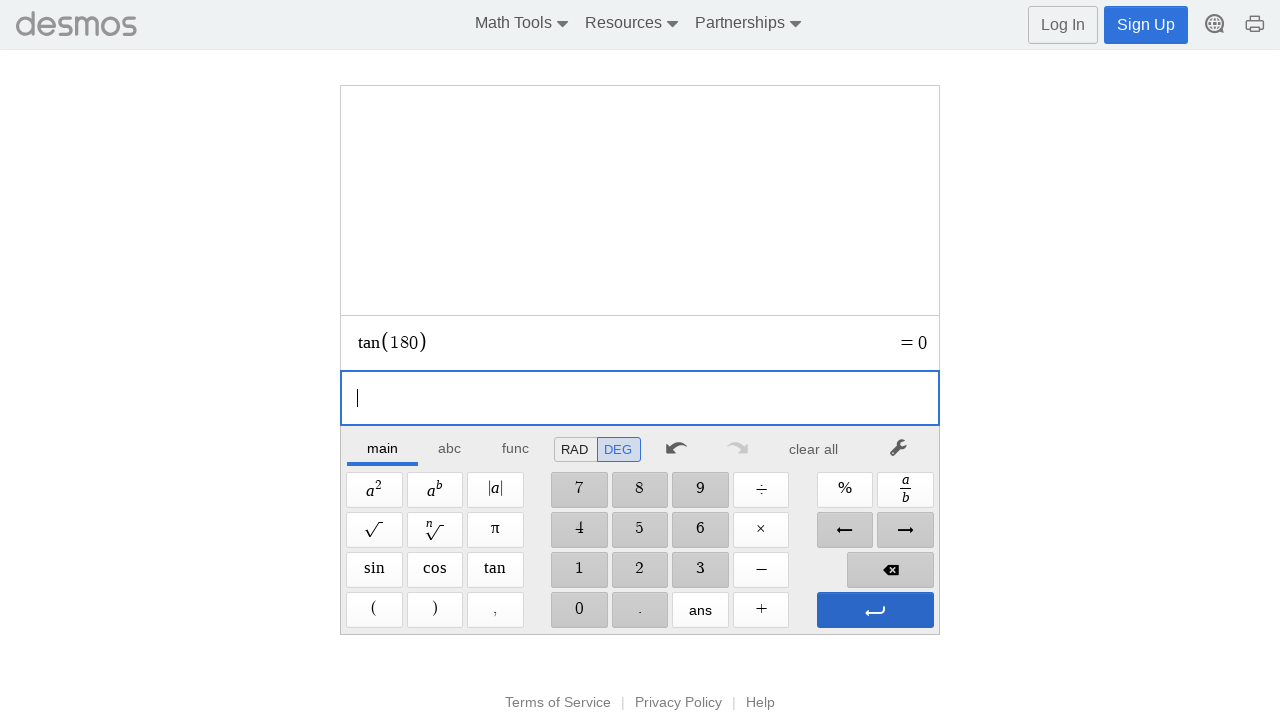

Cleared calculator after tan(180) result at (814, 449) on xpath=//*[@id='main']/div/div/div/div[2]/div[1]/div/div[7]
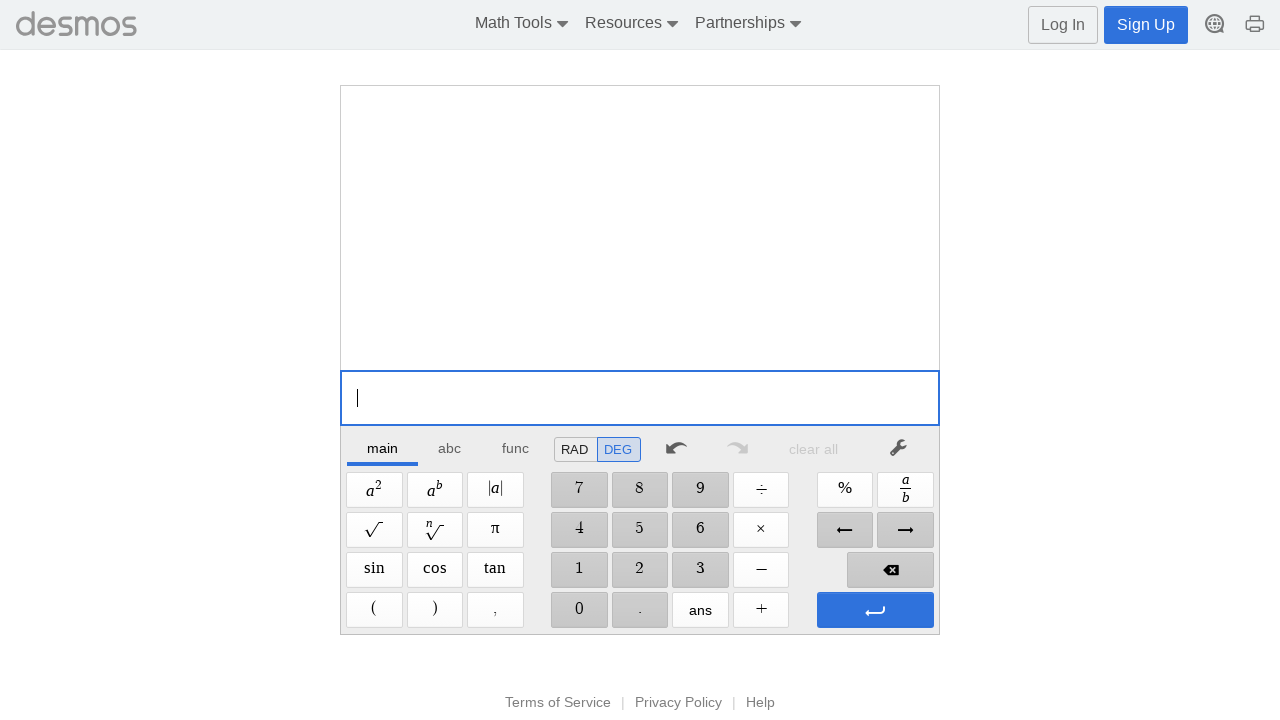

Clicked Sine button for angle 270 at (374, 570) on xpath=//span[@aria-label='Sine']
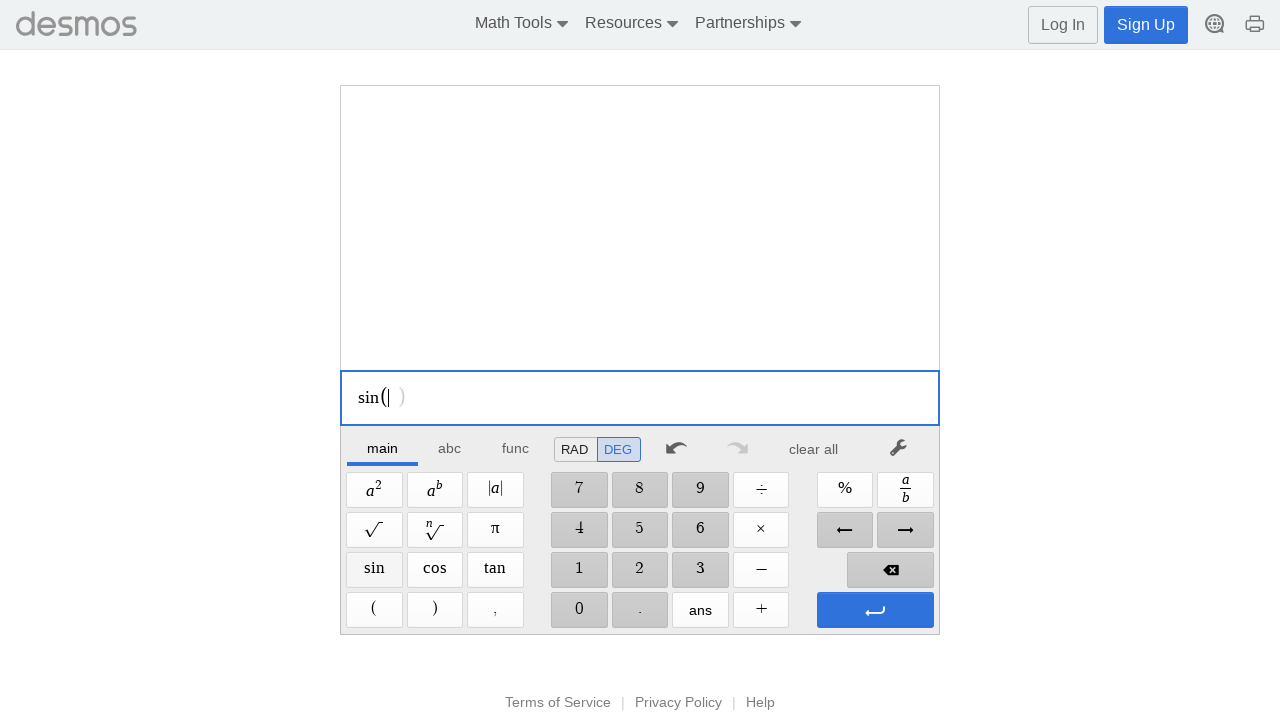

Entered digit 2 for angle 270 at (640, 570) on //span[@aria-label='2']
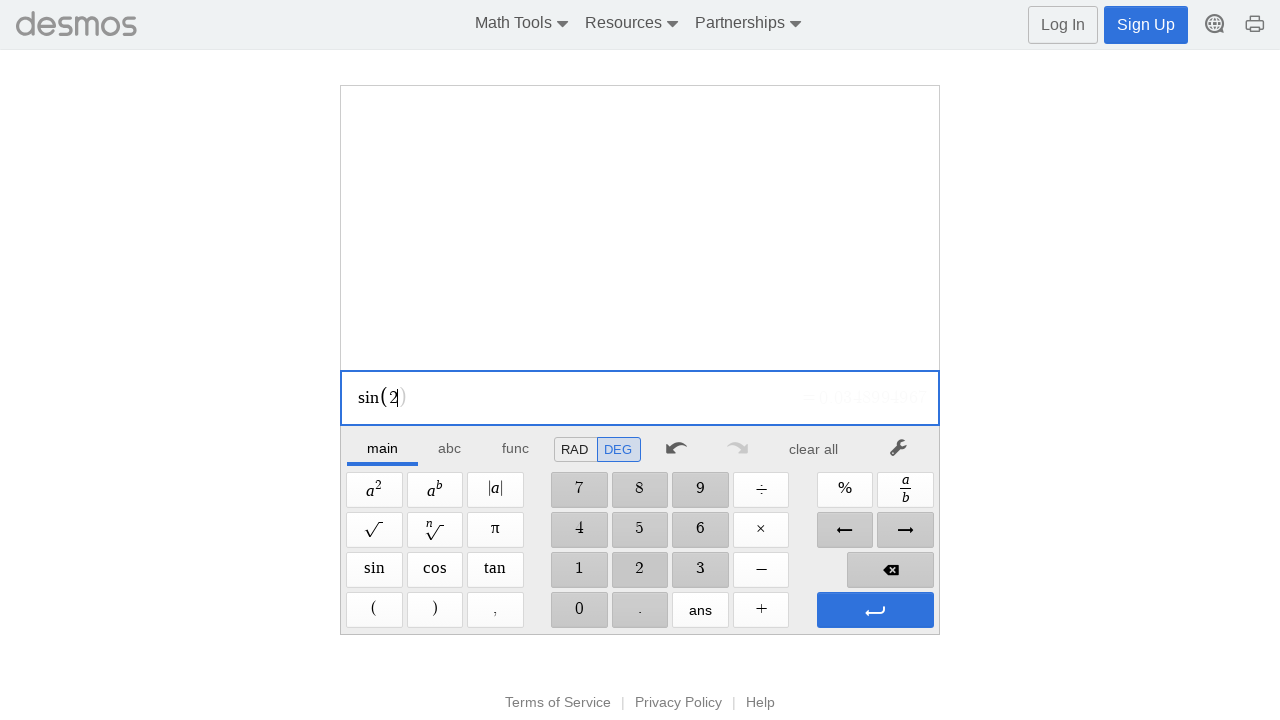

Entered digit 7 for angle 270 at (579, 490) on //span[@aria-label='7']
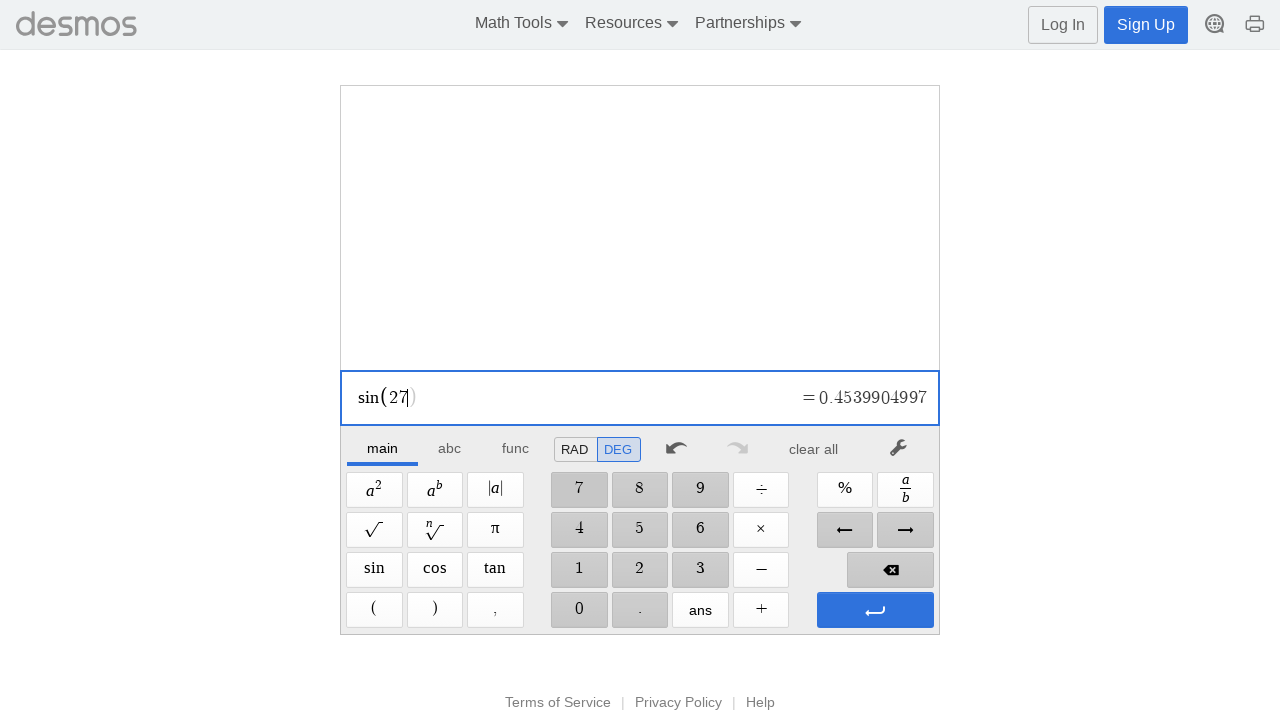

Entered digit 0 for angle 270 at (579, 610) on //span[@aria-label='0']
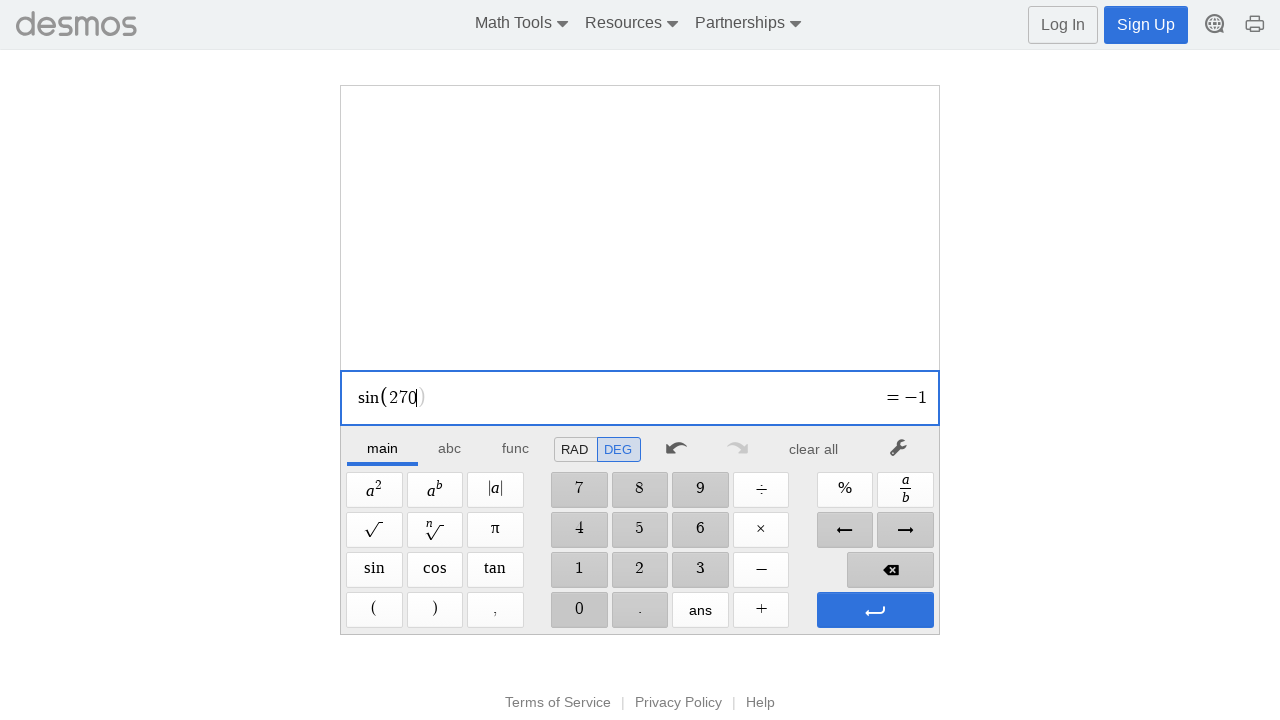

Pressed Enter to confirm sin(270) at (875, 610) on xpath=//span[@aria-label='Enter']
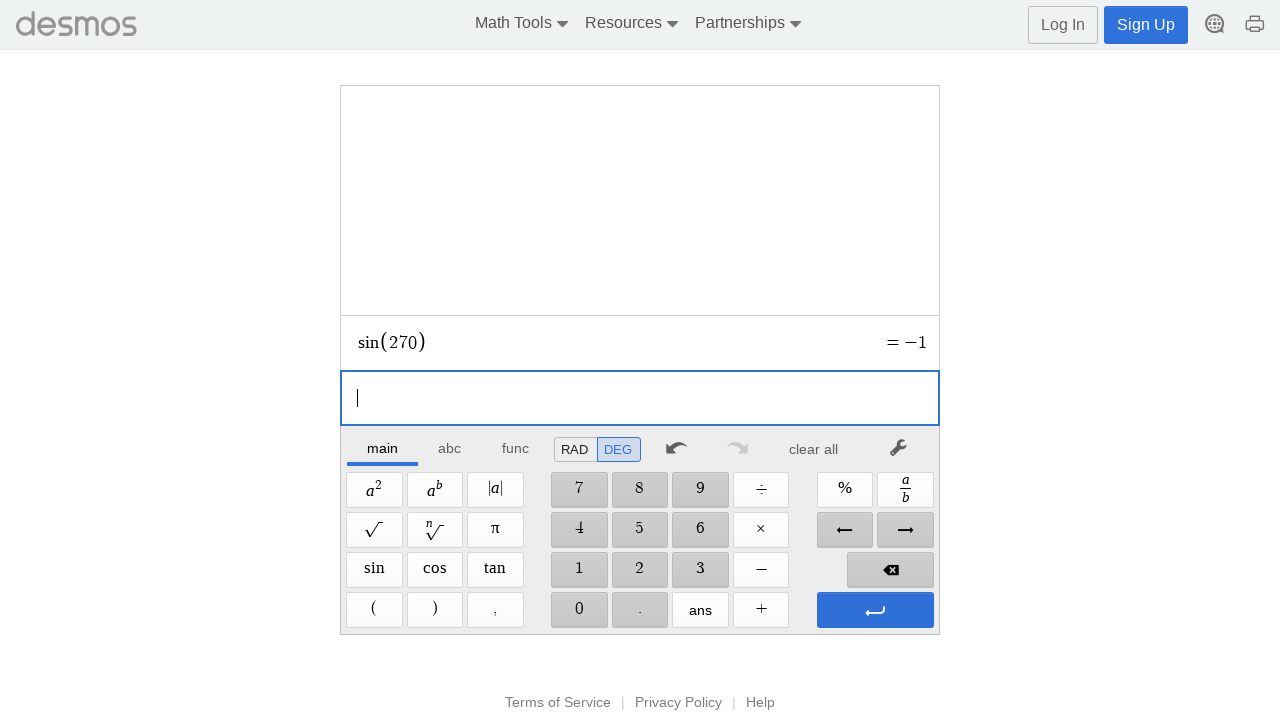

Pressed Enter again to evaluate sin(270) at (875, 610) on xpath=//span[@aria-label='Enter']
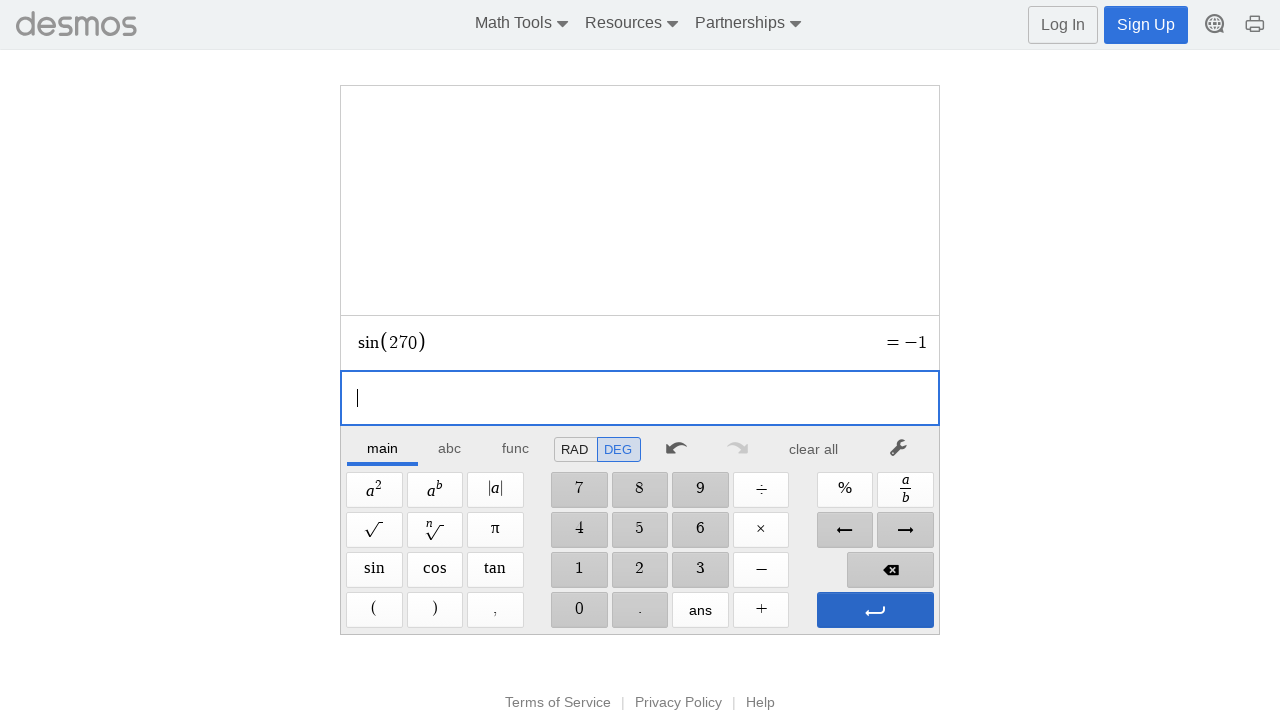

Cleared calculator after sin(270) result at (814, 449) on xpath=//*[@id='main']/div/div/div/div[2]/div[1]/div/div[7]
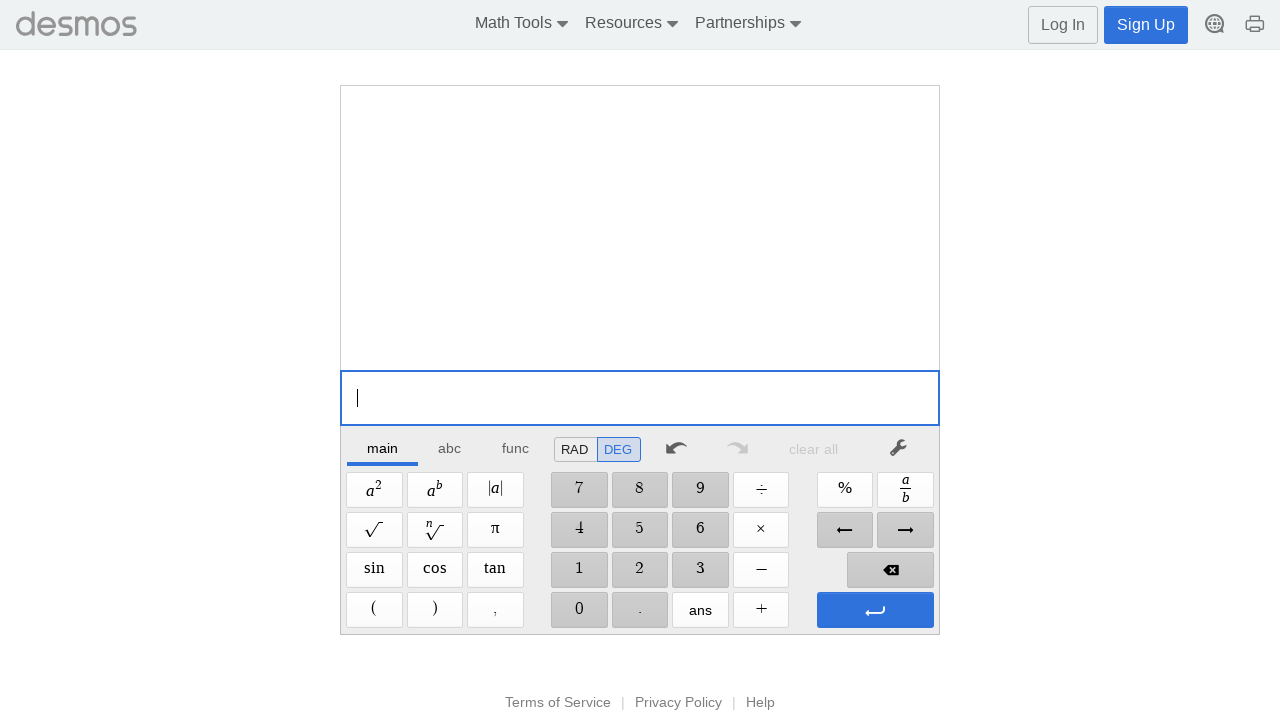

Clicked Cosine button for angle 270 at (435, 570) on xpath=//span[@aria-label='Cosine']
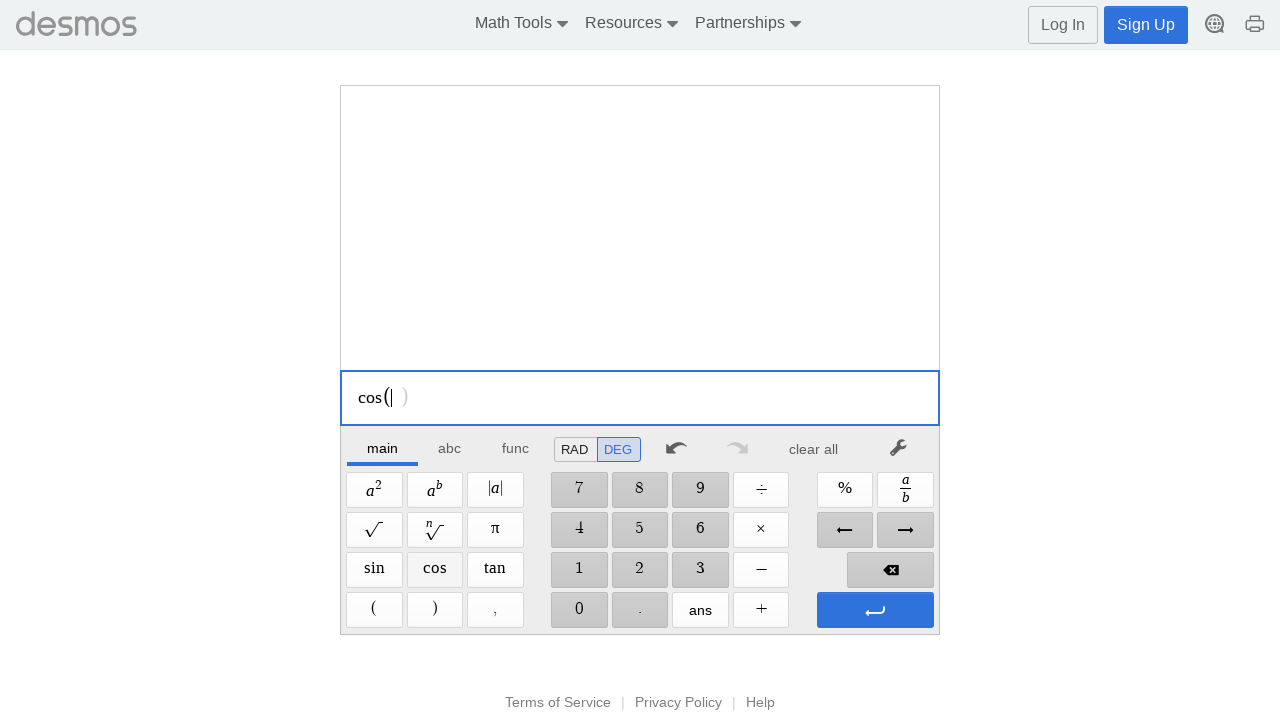

Entered digit 2 for cos(270) at (640, 570) on //span[@aria-label='2']
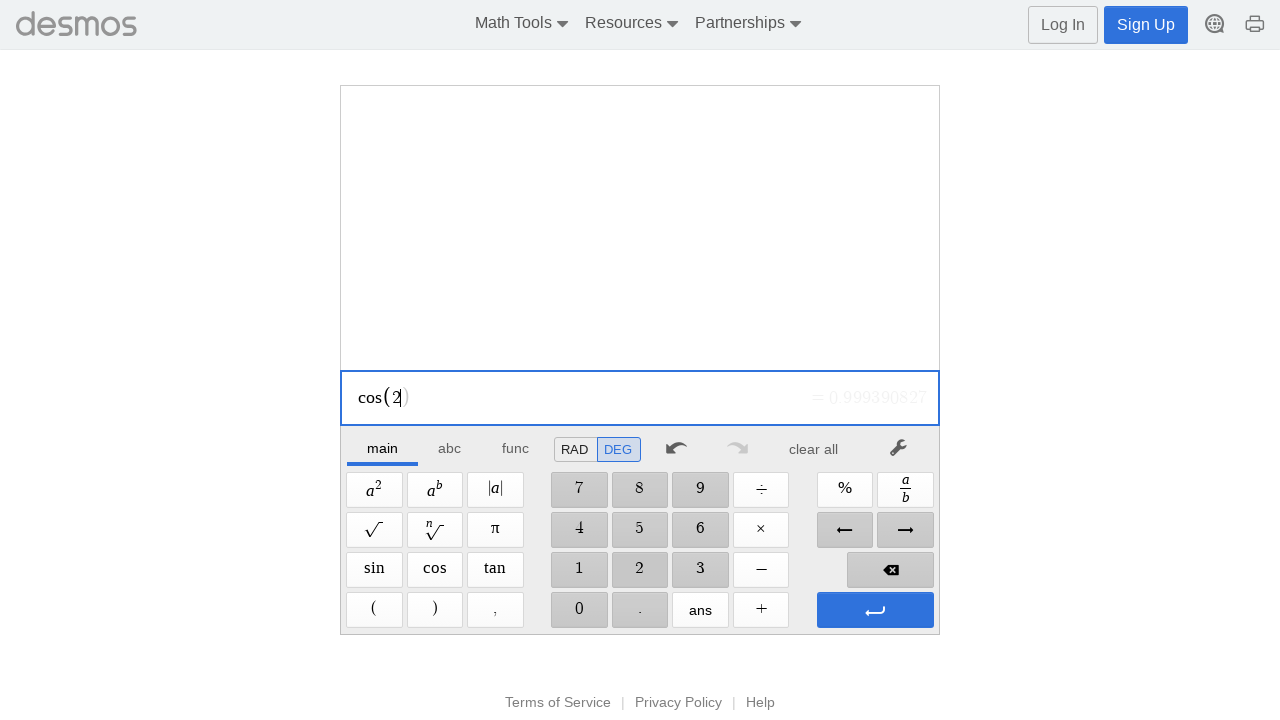

Entered digit 7 for cos(270) at (579, 490) on //span[@aria-label='7']
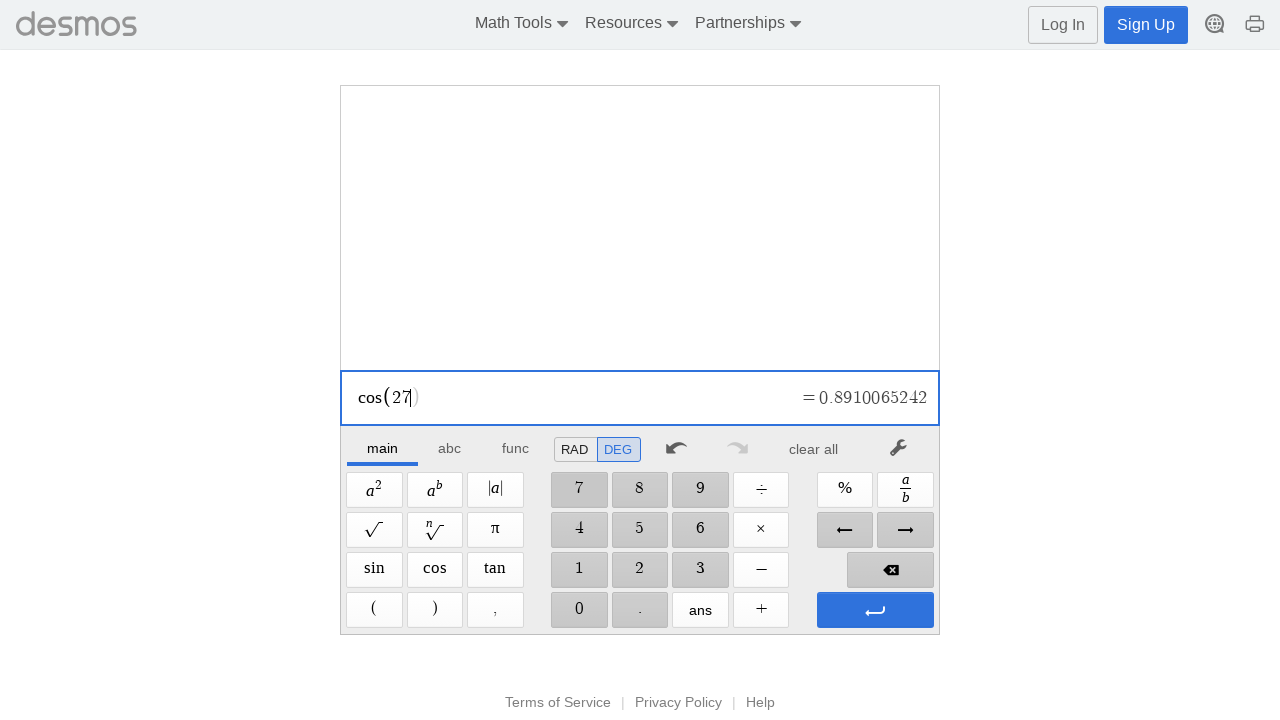

Entered digit 0 for cos(270) at (579, 610) on //span[@aria-label='0']
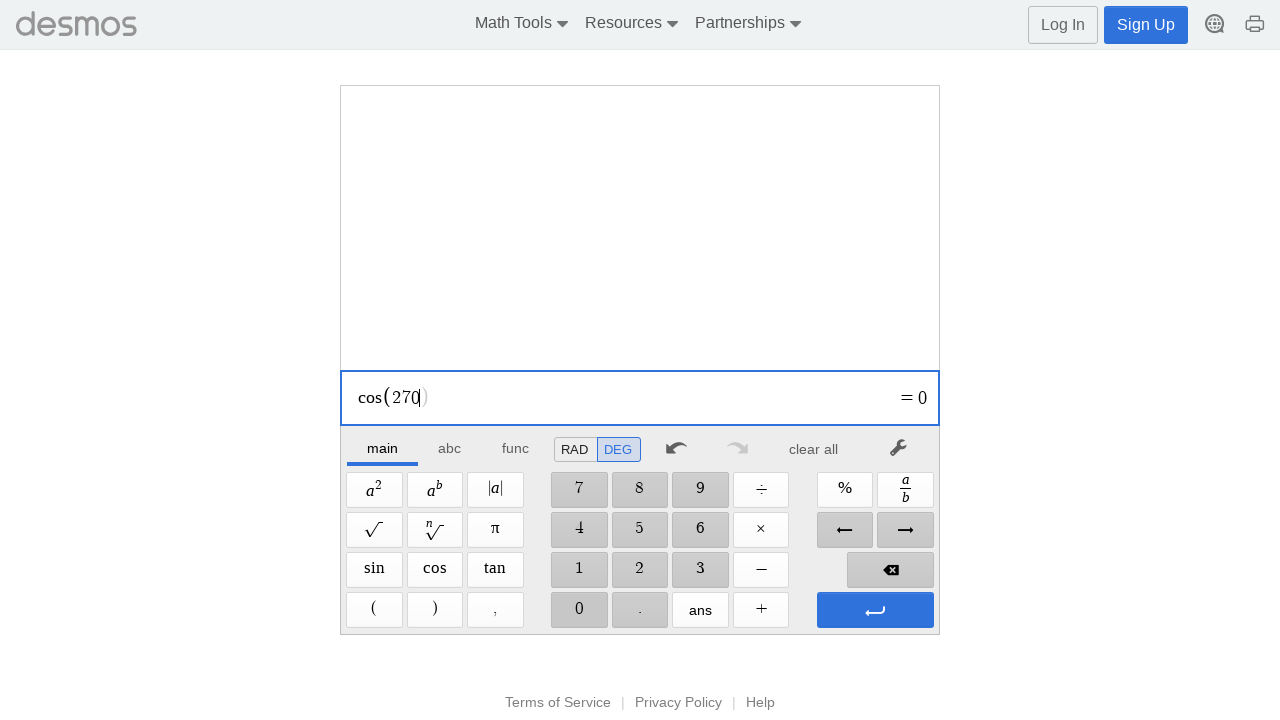

Pressed Enter to confirm cos(270) at (875, 610) on xpath=//span[@aria-label='Enter']
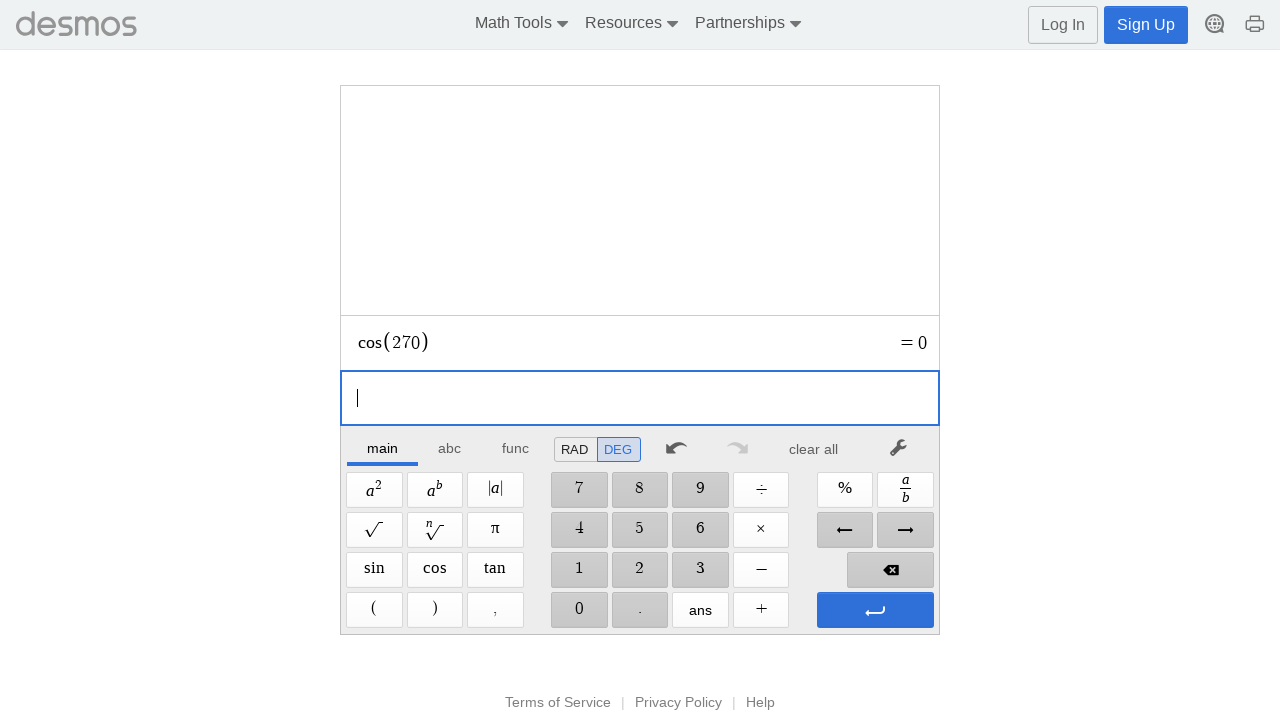

Pressed Enter again to evaluate cos(270) at (875, 610) on xpath=//span[@aria-label='Enter']
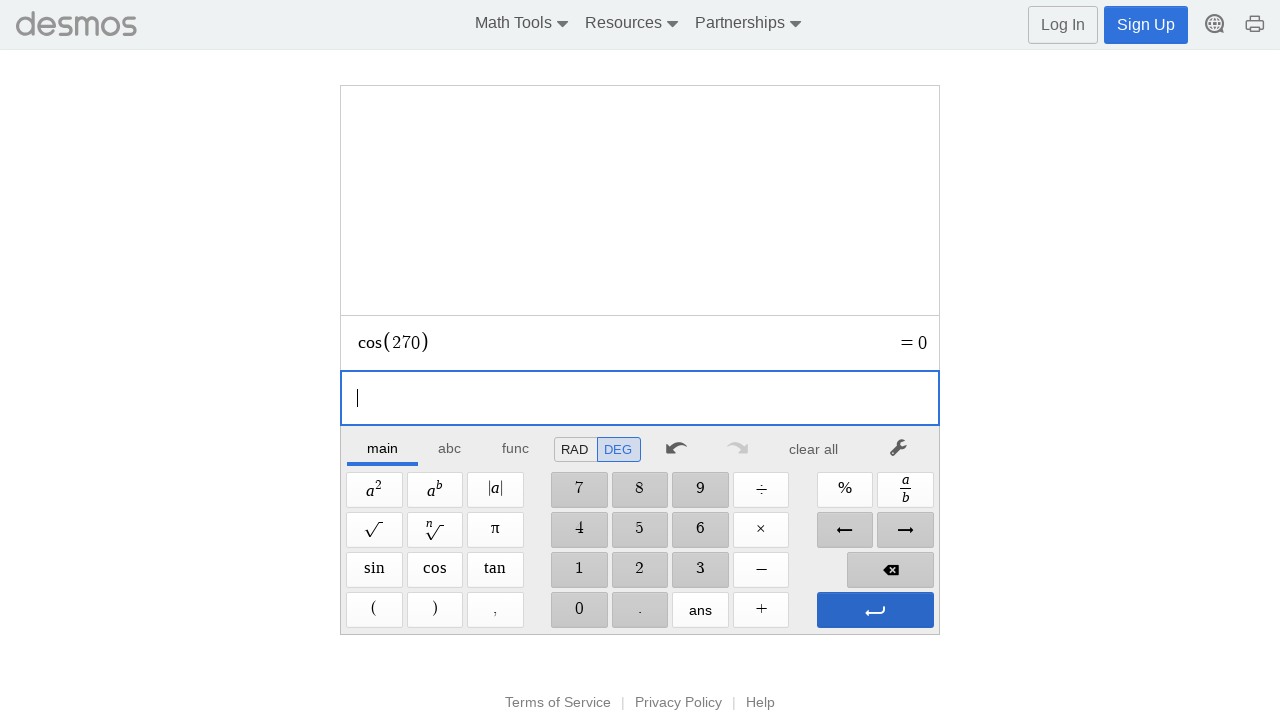

Cleared calculator after cos(270) result at (814, 449) on xpath=//*[@id='main']/div/div/div/div[2]/div[1]/div/div[7]
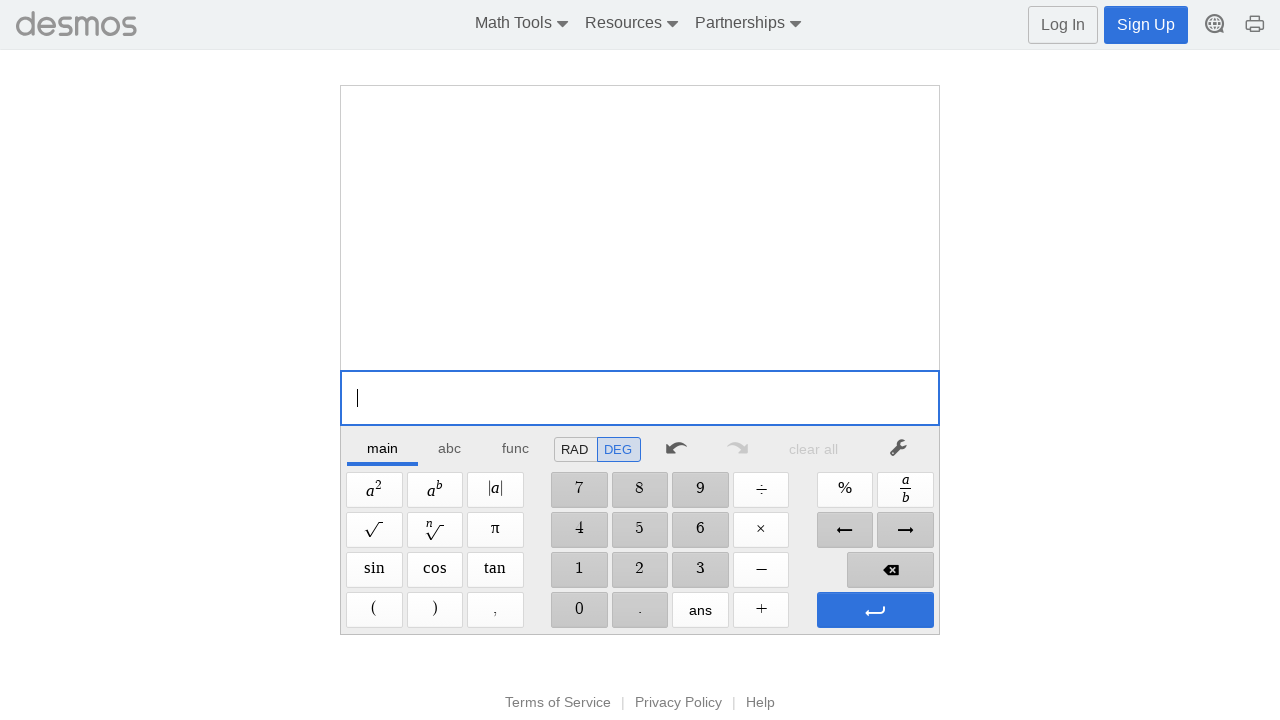

Clicked Tangent button for angle 270 at (495, 570) on xpath=//span[@aria-label='Tangent']
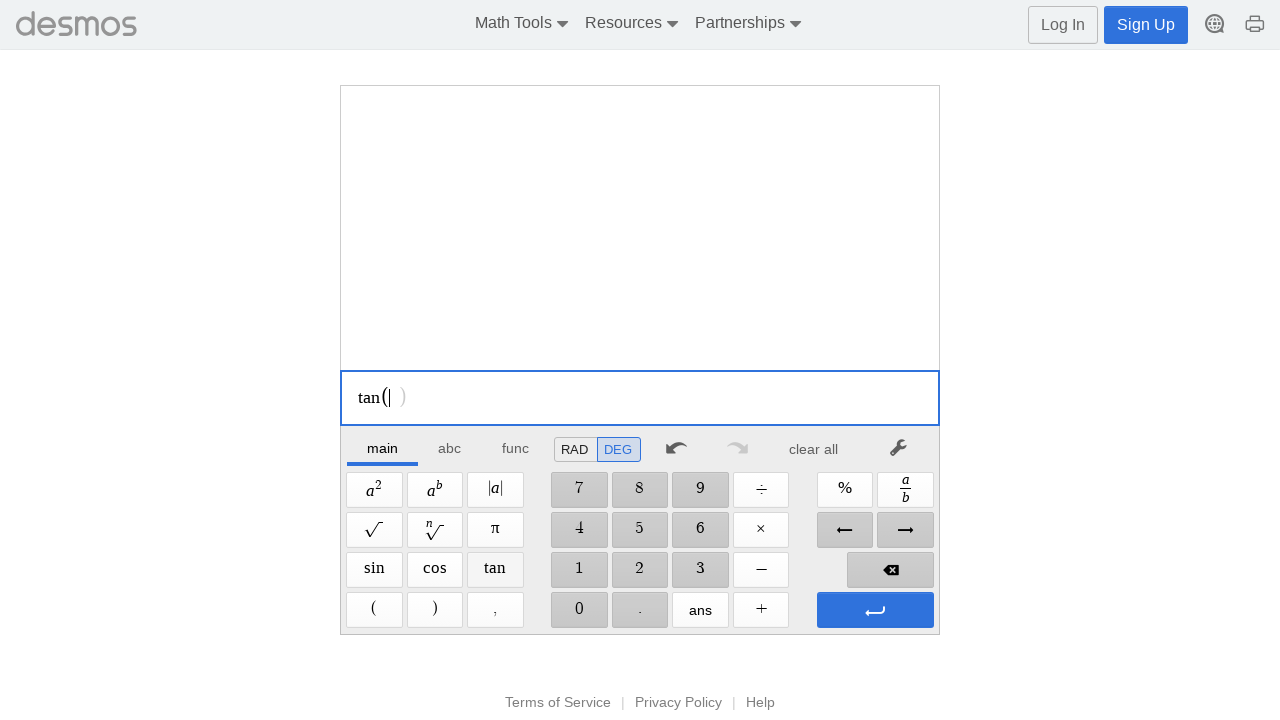

Entered digit 2 for tan(270) at (640, 570) on //span[@aria-label='2']
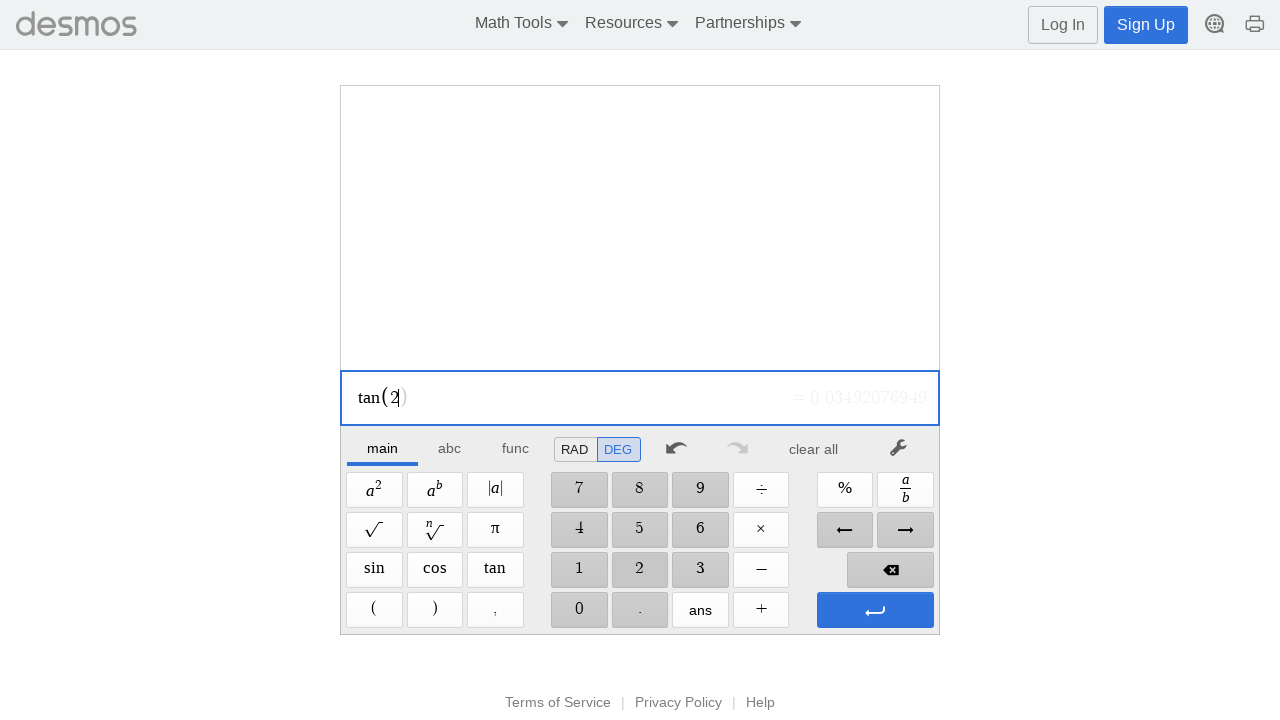

Entered digit 7 for tan(270) at (579, 490) on //span[@aria-label='7']
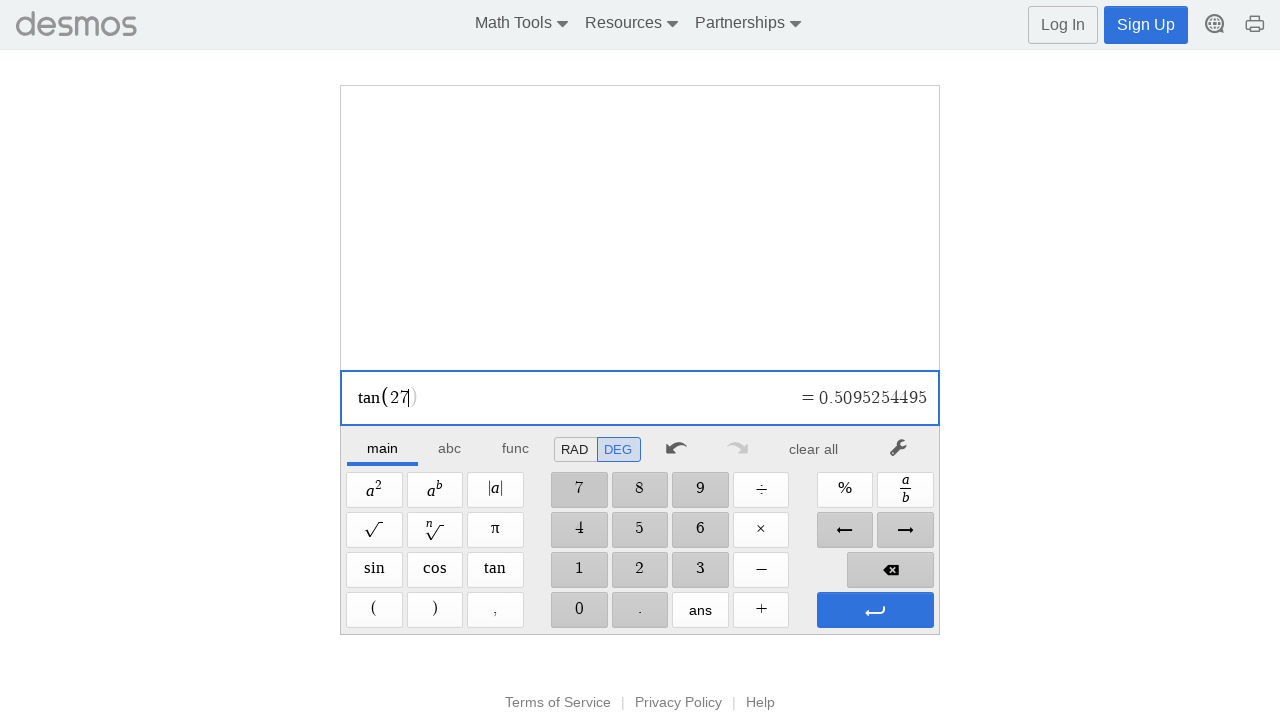

Entered digit 0 for tan(270) at (579, 610) on //span[@aria-label='0']
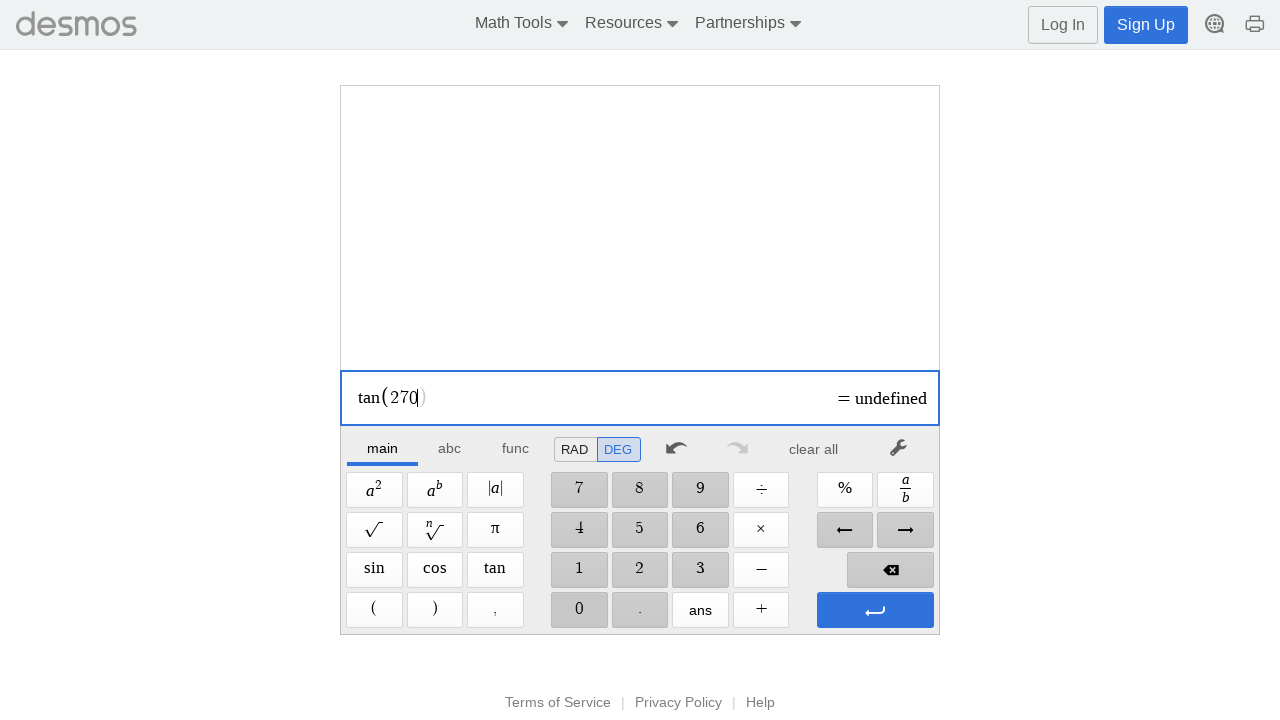

Pressed Enter to confirm tan(270) at (875, 610) on xpath=//span[@aria-label='Enter']
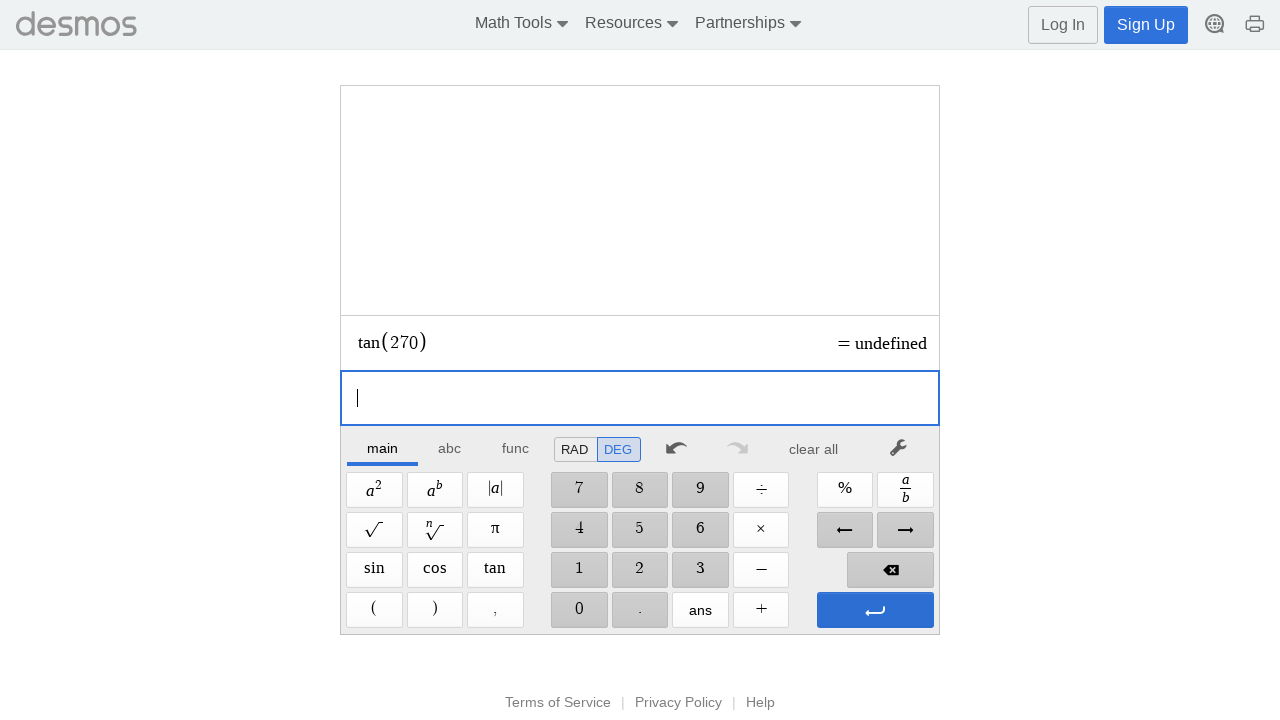

Pressed Enter again to evaluate tan(270) at (875, 610) on xpath=//span[@aria-label='Enter']
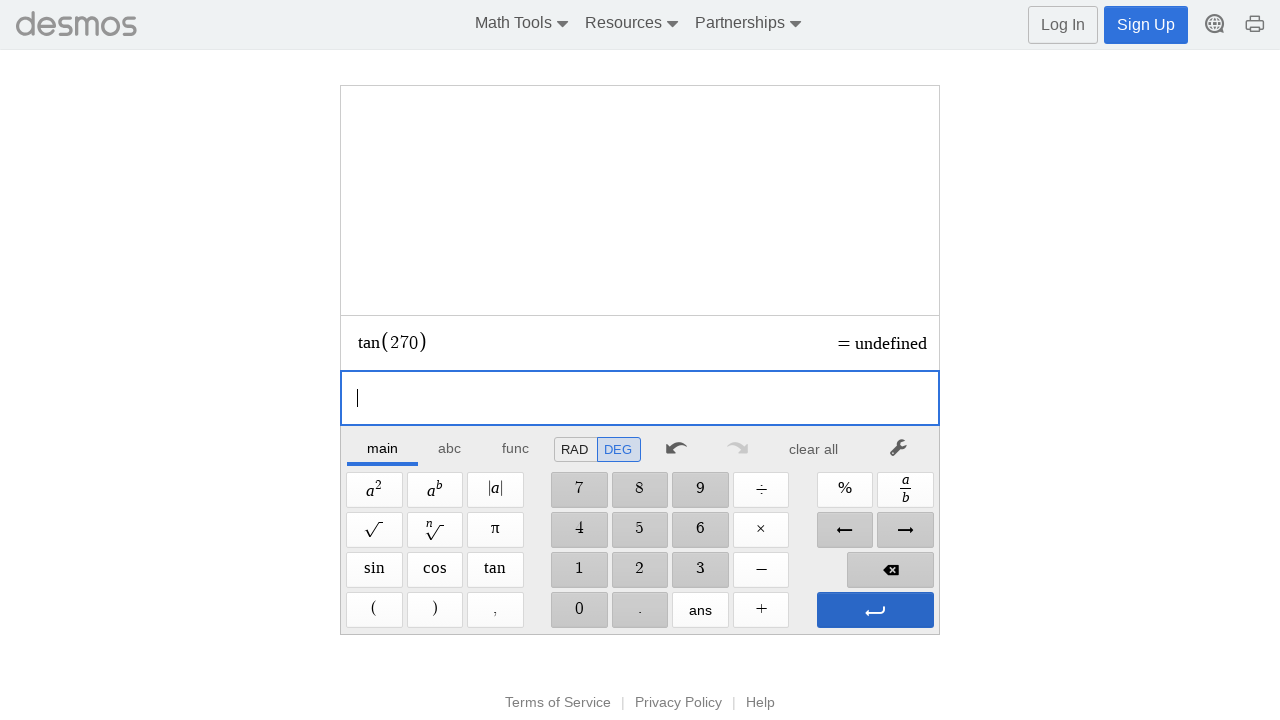

Cleared calculator after tan(270) result at (814, 449) on xpath=//*[@id='main']/div/div/div/div[2]/div[1]/div/div[7]
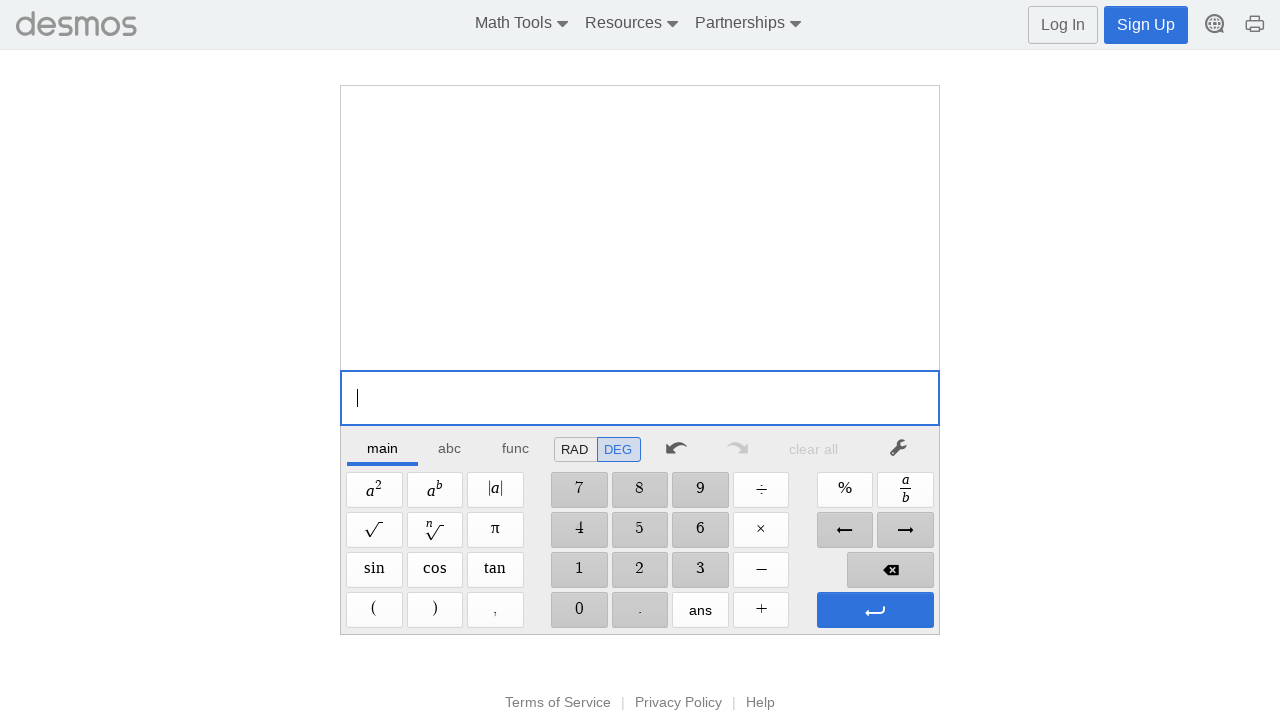

Clicked Sine button for angle 360 at (374, 570) on xpath=//span[@aria-label='Sine']
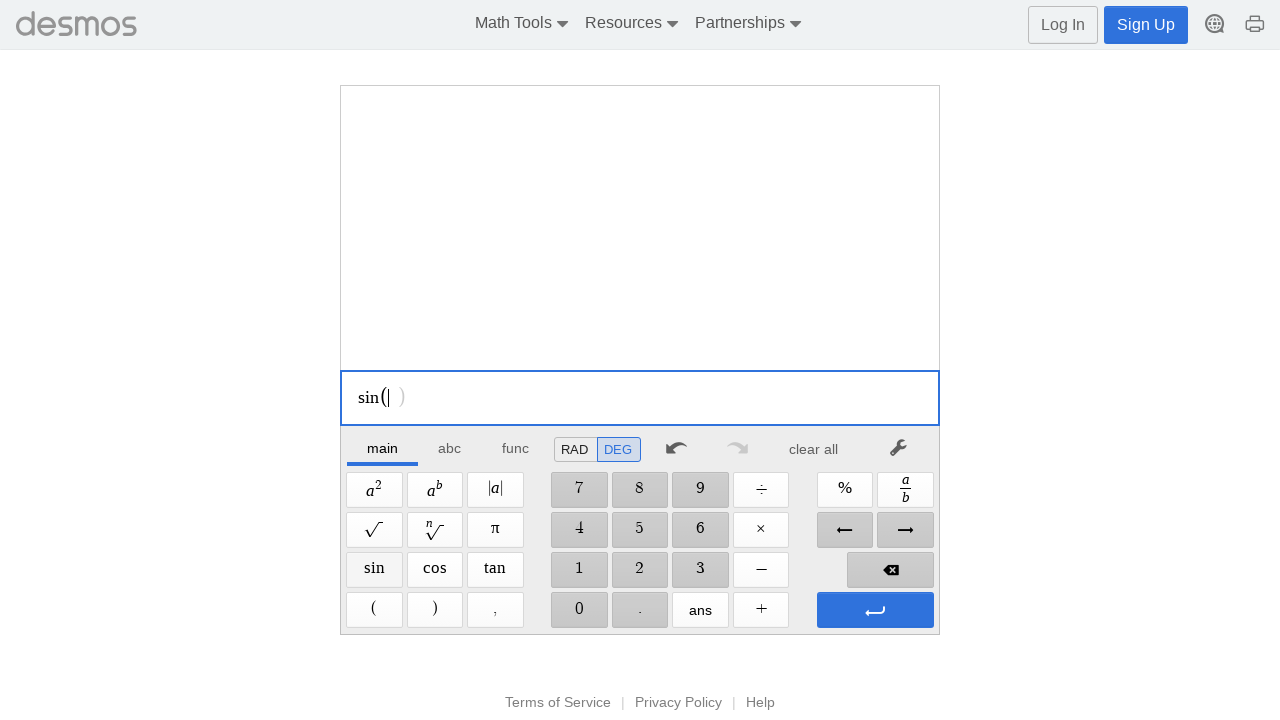

Entered digit 3 for angle 360 at (700, 570) on //span[@aria-label='3']
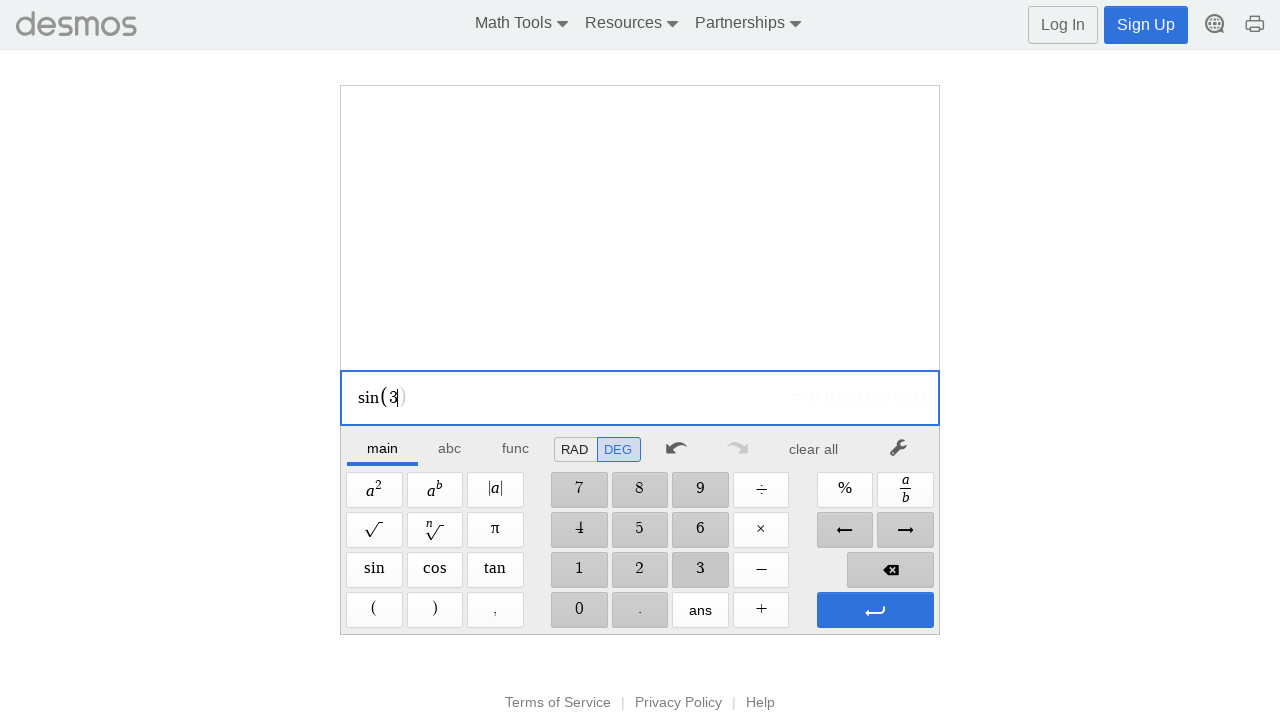

Entered digit 6 for angle 360 at (700, 530) on //span[@aria-label='6']
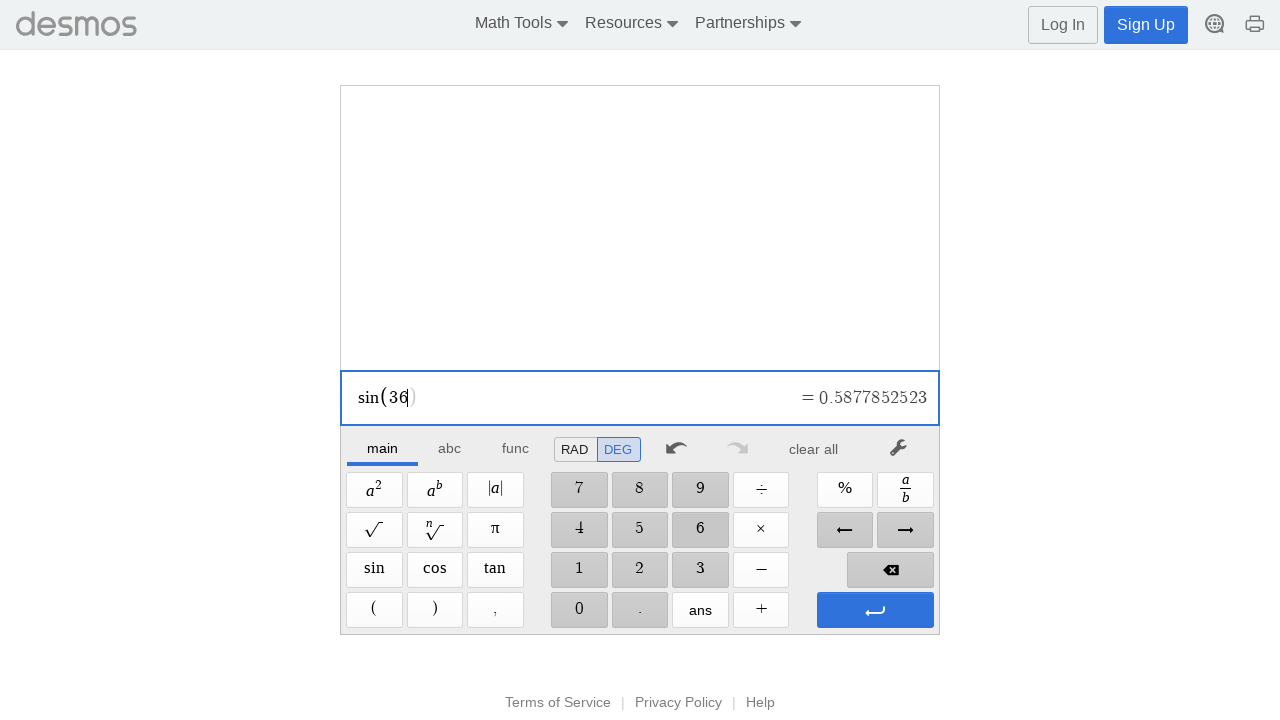

Entered digit 0 for angle 360 at (579, 610) on //span[@aria-label='0']
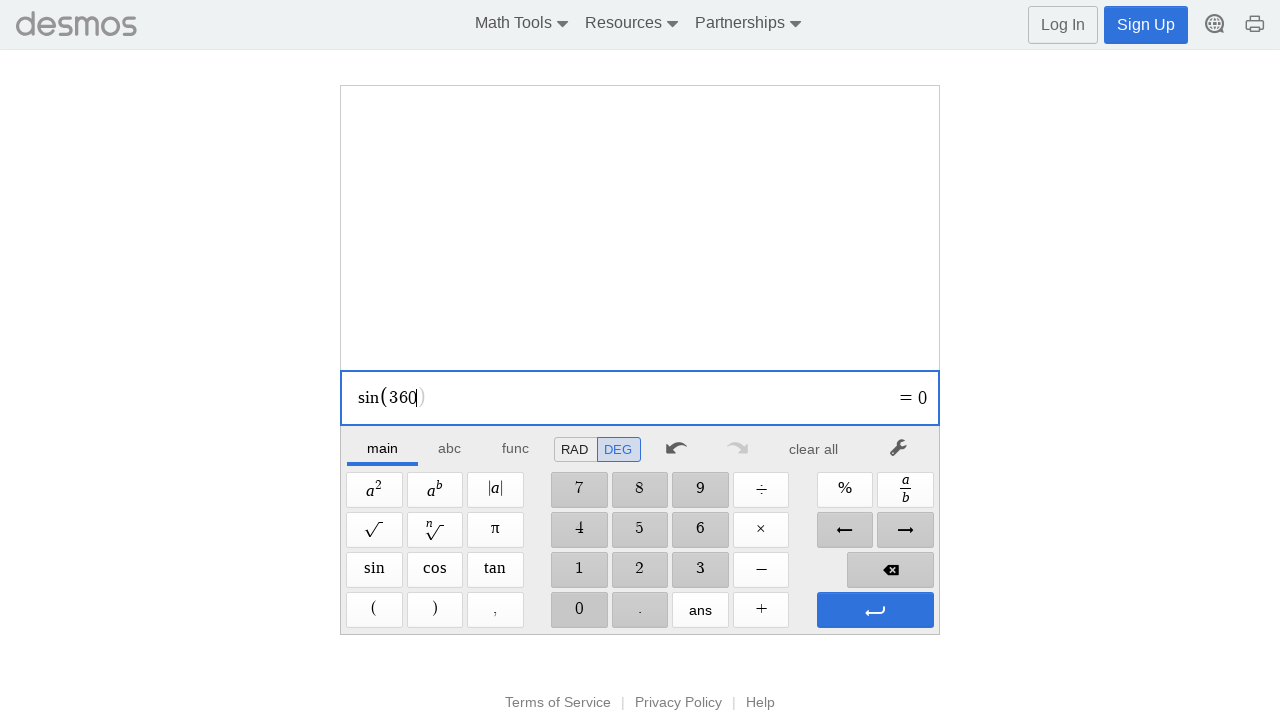

Pressed Enter to confirm sin(360) at (875, 610) on xpath=//span[@aria-label='Enter']
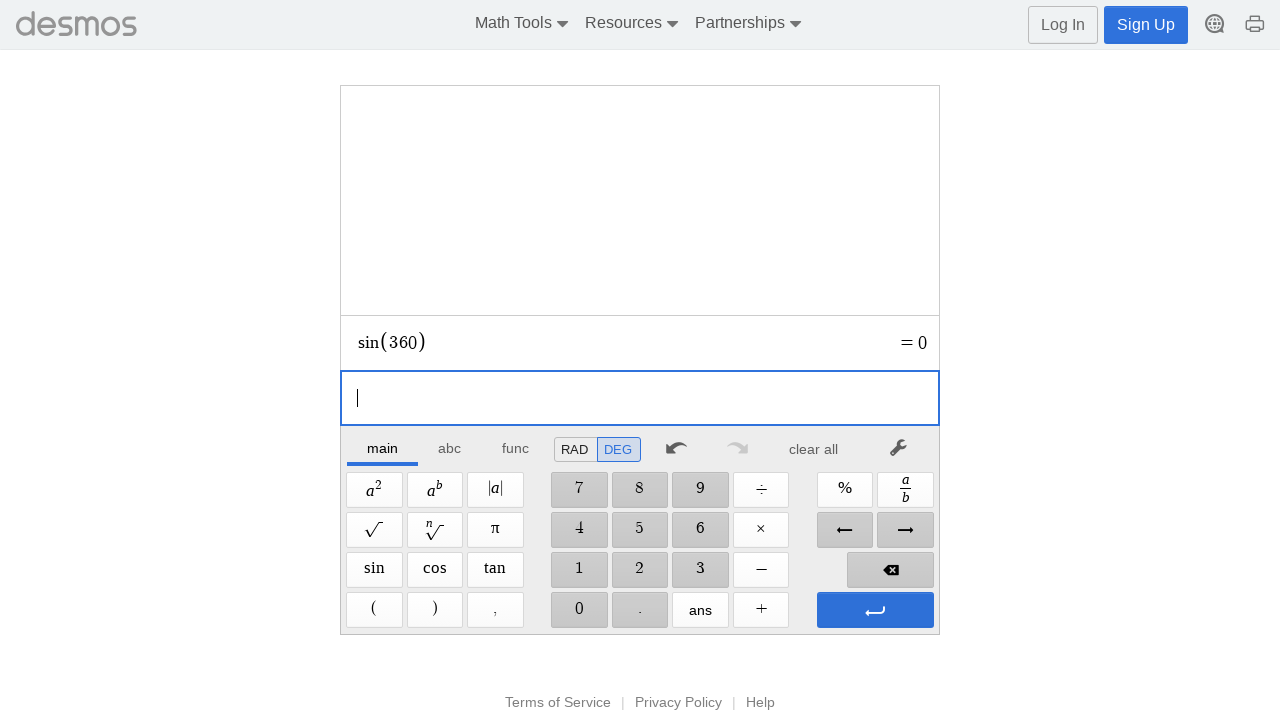

Pressed Enter again to evaluate sin(360) at (875, 610) on xpath=//span[@aria-label='Enter']
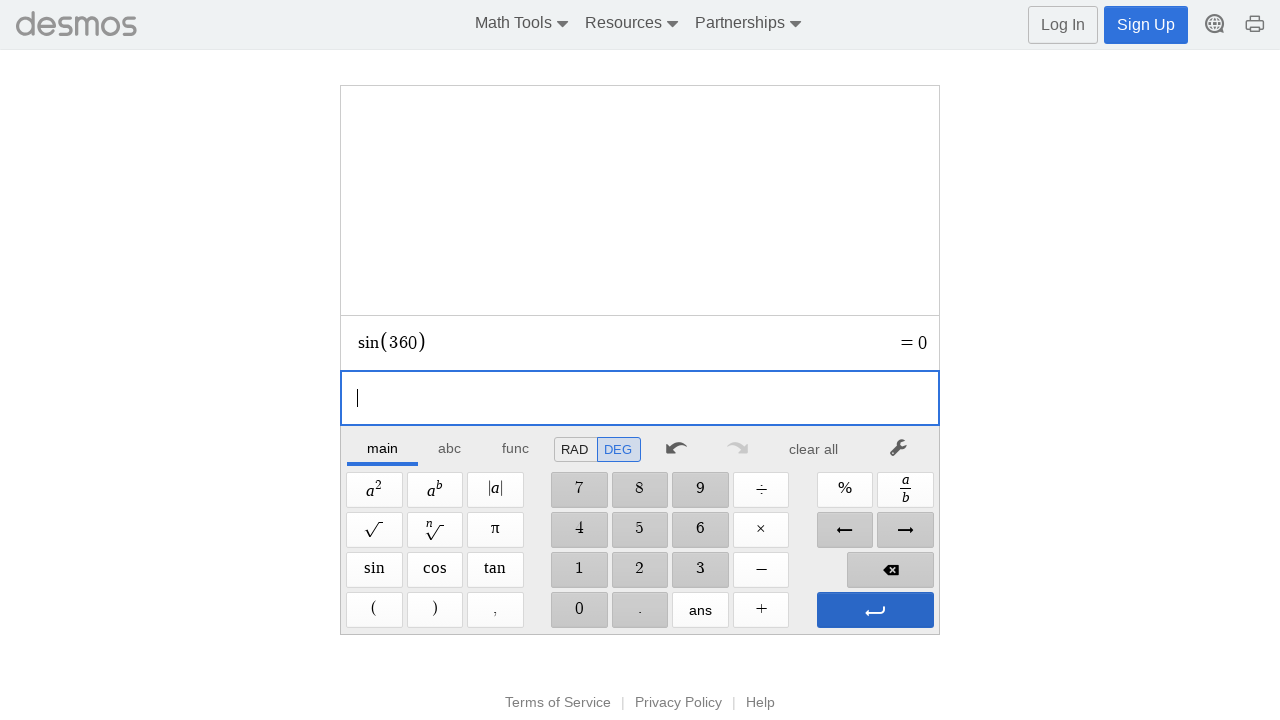

Cleared calculator after sin(360) result at (814, 449) on xpath=//*[@id='main']/div/div/div/div[2]/div[1]/div/div[7]
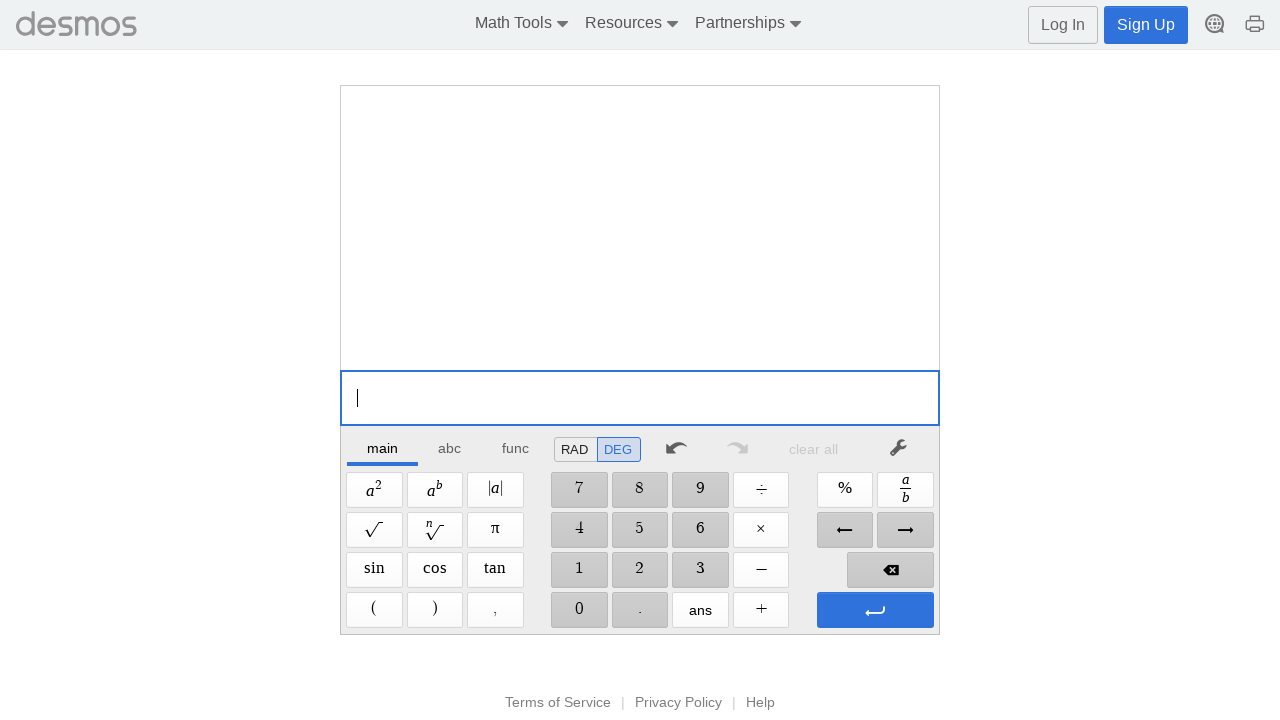

Clicked Cosine button for angle 360 at (435, 570) on xpath=//span[@aria-label='Cosine']
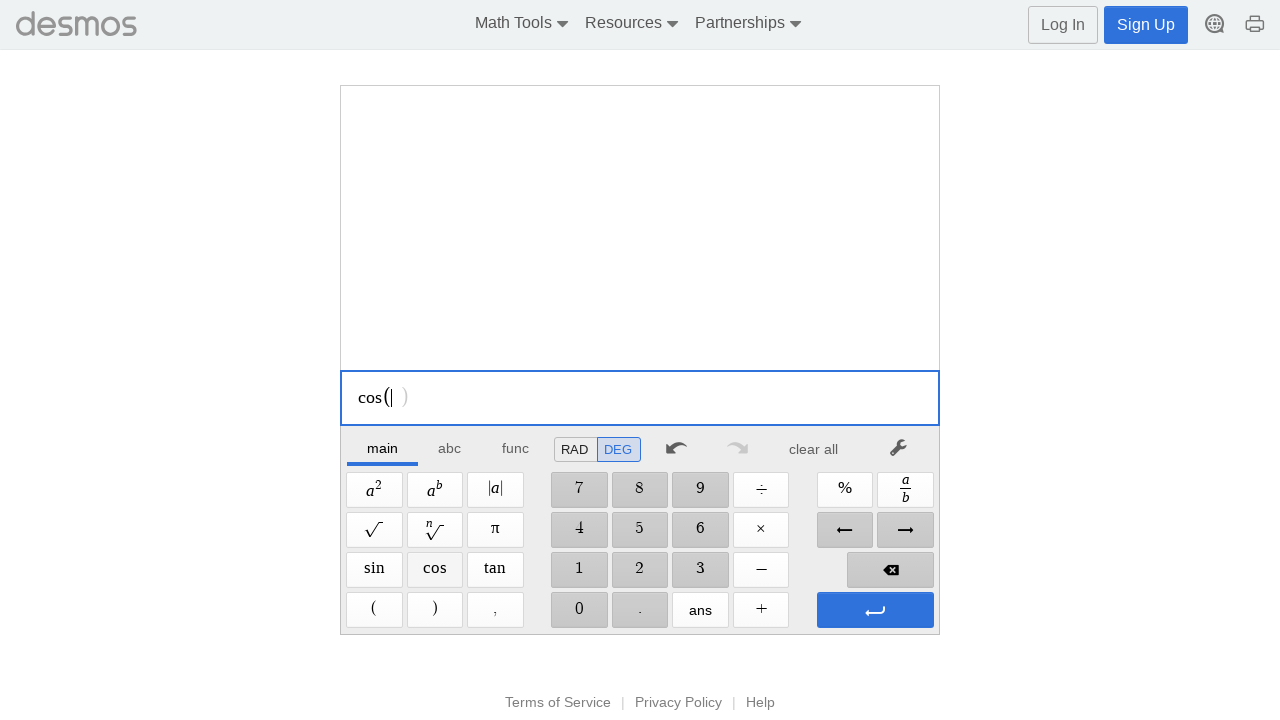

Entered digit 3 for cos(360) at (700, 570) on //span[@aria-label='3']
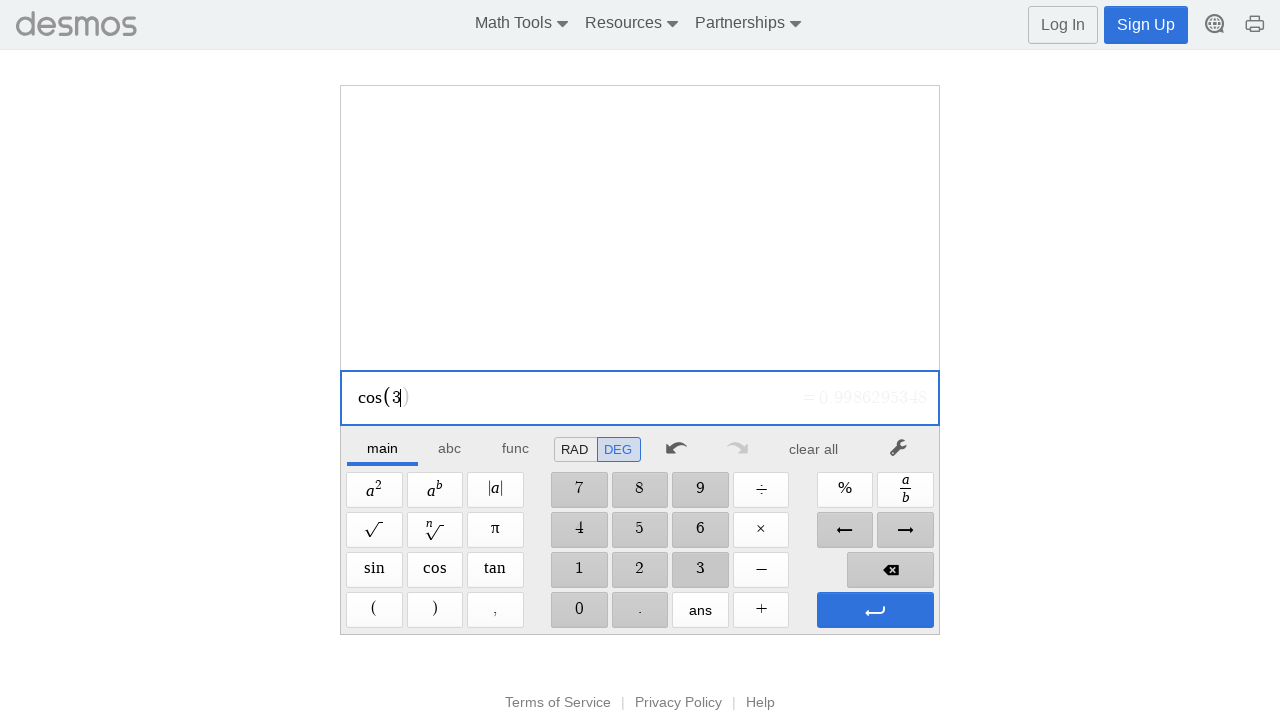

Entered digit 6 for cos(360) at (700, 530) on //span[@aria-label='6']
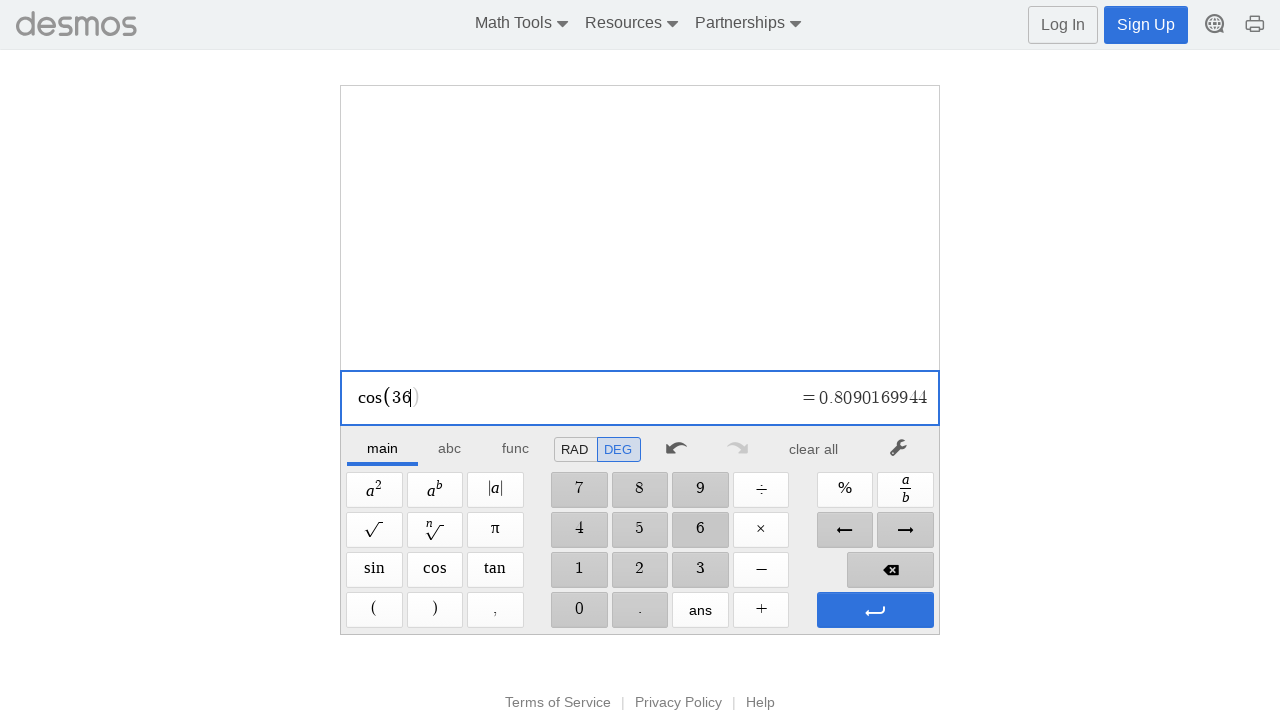

Entered digit 0 for cos(360) at (579, 610) on //span[@aria-label='0']
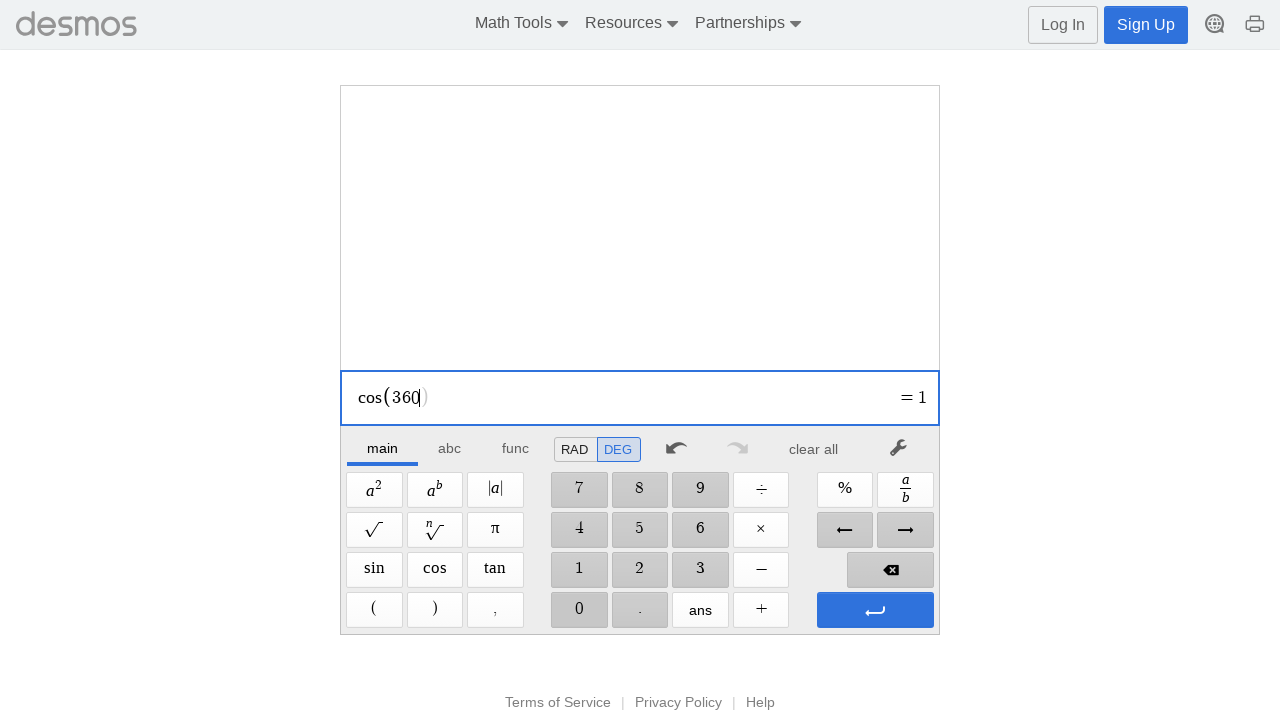

Pressed Enter to confirm cos(360) at (875, 610) on xpath=//span[@aria-label='Enter']
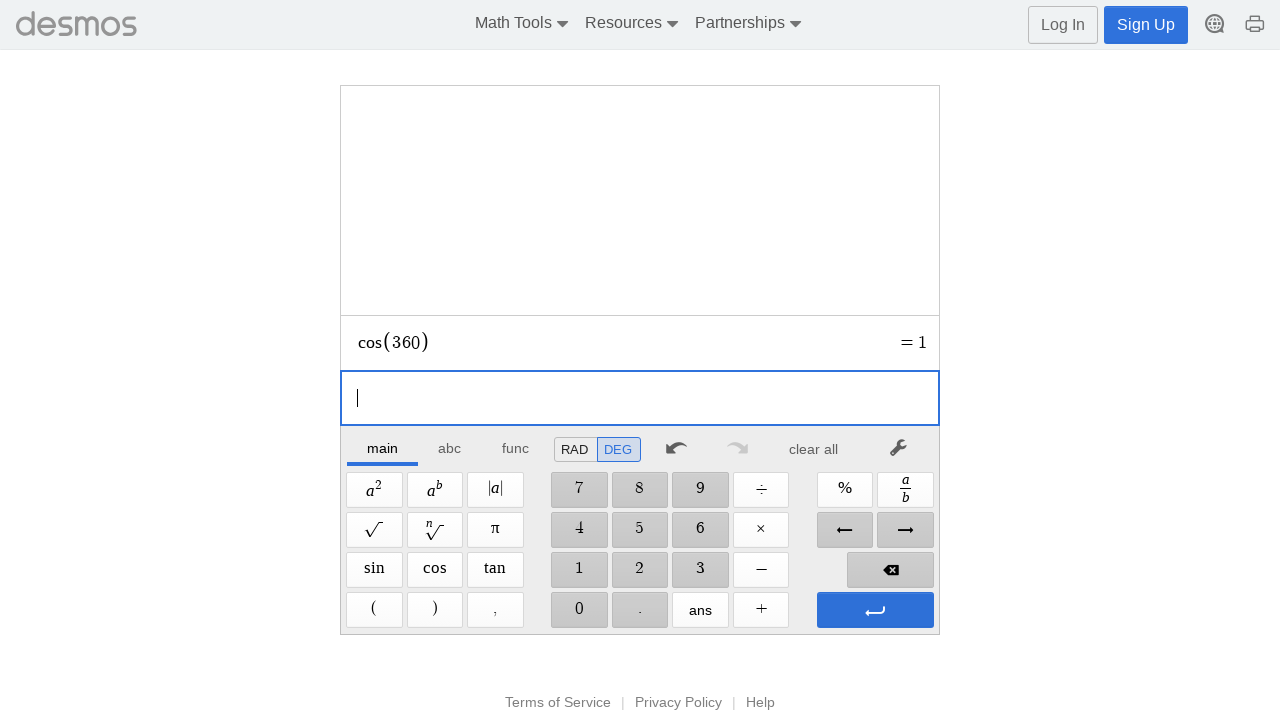

Pressed Enter again to evaluate cos(360) at (875, 610) on xpath=//span[@aria-label='Enter']
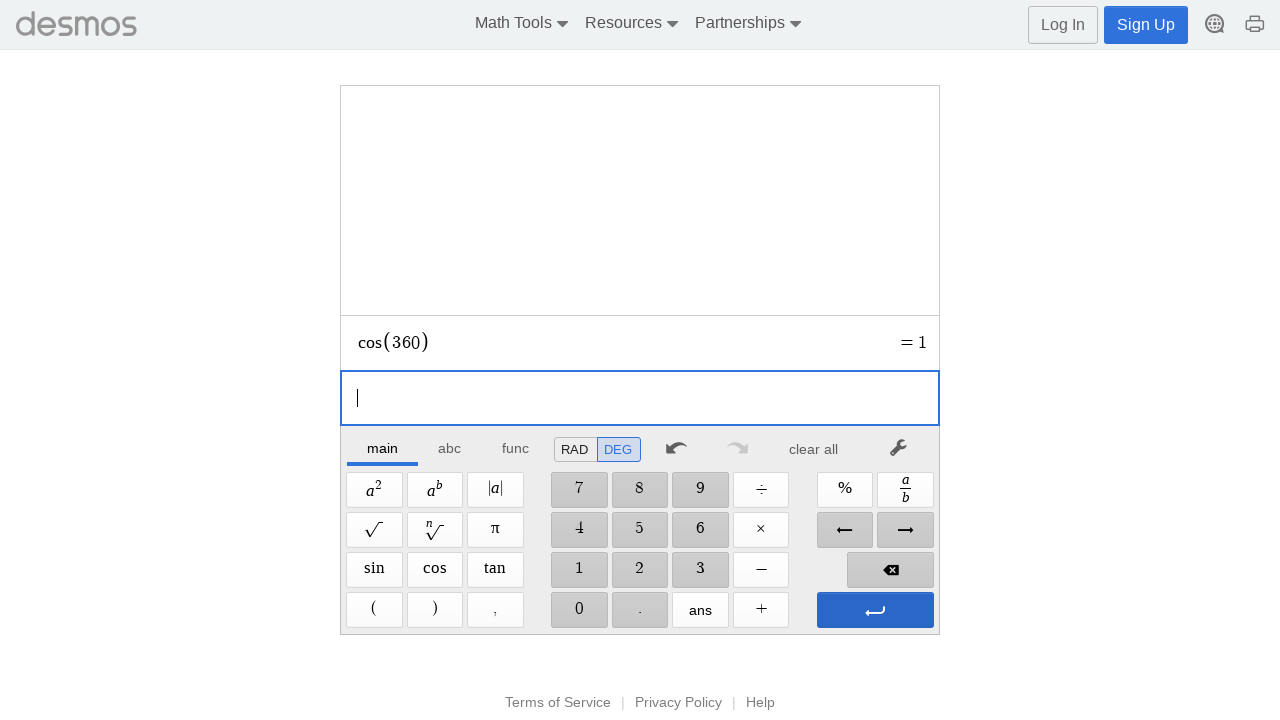

Cleared calculator after cos(360) result at (814, 449) on xpath=//*[@id='main']/div/div/div/div[2]/div[1]/div/div[7]
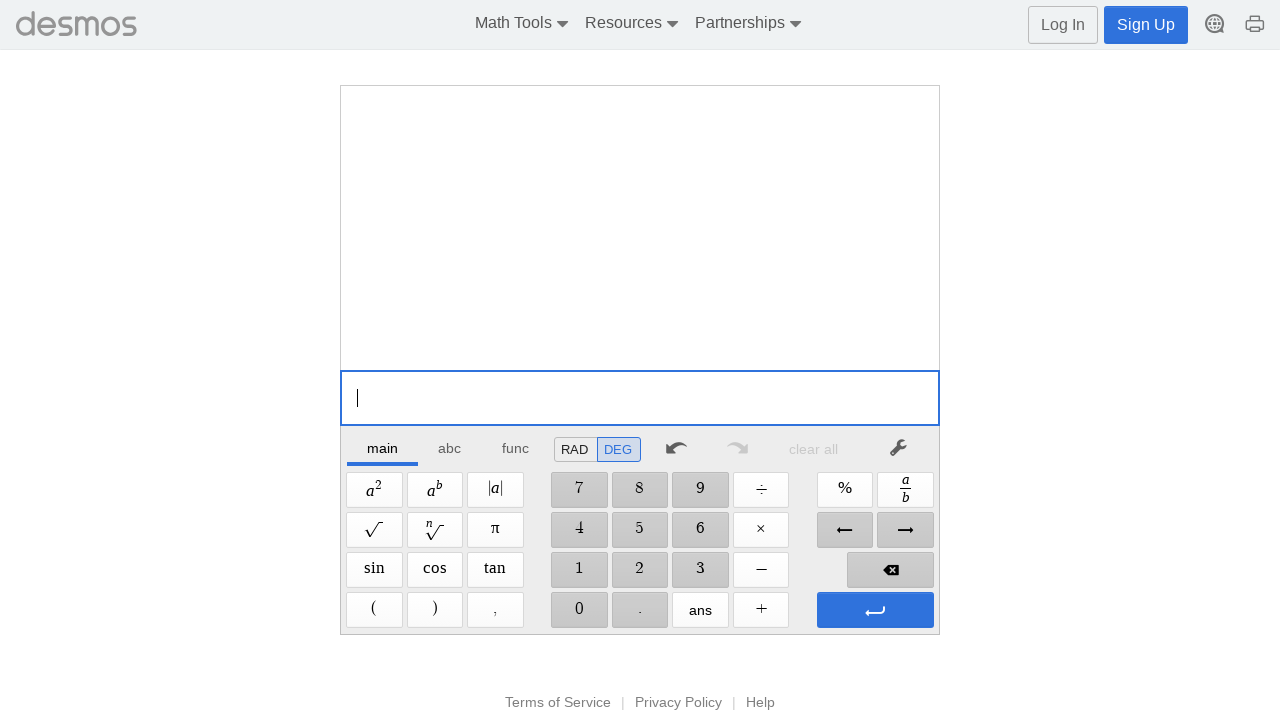

Clicked Tangent button for angle 360 at (495, 570) on xpath=//span[@aria-label='Tangent']
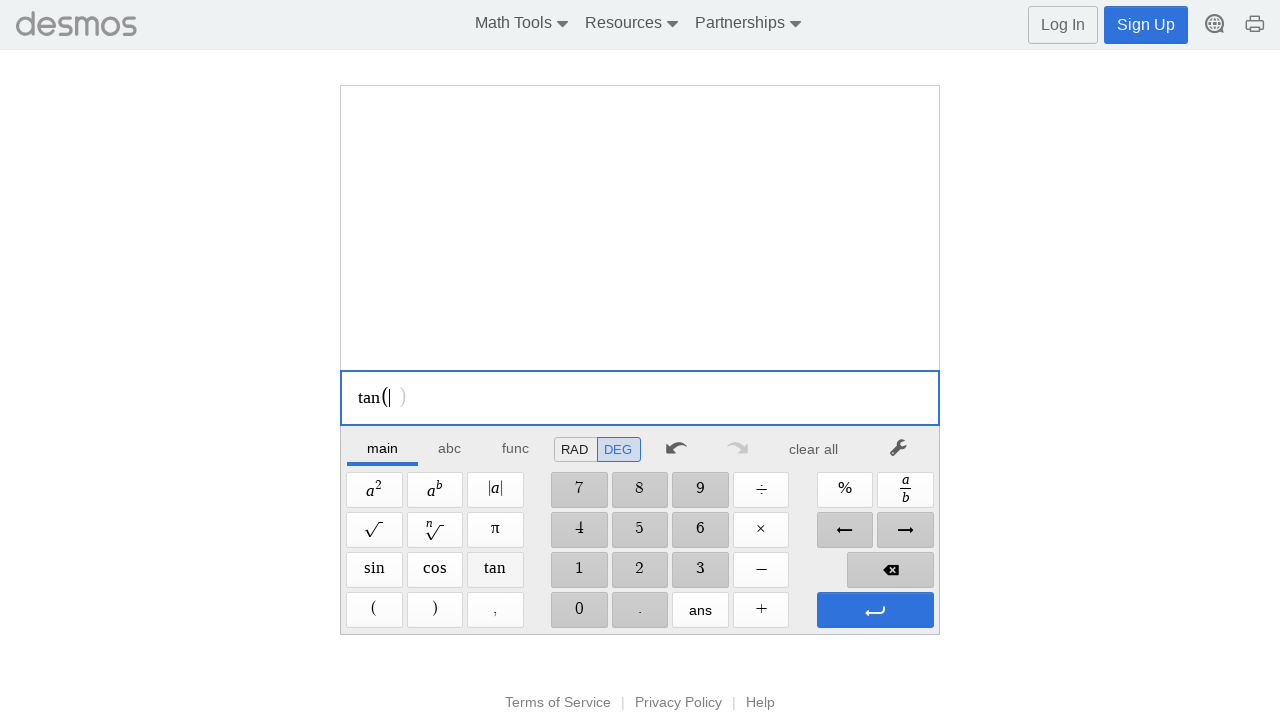

Entered digit 3 for tan(360) at (700, 570) on //span[@aria-label='3']
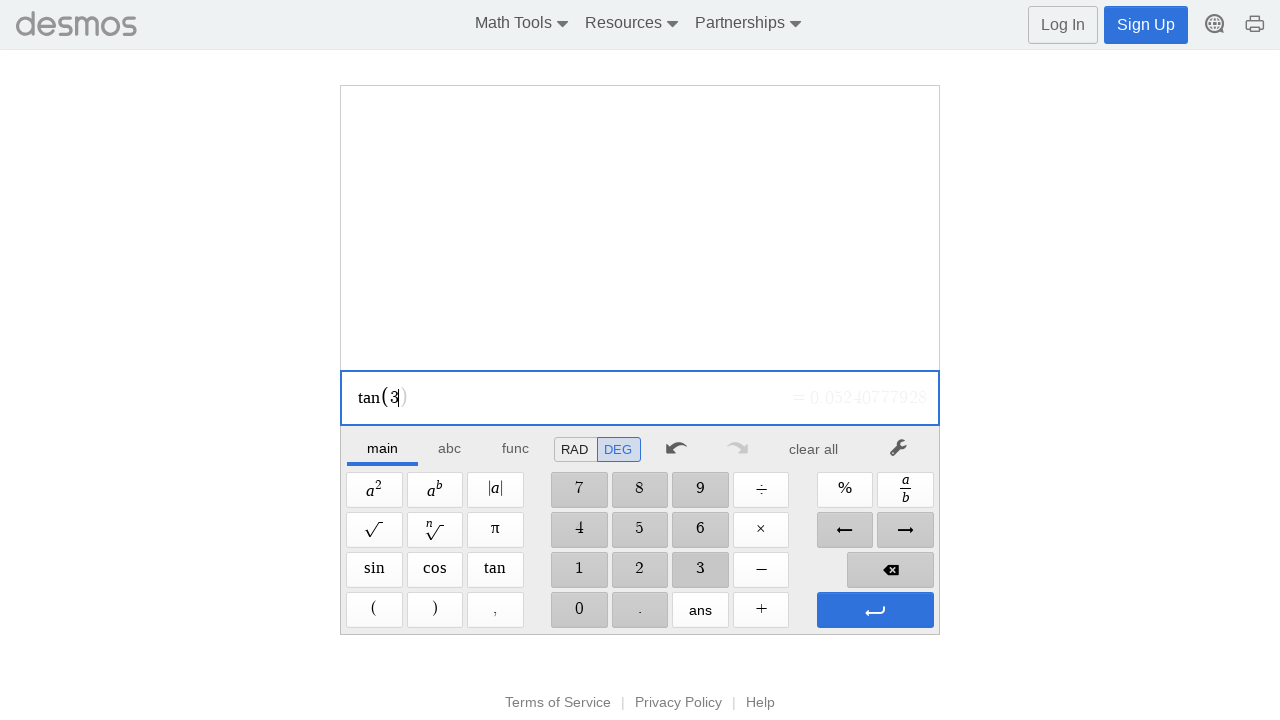

Entered digit 6 for tan(360) at (700, 530) on //span[@aria-label='6']
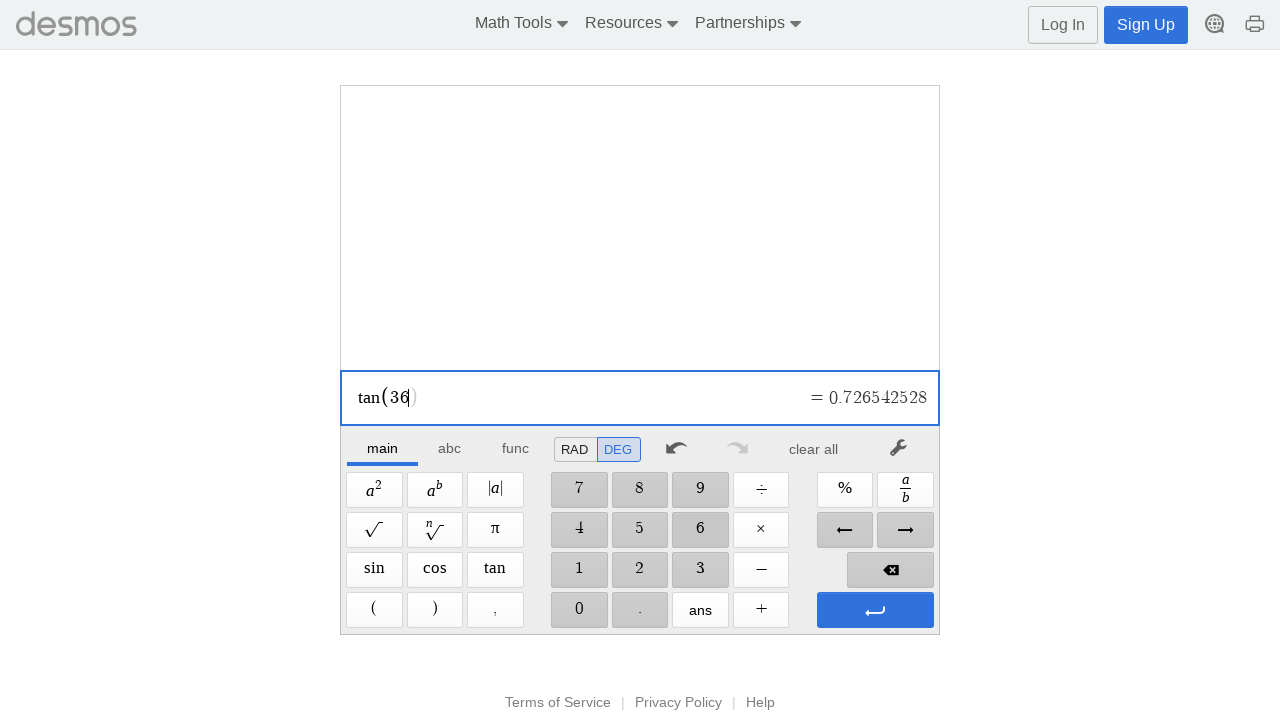

Entered digit 0 for tan(360) at (579, 610) on //span[@aria-label='0']
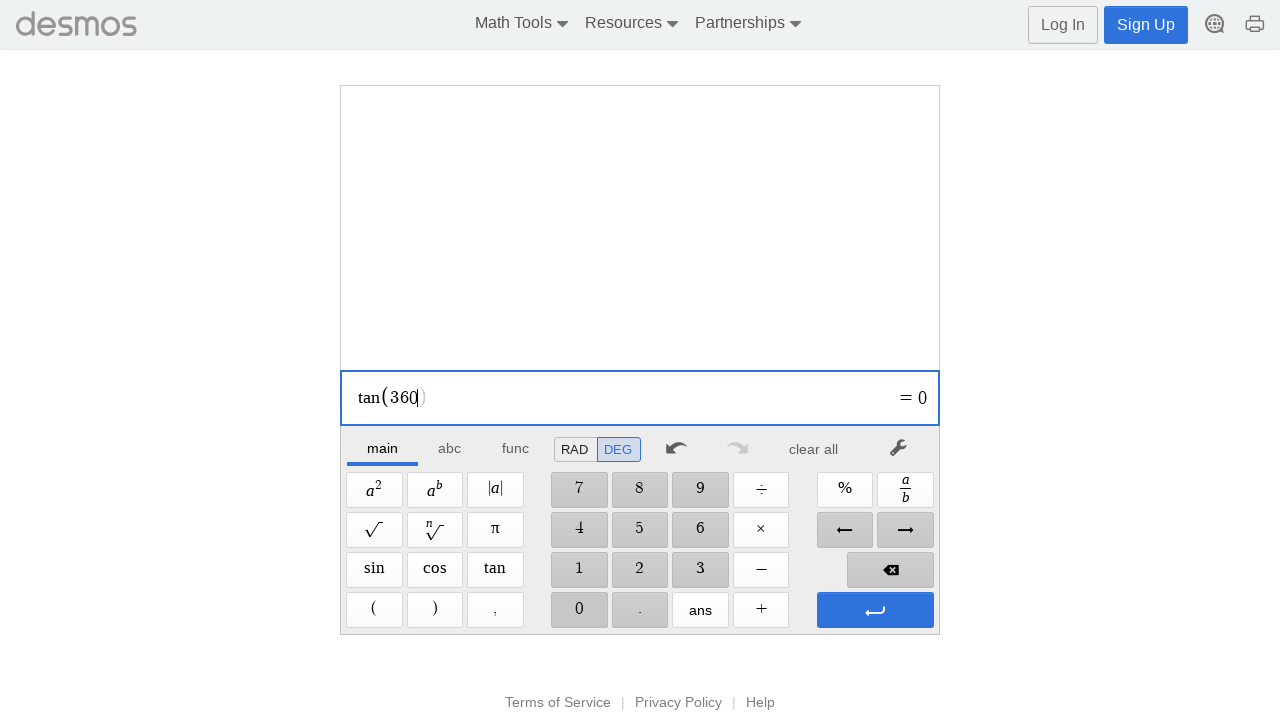

Pressed Enter to confirm tan(360) at (875, 610) on xpath=//span[@aria-label='Enter']
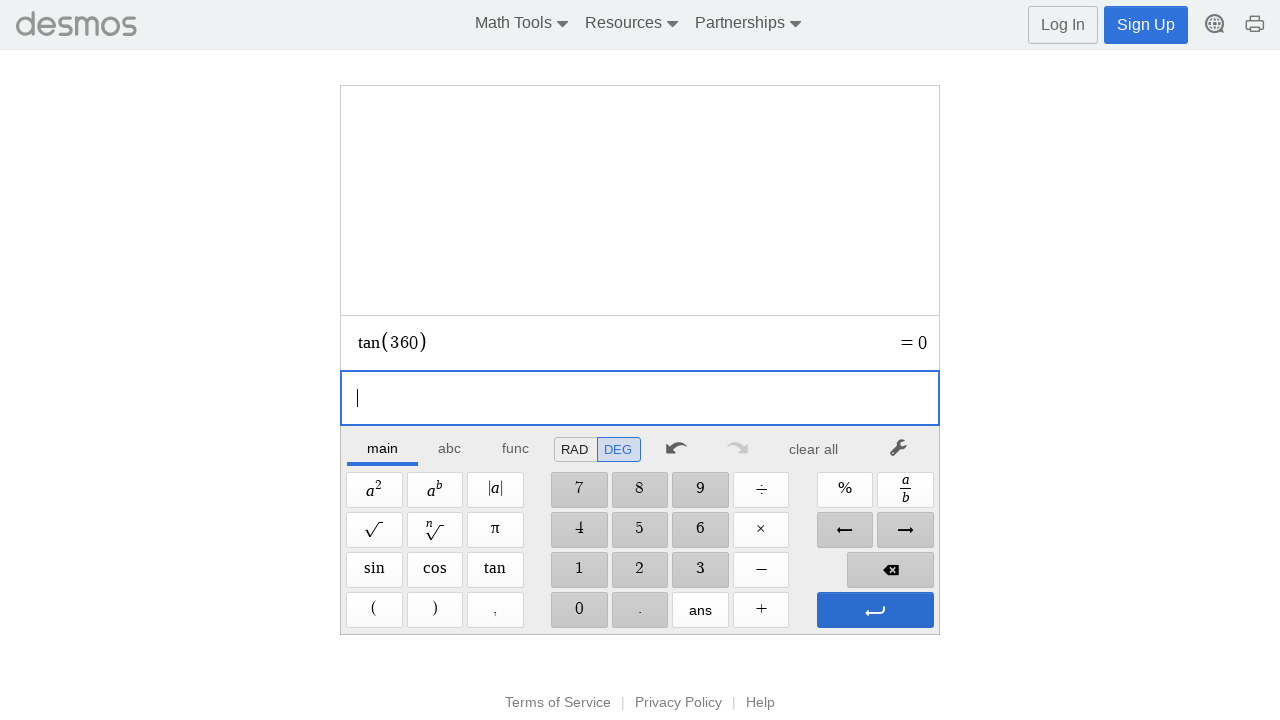

Pressed Enter again to evaluate tan(360) at (875, 610) on xpath=//span[@aria-label='Enter']
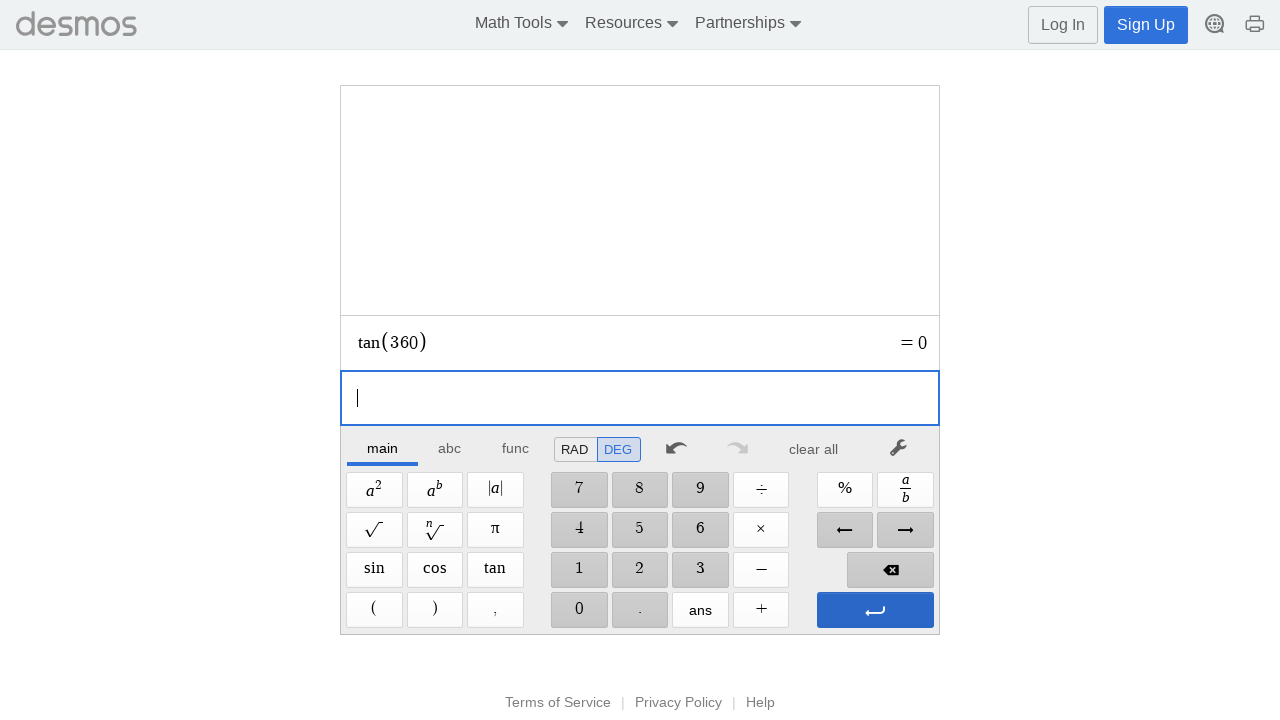

Cleared calculator after tan(360) result at (814, 449) on xpath=//*[@id='main']/div/div/div/div[2]/div[1]/div/div[7]
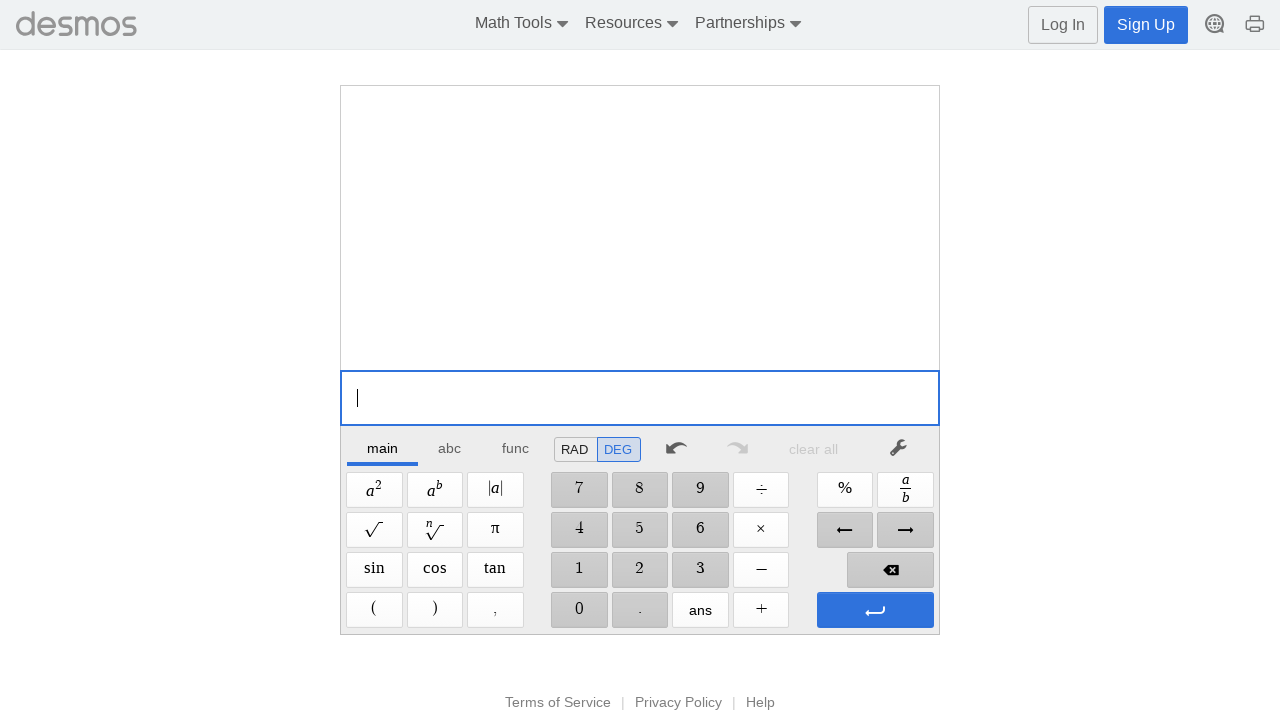

Opened Functions menu for log(1) at (515, 447) on xpath=//div[@aria-label='Functions']
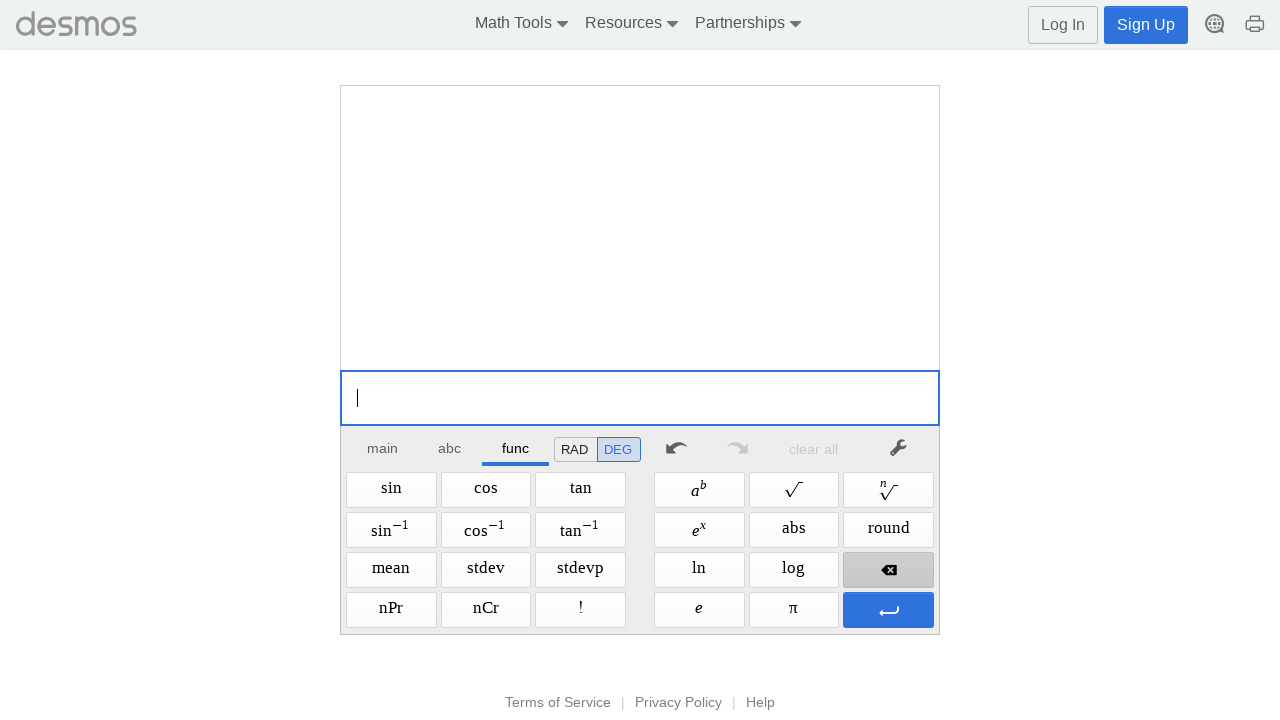

Selected Log function for value 1 at (794, 570) on xpath=//span[@aria-label='Log']
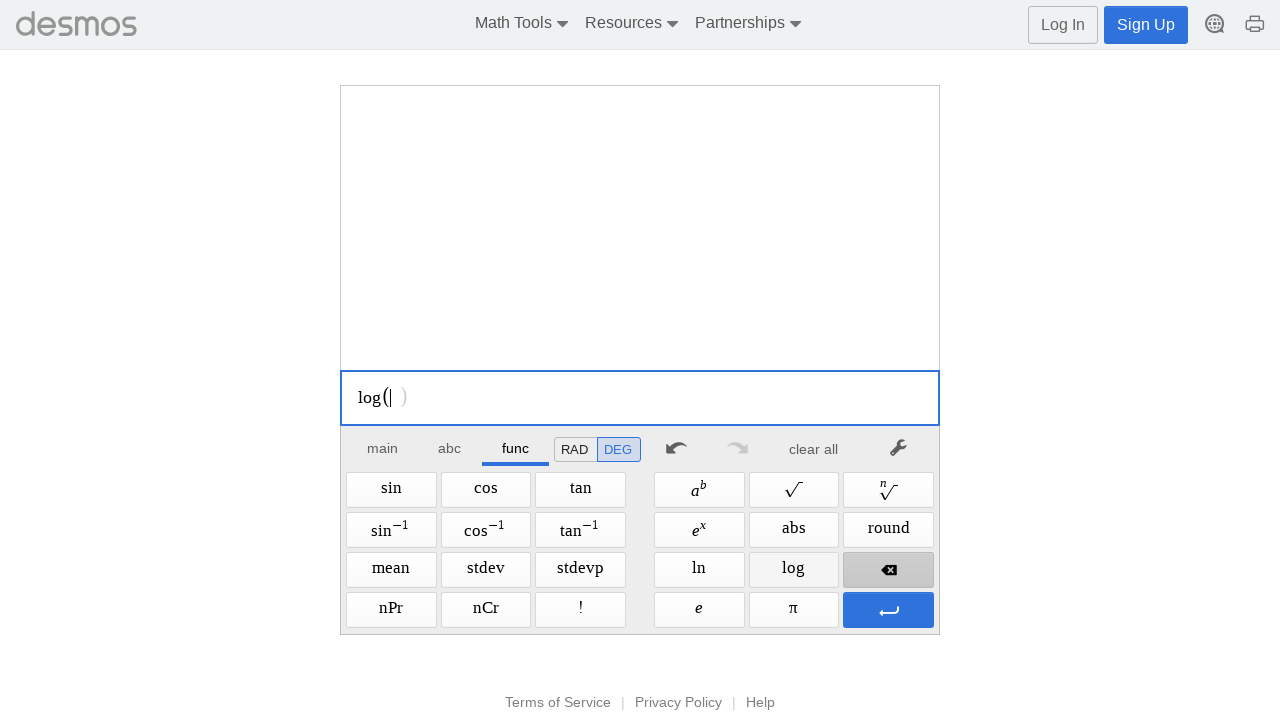

Clicked main calculator area to focus input at (383, 447) on xpath=//div[@aria-label='main']
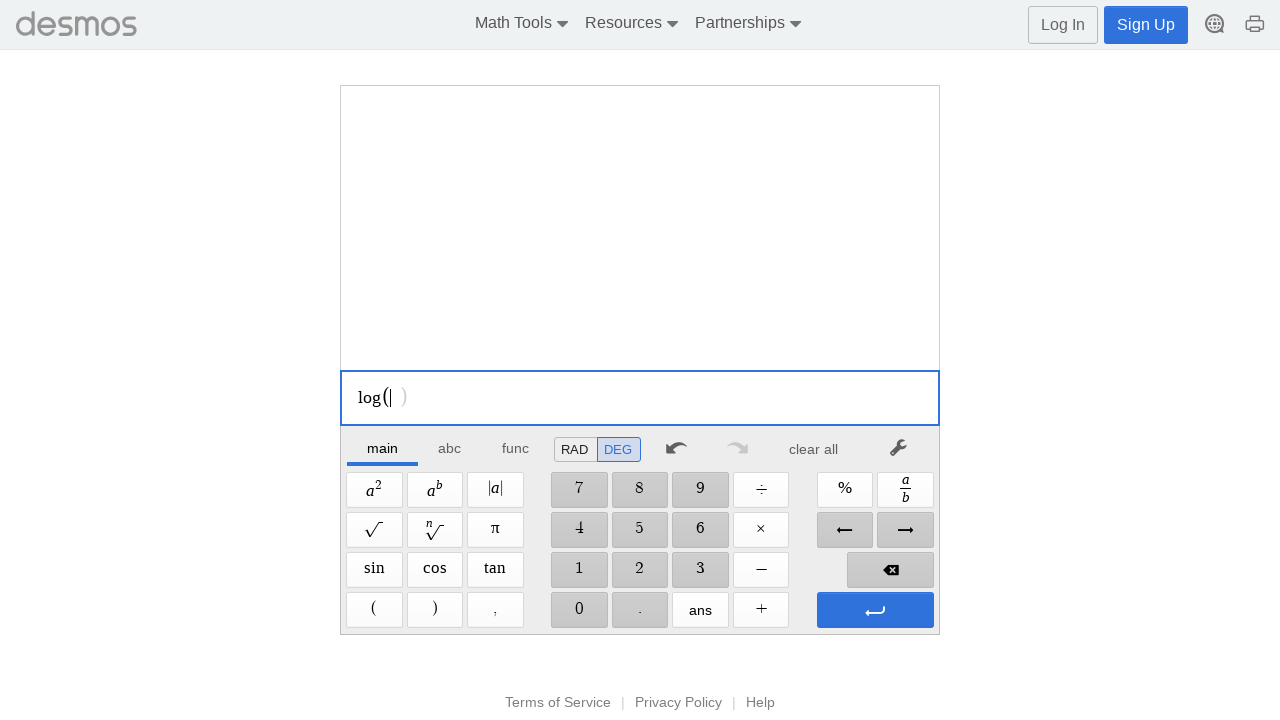

Entered digit 1 for log(1) at (579, 570) on //span[@aria-label='1']
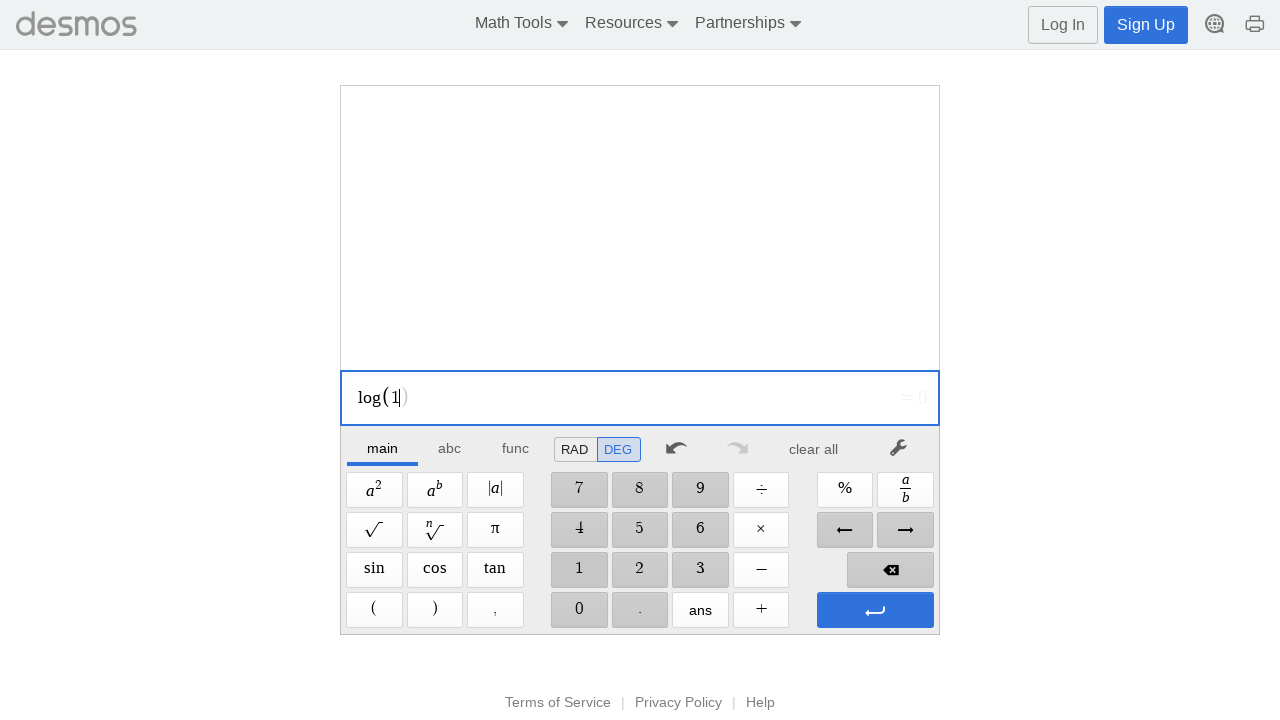

Pressed Enter to confirm log(1) at (875, 610) on xpath=//span[@aria-label='Enter']
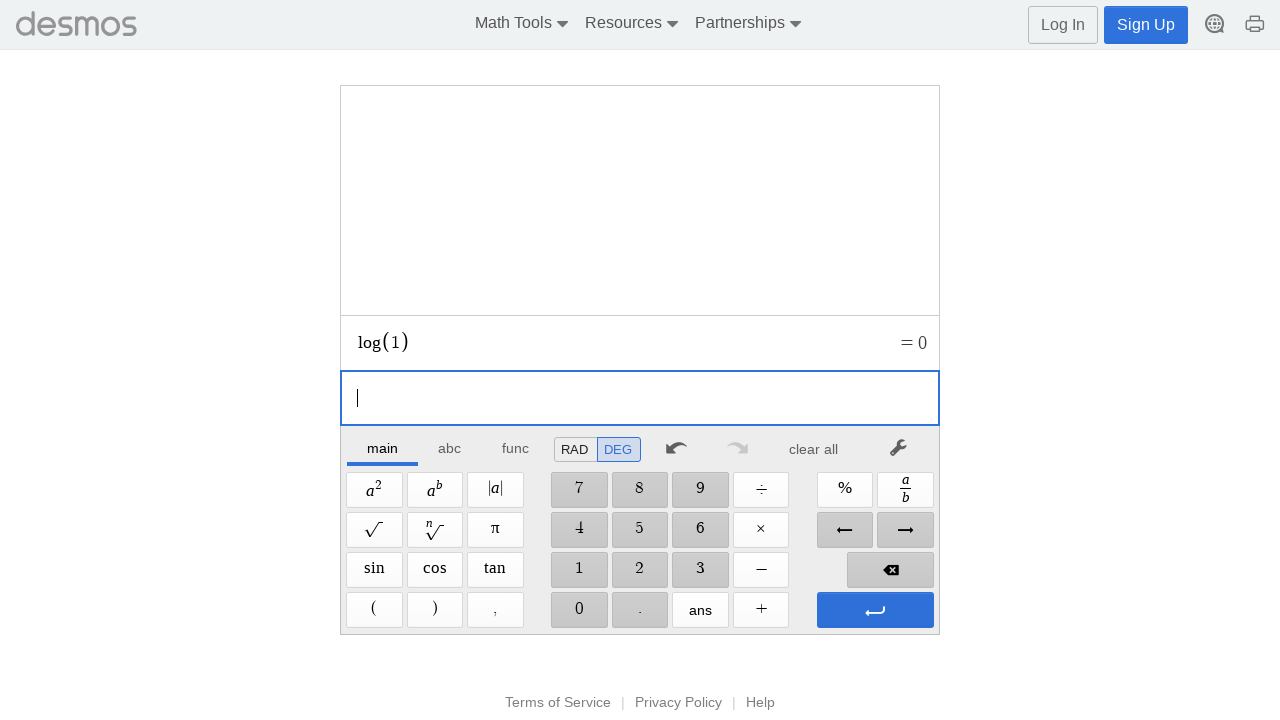

Pressed Enter again to evaluate log(1) at (875, 610) on xpath=//span[@aria-label='Enter']
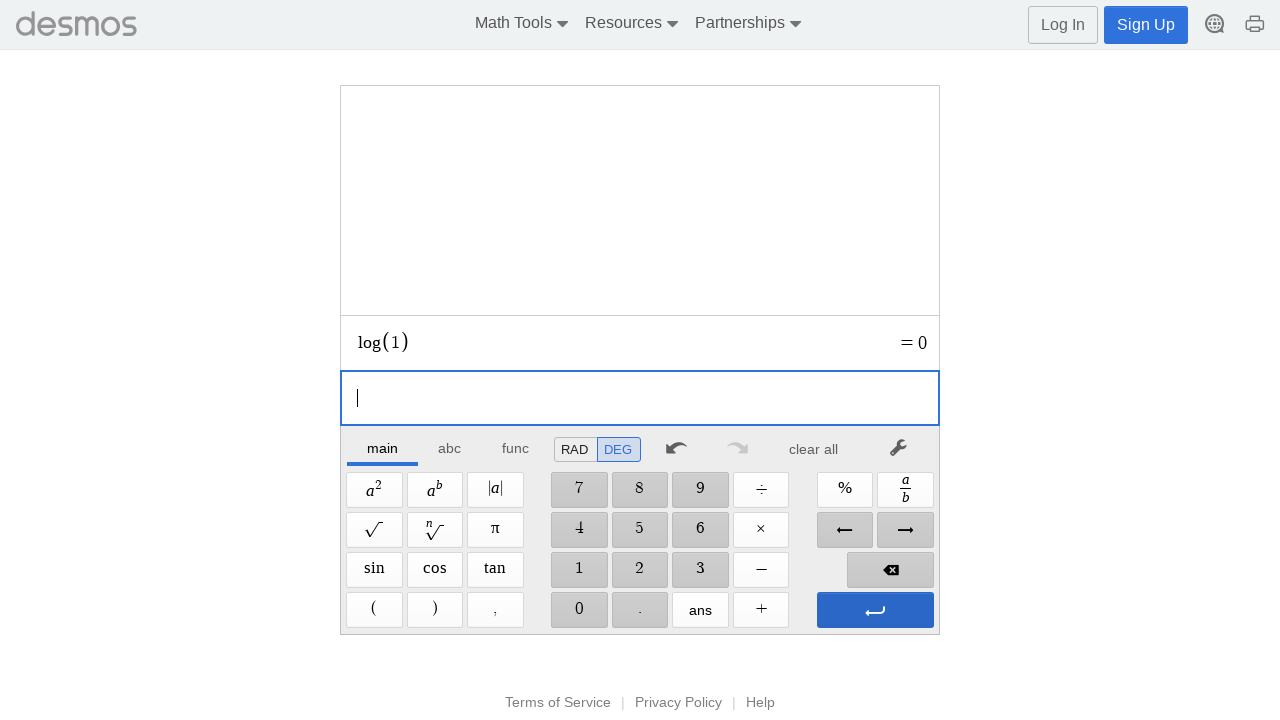

Cleared calculator after log(1) result at (814, 449) on xpath=//*[@id='main']/div/div/div/div[2]/div[1]/div/div[7]
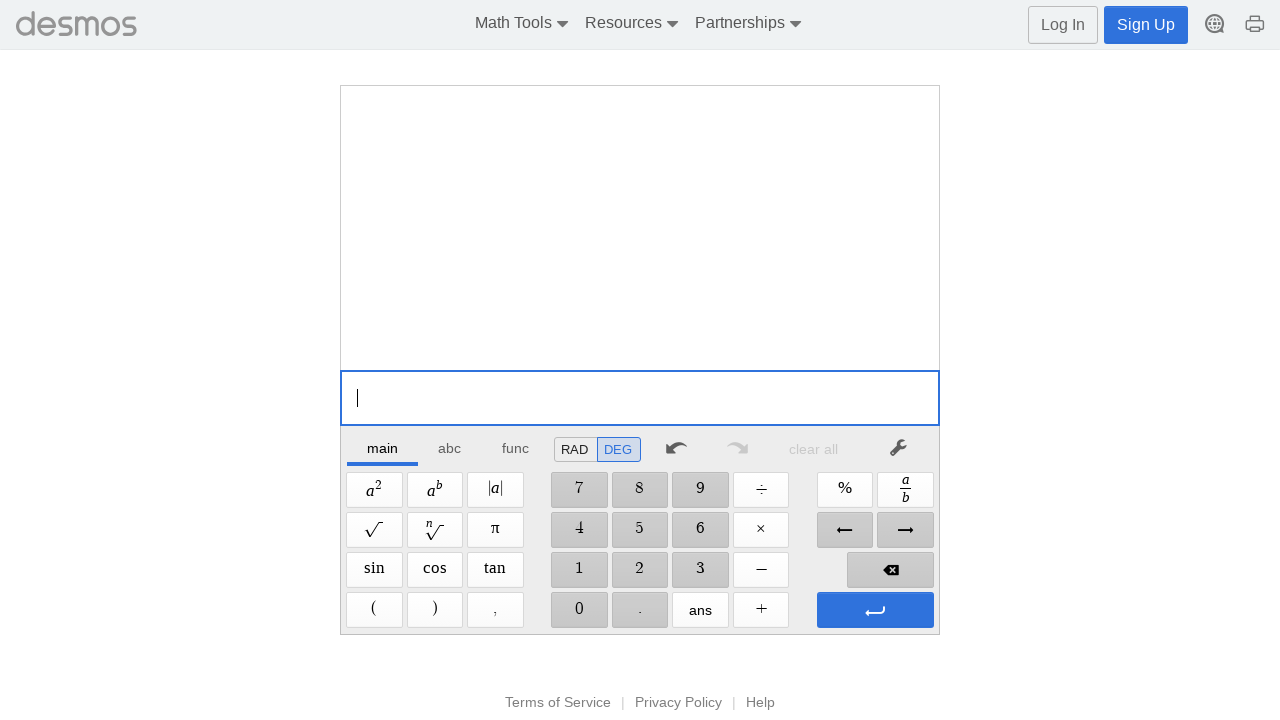

Opened Functions menu for ln(1) at (515, 447) on xpath=//div[@aria-label='Functions']
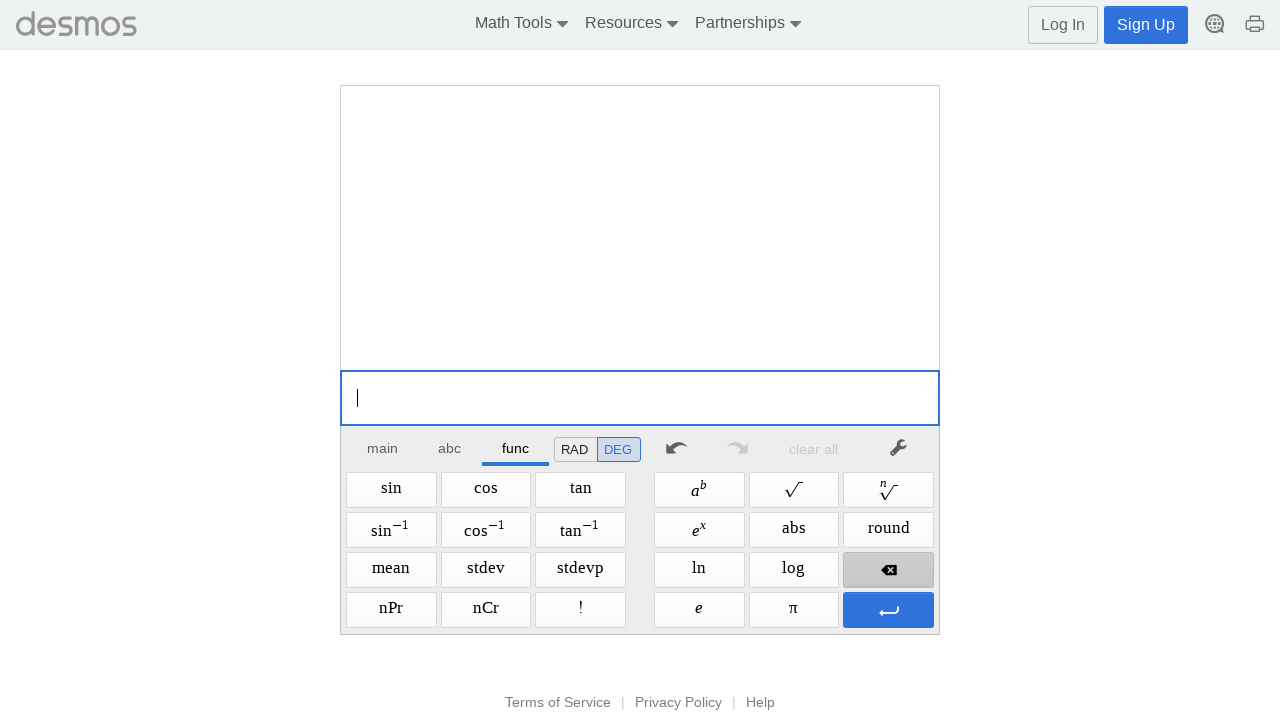

Selected Natural Log function for value 1 at (699, 570) on xpath=//span[@aria-label='Natural Log']
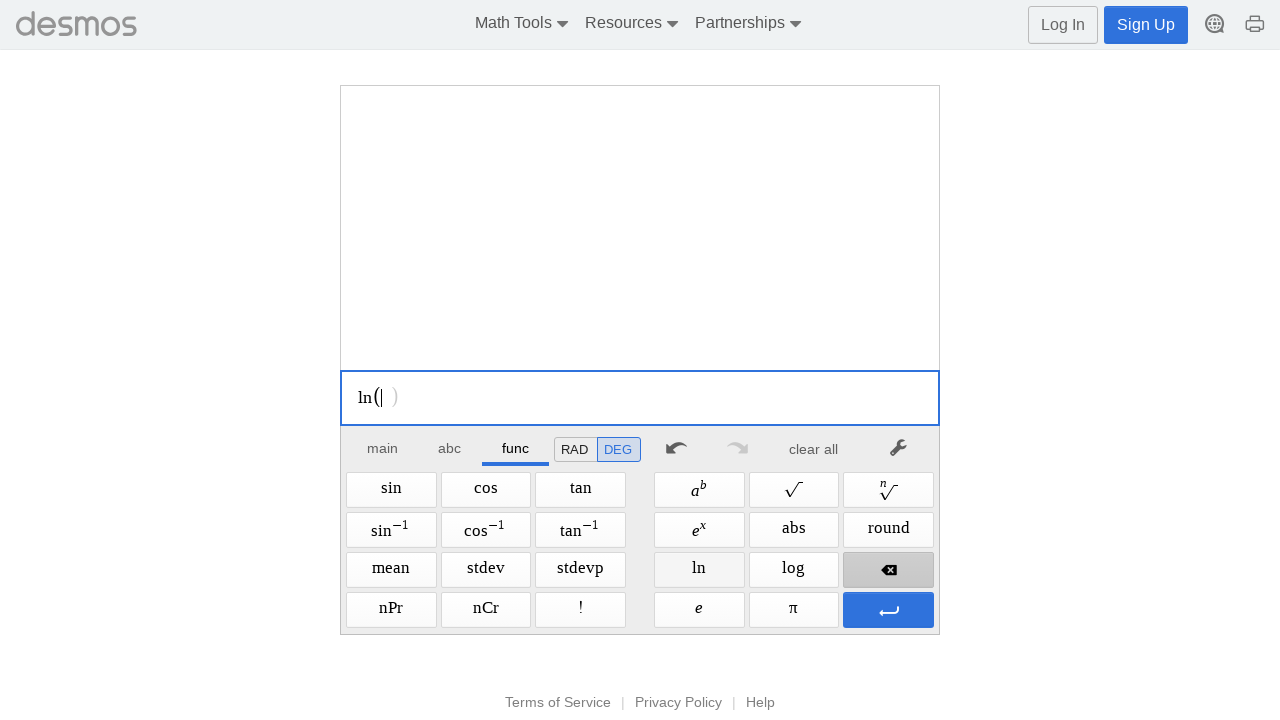

Clicked main calculator area to focus input at (383, 447) on xpath=//div[@aria-label='main']
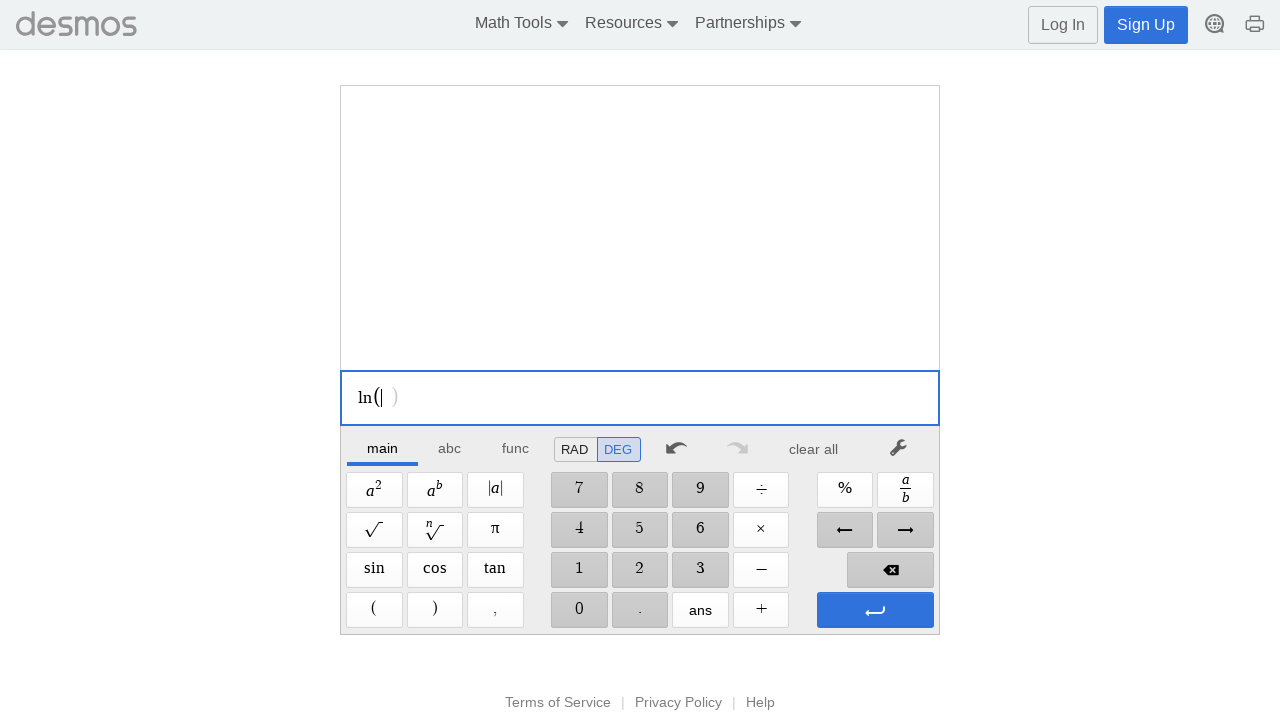

Entered digit 1 for ln(1) at (579, 570) on //span[@aria-label='1']
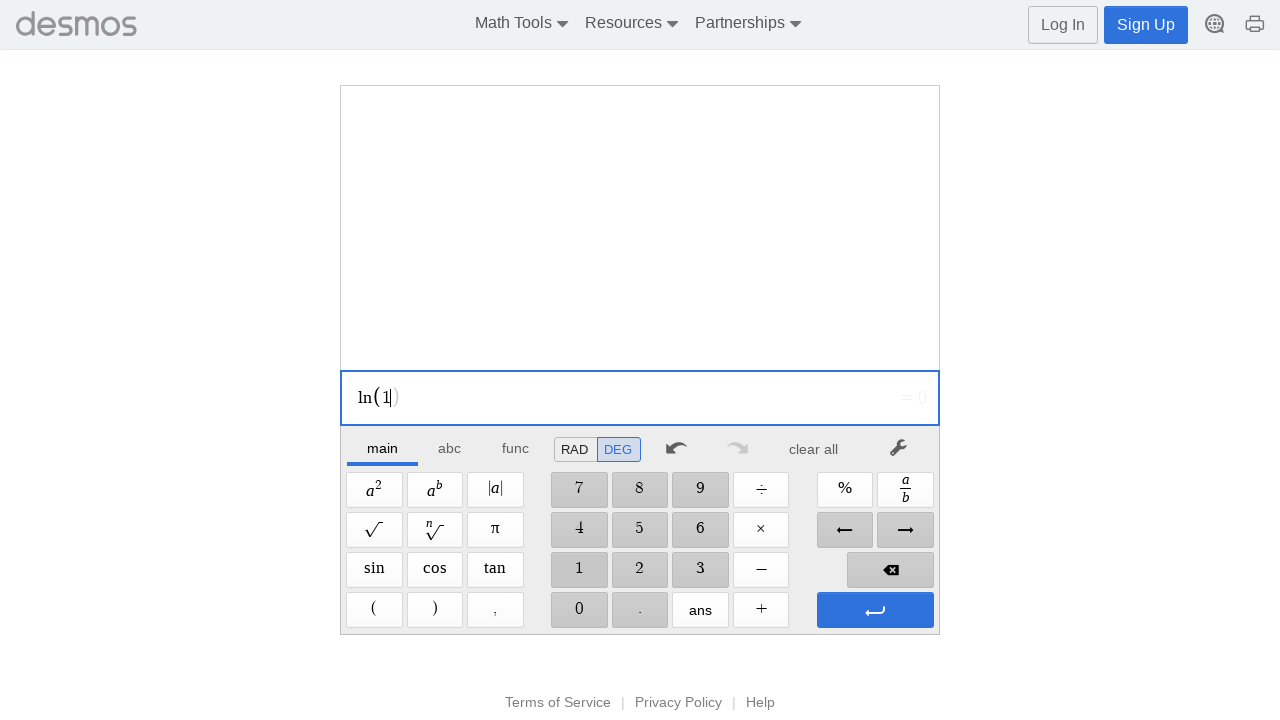

Pressed Enter to confirm ln(1) at (875, 610) on xpath=//span[@aria-label='Enter']
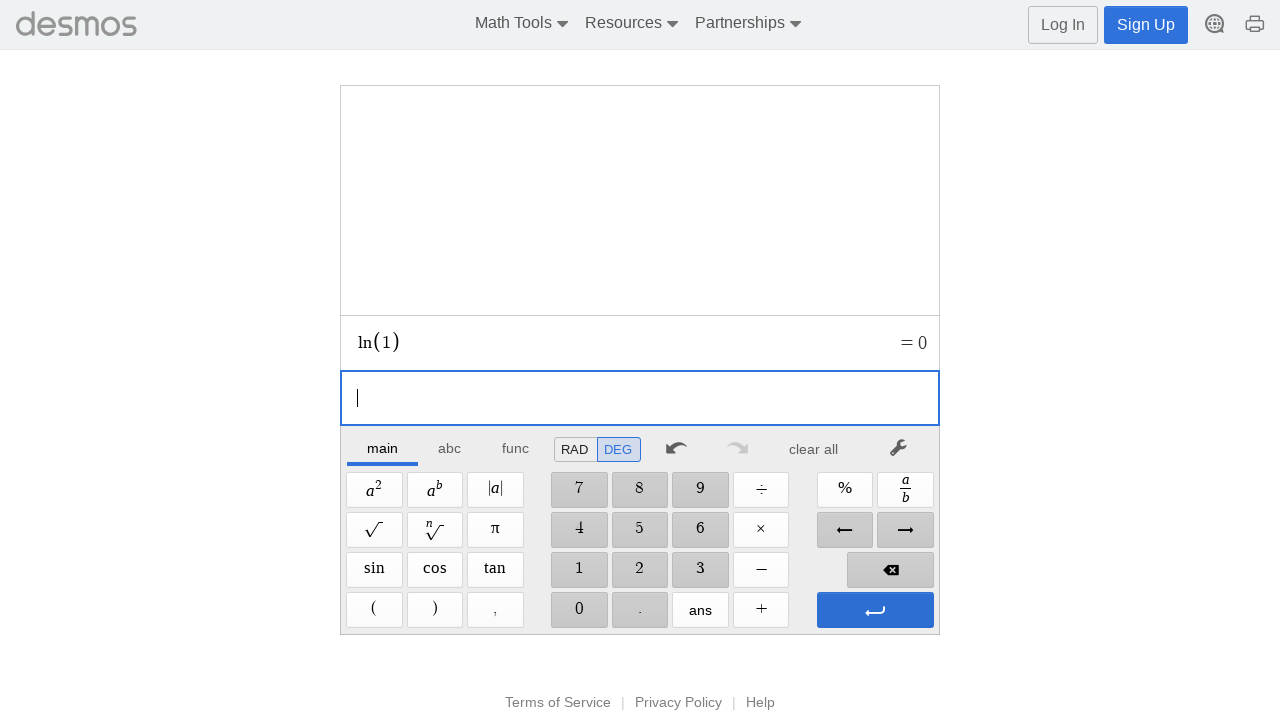

Pressed Enter again to evaluate ln(1) at (875, 610) on xpath=//span[@aria-label='Enter']
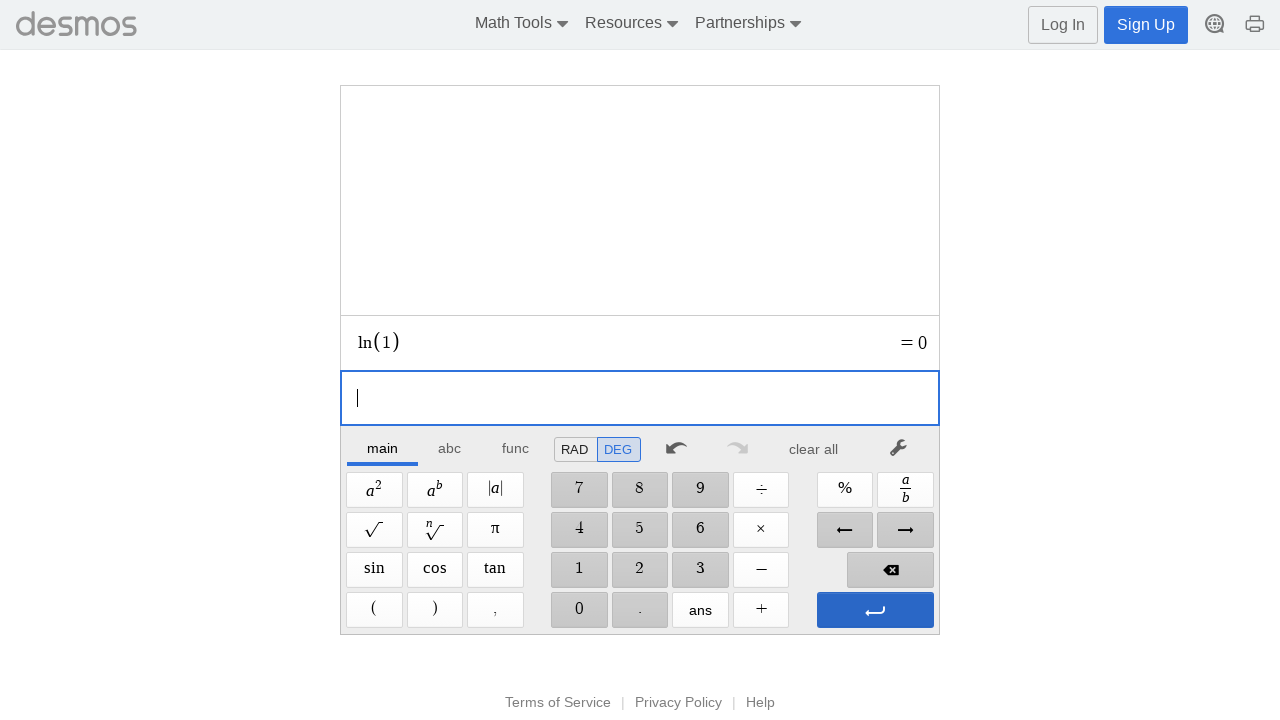

Cleared calculator after ln(1) result at (814, 449) on xpath=//*[@id='main']/div/div/div/div[2]/div[1]/div/div[7]
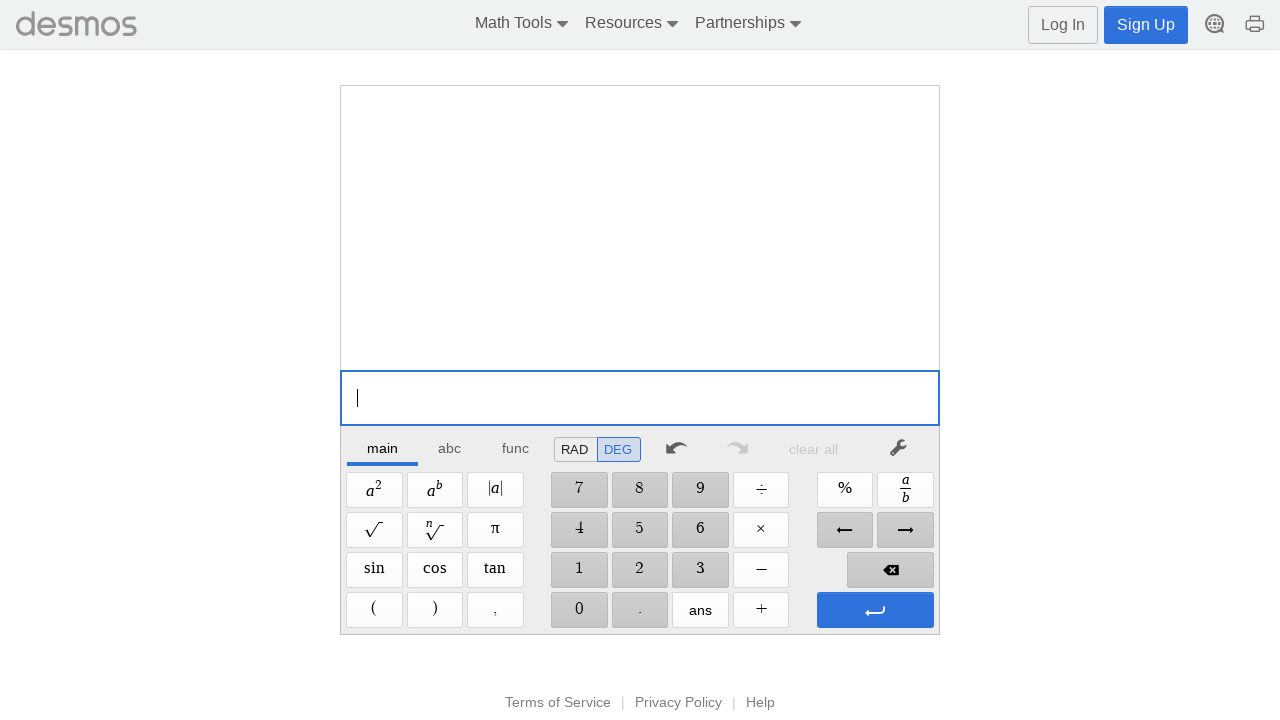

Opened Functions menu for log(10) at (515, 447) on xpath=//div[@aria-label='Functions']
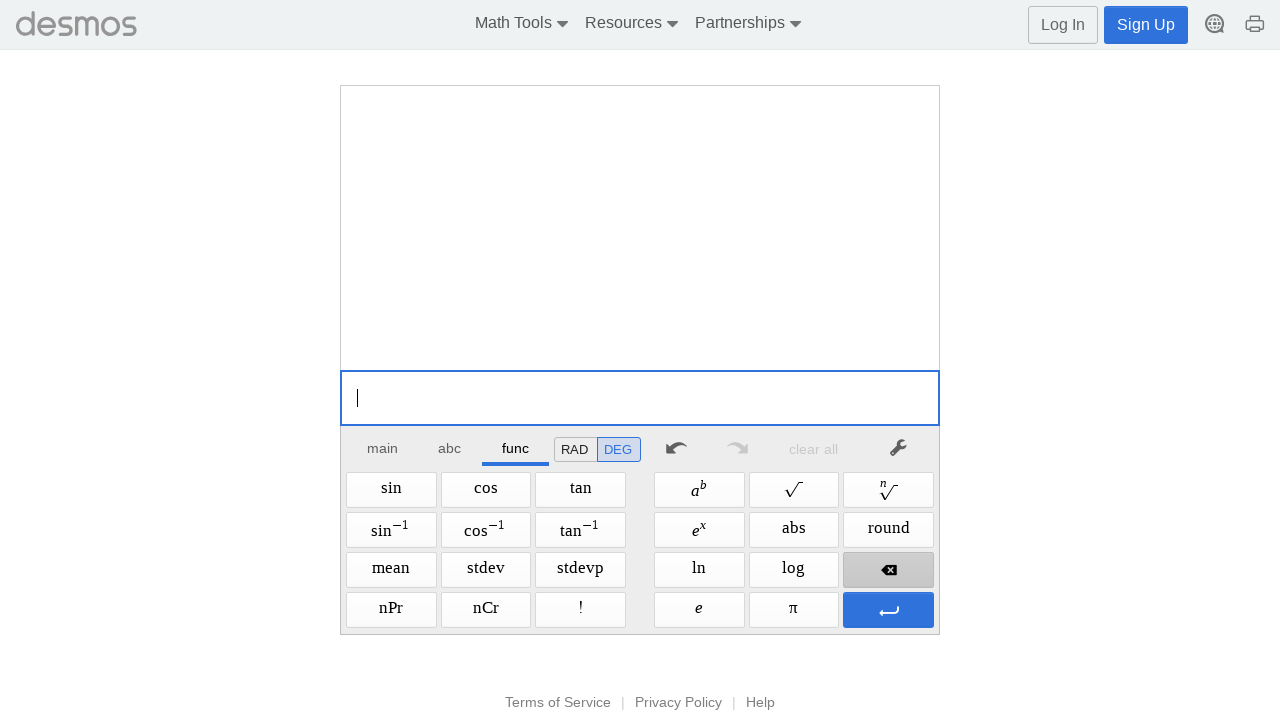

Selected Log function for value 10 at (794, 570) on xpath=//span[@aria-label='Log']
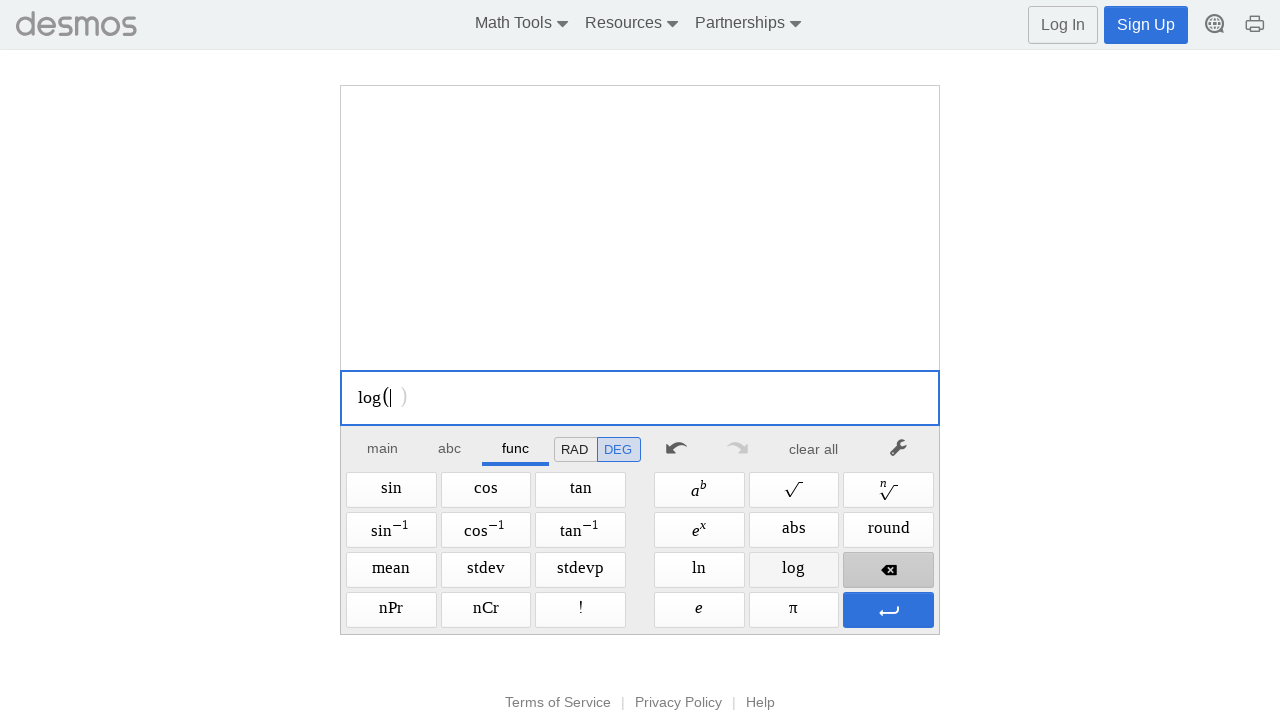

Clicked main calculator area to focus input at (383, 447) on xpath=//div[@aria-label='main']
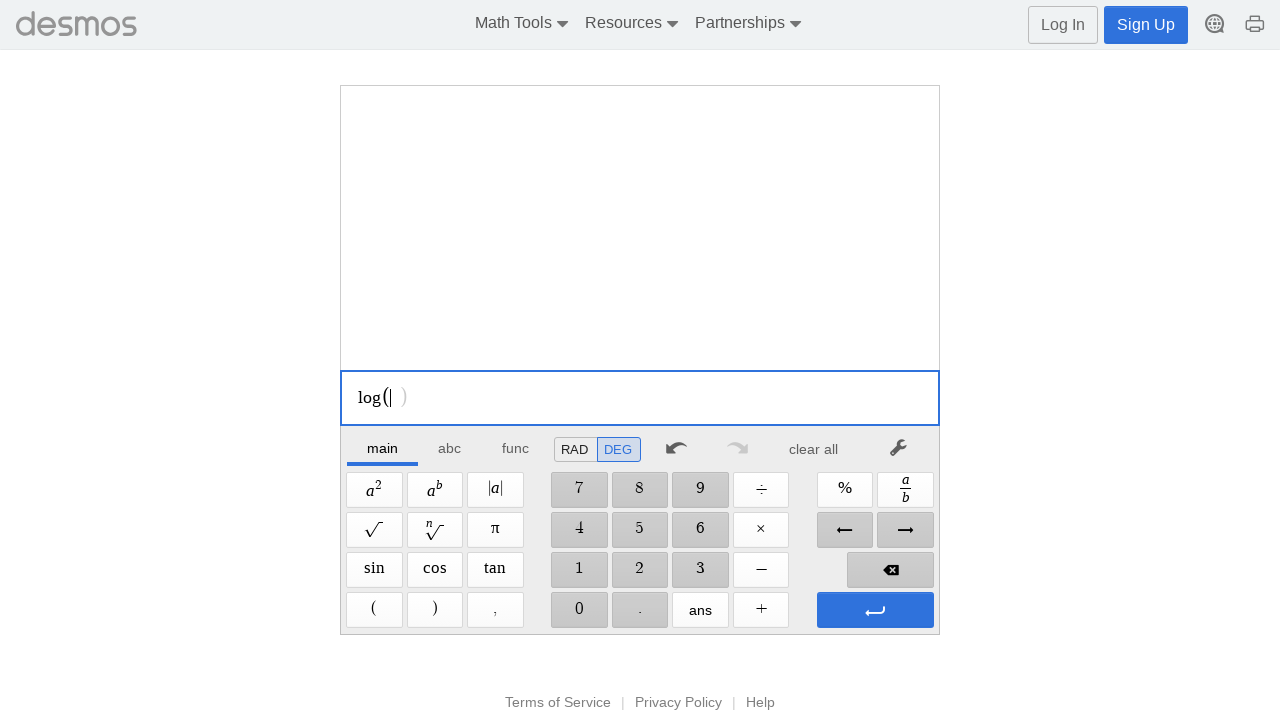

Entered digit 1 for log(10) at (579, 570) on //span[@aria-label='1']
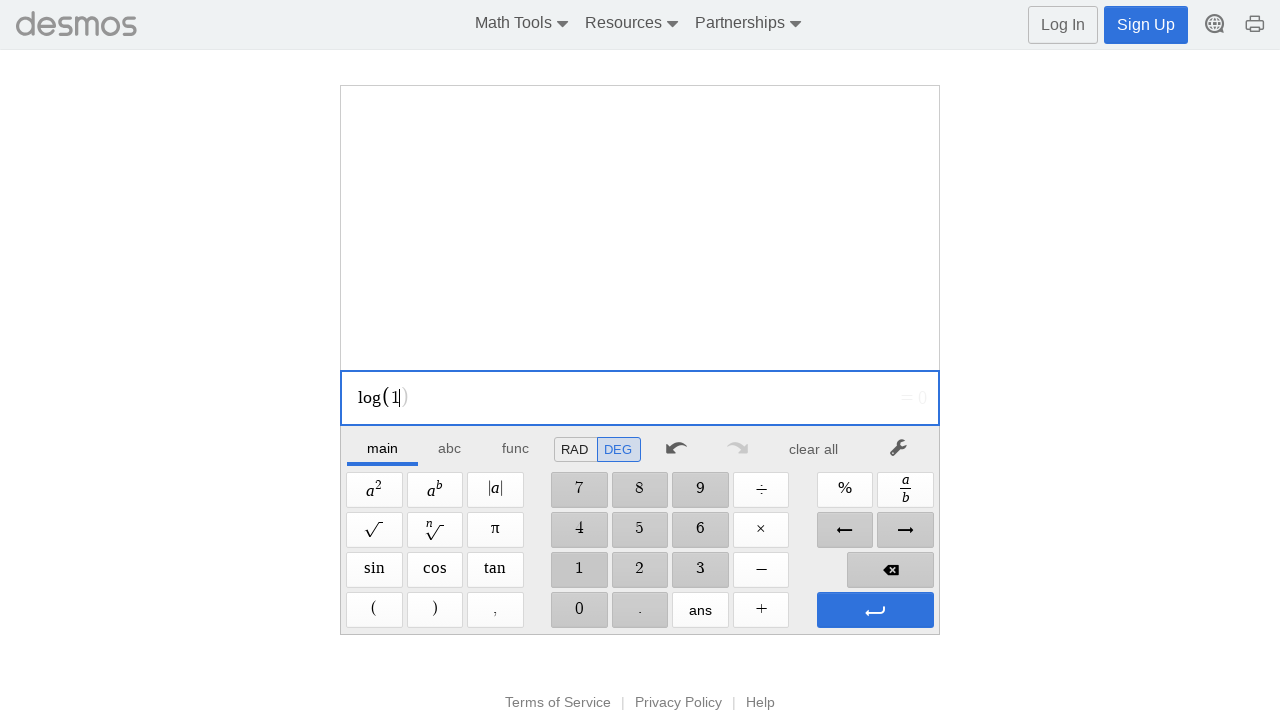

Entered digit 0 for log(10) at (579, 610) on //span[@aria-label='0']
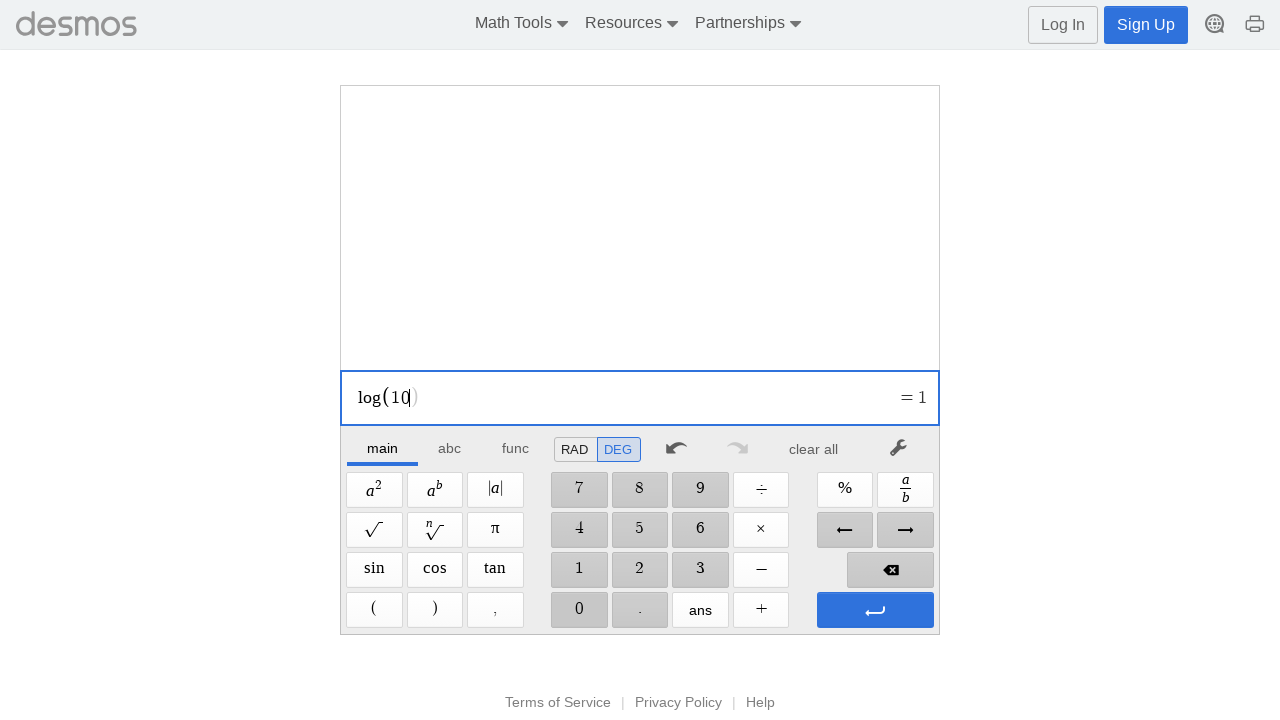

Pressed Enter to confirm log(10) at (875, 610) on xpath=//span[@aria-label='Enter']
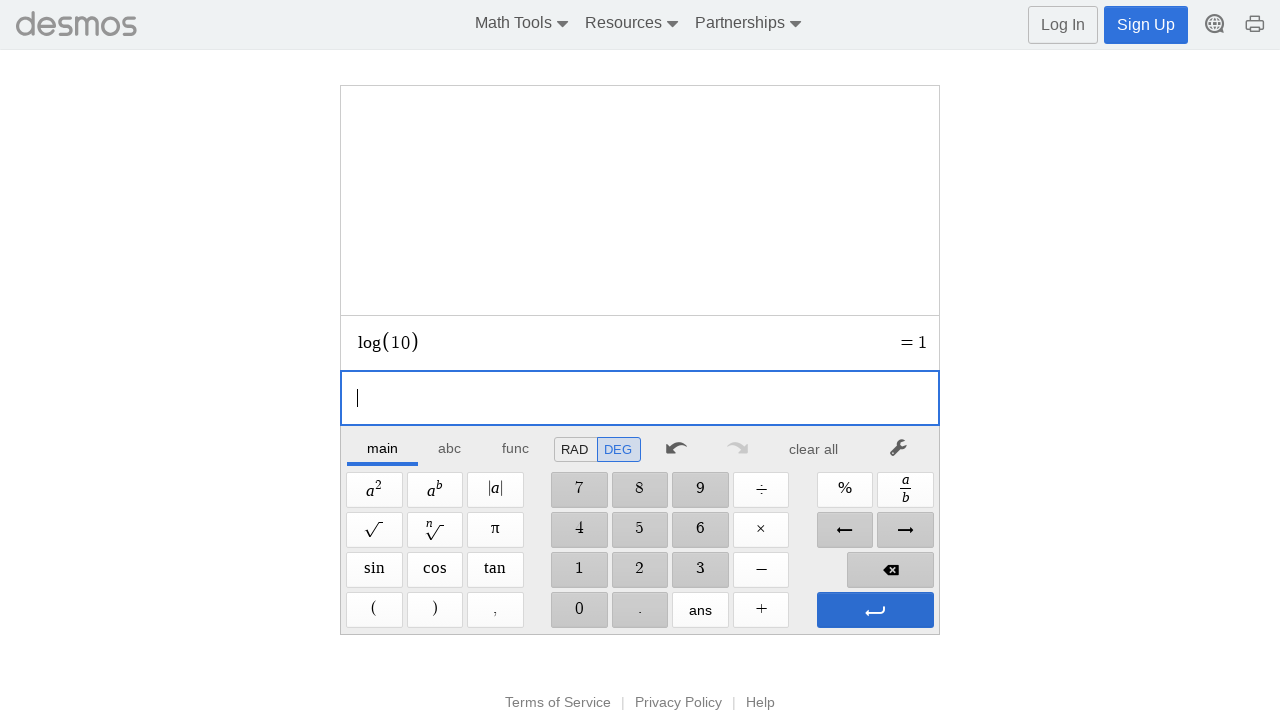

Pressed Enter again to evaluate log(10) at (875, 610) on xpath=//span[@aria-label='Enter']
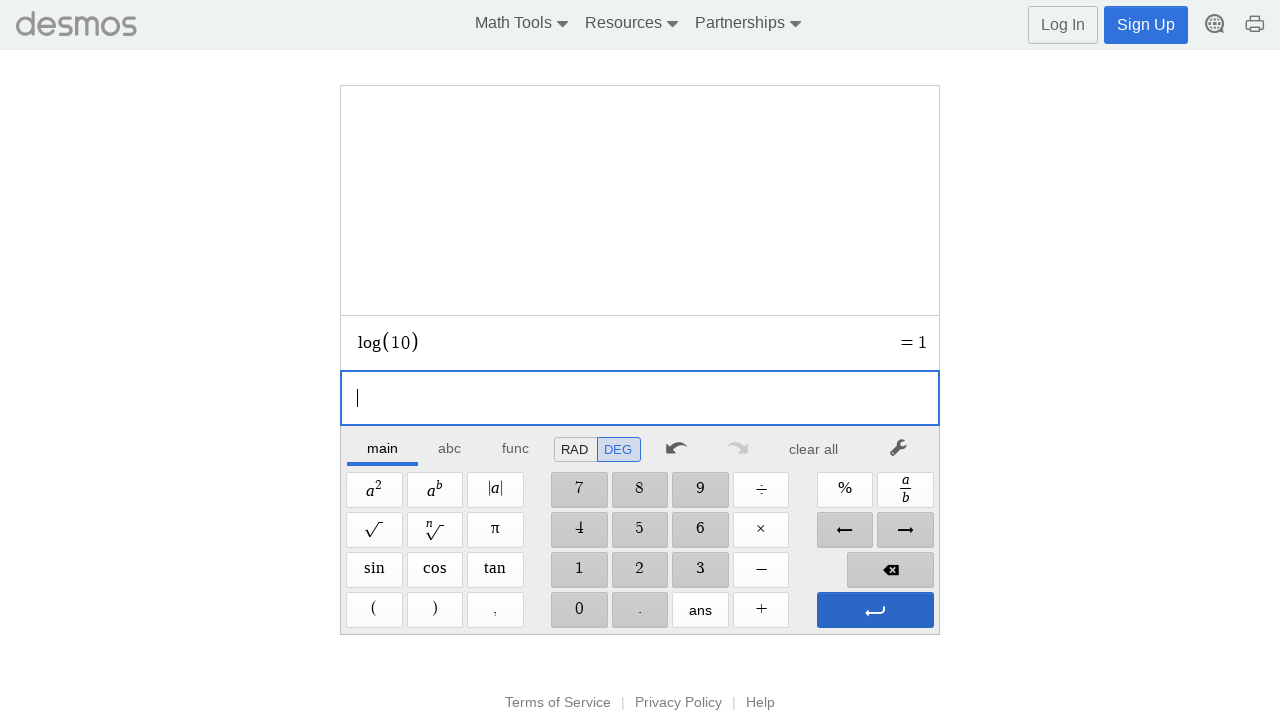

Cleared calculator after log(10) result at (814, 449) on xpath=//*[@id='main']/div/div/div/div[2]/div[1]/div/div[7]
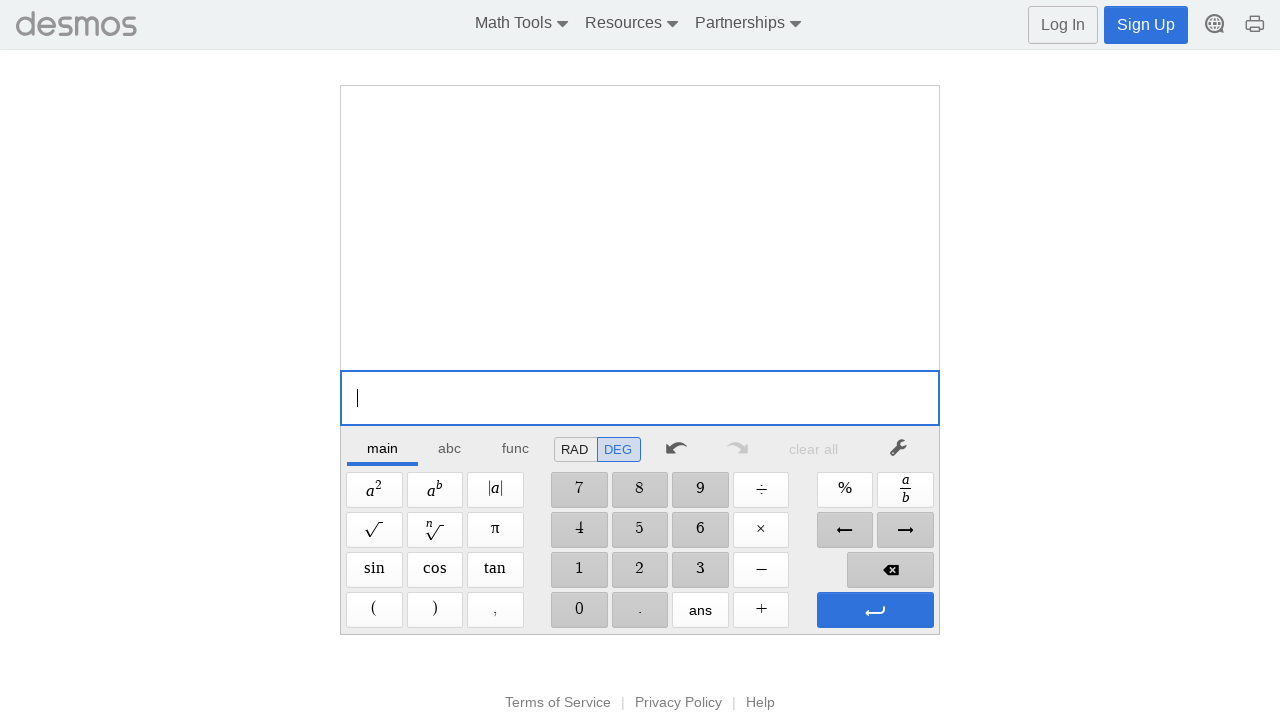

Opened Functions menu for ln(10) at (515, 447) on xpath=//div[@aria-label='Functions']
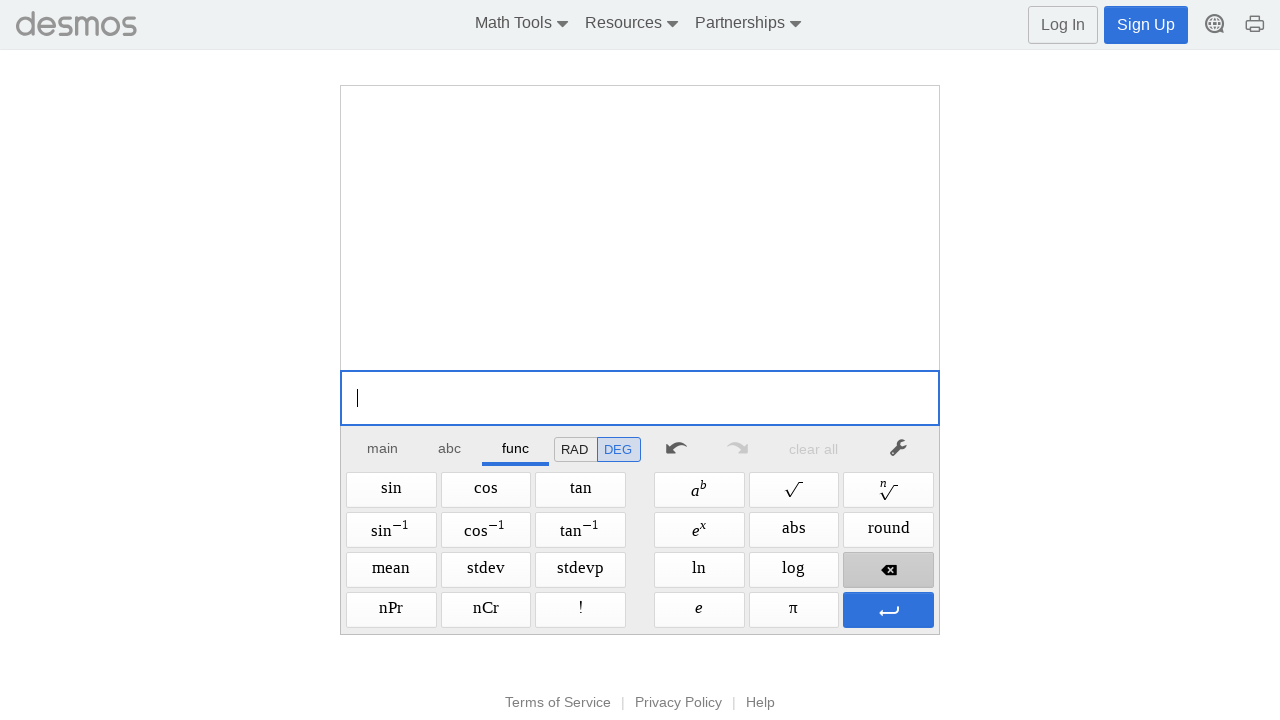

Selected Natural Log function for value 10 at (699, 570) on xpath=//span[@aria-label='Natural Log']
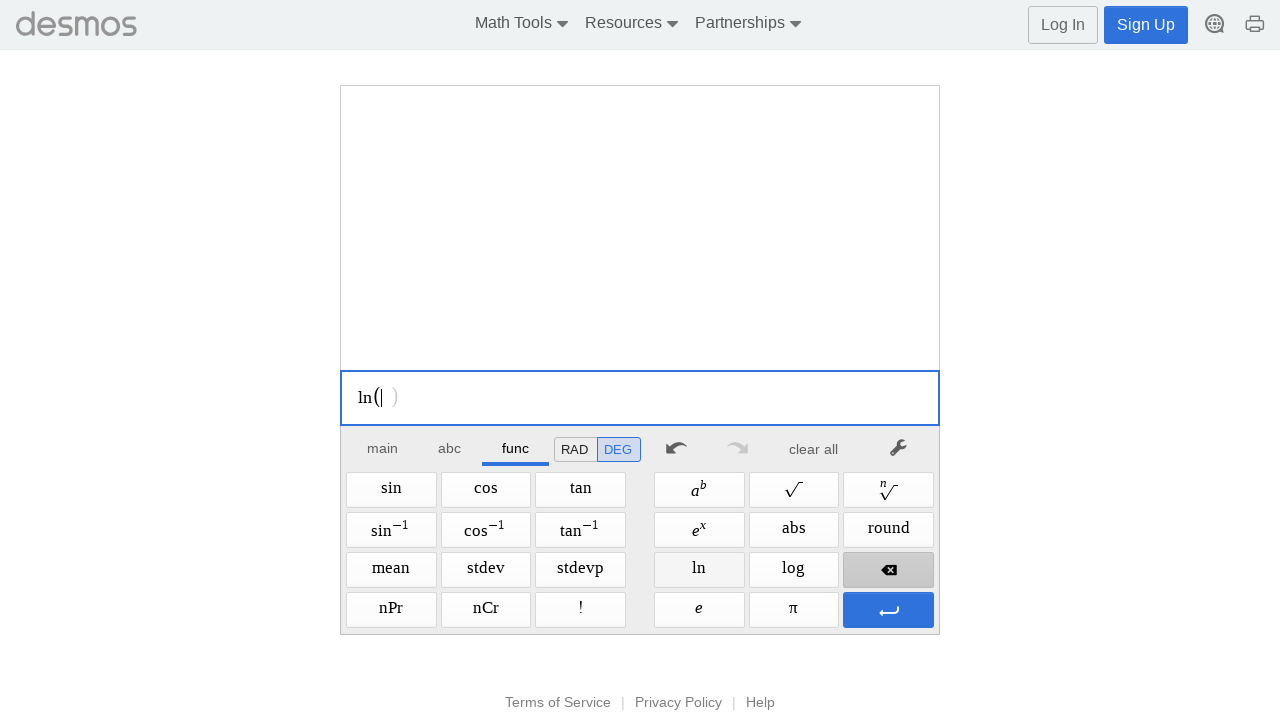

Clicked main calculator area to focus input at (383, 447) on xpath=//div[@aria-label='main']
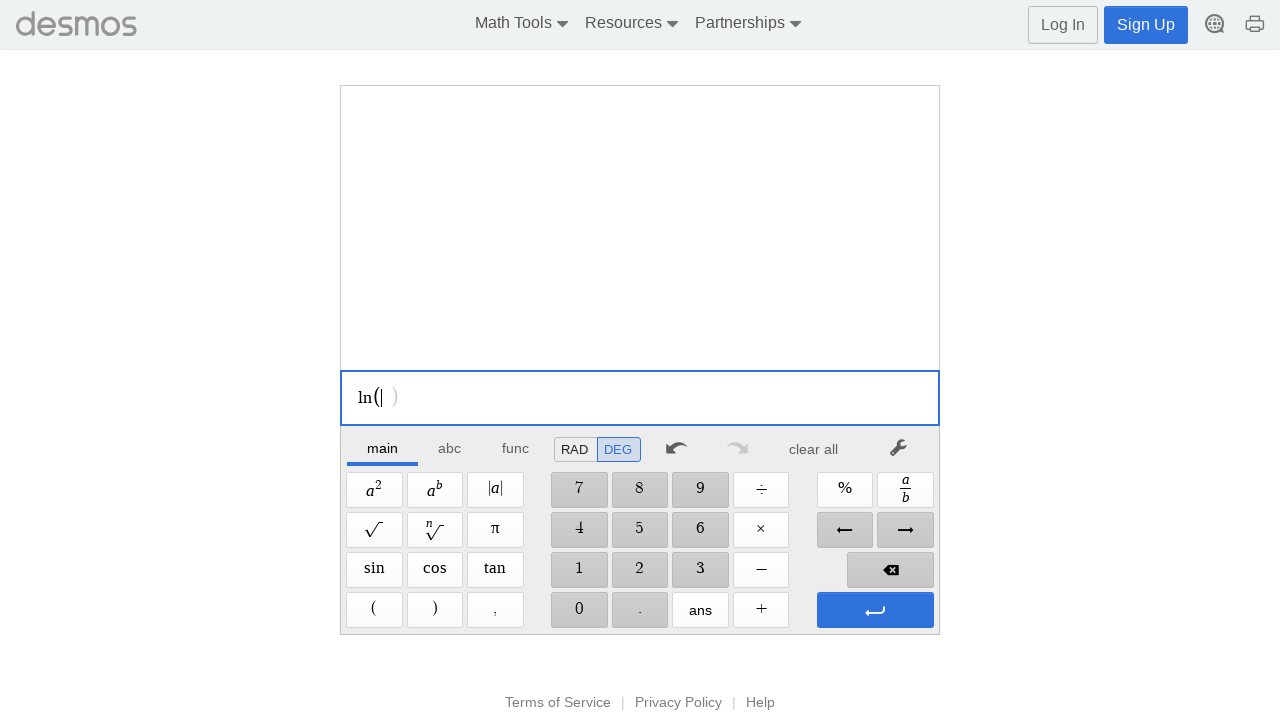

Entered digit 1 for ln(10) at (579, 570) on //span[@aria-label='1']
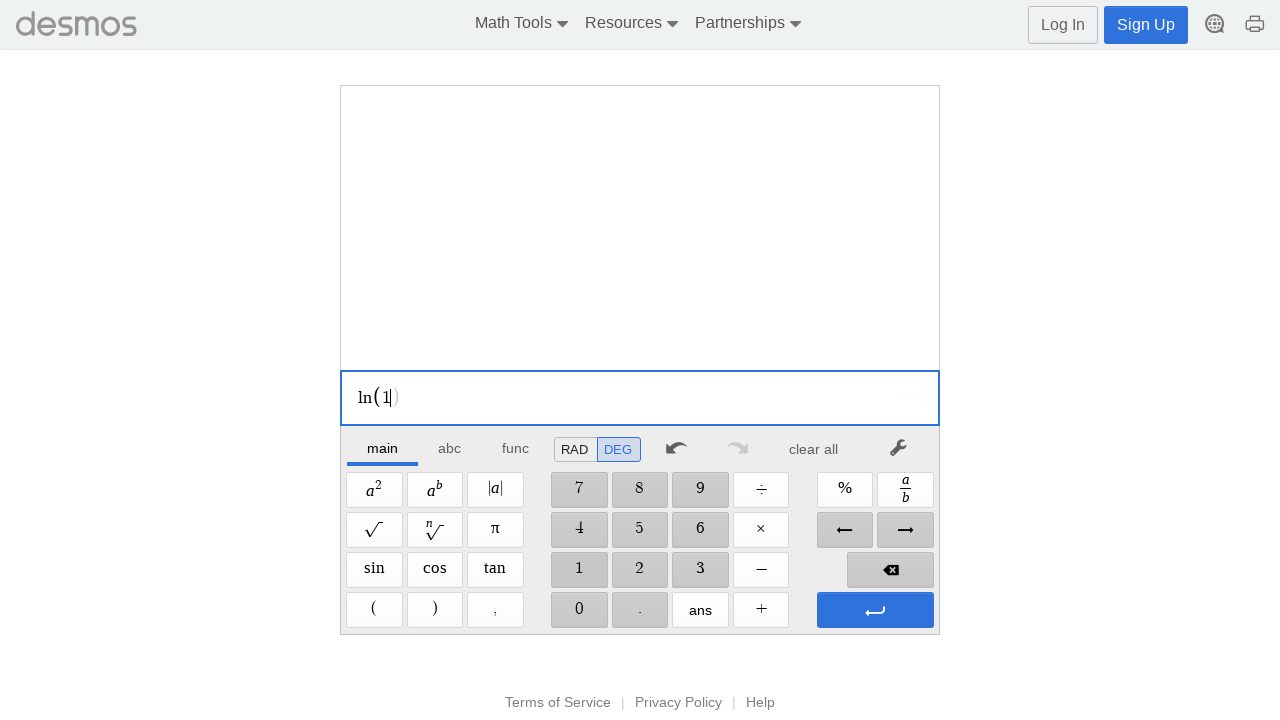

Entered digit 0 for ln(10) at (579, 610) on //span[@aria-label='0']
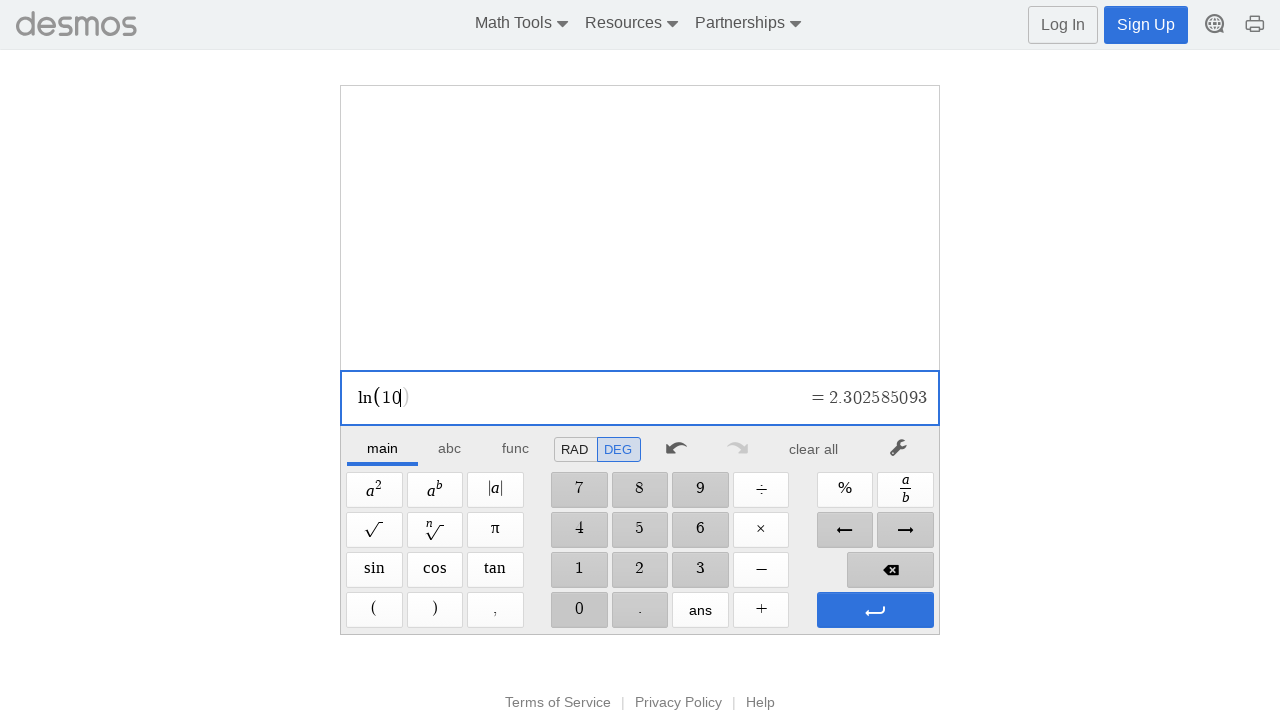

Pressed Enter to confirm ln(10) at (875, 610) on xpath=//span[@aria-label='Enter']
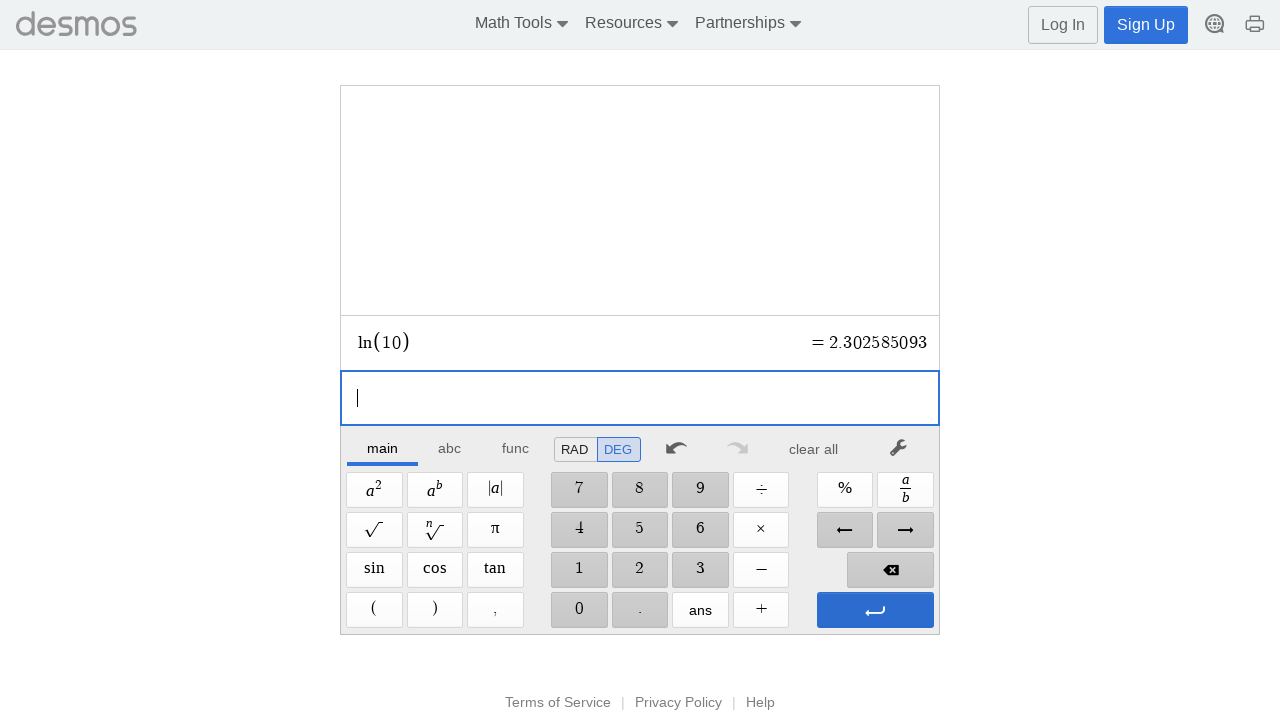

Pressed Enter again to evaluate ln(10) at (875, 610) on xpath=//span[@aria-label='Enter']
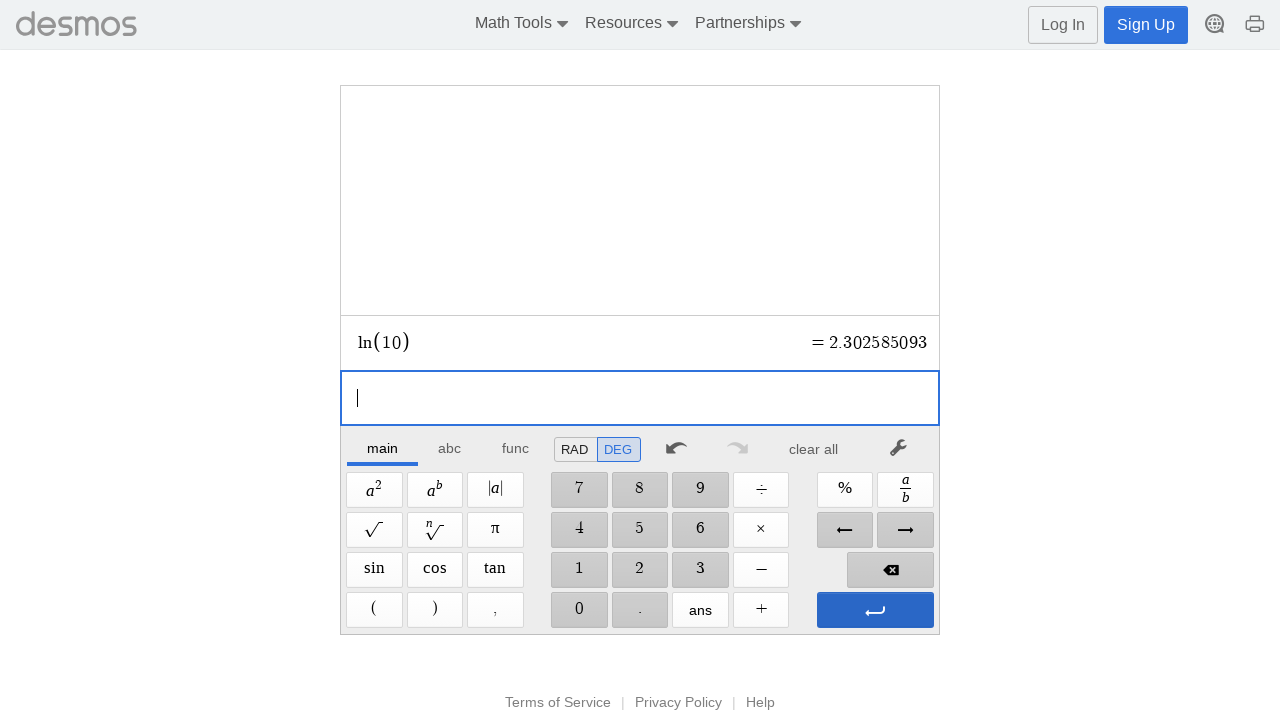

Cleared calculator after ln(10) result at (814, 449) on xpath=//*[@id='main']/div/div/div/div[2]/div[1]/div/div[7]
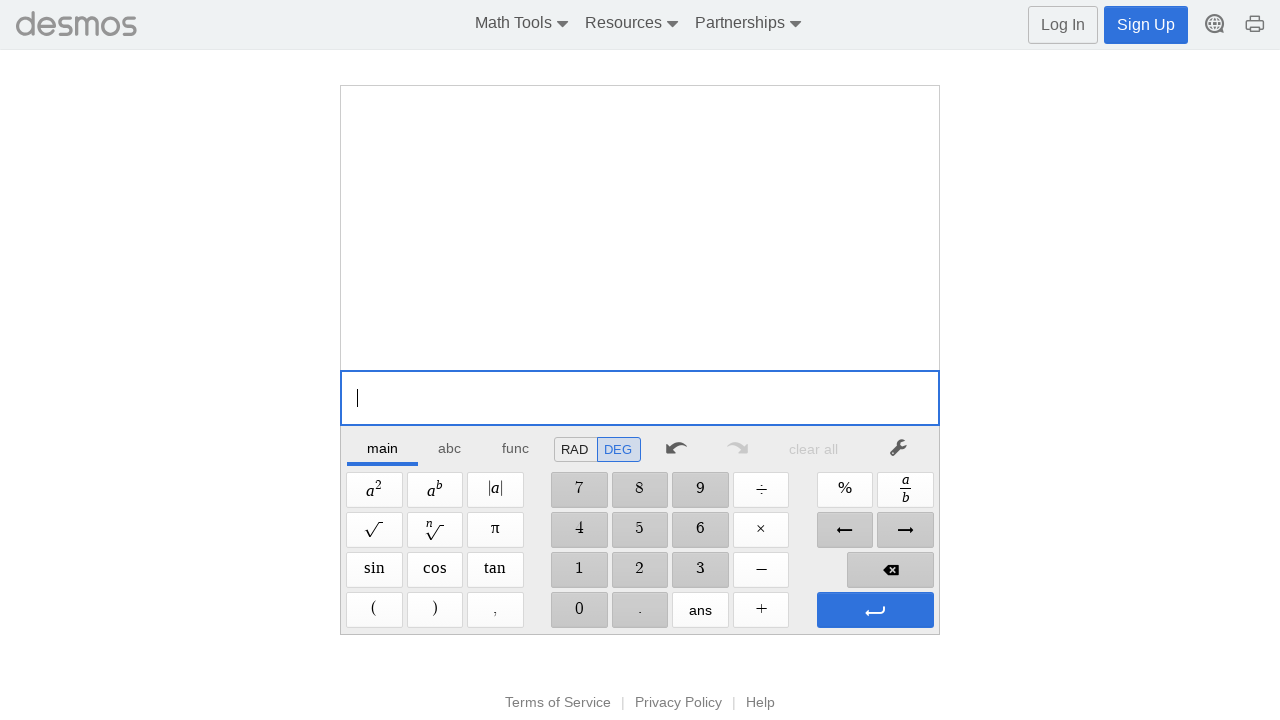

Opened Functions menu for log(100) at (515, 447) on xpath=//div[@aria-label='Functions']
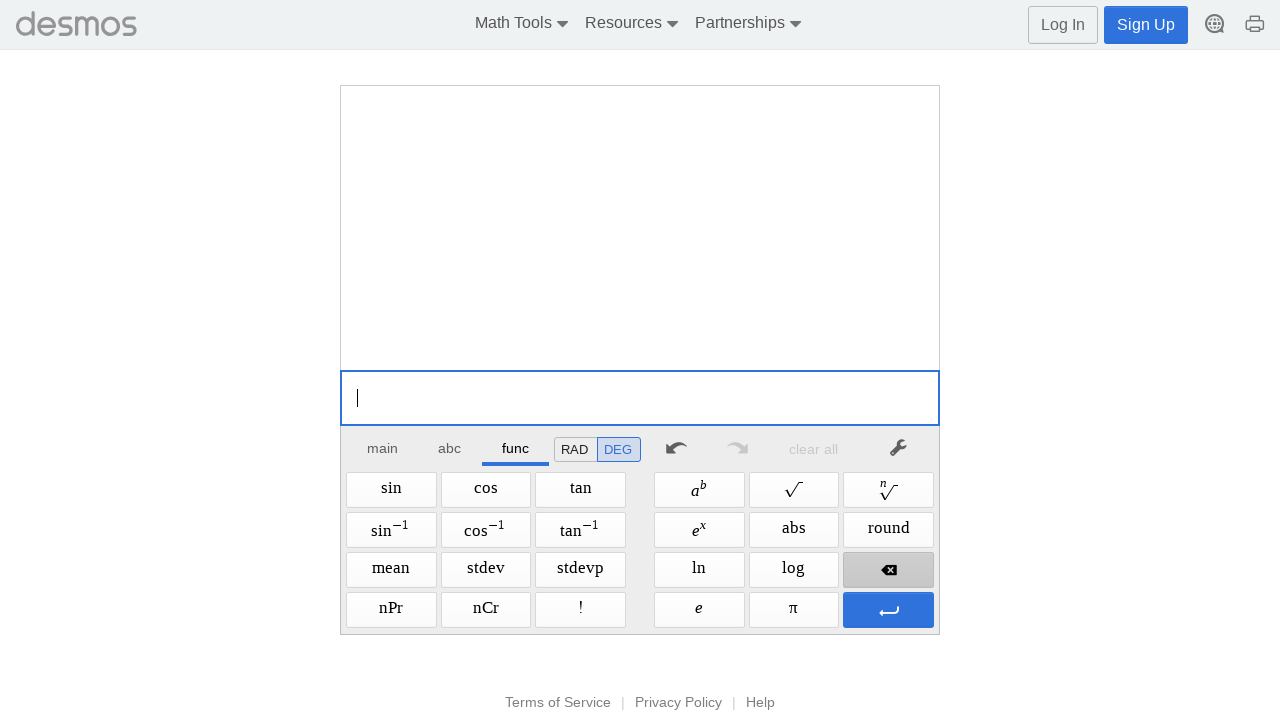

Selected Log function for value 100 at (794, 570) on xpath=//span[@aria-label='Log']
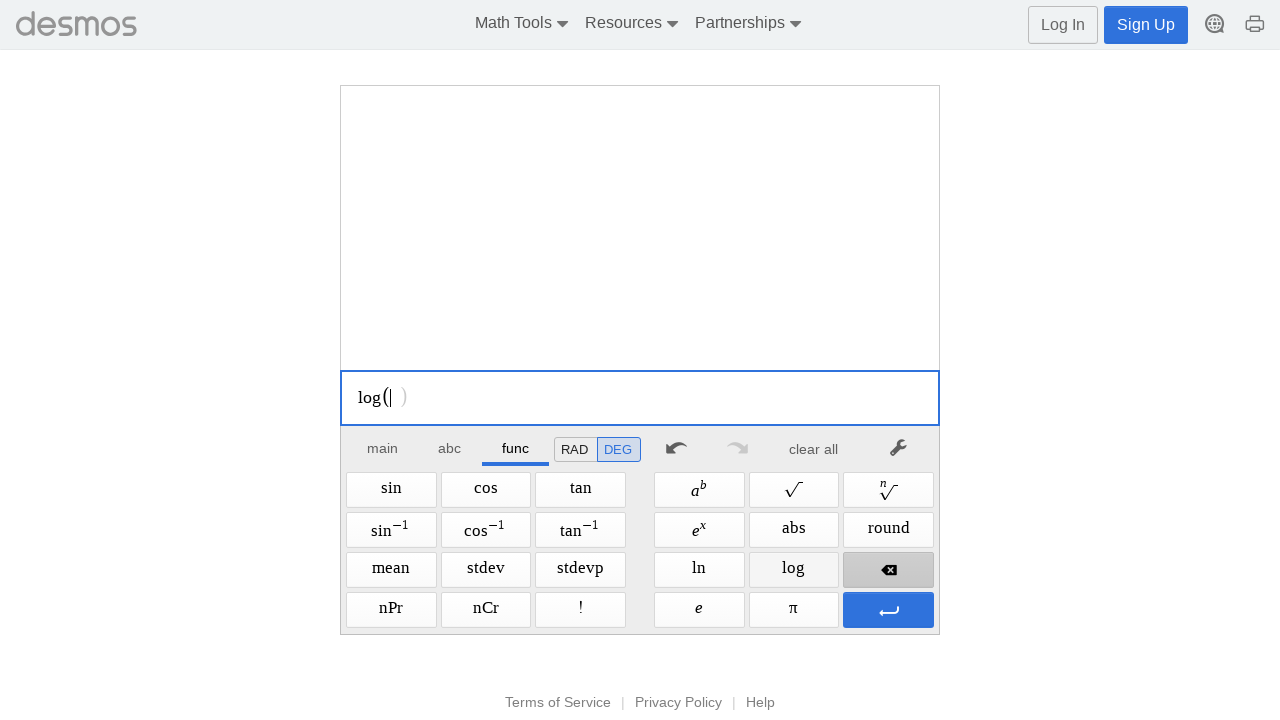

Clicked main calculator area to focus input at (383, 447) on xpath=//div[@aria-label='main']
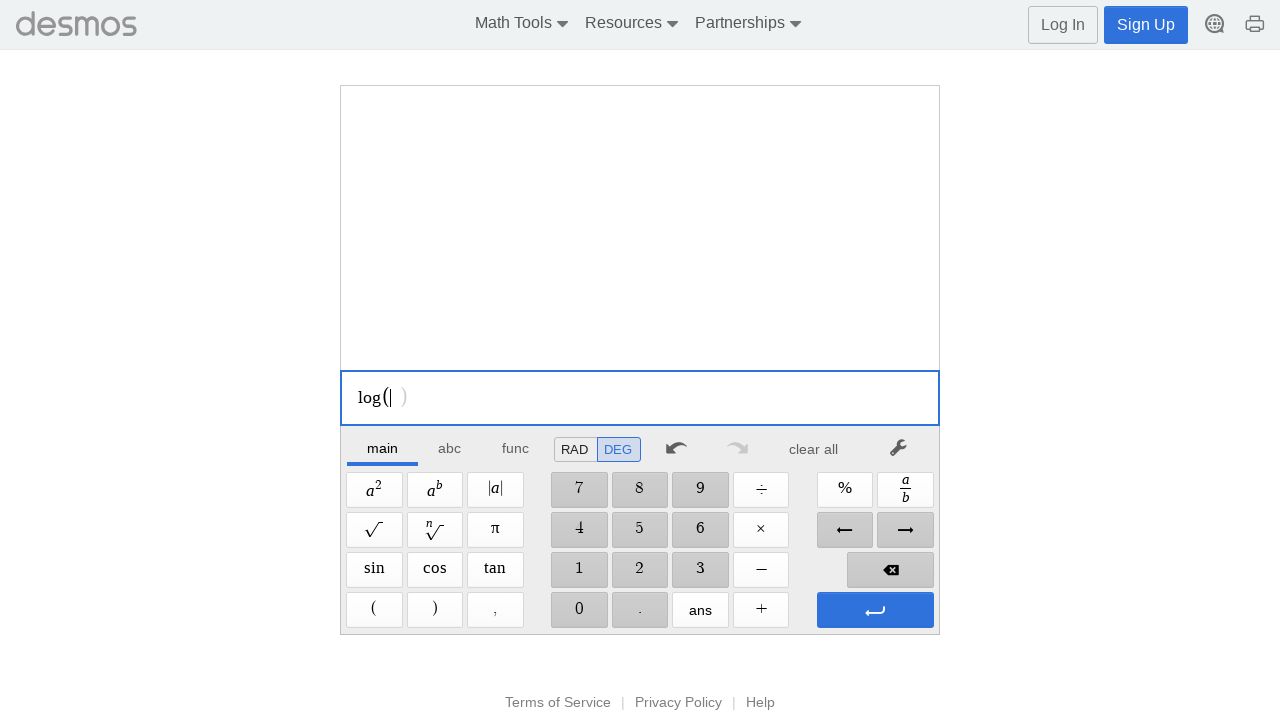

Entered digit 1 for log(100) at (579, 570) on //span[@aria-label='1']
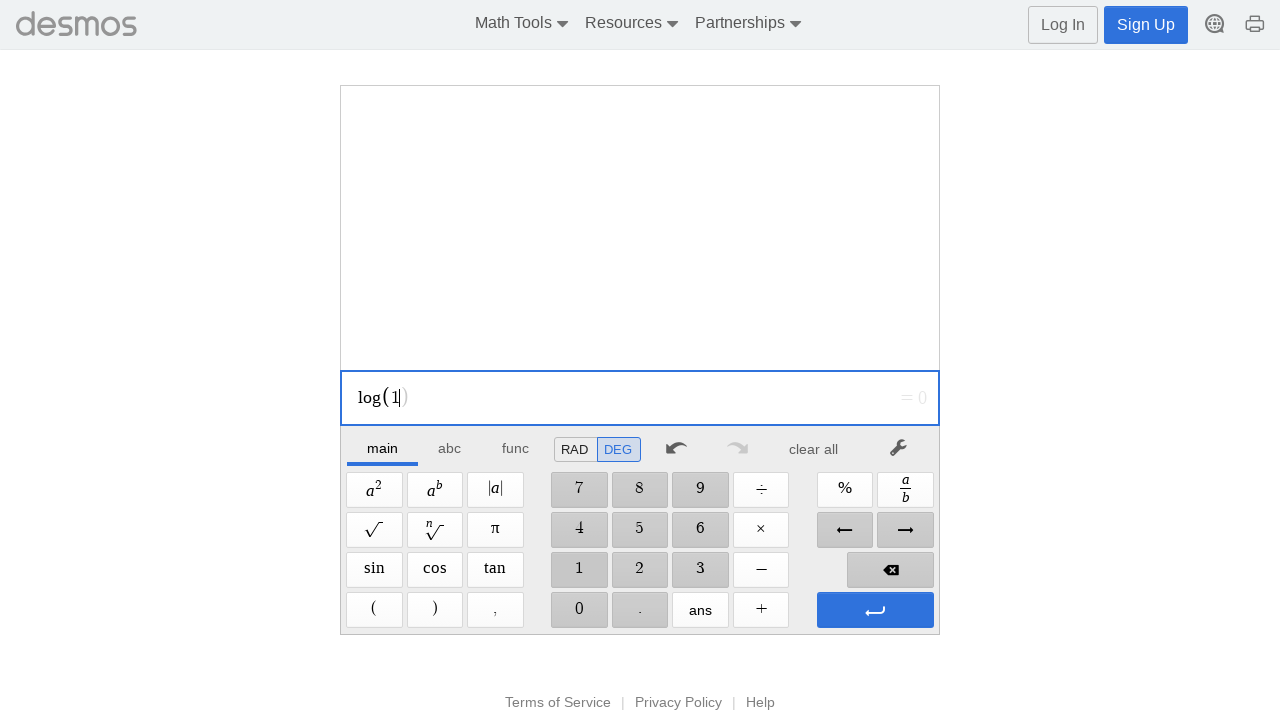

Entered digit 0 for log(100) at (579, 610) on //span[@aria-label='0']
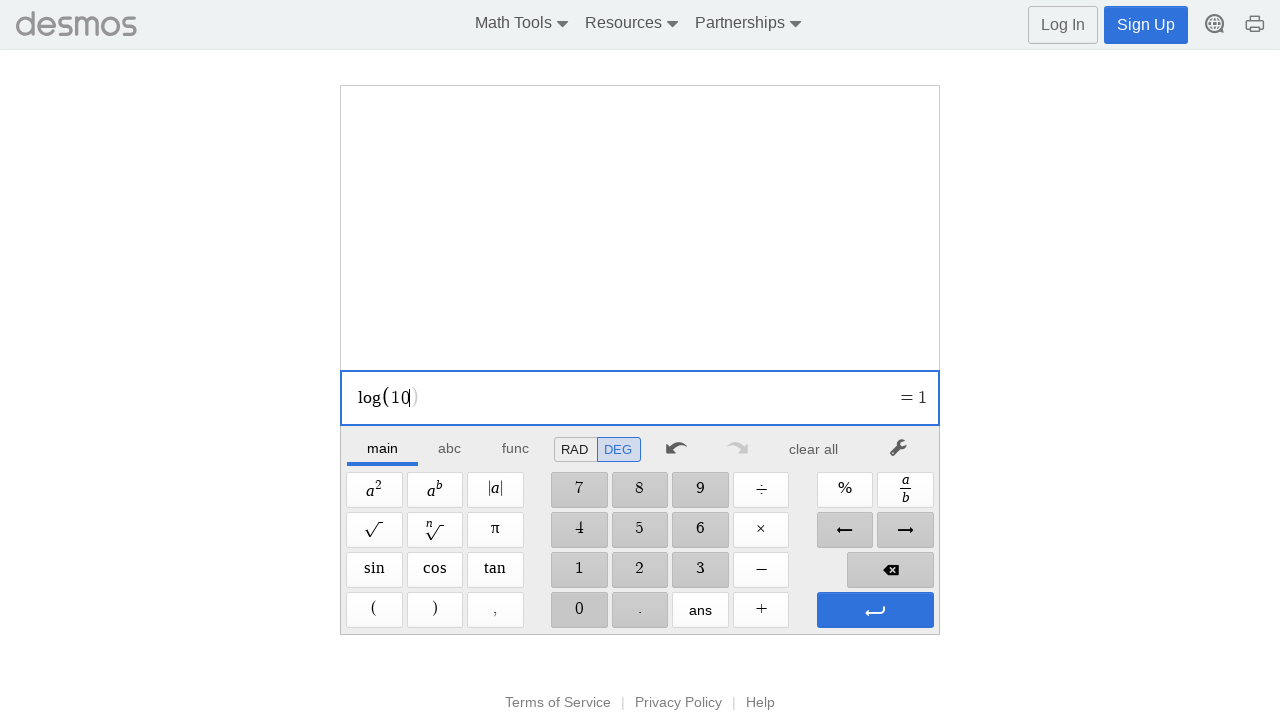

Entered digit 0 for log(100) at (579, 610) on //span[@aria-label='0']
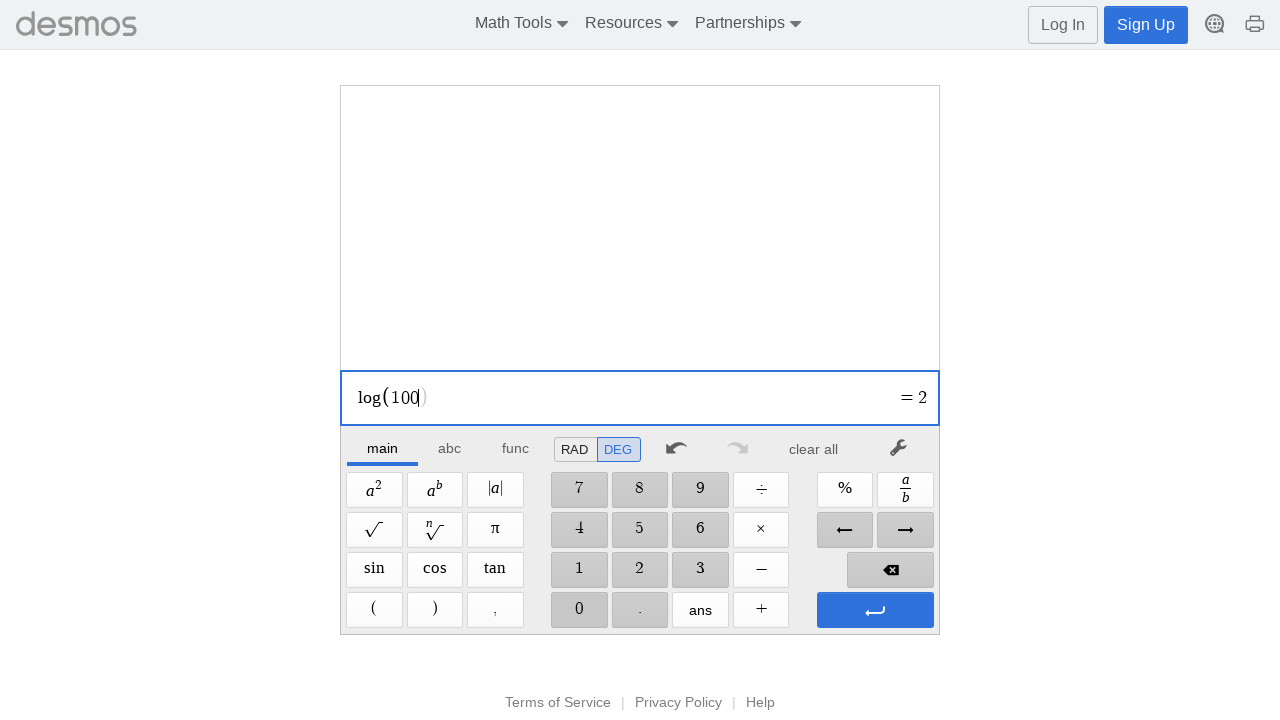

Pressed Enter to confirm log(100) at (875, 610) on xpath=//span[@aria-label='Enter']
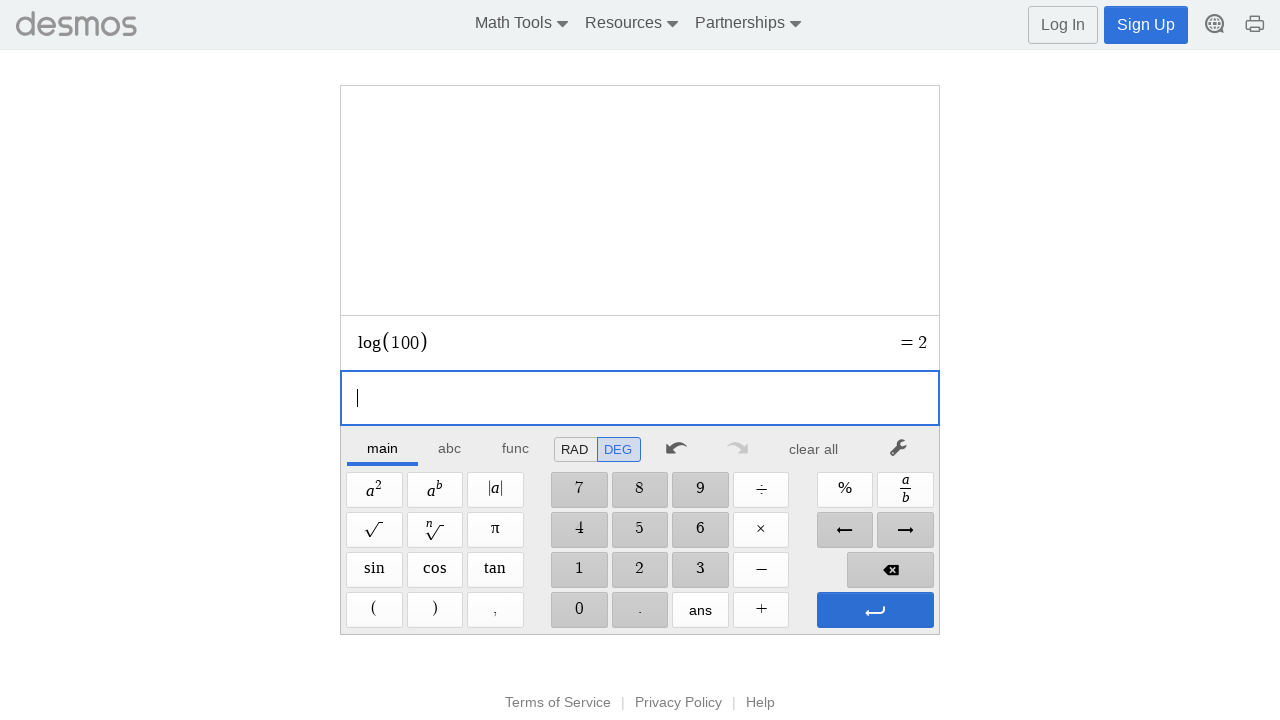

Pressed Enter again to evaluate log(100) at (875, 610) on xpath=//span[@aria-label='Enter']
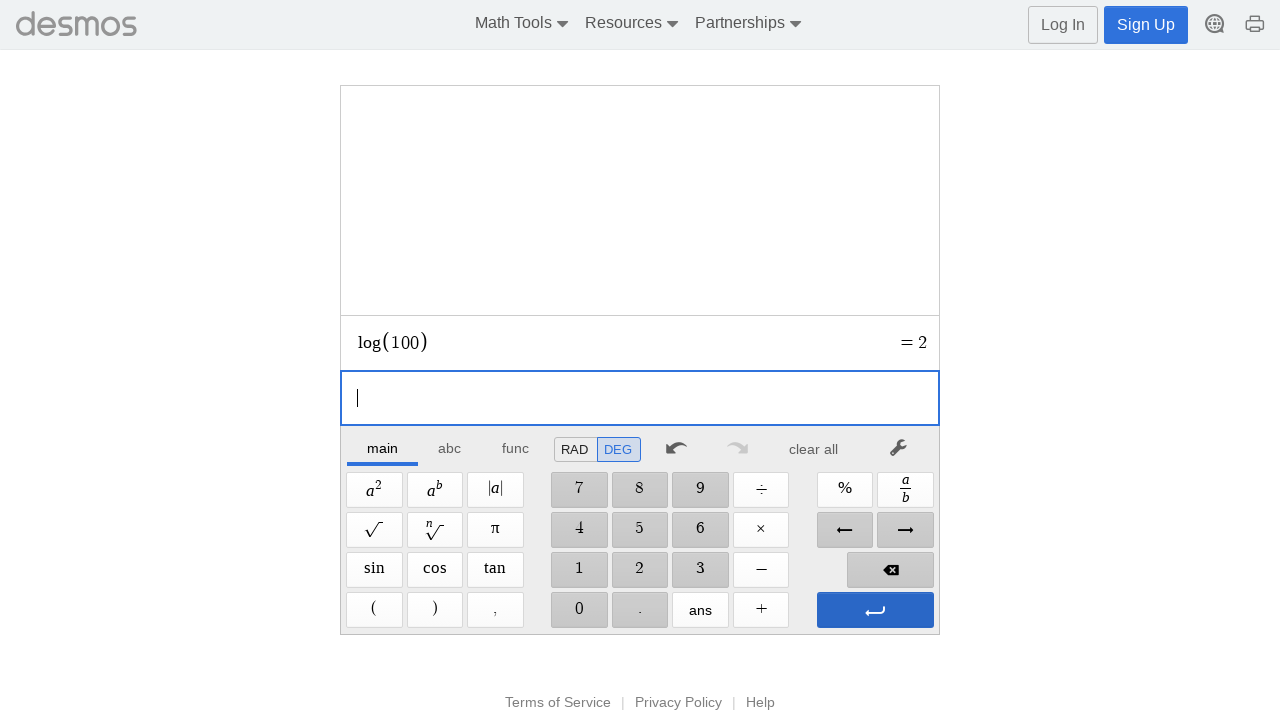

Cleared calculator after log(100) result at (814, 449) on xpath=//*[@id='main']/div/div/div/div[2]/div[1]/div/div[7]
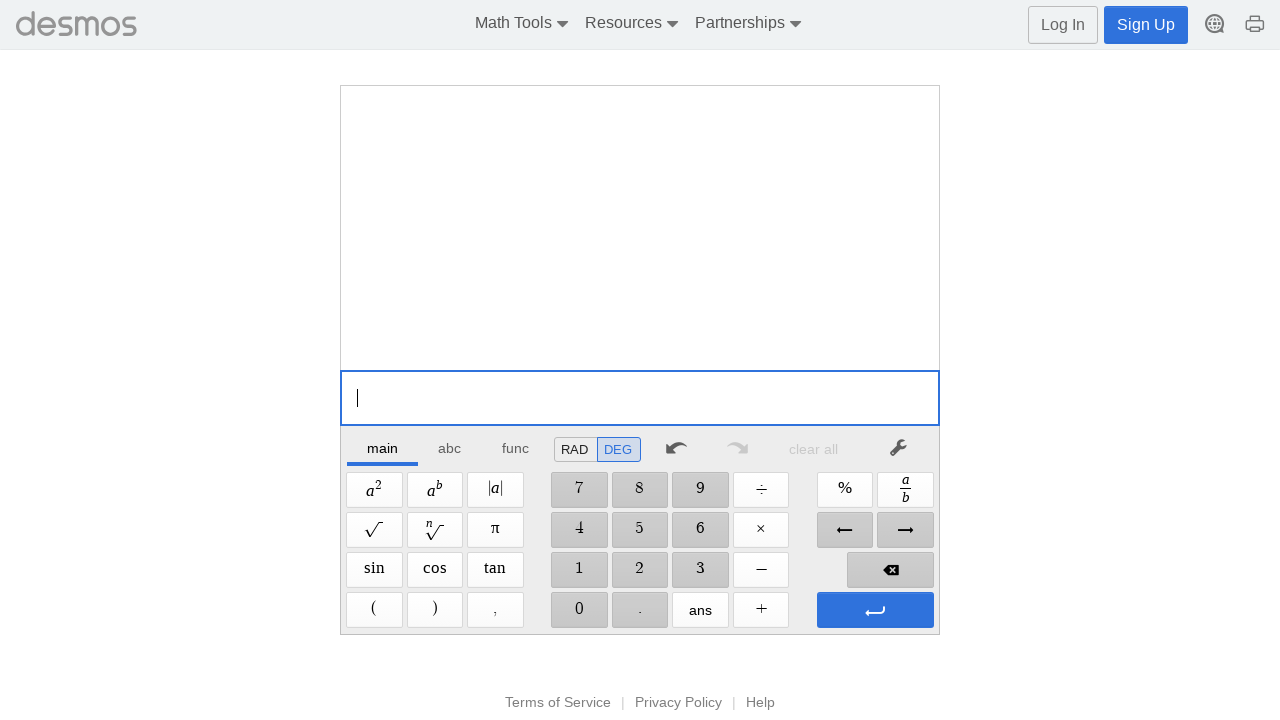

Opened Functions menu for ln(100) at (515, 447) on xpath=//div[@aria-label='Functions']
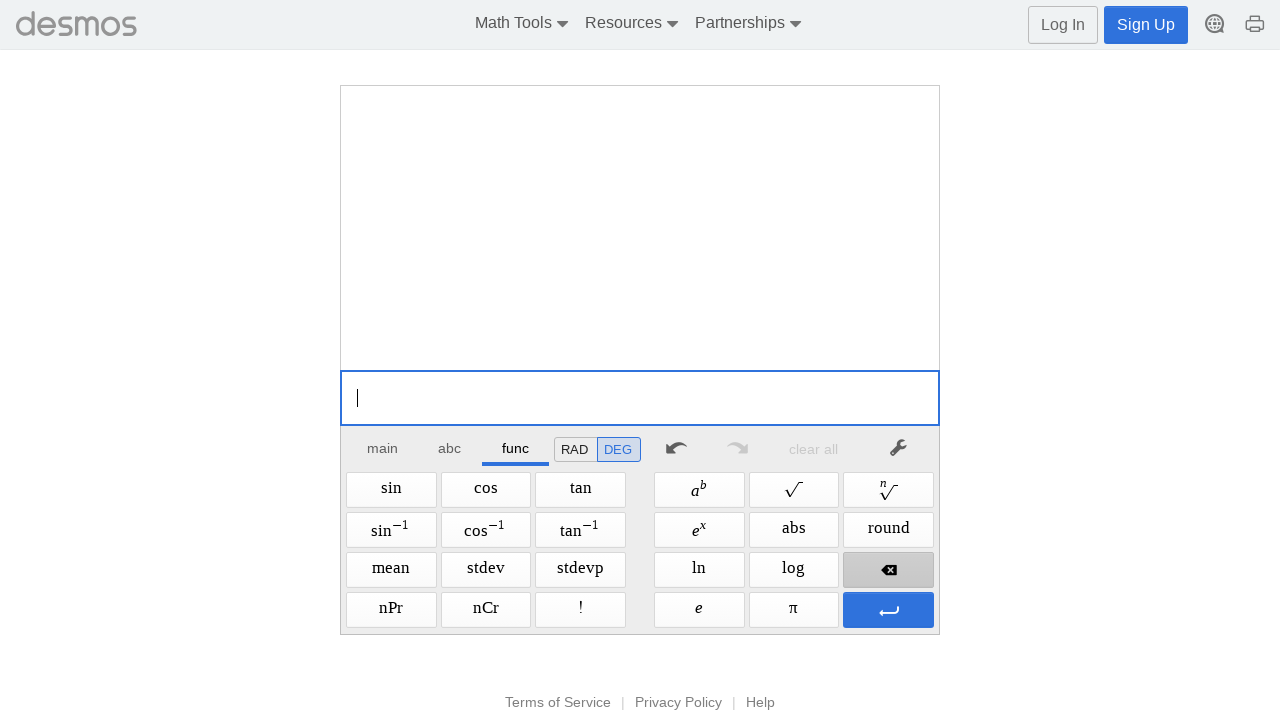

Selected Natural Log function for value 100 at (699, 570) on xpath=//span[@aria-label='Natural Log']
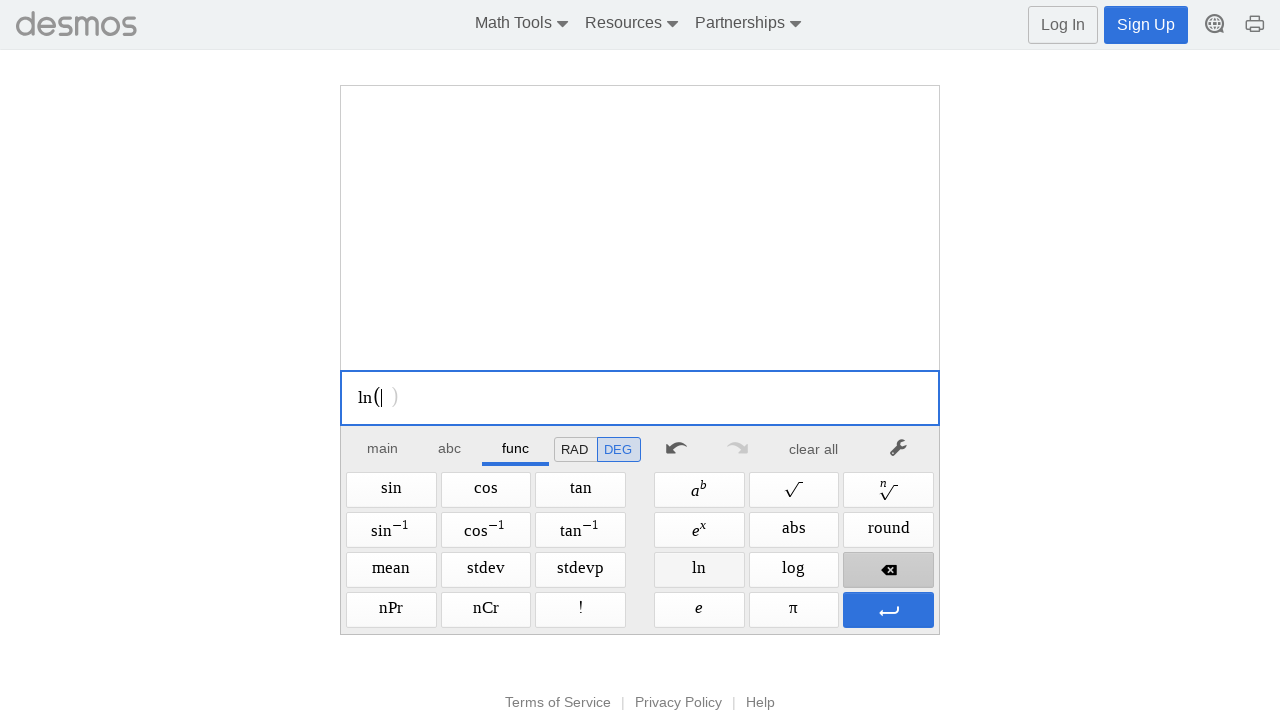

Clicked main calculator area to focus input at (383, 447) on xpath=//div[@aria-label='main']
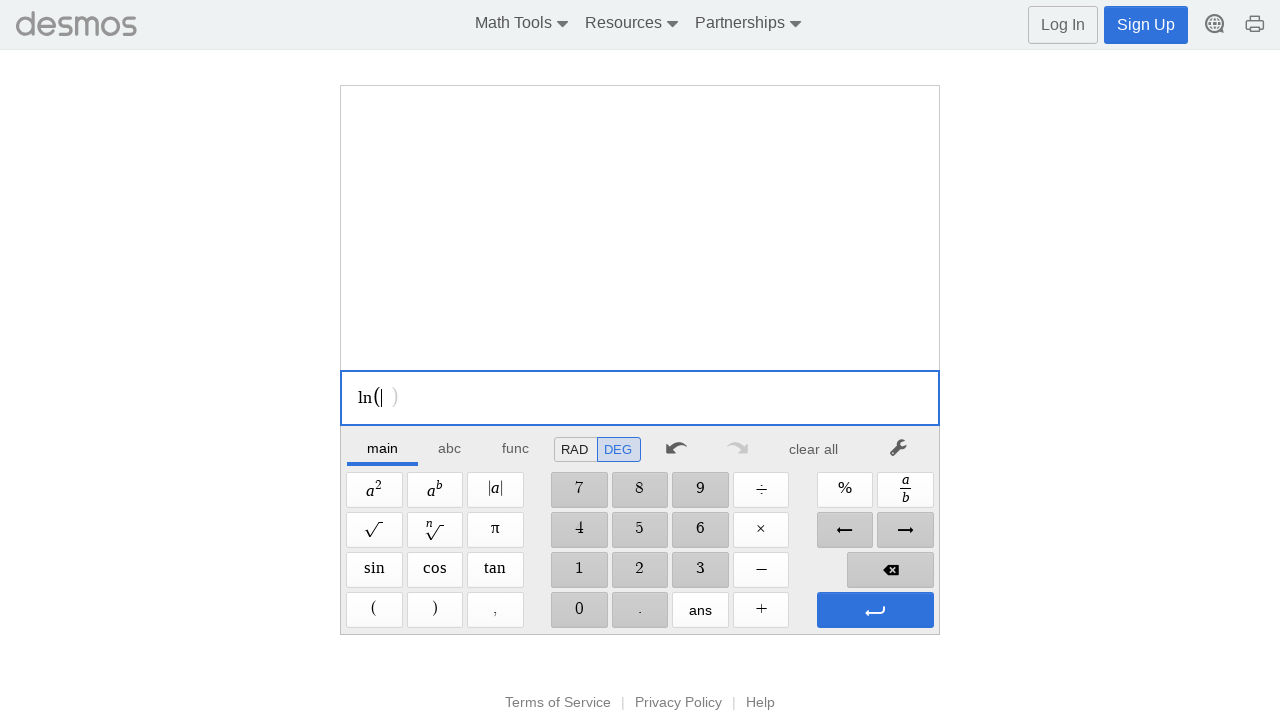

Entered digit 1 for ln(100) at (579, 570) on //span[@aria-label='1']
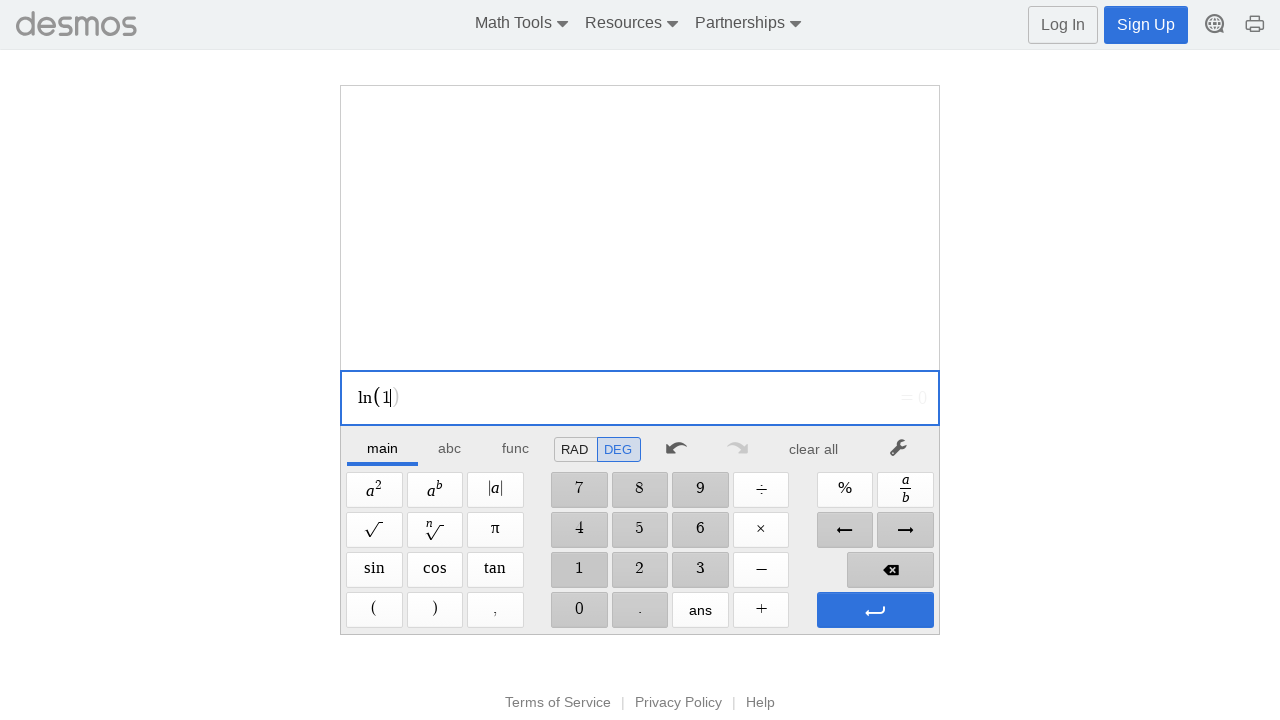

Entered digit 0 for ln(100) at (579, 610) on //span[@aria-label='0']
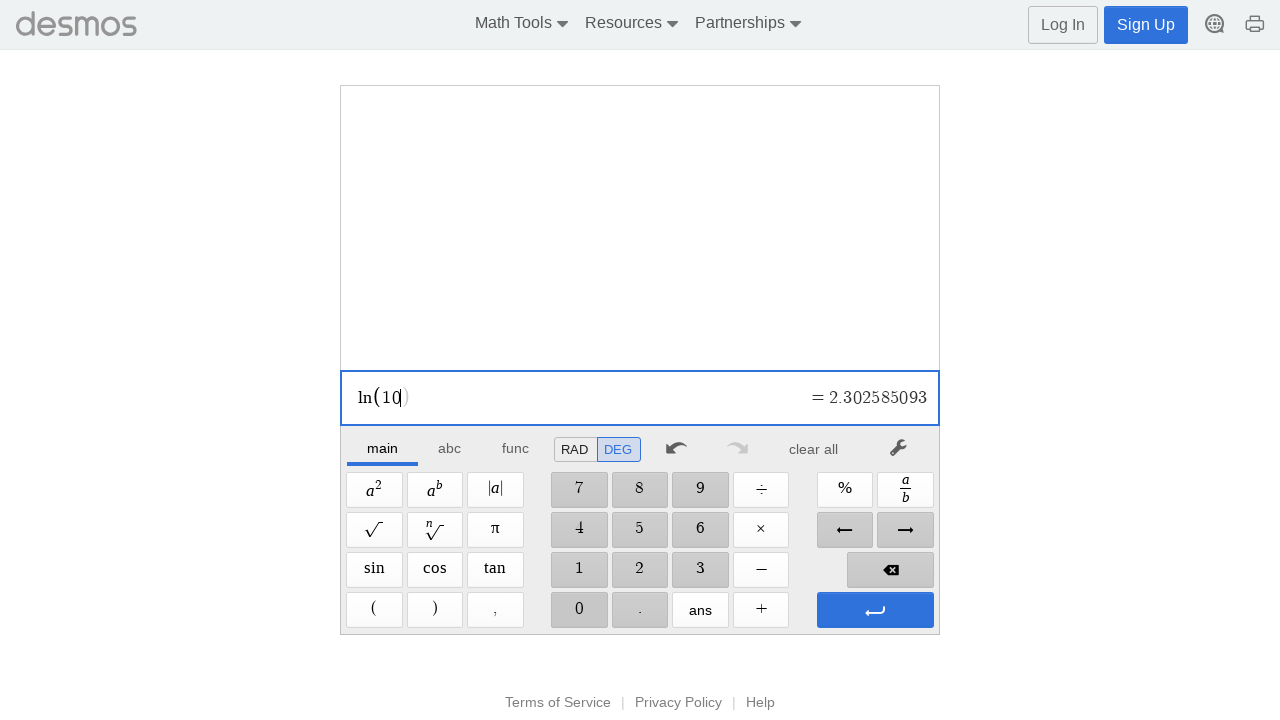

Entered digit 0 for ln(100) at (579, 610) on //span[@aria-label='0']
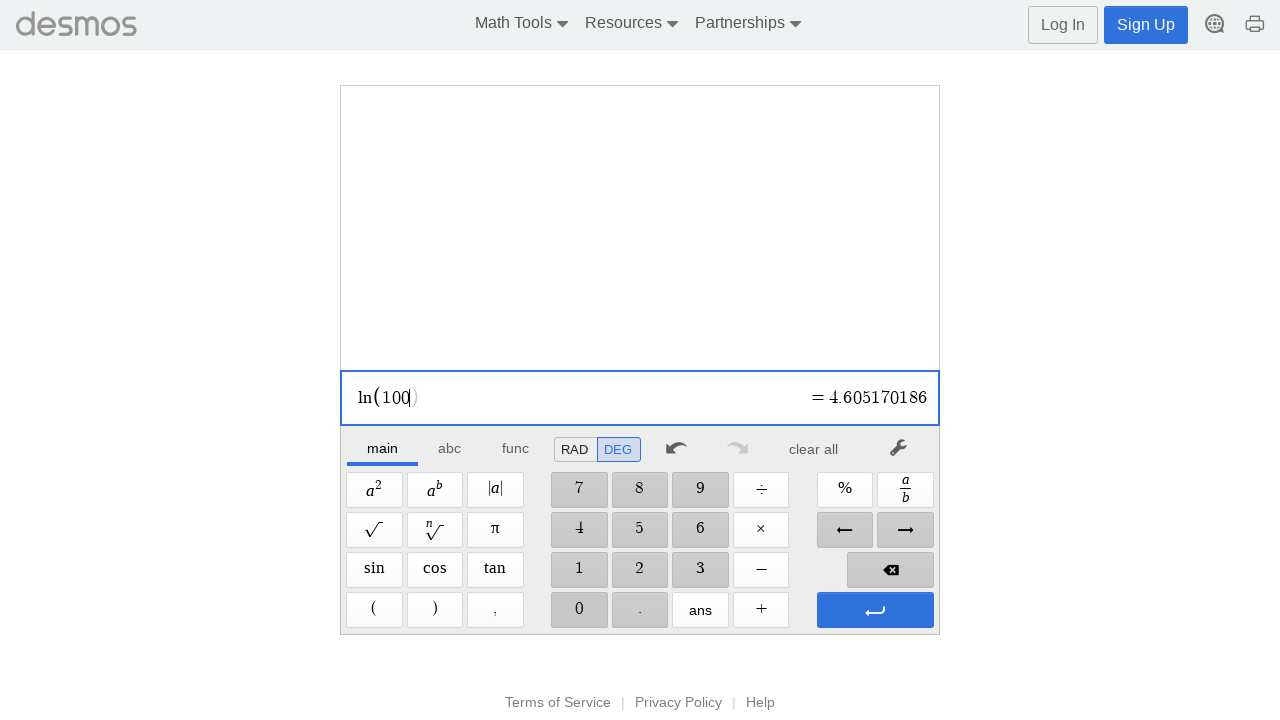

Pressed Enter to confirm ln(100) at (875, 610) on xpath=//span[@aria-label='Enter']
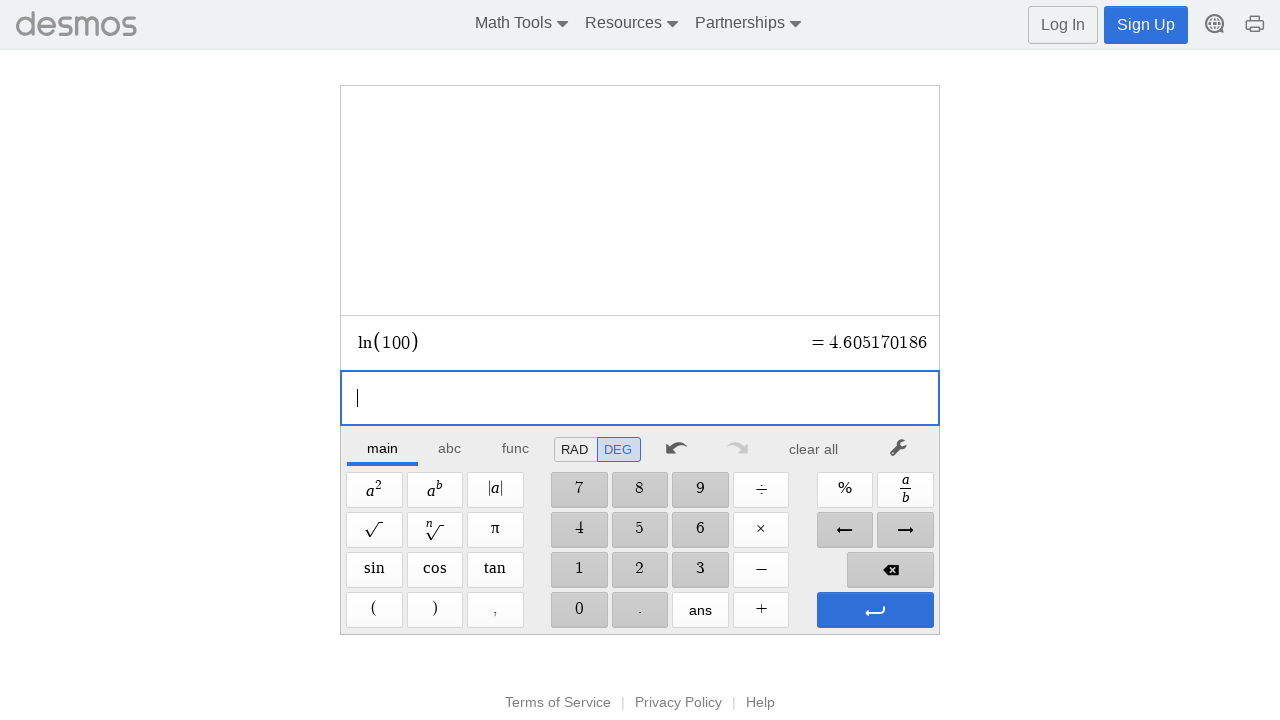

Pressed Enter again to evaluate ln(100) at (875, 610) on xpath=//span[@aria-label='Enter']
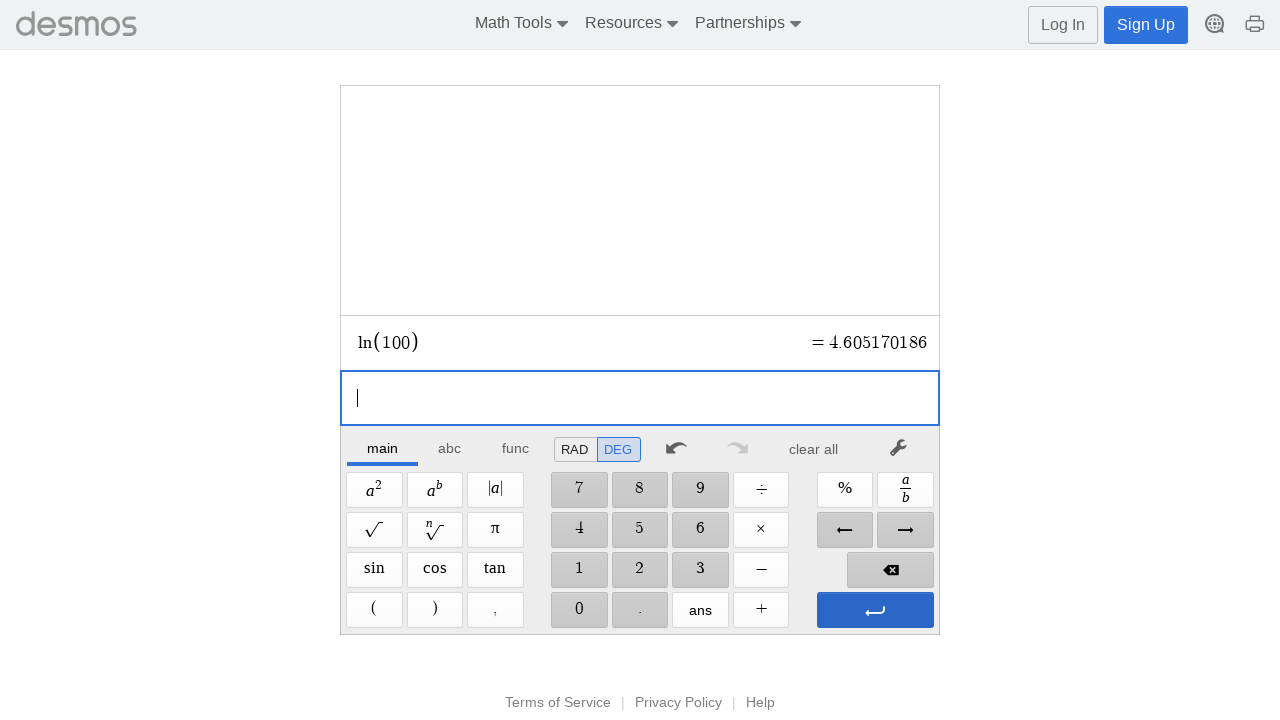

Cleared calculator after ln(100) result at (814, 449) on xpath=//*[@id='main']/div/div/div/div[2]/div[1]/div/div[7]
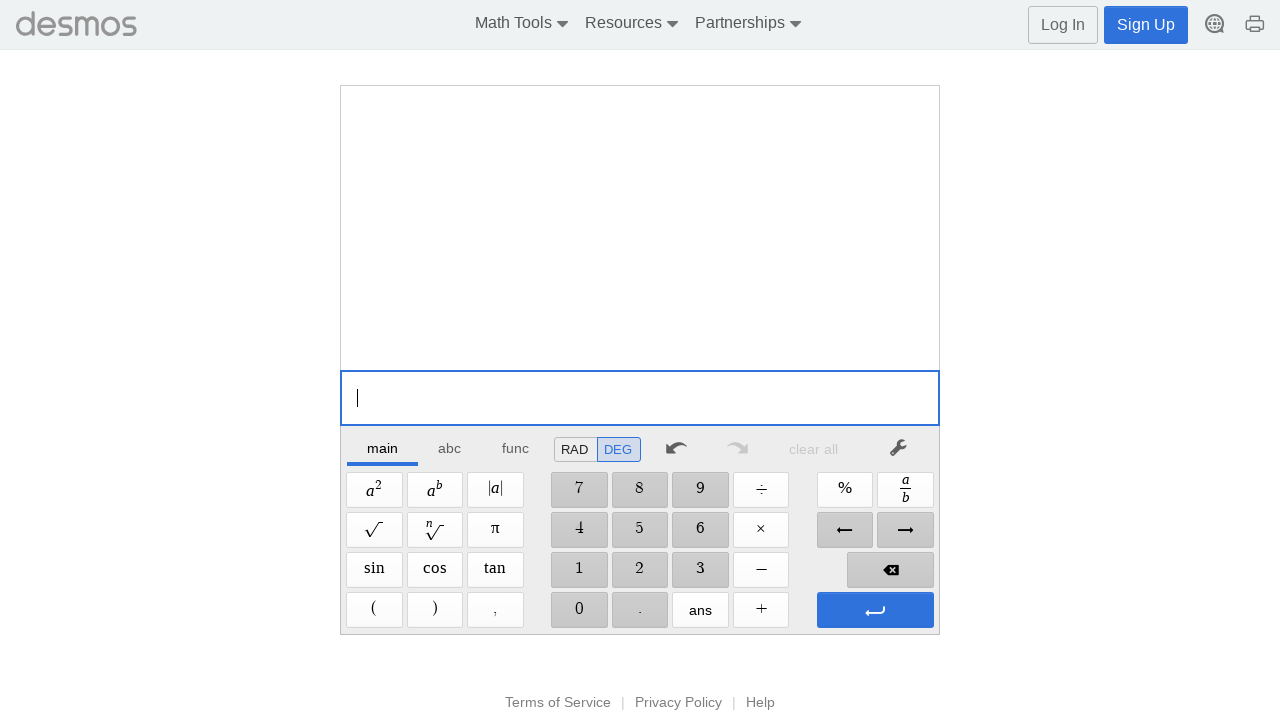

Opened Functions menu for log(1000) at (515, 447) on xpath=//div[@aria-label='Functions']
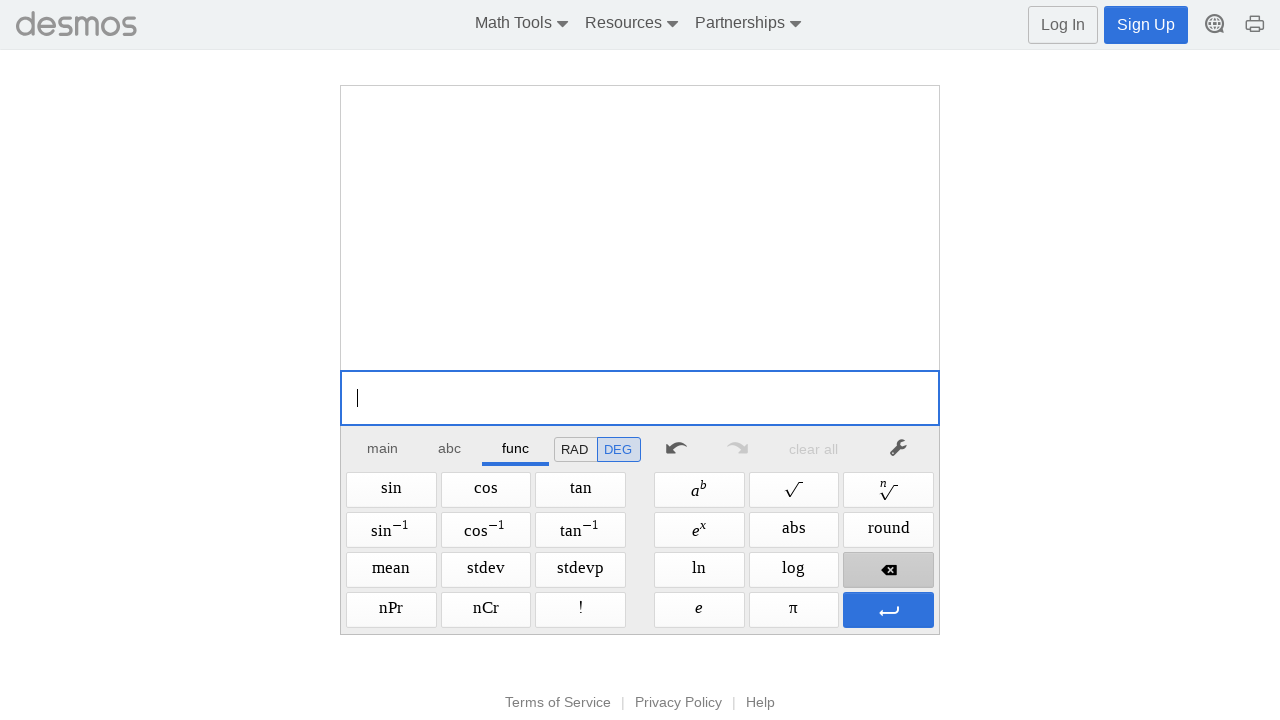

Selected Log function for value 1000 at (794, 570) on xpath=//span[@aria-label='Log']
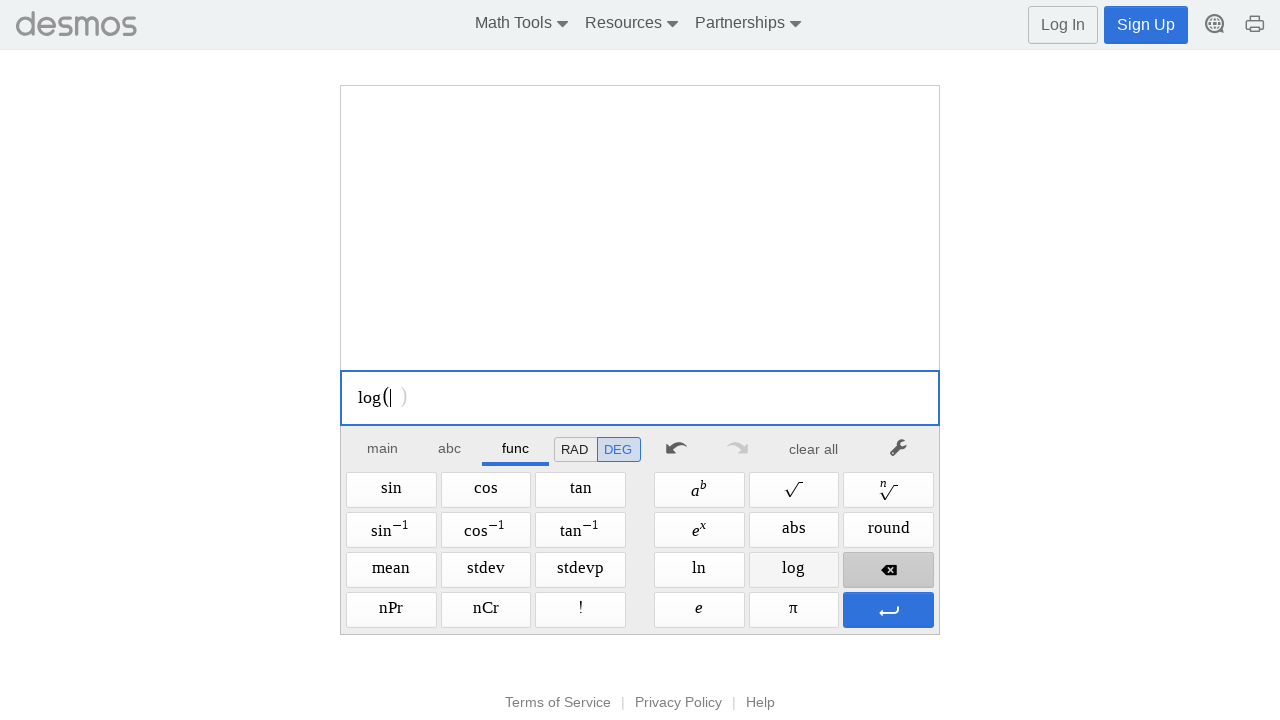

Clicked main calculator area to focus input at (383, 447) on xpath=//div[@aria-label='main']
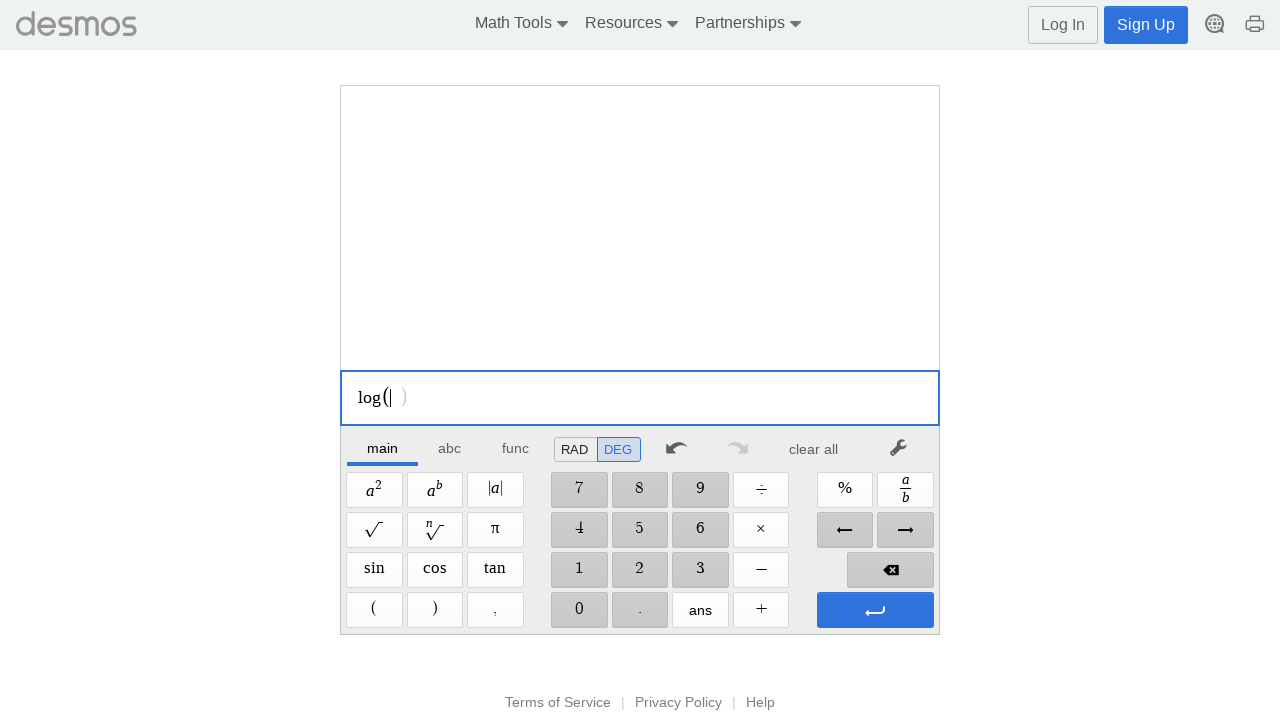

Entered digit 1 for log(1000) at (579, 570) on //span[@aria-label='1']
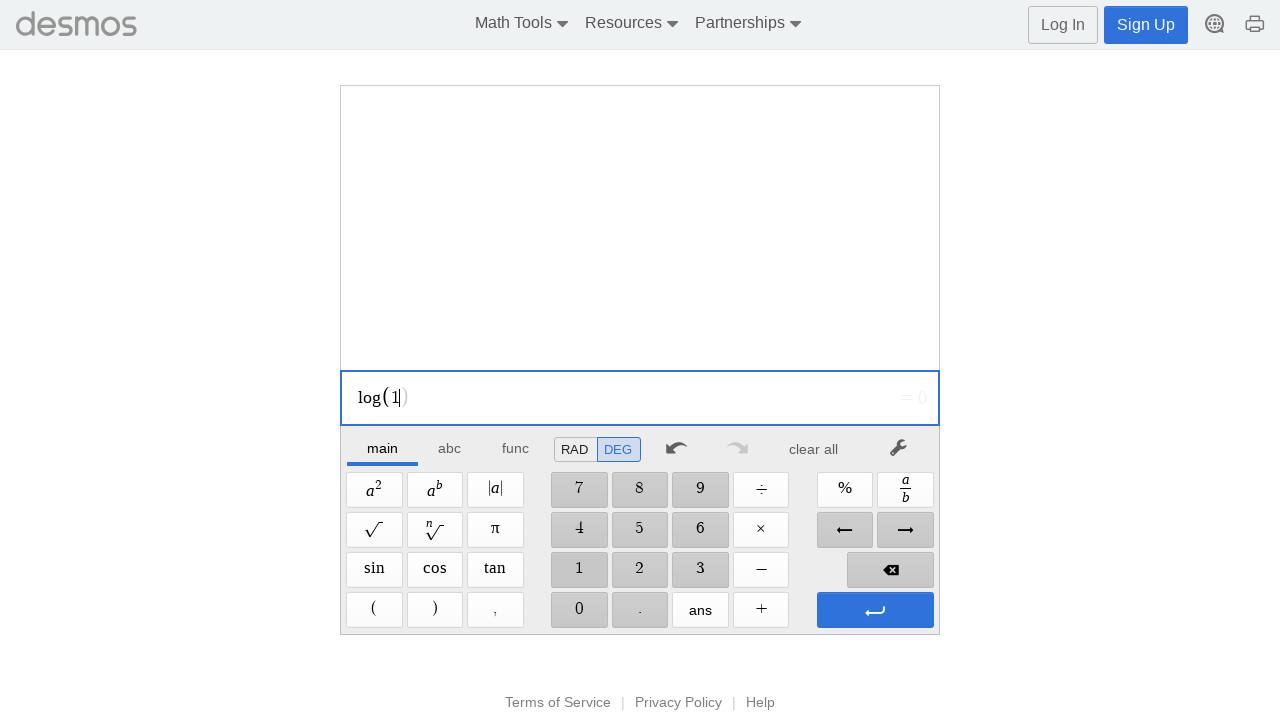

Entered digit 0 for log(1000) at (579, 610) on //span[@aria-label='0']
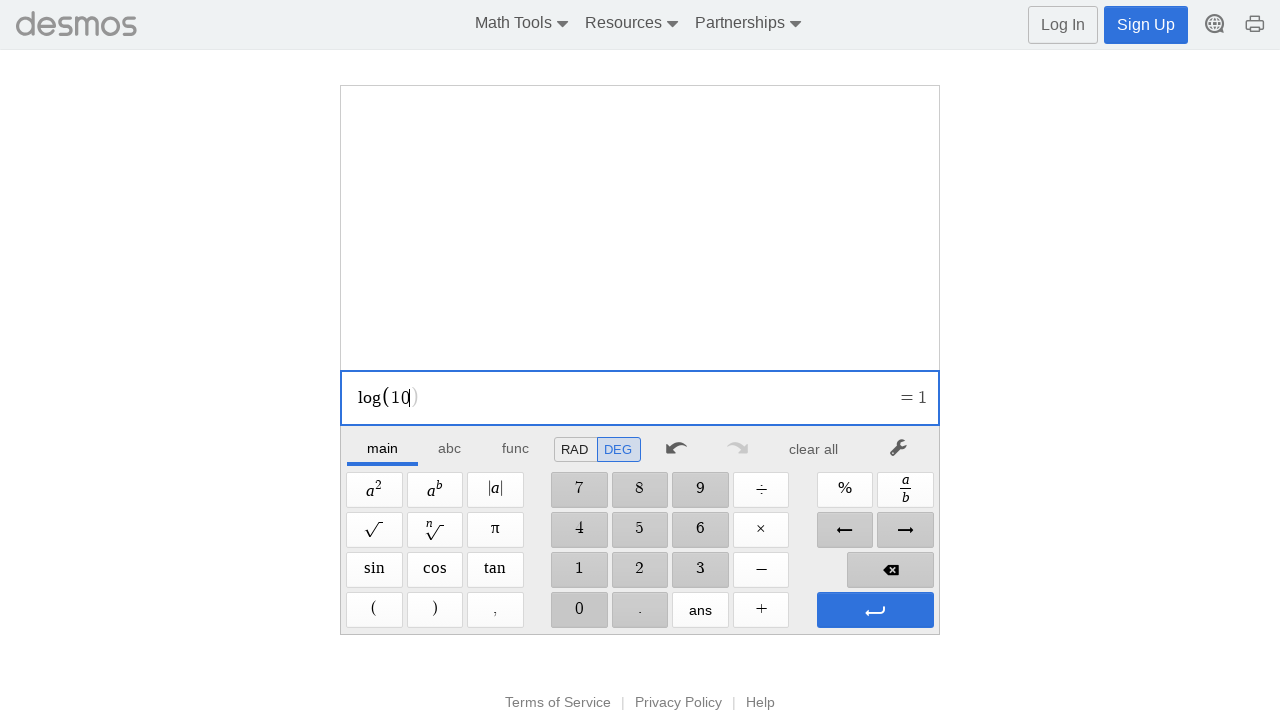

Entered digit 0 for log(1000) at (579, 610) on //span[@aria-label='0']
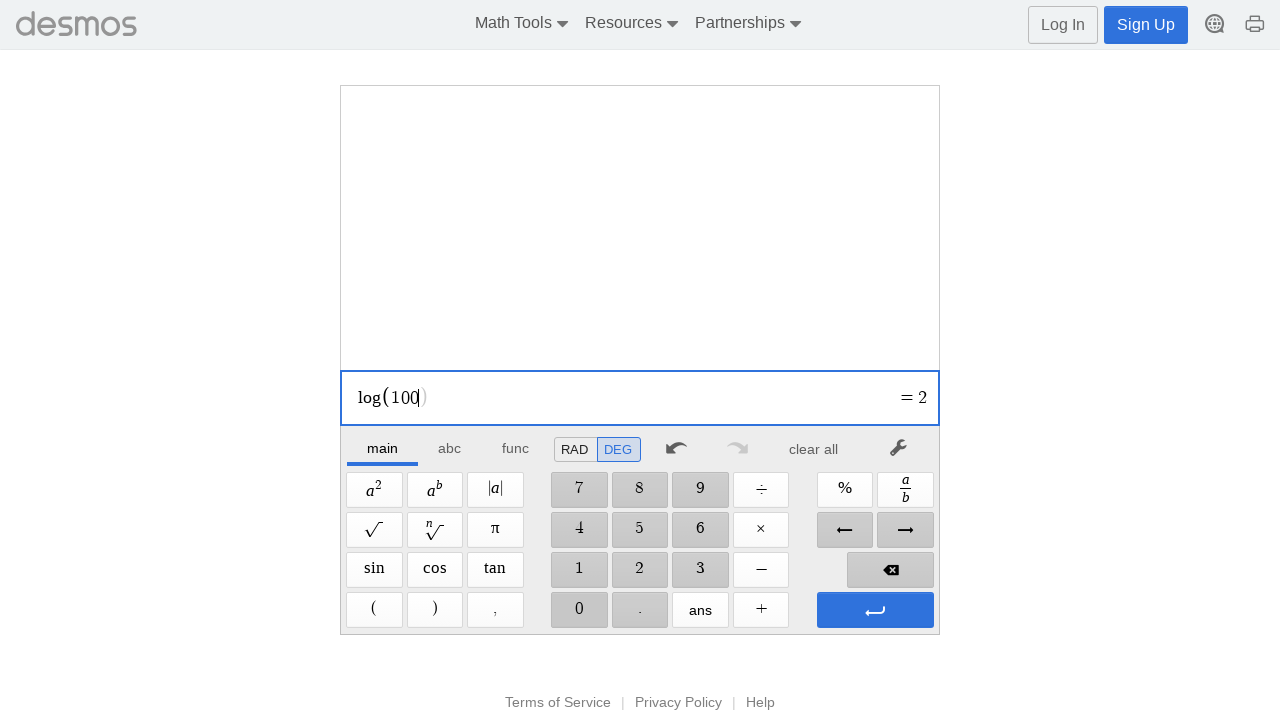

Entered digit 0 for log(1000) at (579, 610) on //span[@aria-label='0']
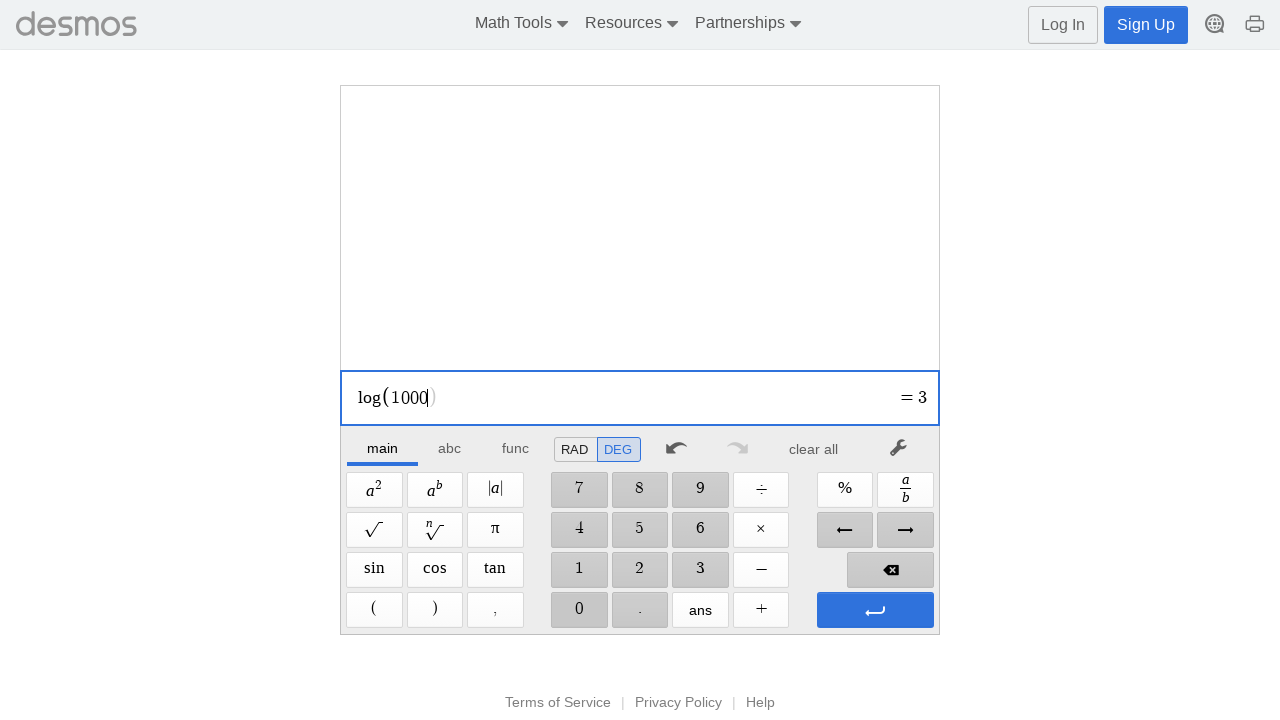

Pressed Enter to confirm log(1000) at (875, 610) on xpath=//span[@aria-label='Enter']
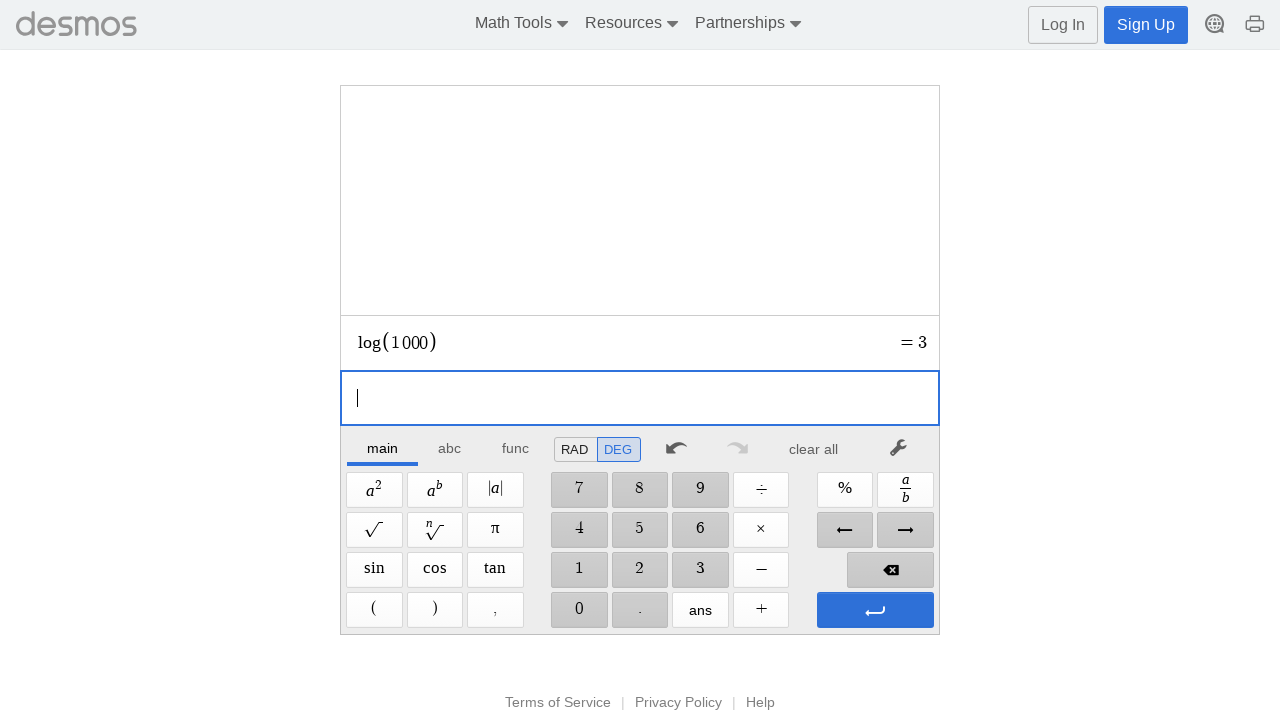

Pressed Enter again to evaluate log(1000) at (875, 610) on xpath=//span[@aria-label='Enter']
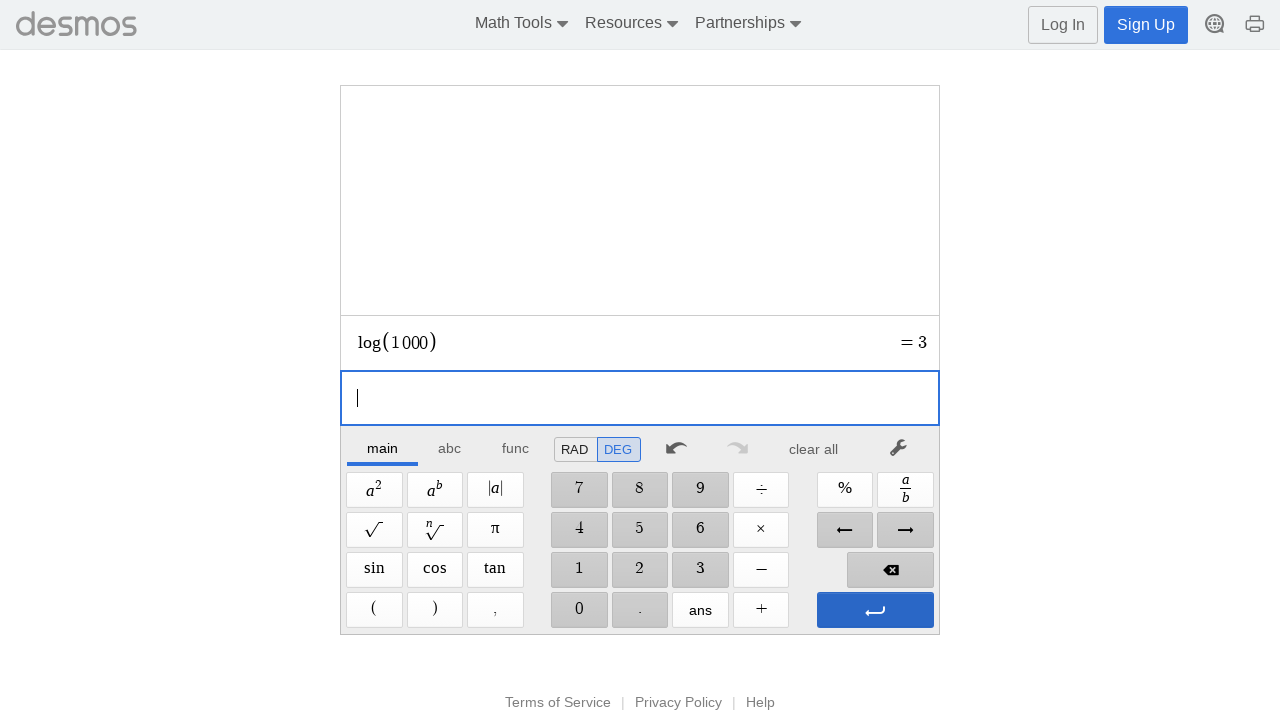

Cleared calculator after log(1000) result at (814, 449) on xpath=//*[@id='main']/div/div/div/div[2]/div[1]/div/div[7]
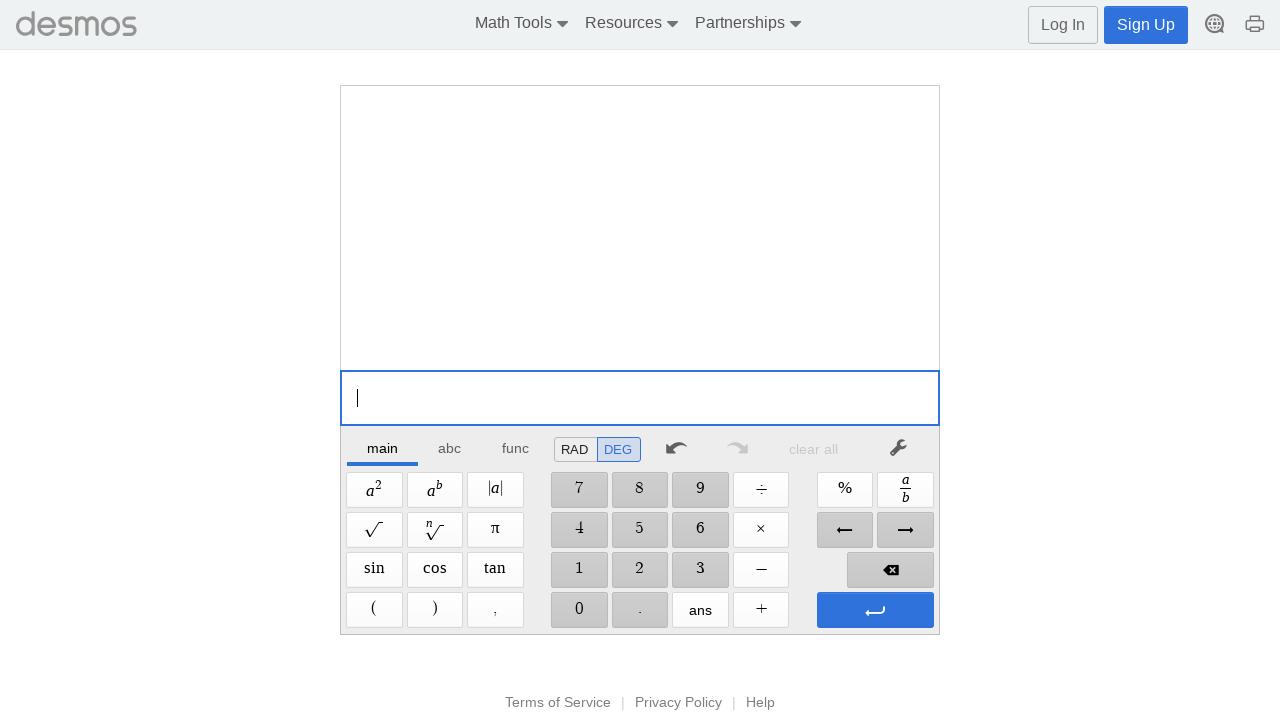

Opened Functions menu for ln(1000) at (515, 447) on xpath=//div[@aria-label='Functions']
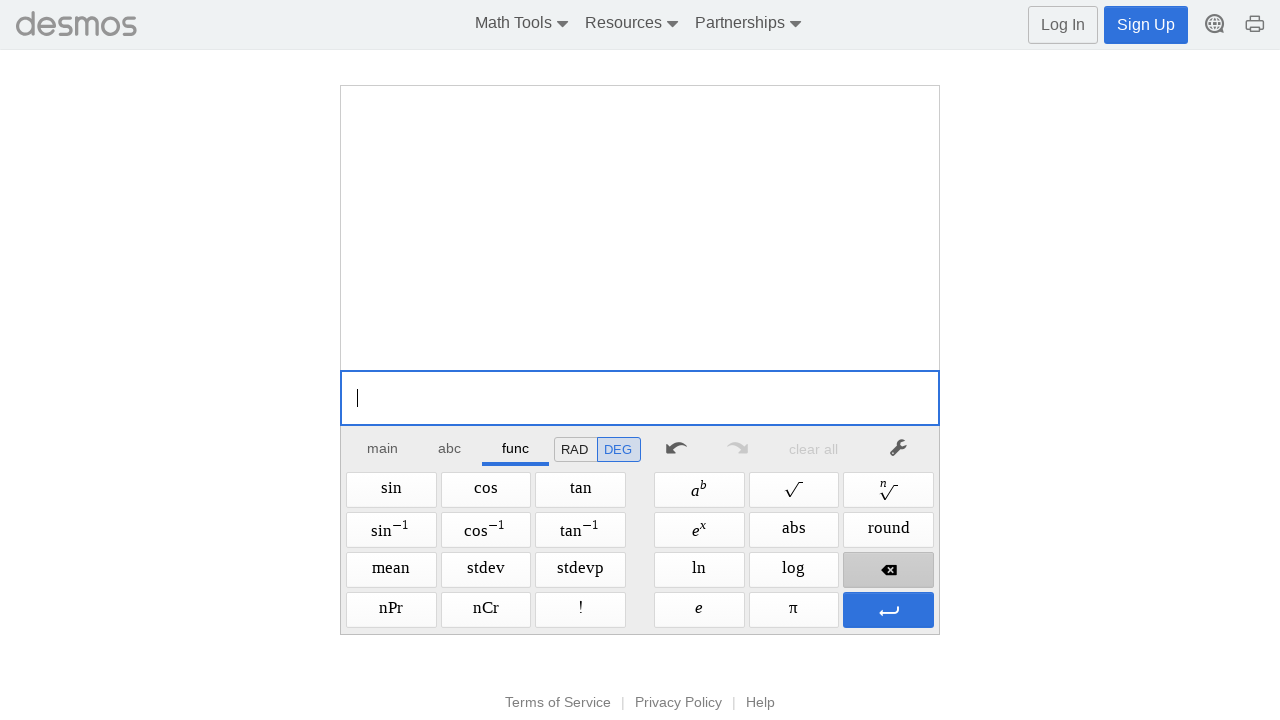

Selected Natural Log function for value 1000 at (699, 570) on xpath=//span[@aria-label='Natural Log']
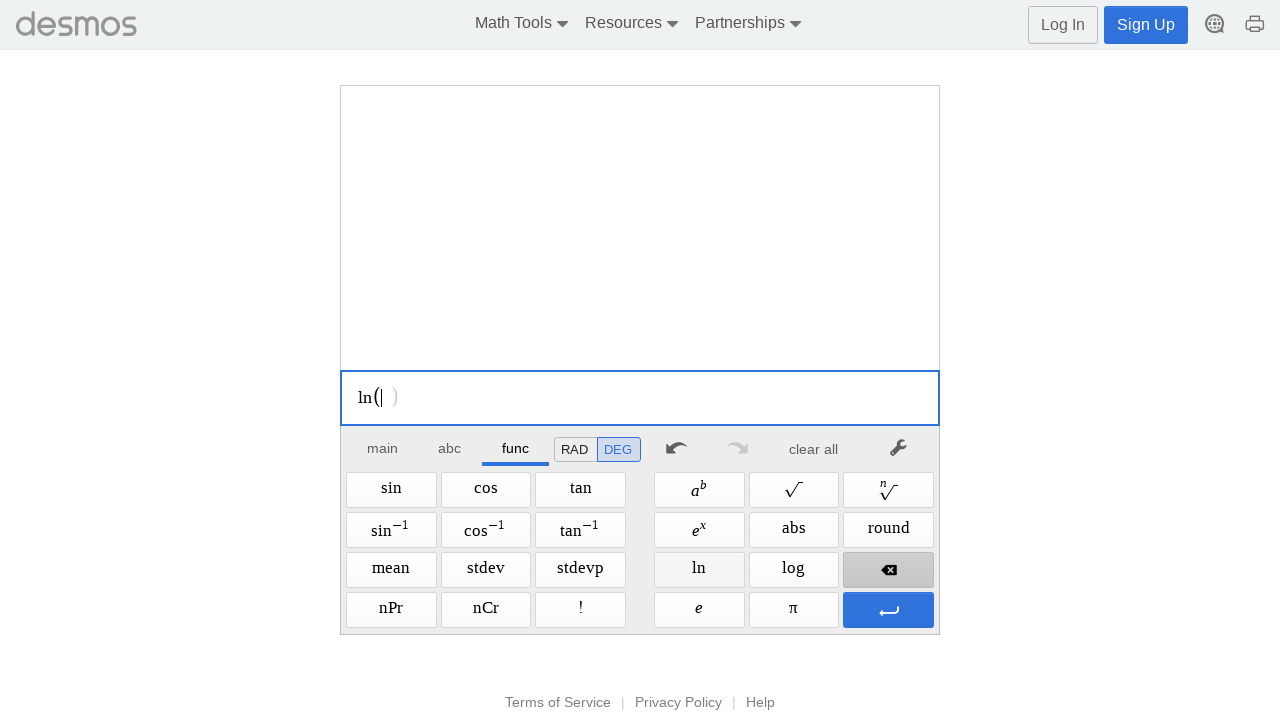

Clicked main calculator area to focus input at (383, 447) on xpath=//div[@aria-label='main']
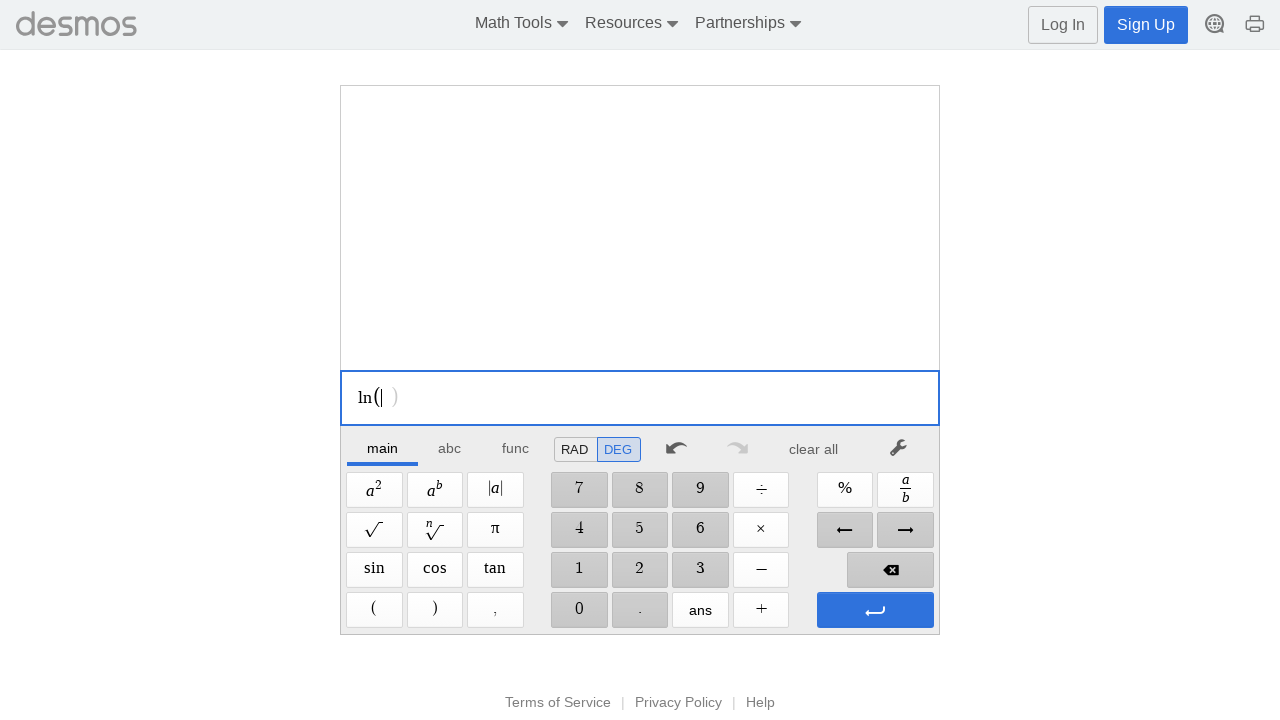

Entered digit 1 for ln(1000) at (579, 570) on //span[@aria-label='1']
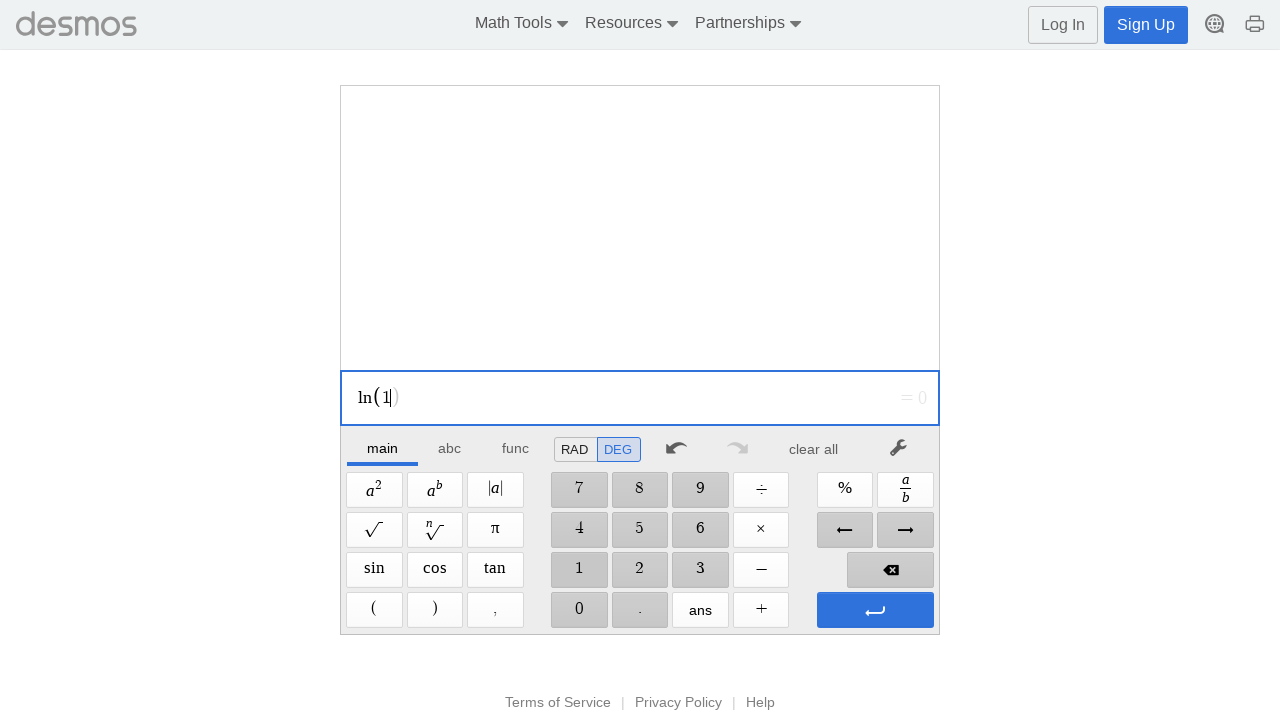

Entered digit 0 for ln(1000) at (579, 610) on //span[@aria-label='0']
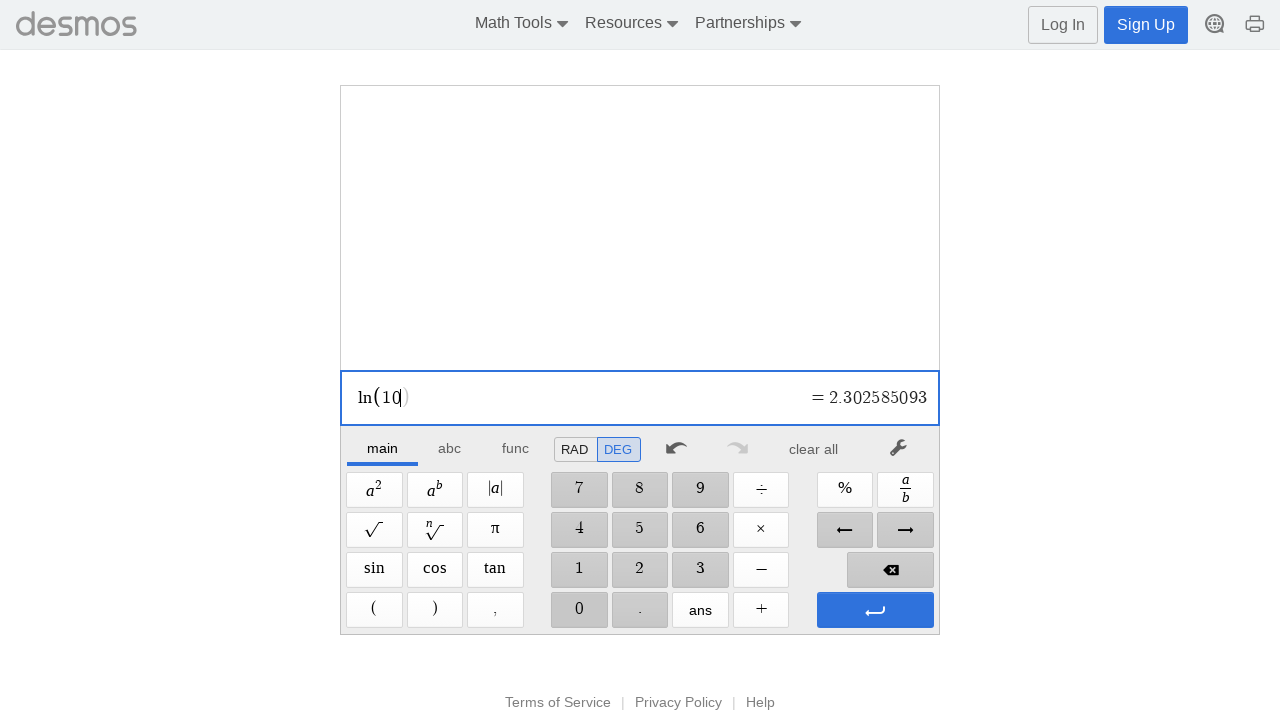

Entered digit 0 for ln(1000) at (579, 610) on //span[@aria-label='0']
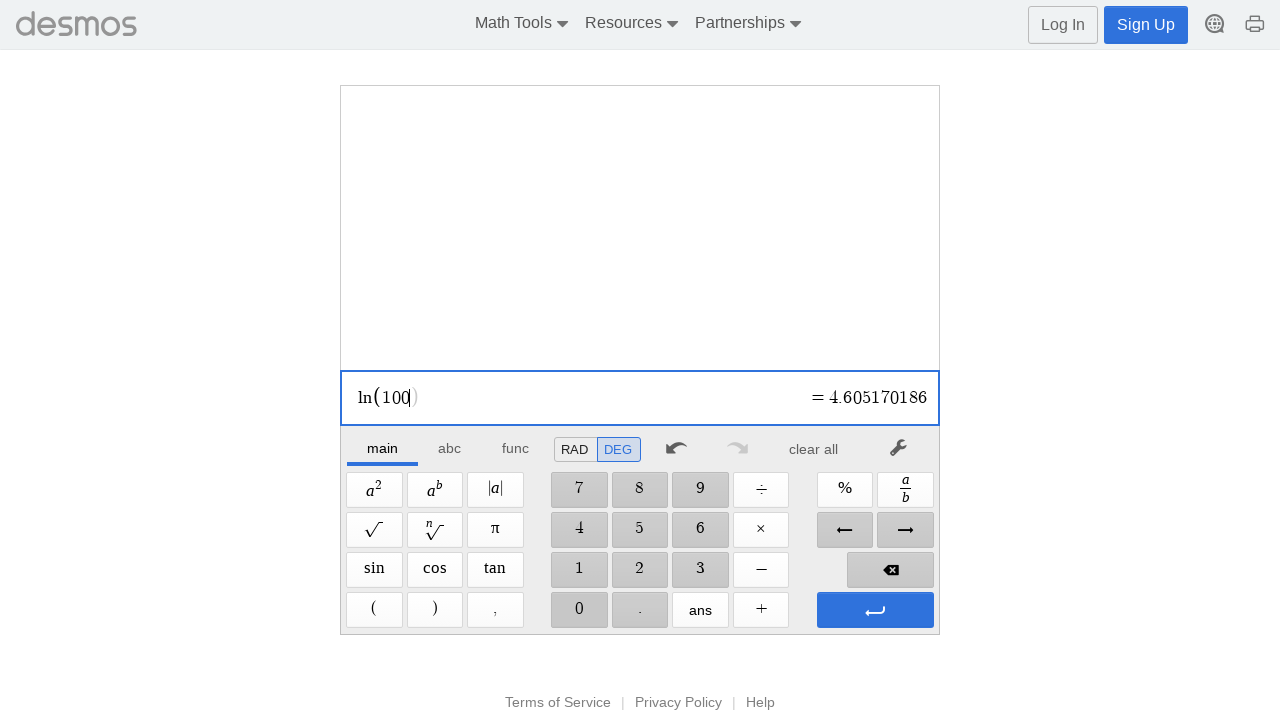

Entered digit 0 for ln(1000) at (579, 610) on //span[@aria-label='0']
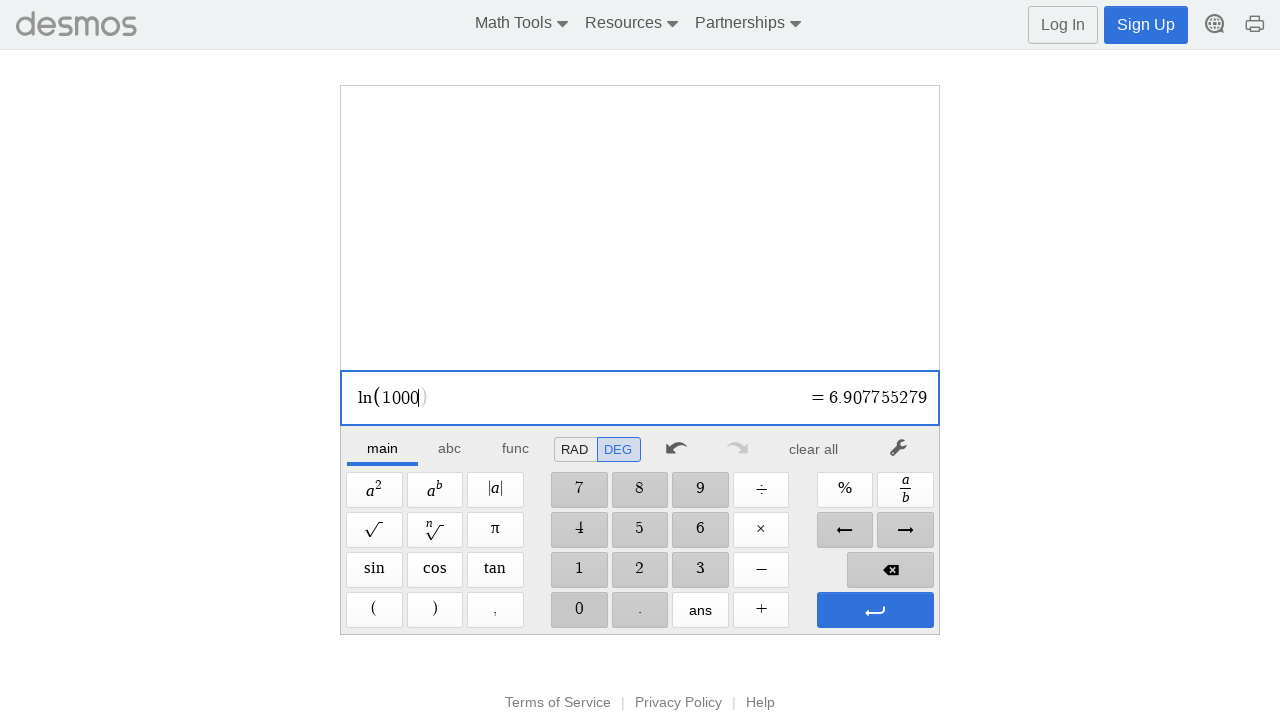

Pressed Enter to confirm ln(1000) at (875, 610) on xpath=//span[@aria-label='Enter']
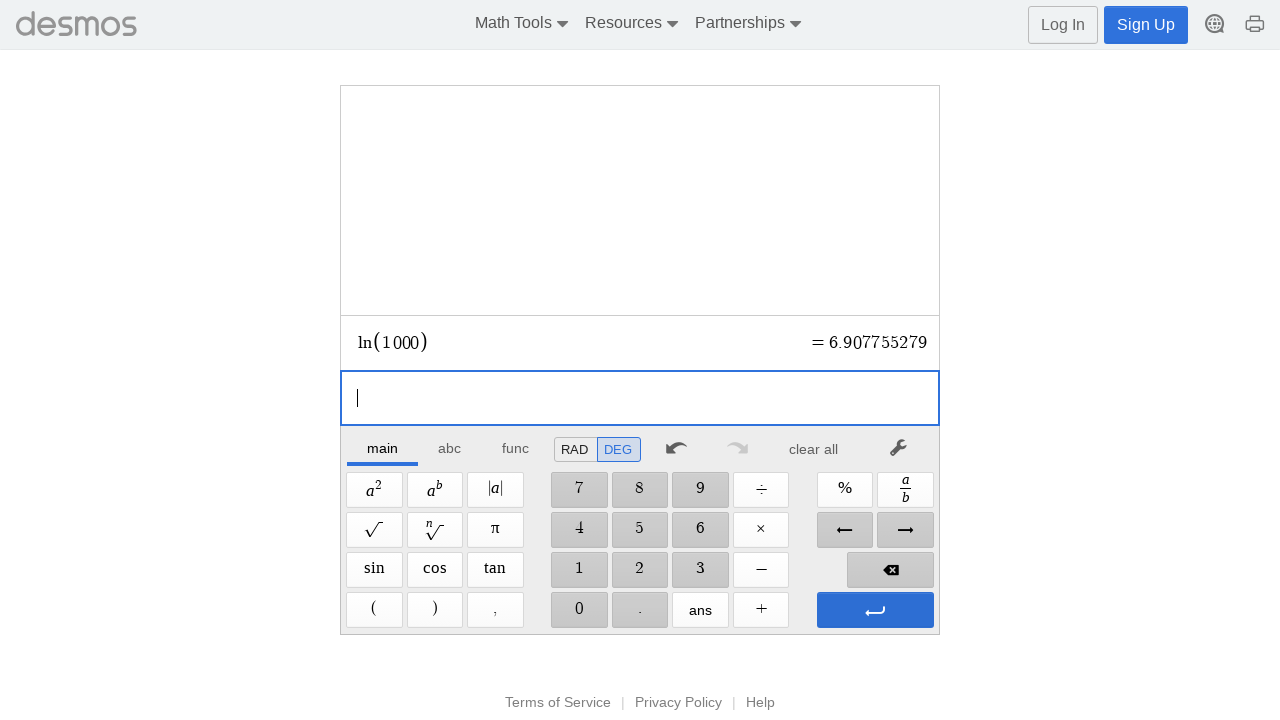

Pressed Enter again to evaluate ln(1000) at (875, 610) on xpath=//span[@aria-label='Enter']
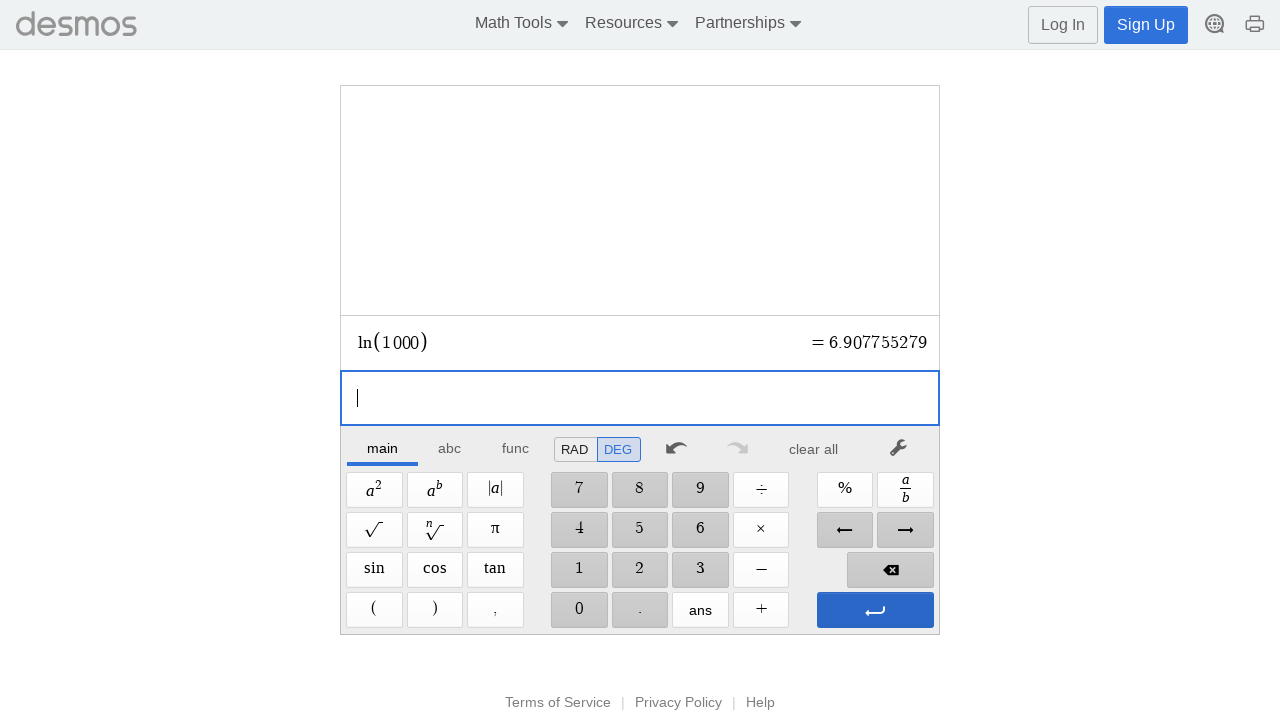

Cleared calculator after ln(1000) result at (814, 449) on xpath=//*[@id='main']/div/div/div/div[2]/div[1]/div/div[7]
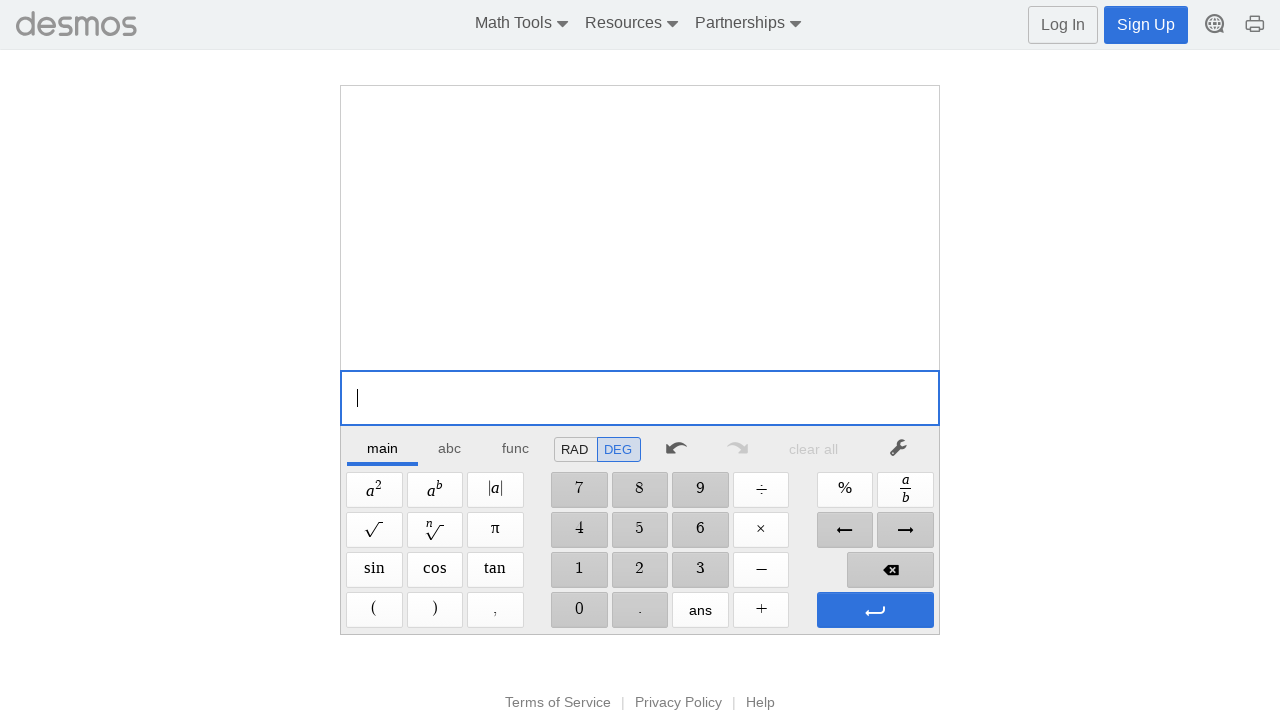

Entered digit 2 for base 2 (exponent 0) at (640, 570) on //span[@aria-label='2']
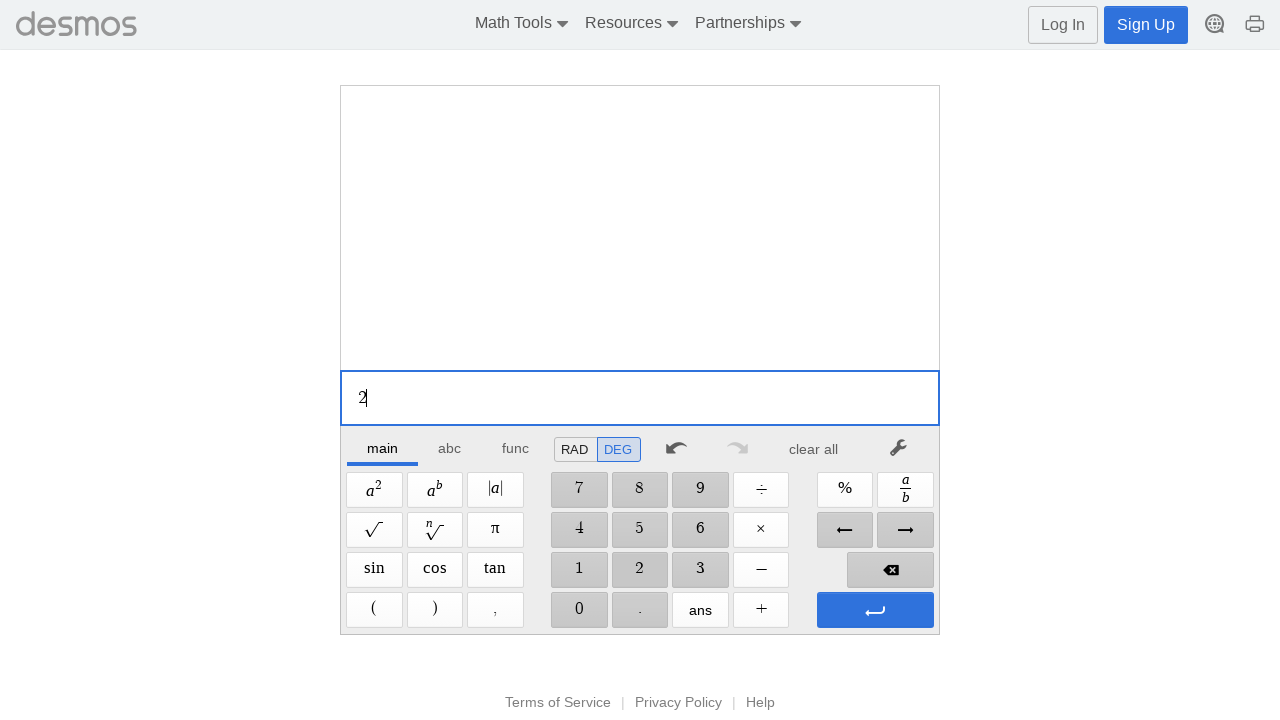

Clicked Superscript button for 2^0 at (435, 490) on xpath=//span[@aria-label='Superscript']
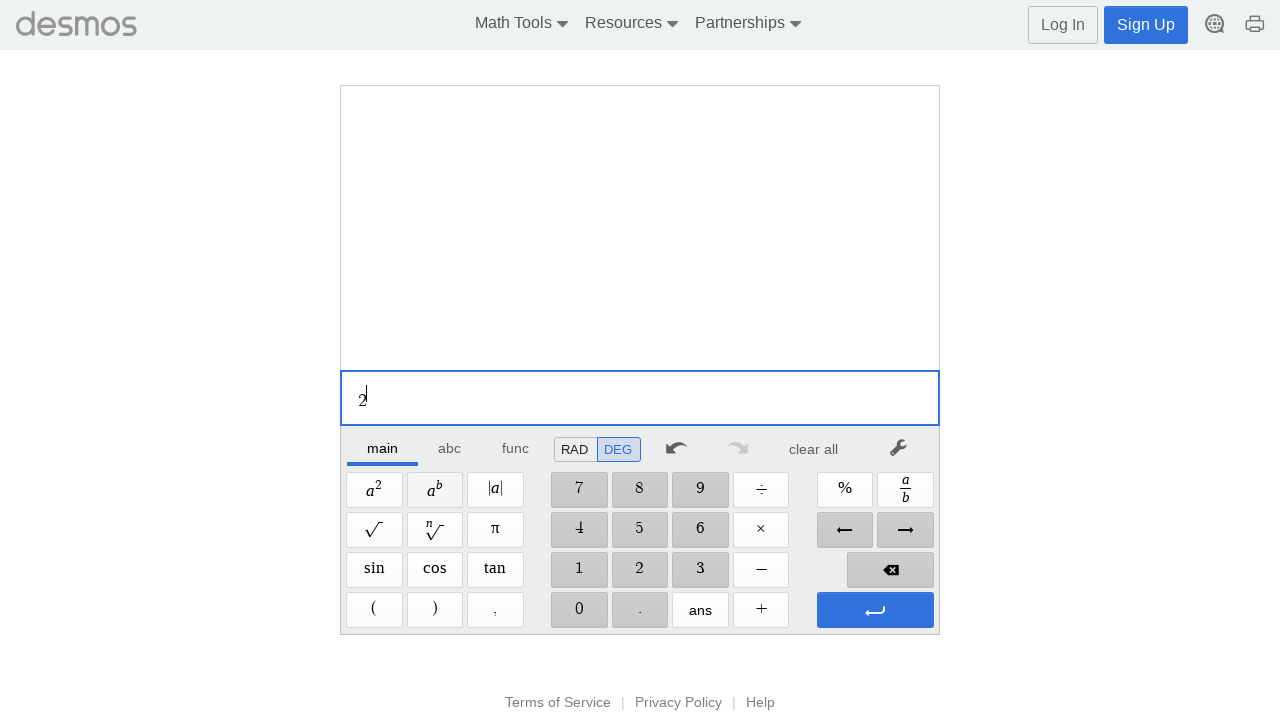

Entered digit 0 for exponent 0 at (579, 610) on //span[@aria-label='0']
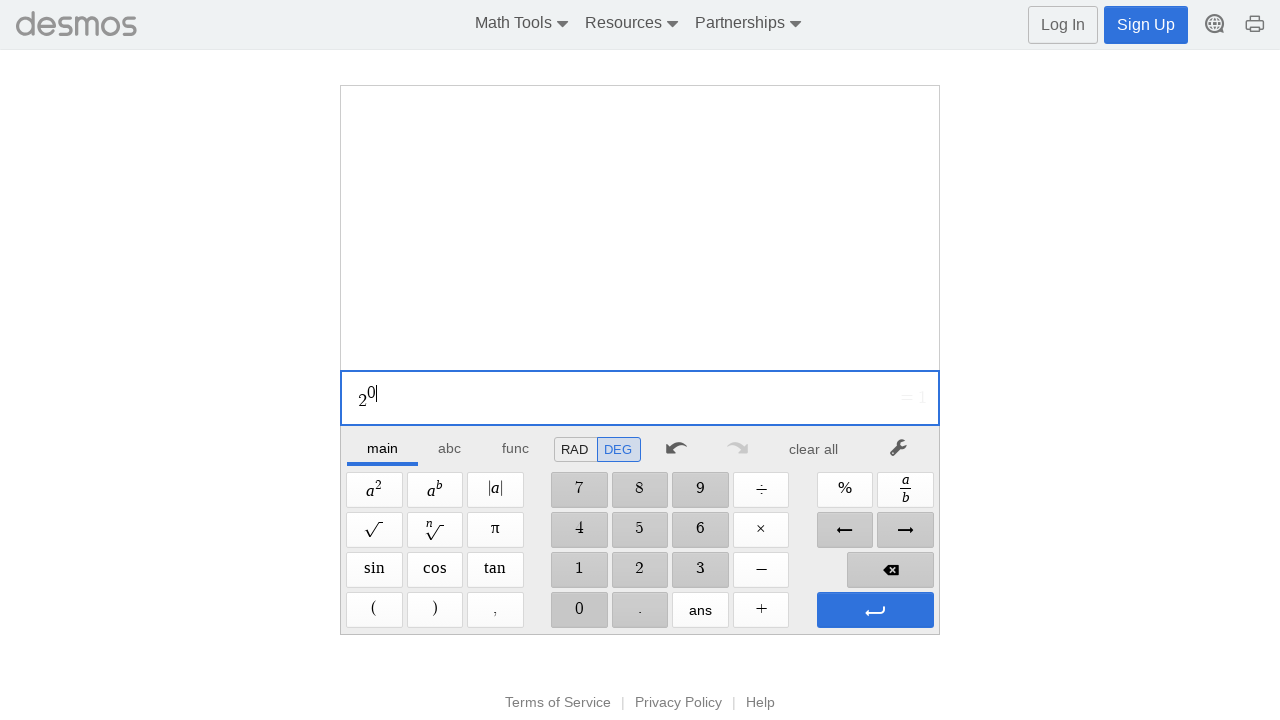

Pressed Enter to confirm 2^0 at (875, 610) on xpath=//span[@aria-label='Enter']
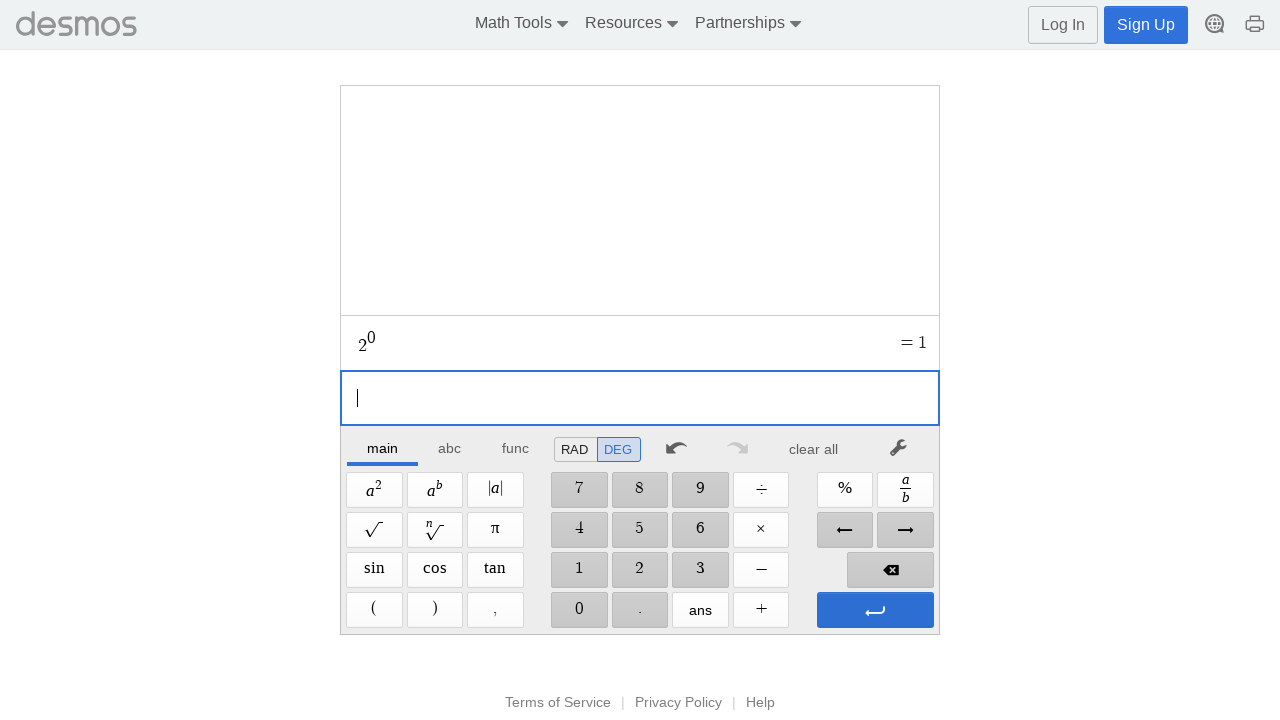

Pressed Enter again to evaluate 2^0 at (875, 610) on xpath=//span[@aria-label='Enter']
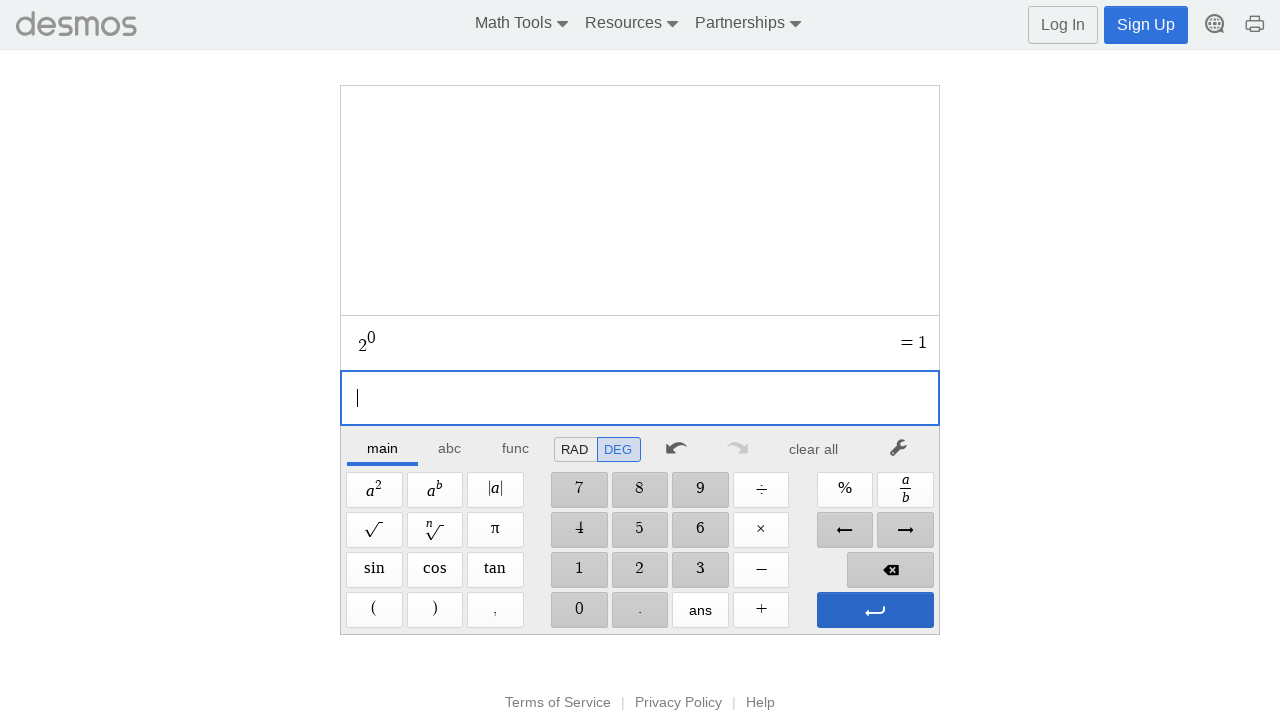

Cleared calculator after 2^0 result at (814, 449) on xpath=//*[@id='main']/div/div/div/div[2]/div[1]/div/div[7]
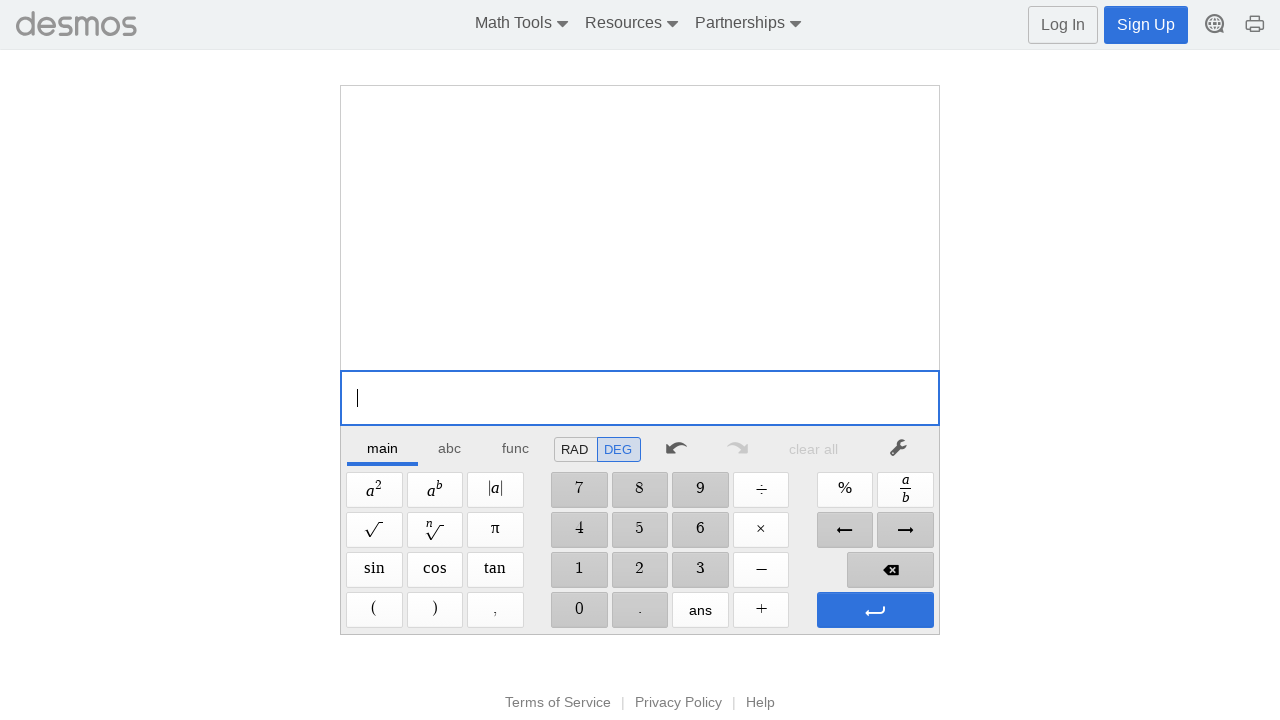

Entered digit 2 for base 2 (exponent 1) at (640, 570) on //span[@aria-label='2']
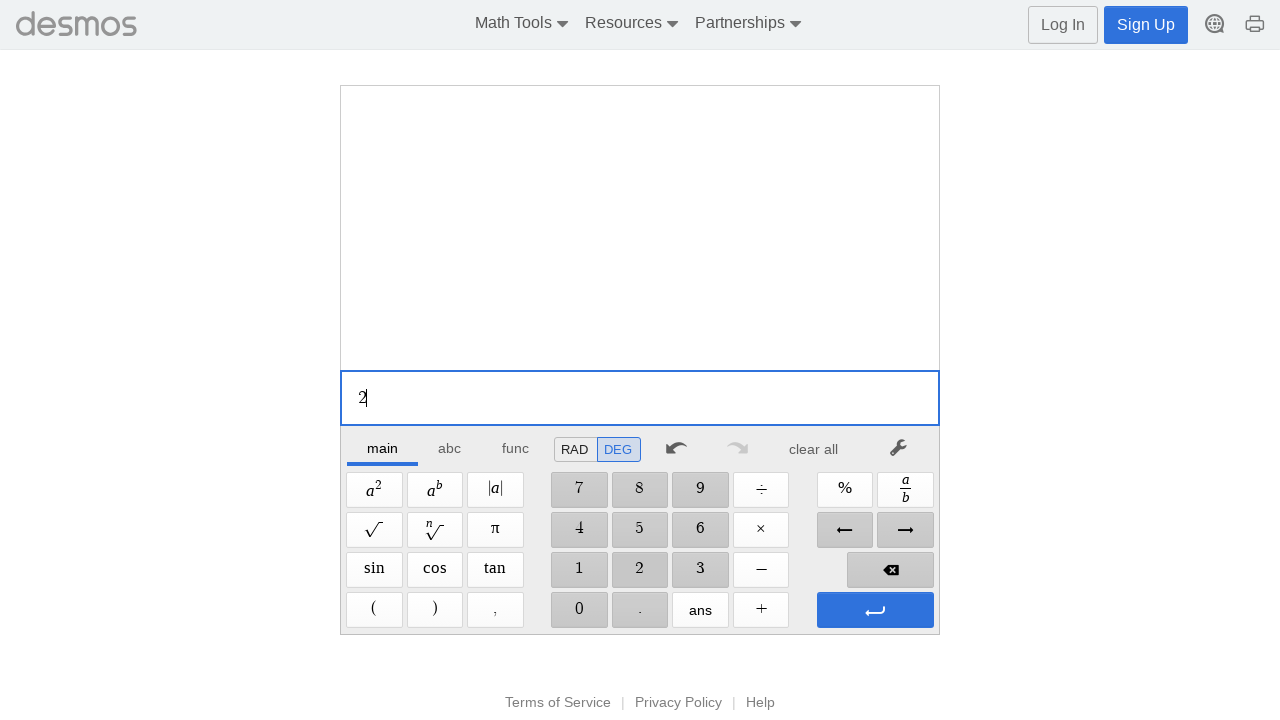

Clicked Superscript button for 2^1 at (435, 490) on xpath=//span[@aria-label='Superscript']
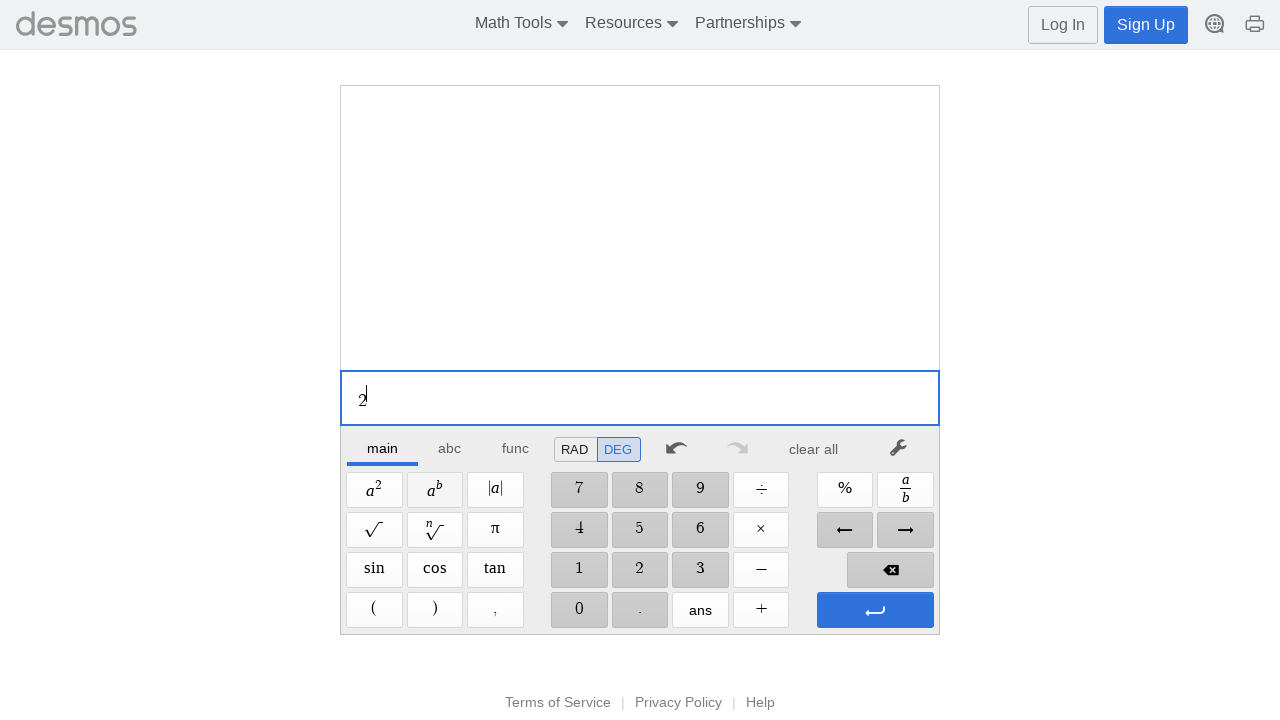

Entered digit 1 for exponent 1 at (579, 570) on //span[@aria-label='1']
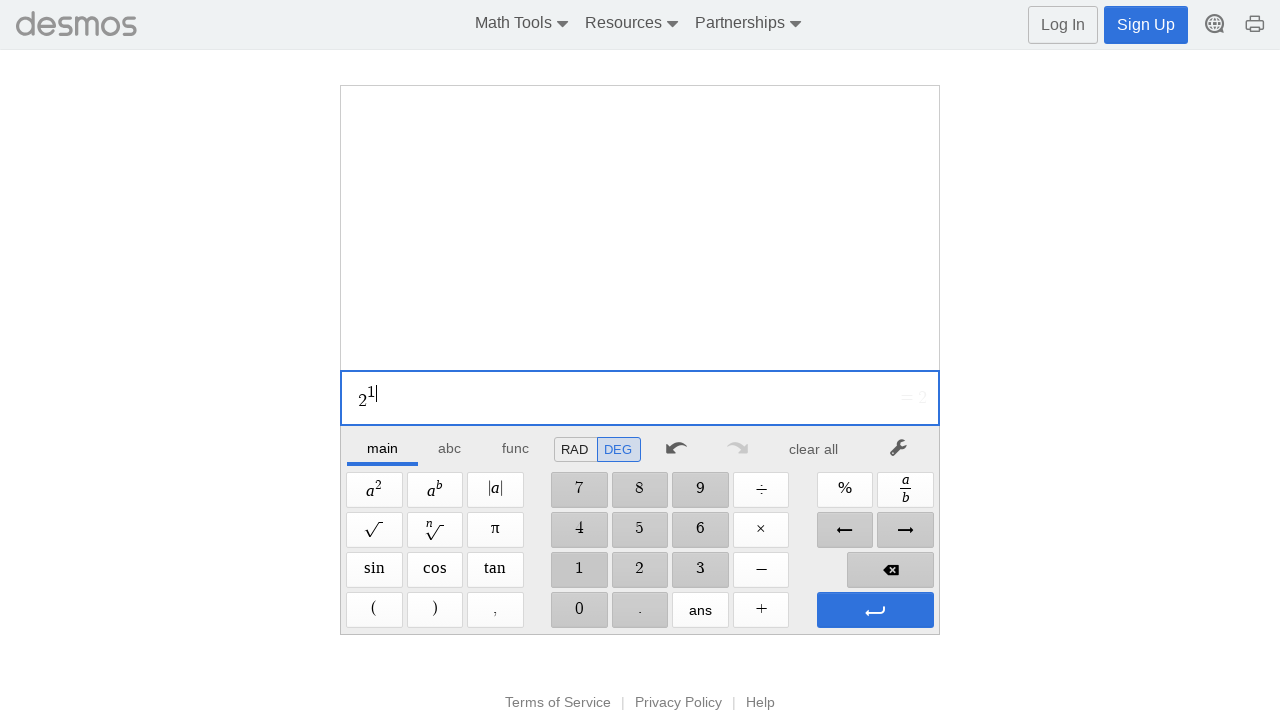

Pressed Enter to confirm 2^1 at (875, 610) on xpath=//span[@aria-label='Enter']
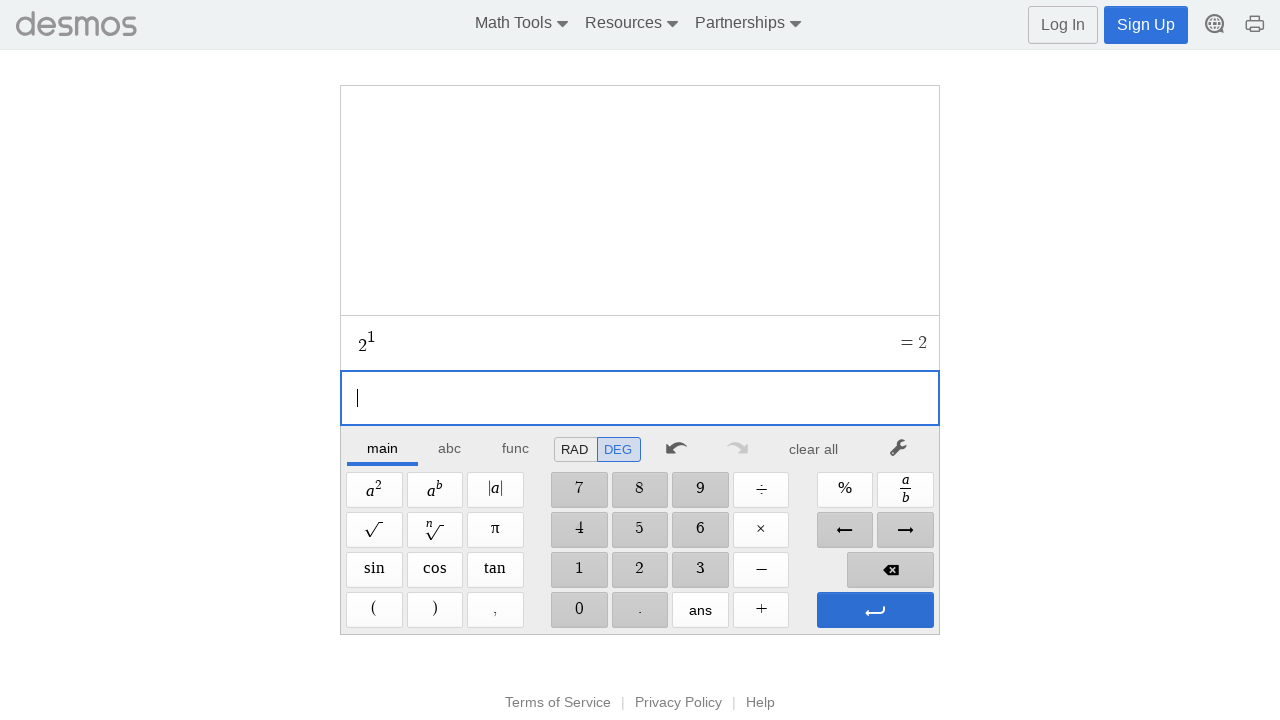

Pressed Enter again to evaluate 2^1 at (875, 610) on xpath=//span[@aria-label='Enter']
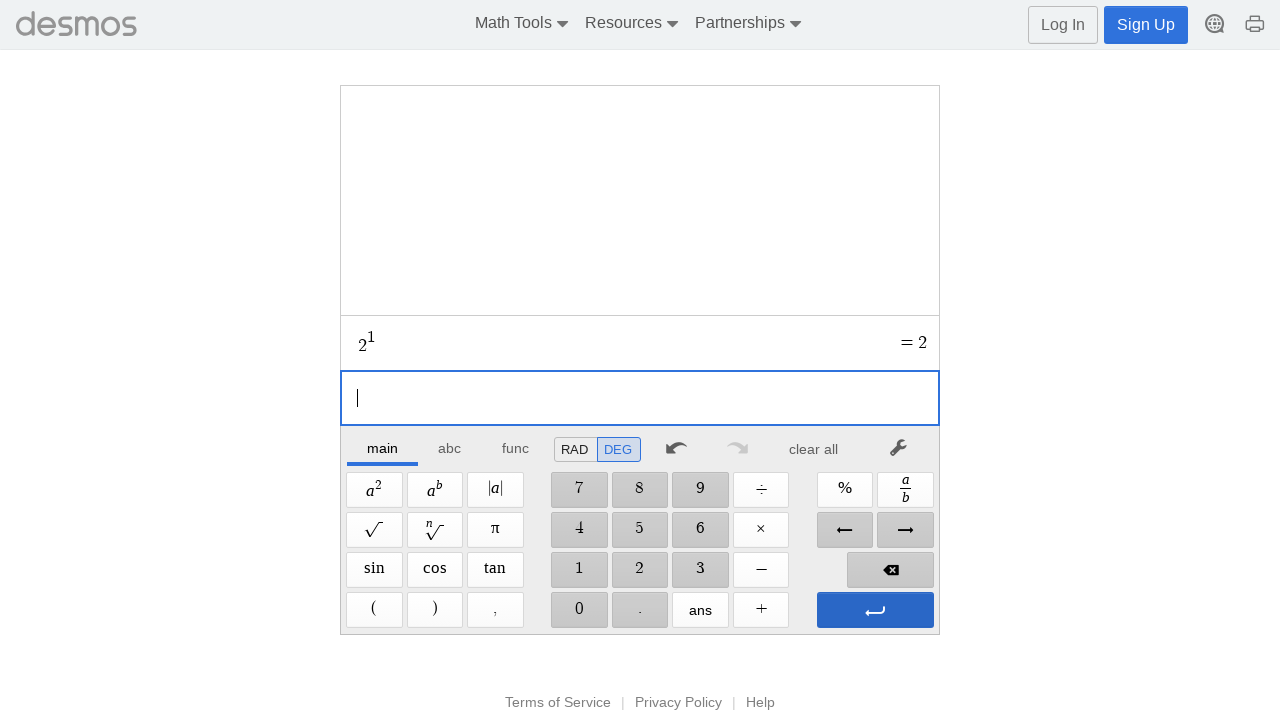

Cleared calculator after 2^1 result at (814, 449) on xpath=//*[@id='main']/div/div/div/div[2]/div[1]/div/div[7]
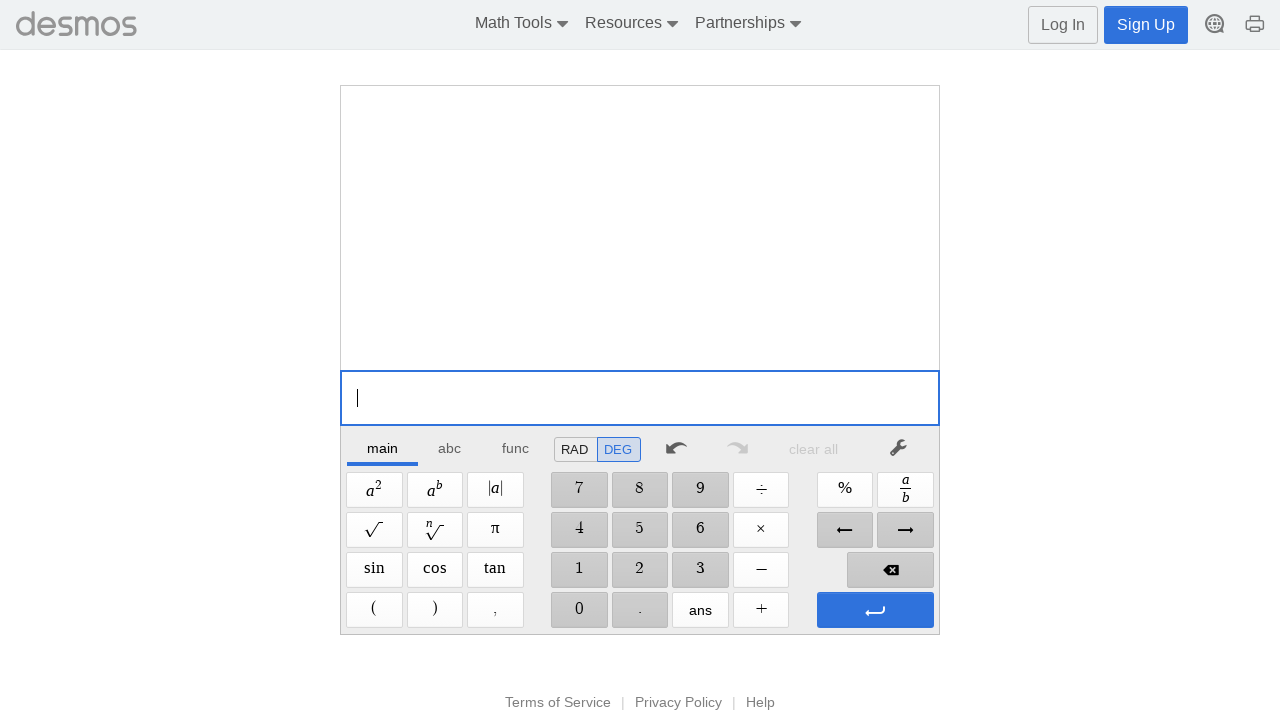

Entered digit 2 for base 2 (exponent 2) at (640, 570) on //span[@aria-label='2']
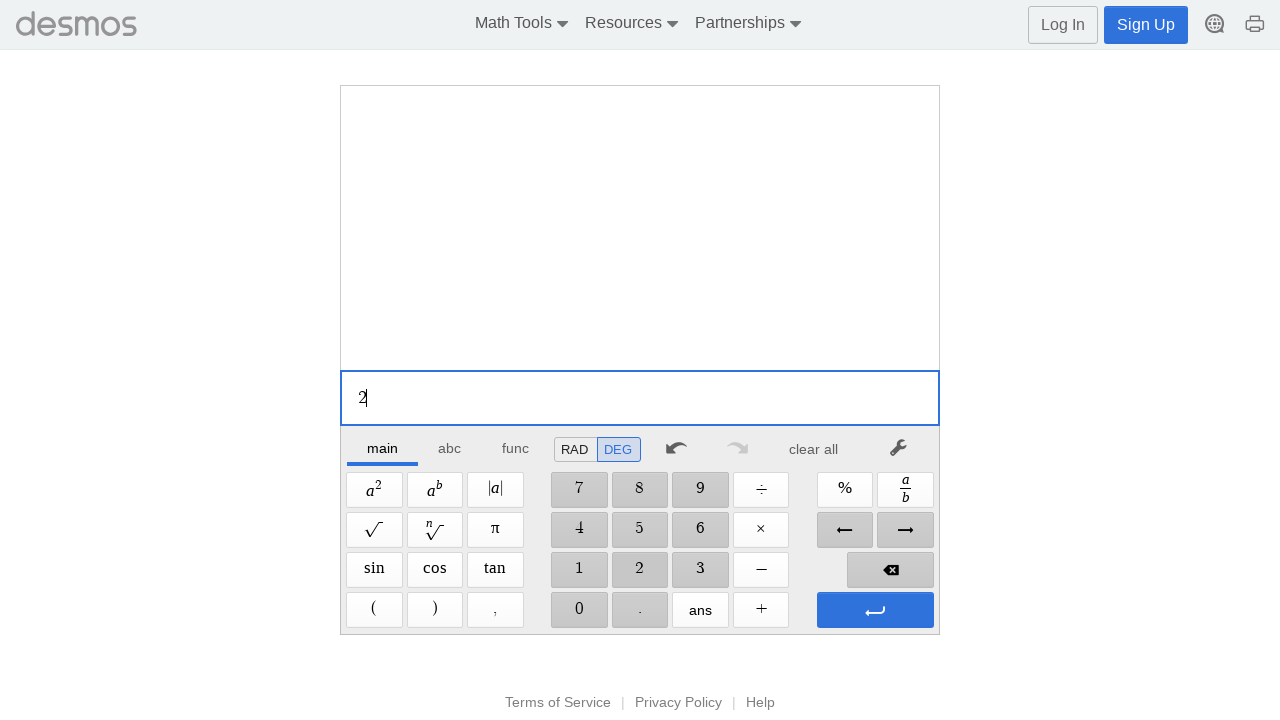

Clicked Superscript button for 2^2 at (435, 490) on xpath=//span[@aria-label='Superscript']
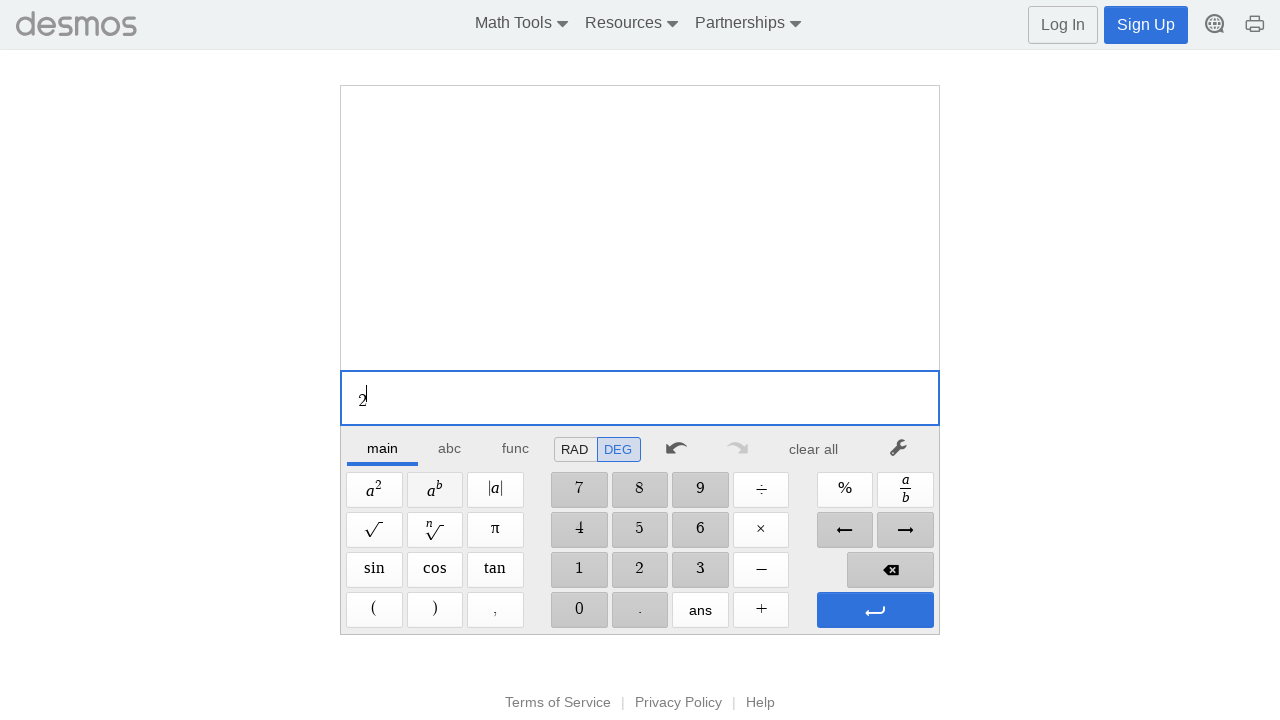

Entered digit 2 for exponent 2 at (640, 570) on //span[@aria-label='2']
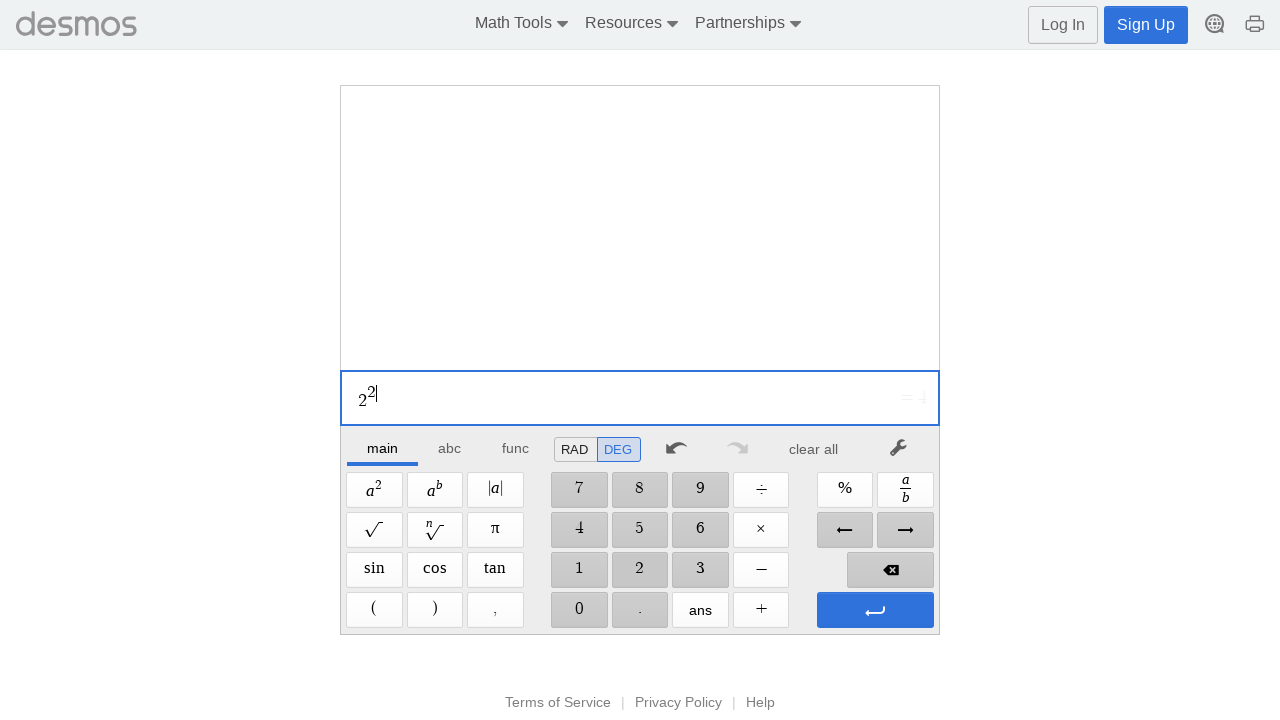

Pressed Enter to confirm 2^2 at (875, 610) on xpath=//span[@aria-label='Enter']
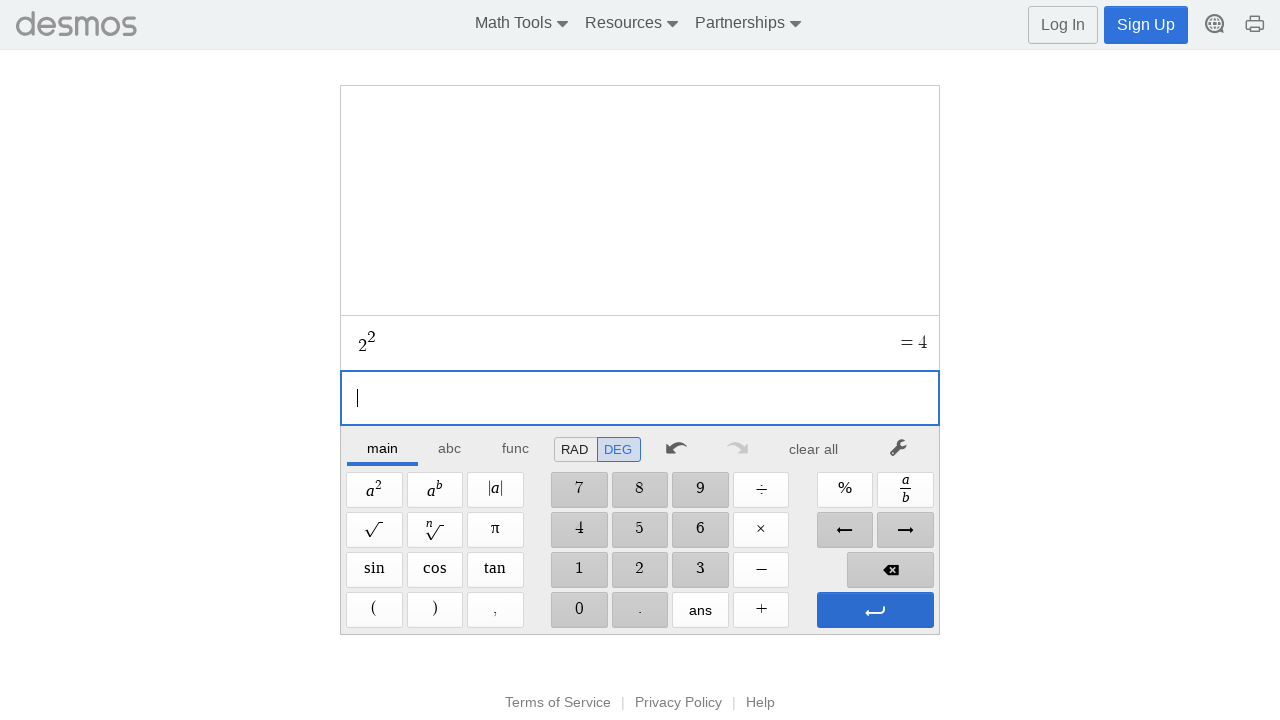

Pressed Enter again to evaluate 2^2 at (875, 610) on xpath=//span[@aria-label='Enter']
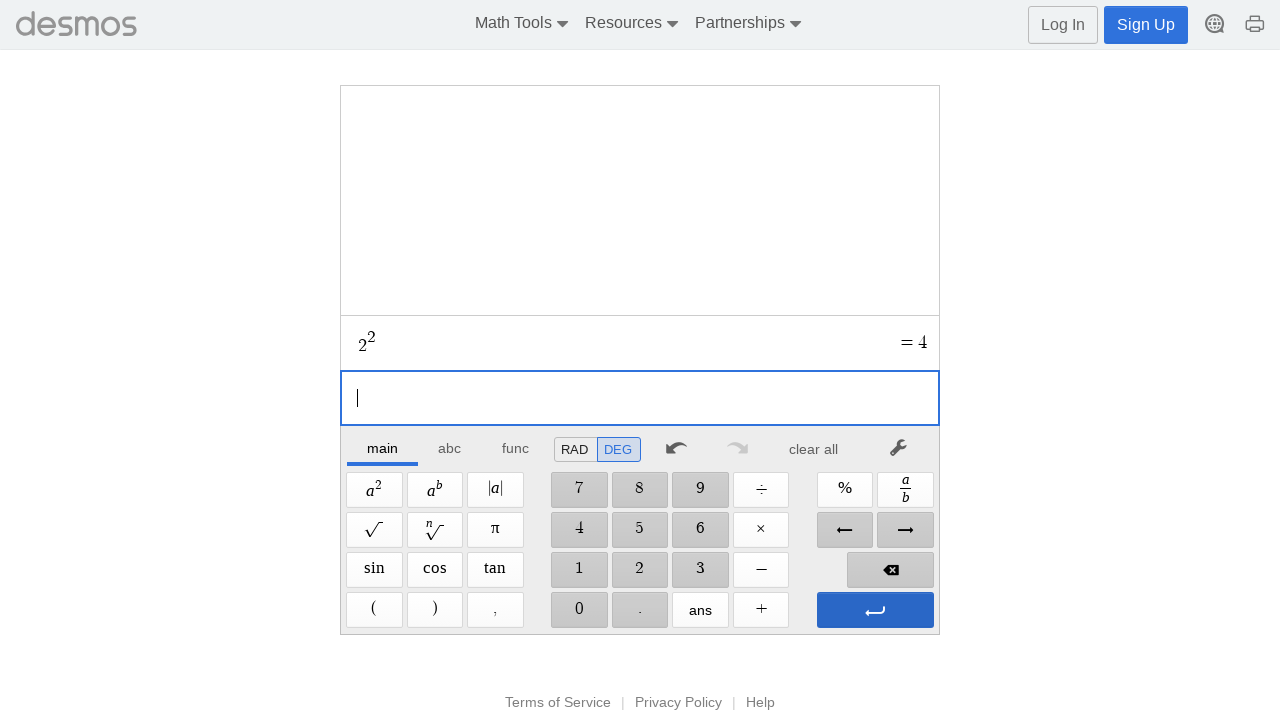

Cleared calculator after 2^2 result at (814, 449) on xpath=//*[@id='main']/div/div/div/div[2]/div[1]/div/div[7]
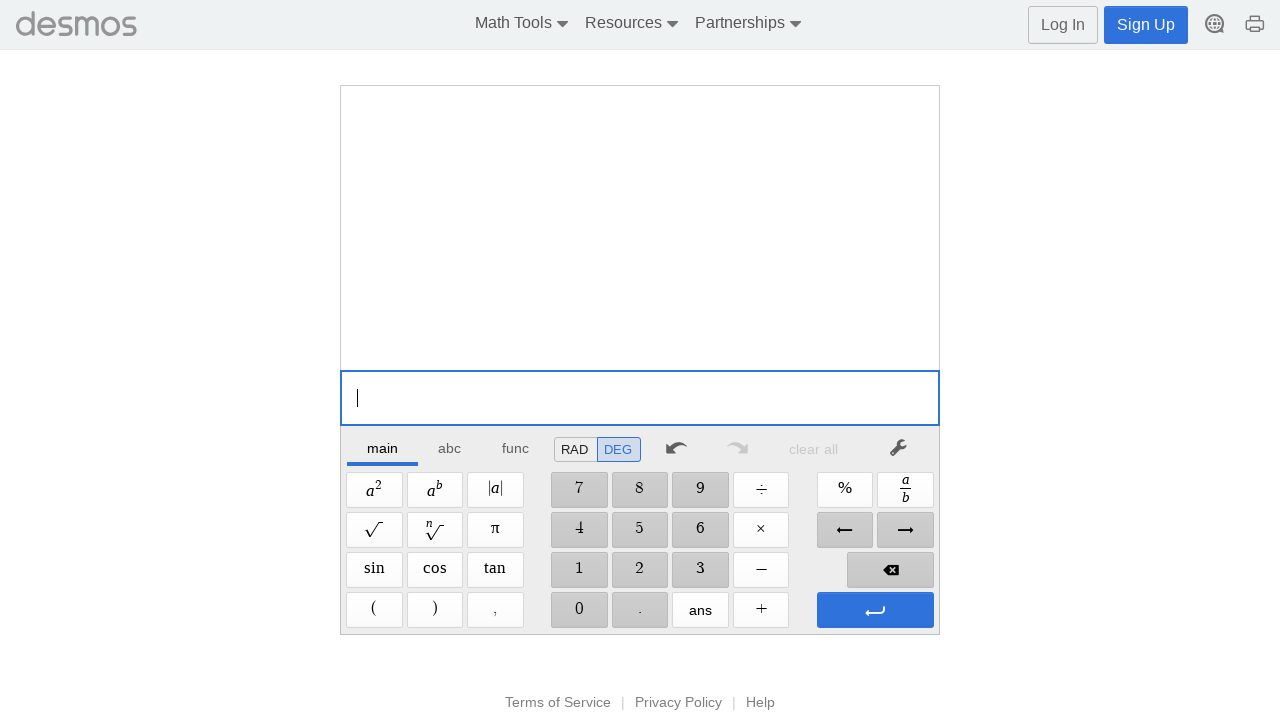

Entered digit 2 for base 2 (exponent 3) at (640, 570) on //span[@aria-label='2']
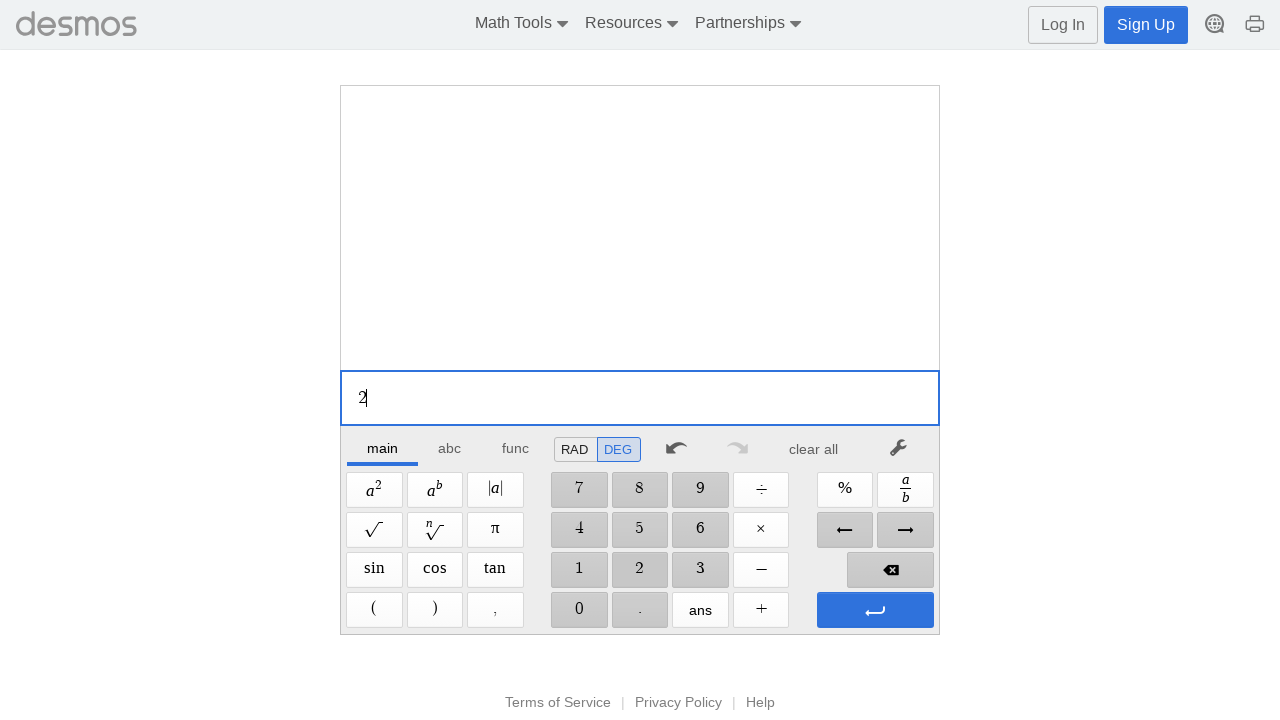

Clicked Superscript button for 2^3 at (435, 490) on xpath=//span[@aria-label='Superscript']
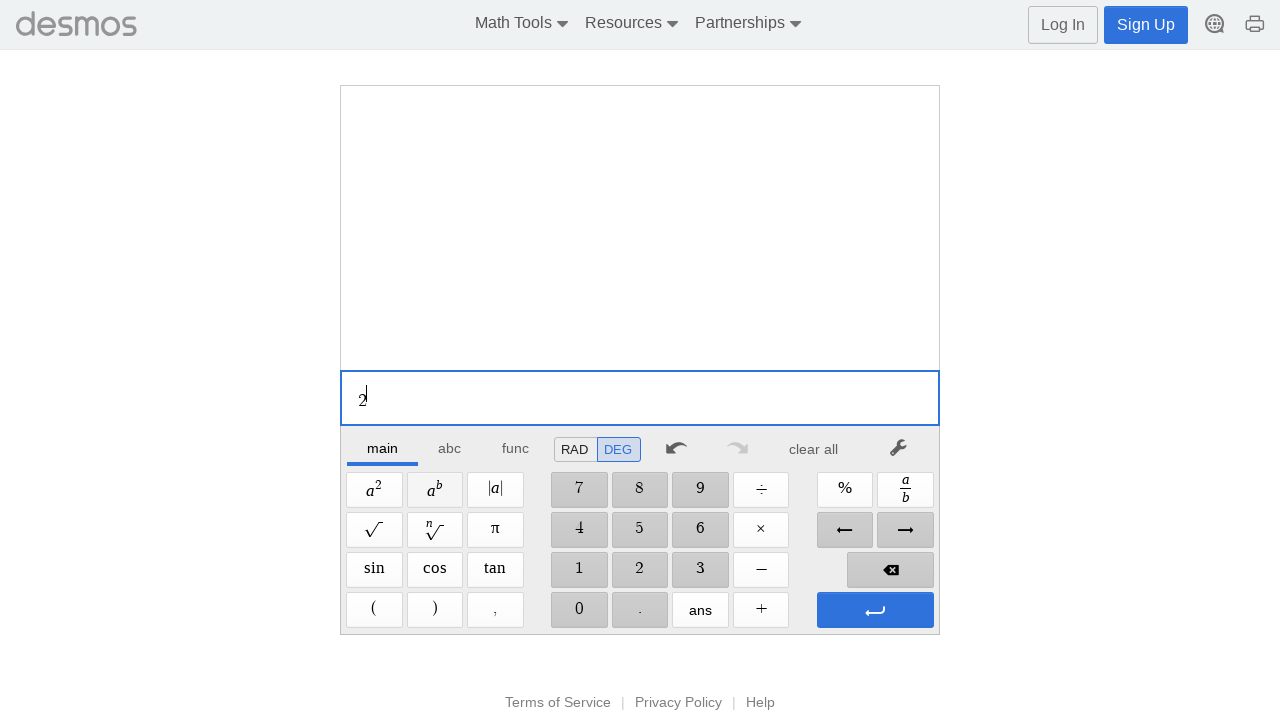

Entered digit 3 for exponent 3 at (700, 570) on //span[@aria-label='3']
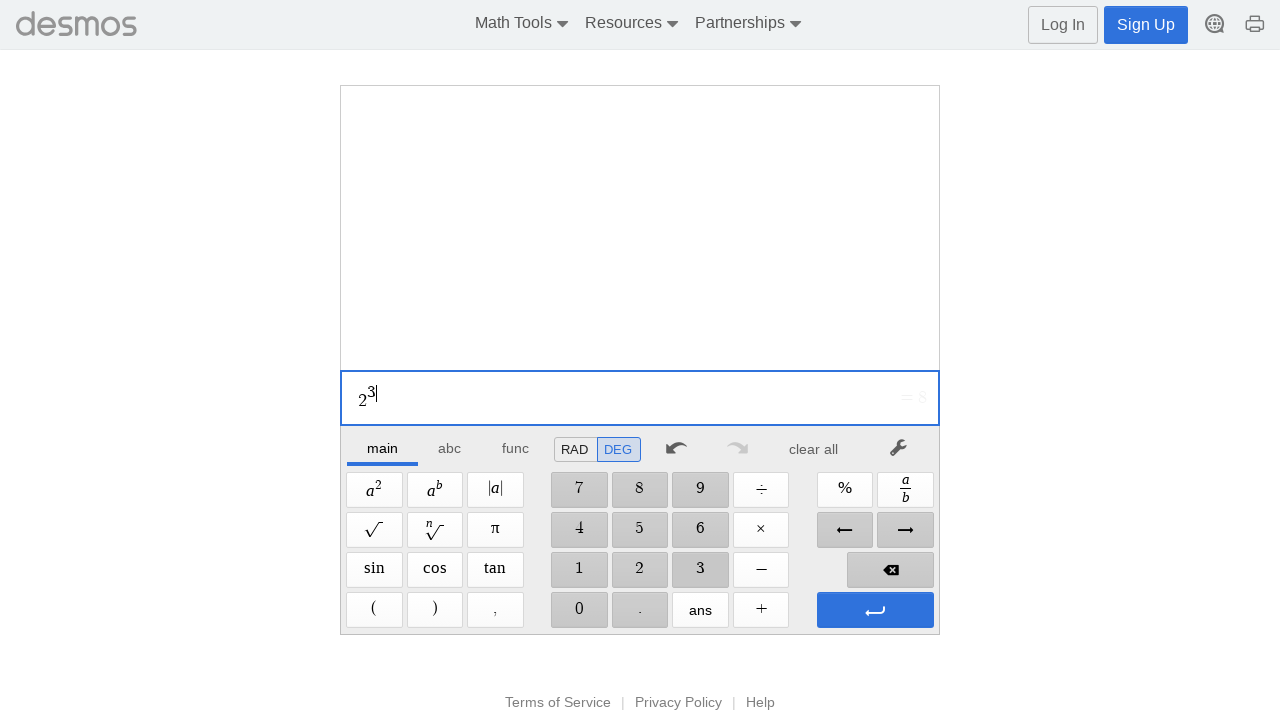

Pressed Enter to confirm 2^3 at (875, 610) on xpath=//span[@aria-label='Enter']
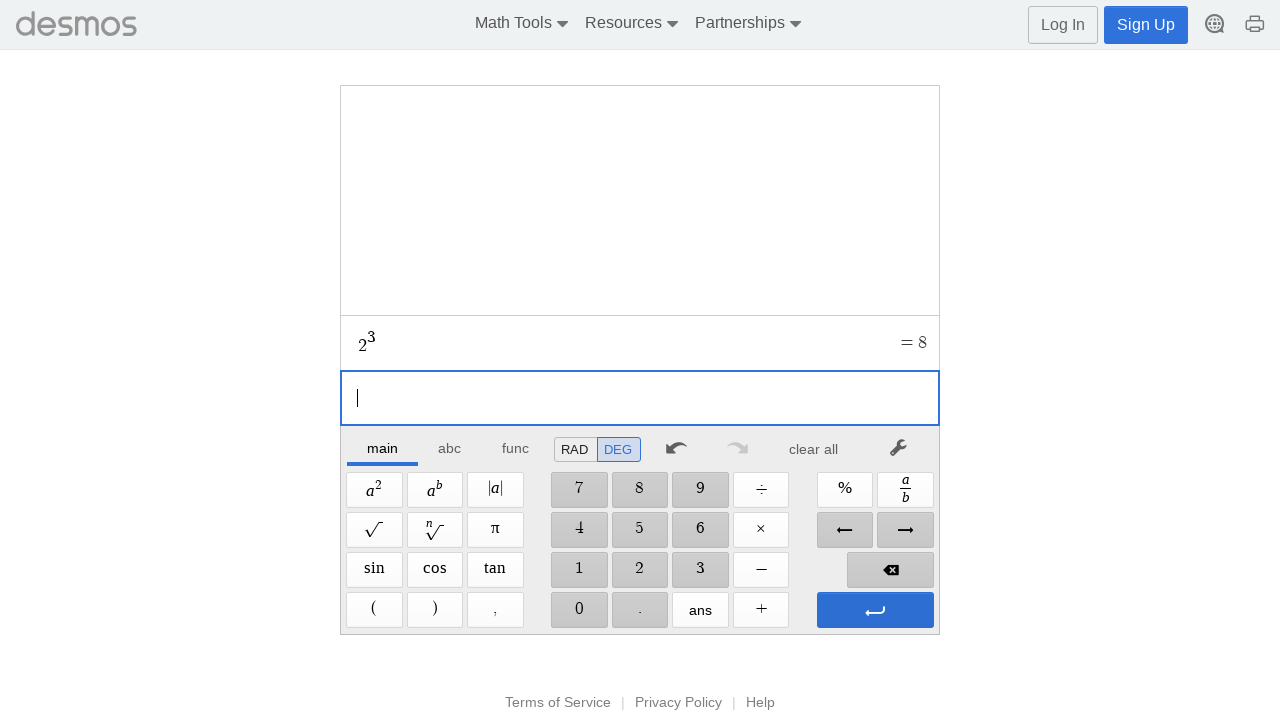

Pressed Enter again to evaluate 2^3 at (875, 610) on xpath=//span[@aria-label='Enter']
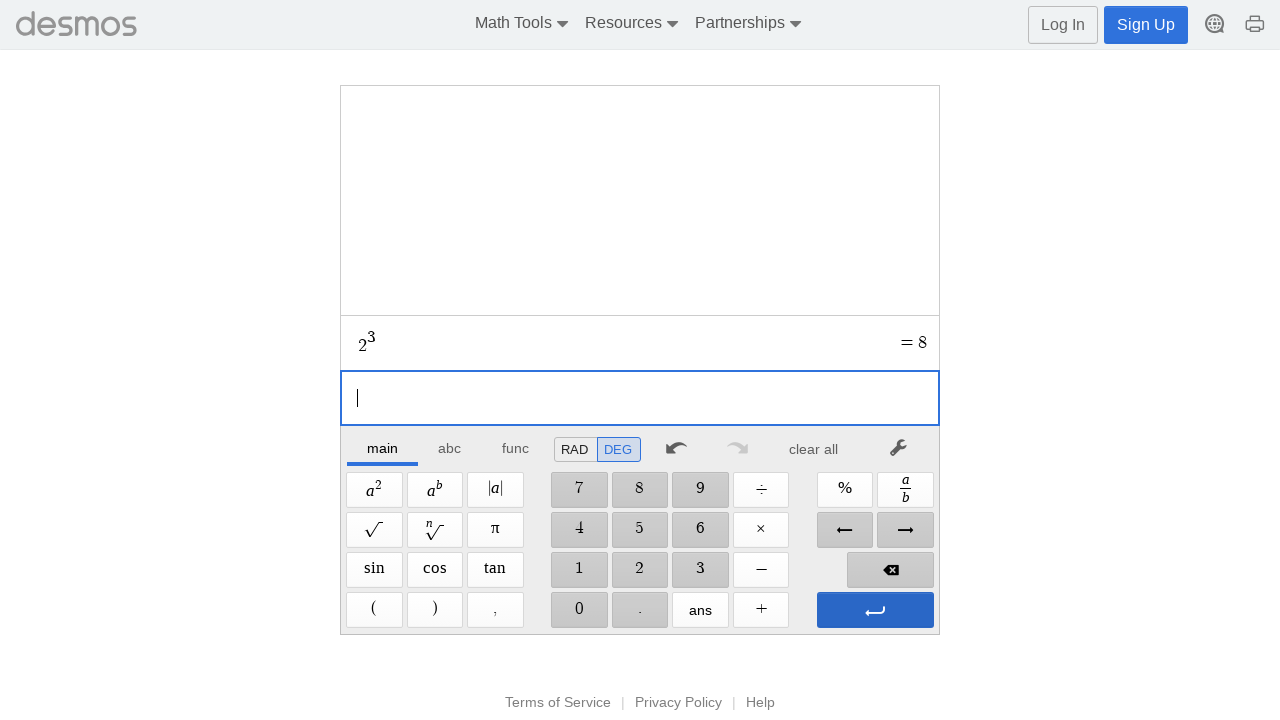

Cleared calculator after 2^3 result at (814, 449) on xpath=//*[@id='main']/div/div/div/div[2]/div[1]/div/div[7]
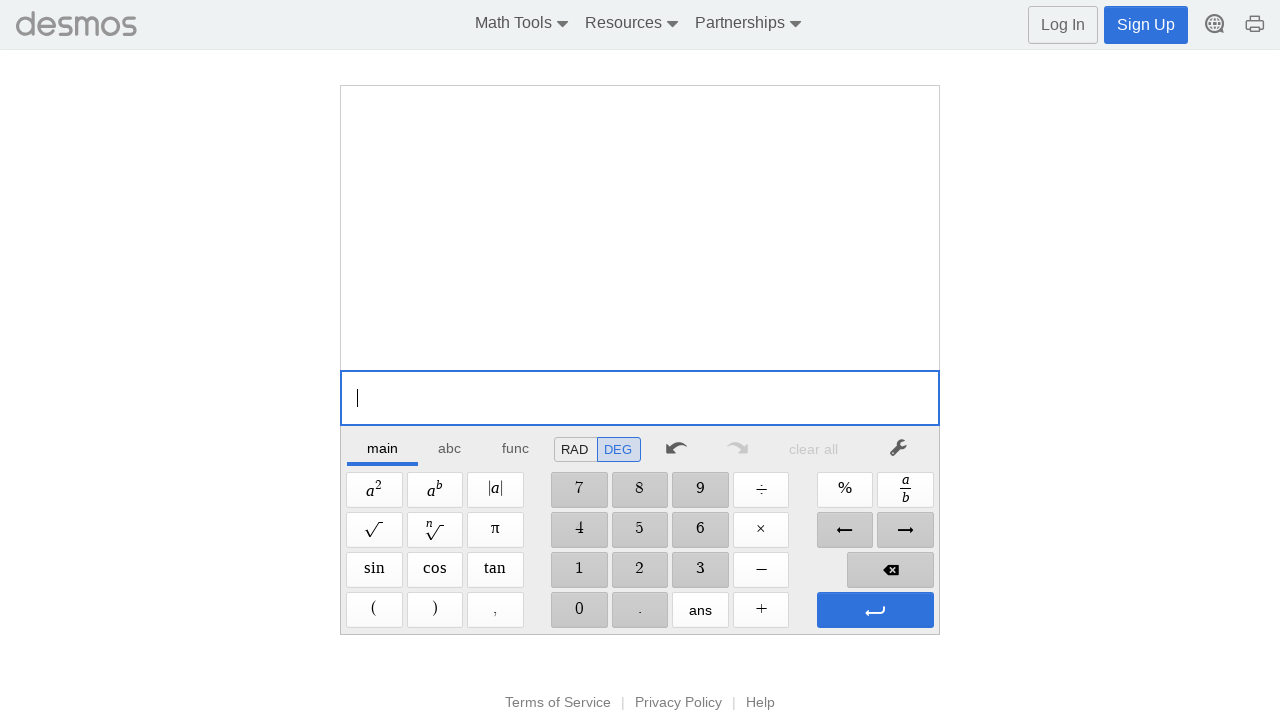

Entered digit 2 for base 2 (exponent 10) at (640, 570) on //span[@aria-label='2']
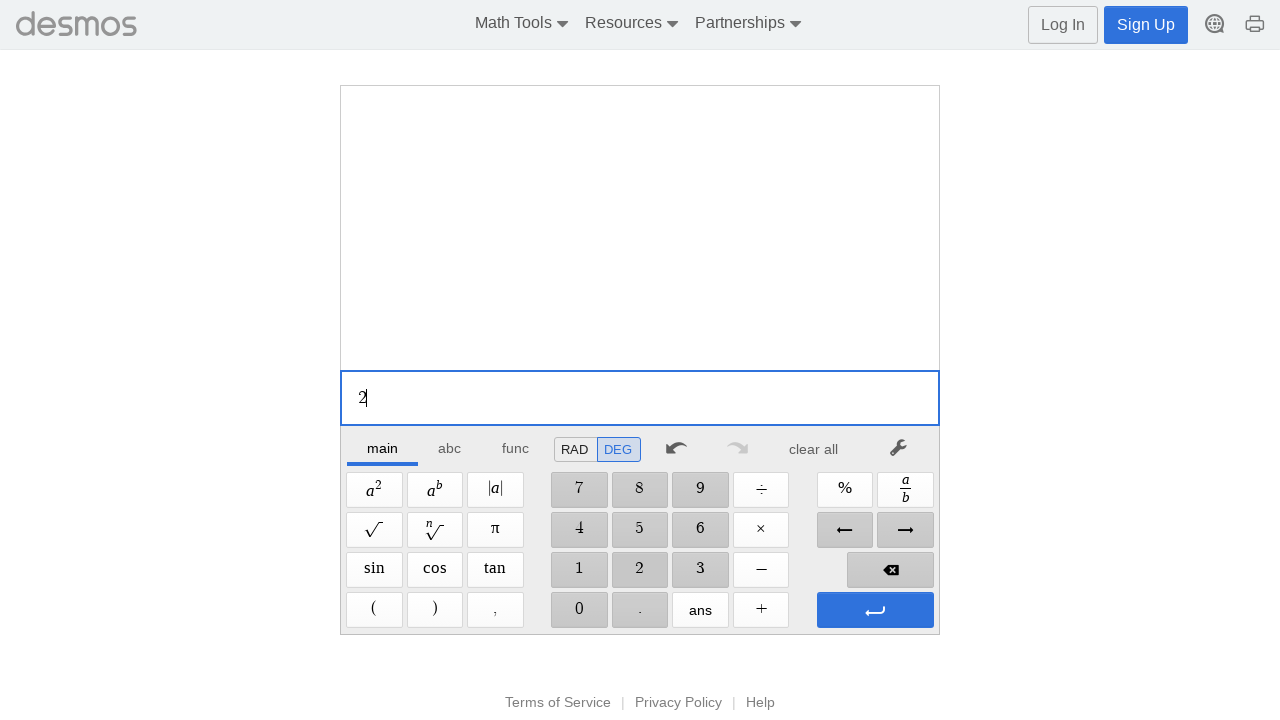

Clicked Superscript button for 2^10 at (435, 490) on xpath=//span[@aria-label='Superscript']
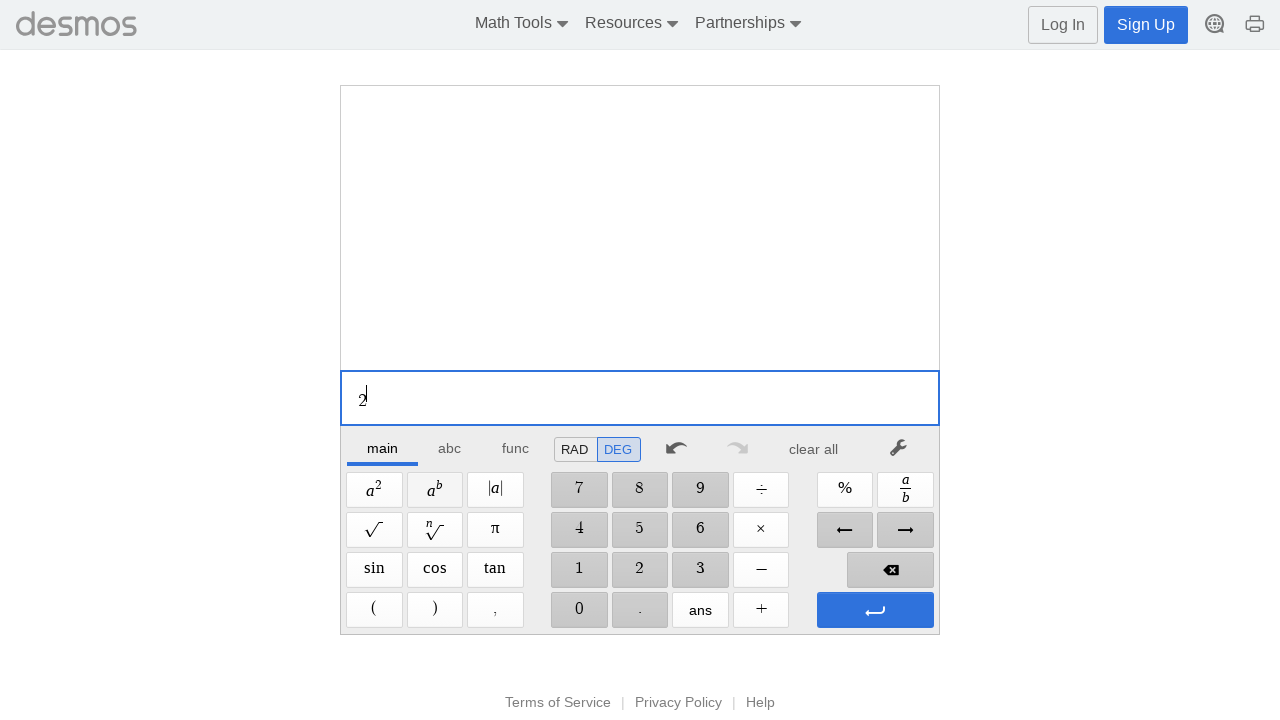

Entered digit 1 for exponent 10 at (579, 570) on //span[@aria-label='1']
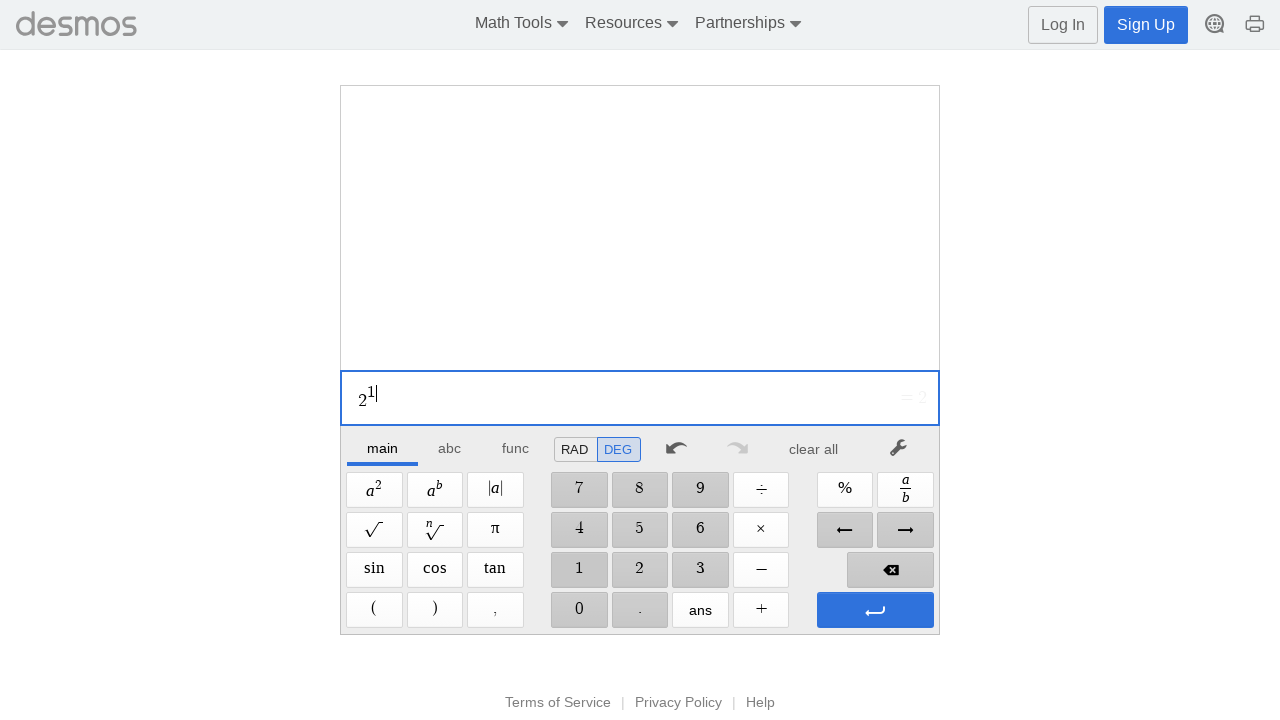

Entered digit 0 for exponent 10 at (579, 610) on //span[@aria-label='0']
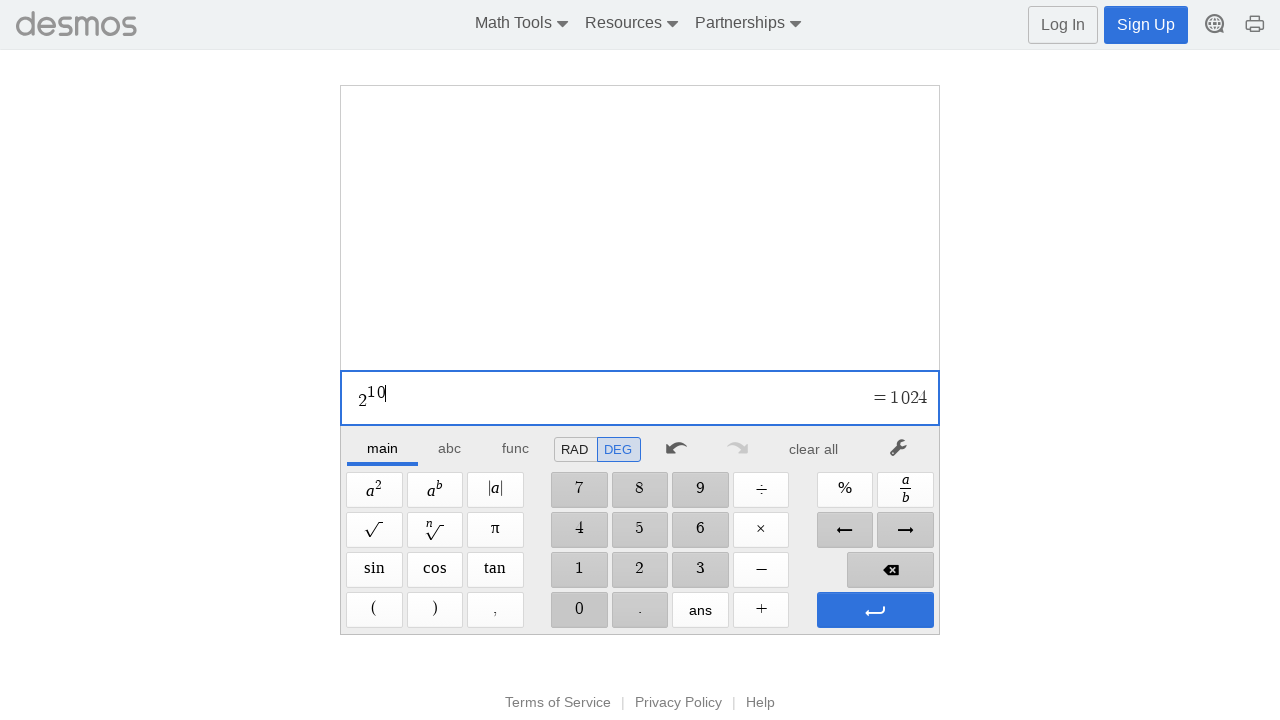

Pressed Enter to confirm 2^10 at (875, 610) on xpath=//span[@aria-label='Enter']
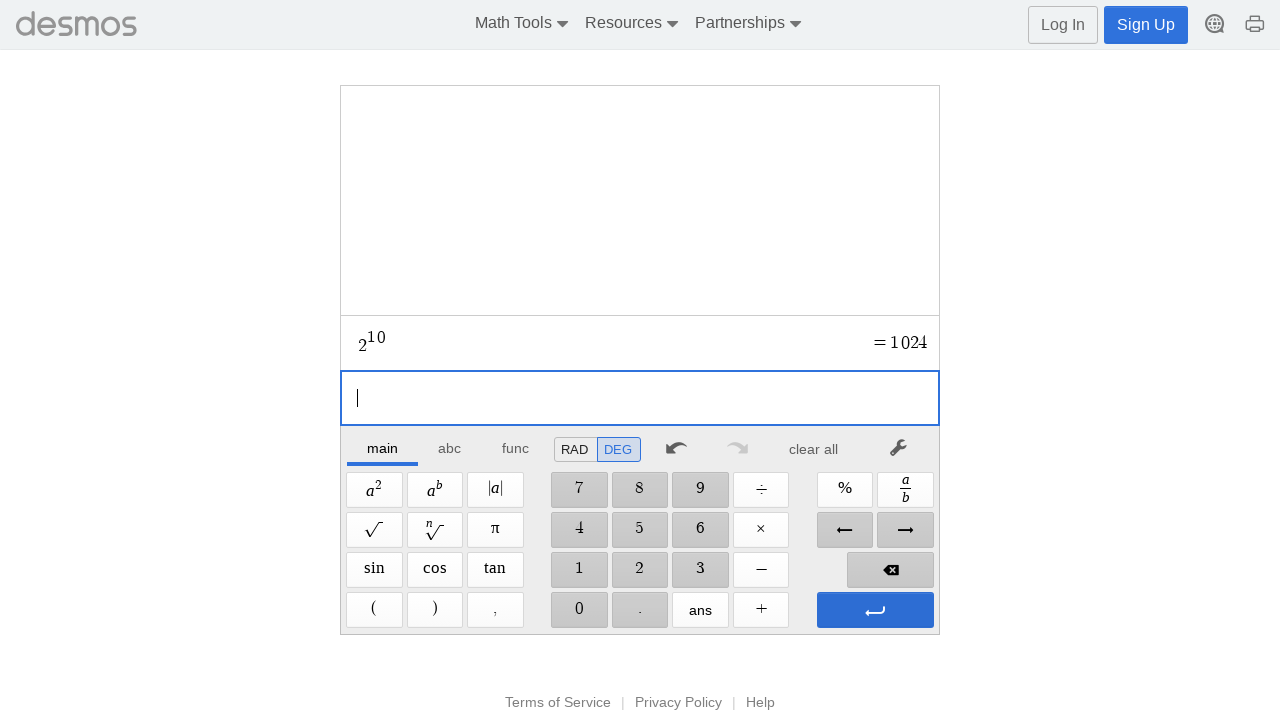

Pressed Enter again to evaluate 2^10 at (875, 610) on xpath=//span[@aria-label='Enter']
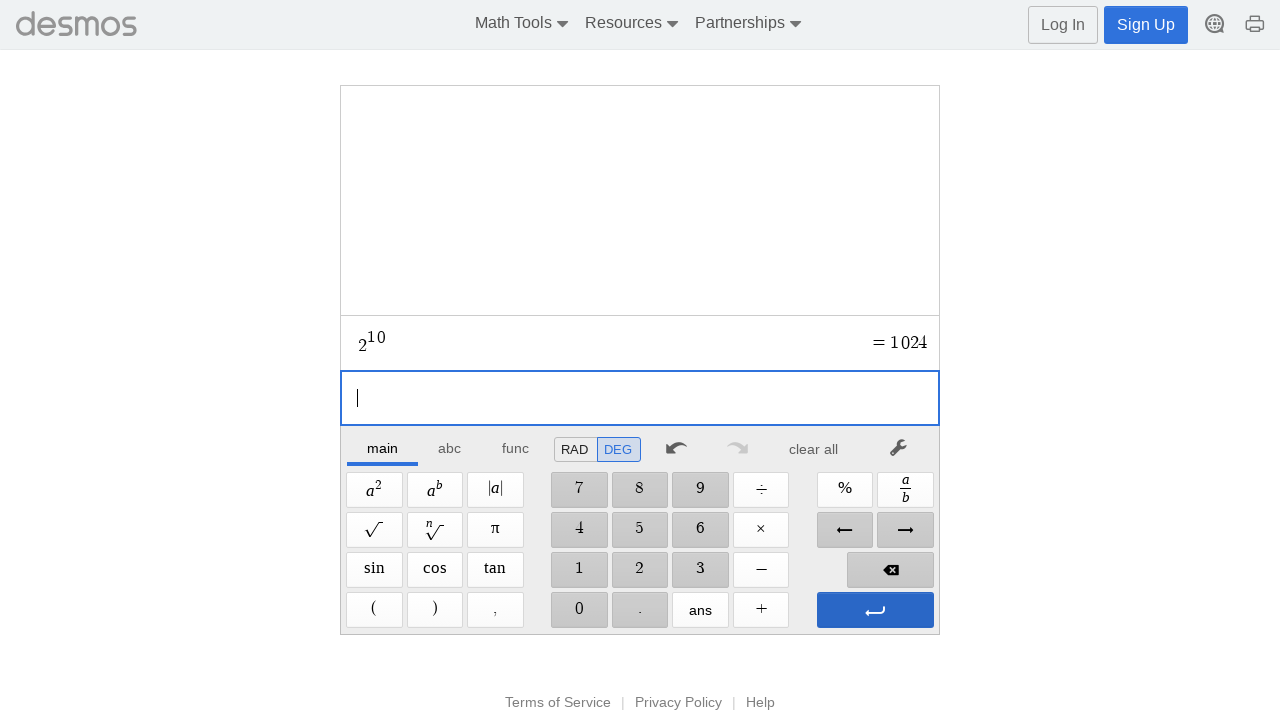

Cleared calculator after 2^10 result at (814, 449) on xpath=//*[@id='main']/div/div/div/div[2]/div[1]/div/div[7]
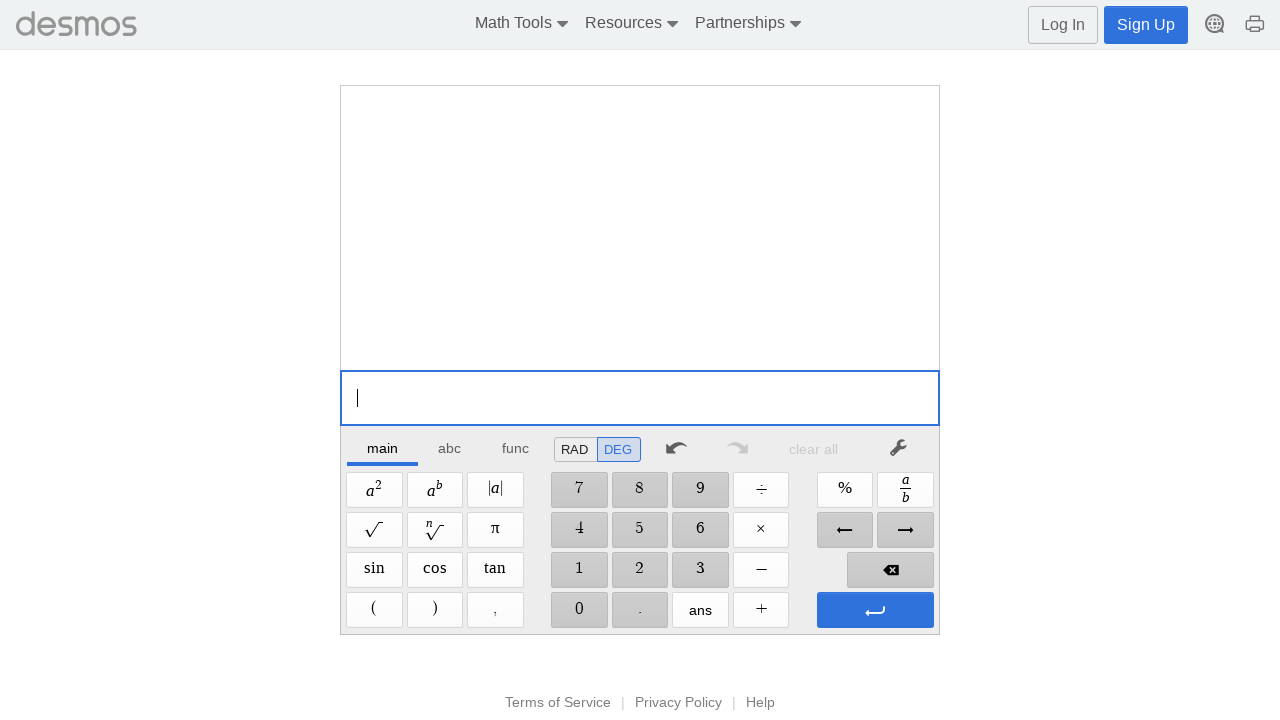

Entered digit 2 for base 2 (exponent -1) at (640, 570) on //span[@aria-label='2']
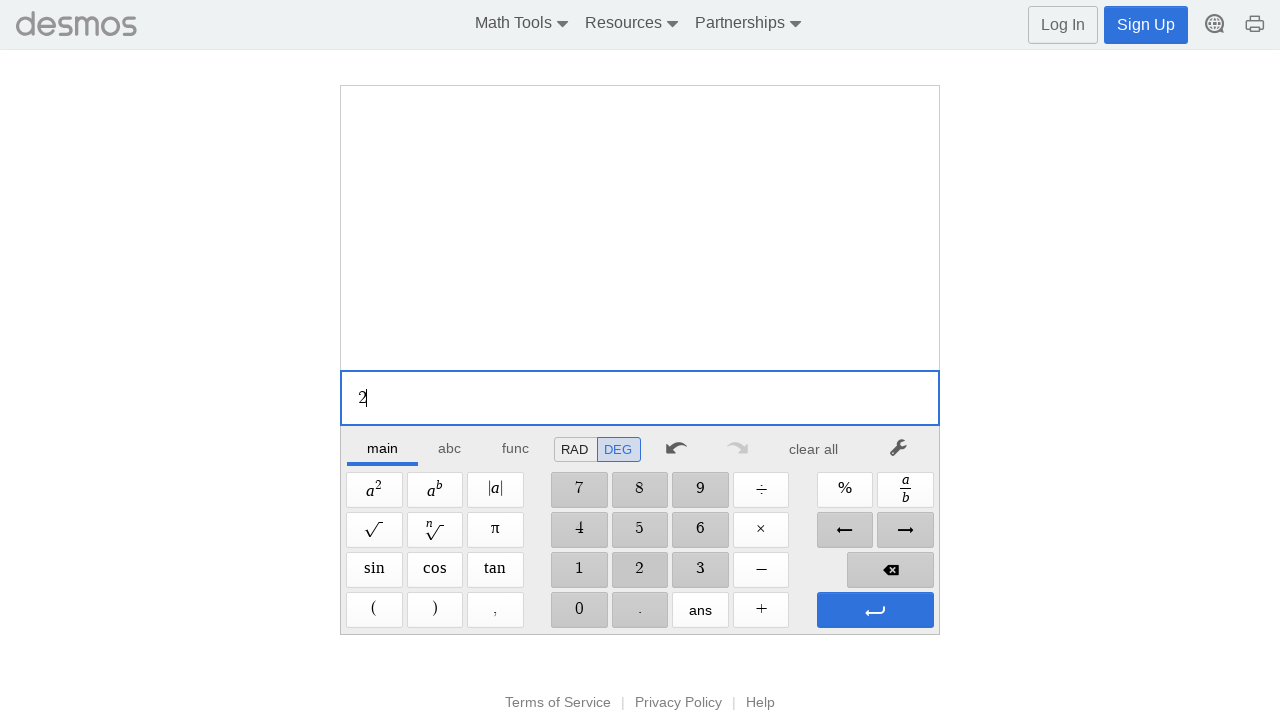

Clicked Superscript button for 2^-1 at (435, 490) on xpath=//span[@aria-label='Superscript']
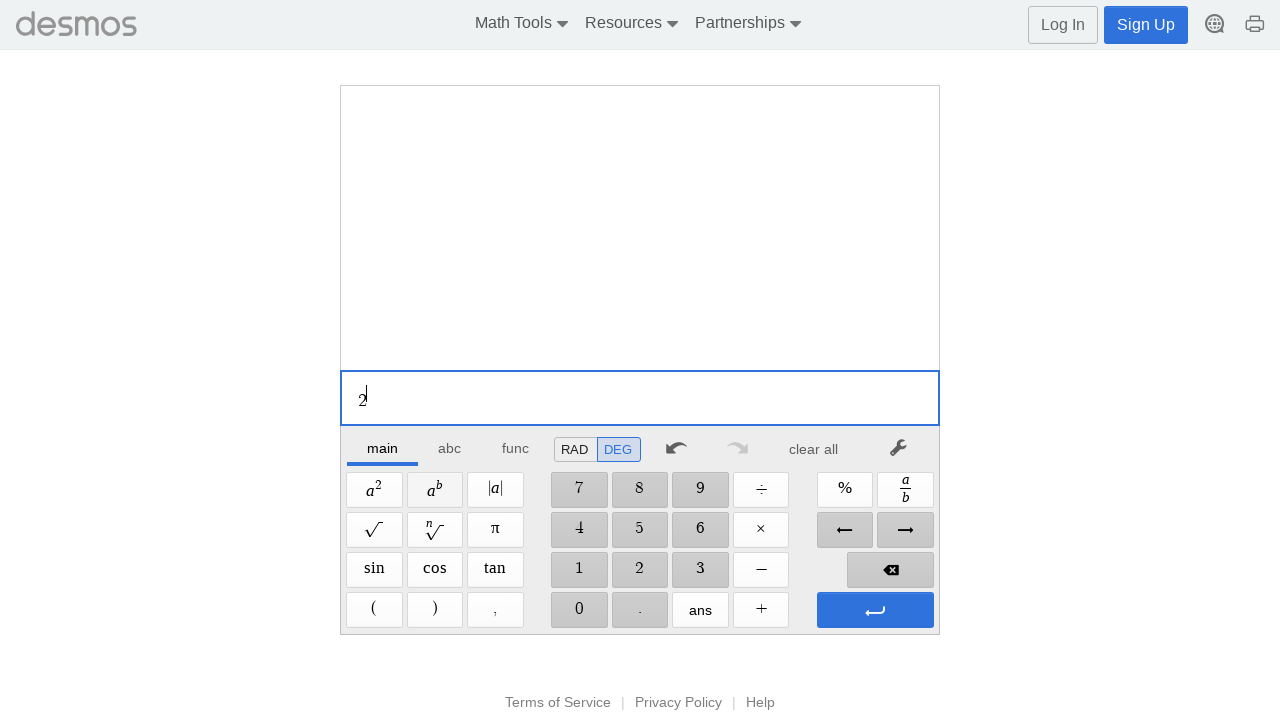

Entered minus sign for negative exponent -1 at (761, 570) on xpath=//span[@aria-label='Minus']
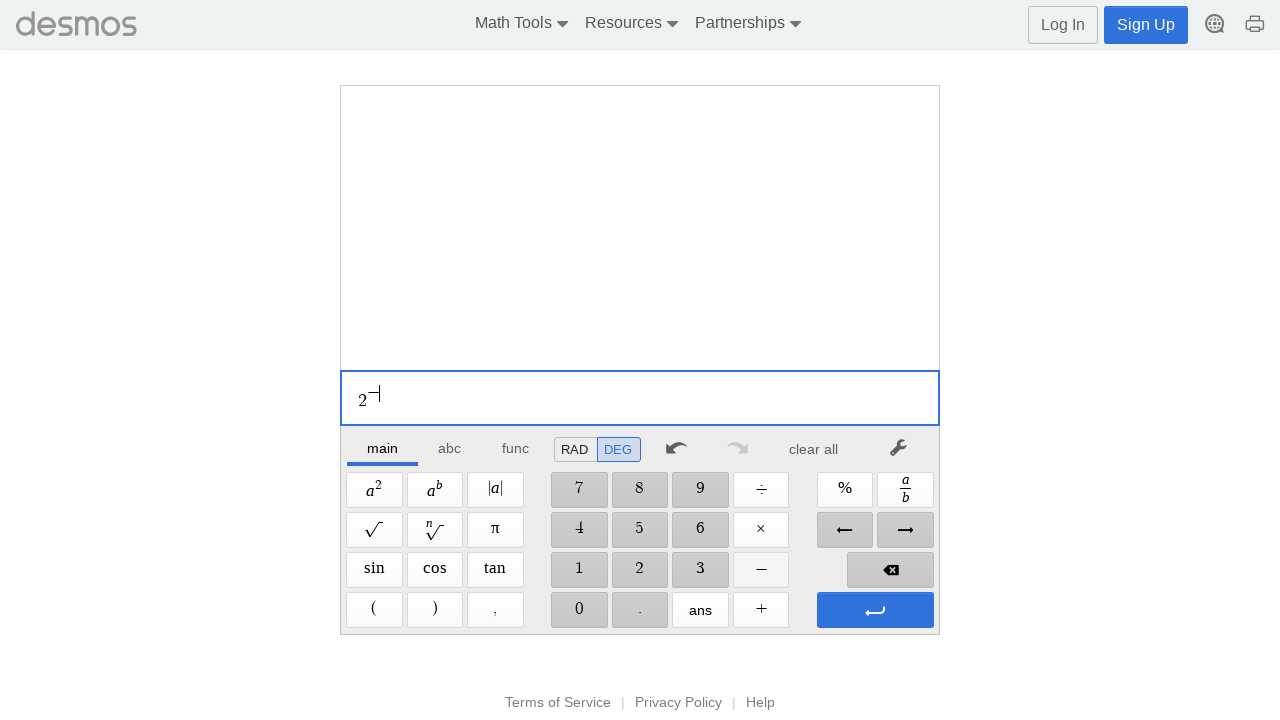

Entered digit 1 for exponent -1 at (579, 570) on //span[@aria-label='1']
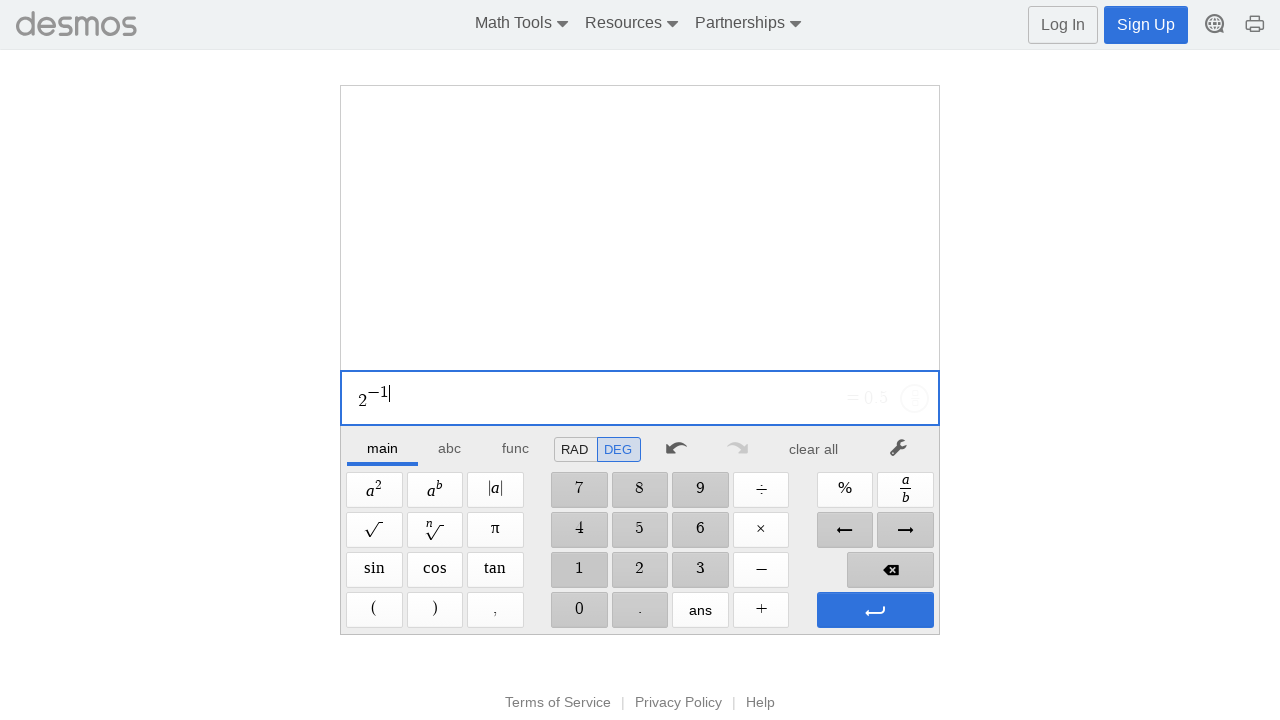

Pressed Enter to confirm 2^-1 at (875, 610) on xpath=//span[@aria-label='Enter']
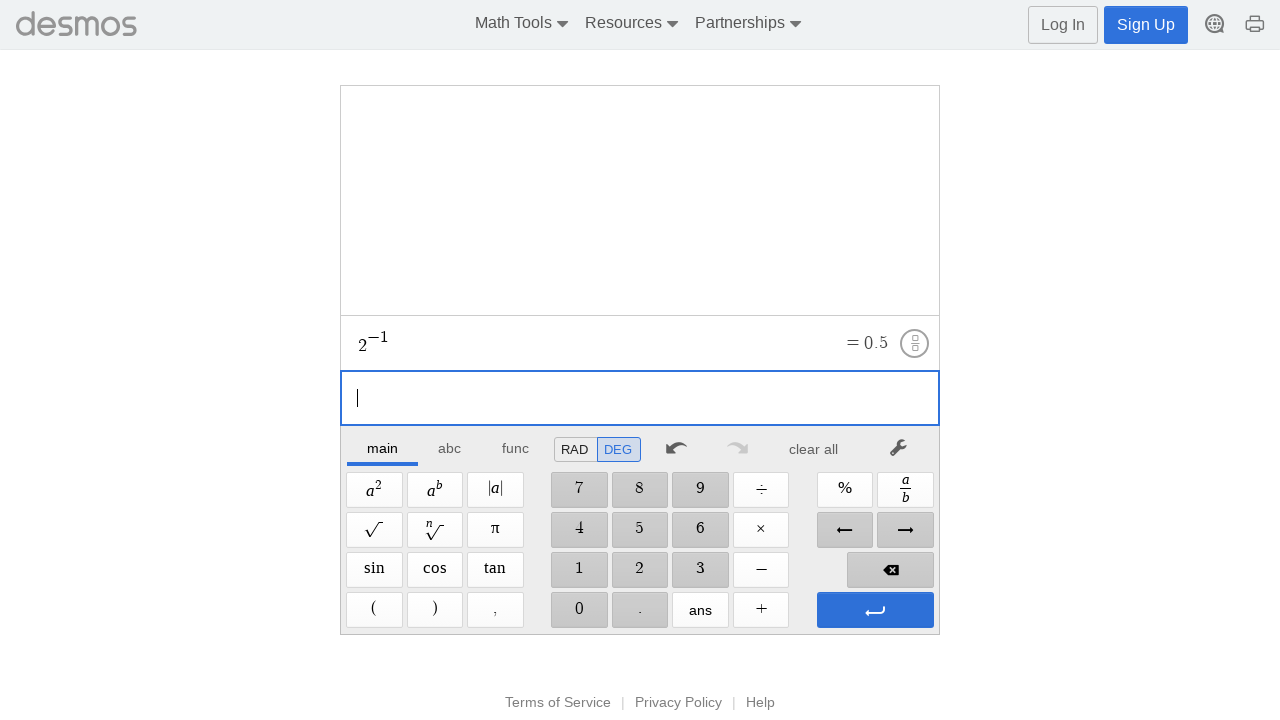

Pressed Enter again to evaluate 2^-1 at (875, 610) on xpath=//span[@aria-label='Enter']
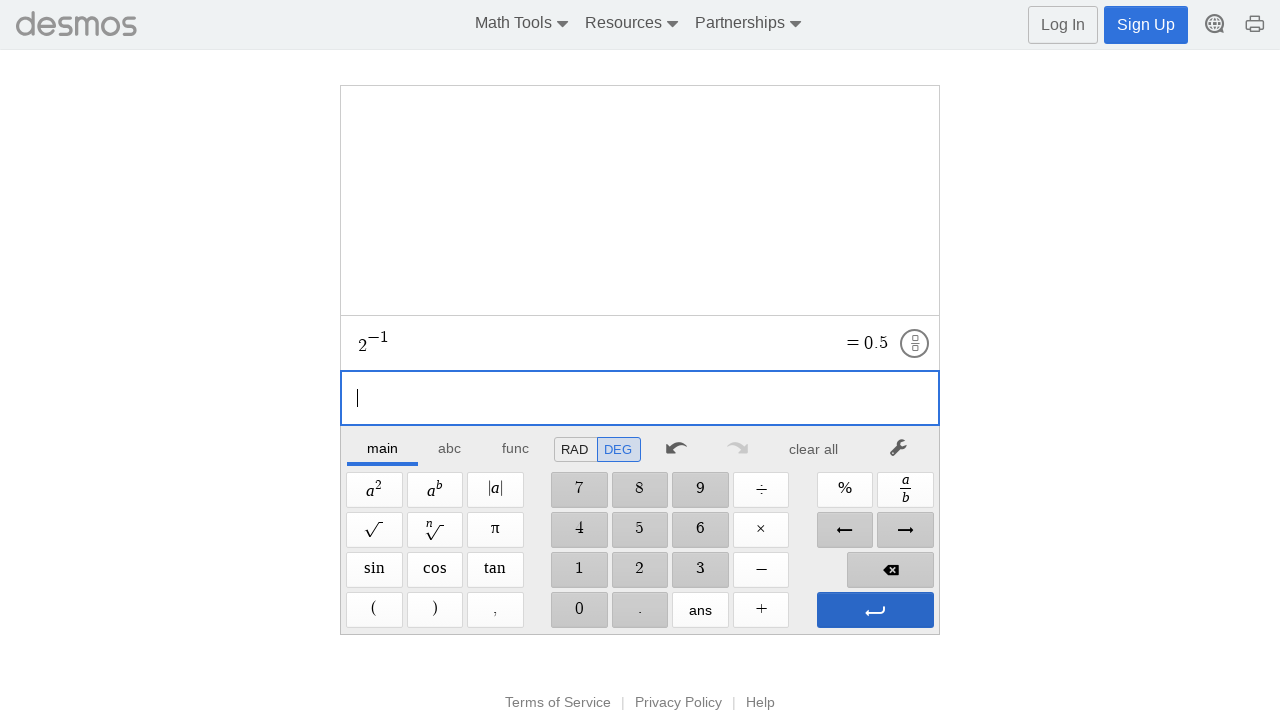

Cleared calculator after 2^-1 result at (814, 449) on xpath=//*[@id='main']/div/div/div/div[2]/div[1]/div/div[7]
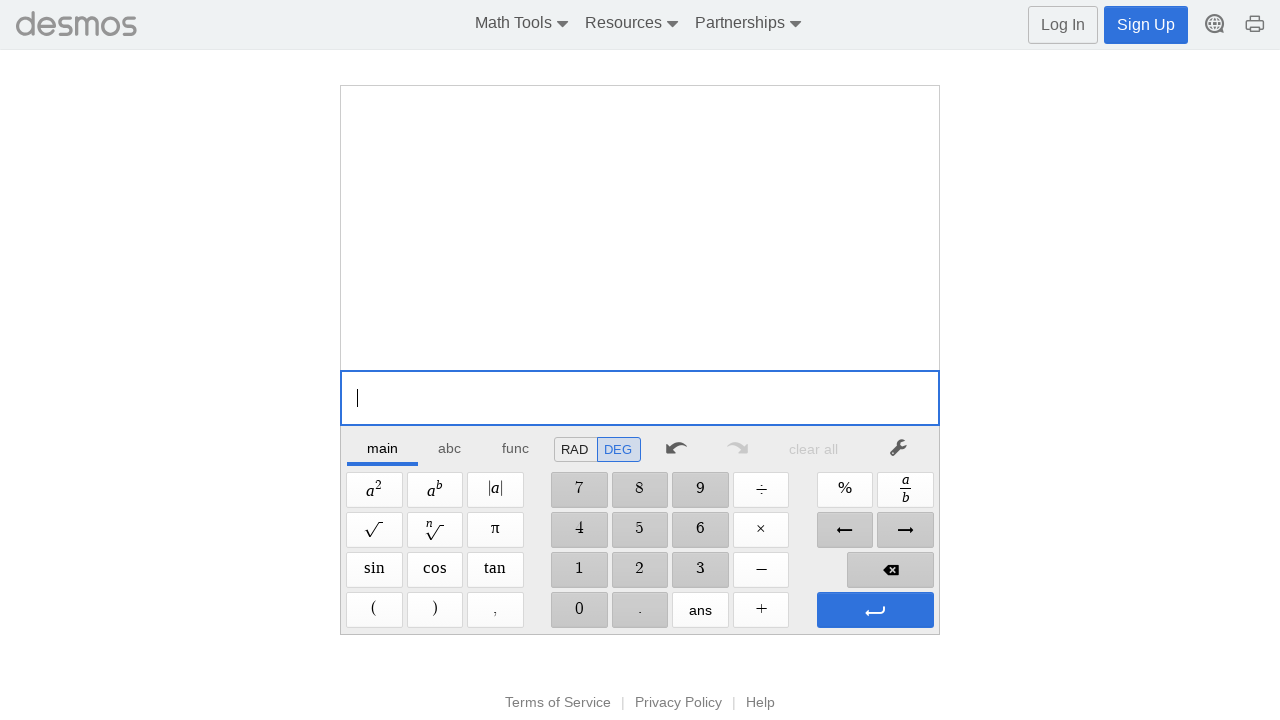

Entered digit 1 for base 10 (exponent 0) at (579, 570) on //span[@aria-label='1']
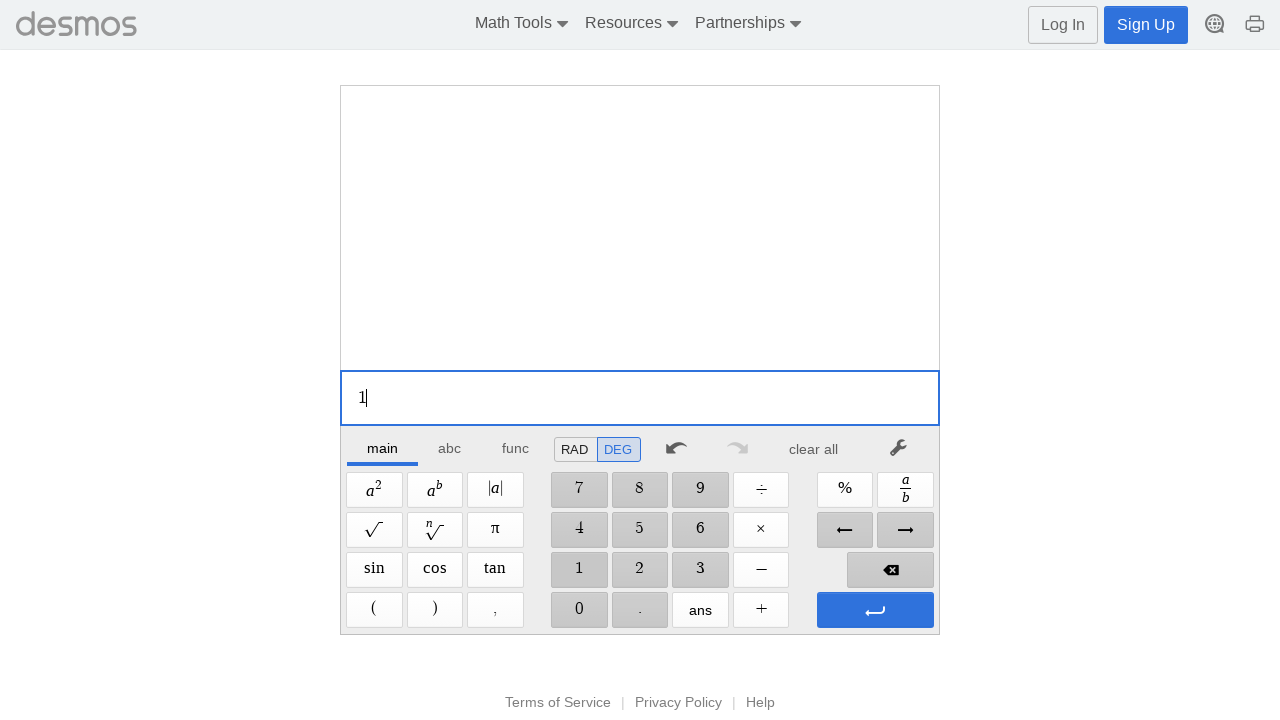

Entered digit 0 for base 10 (exponent 0) at (579, 610) on //span[@aria-label='0']
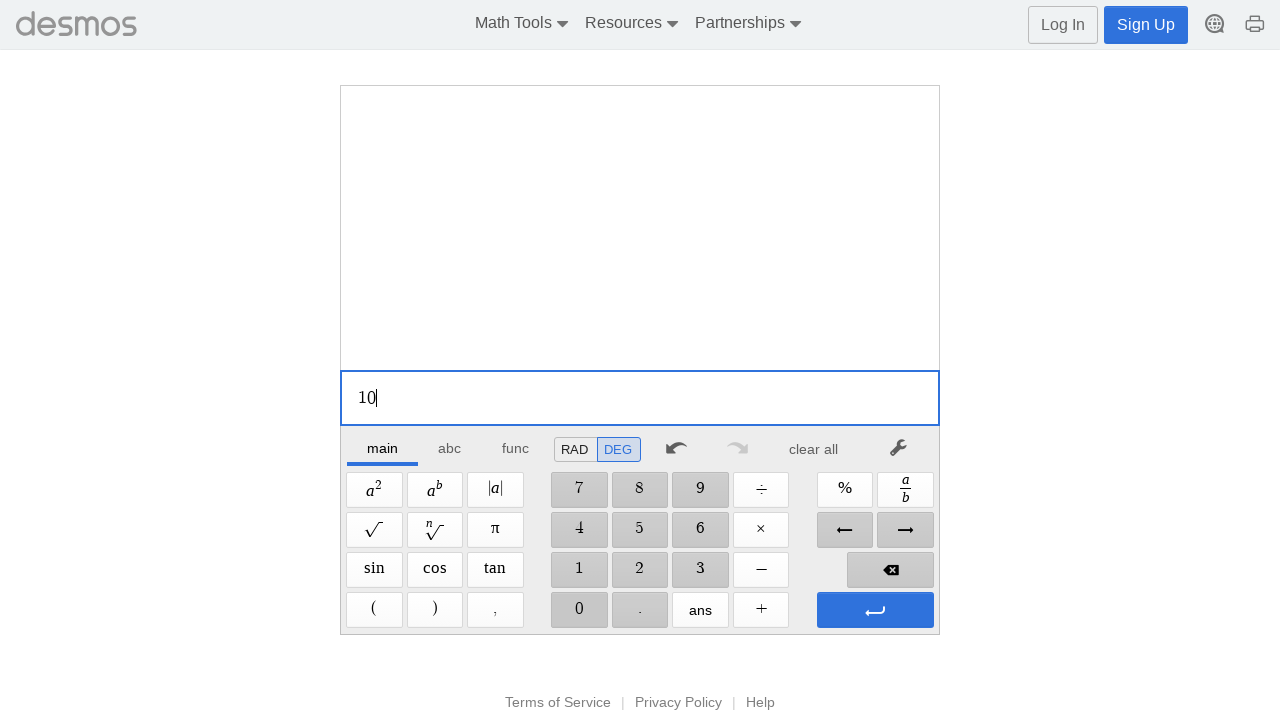

Clicked Superscript button for 10^0 at (435, 490) on xpath=//span[@aria-label='Superscript']
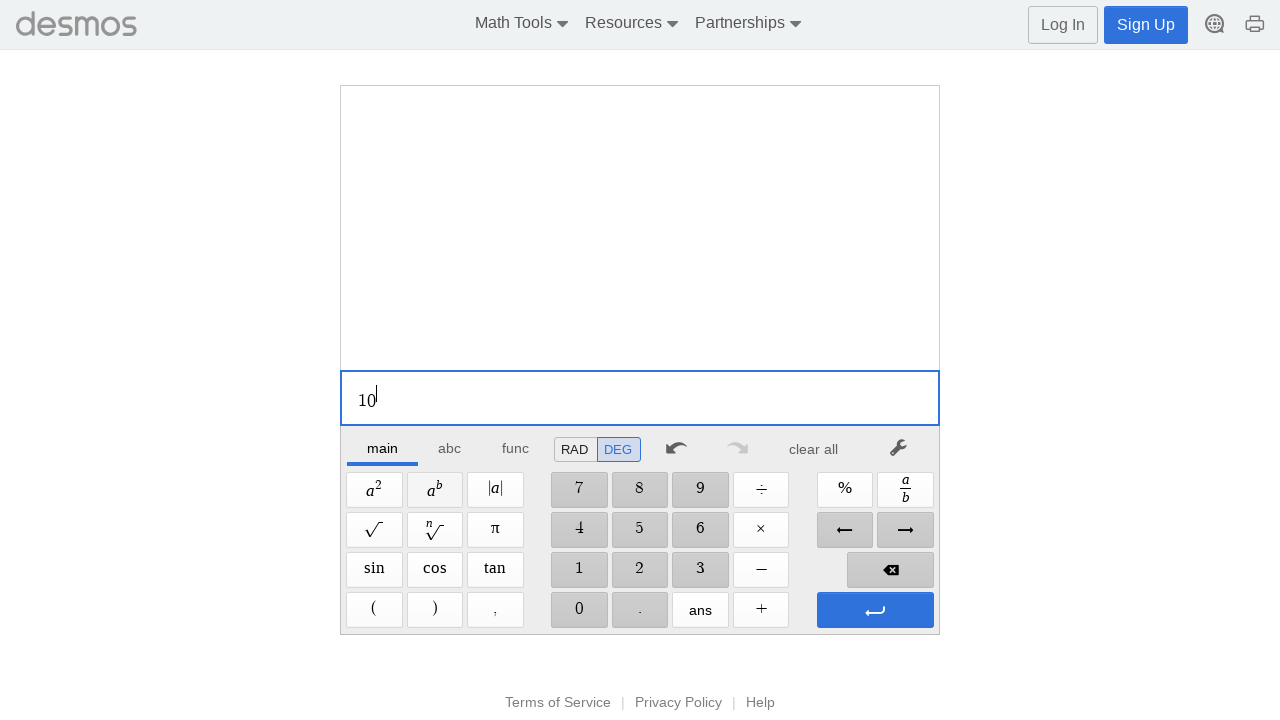

Entered digit 0 for exponent 0 at (579, 610) on //span[@aria-label='0']
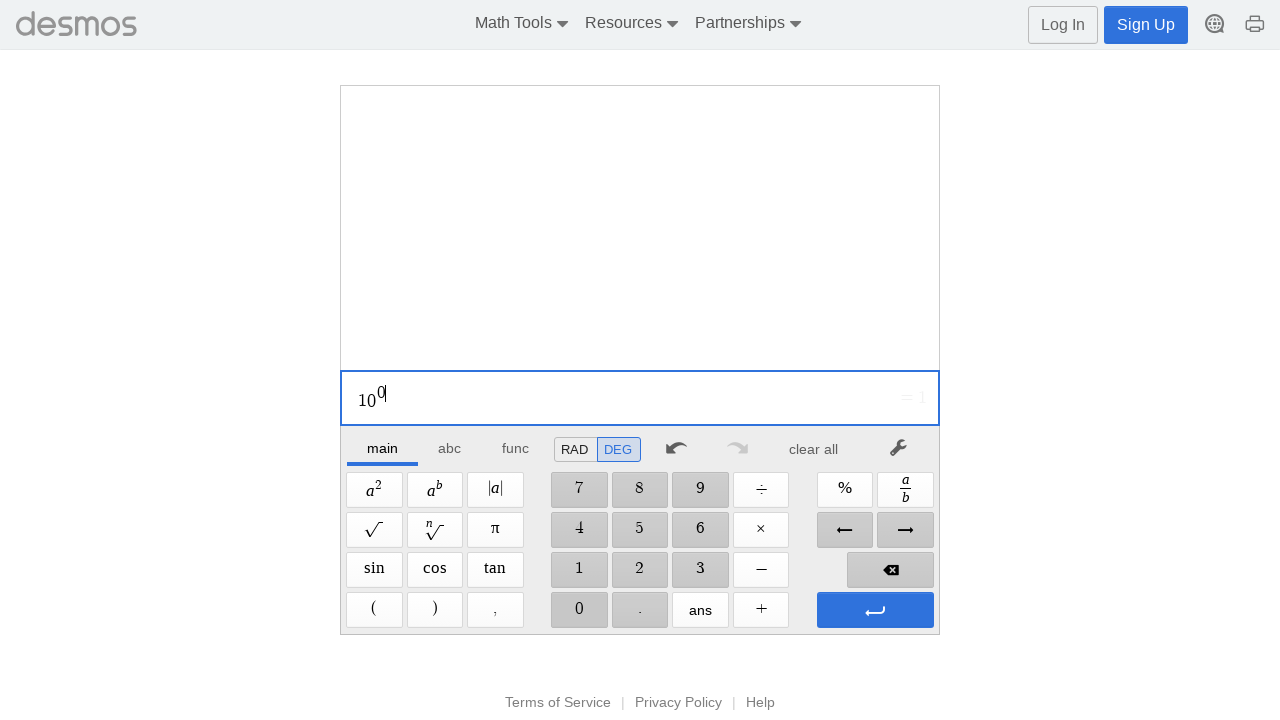

Pressed Enter to confirm 10^0 at (875, 610) on xpath=//span[@aria-label='Enter']
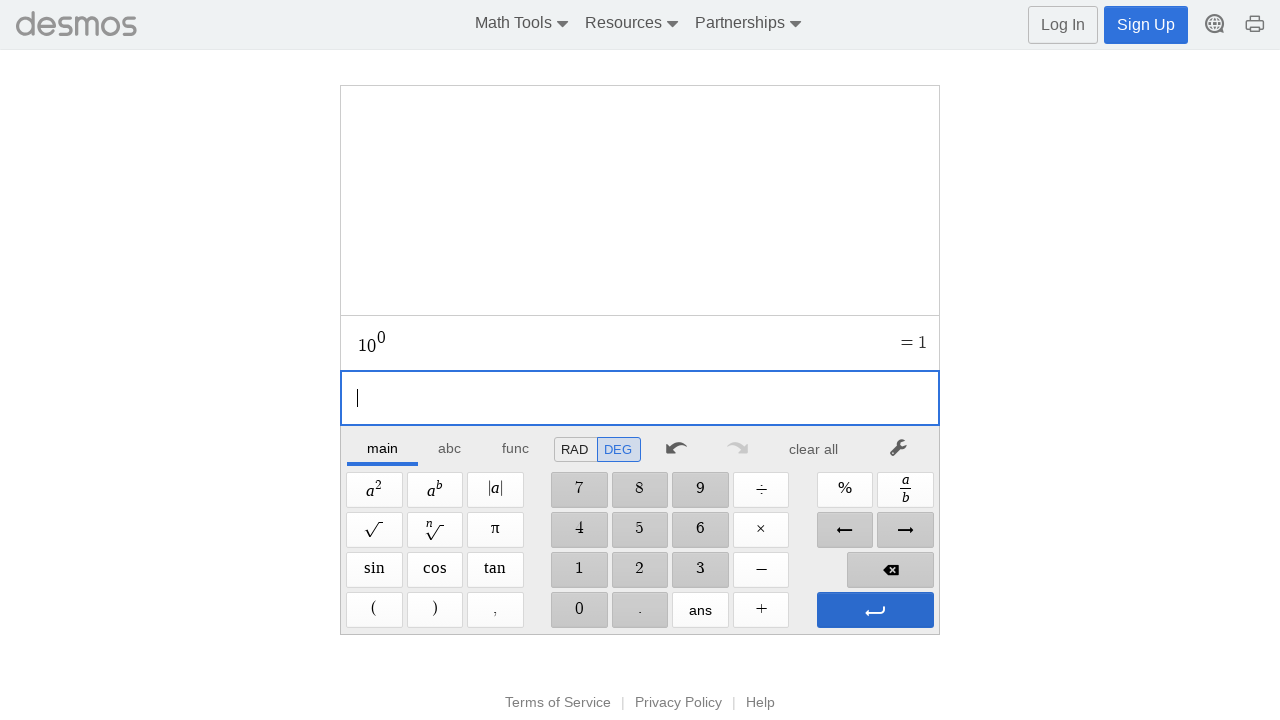

Pressed Enter again to evaluate 10^0 at (875, 610) on xpath=//span[@aria-label='Enter']
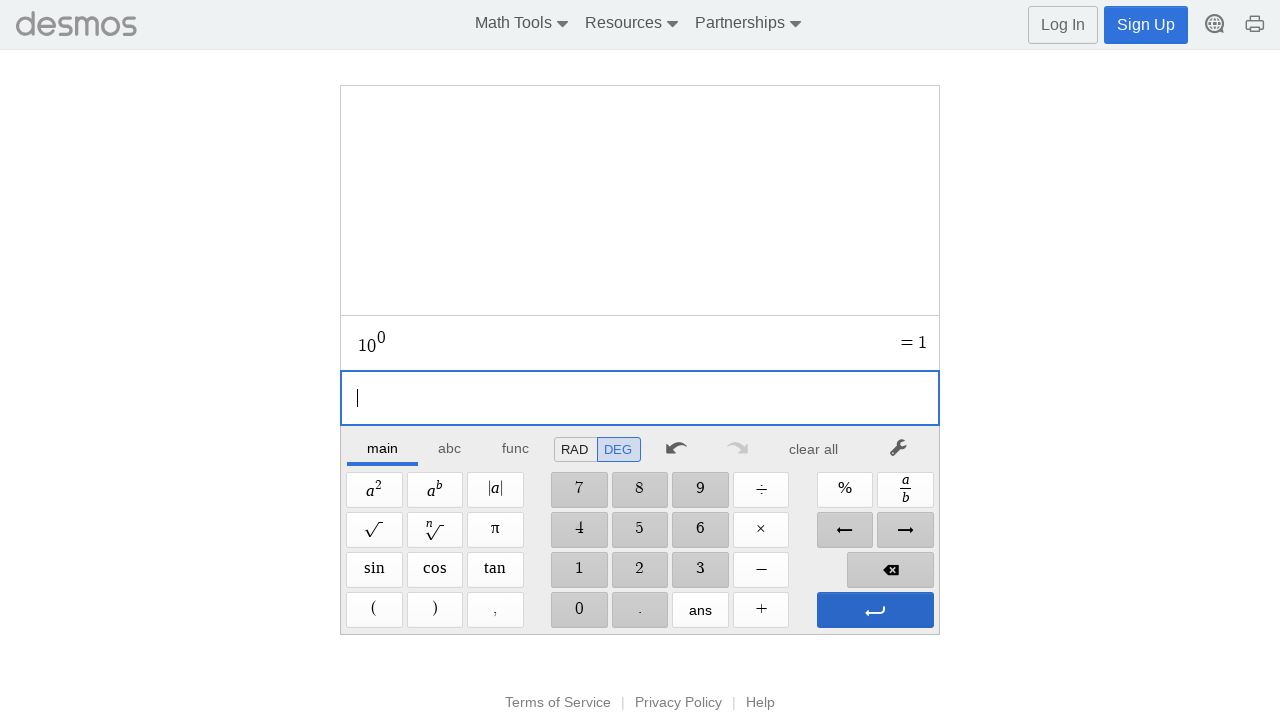

Cleared calculator after 10^0 result at (814, 449) on xpath=//*[@id='main']/div/div/div/div[2]/div[1]/div/div[7]
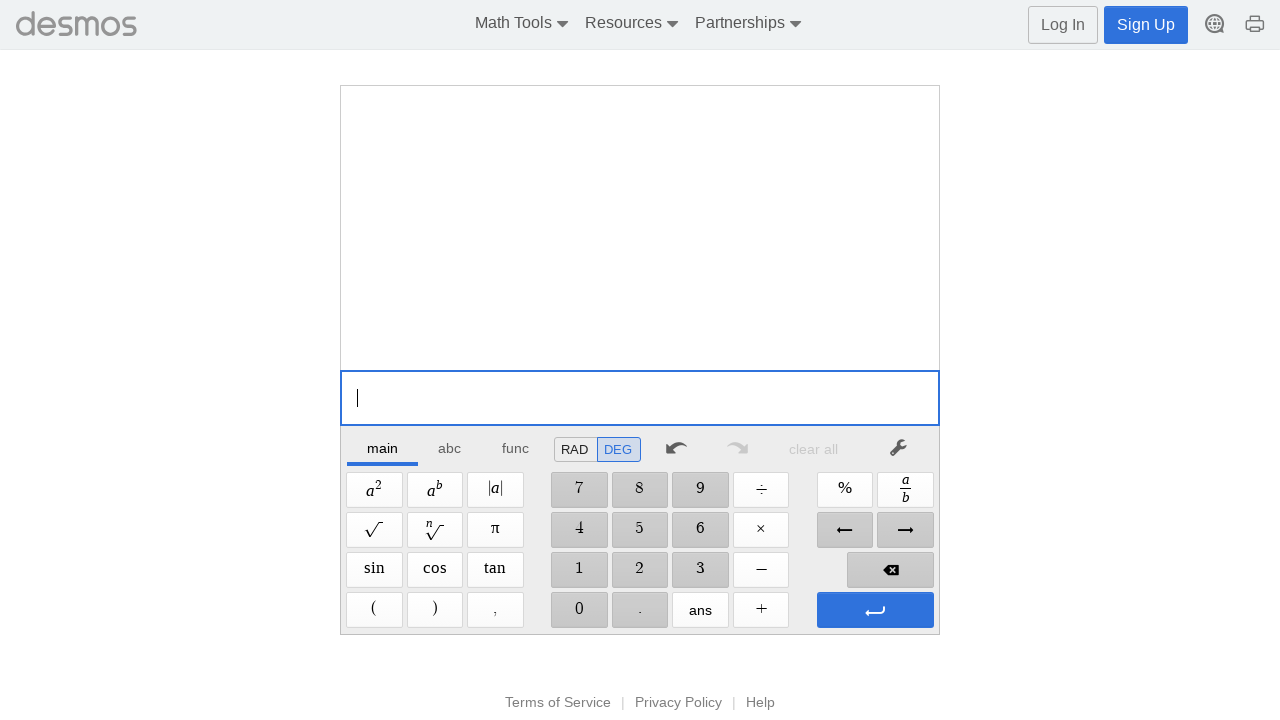

Entered digit 1 for base 10 (exponent 1) at (579, 570) on //span[@aria-label='1']
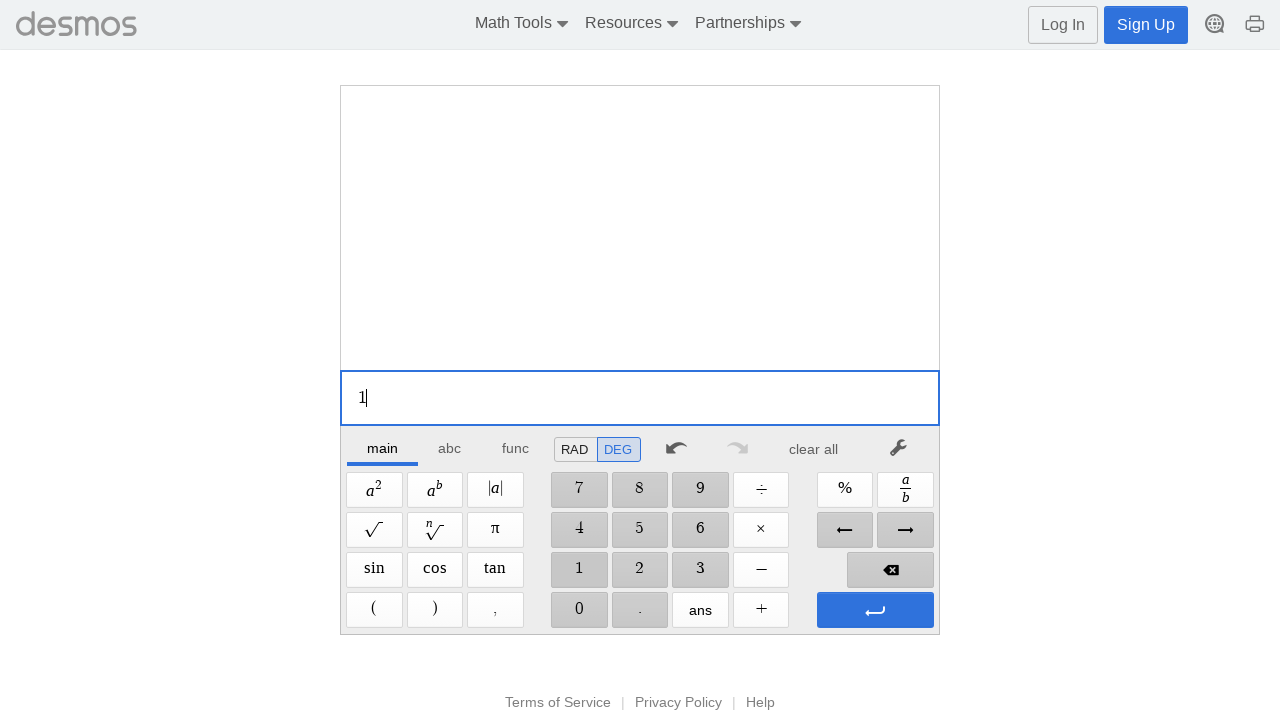

Entered digit 0 for base 10 (exponent 1) at (579, 610) on //span[@aria-label='0']
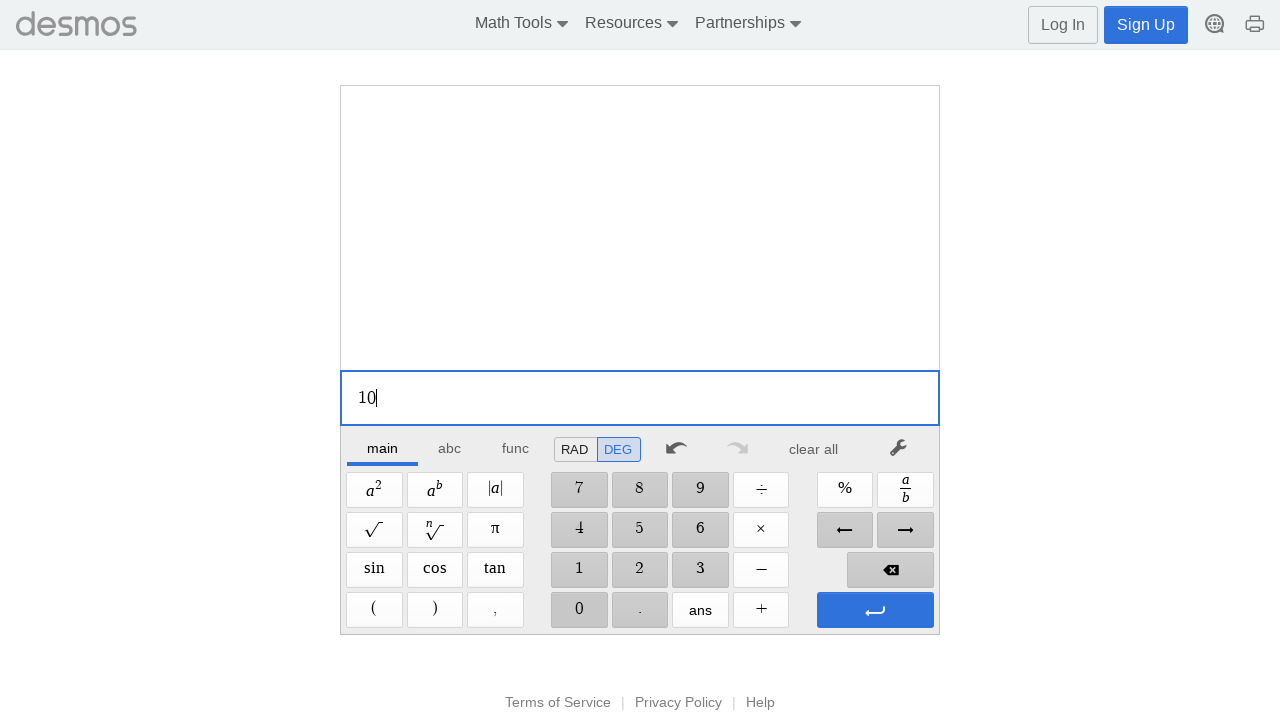

Clicked Superscript button for 10^1 at (435, 490) on xpath=//span[@aria-label='Superscript']
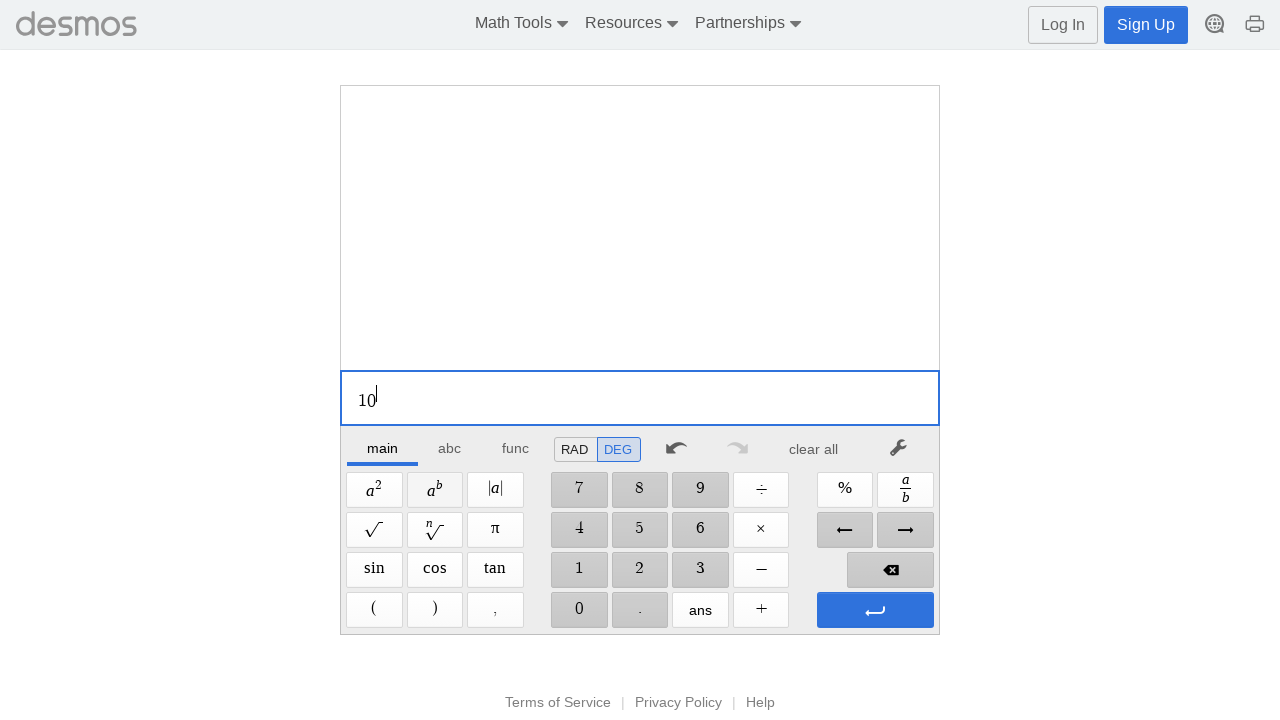

Entered digit 1 for exponent 1 at (579, 570) on //span[@aria-label='1']
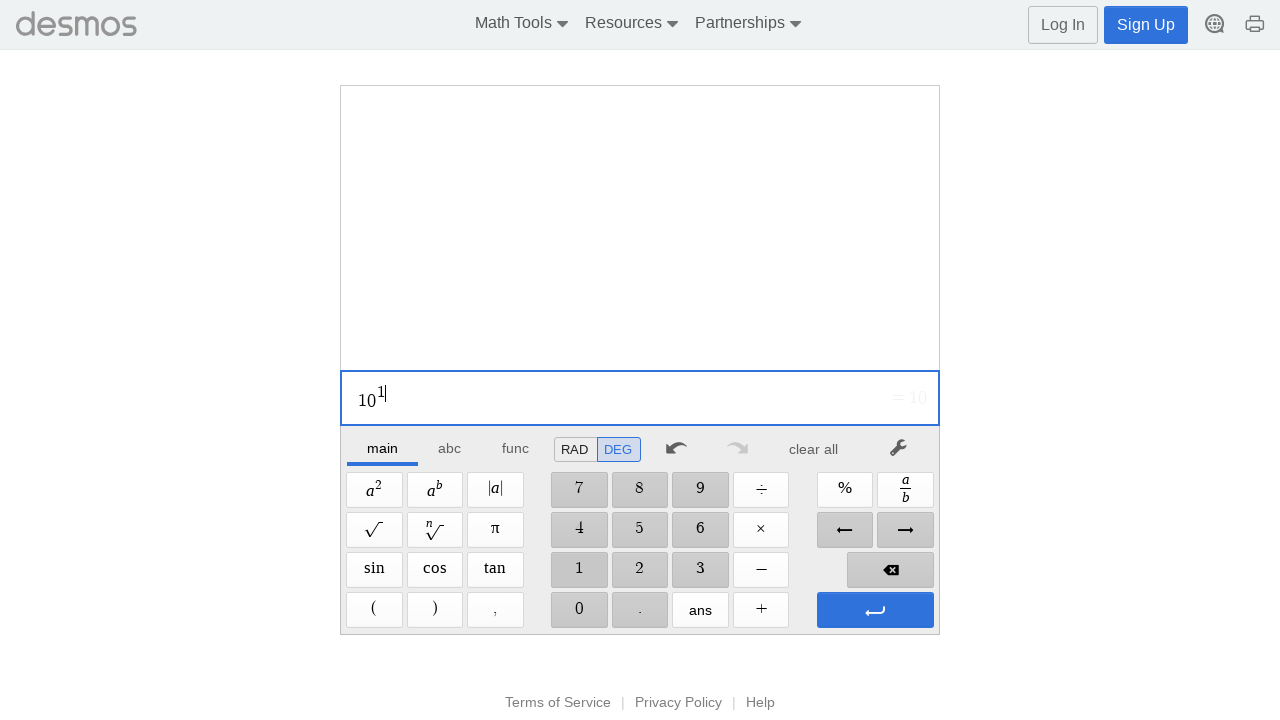

Pressed Enter to confirm 10^1 at (875, 610) on xpath=//span[@aria-label='Enter']
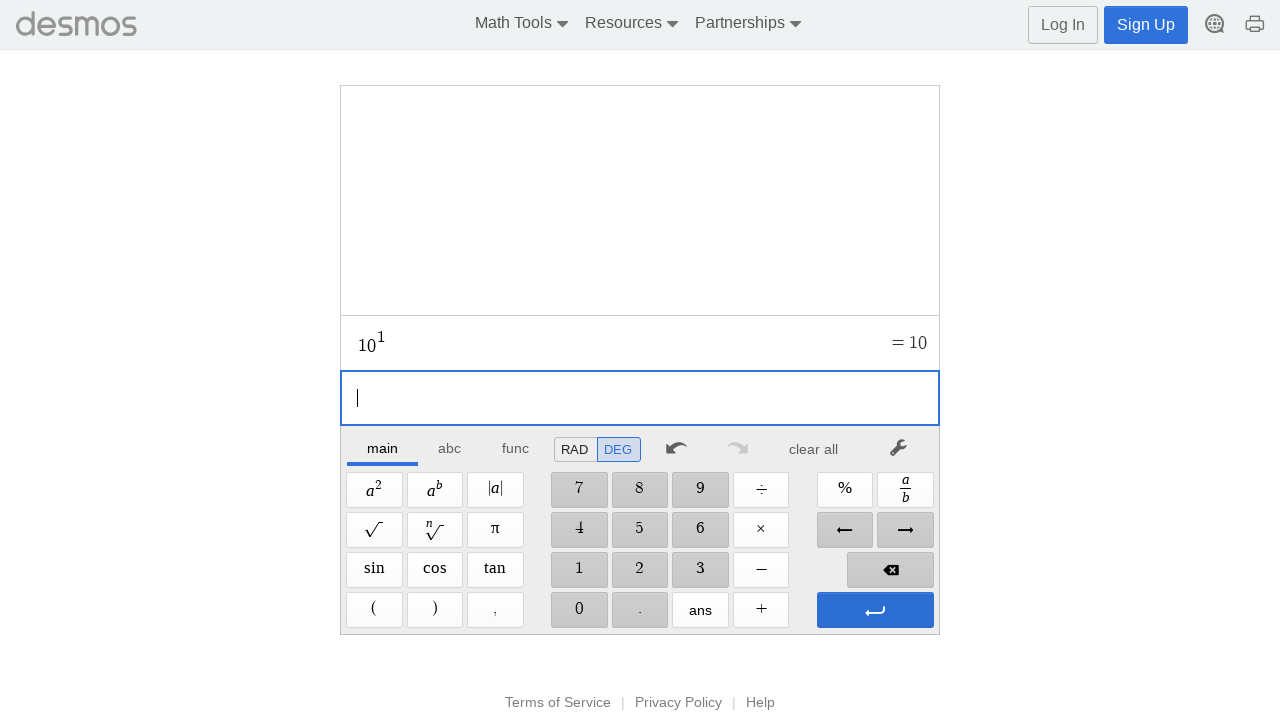

Pressed Enter again to evaluate 10^1 at (875, 610) on xpath=//span[@aria-label='Enter']
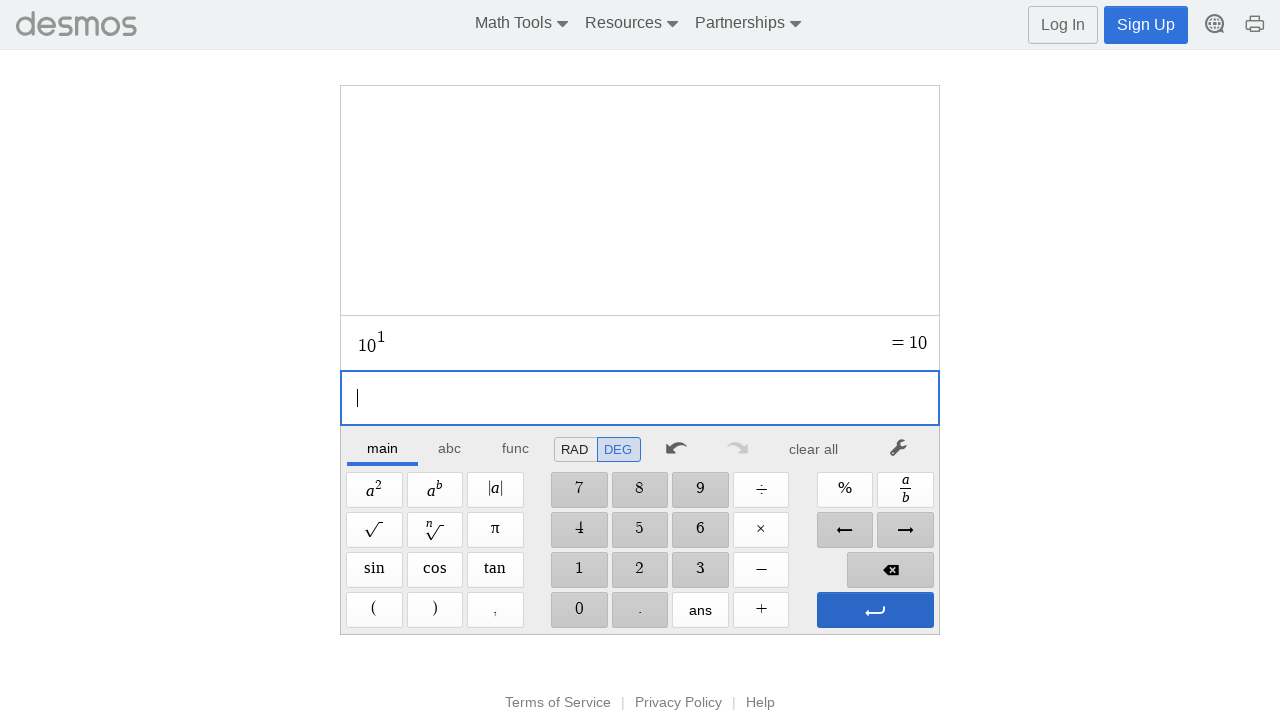

Cleared calculator after 10^1 result at (814, 449) on xpath=//*[@id='main']/div/div/div/div[2]/div[1]/div/div[7]
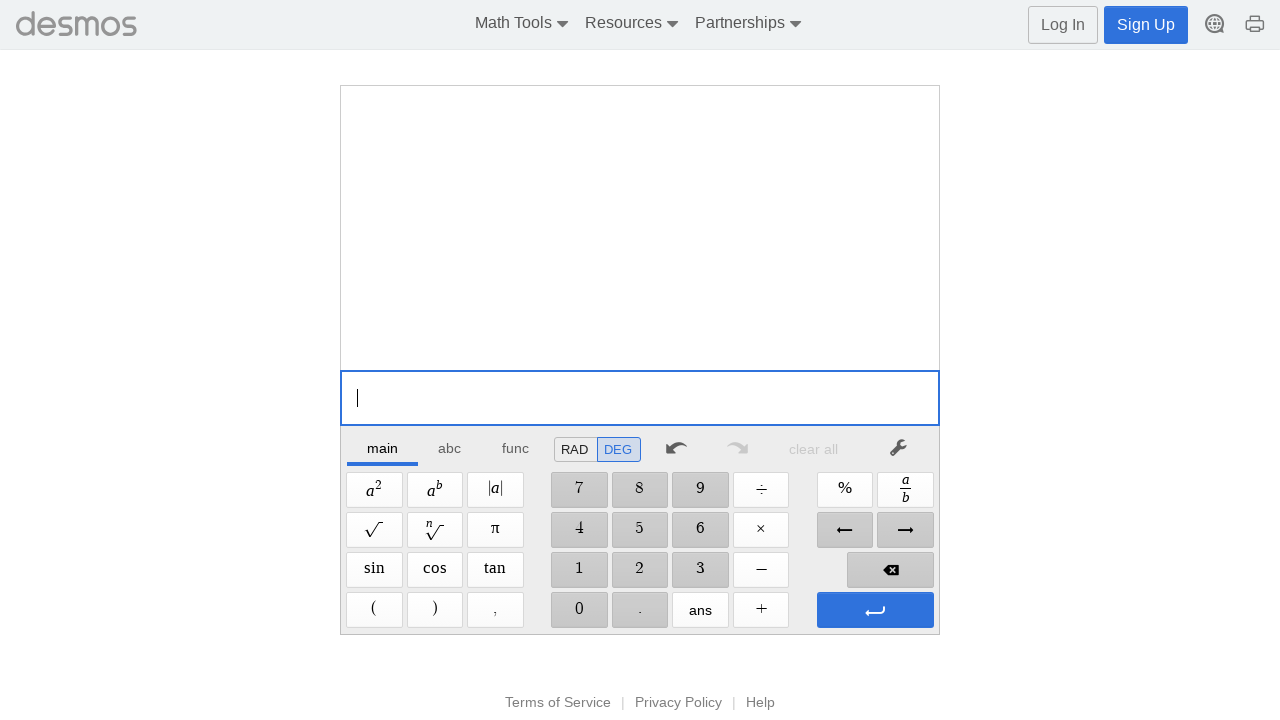

Entered digit 1 for base 10 (exponent 2) at (579, 570) on //span[@aria-label='1']
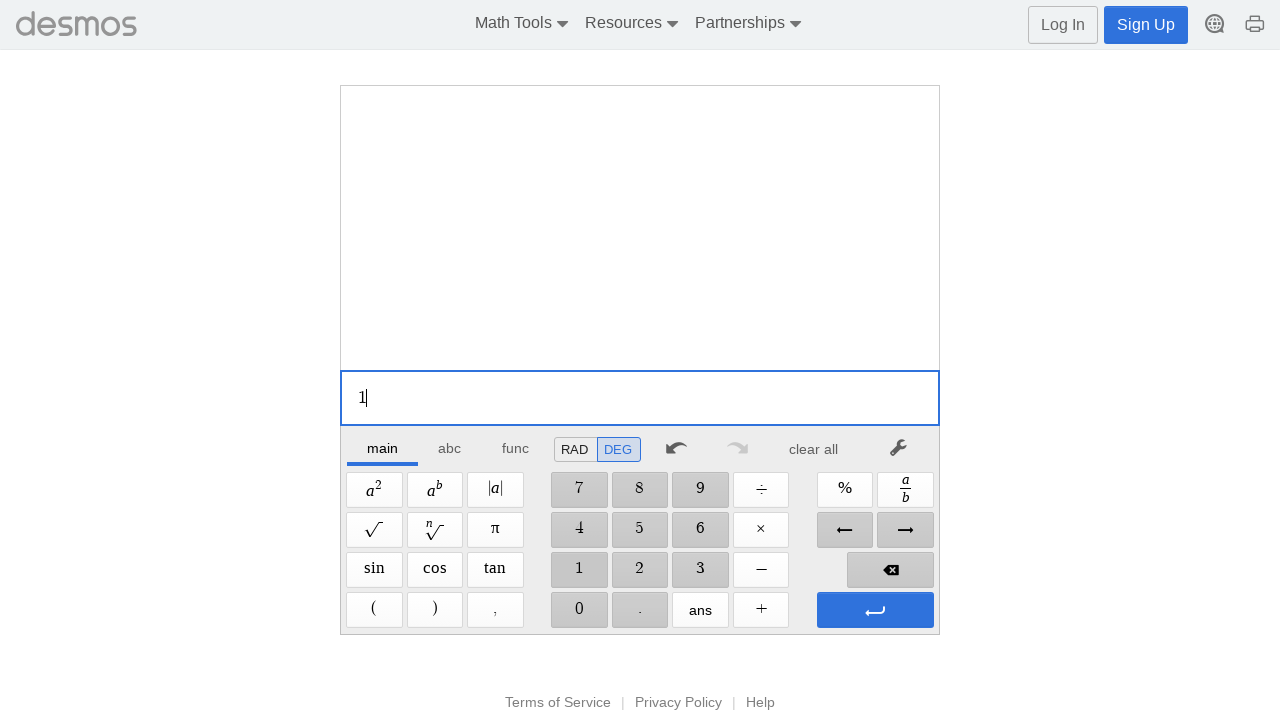

Entered digit 0 for base 10 (exponent 2) at (579, 610) on //span[@aria-label='0']
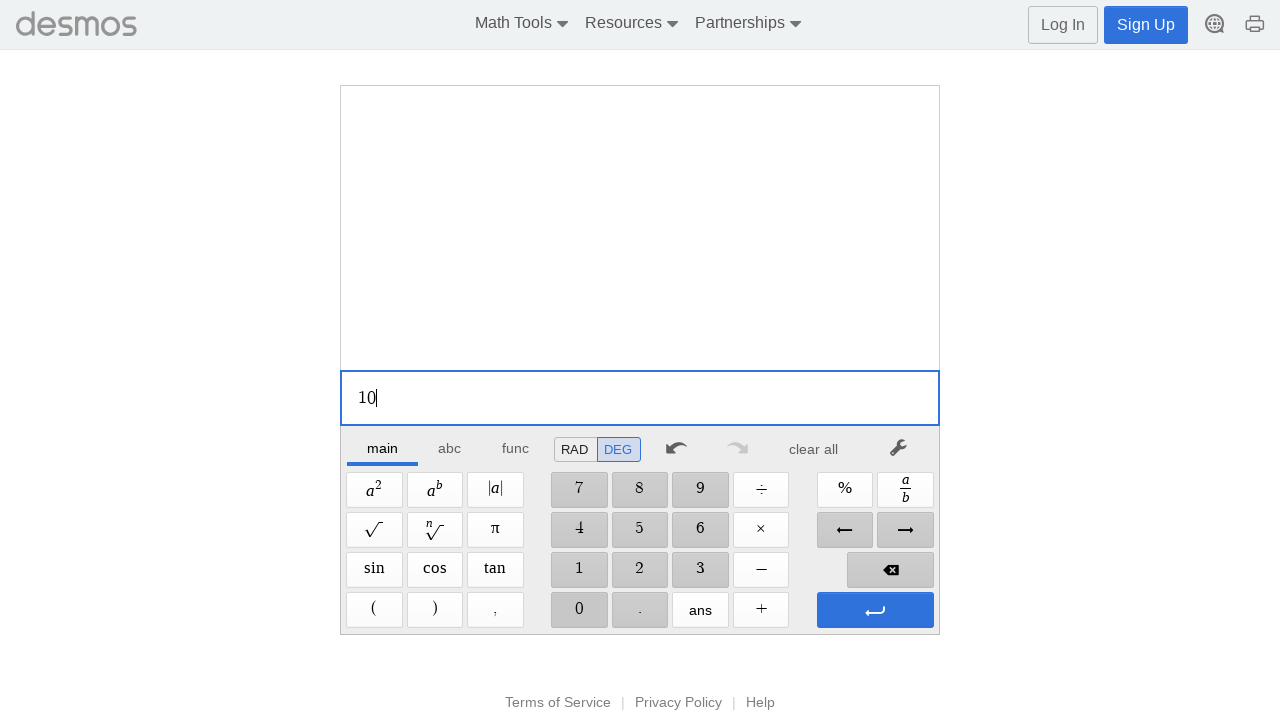

Clicked Superscript button for 10^2 at (435, 490) on xpath=//span[@aria-label='Superscript']
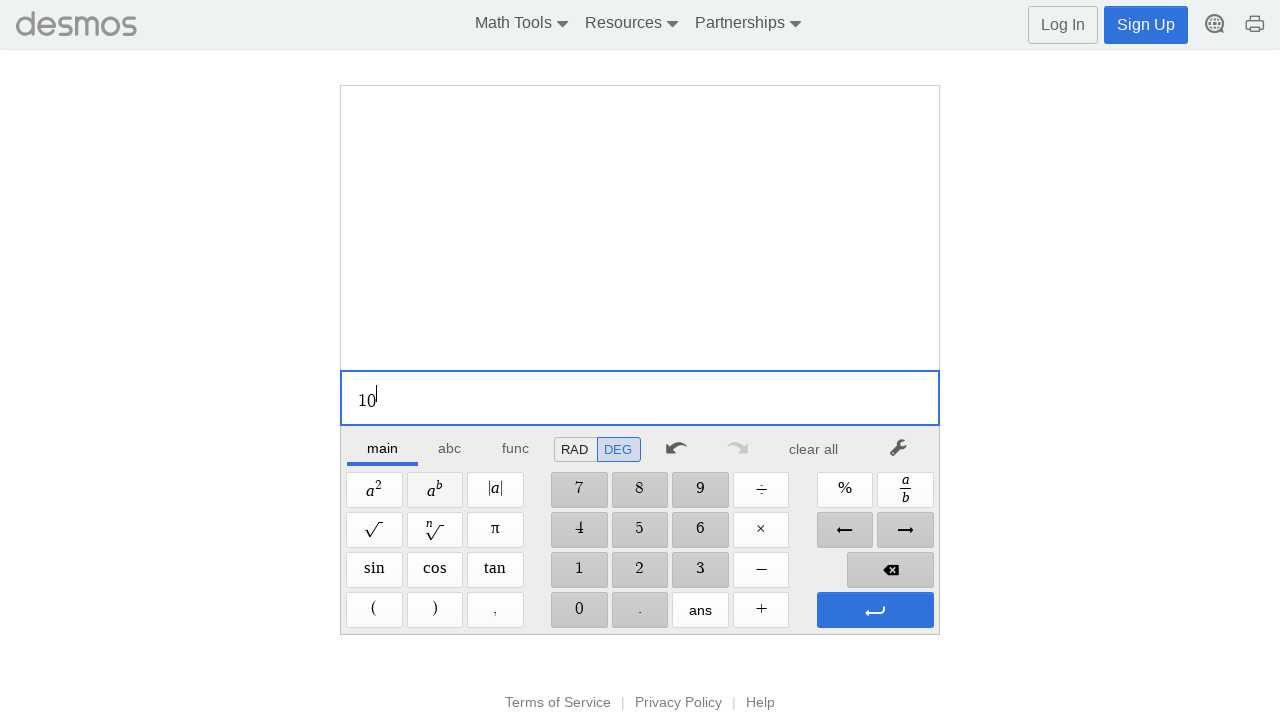

Entered digit 2 for exponent 2 at (640, 570) on //span[@aria-label='2']
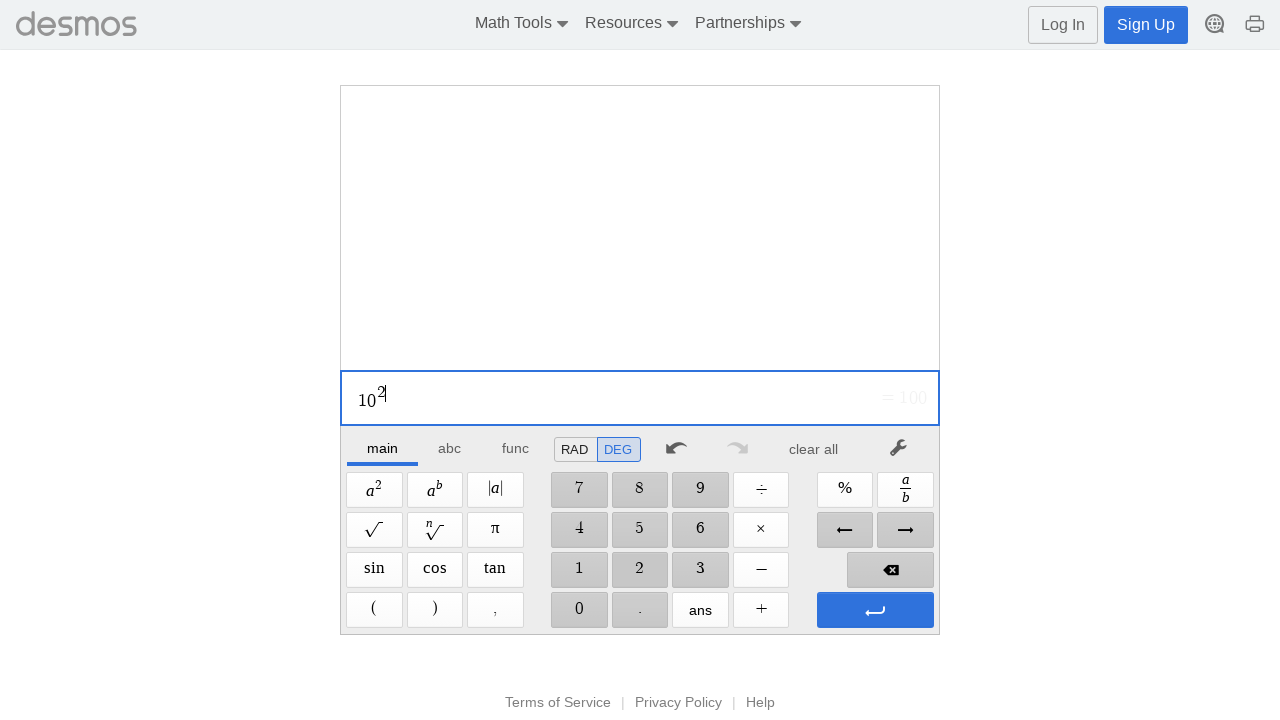

Pressed Enter to confirm 10^2 at (875, 610) on xpath=//span[@aria-label='Enter']
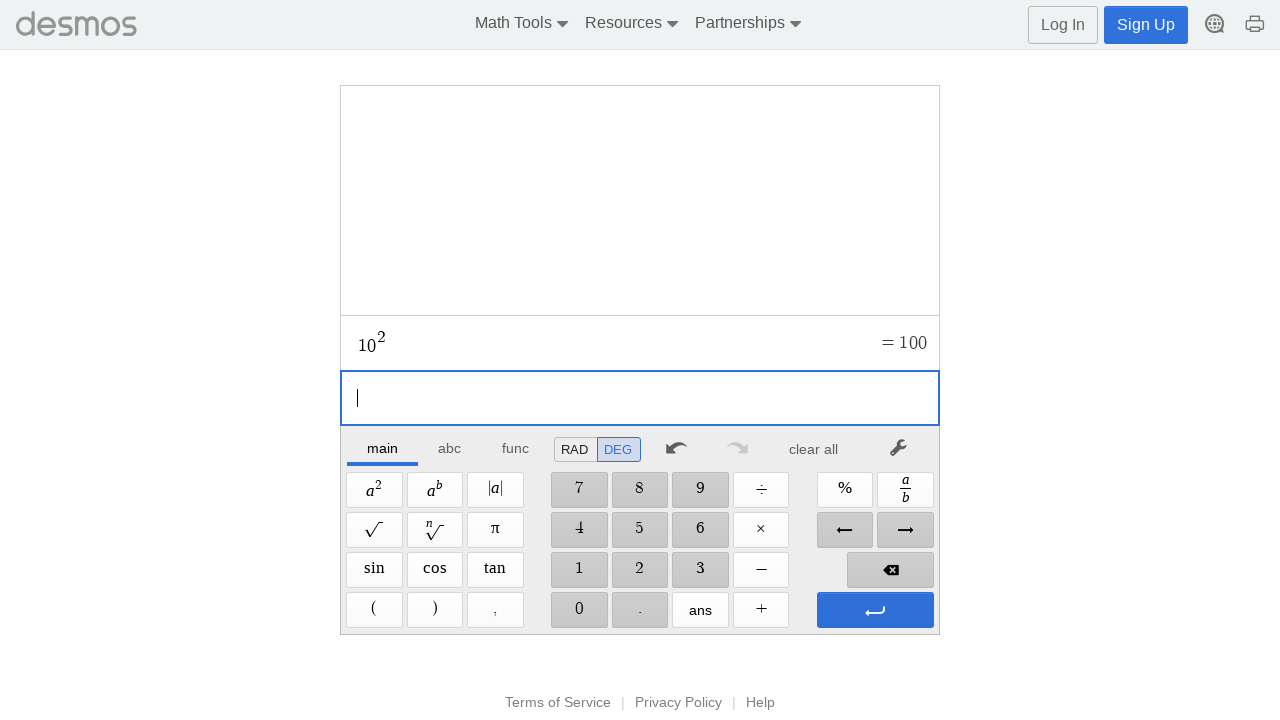

Pressed Enter again to evaluate 10^2 at (875, 610) on xpath=//span[@aria-label='Enter']
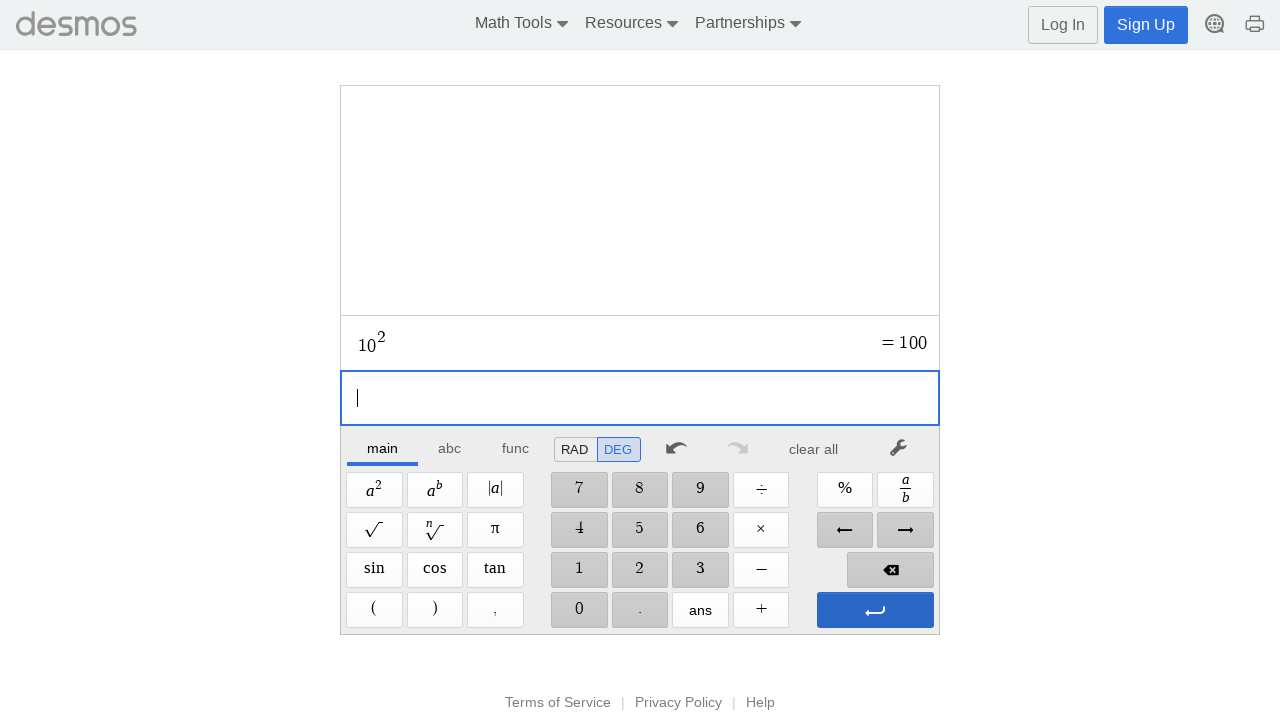

Cleared calculator after 10^2 result at (814, 449) on xpath=//*[@id='main']/div/div/div/div[2]/div[1]/div/div[7]
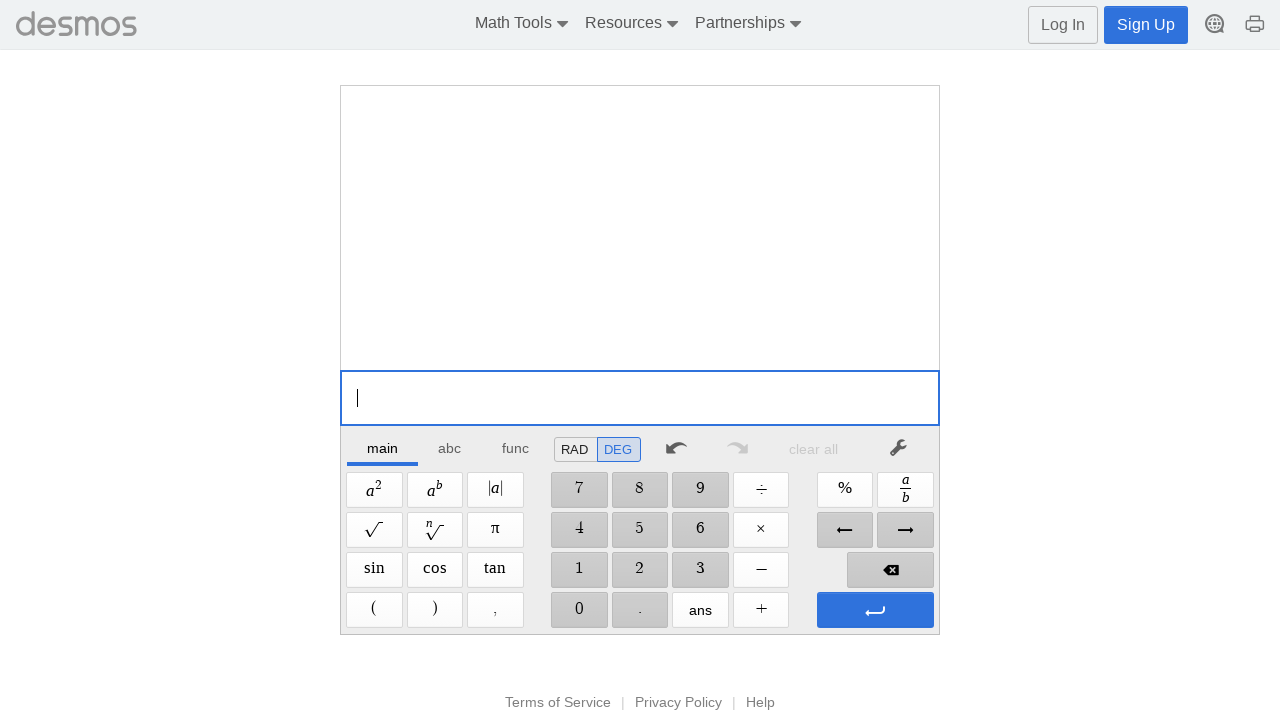

Entered digit 1 for base 10 (exponent 3) at (579, 570) on //span[@aria-label='1']
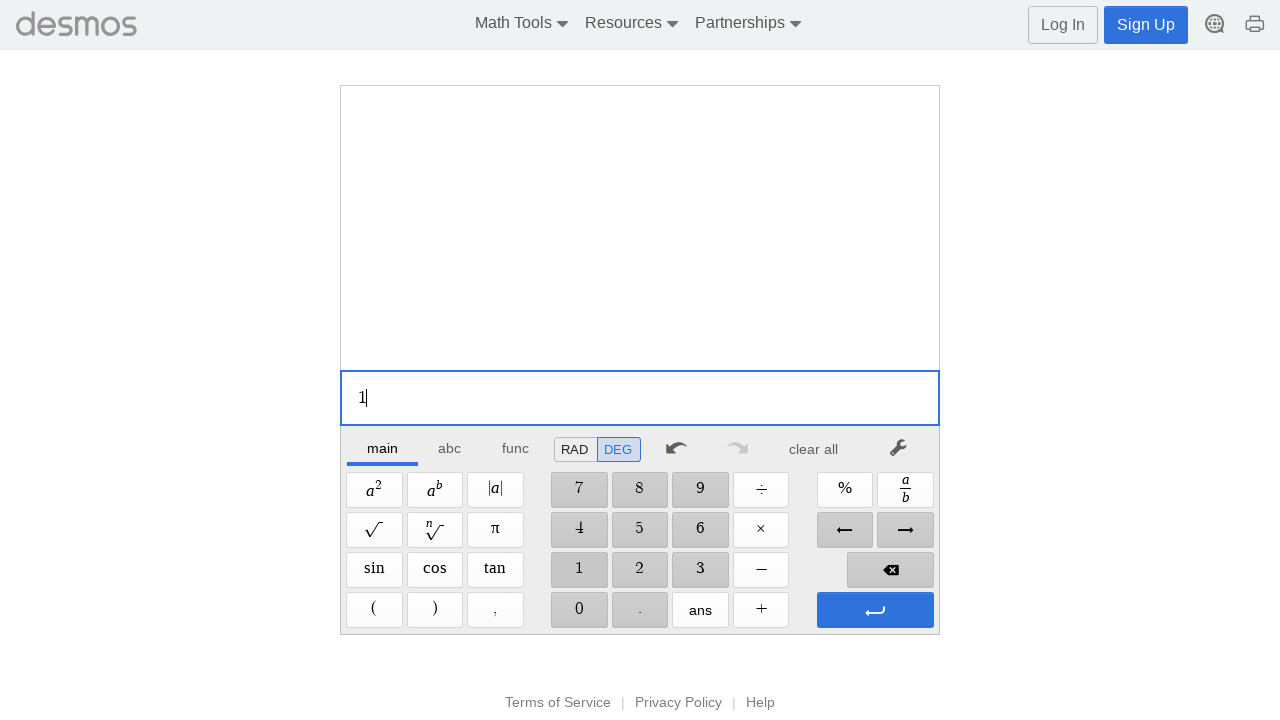

Entered digit 0 for base 10 (exponent 3) at (579, 610) on //span[@aria-label='0']
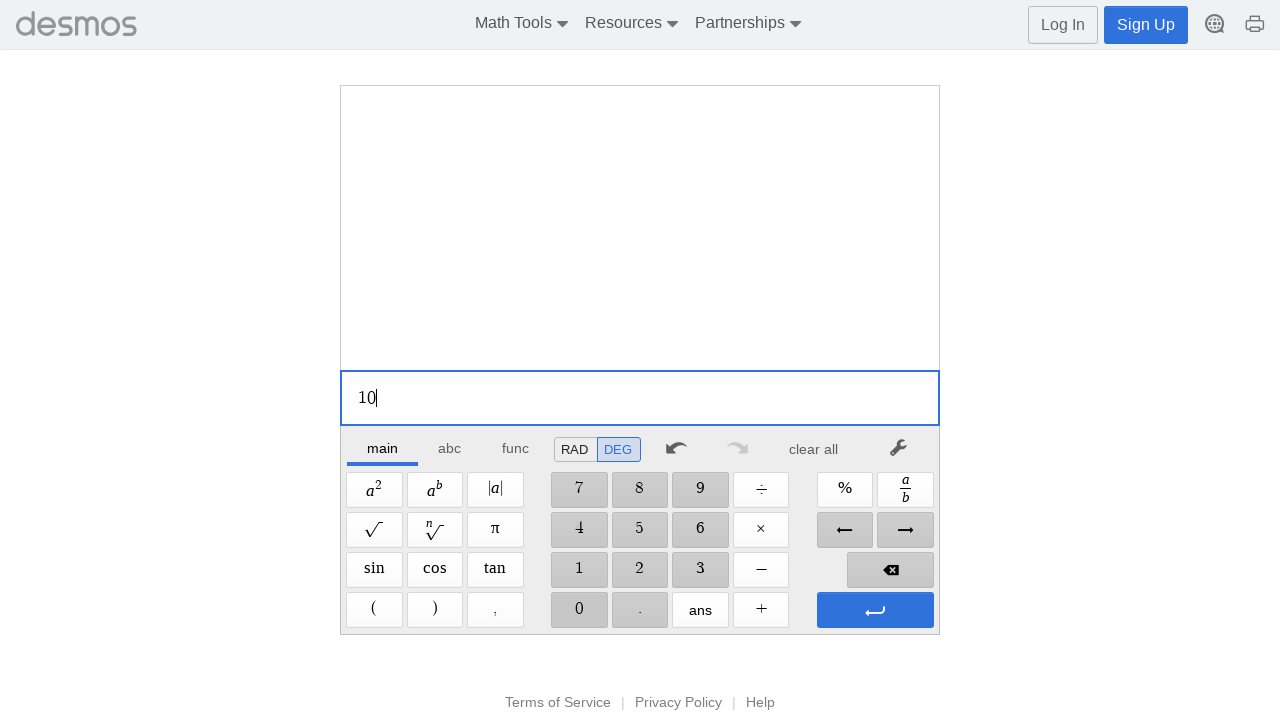

Clicked Superscript button for 10^3 at (435, 490) on xpath=//span[@aria-label='Superscript']
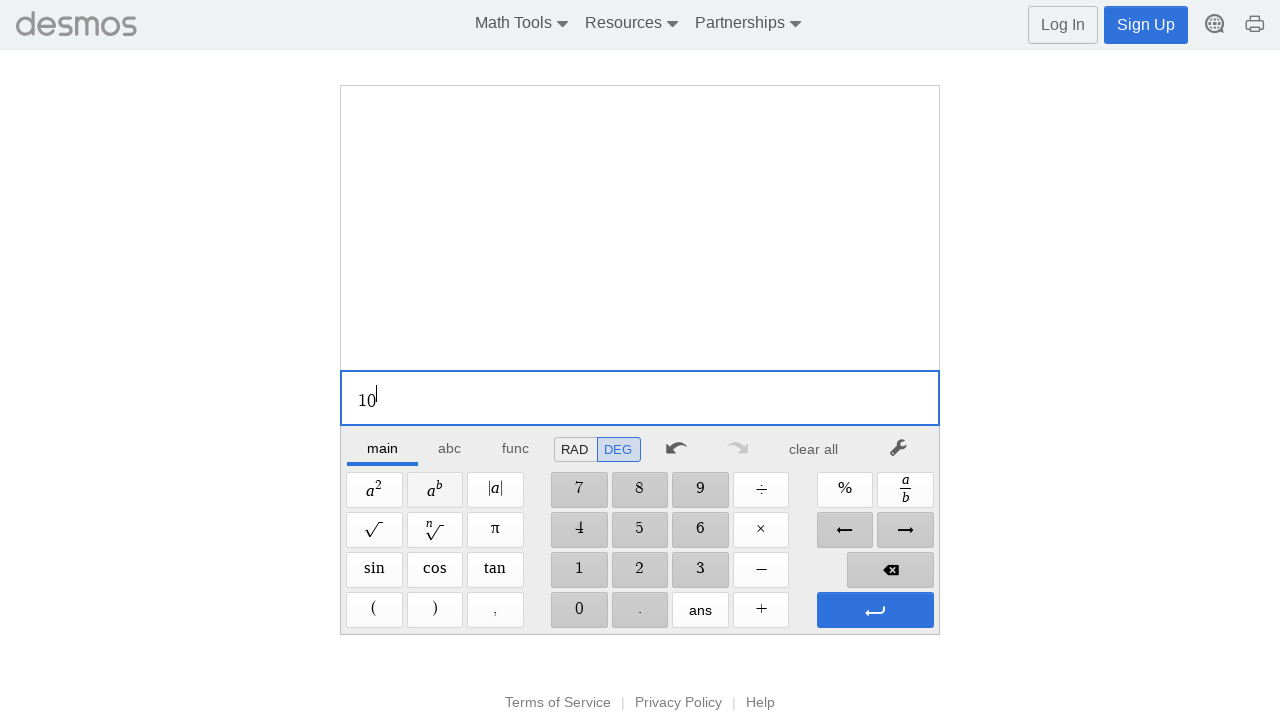

Entered digit 3 for exponent 3 at (700, 570) on //span[@aria-label='3']
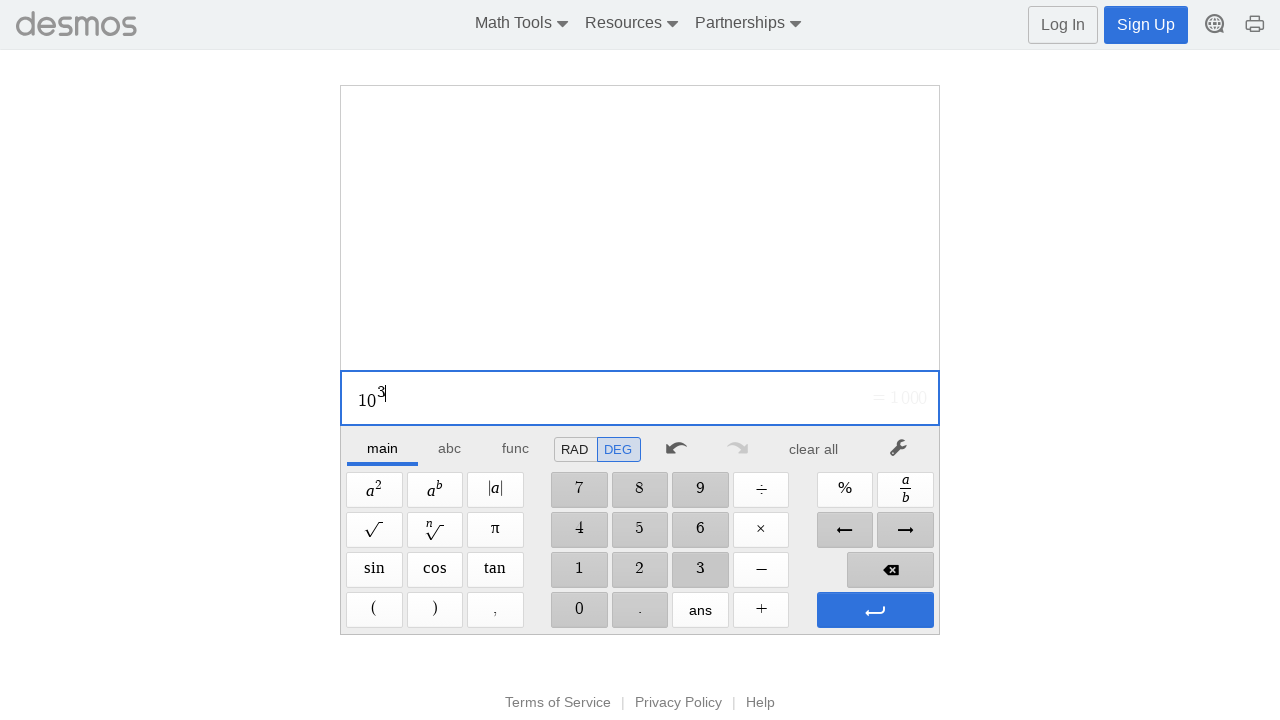

Pressed Enter to confirm 10^3 at (875, 610) on xpath=//span[@aria-label='Enter']
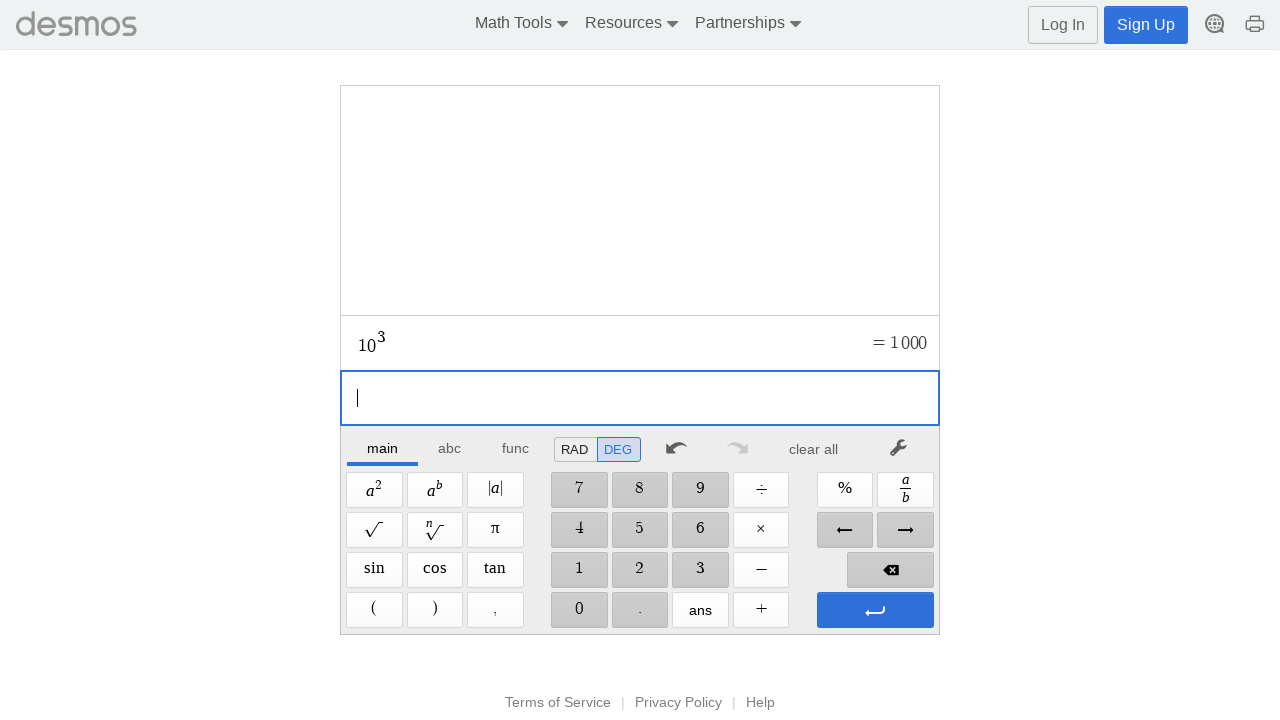

Pressed Enter again to evaluate 10^3 at (875, 610) on xpath=//span[@aria-label='Enter']
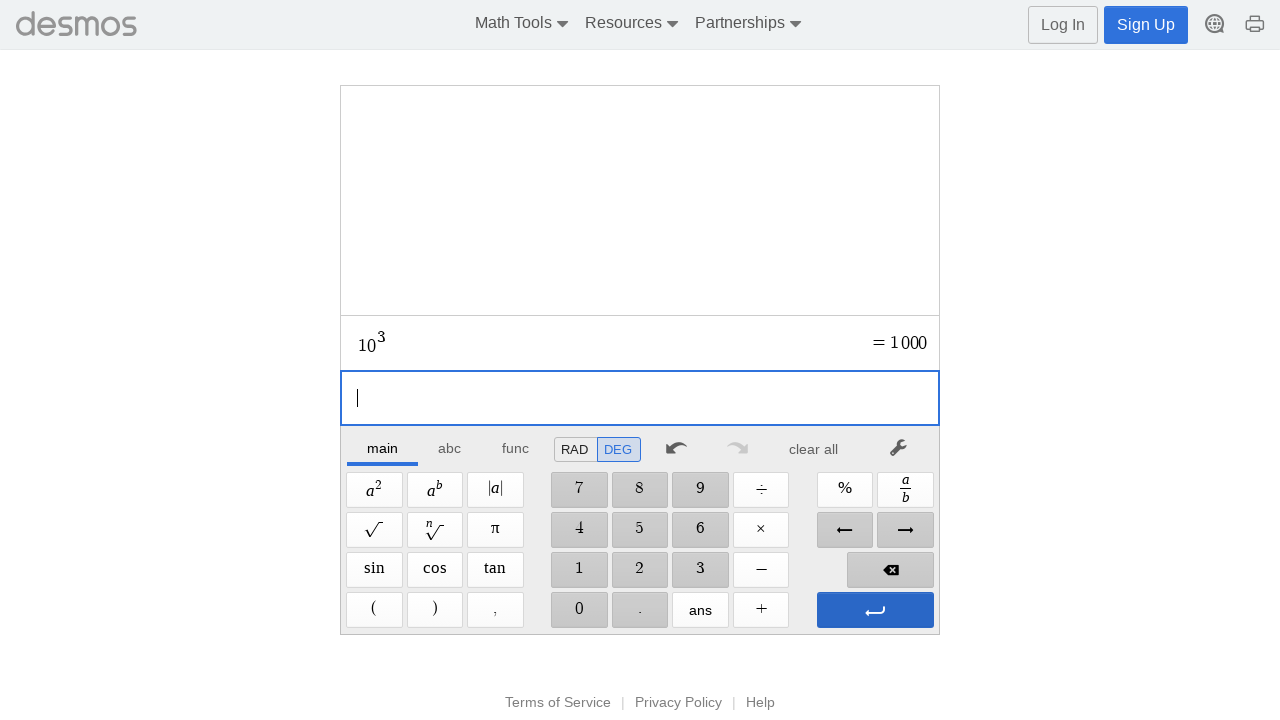

Cleared calculator after 10^3 result at (814, 449) on xpath=//*[@id='main']/div/div/div/div[2]/div[1]/div/div[7]
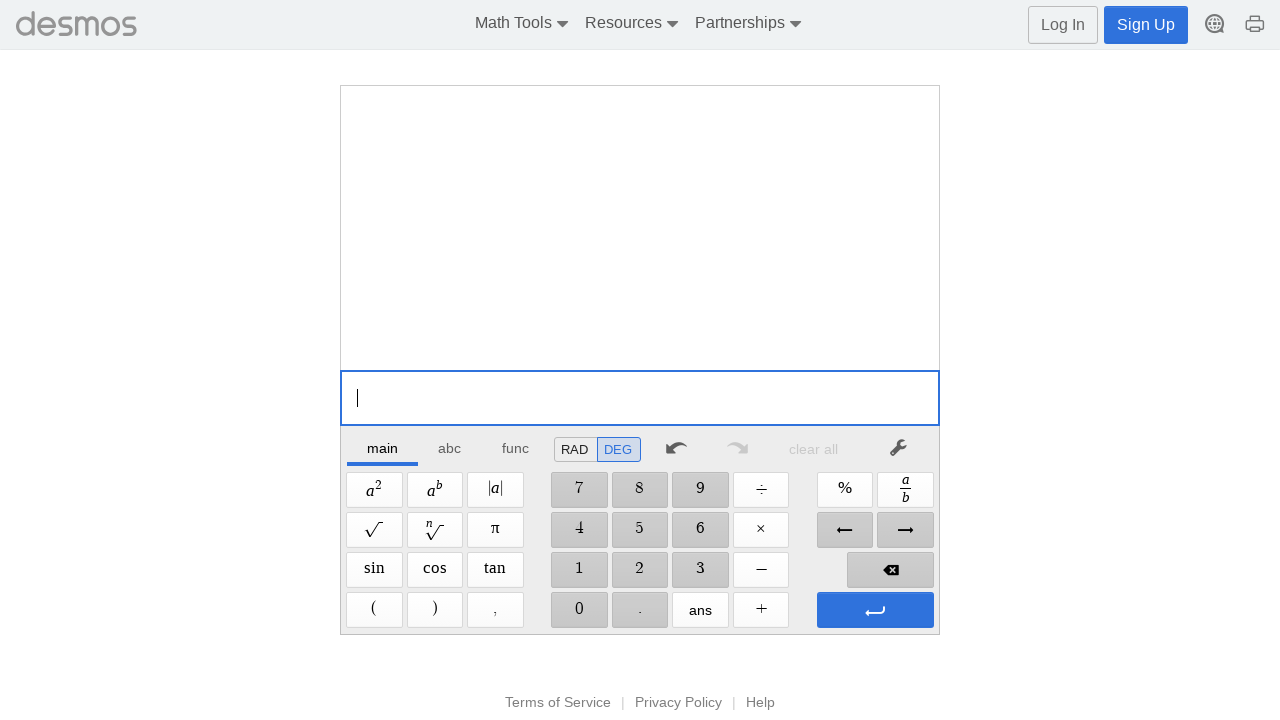

Entered digit 1 for base 10 (exponent 10) at (579, 570) on //span[@aria-label='1']
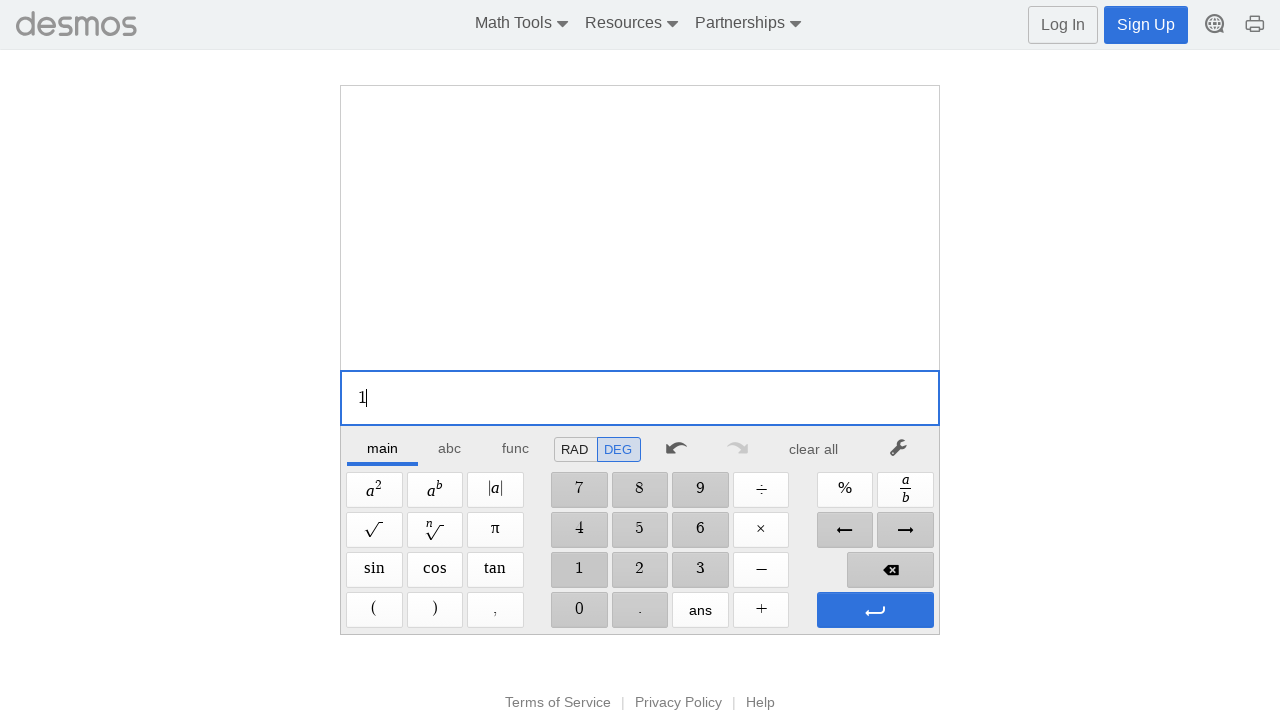

Entered digit 0 for base 10 (exponent 10) at (579, 610) on //span[@aria-label='0']
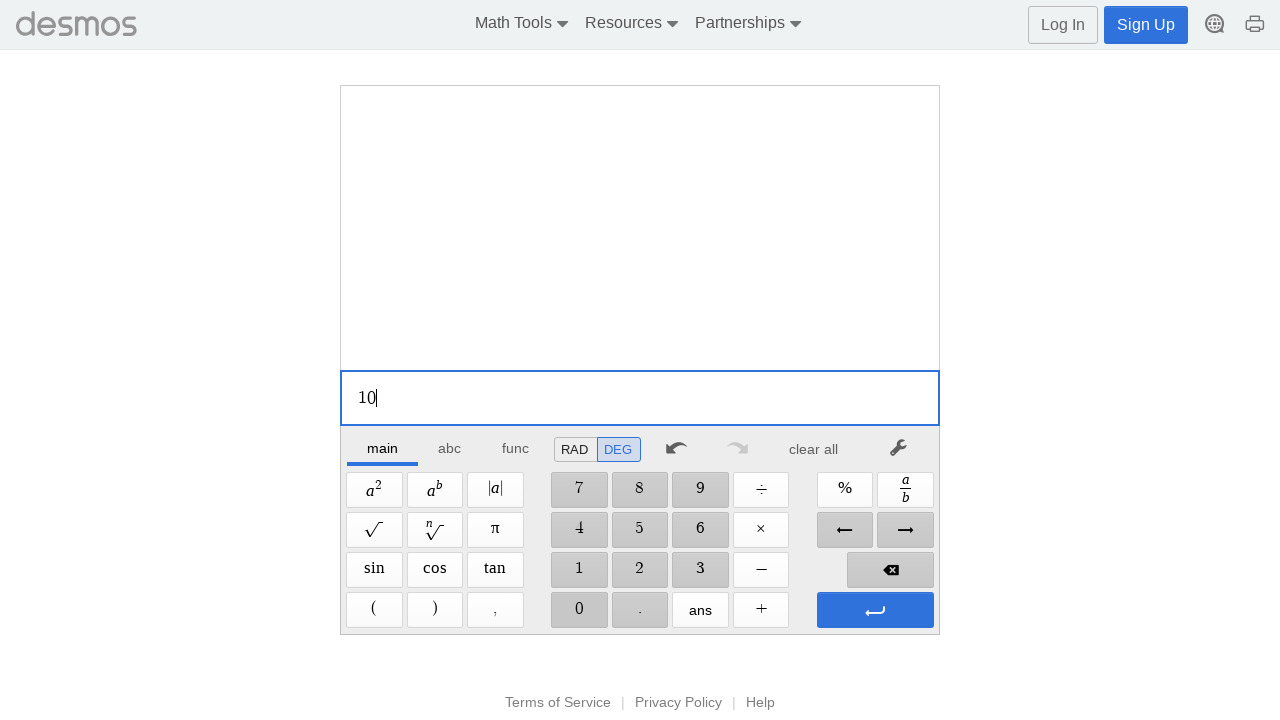

Clicked Superscript button for 10^10 at (435, 490) on xpath=//span[@aria-label='Superscript']
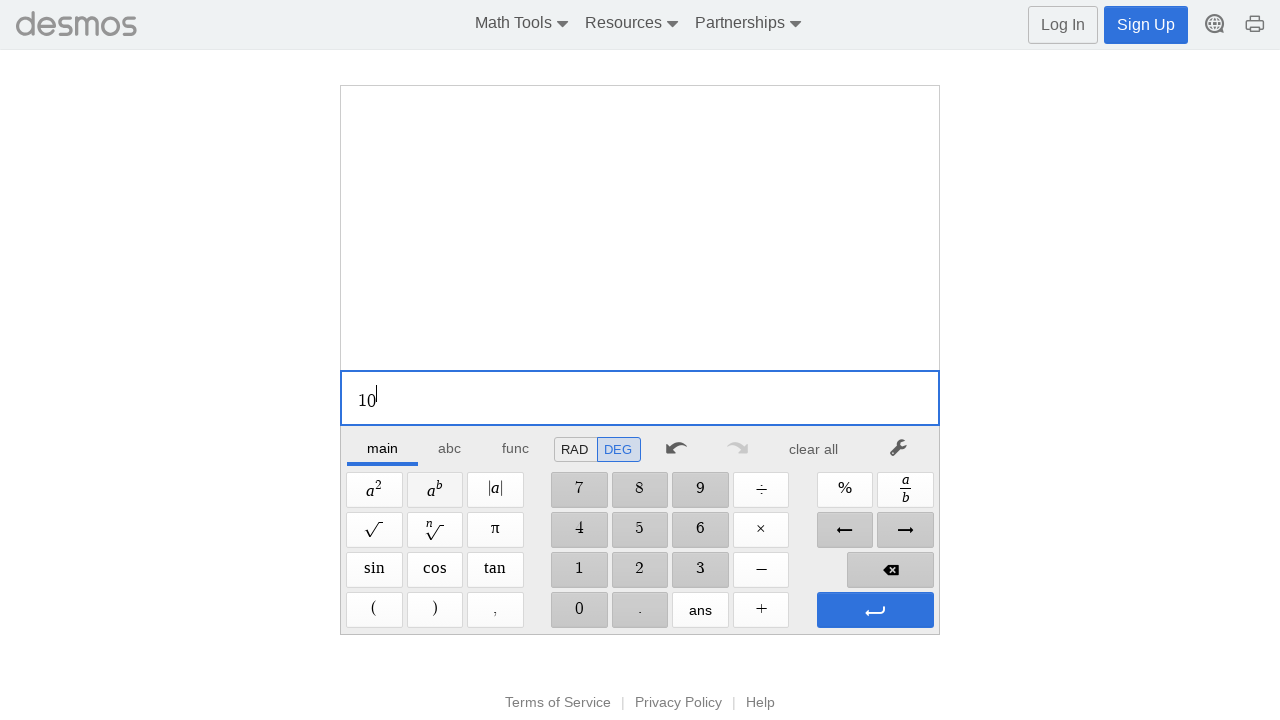

Entered digit 1 for exponent 10 at (579, 570) on //span[@aria-label='1']
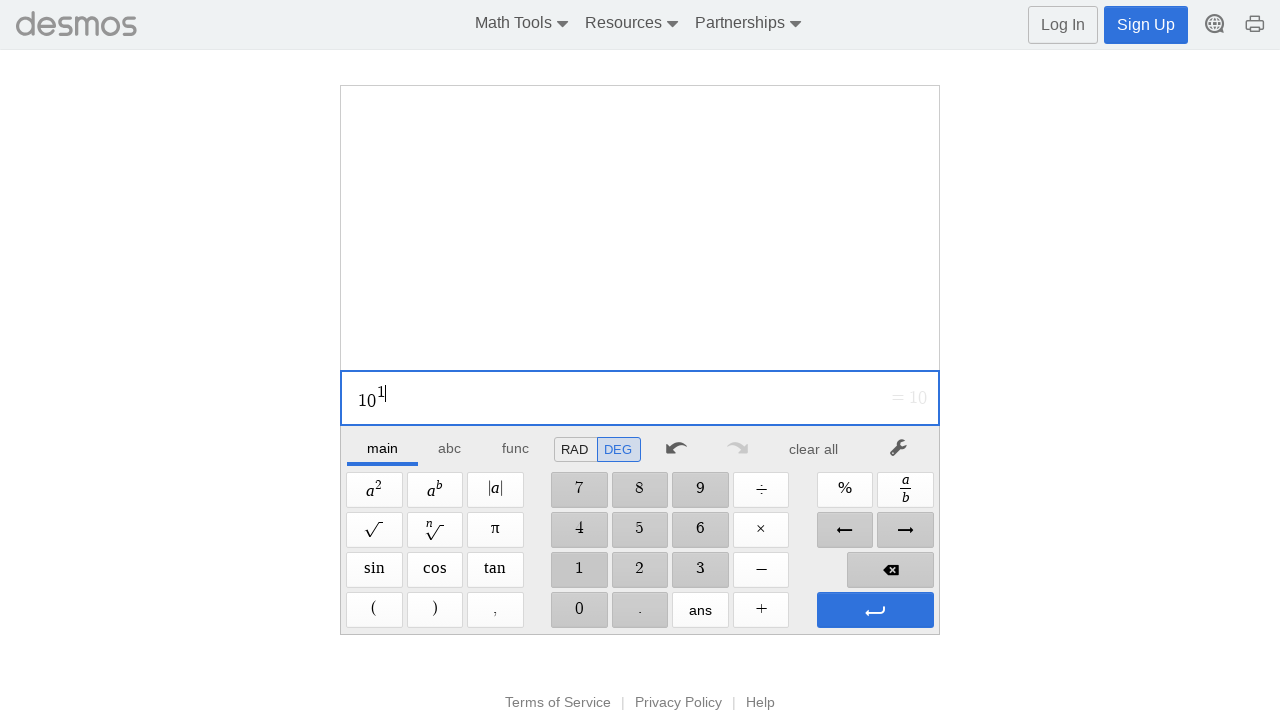

Entered digit 0 for exponent 10 at (579, 610) on //span[@aria-label='0']
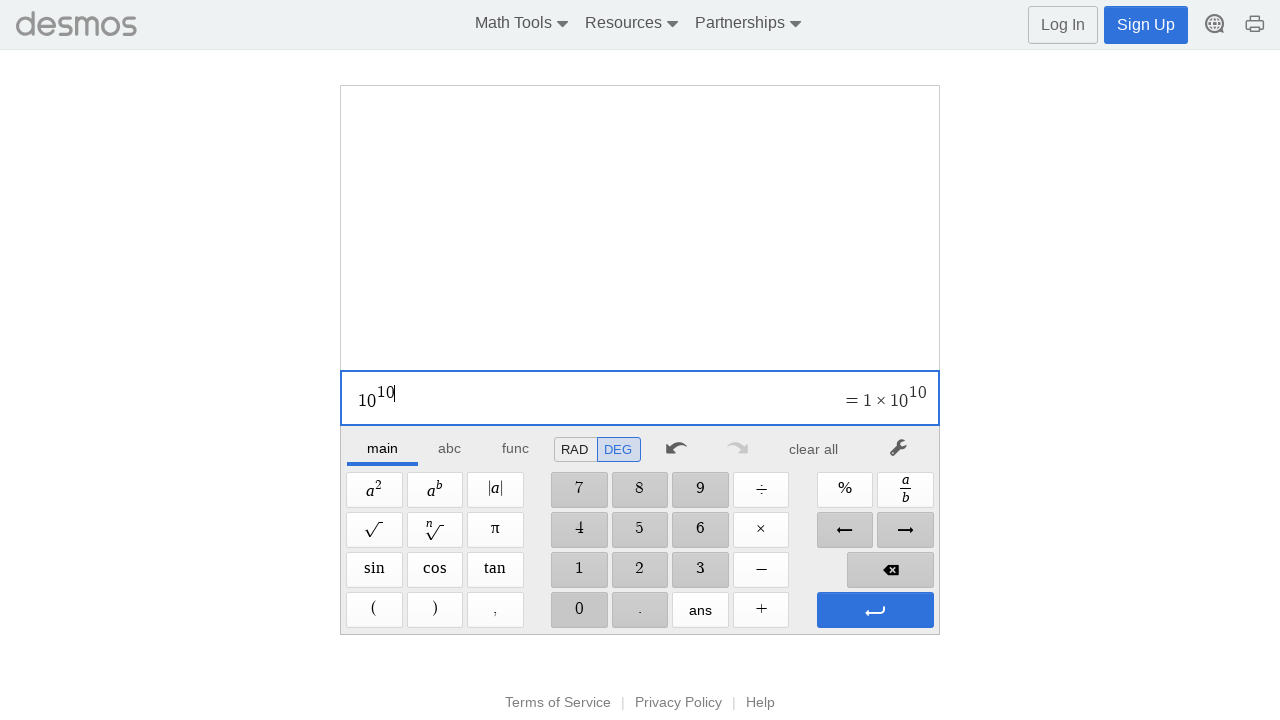

Pressed Enter to confirm 10^10 at (875, 610) on xpath=//span[@aria-label='Enter']
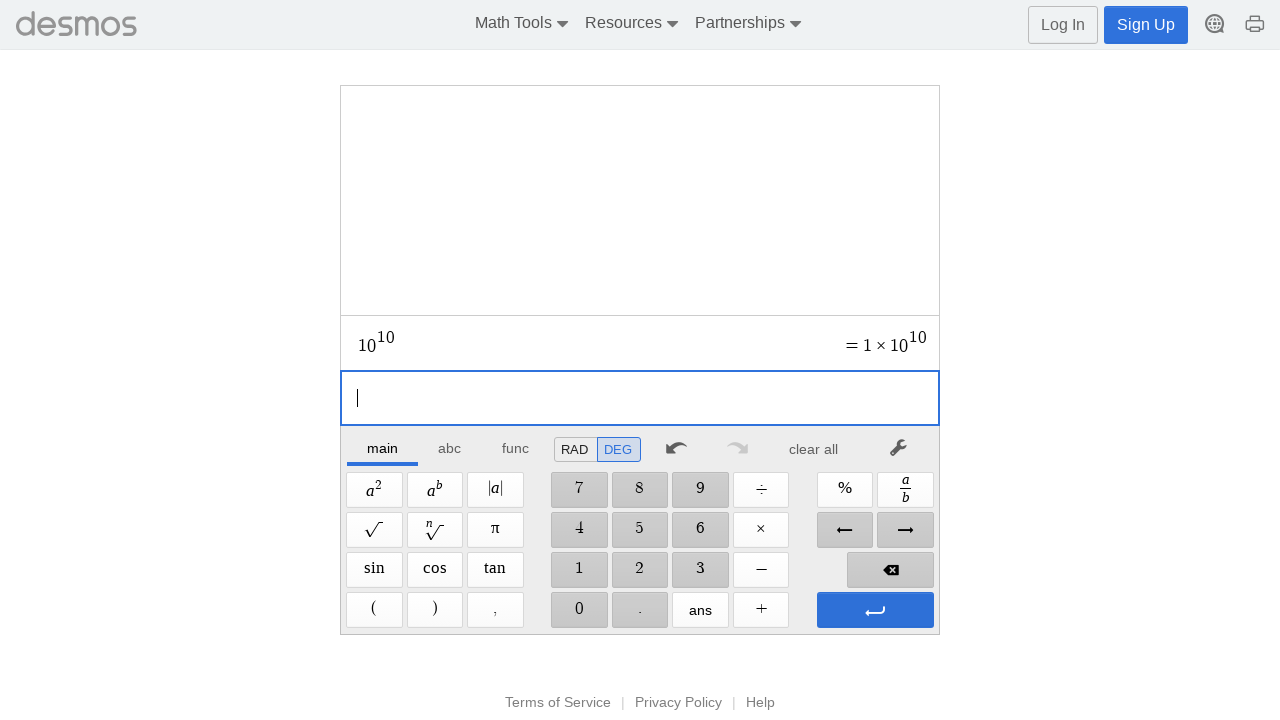

Pressed Enter again to evaluate 10^10 at (875, 610) on xpath=//span[@aria-label='Enter']
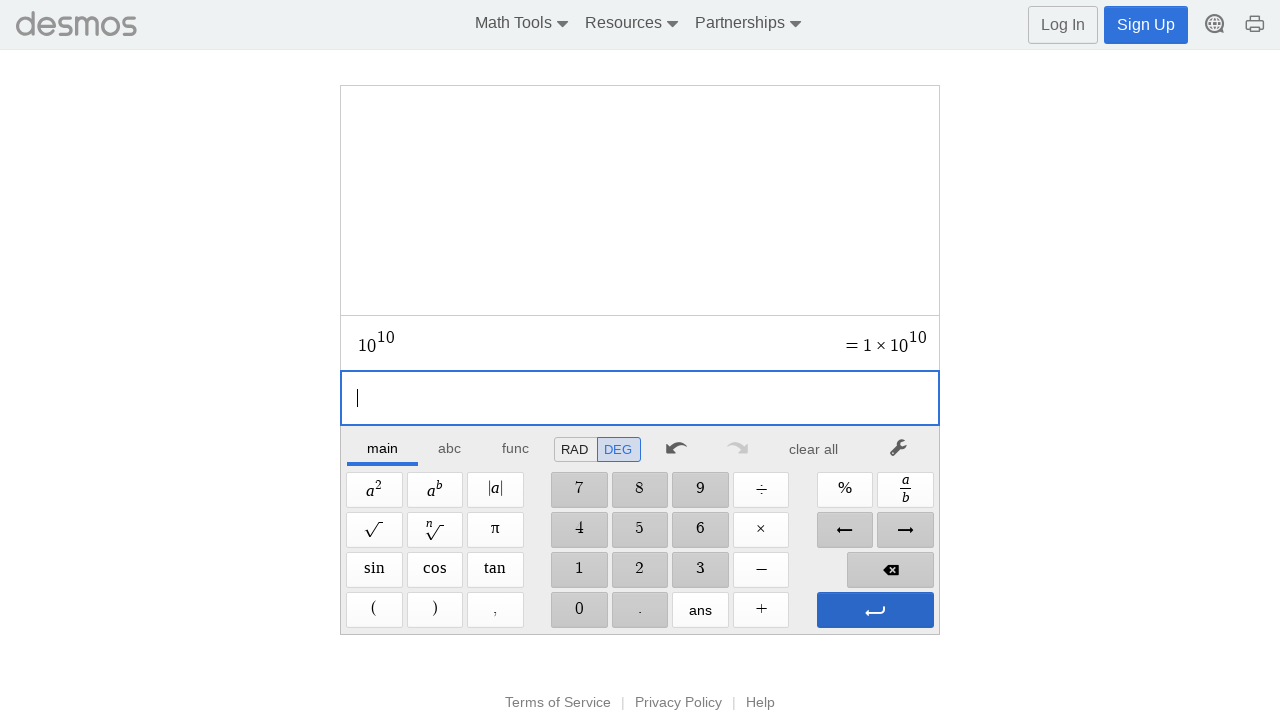

Cleared calculator after 10^10 result at (814, 449) on xpath=//*[@id='main']/div/div/div/div[2]/div[1]/div/div[7]
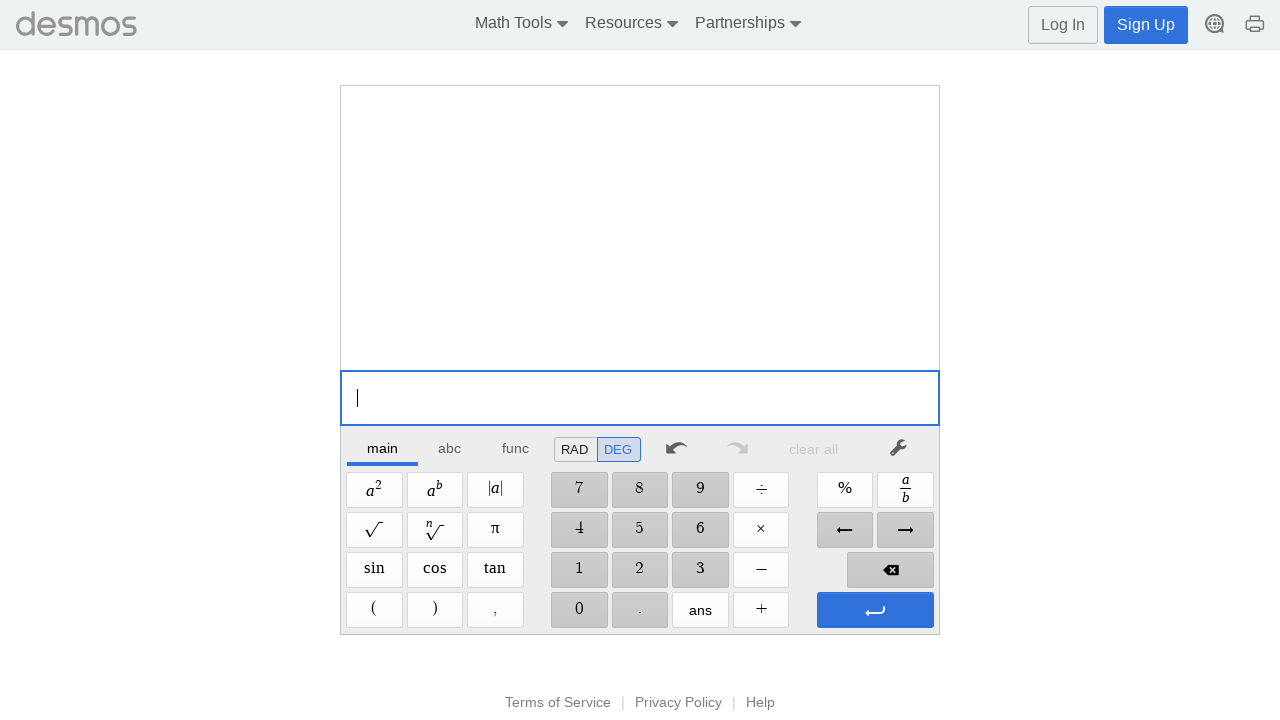

Entered digit 1 for base 10 (exponent -1) at (579, 570) on //span[@aria-label='1']
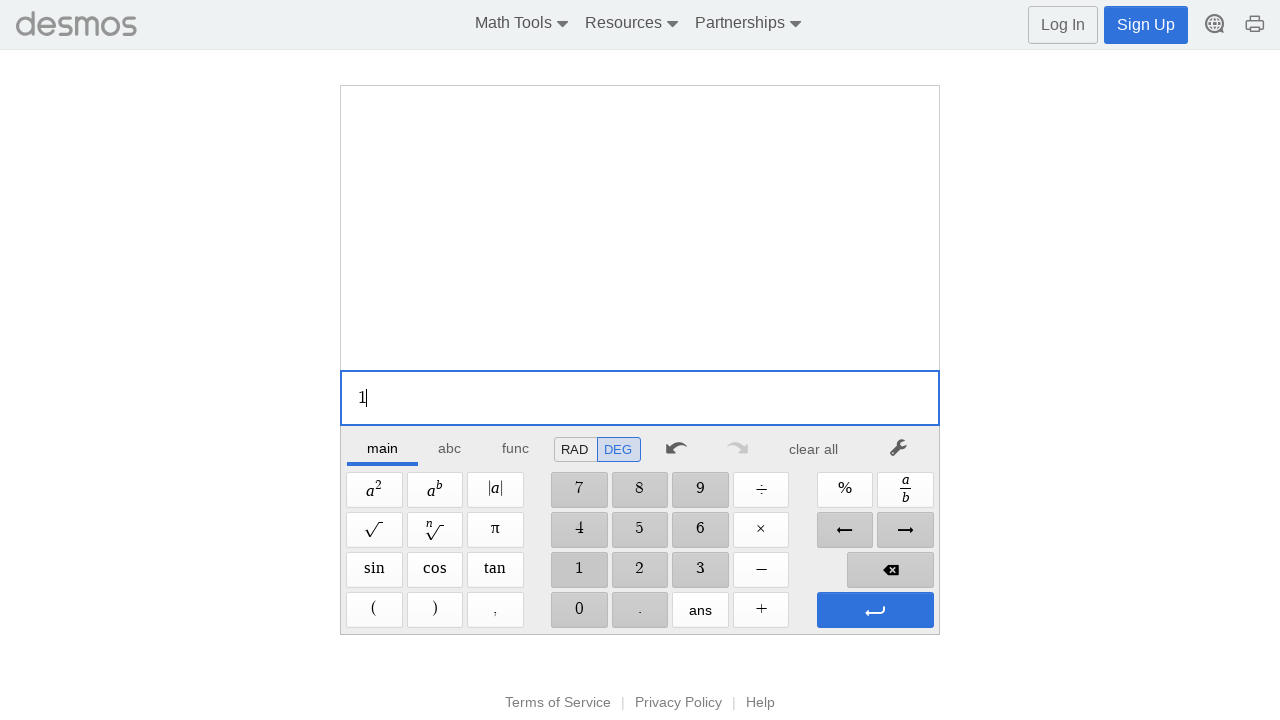

Entered digit 0 for base 10 (exponent -1) at (579, 610) on //span[@aria-label='0']
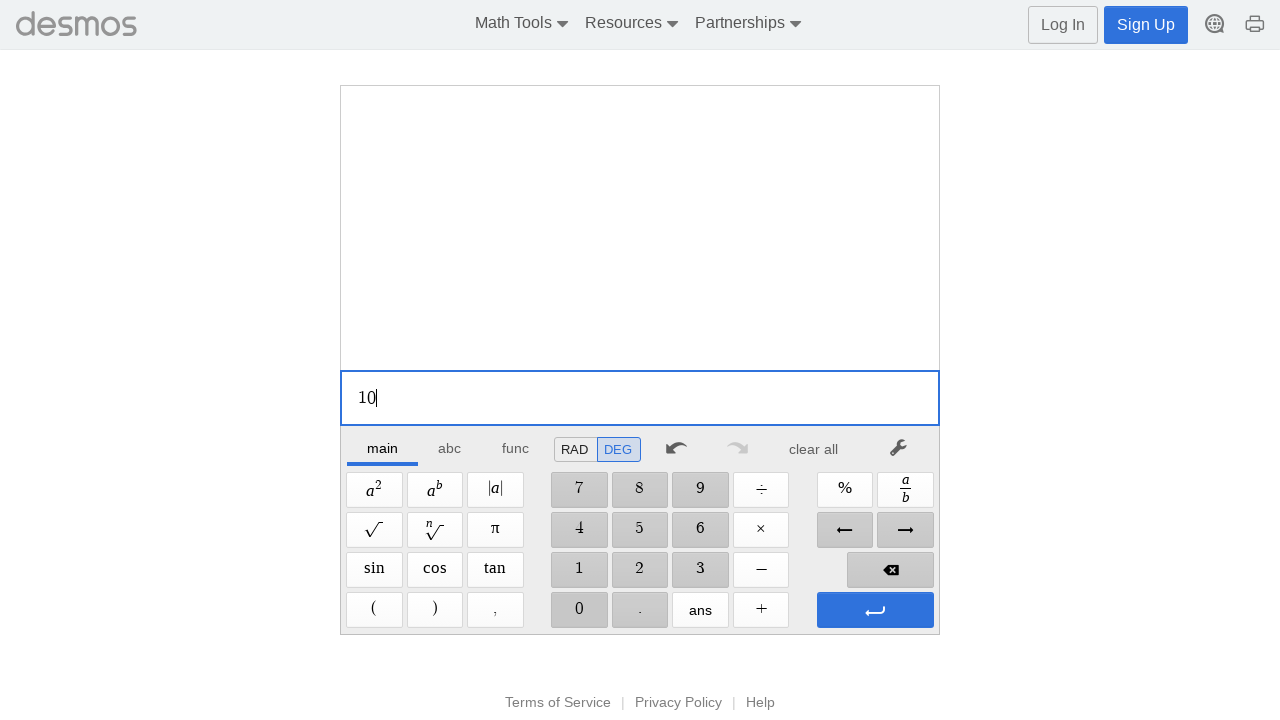

Clicked Superscript button for 10^-1 at (435, 490) on xpath=//span[@aria-label='Superscript']
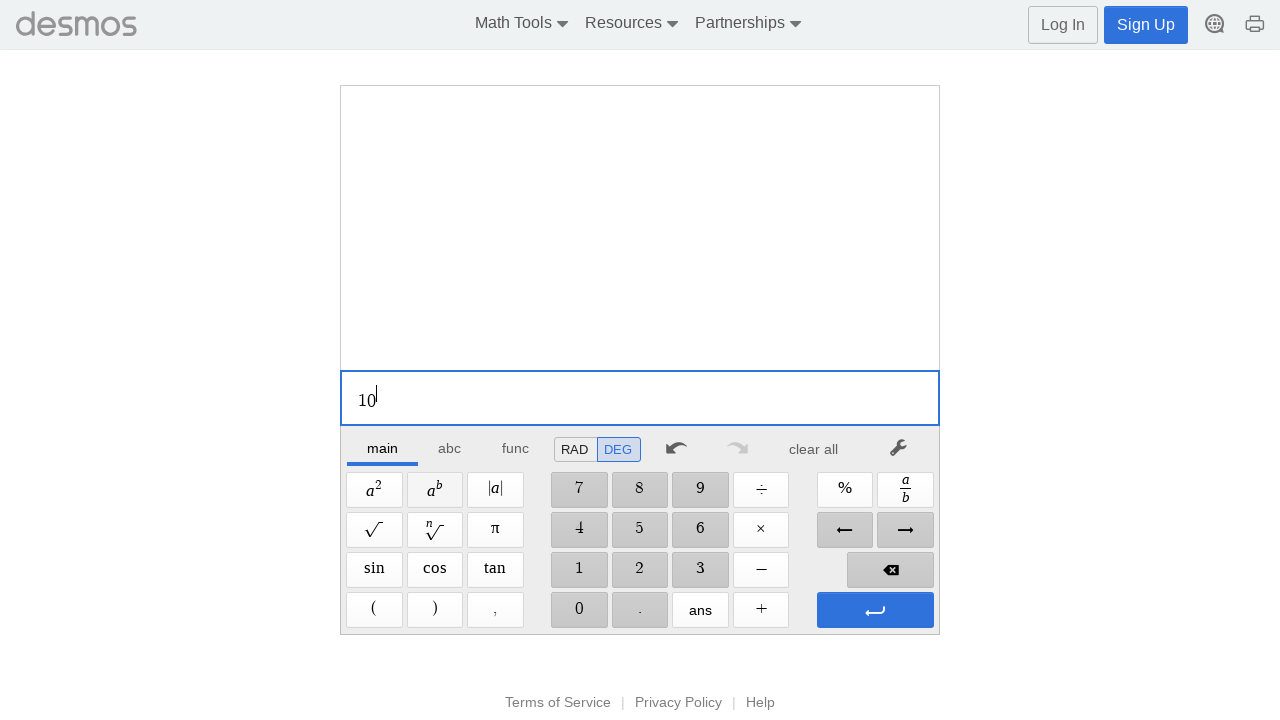

Entered minus sign for negative exponent -1 at (761, 570) on xpath=//span[@aria-label='Minus']
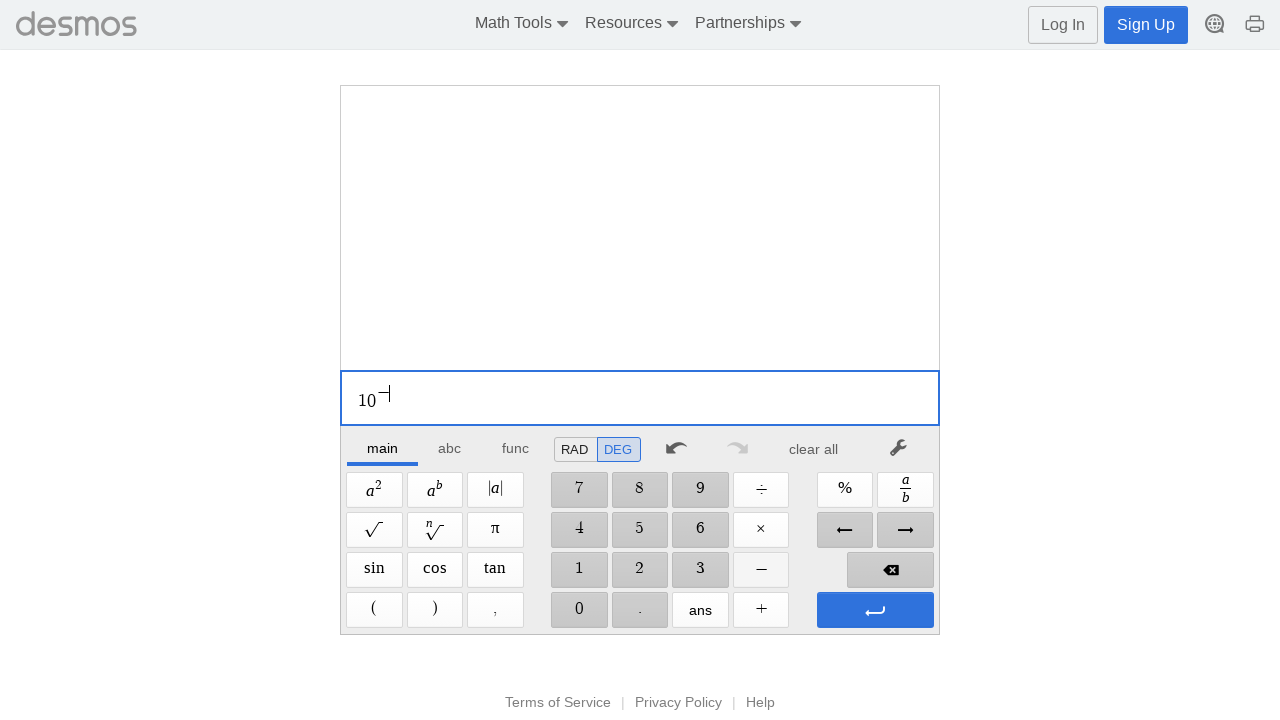

Entered digit 1 for exponent -1 at (579, 570) on //span[@aria-label='1']
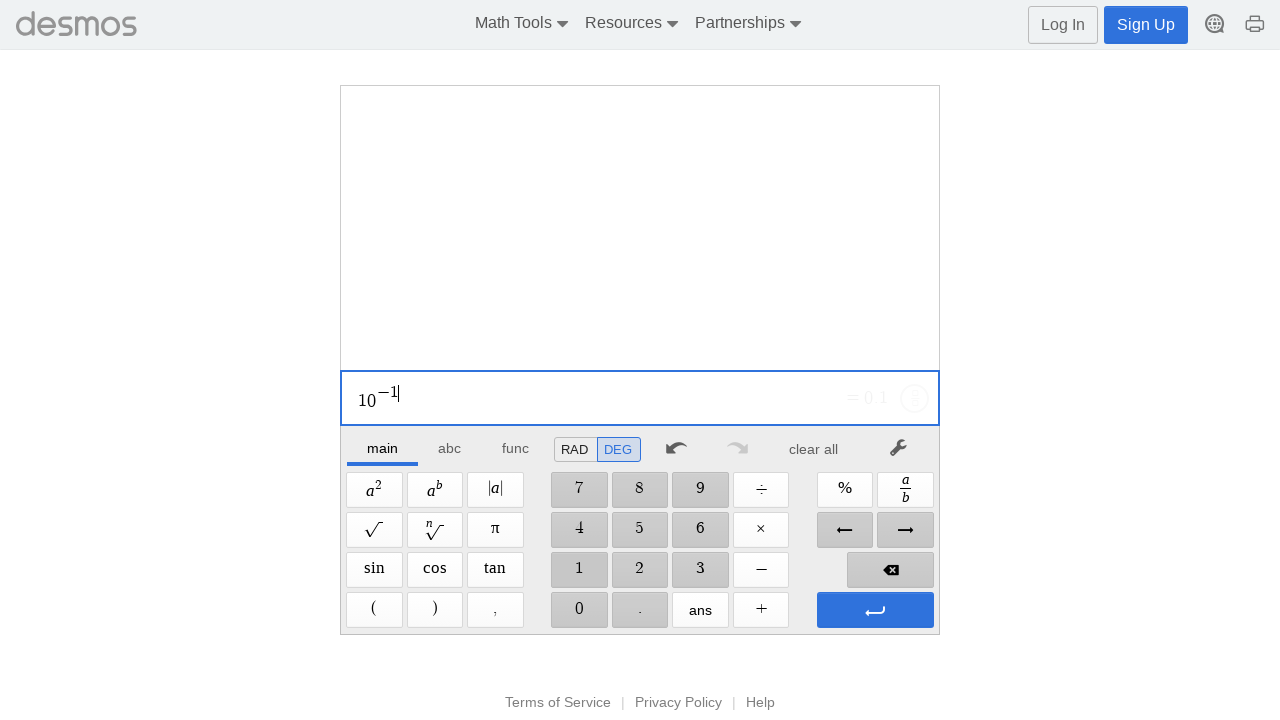

Pressed Enter to confirm 10^-1 at (875, 610) on xpath=//span[@aria-label='Enter']
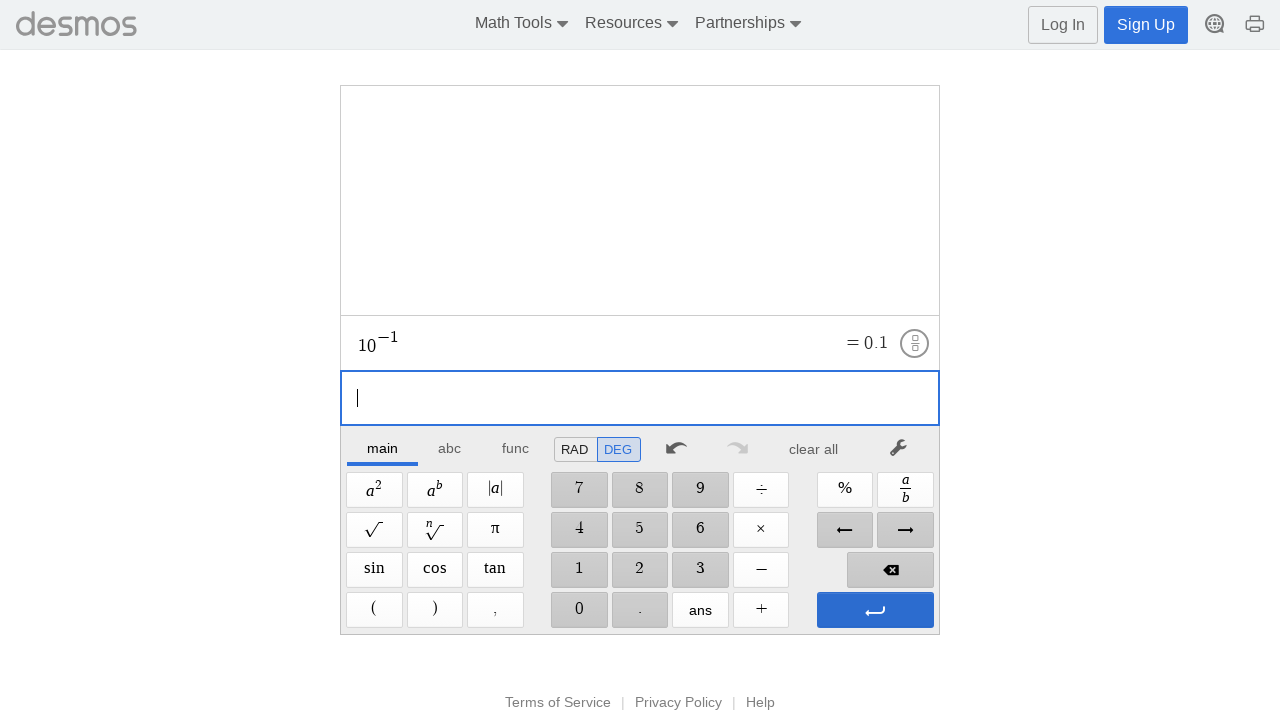

Pressed Enter again to evaluate 10^-1 at (875, 610) on xpath=//span[@aria-label='Enter']
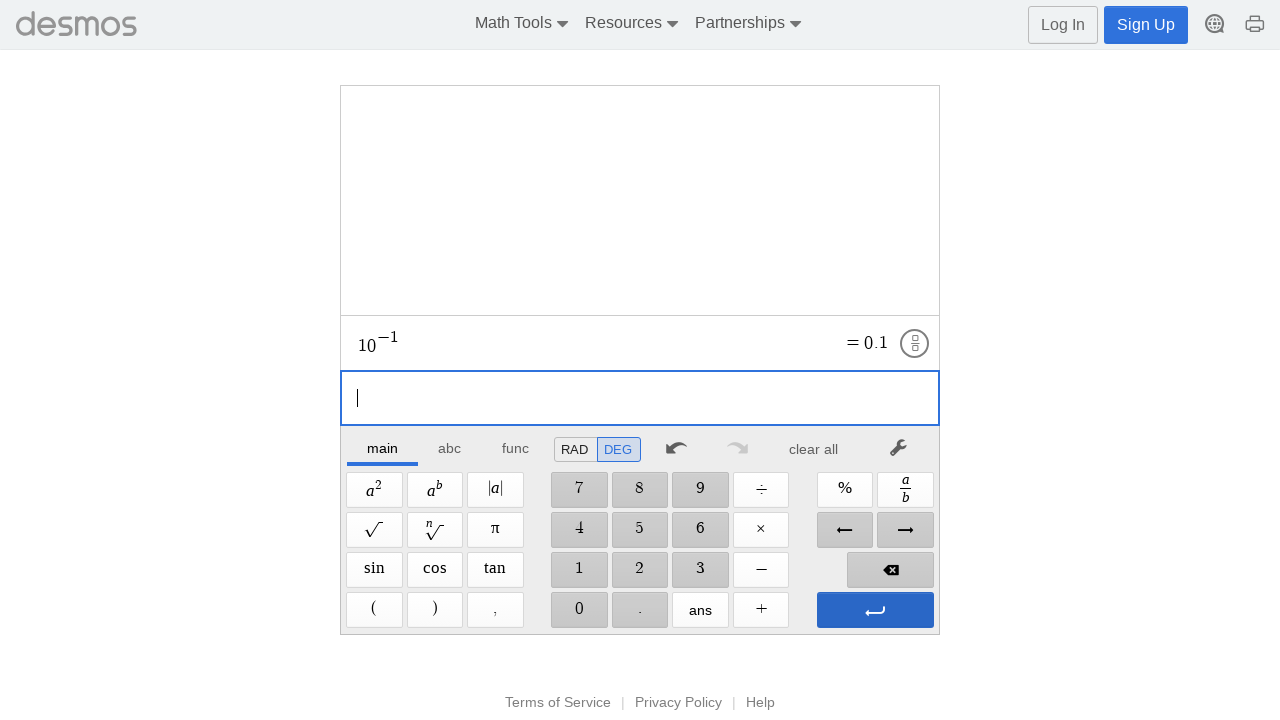

Cleared calculator after 10^-1 result at (814, 449) on xpath=//*[@id='main']/div/div/div/div[2]/div[1]/div/div[7]
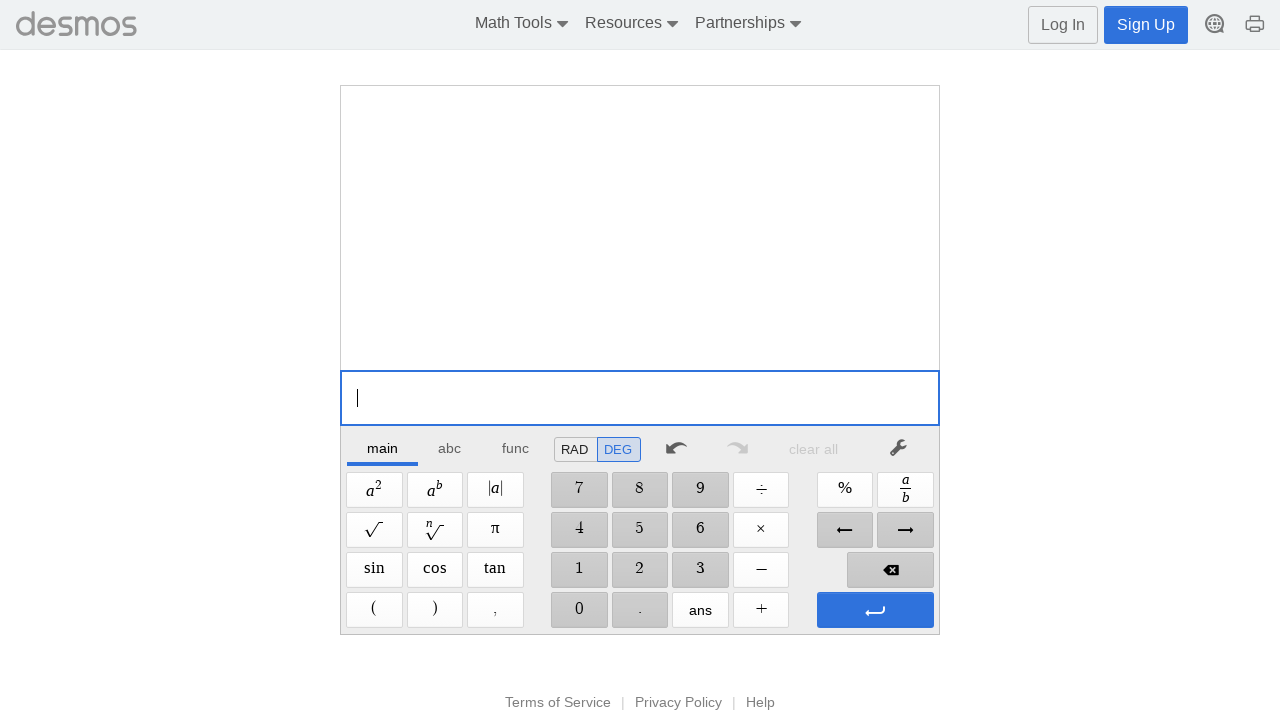

Entered digit 3 for base 3 (exponent 0) at (700, 570) on //span[@aria-label='3']
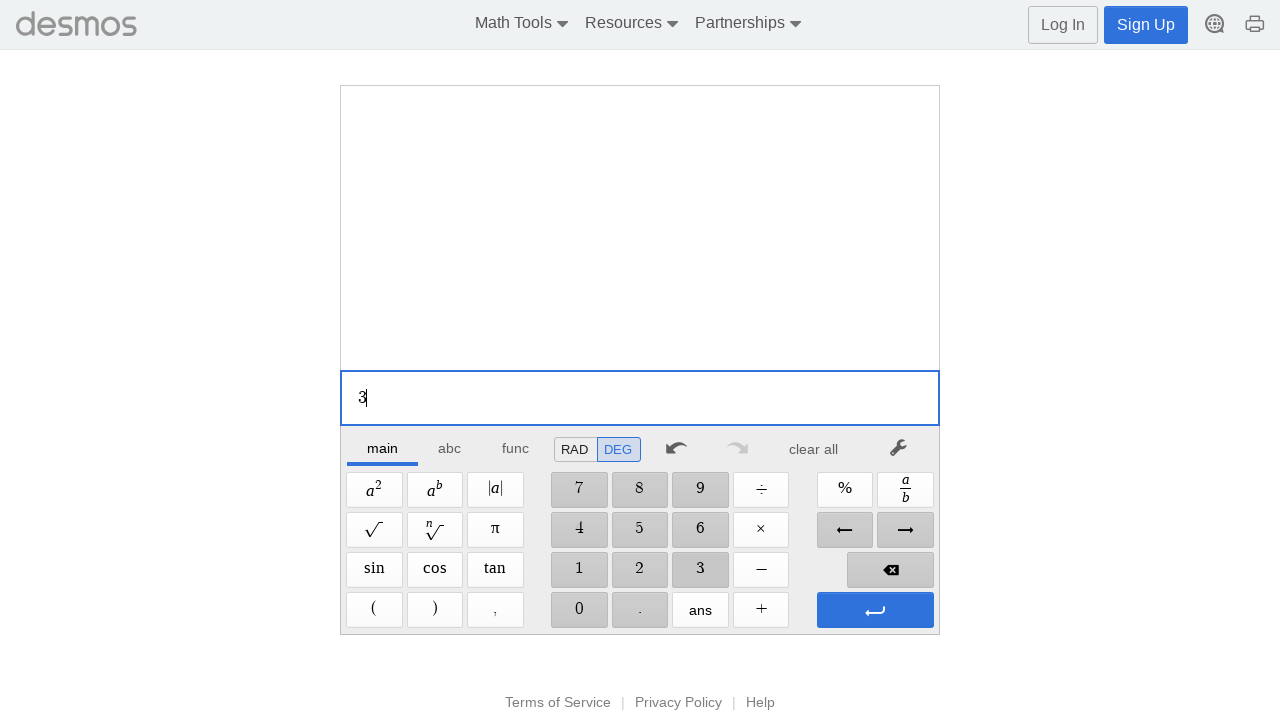

Clicked Superscript button for 3^0 at (435, 490) on xpath=//span[@aria-label='Superscript']
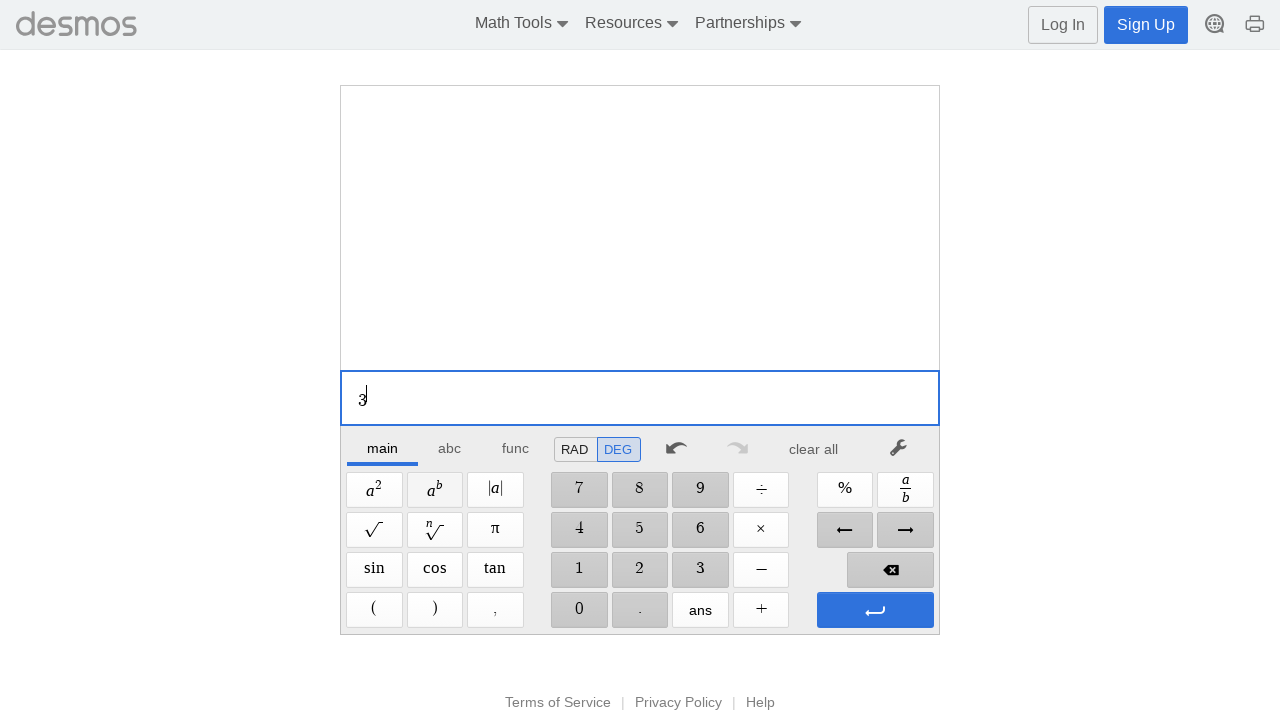

Entered digit 0 for exponent 0 at (579, 610) on //span[@aria-label='0']
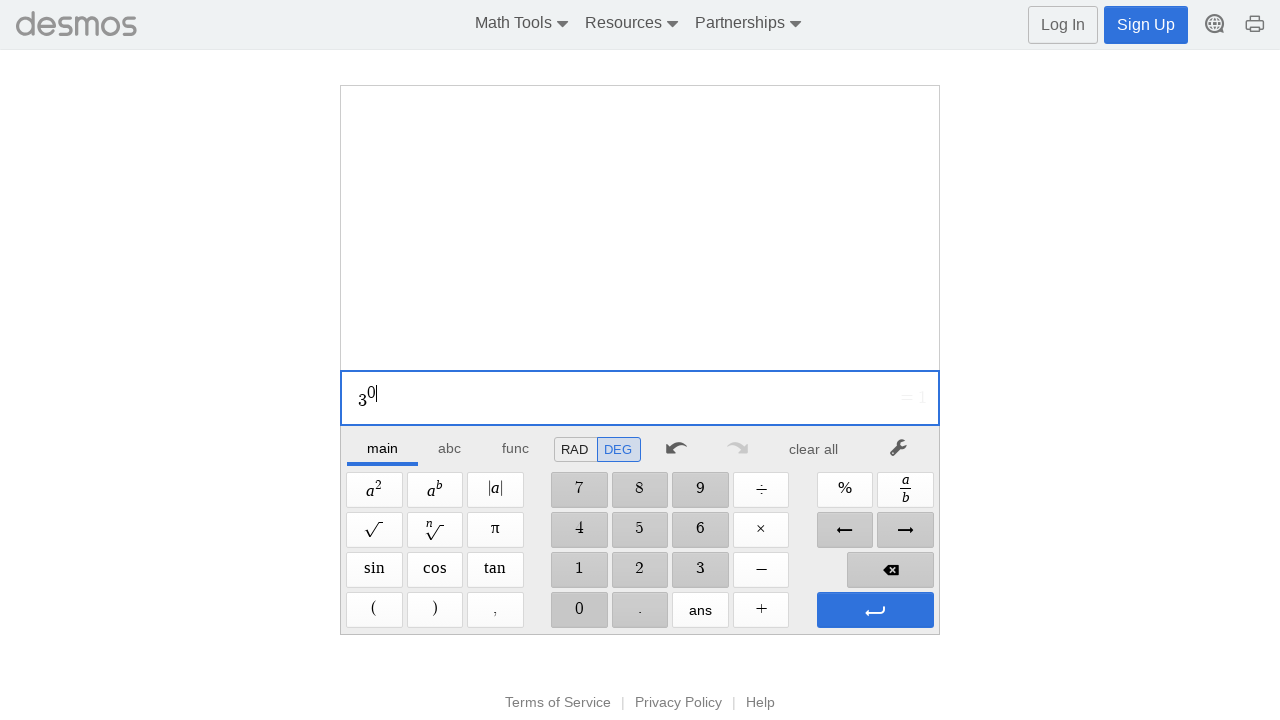

Pressed Enter to confirm 3^0 at (875, 610) on xpath=//span[@aria-label='Enter']
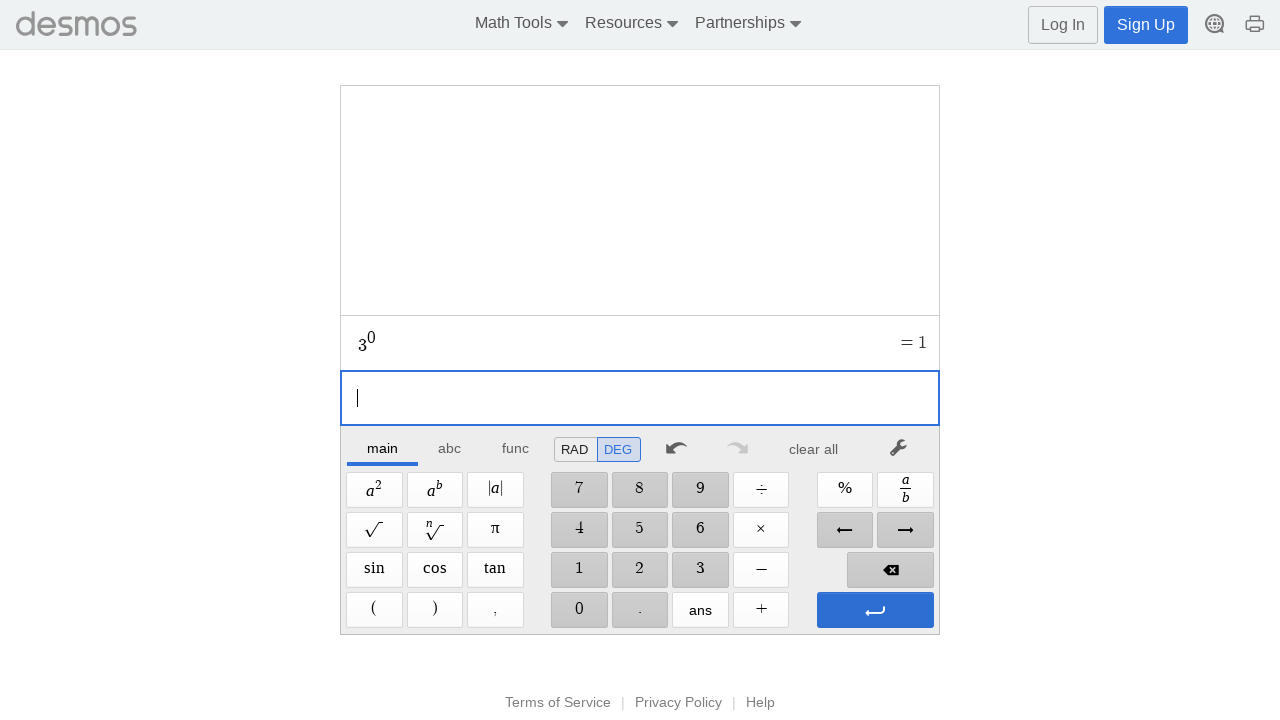

Pressed Enter again to evaluate 3^0 at (875, 610) on xpath=//span[@aria-label='Enter']
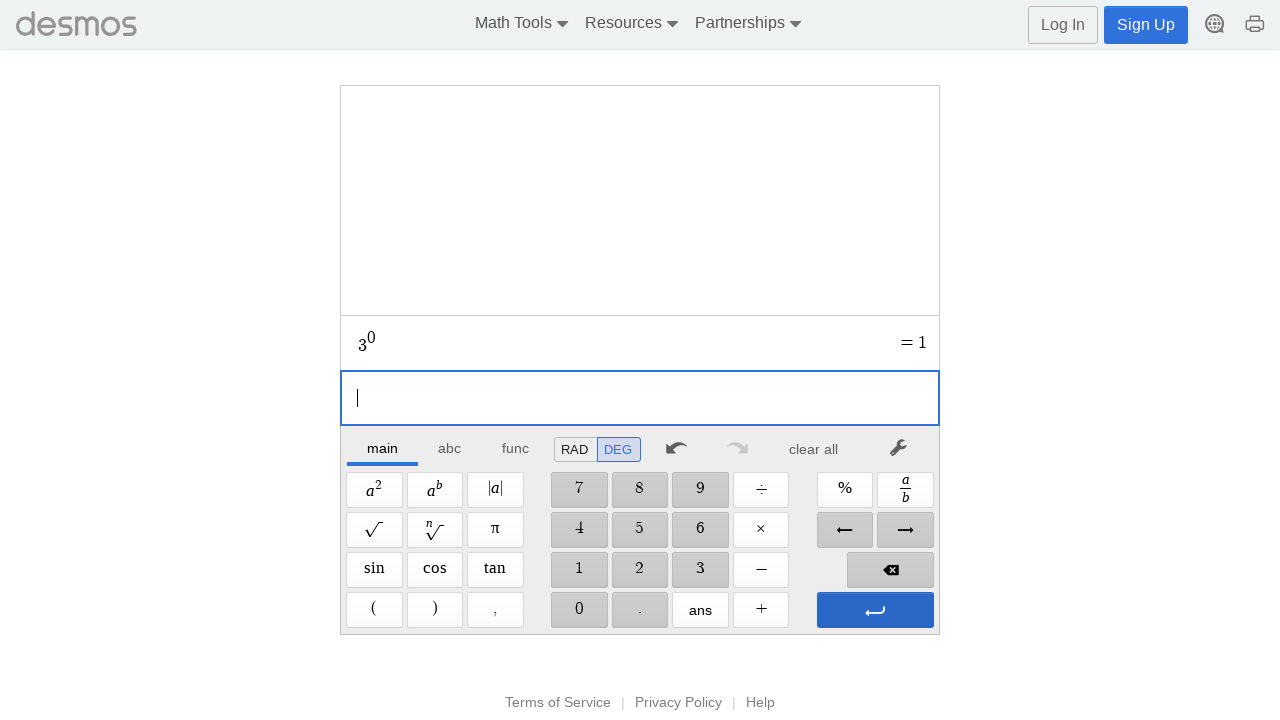

Cleared calculator after 3^0 result at (814, 449) on xpath=//*[@id='main']/div/div/div/div[2]/div[1]/div/div[7]
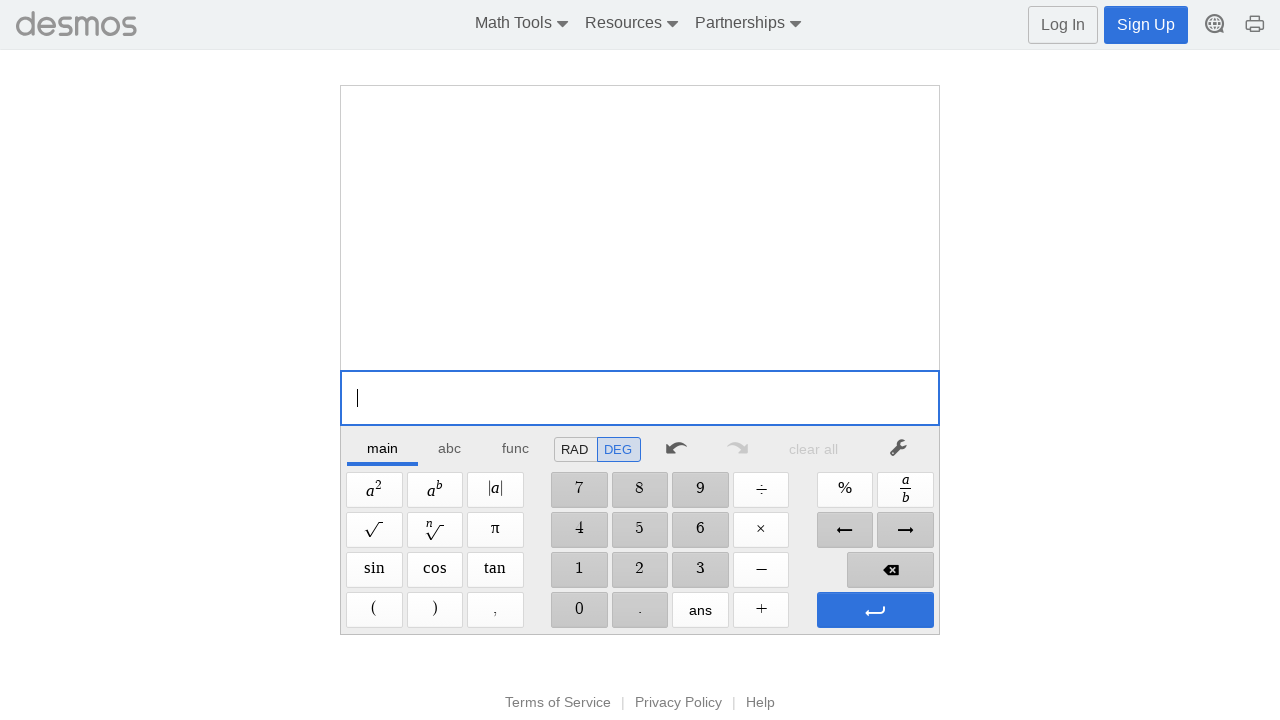

Entered digit 3 for base 3 (exponent 1) at (700, 570) on //span[@aria-label='3']
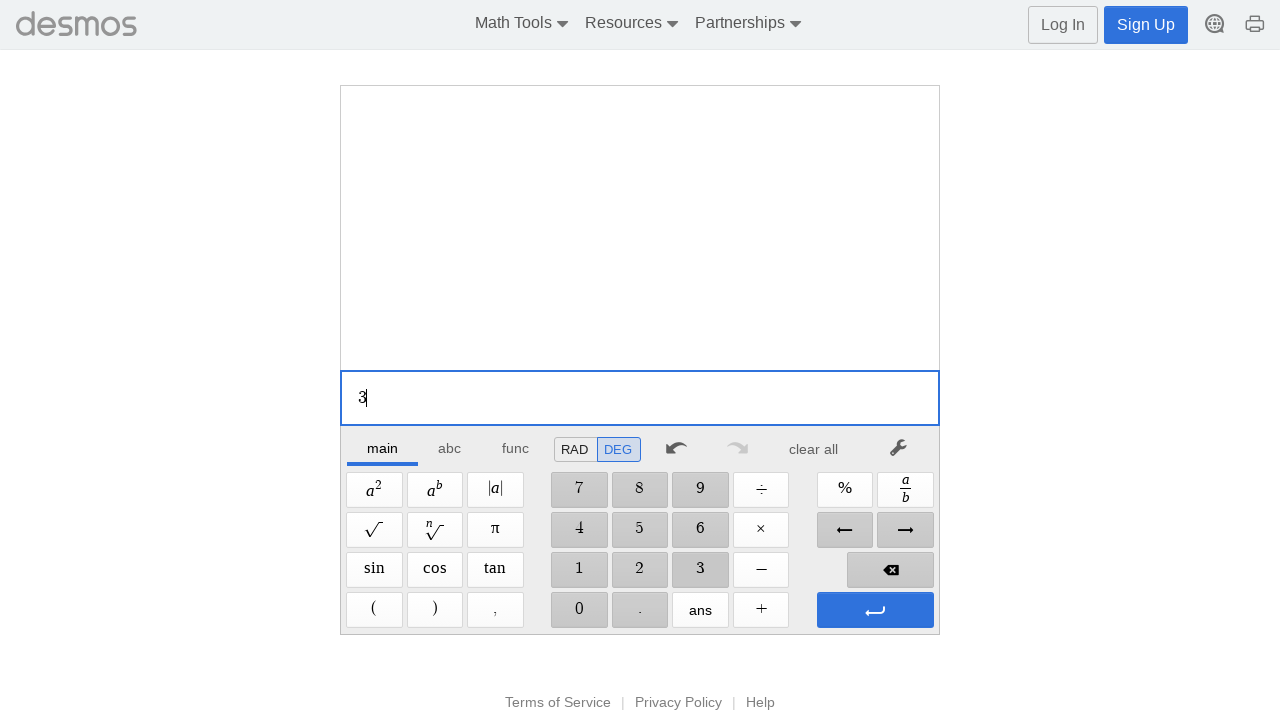

Clicked Superscript button for 3^1 at (435, 490) on xpath=//span[@aria-label='Superscript']
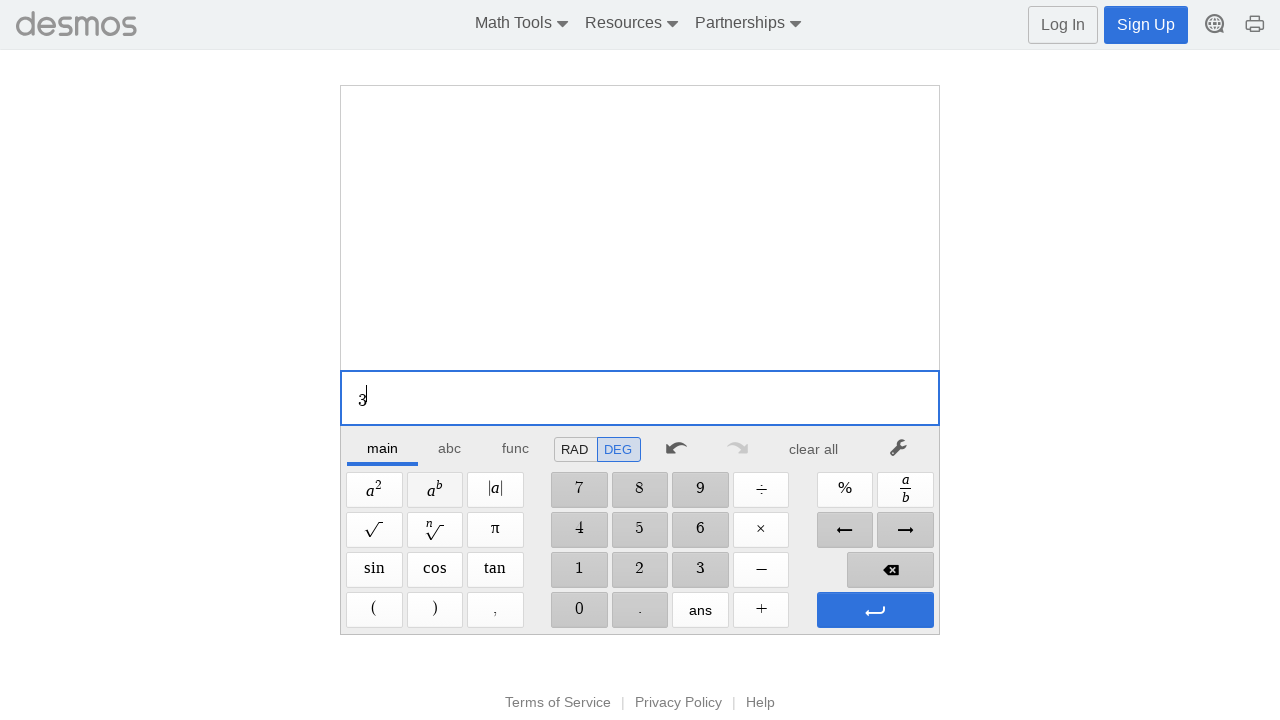

Entered digit 1 for exponent 1 at (579, 570) on //span[@aria-label='1']
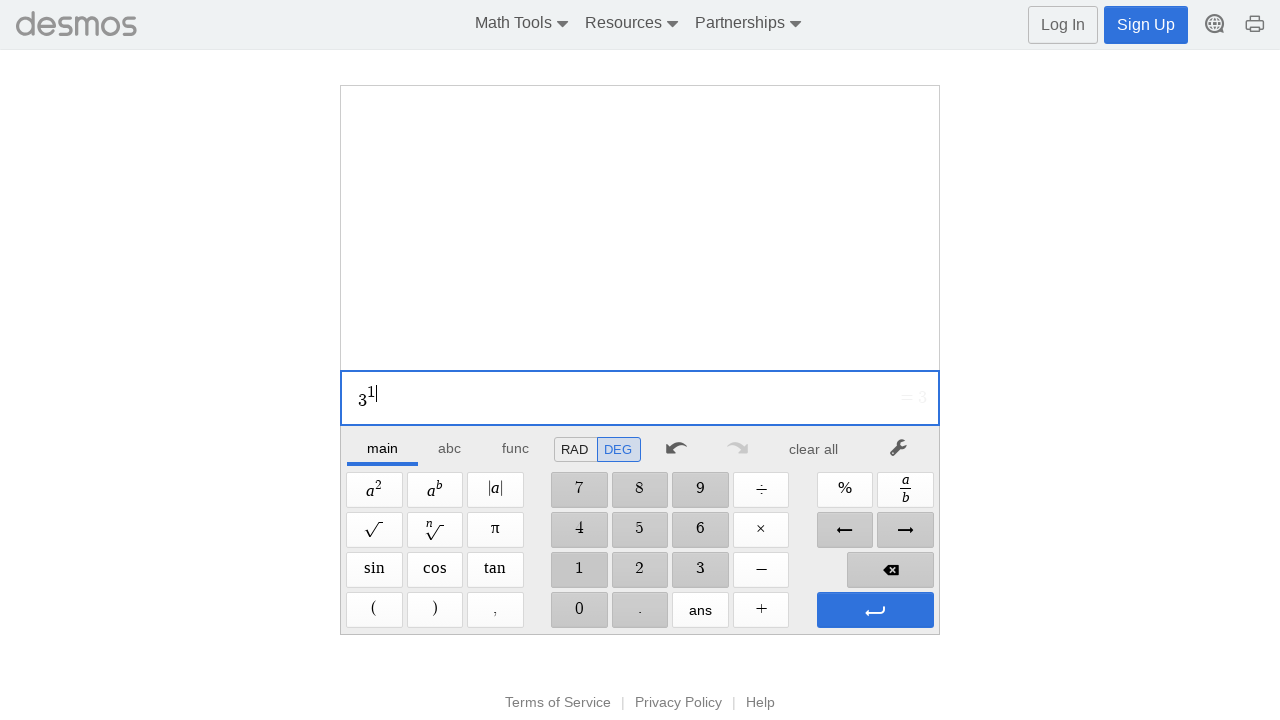

Pressed Enter to confirm 3^1 at (875, 610) on xpath=//span[@aria-label='Enter']
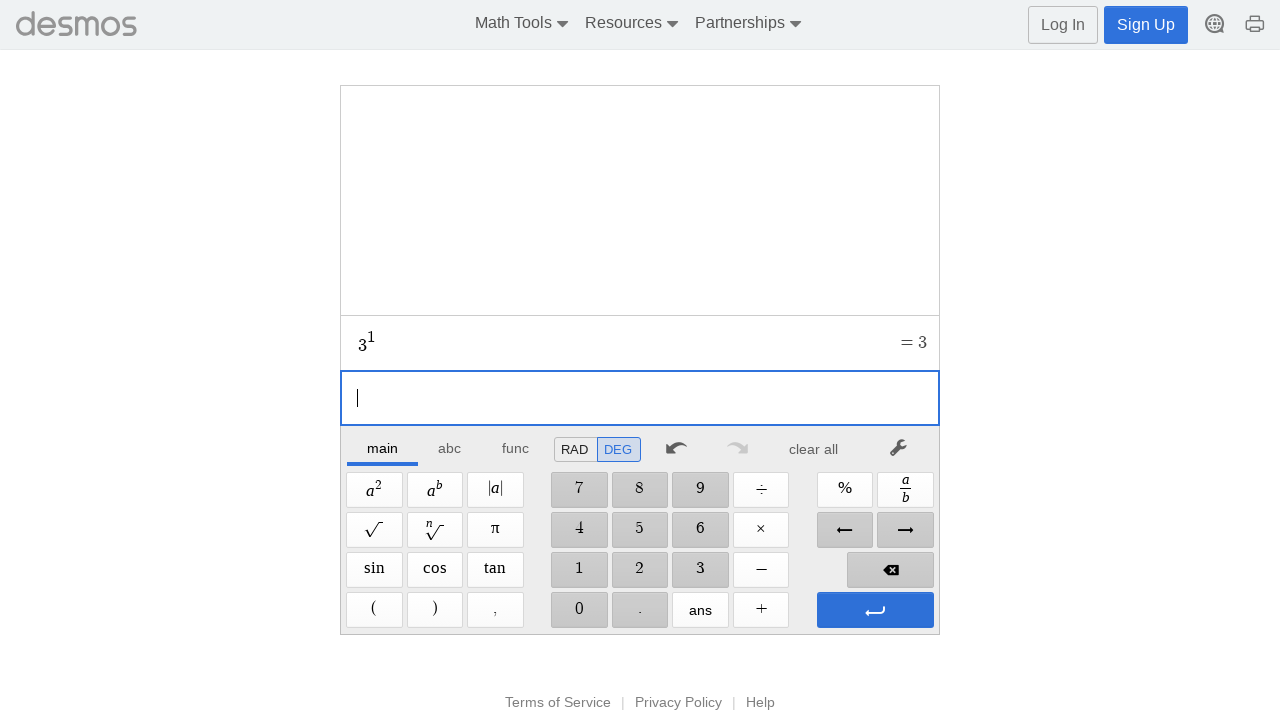

Pressed Enter again to evaluate 3^1 at (875, 610) on xpath=//span[@aria-label='Enter']
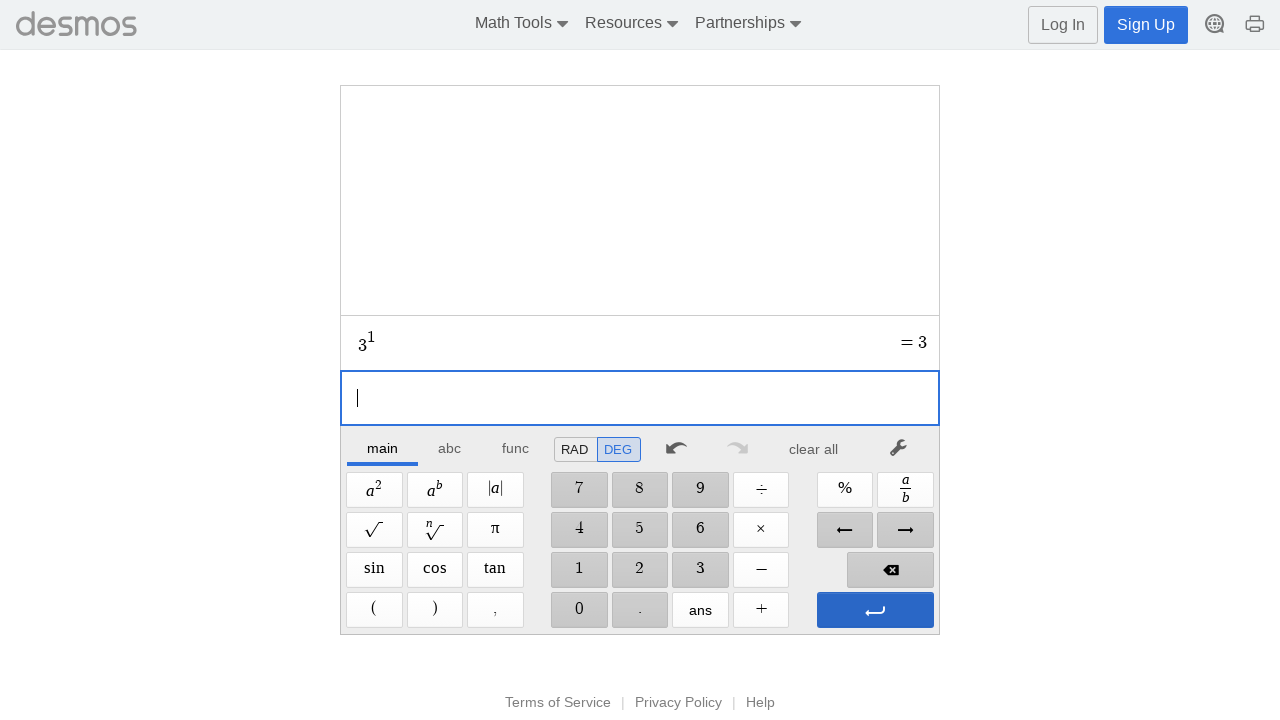

Cleared calculator after 3^1 result at (814, 449) on xpath=//*[@id='main']/div/div/div/div[2]/div[1]/div/div[7]
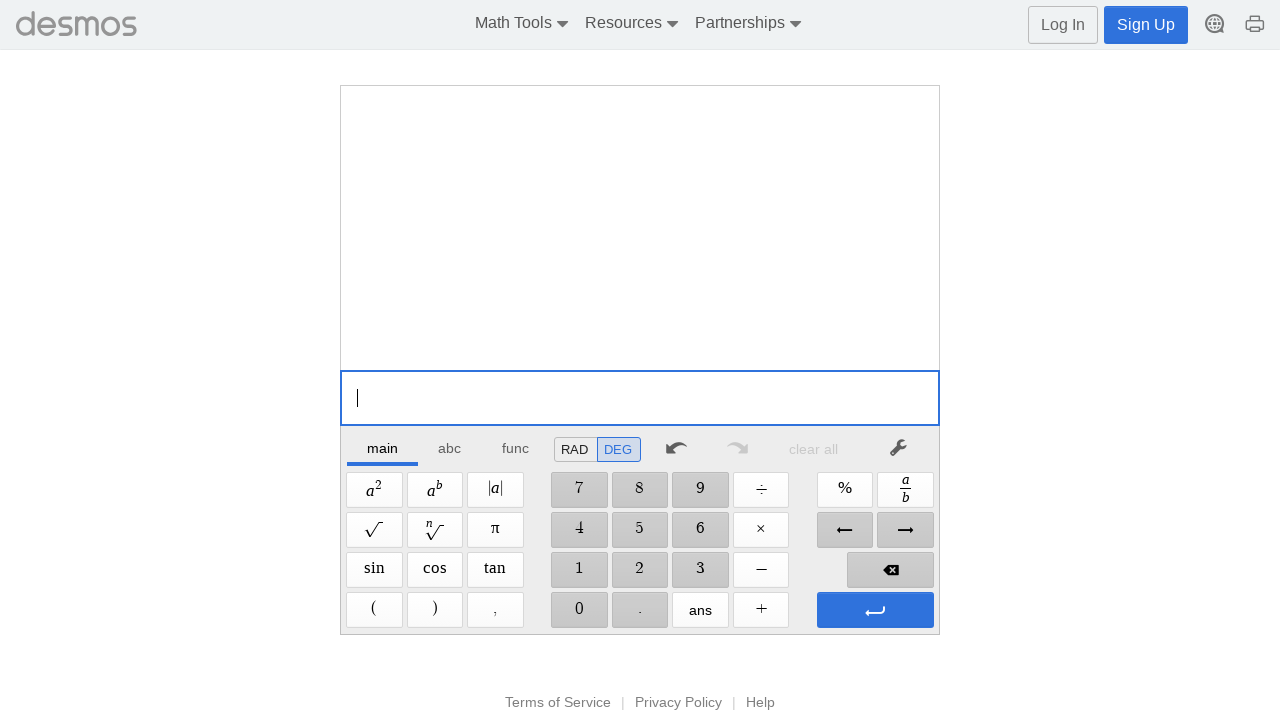

Entered digit 3 for base 3 (exponent 2) at (700, 570) on //span[@aria-label='3']
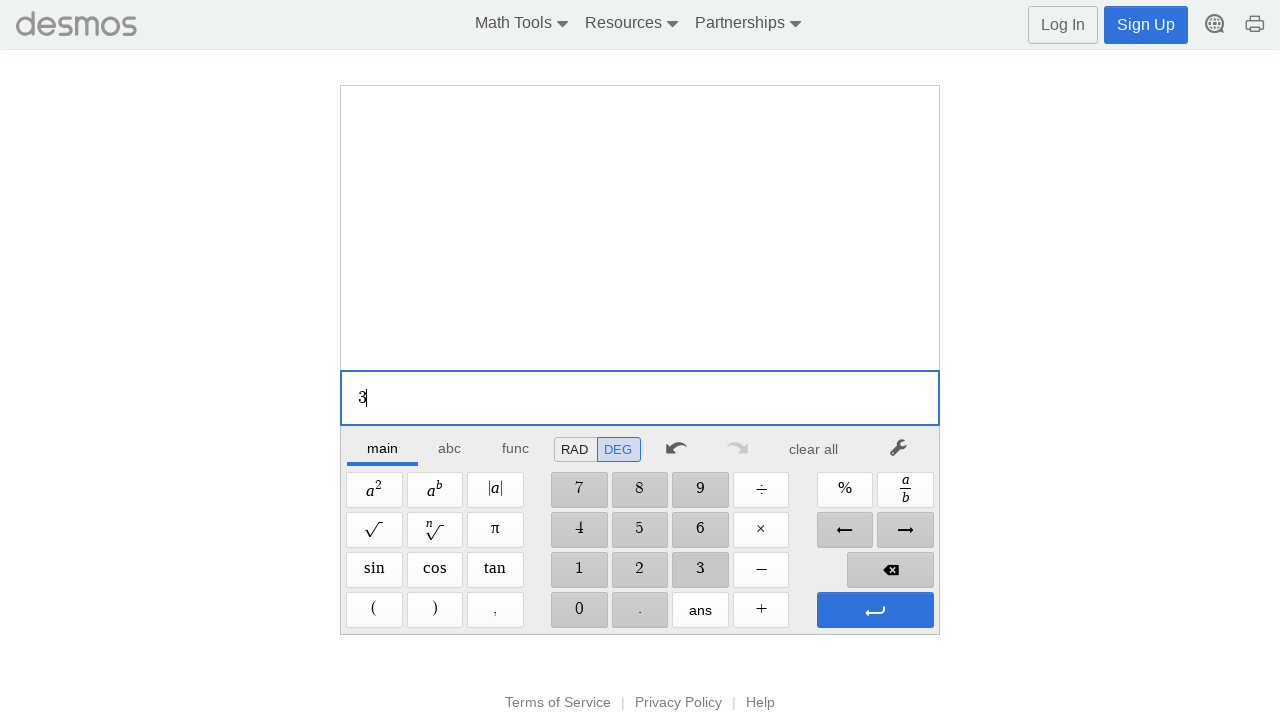

Clicked Superscript button for 3^2 at (435, 490) on xpath=//span[@aria-label='Superscript']
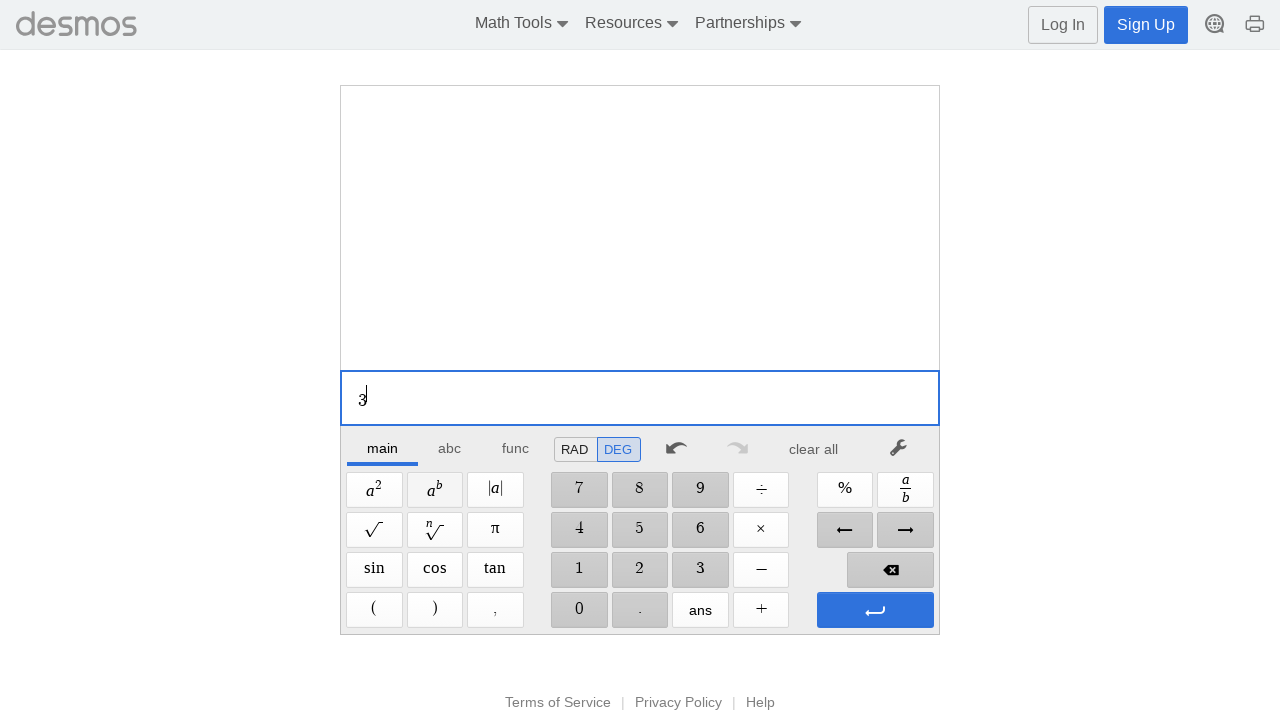

Entered digit 2 for exponent 2 at (640, 570) on //span[@aria-label='2']
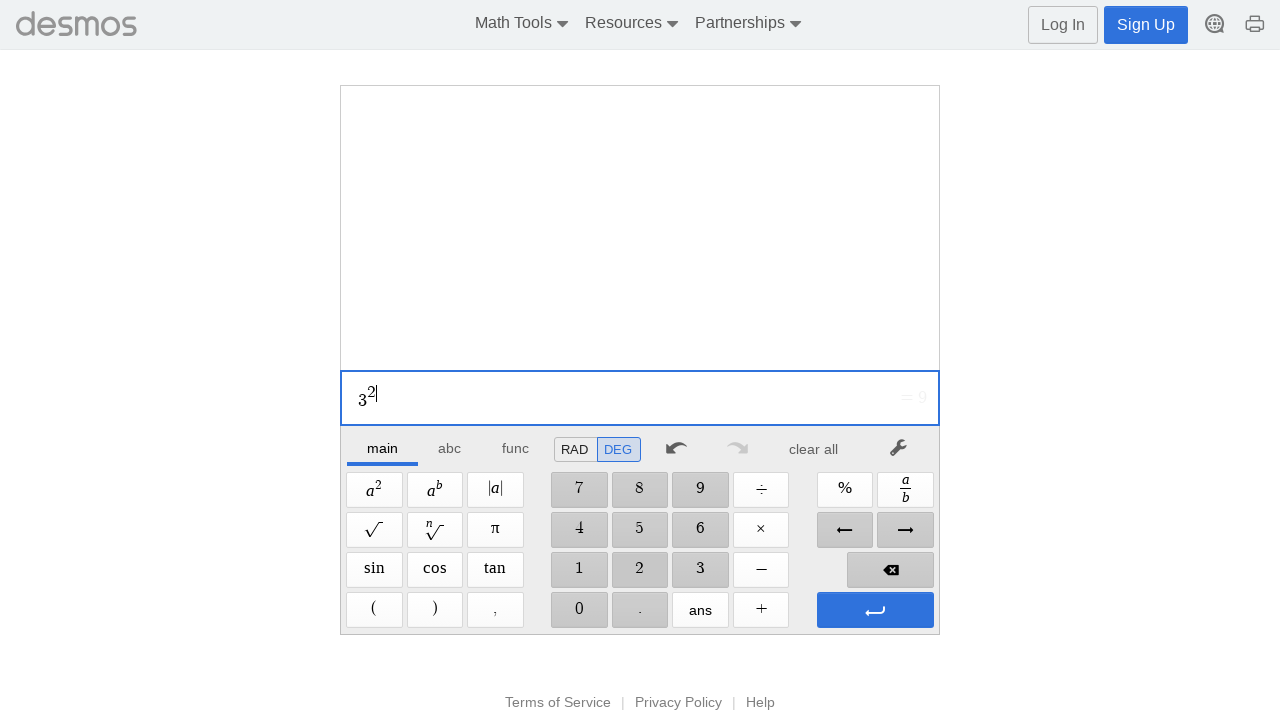

Pressed Enter to confirm 3^2 at (875, 610) on xpath=//span[@aria-label='Enter']
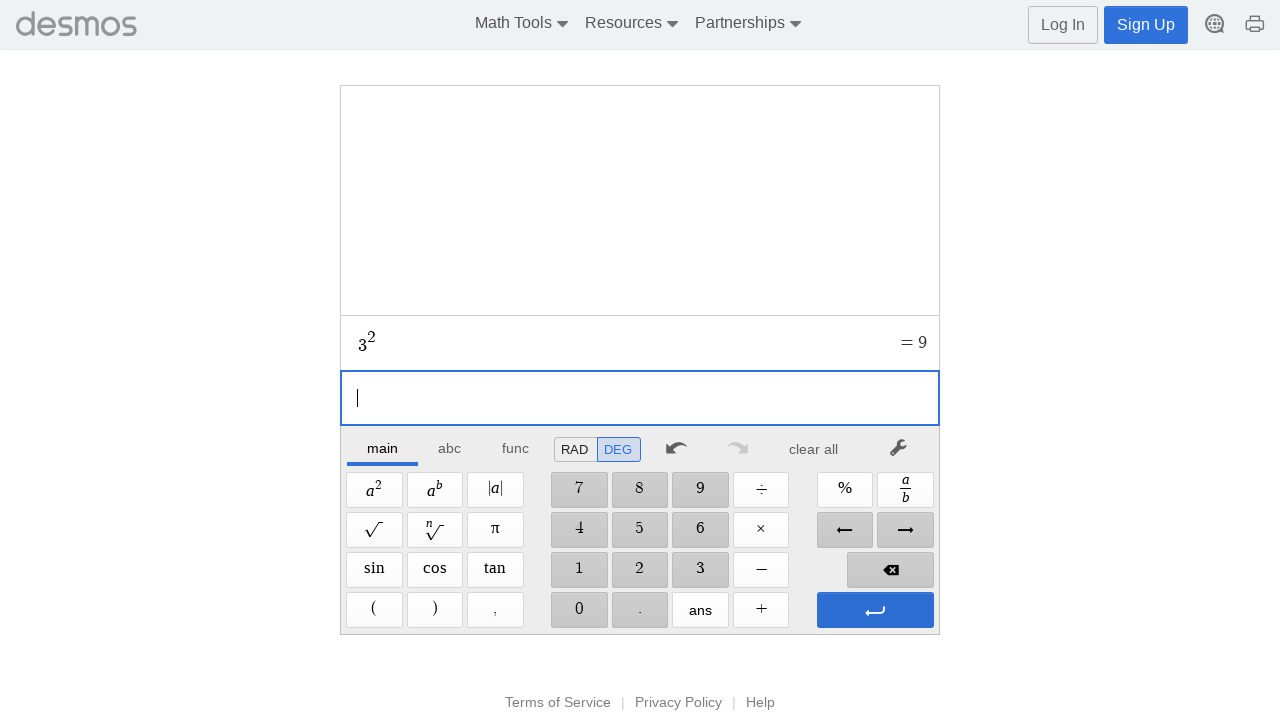

Pressed Enter again to evaluate 3^2 at (875, 610) on xpath=//span[@aria-label='Enter']
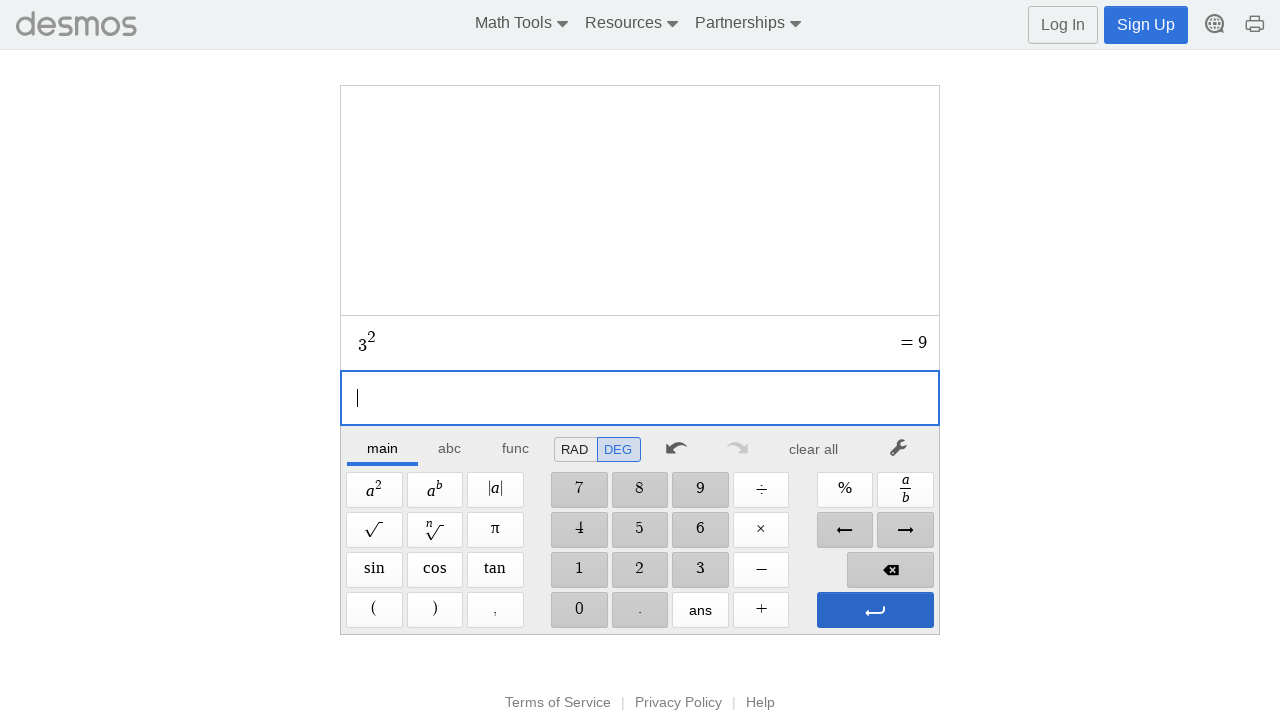

Cleared calculator after 3^2 result at (814, 449) on xpath=//*[@id='main']/div/div/div/div[2]/div[1]/div/div[7]
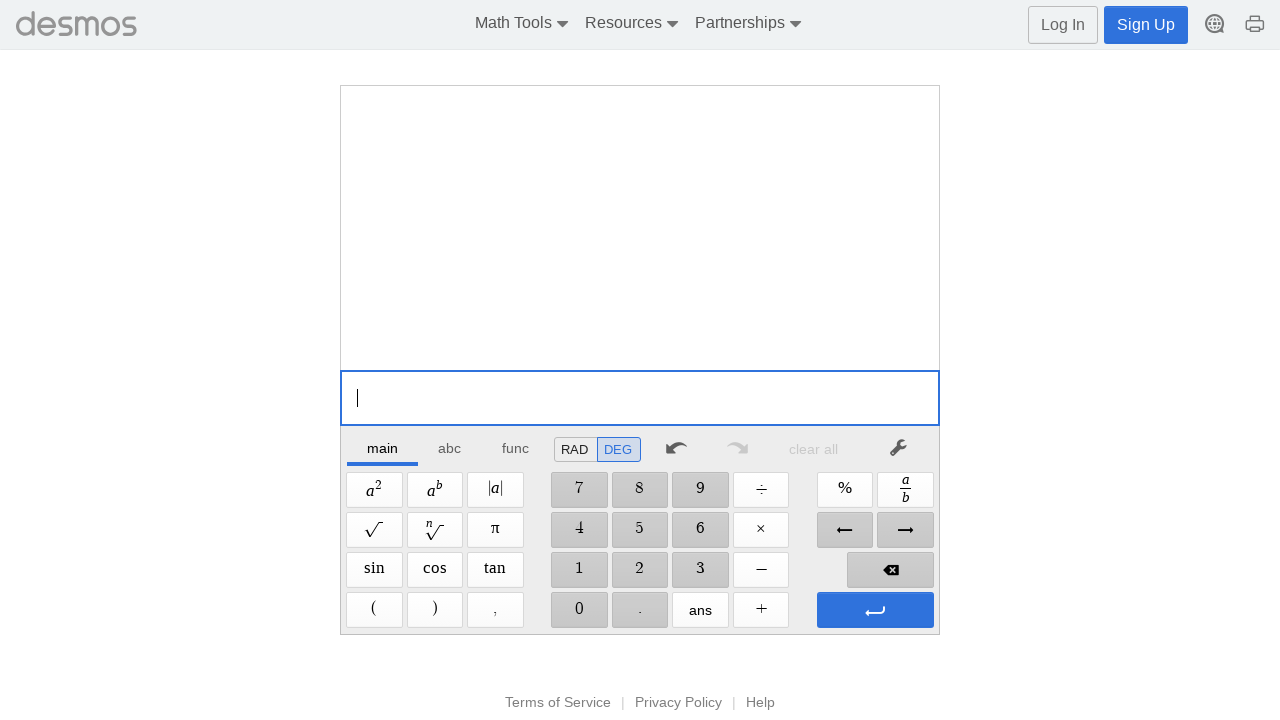

Entered digit 3 for base 3 (exponent 3) at (700, 570) on //span[@aria-label='3']
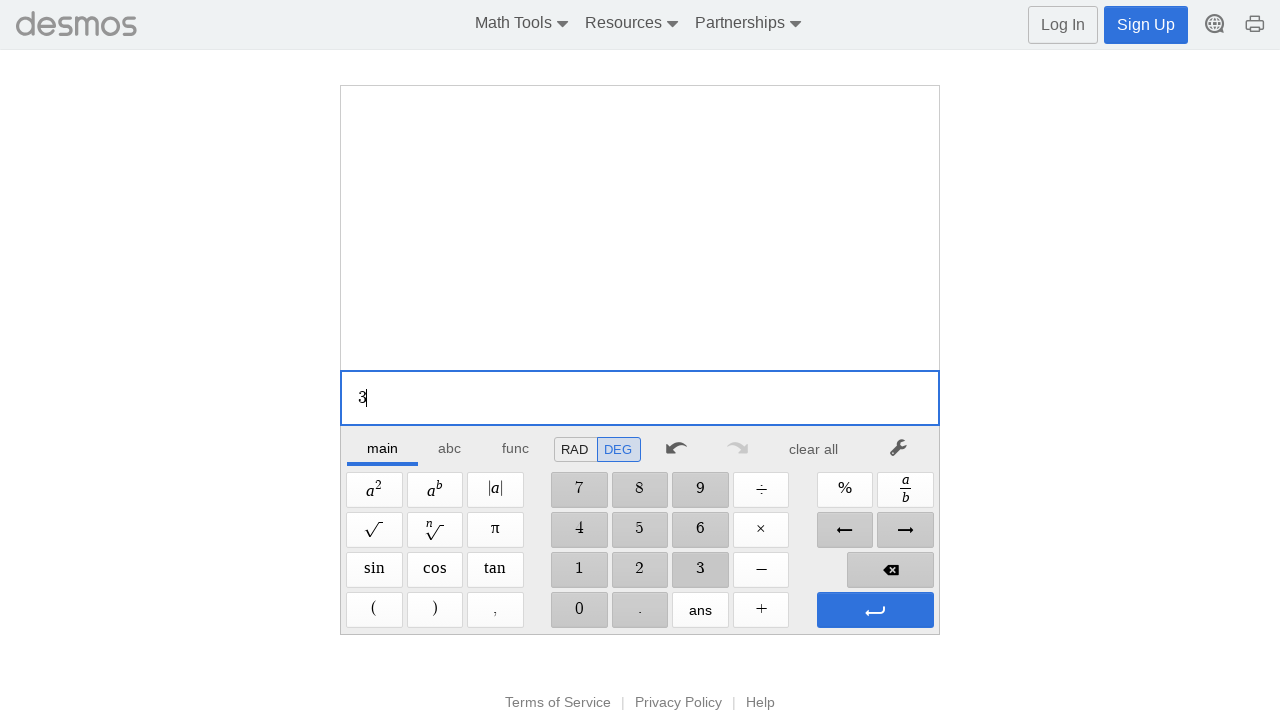

Clicked Superscript button for 3^3 at (435, 490) on xpath=//span[@aria-label='Superscript']
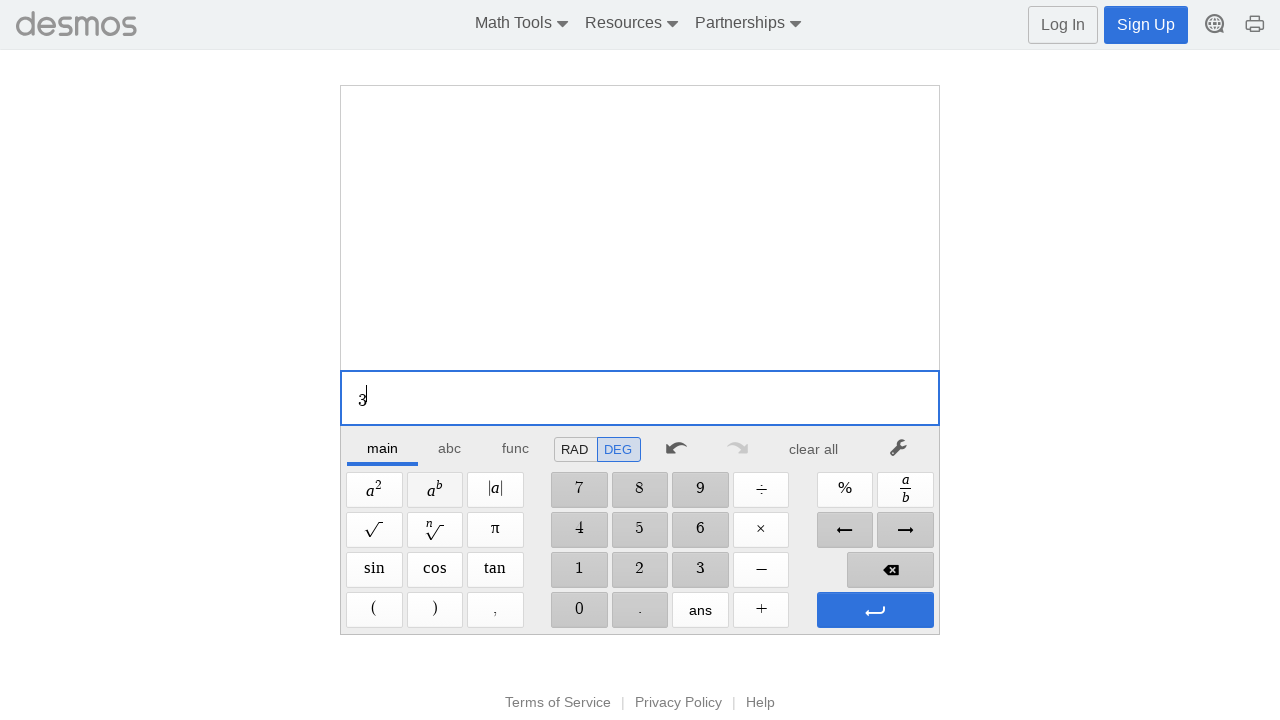

Entered digit 3 for exponent 3 at (700, 570) on //span[@aria-label='3']
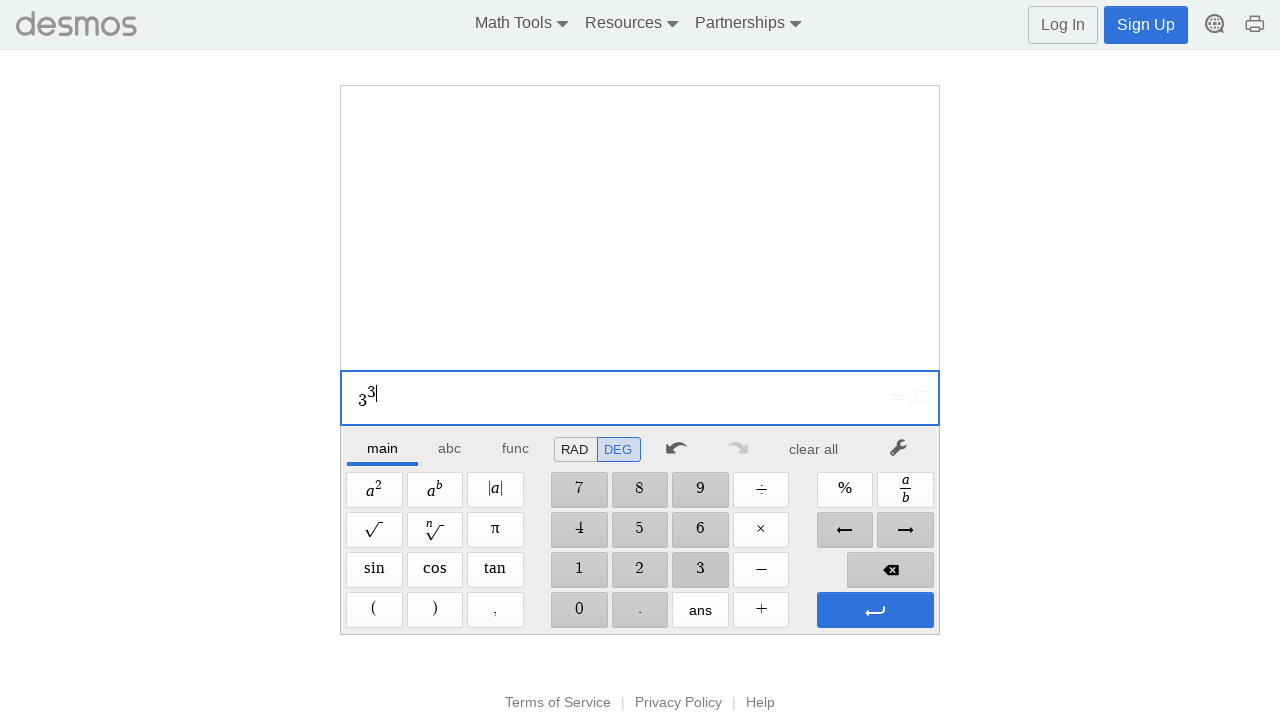

Pressed Enter to confirm 3^3 at (875, 610) on xpath=//span[@aria-label='Enter']
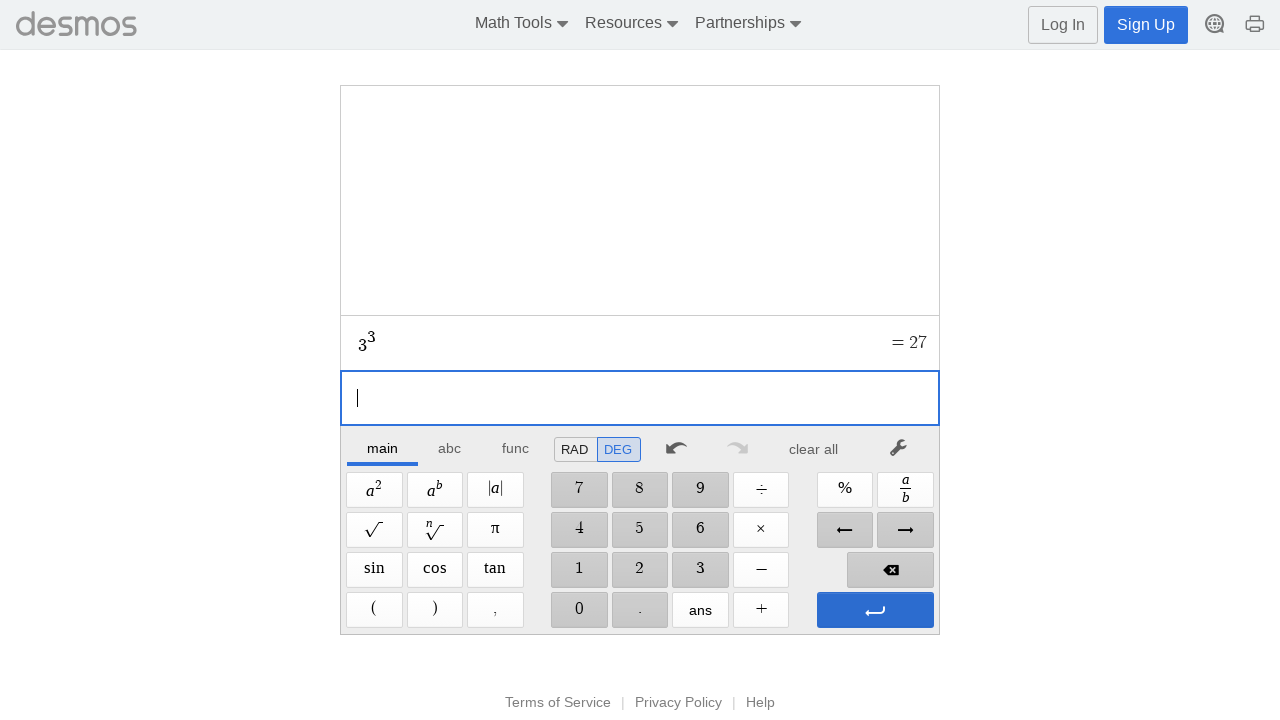

Pressed Enter again to evaluate 3^3 at (875, 610) on xpath=//span[@aria-label='Enter']
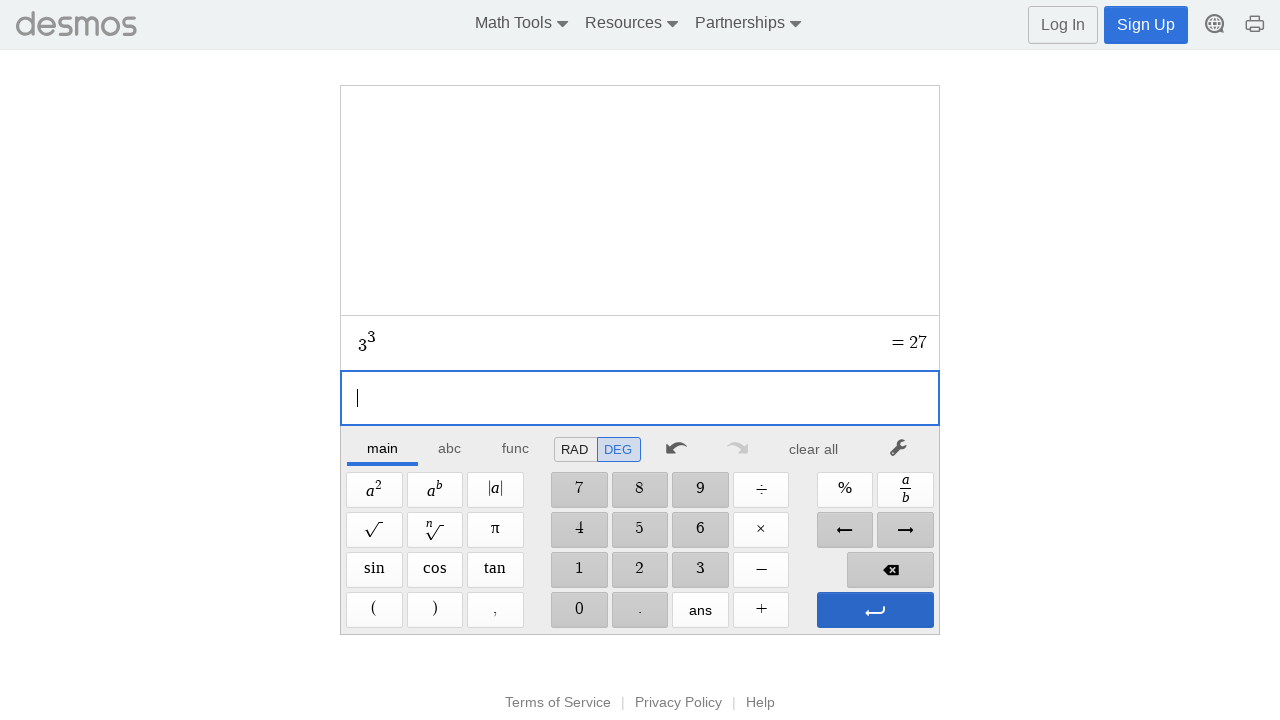

Cleared calculator after 3^3 result at (814, 449) on xpath=//*[@id='main']/div/div/div/div[2]/div[1]/div/div[7]
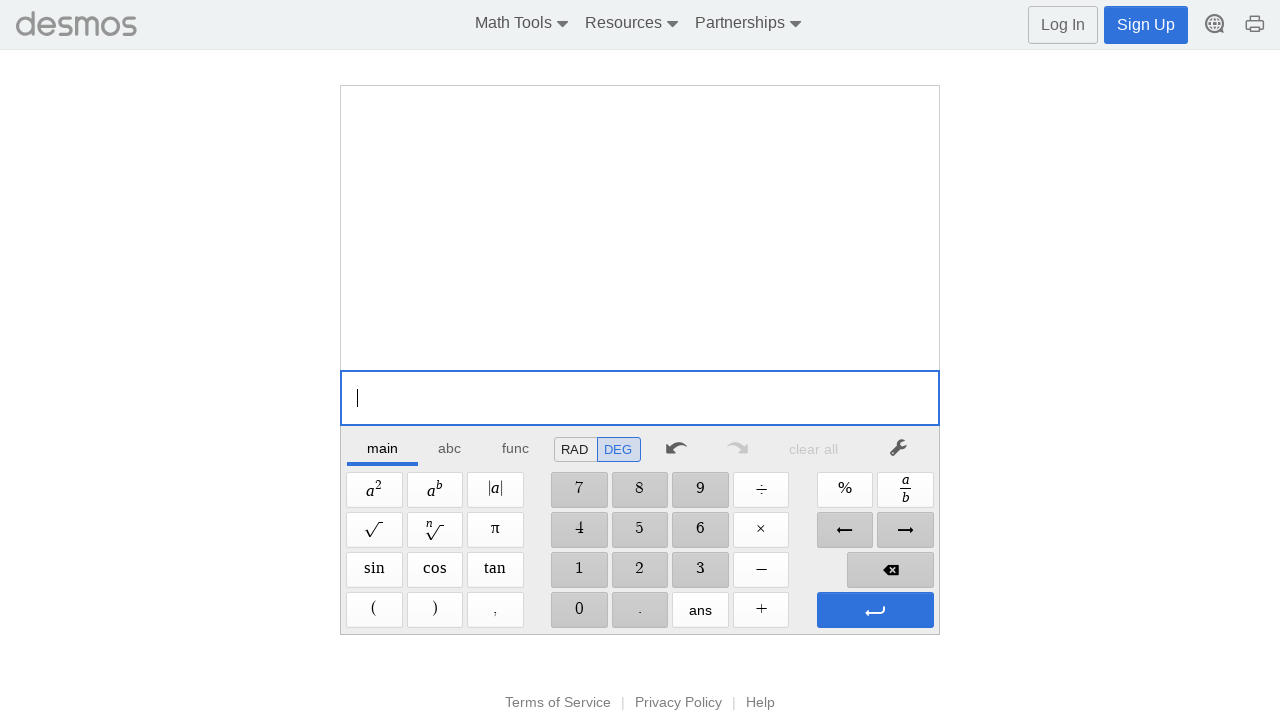

Entered digit 3 for base 3 (exponent 10) at (700, 570) on //span[@aria-label='3']
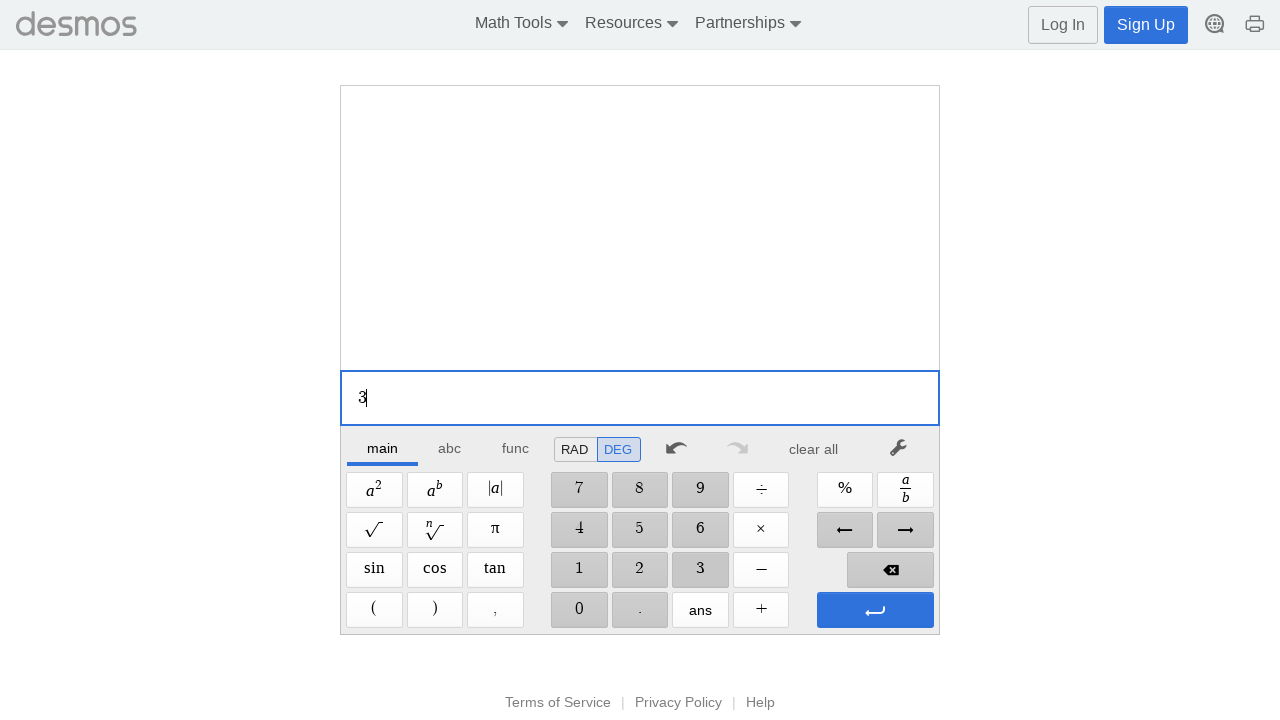

Clicked Superscript button for 3^10 at (435, 490) on xpath=//span[@aria-label='Superscript']
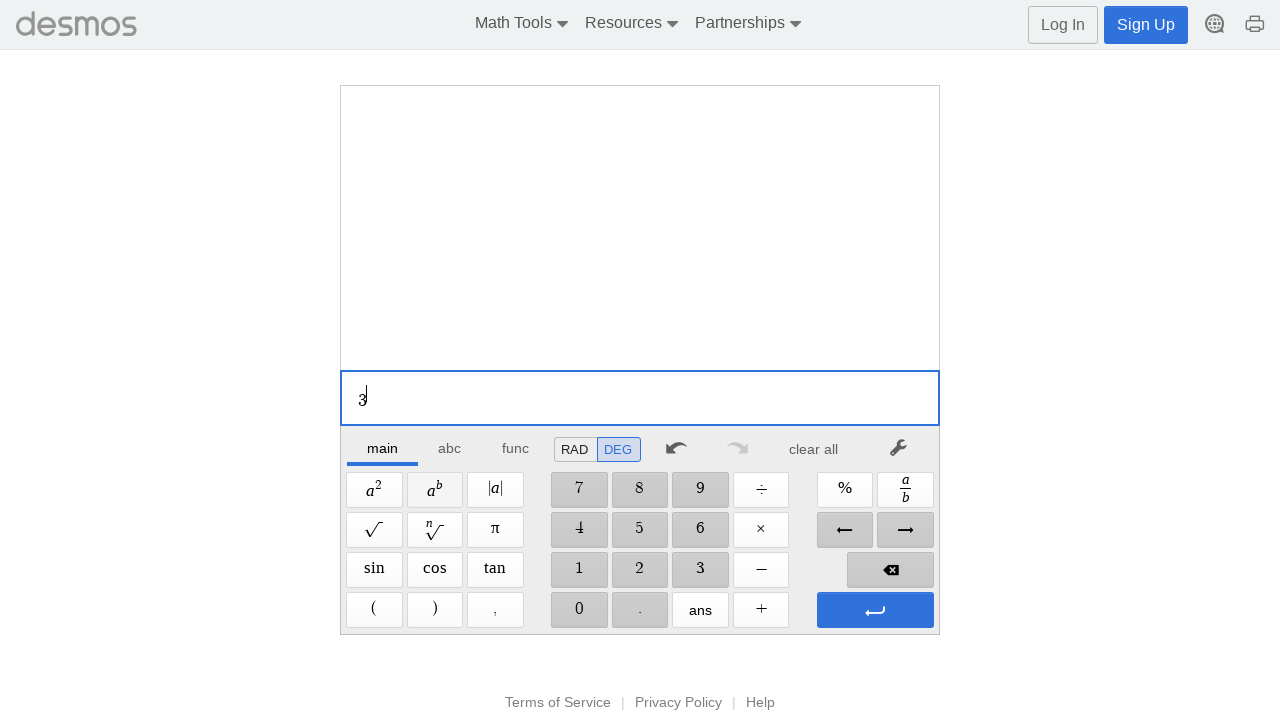

Entered digit 1 for exponent 10 at (579, 570) on //span[@aria-label='1']
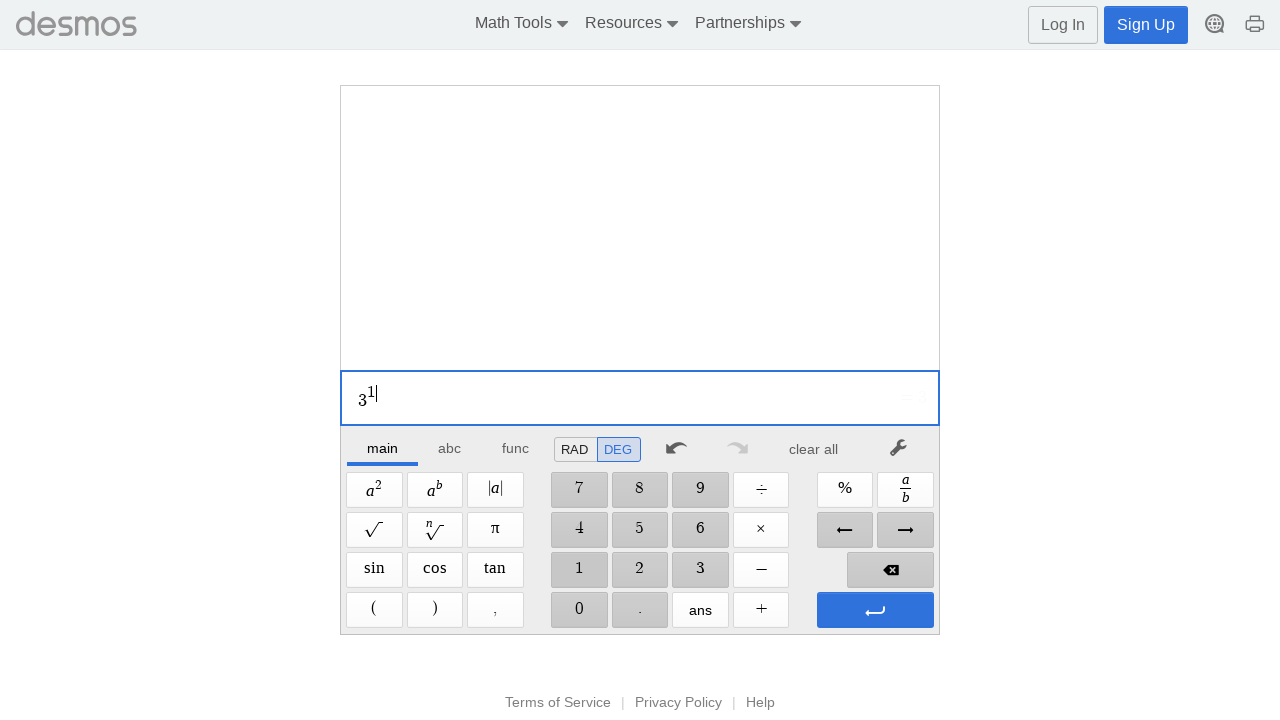

Entered digit 0 for exponent 10 at (579, 610) on //span[@aria-label='0']
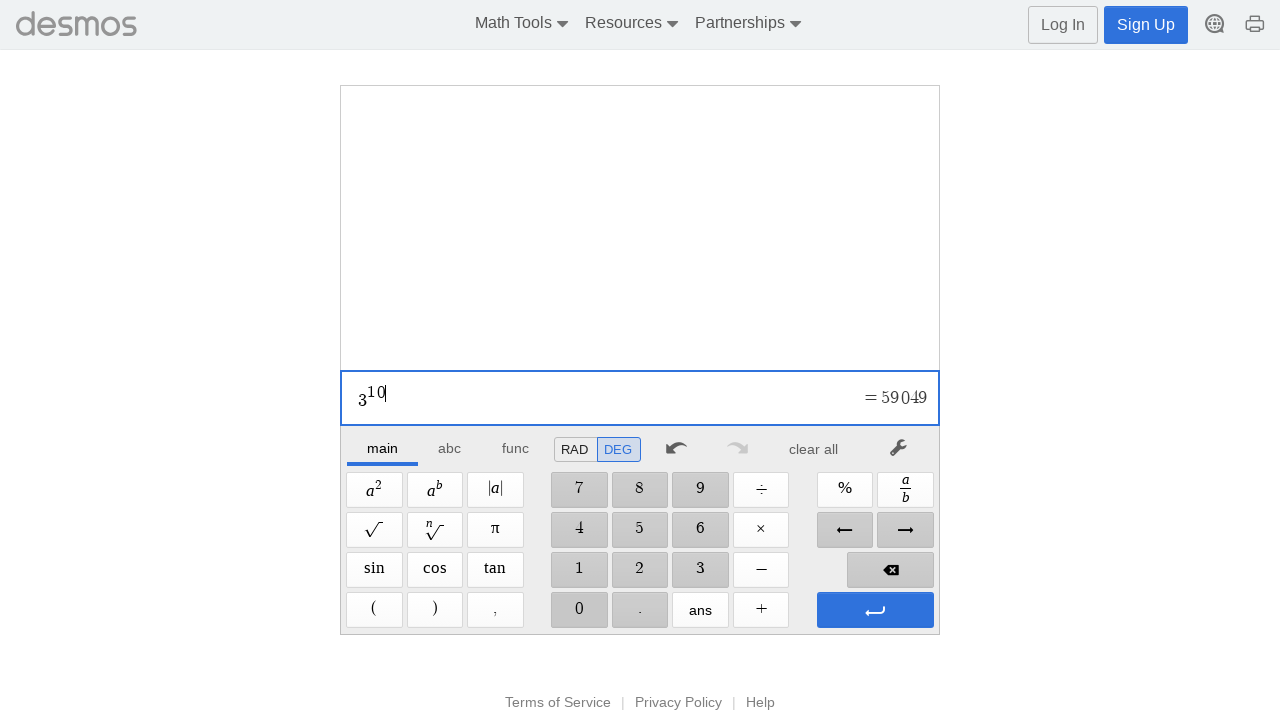

Pressed Enter to confirm 3^10 at (875, 610) on xpath=//span[@aria-label='Enter']
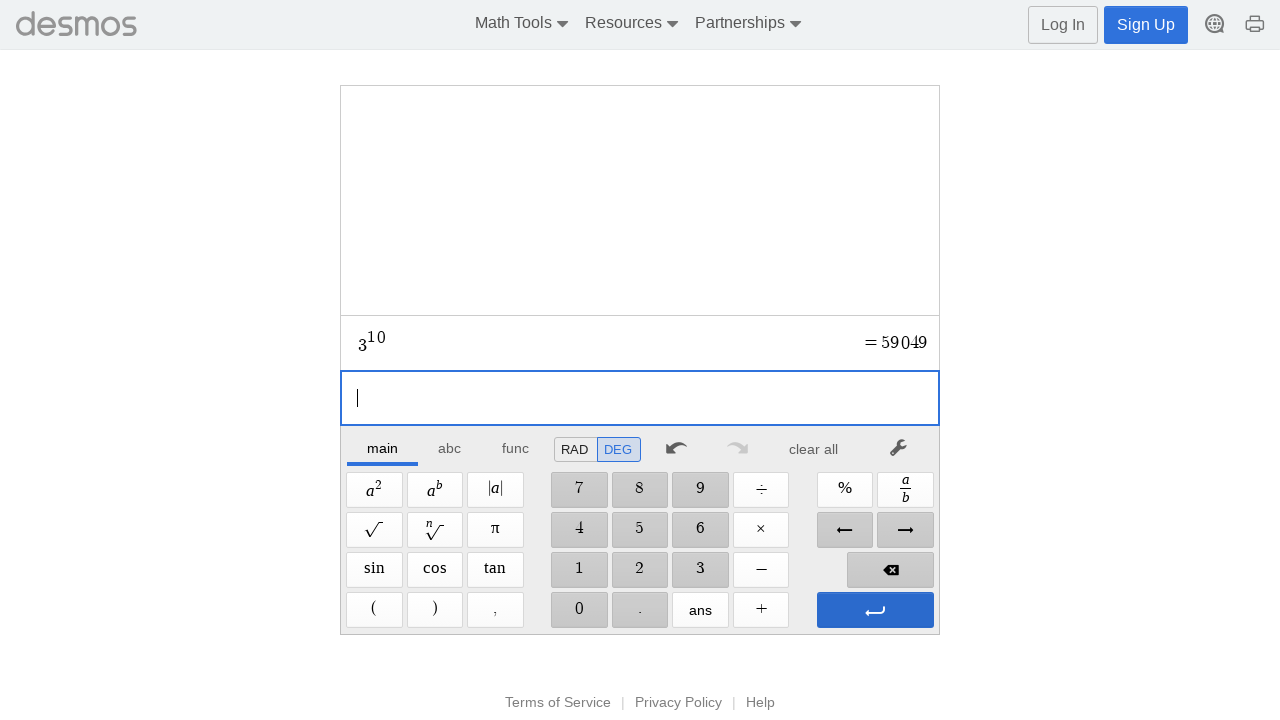

Pressed Enter again to evaluate 3^10 at (875, 610) on xpath=//span[@aria-label='Enter']
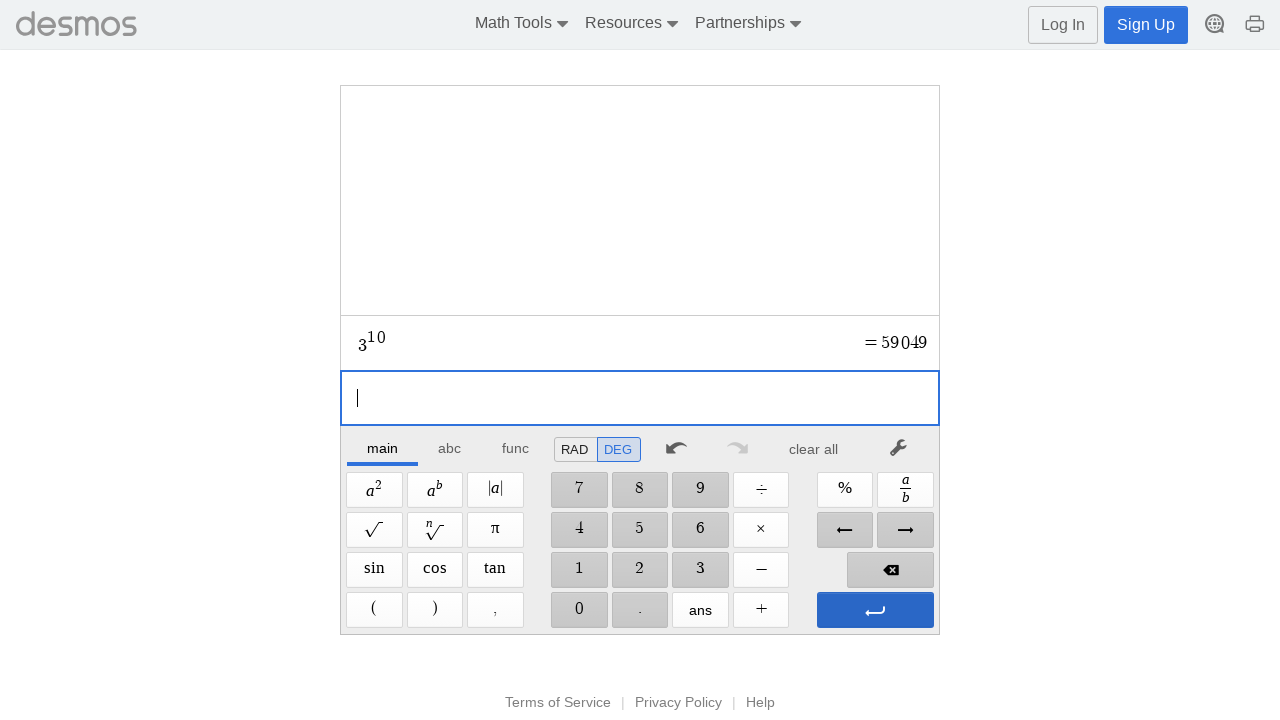

Cleared calculator after 3^10 result at (814, 449) on xpath=//*[@id='main']/div/div/div/div[2]/div[1]/div/div[7]
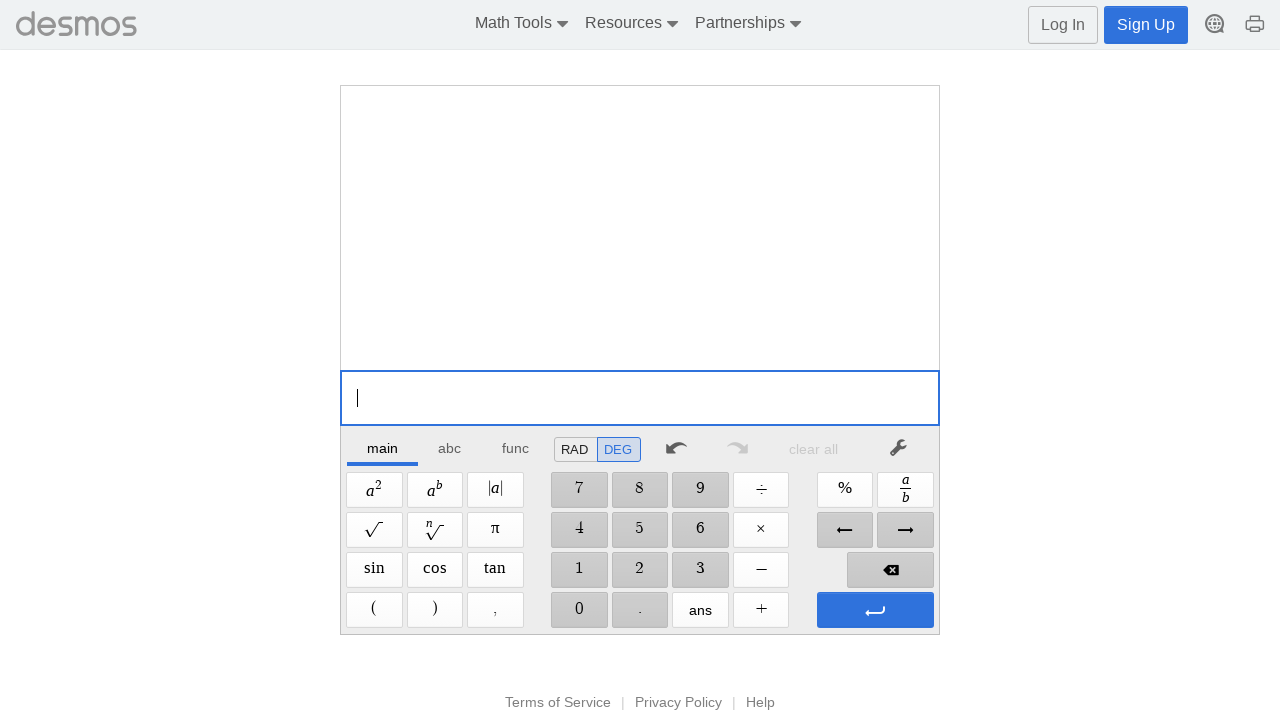

Entered digit 3 for base 3 (exponent -1) at (700, 570) on //span[@aria-label='3']
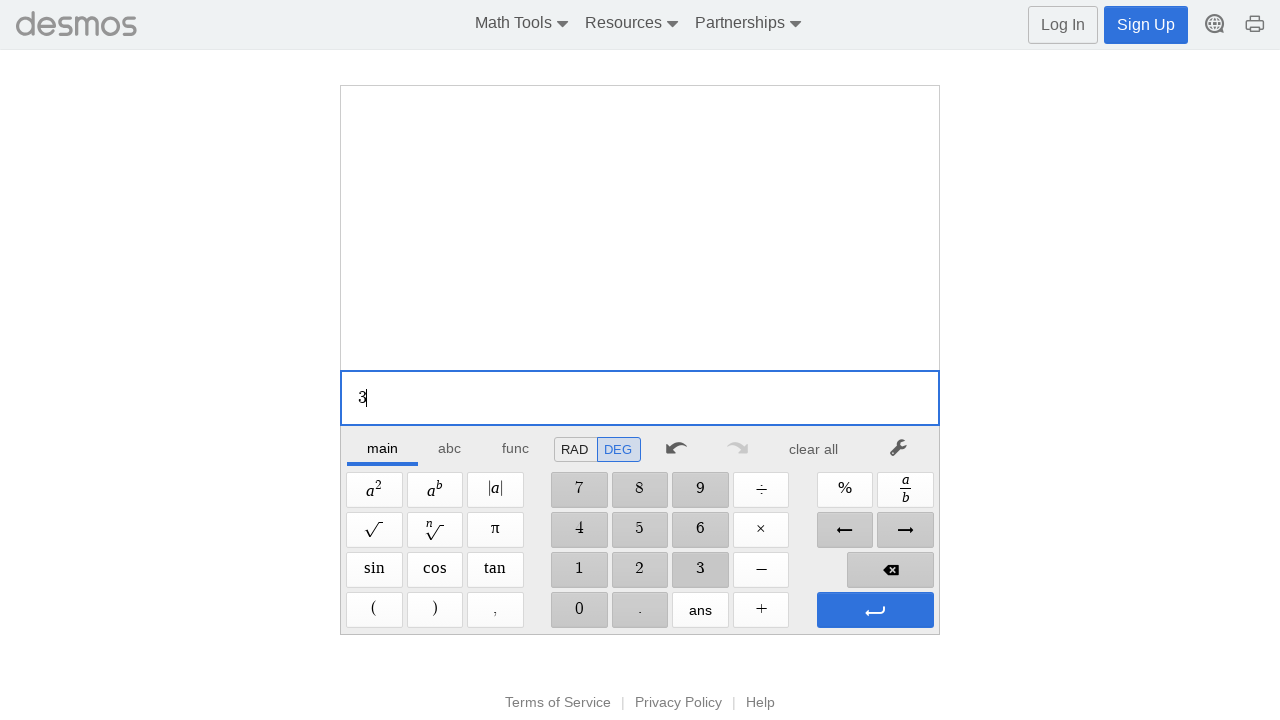

Clicked Superscript button for 3^-1 at (435, 490) on xpath=//span[@aria-label='Superscript']
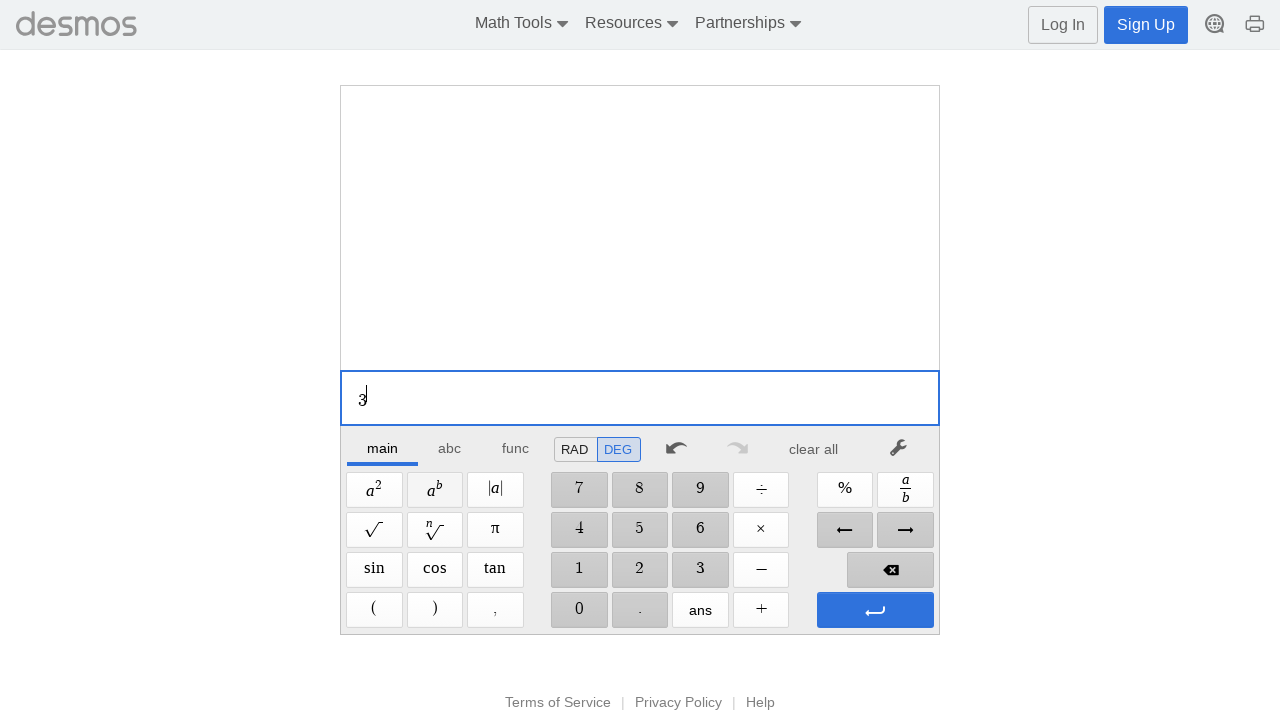

Entered minus sign for negative exponent -1 at (761, 570) on xpath=//span[@aria-label='Minus']
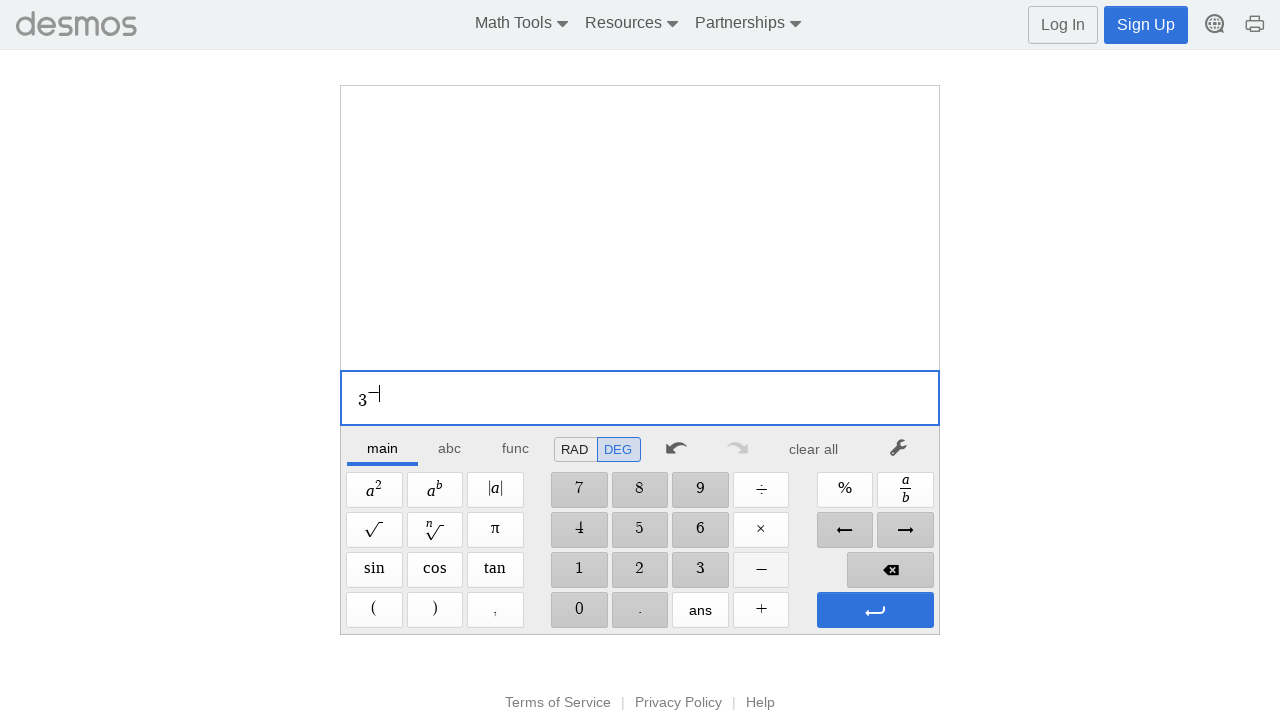

Entered digit 1 for exponent -1 at (579, 570) on //span[@aria-label='1']
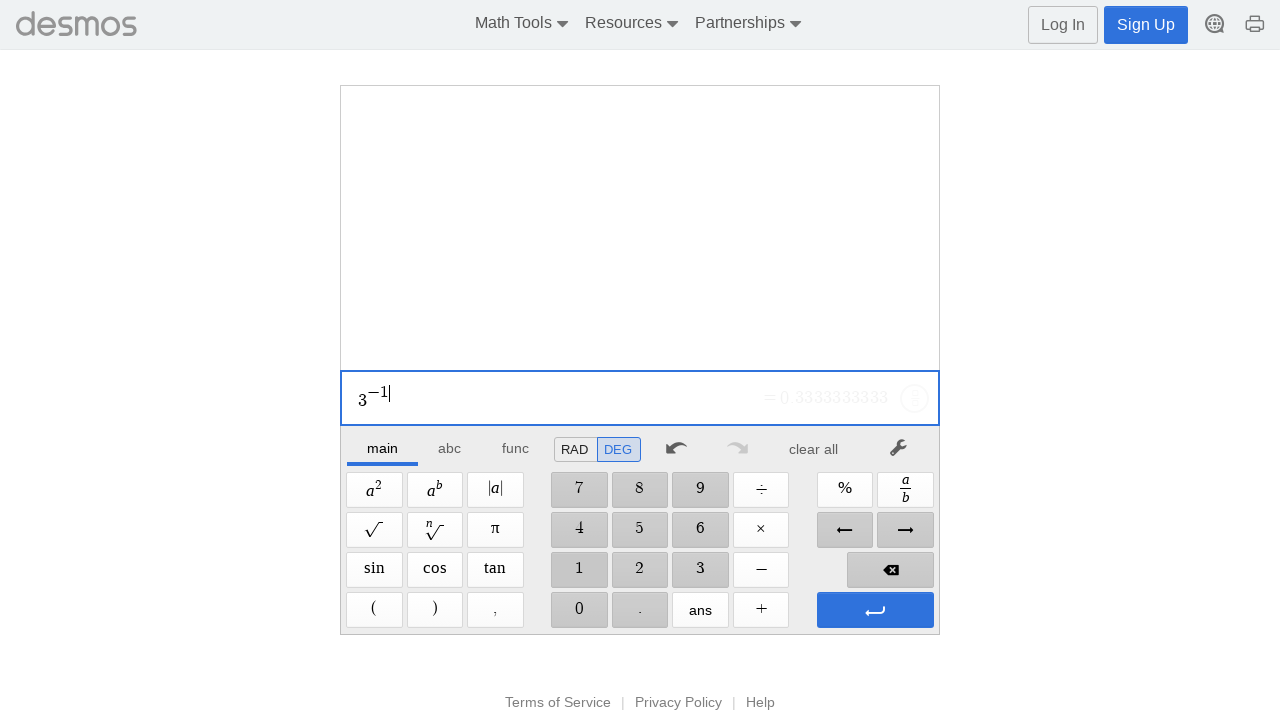

Pressed Enter to confirm 3^-1 at (875, 610) on xpath=//span[@aria-label='Enter']
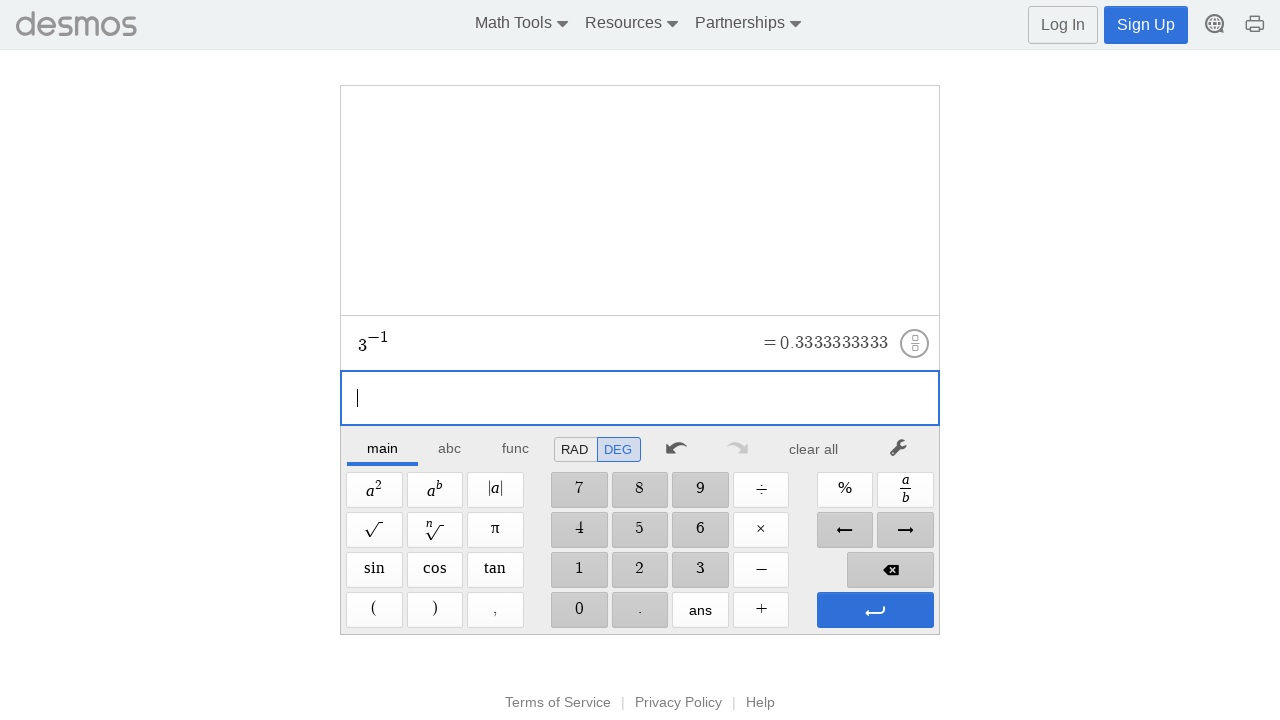

Pressed Enter again to evaluate 3^-1 at (875, 610) on xpath=//span[@aria-label='Enter']
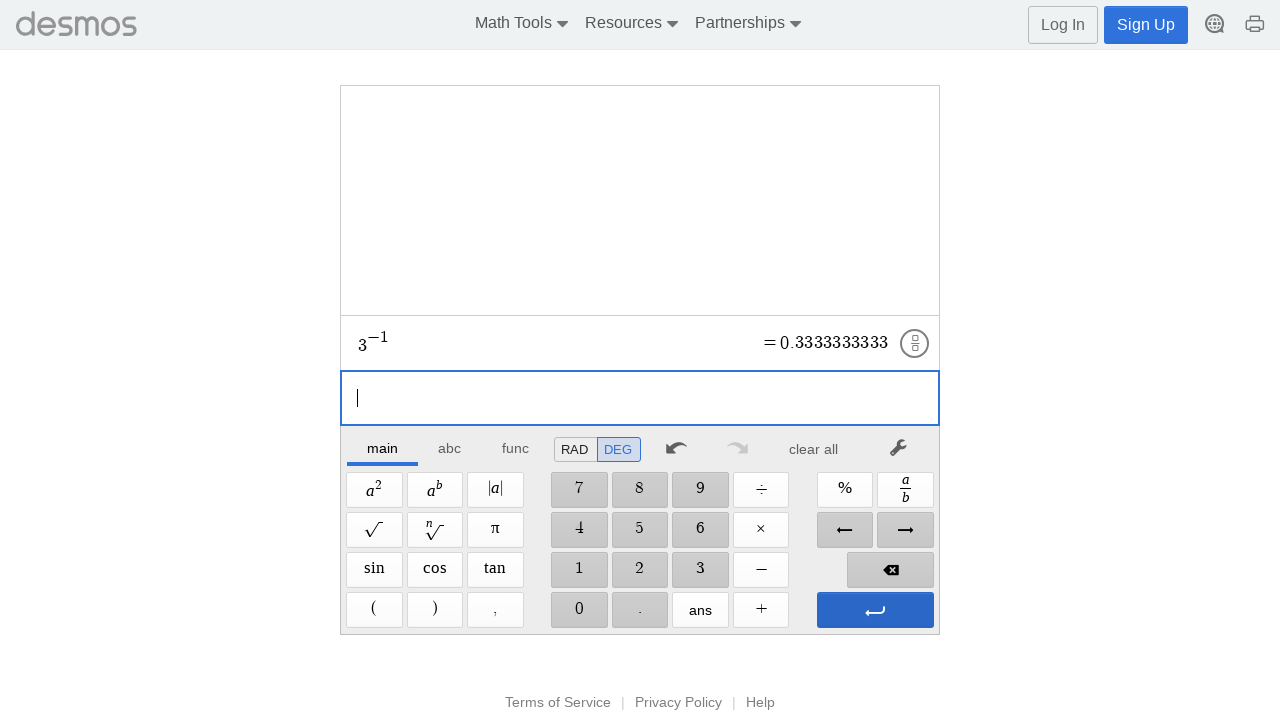

Cleared calculator after 3^-1 result at (814, 449) on xpath=//*[@id='main']/div/div/div/div[2]/div[1]/div/div[7]
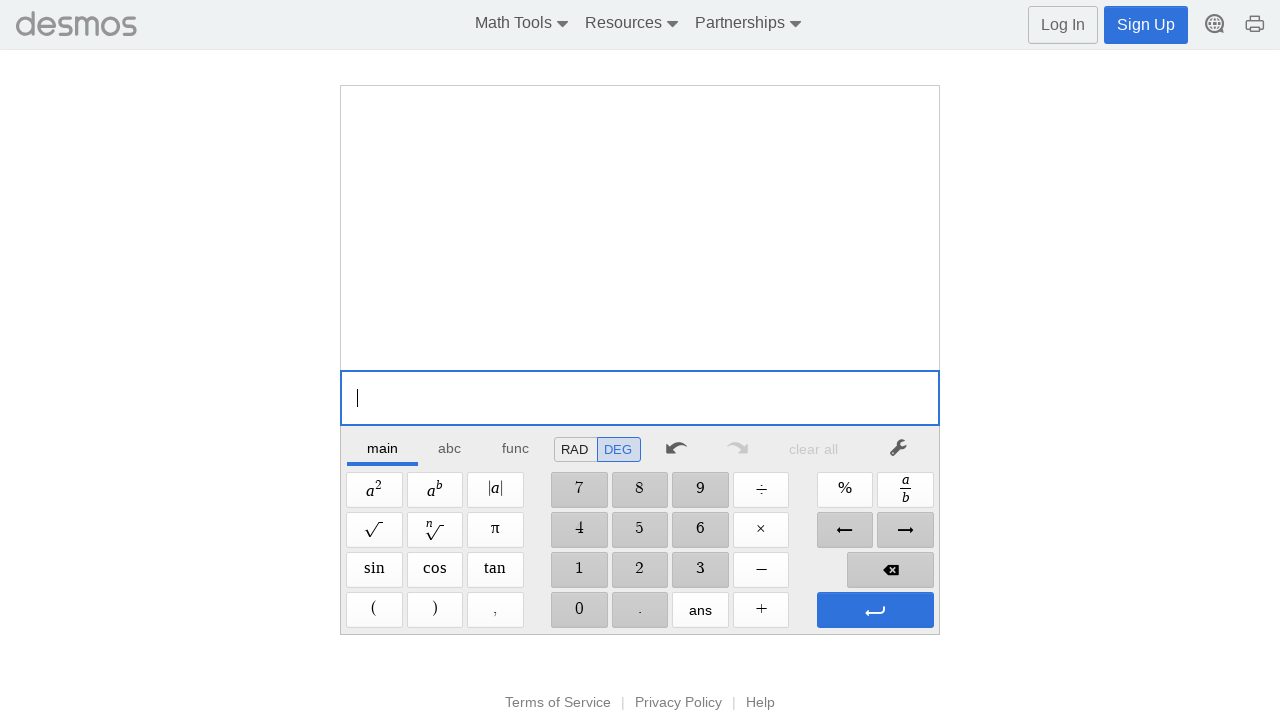

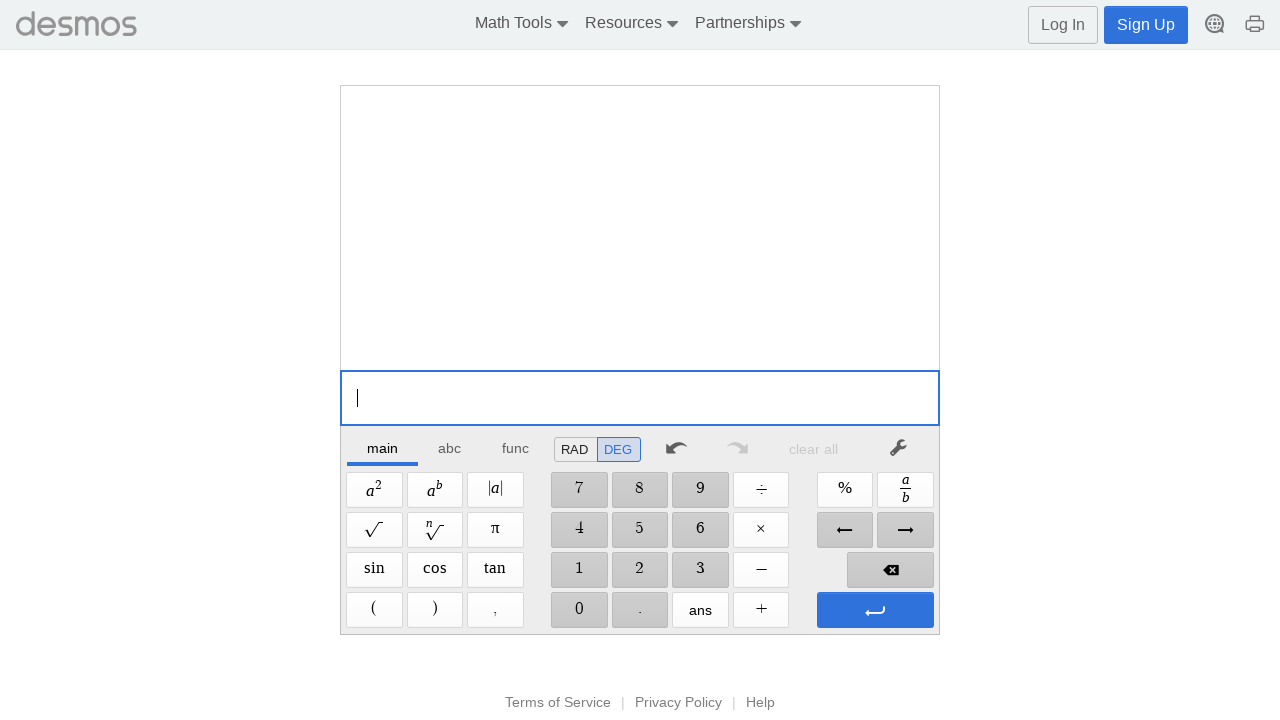